Tests a slide-to-unlock mechanism by dragging a slider handle horizontally until an alert appears

Starting URL: https://www.helloweba.net/demo/2017/unlock/

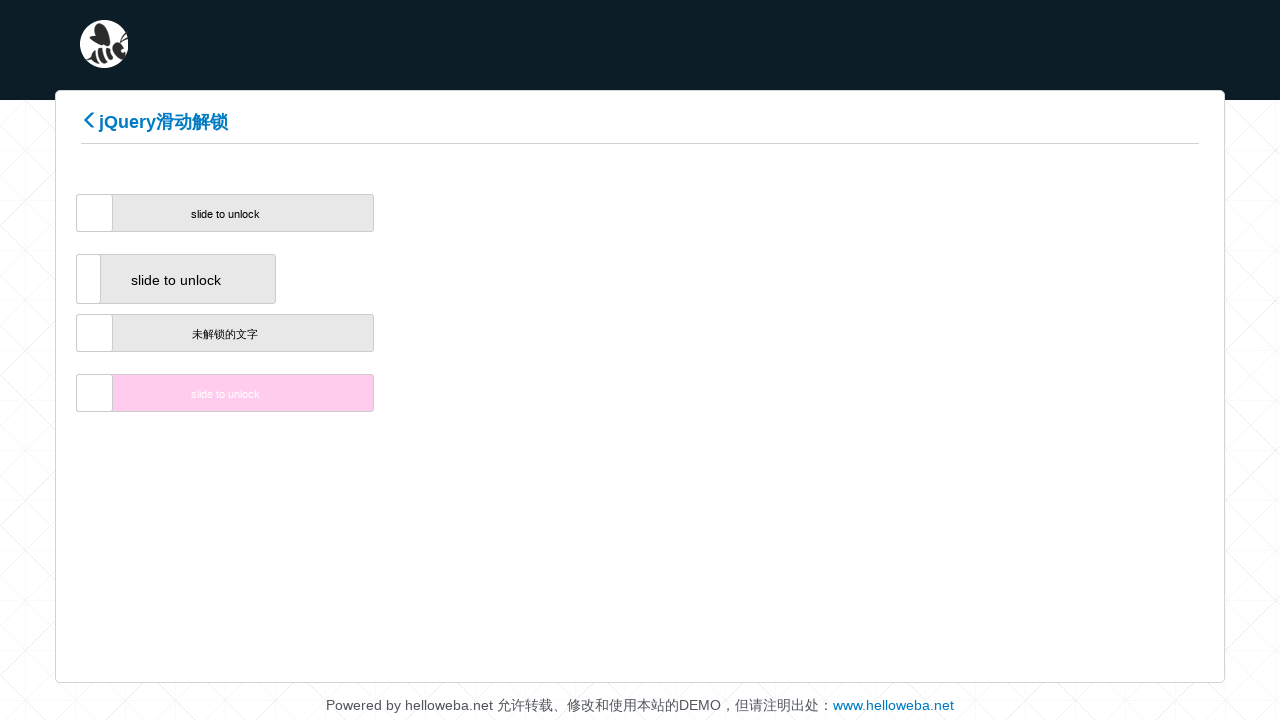

Located the slide-to-unlock handle element
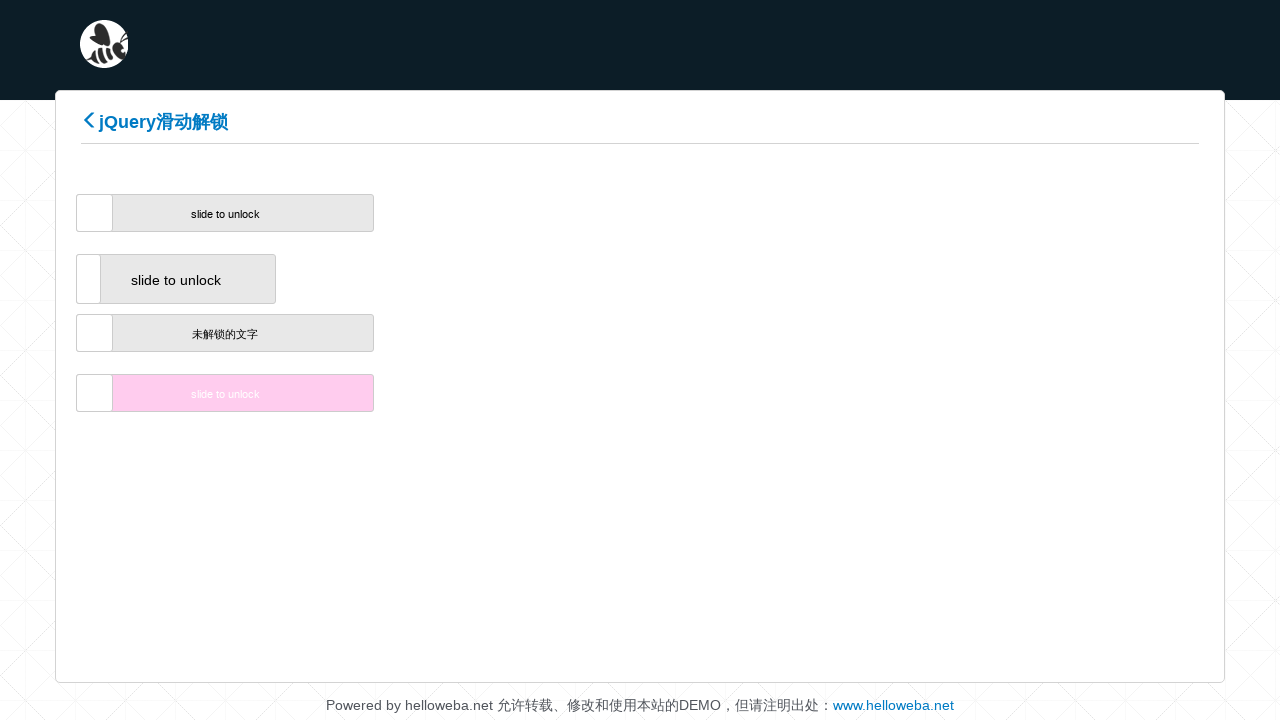

Moved mouse to the center of the slider handle at (94, 213)
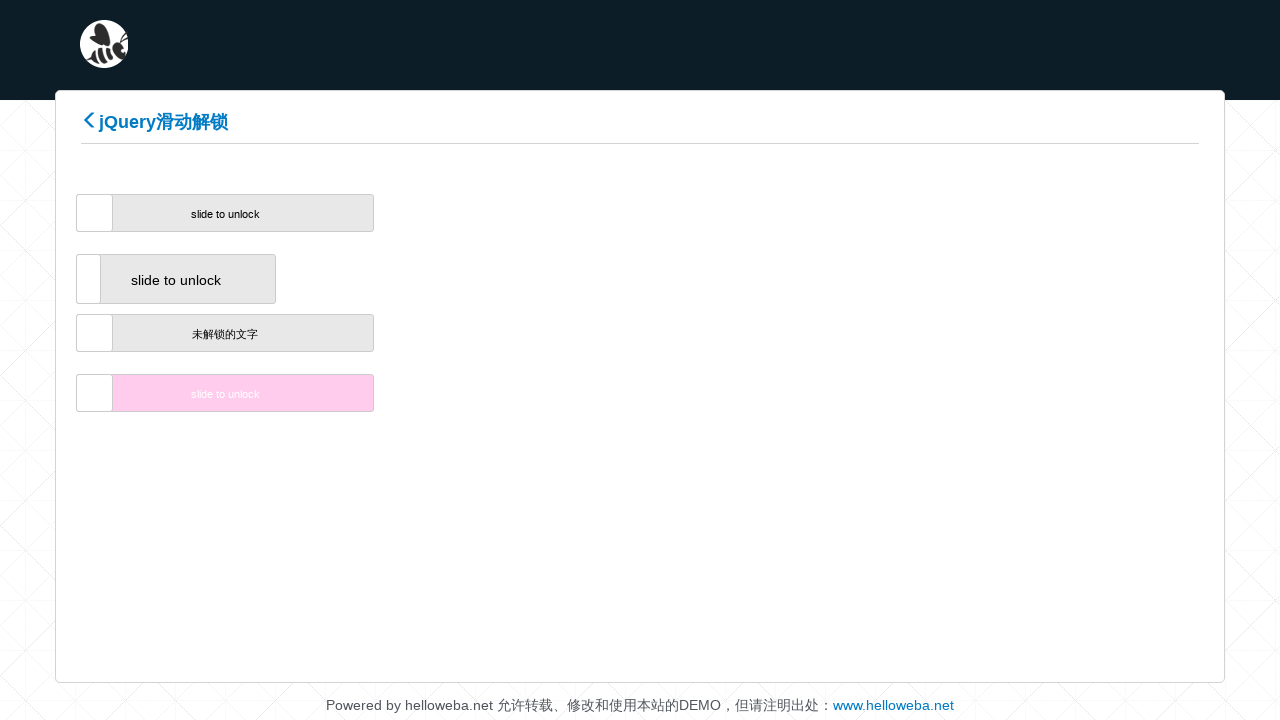

Pressed down mouse button to start dragging at (94, 213)
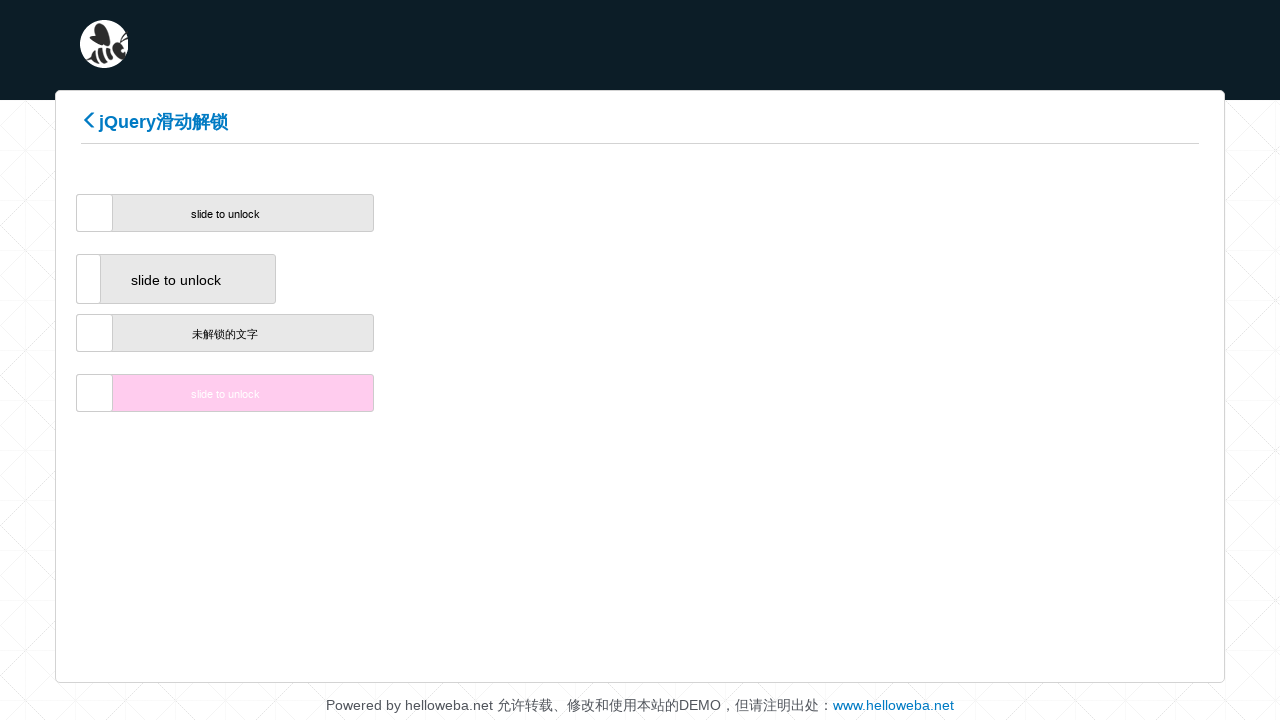

Dragged slider to the right (increment 1/200) at (96, 213)
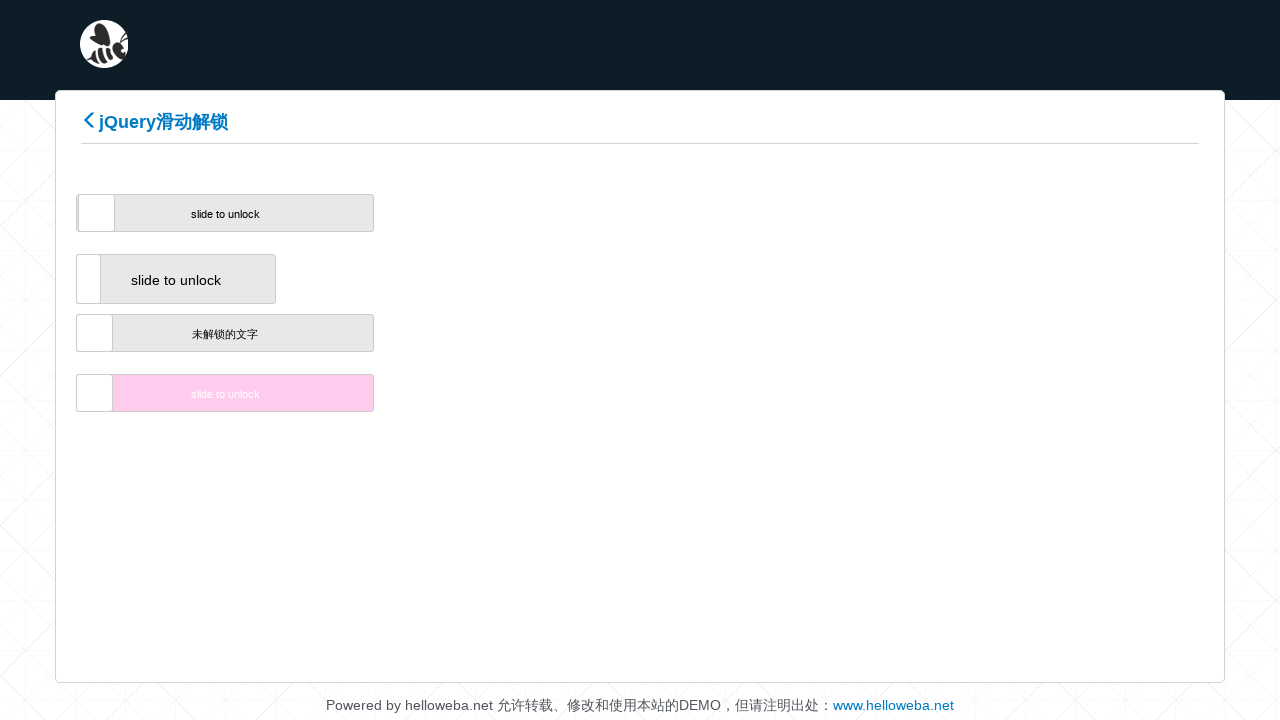

Waited 200ms between drag movements
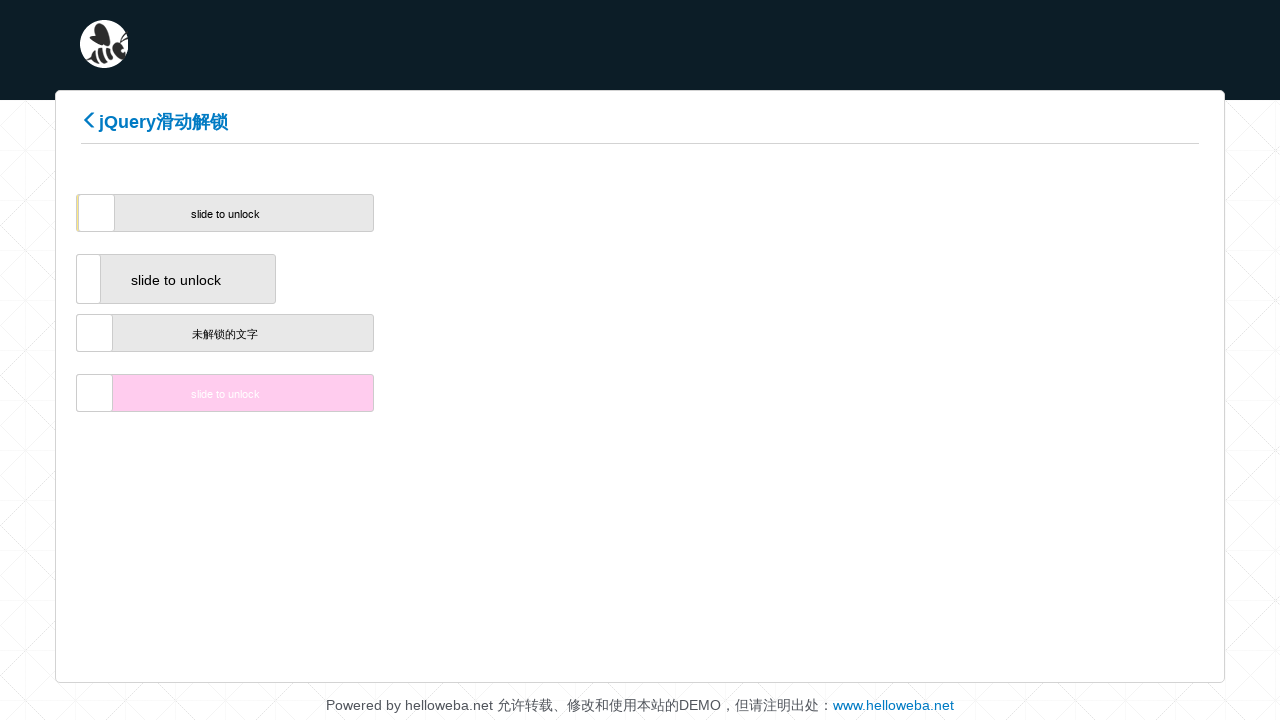

Dragged slider to the right (increment 2/200) at (100, 213)
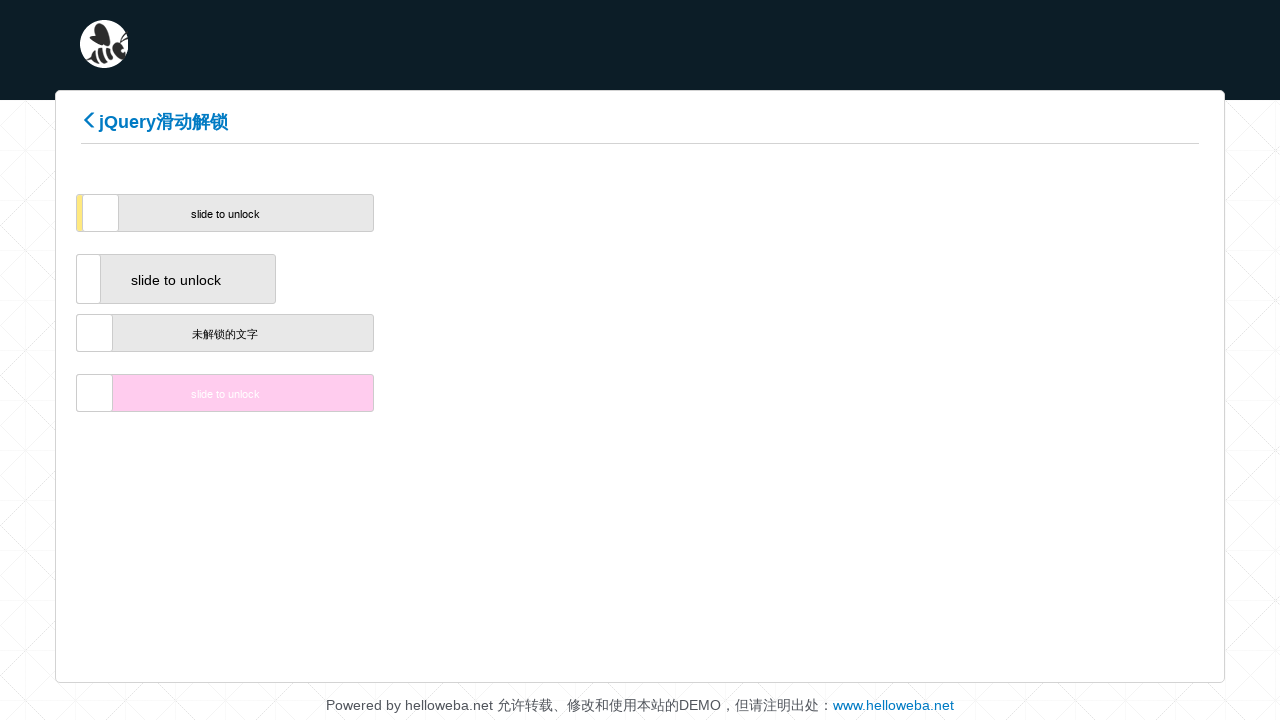

Waited 200ms between drag movements
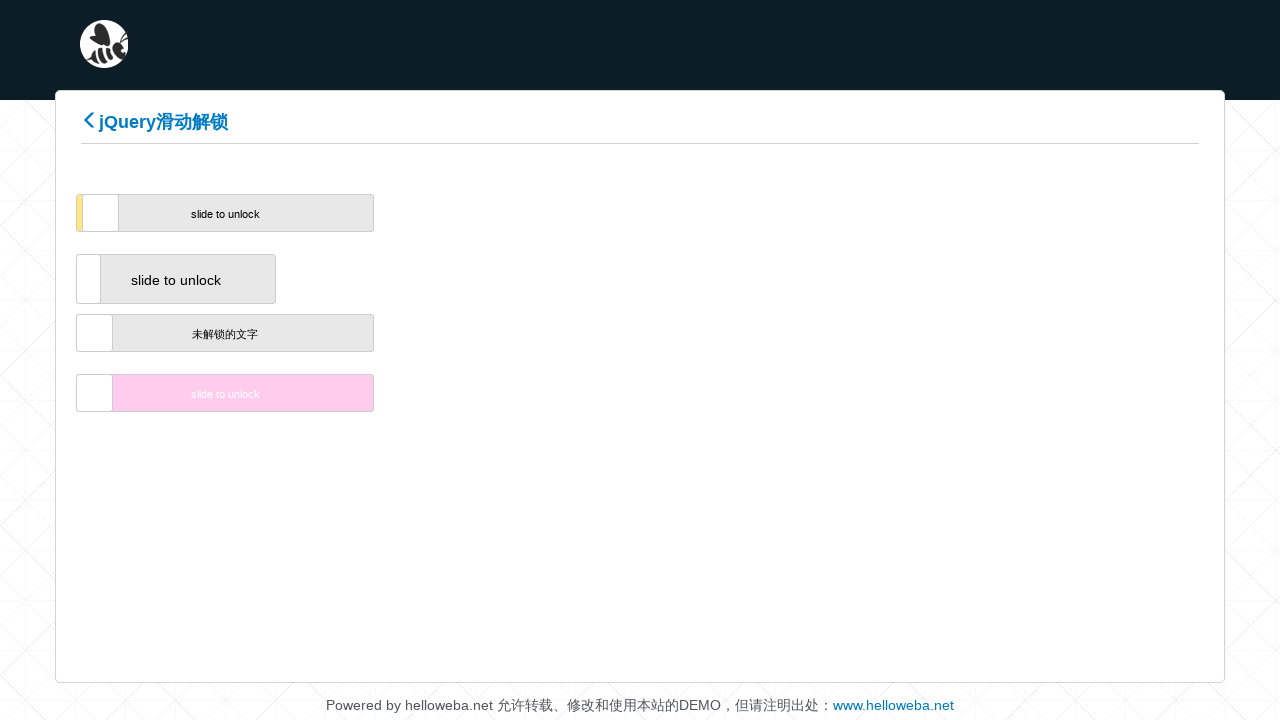

Dragged slider to the right (increment 3/200) at (106, 213)
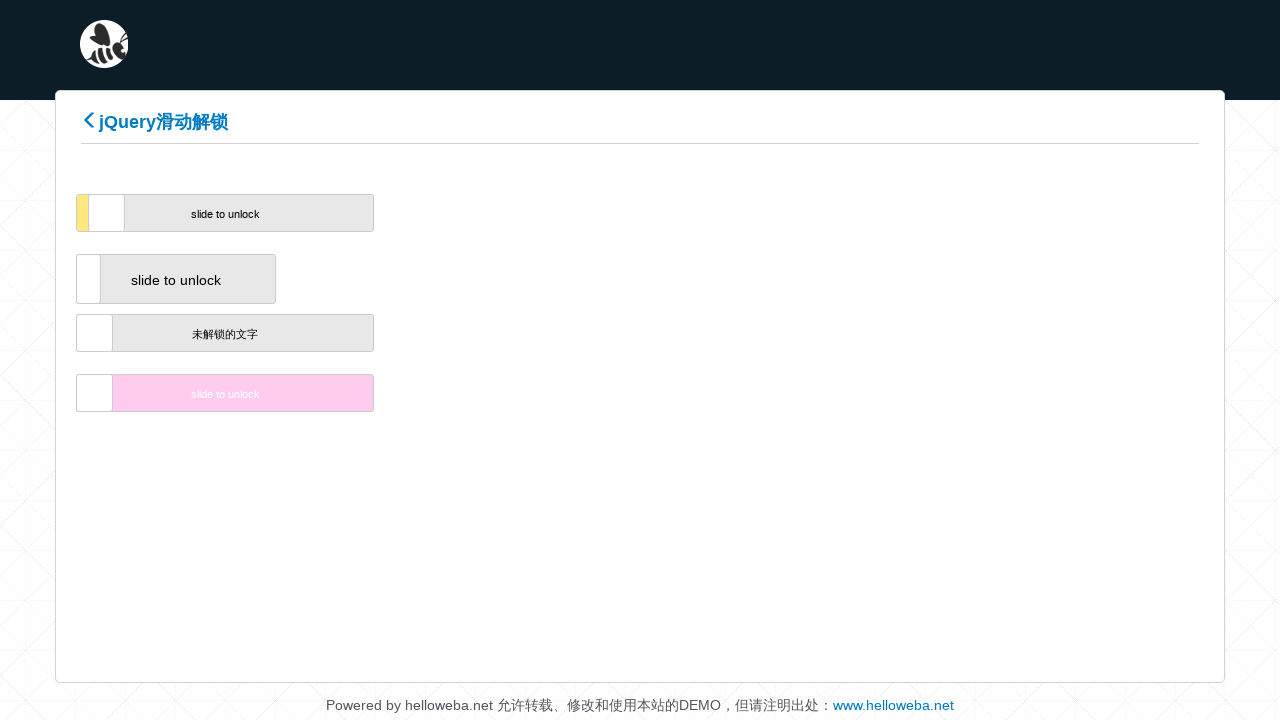

Waited 200ms between drag movements
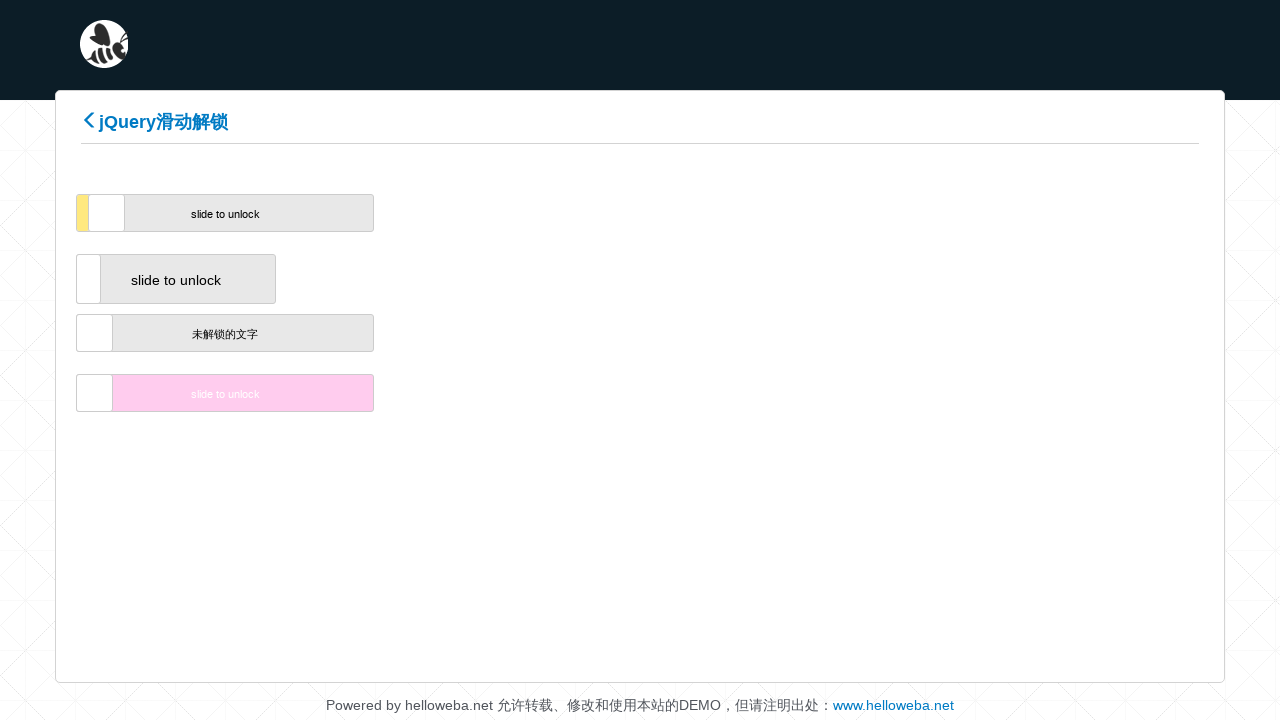

Dragged slider to the right (increment 4/200) at (114, 213)
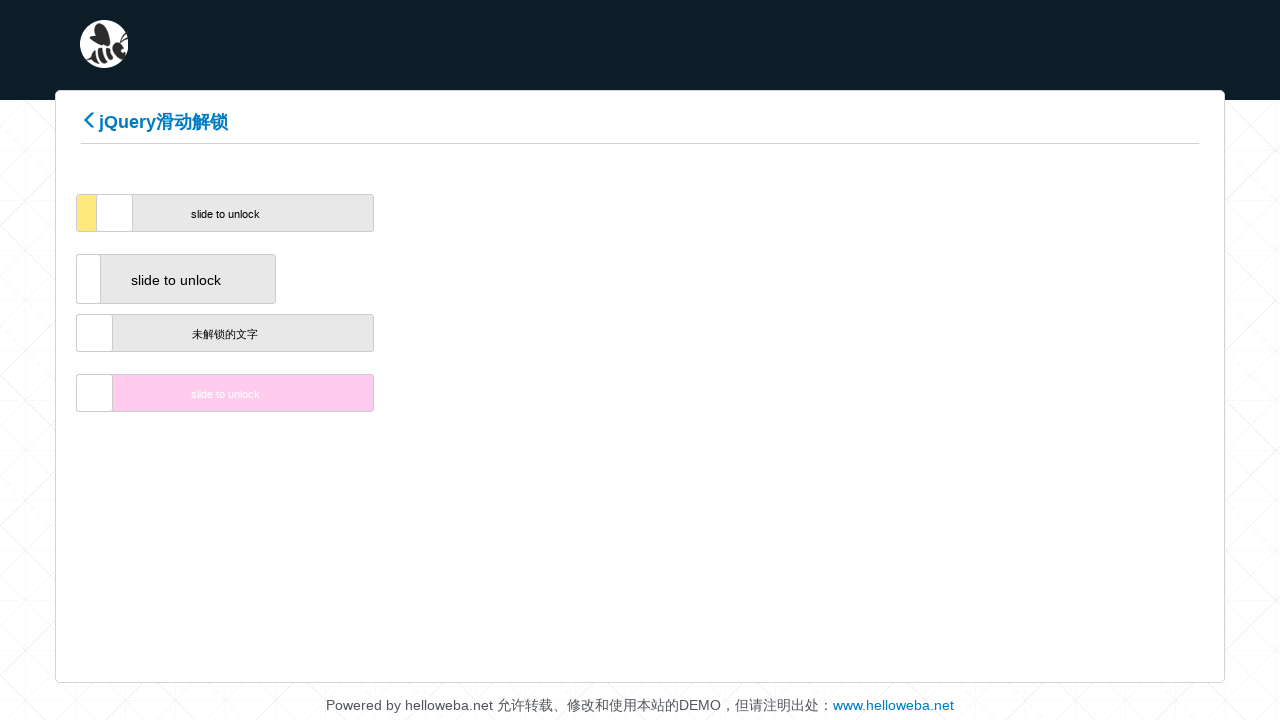

Waited 200ms between drag movements
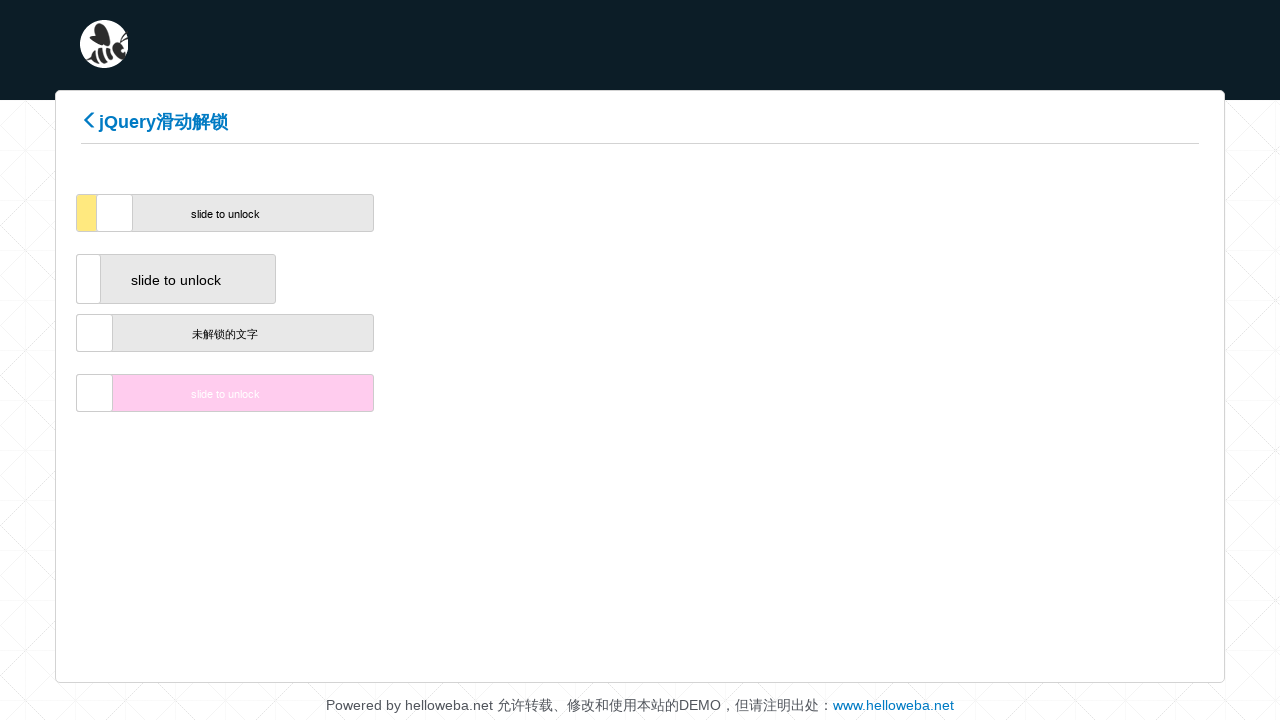

Dragged slider to the right (increment 5/200) at (124, 213)
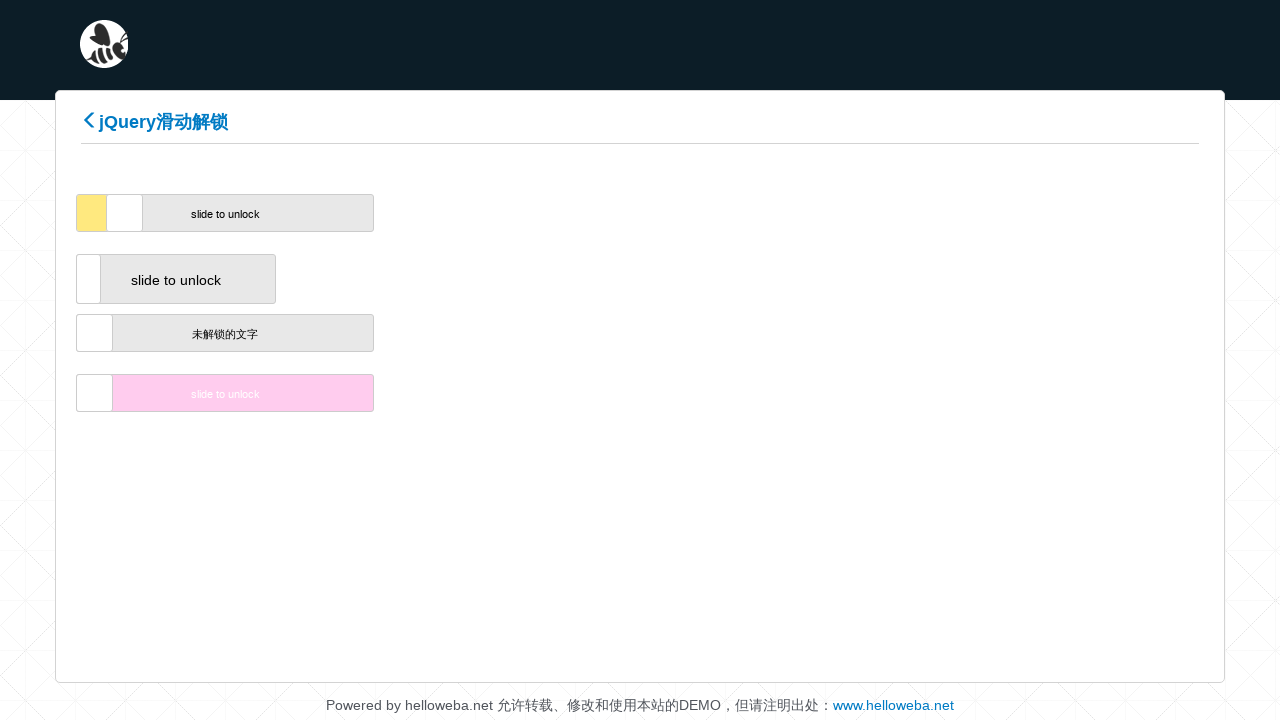

Waited 200ms between drag movements
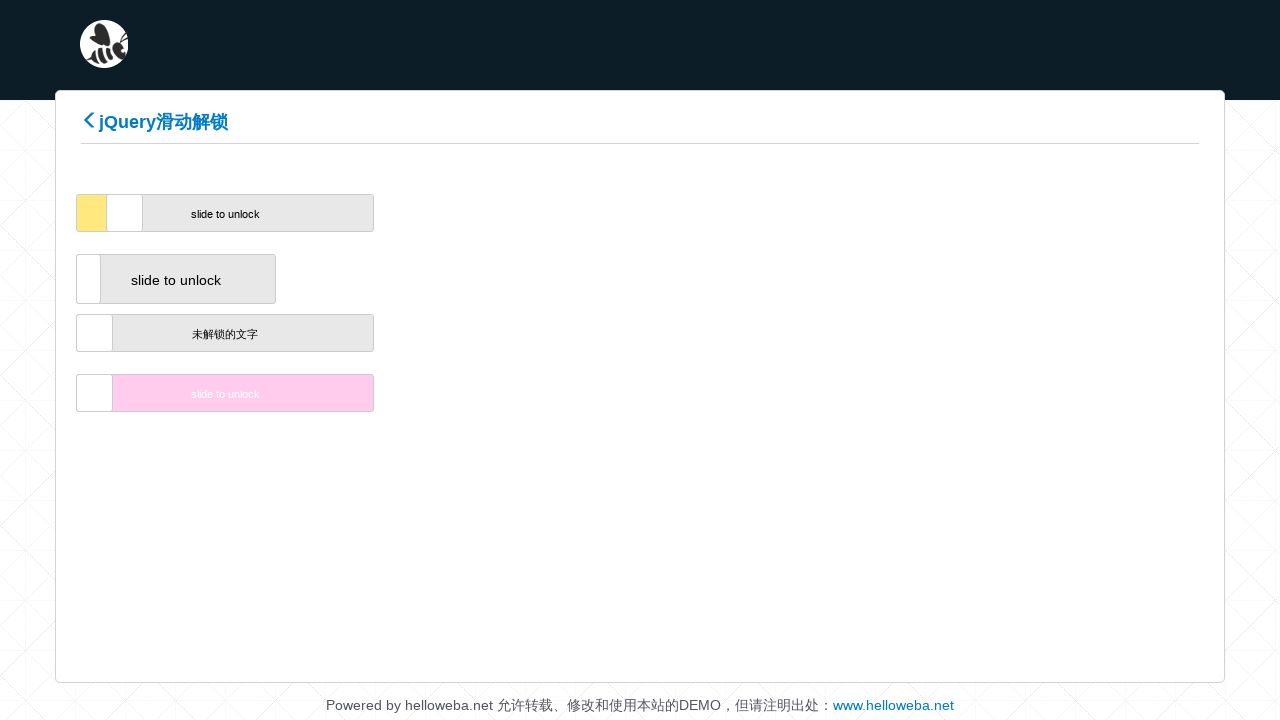

Dragged slider to the right (increment 6/200) at (136, 213)
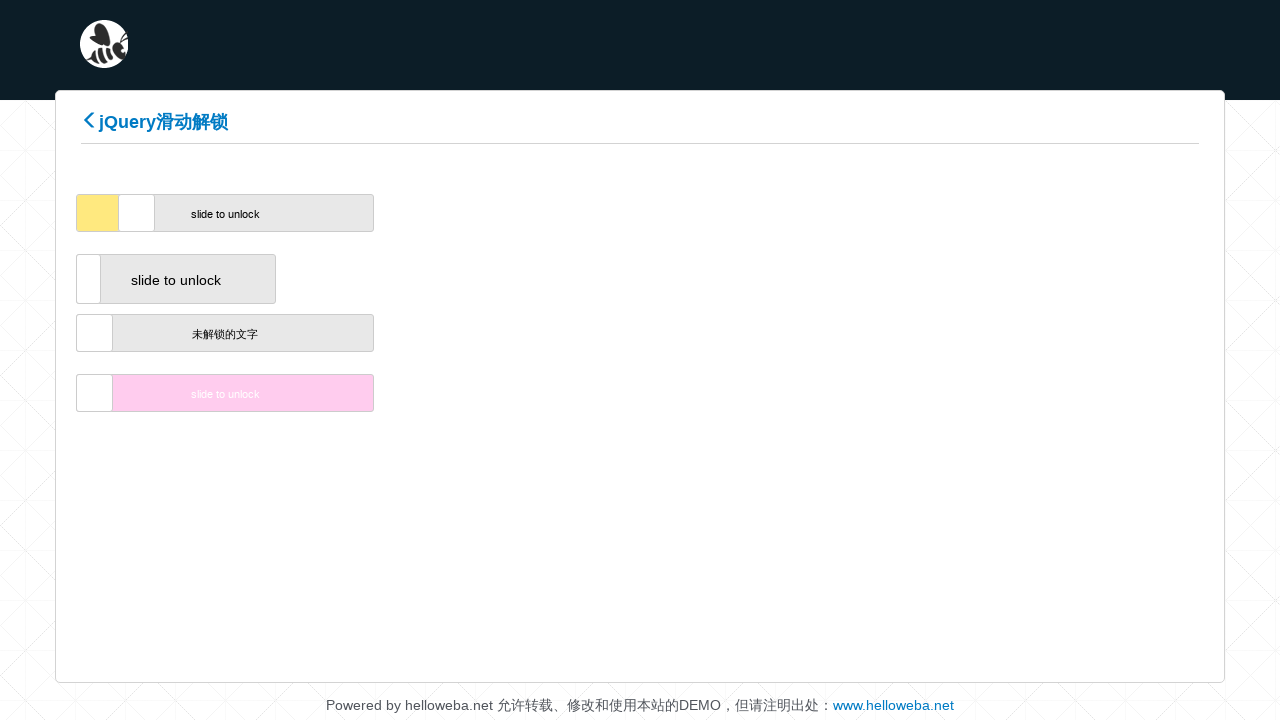

Waited 200ms between drag movements
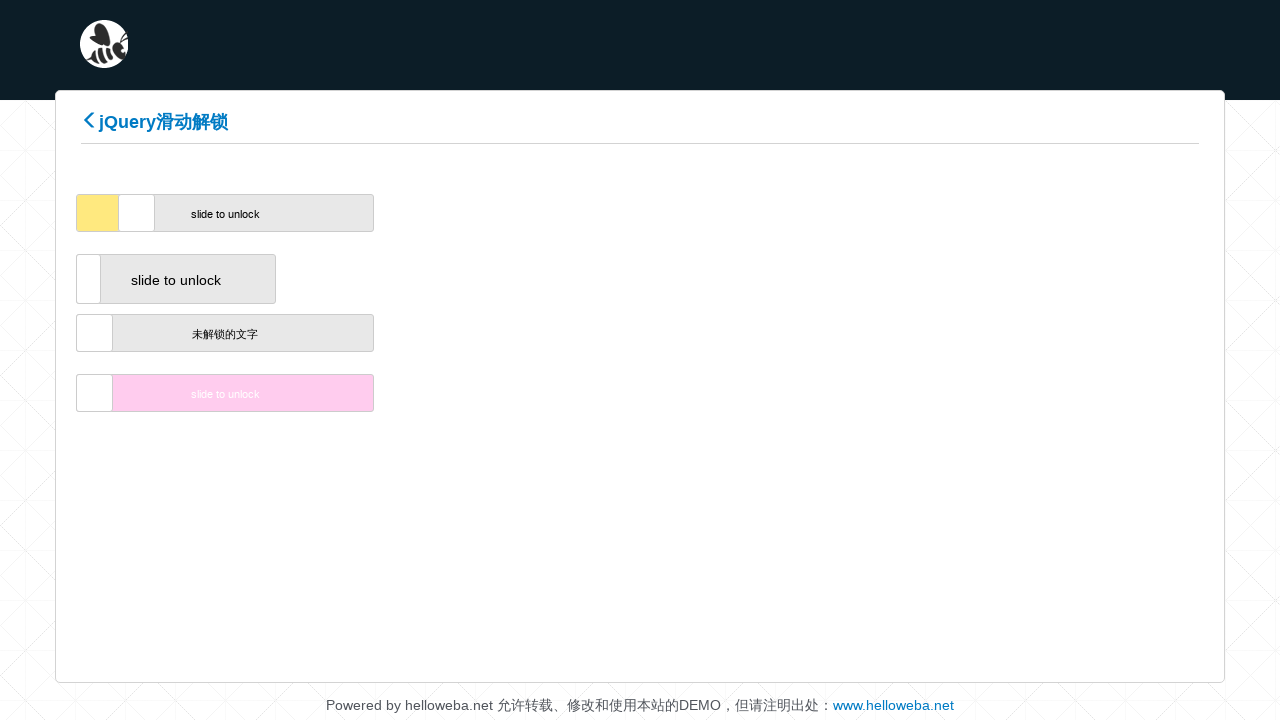

Dragged slider to the right (increment 7/200) at (150, 213)
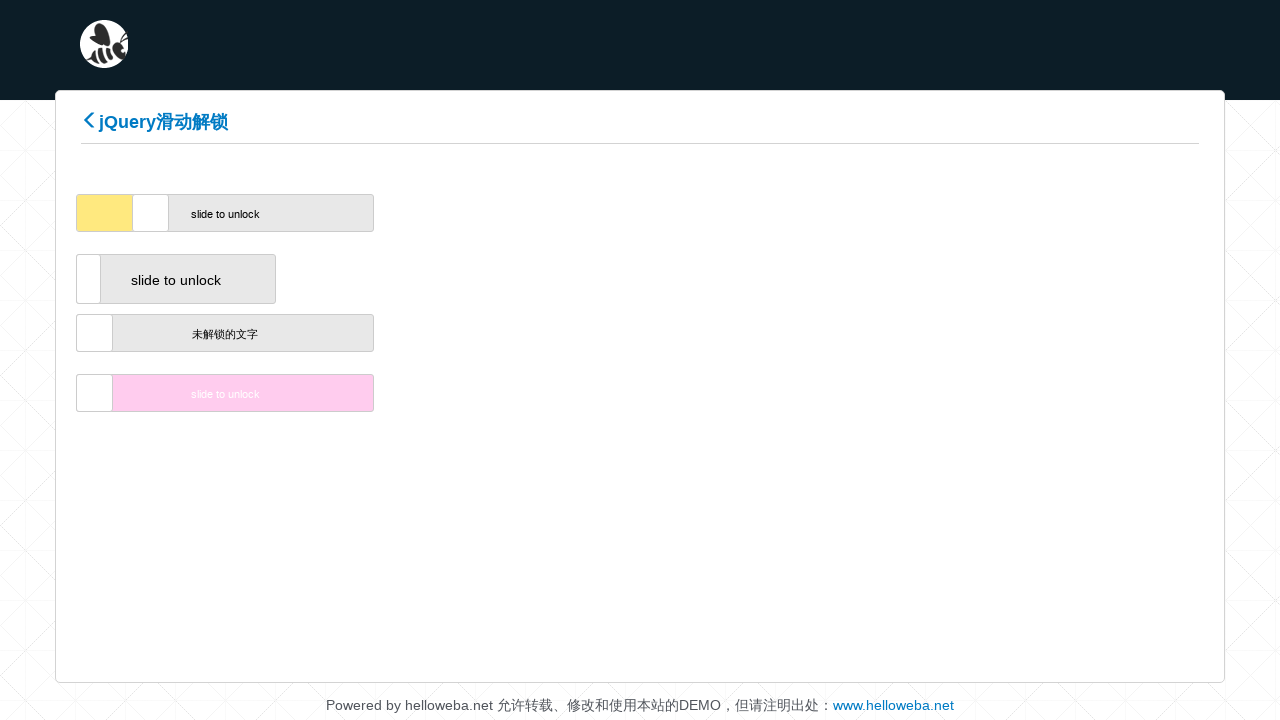

Waited 200ms between drag movements
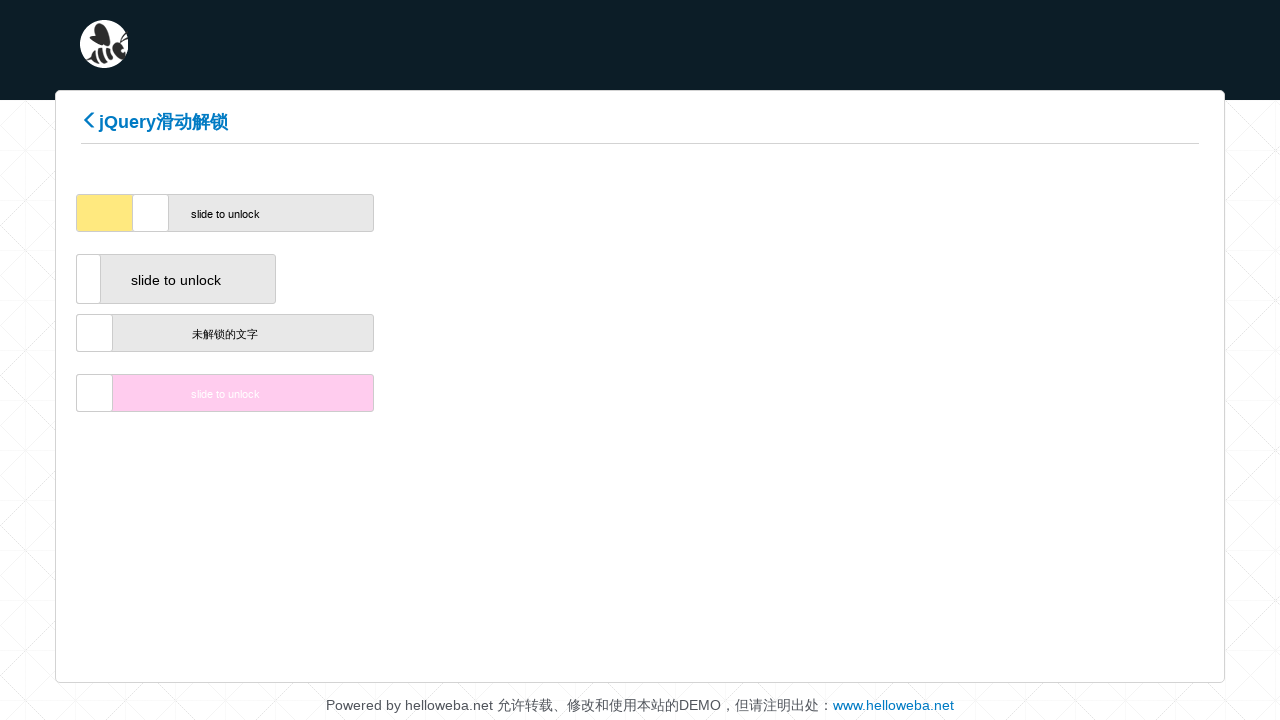

Dragged slider to the right (increment 8/200) at (166, 213)
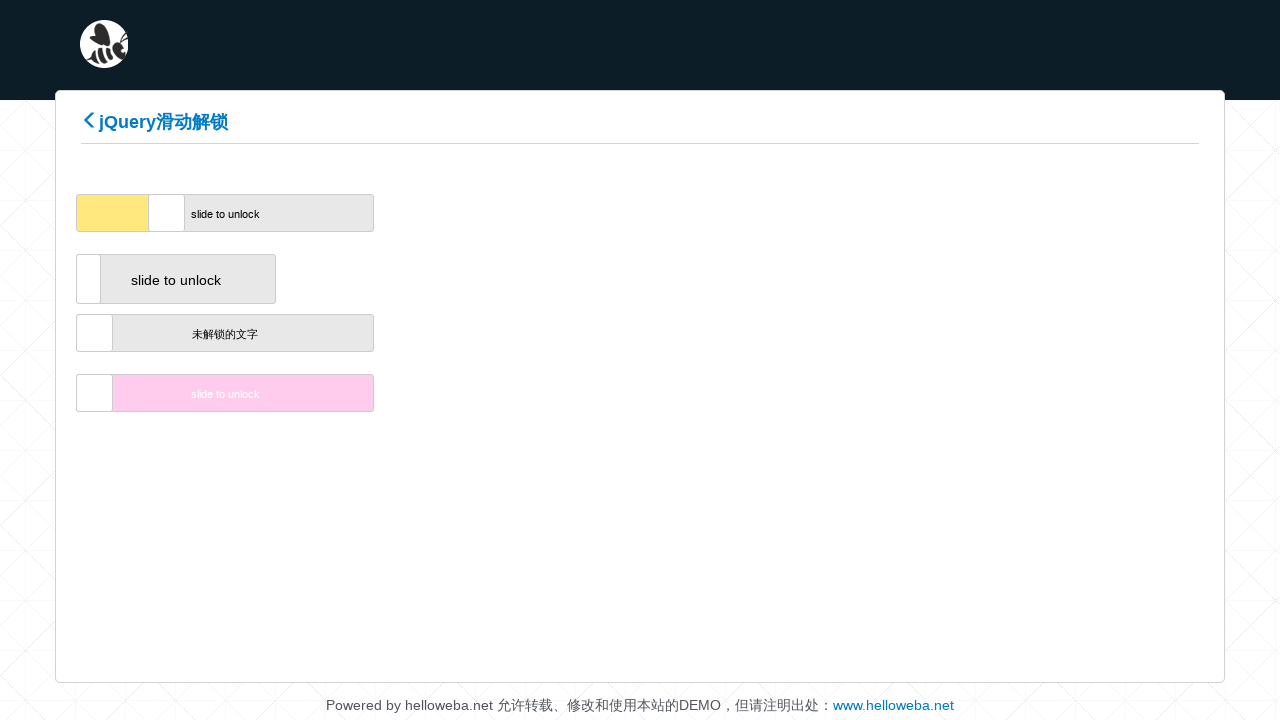

Waited 200ms between drag movements
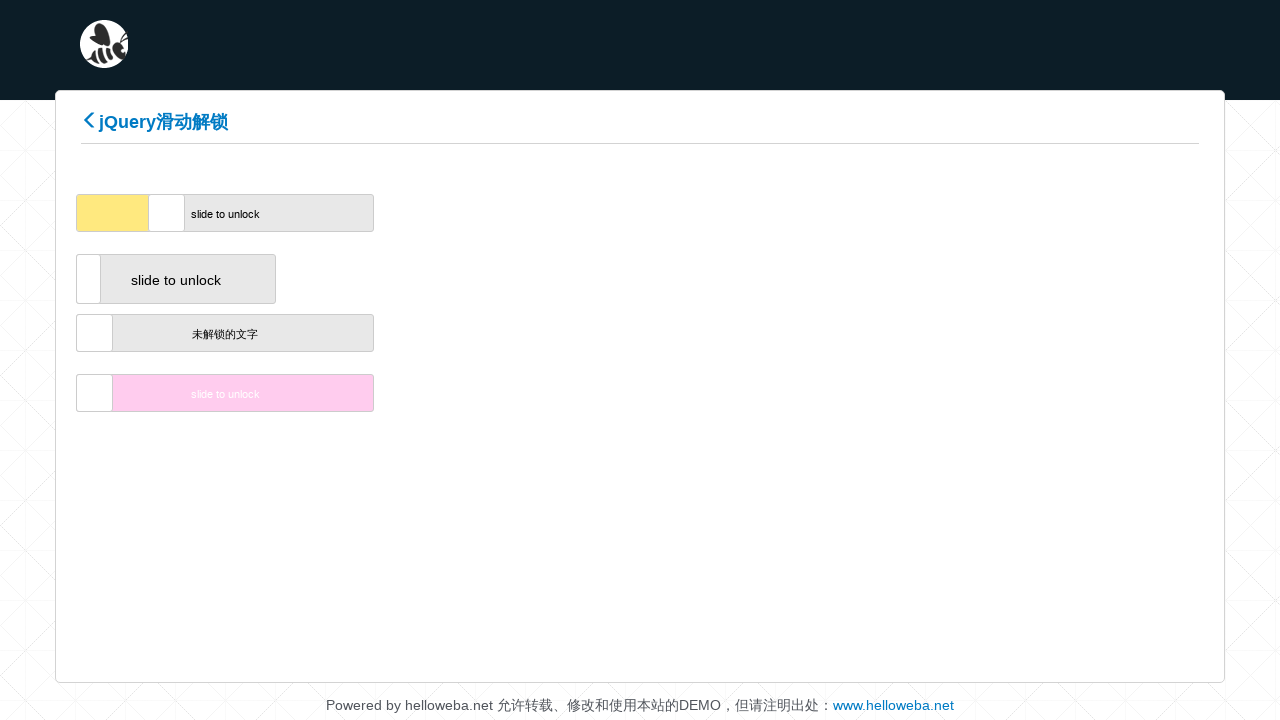

Dragged slider to the right (increment 9/200) at (184, 213)
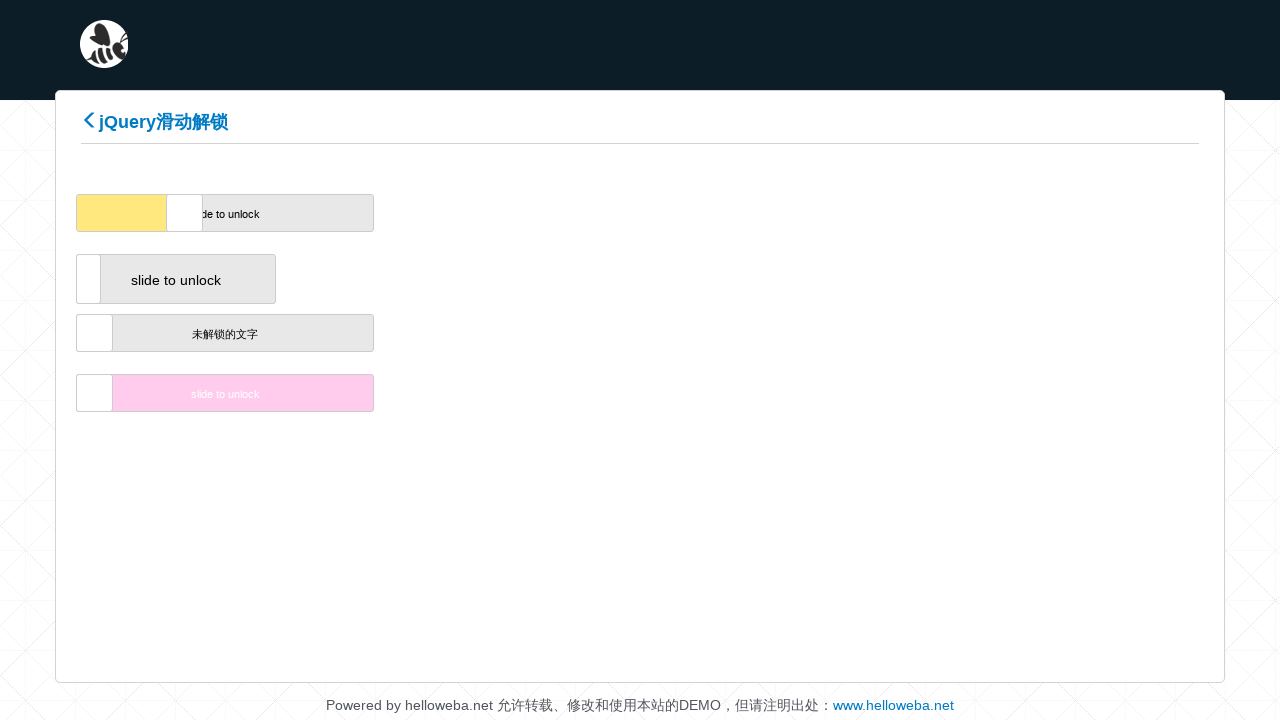

Waited 200ms between drag movements
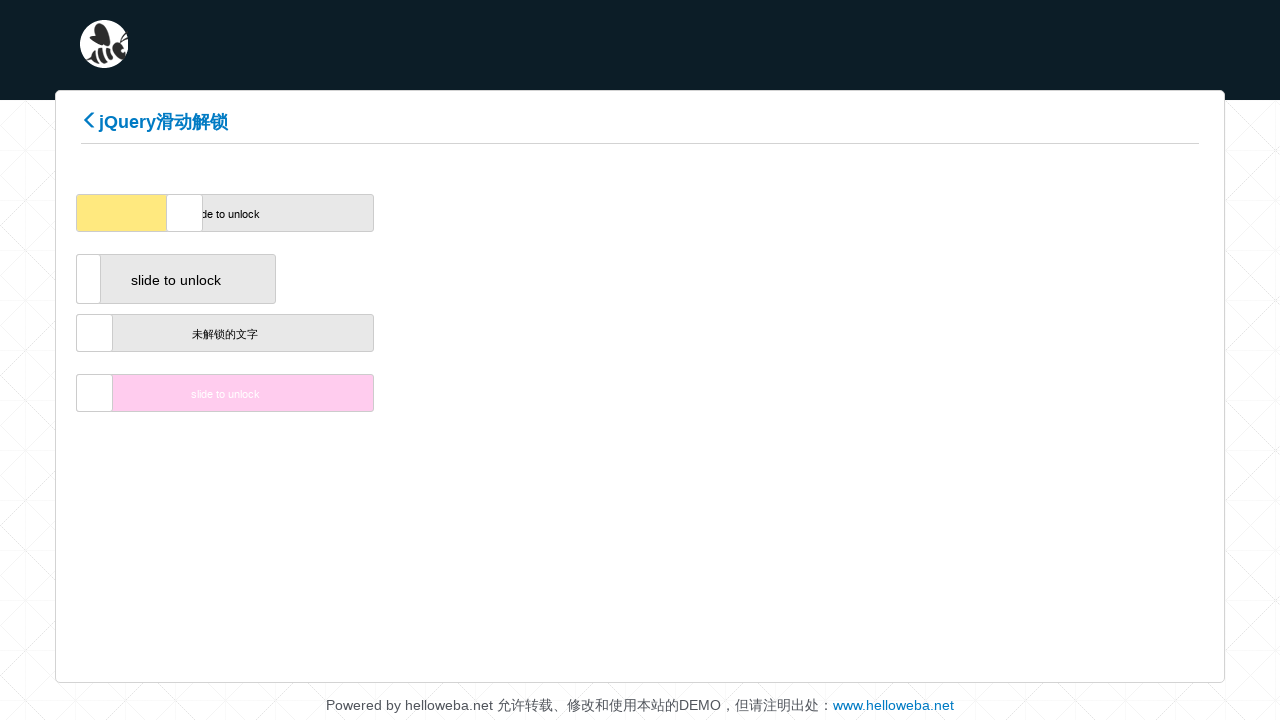

Dragged slider to the right (increment 10/200) at (204, 213)
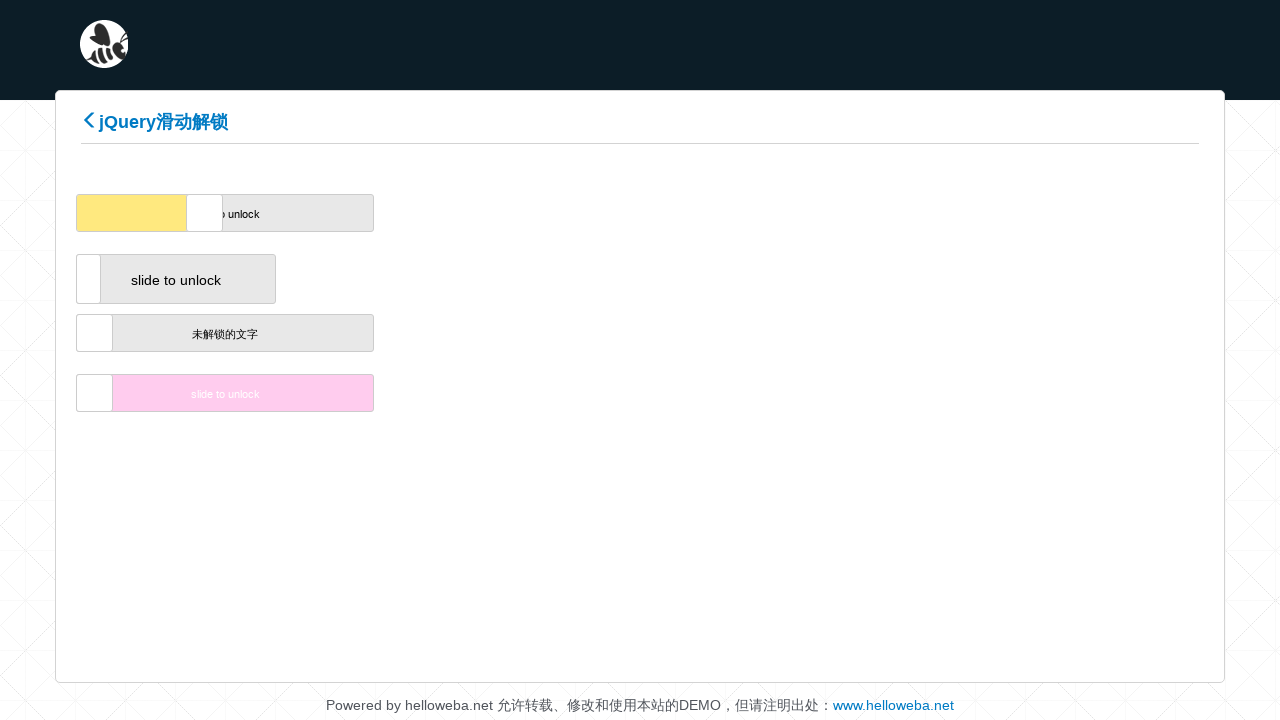

Waited 200ms between drag movements
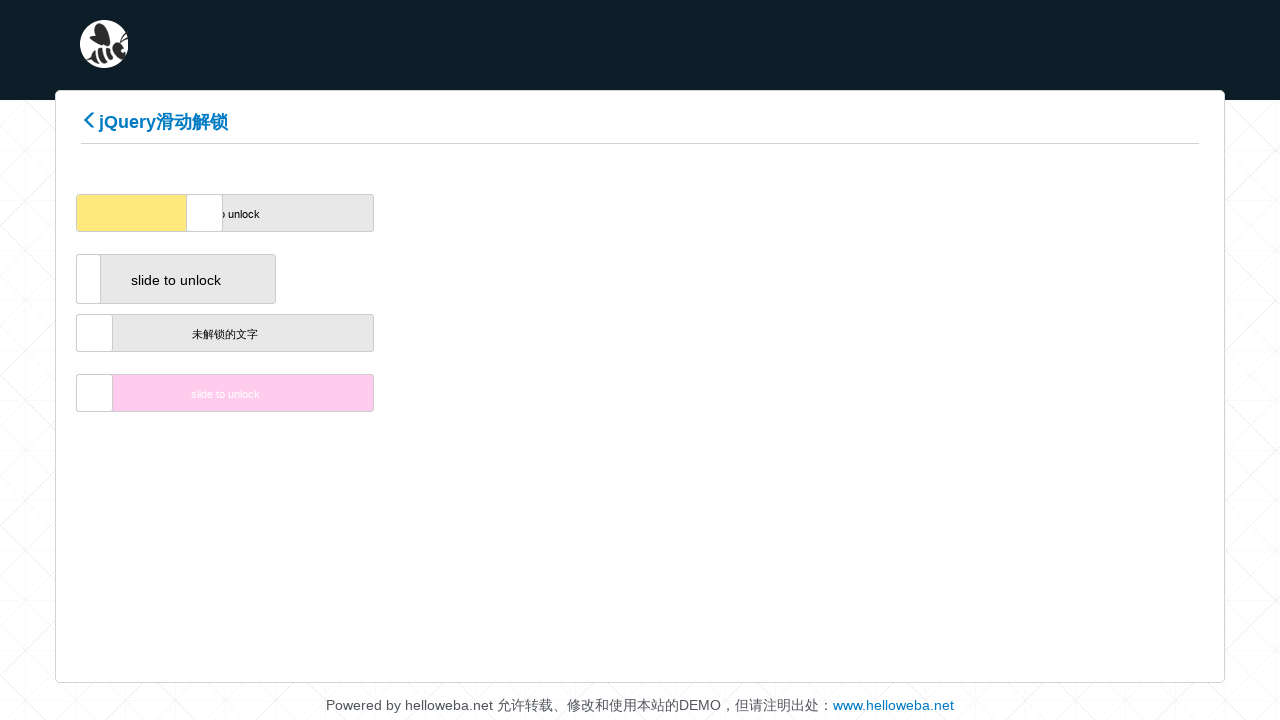

Dragged slider to the right (increment 11/200) at (226, 213)
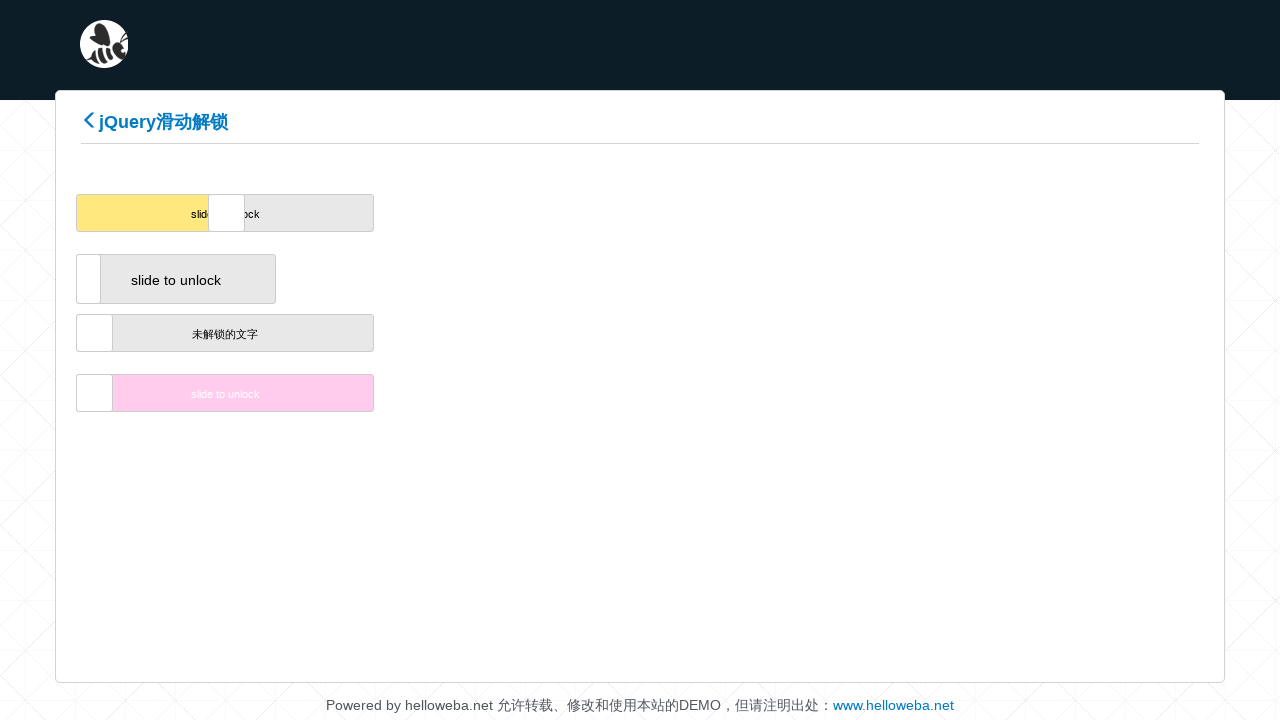

Waited 200ms between drag movements
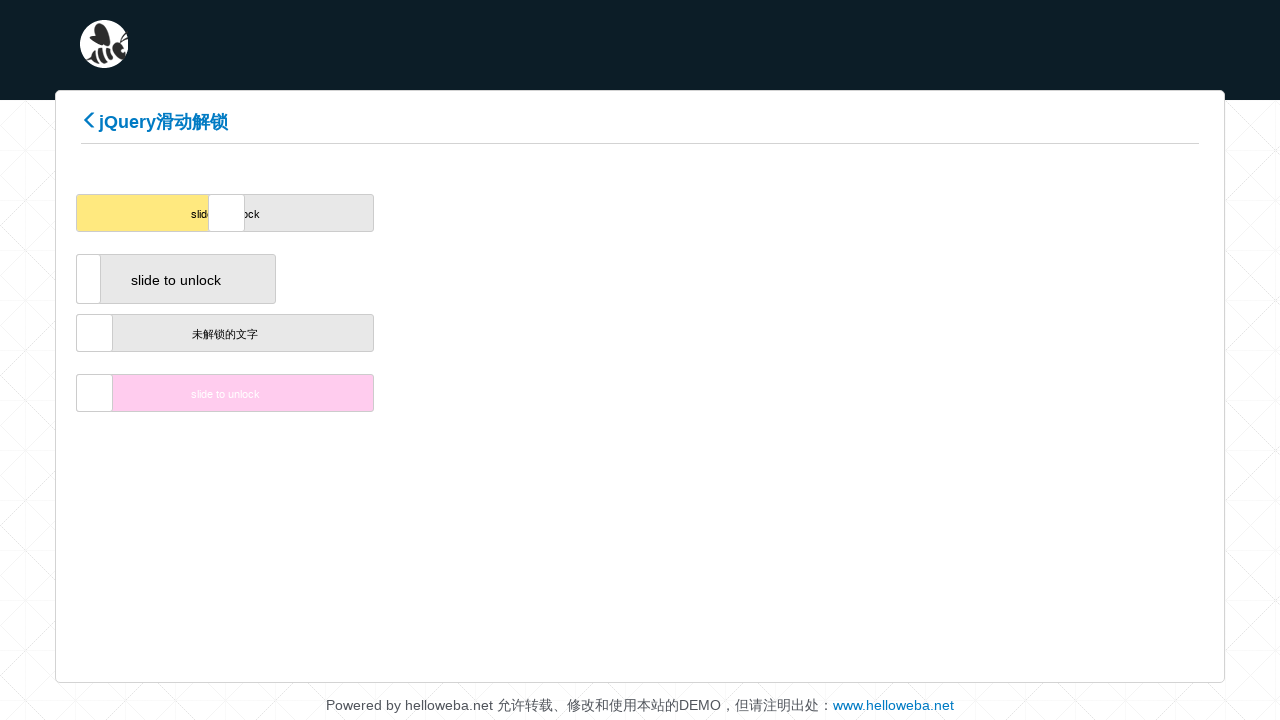

Dragged slider to the right (increment 12/200) at (250, 213)
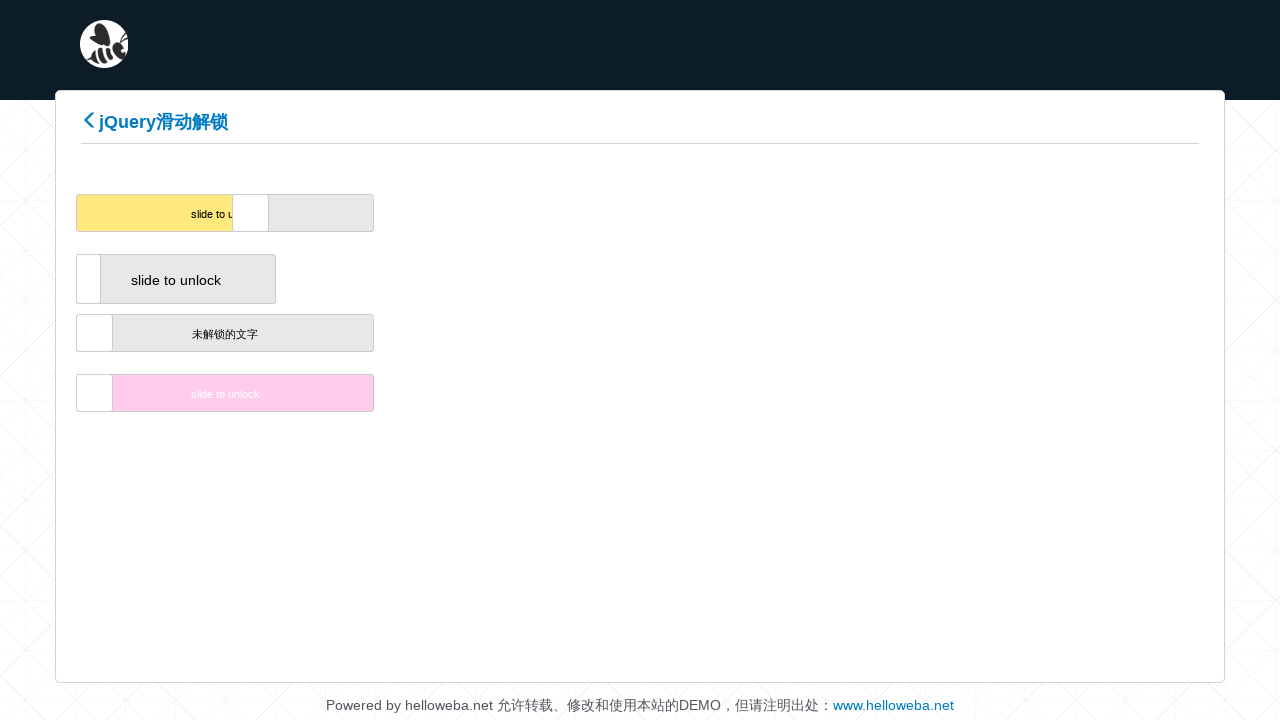

Waited 200ms between drag movements
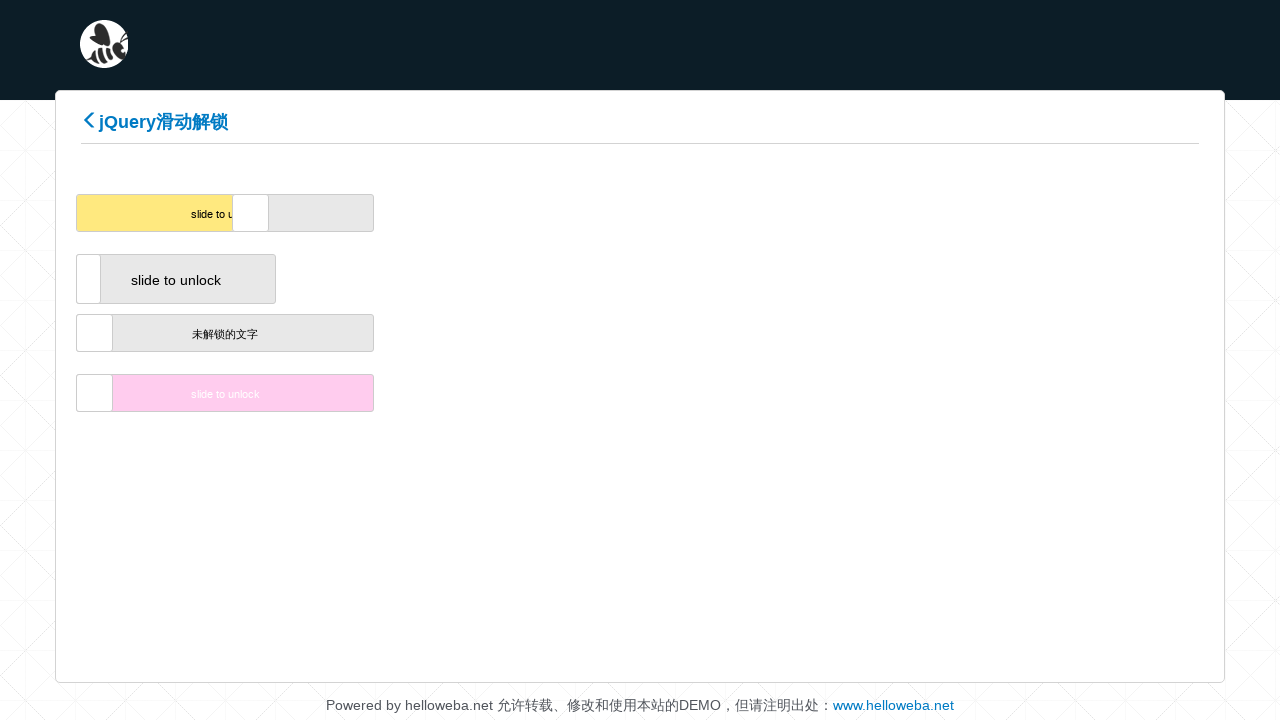

Dragged slider to the right (increment 13/200) at (276, 213)
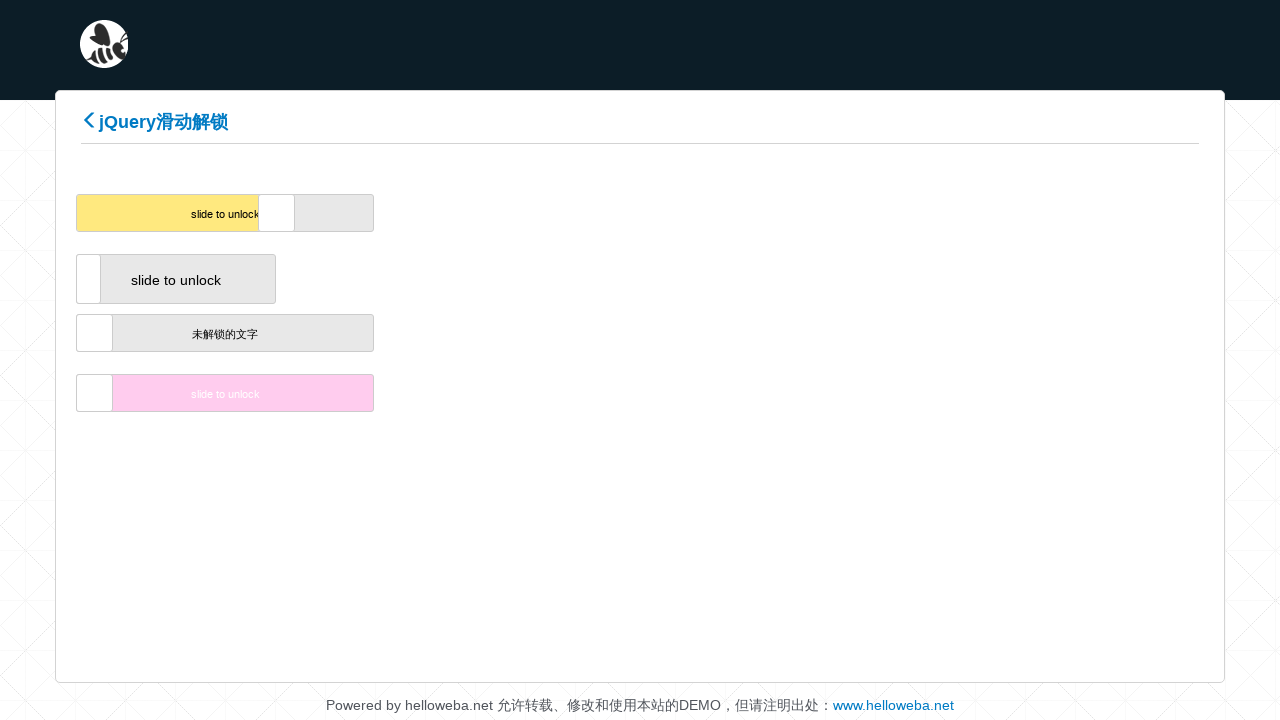

Waited 200ms between drag movements
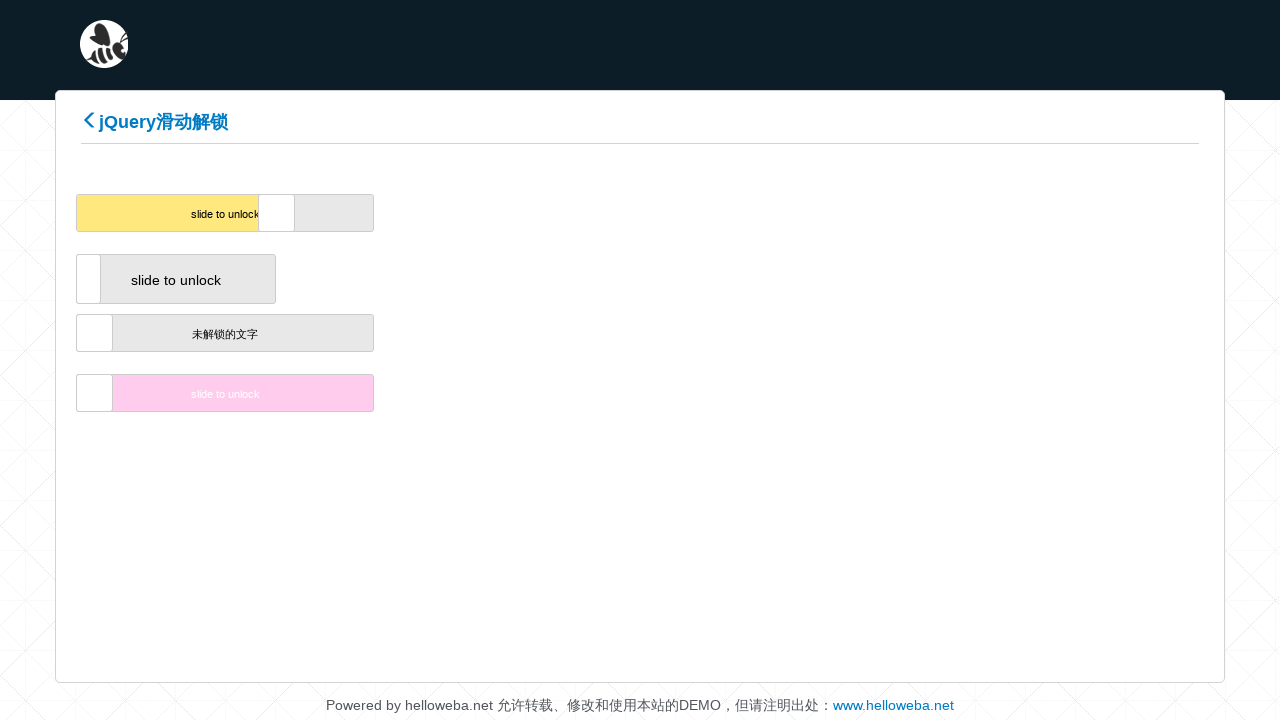

Dragged slider to the right (increment 14/200) at (304, 213)
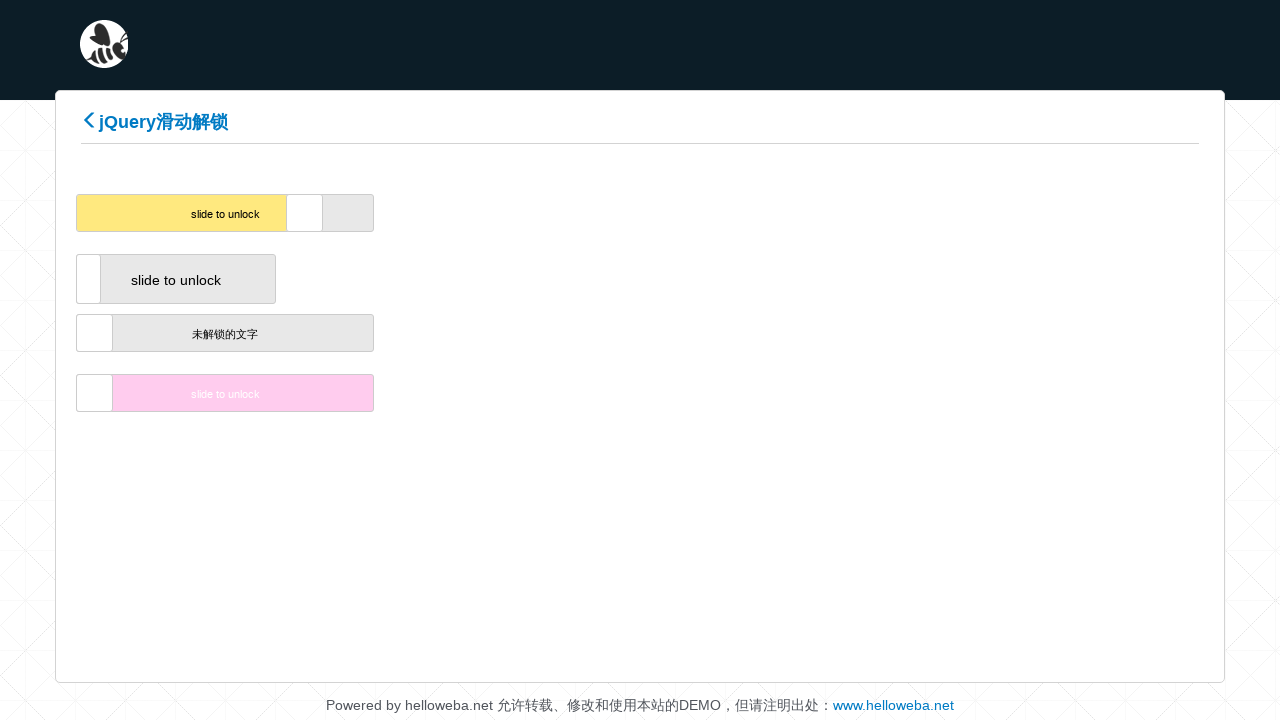

Waited 200ms between drag movements
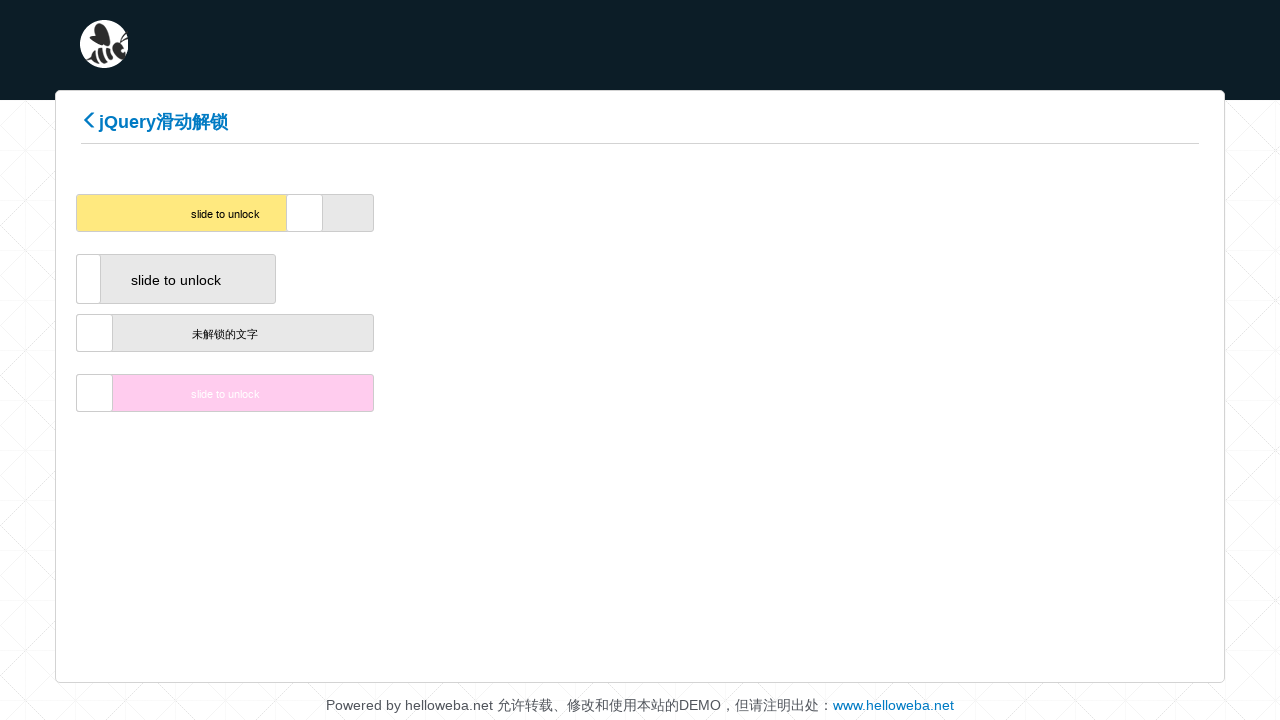

Dragged slider to the right (increment 15/200) at (334, 213)
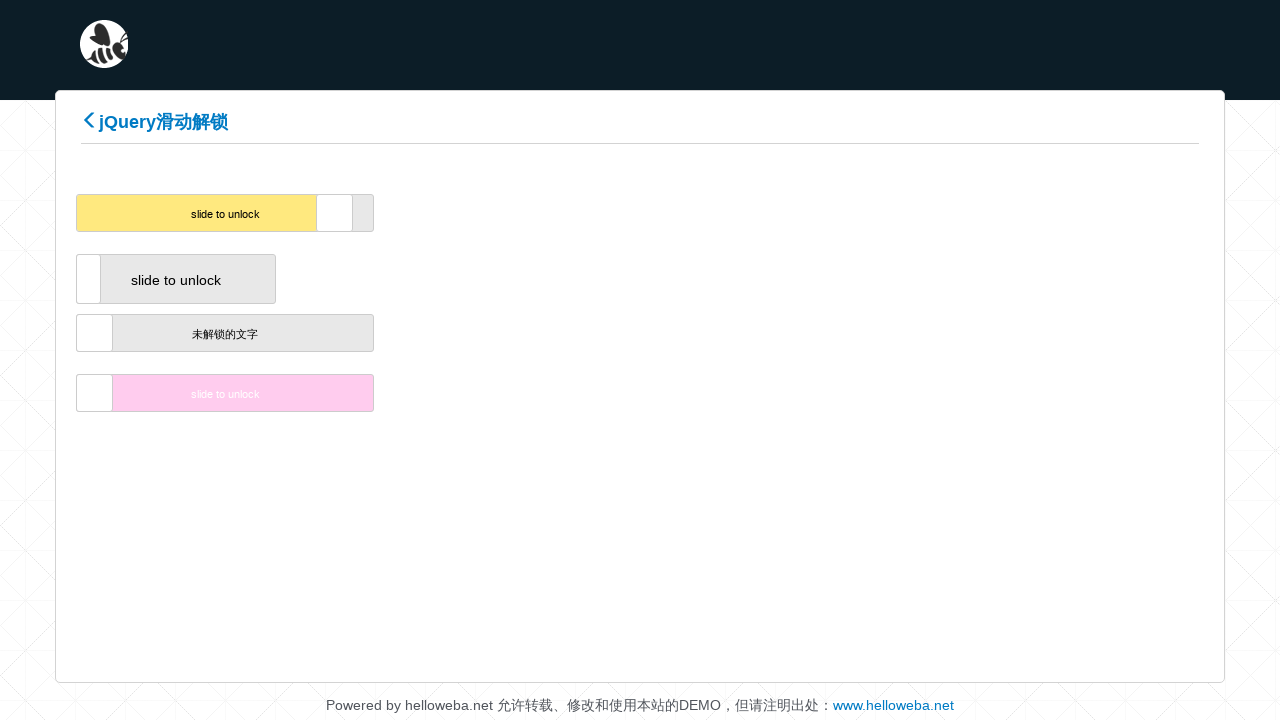

Waited 200ms between drag movements
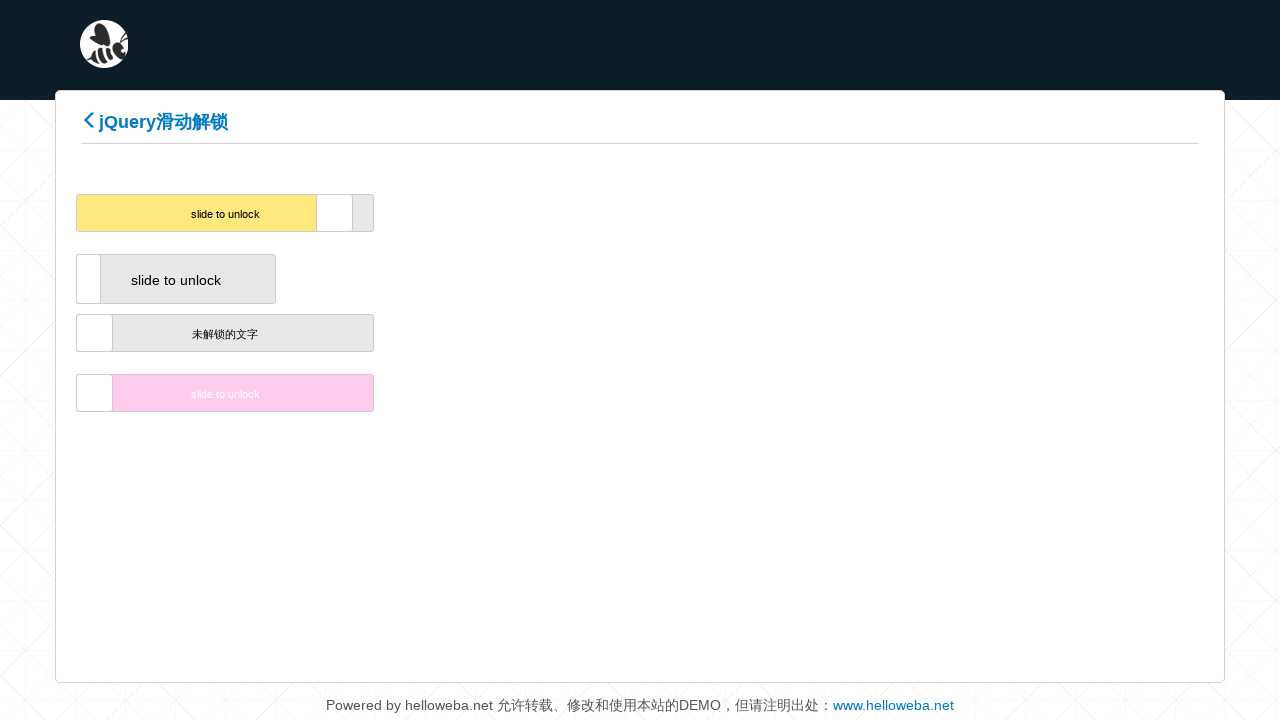

Dragged slider to the right (increment 16/200) at (366, 213)
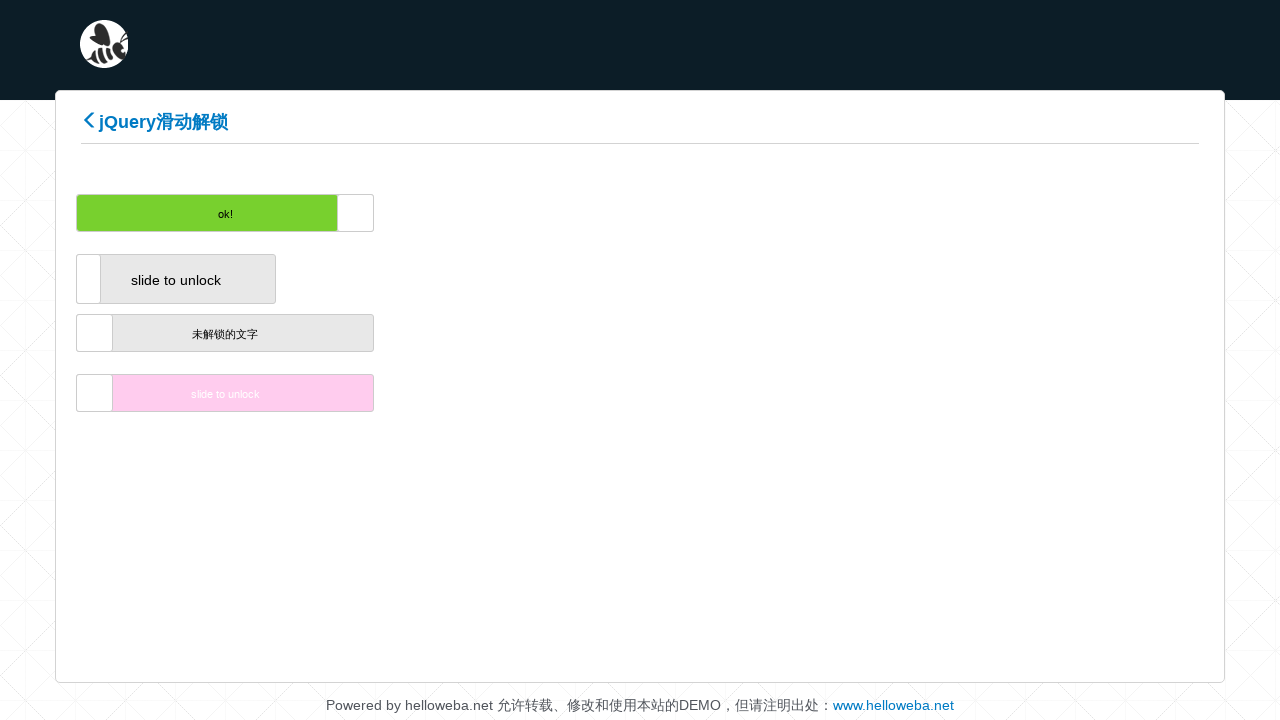

Waited 200ms between drag movements
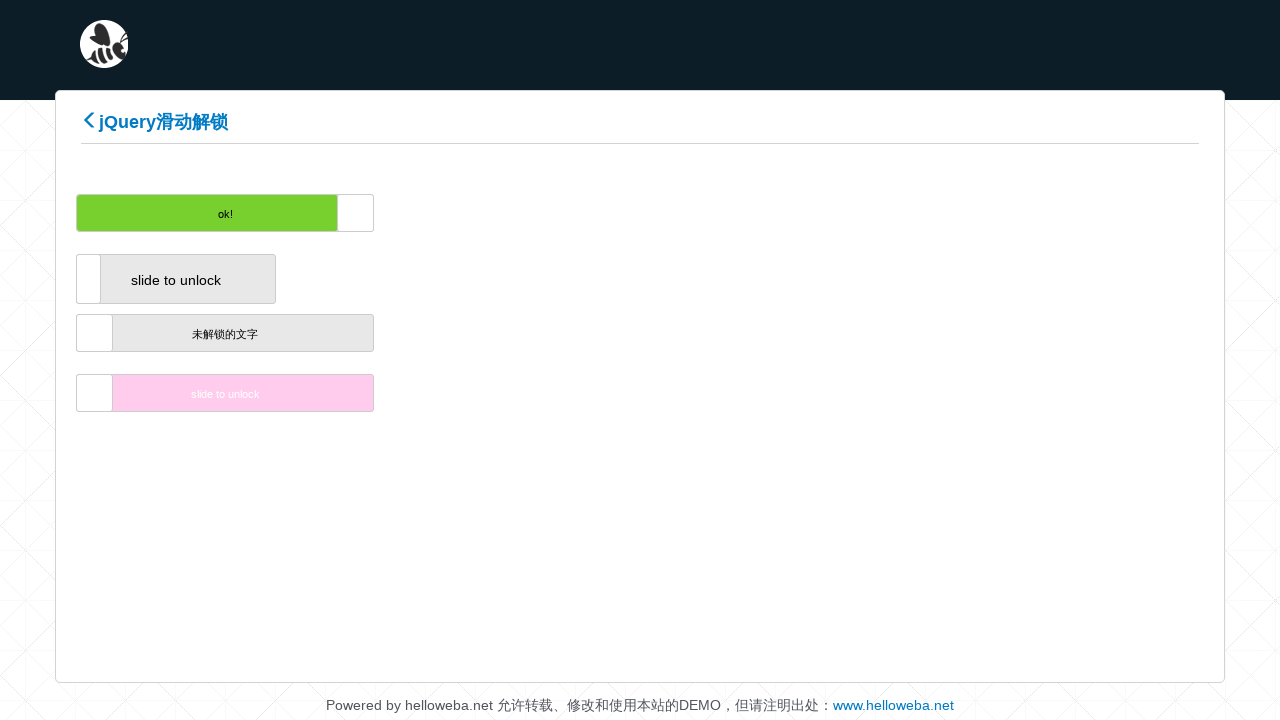

Dragged slider to the right (increment 17/200) at (390, 213)
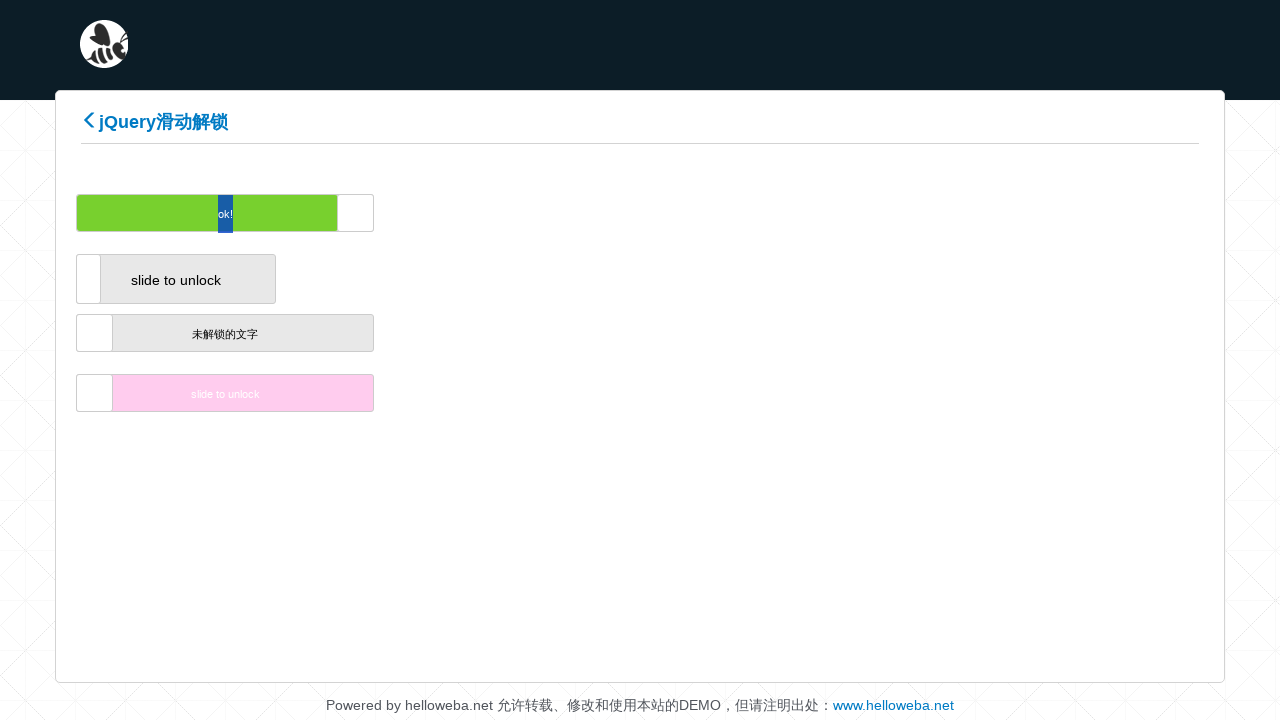

Waited 200ms between drag movements
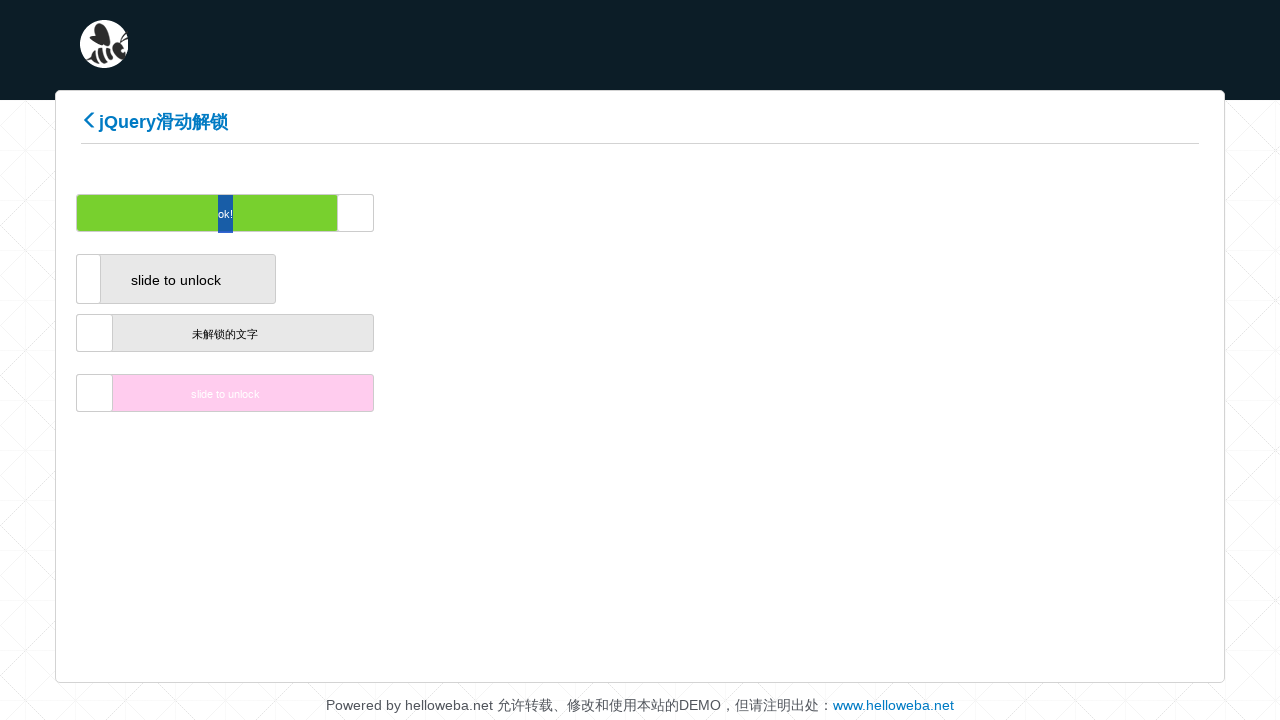

Dragged slider to the right (increment 18/200) at (392, 213)
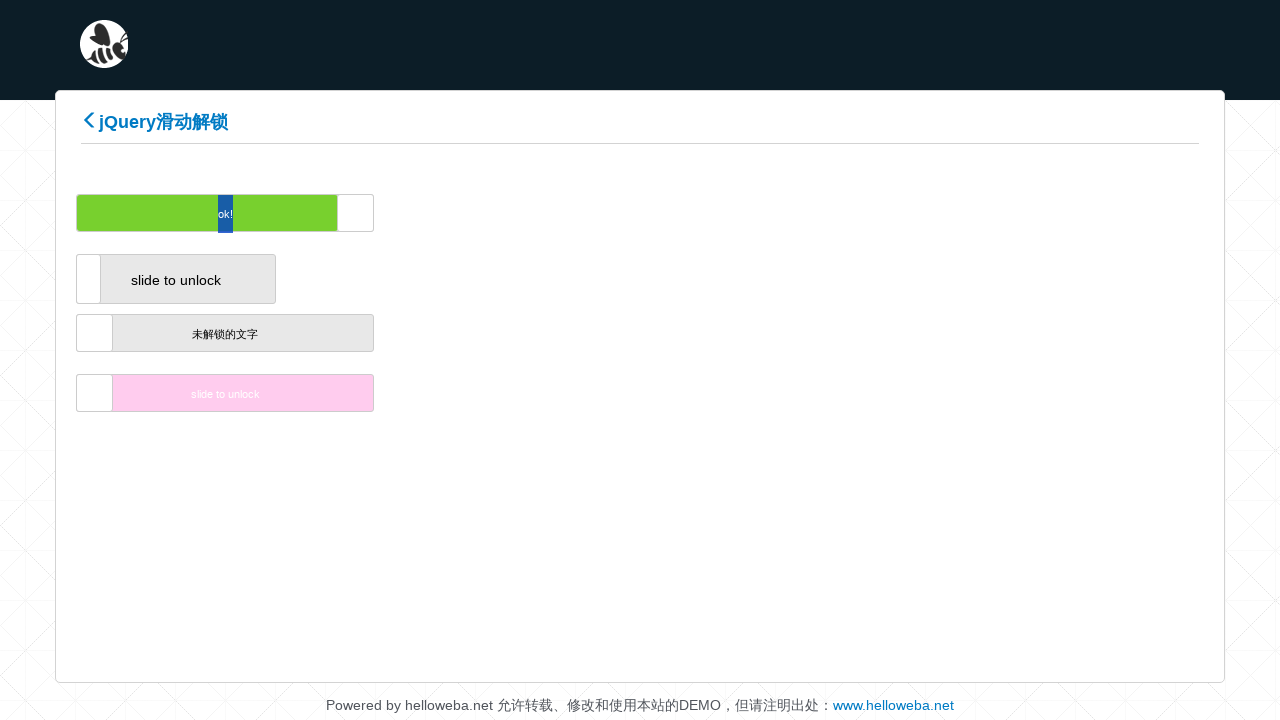

Waited 200ms between drag movements
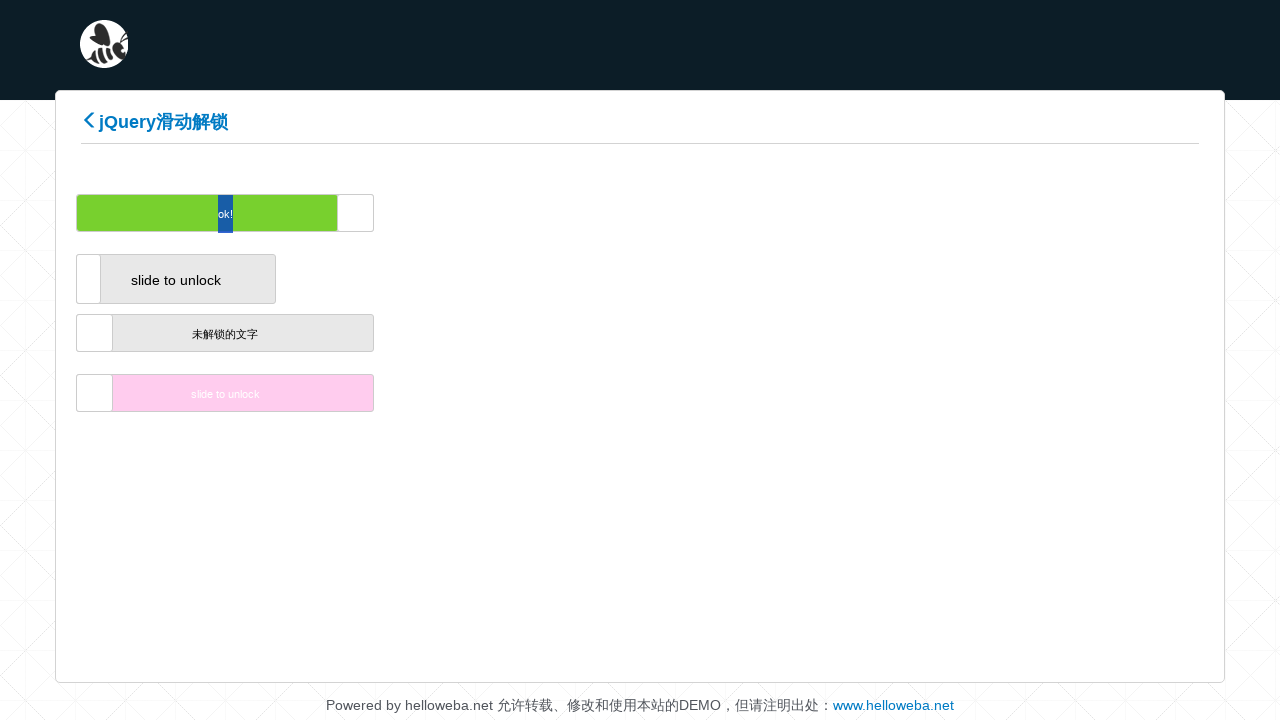

Dragged slider to the right (increment 19/200) at (394, 213)
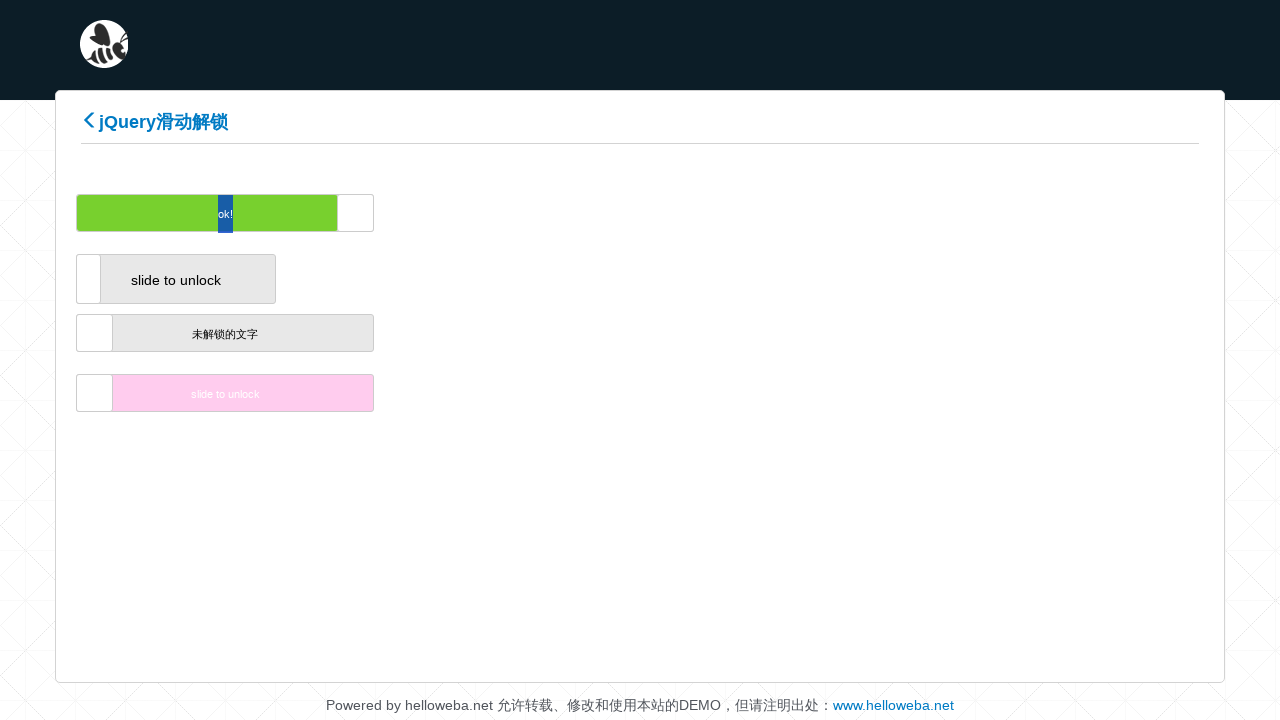

Waited 200ms between drag movements
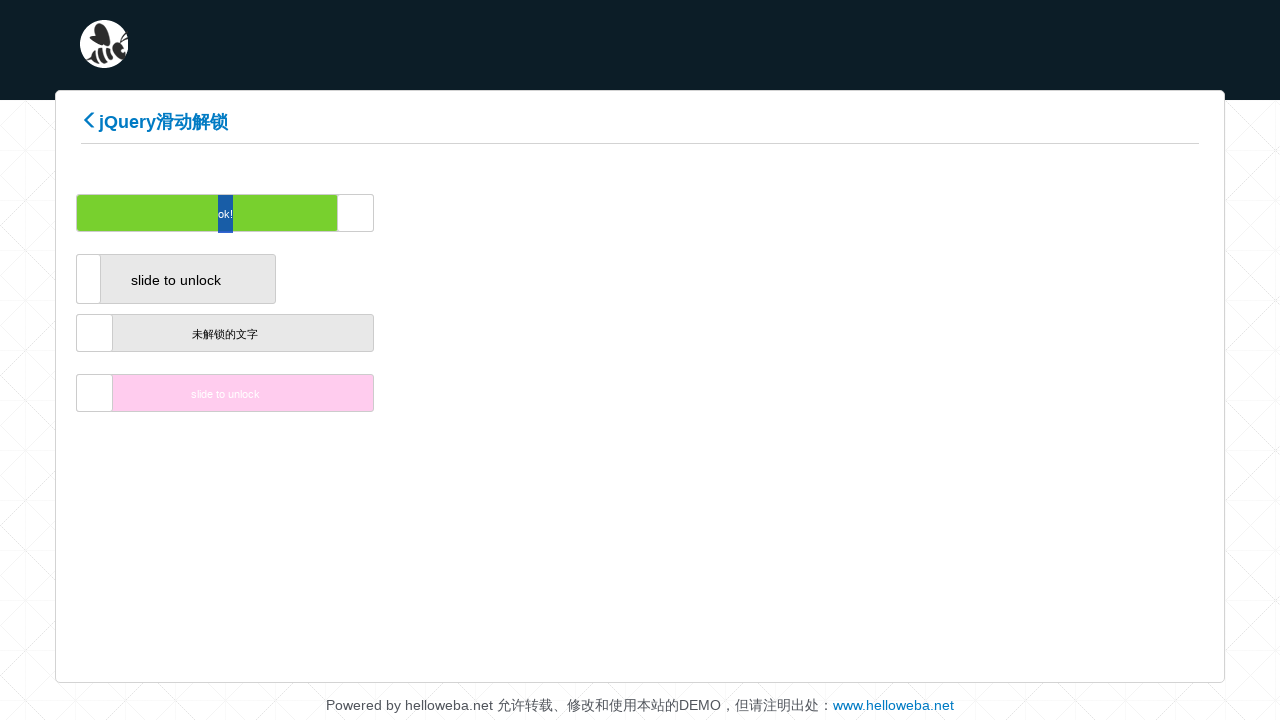

Dragged slider to the right (increment 20/200) at (396, 213)
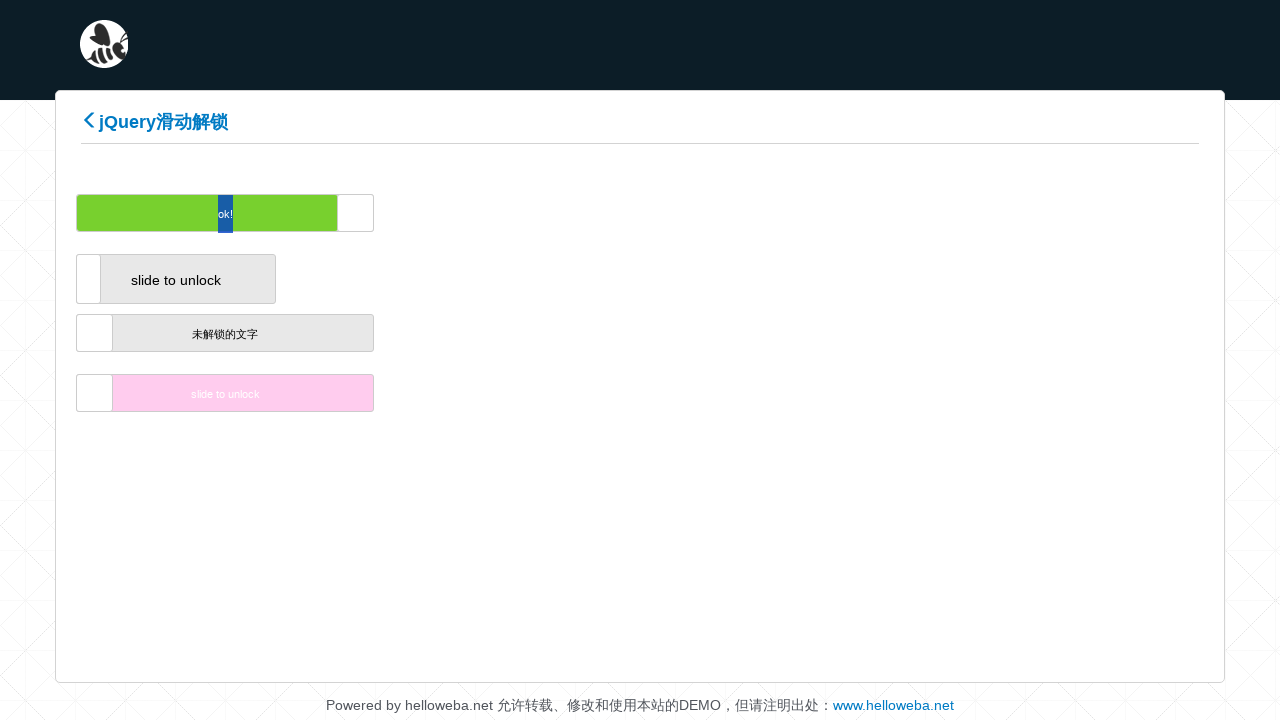

Waited 200ms between drag movements
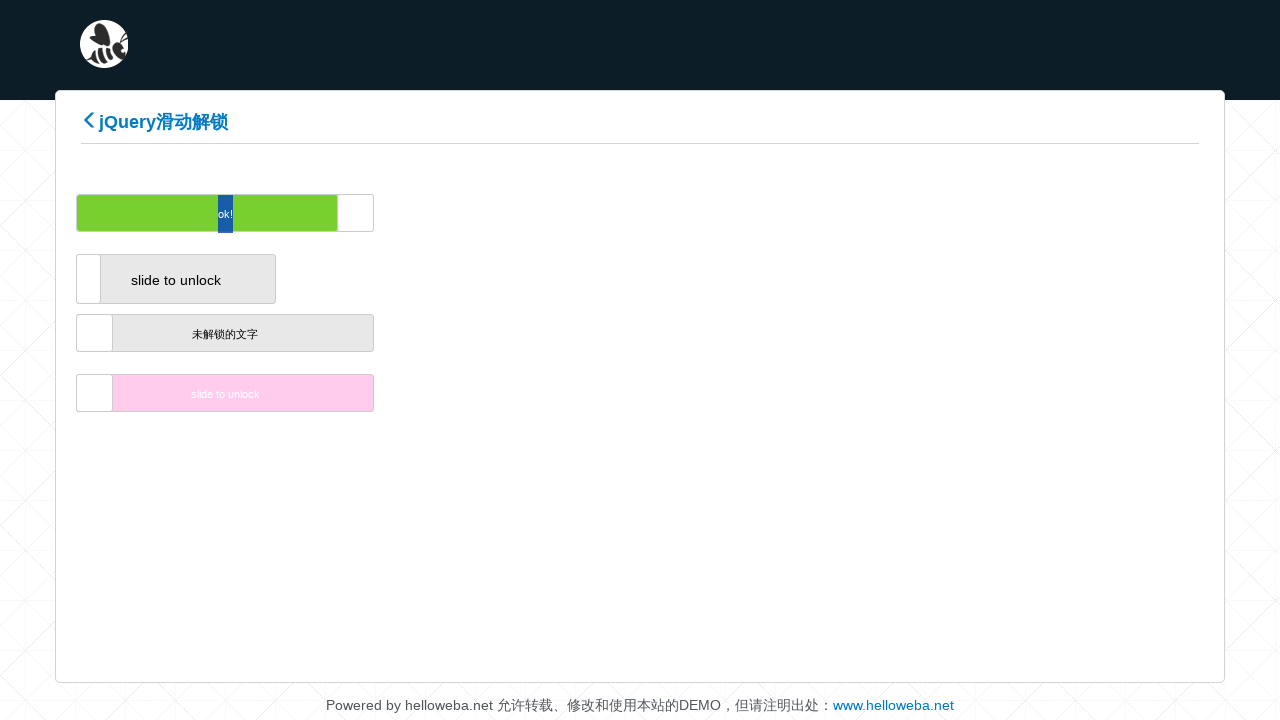

Dragged slider to the right (increment 21/200) at (398, 213)
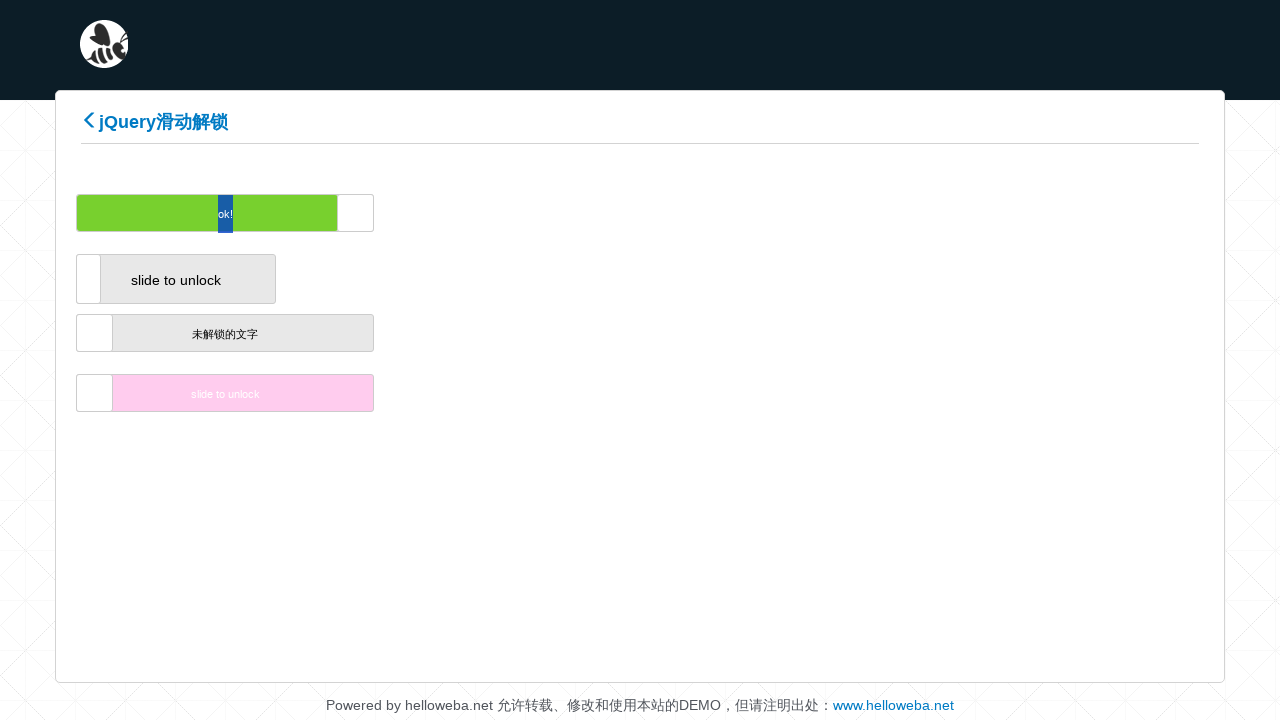

Waited 200ms between drag movements
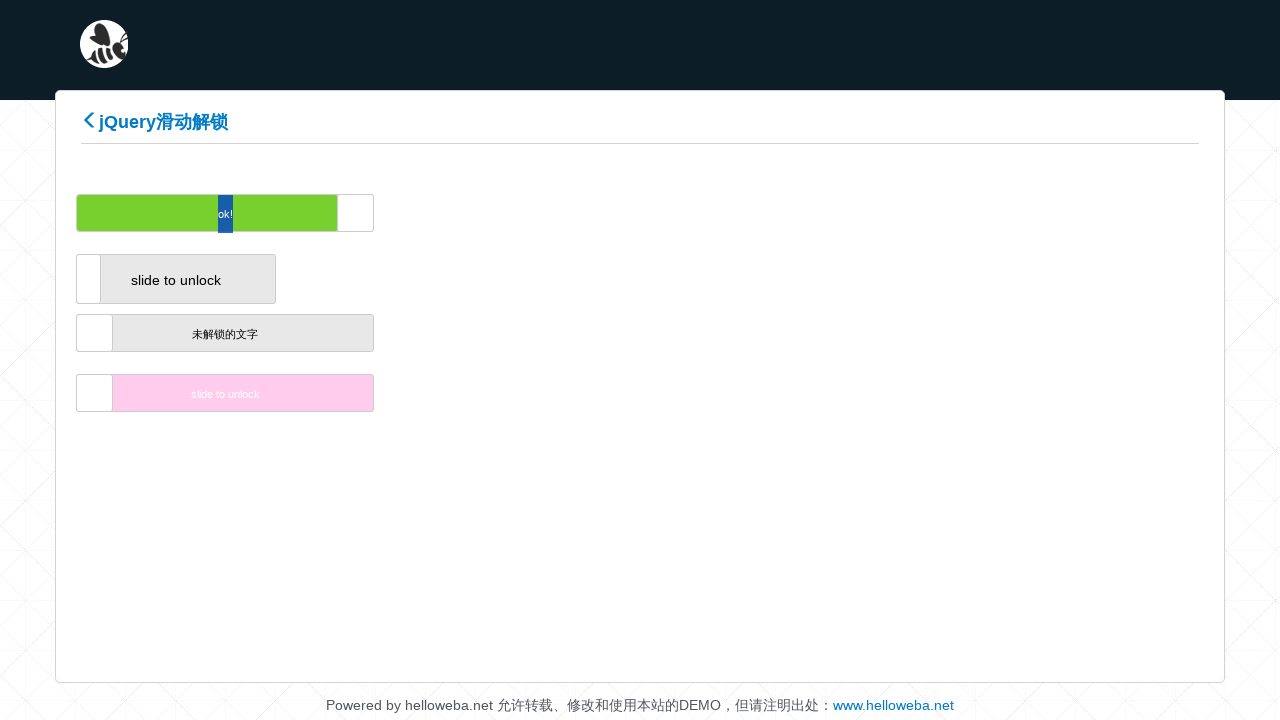

Dragged slider to the right (increment 22/200) at (400, 213)
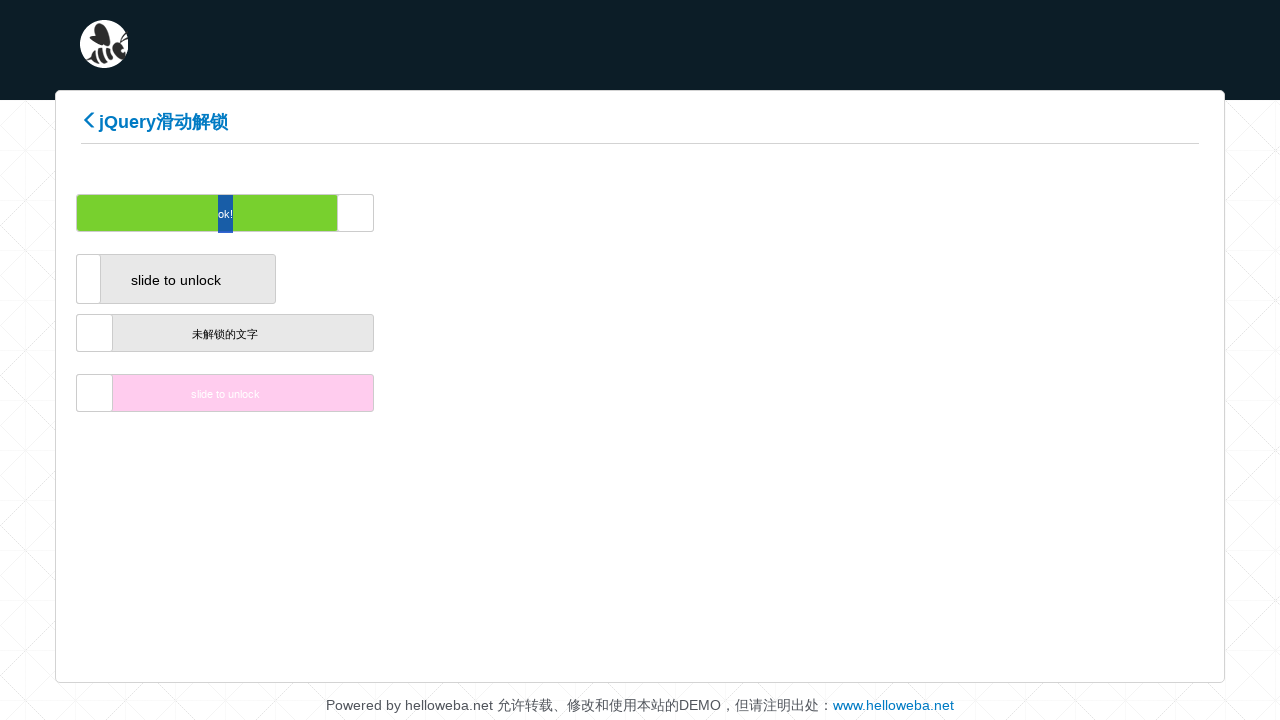

Waited 200ms between drag movements
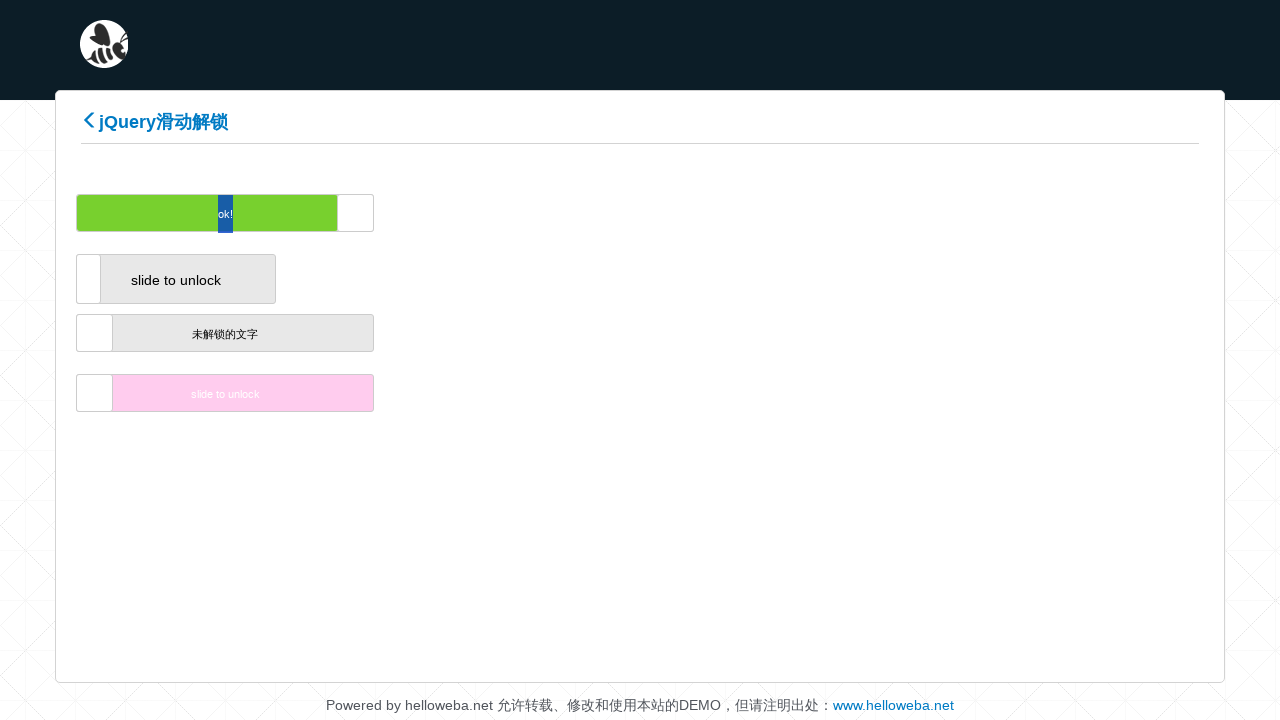

Dragged slider to the right (increment 23/200) at (402, 213)
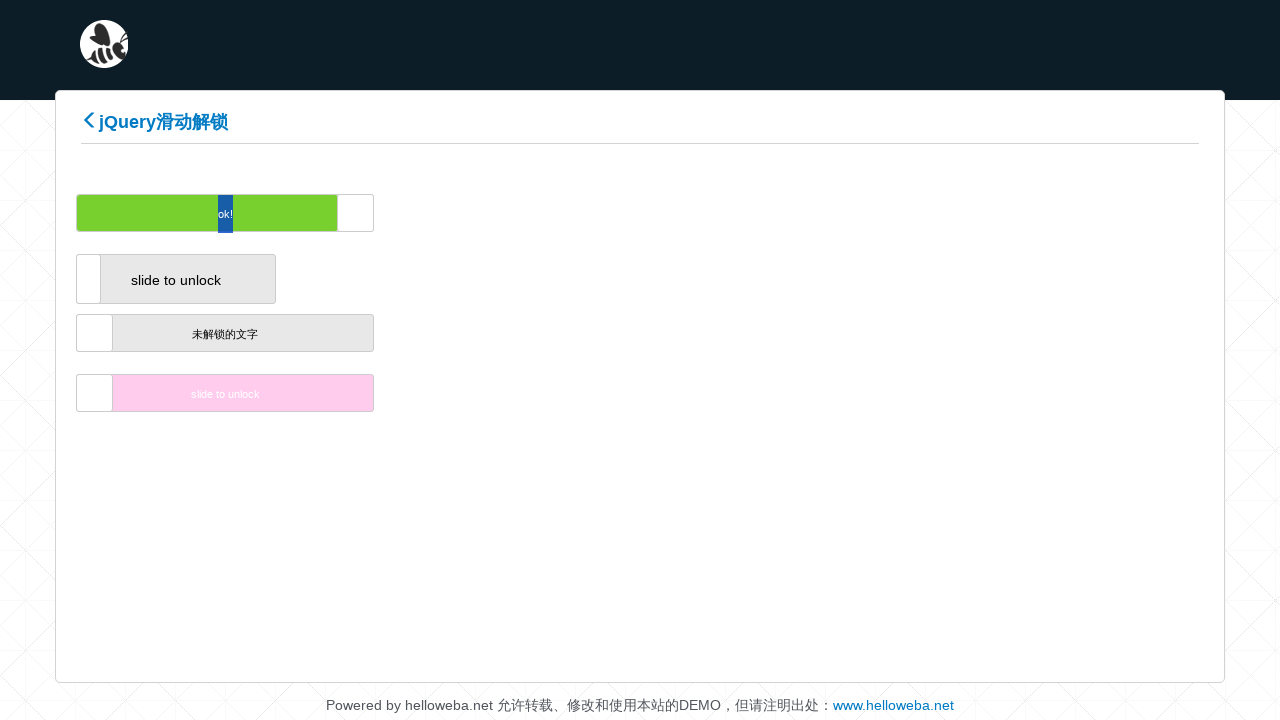

Waited 200ms between drag movements
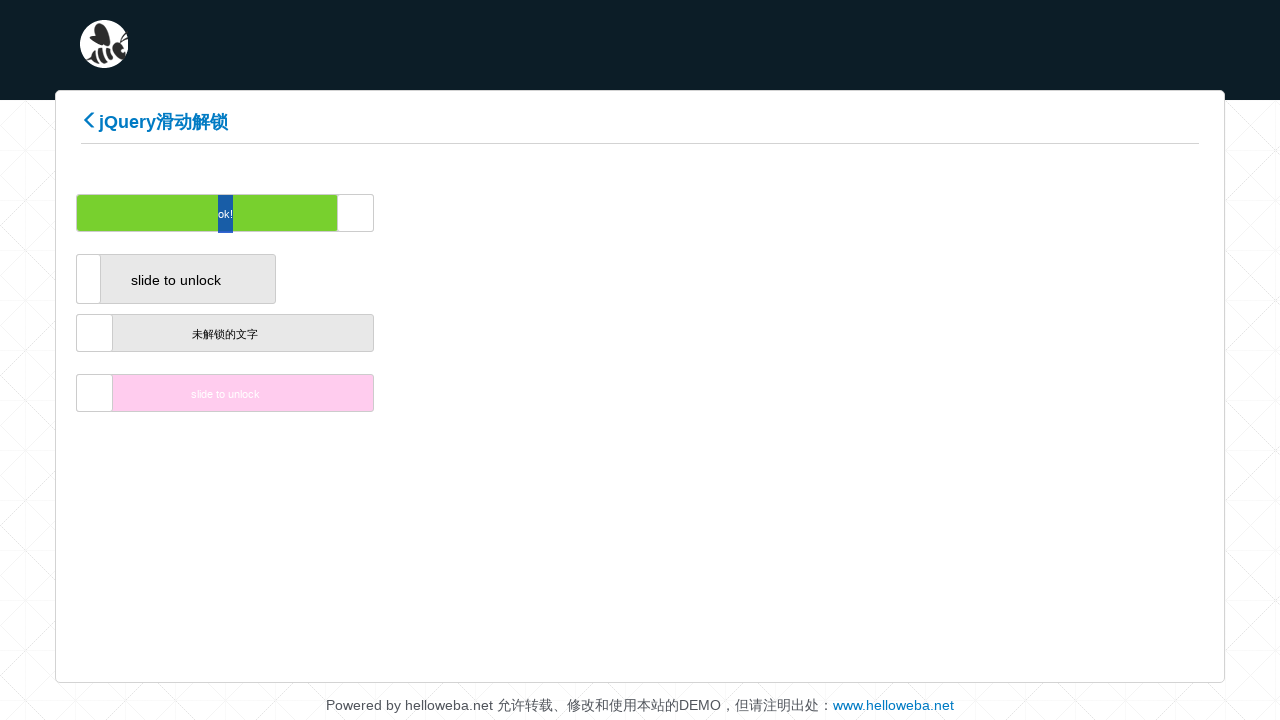

Dragged slider to the right (increment 24/200) at (404, 213)
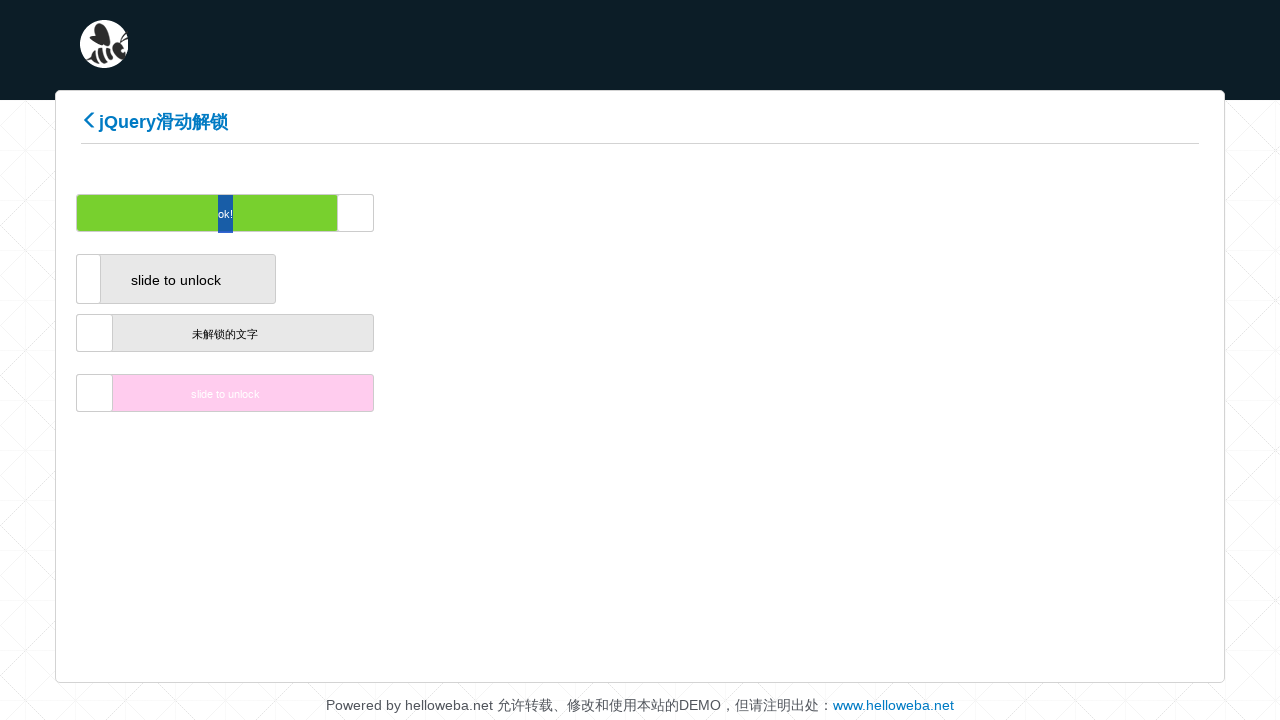

Waited 200ms between drag movements
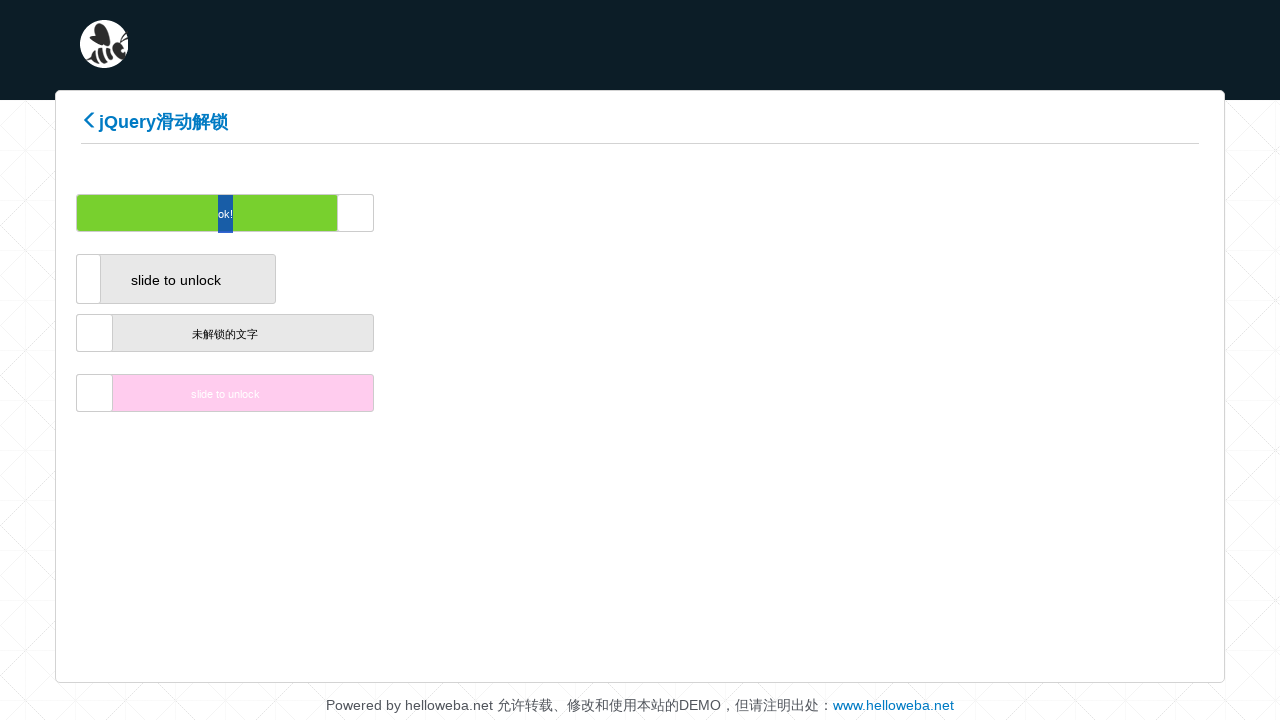

Dragged slider to the right (increment 25/200) at (406, 213)
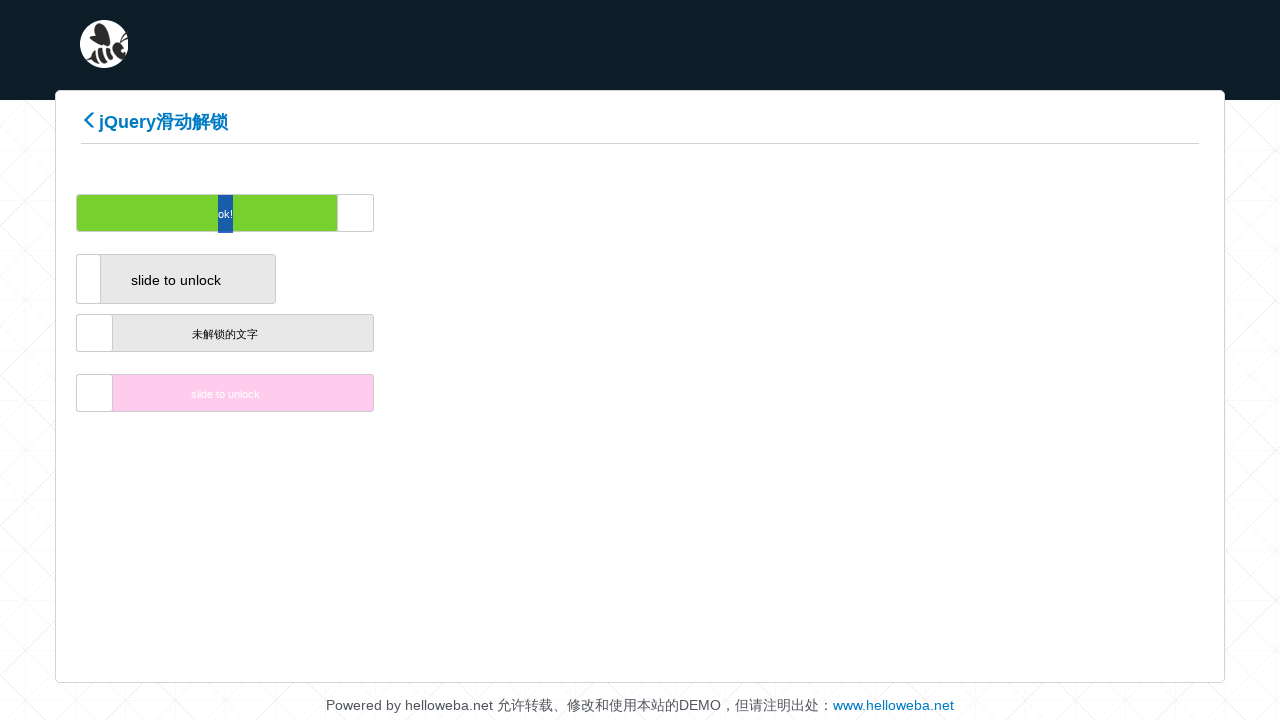

Waited 200ms between drag movements
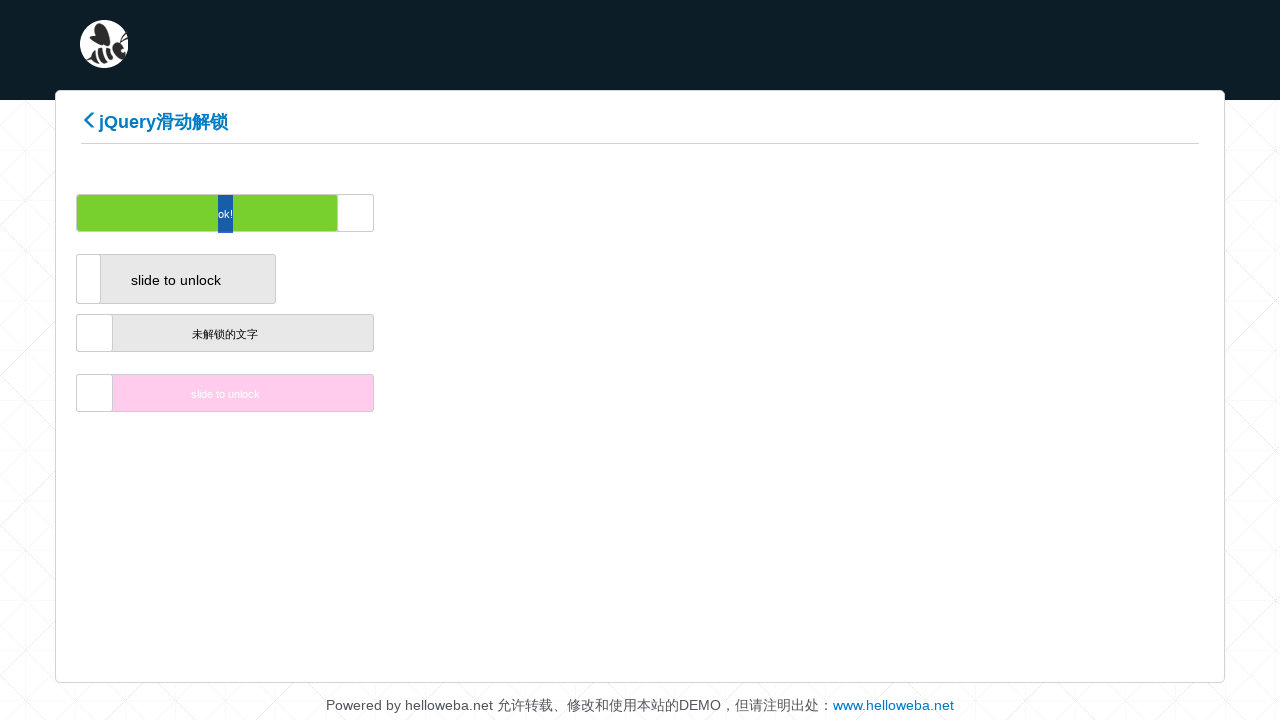

Dragged slider to the right (increment 26/200) at (408, 213)
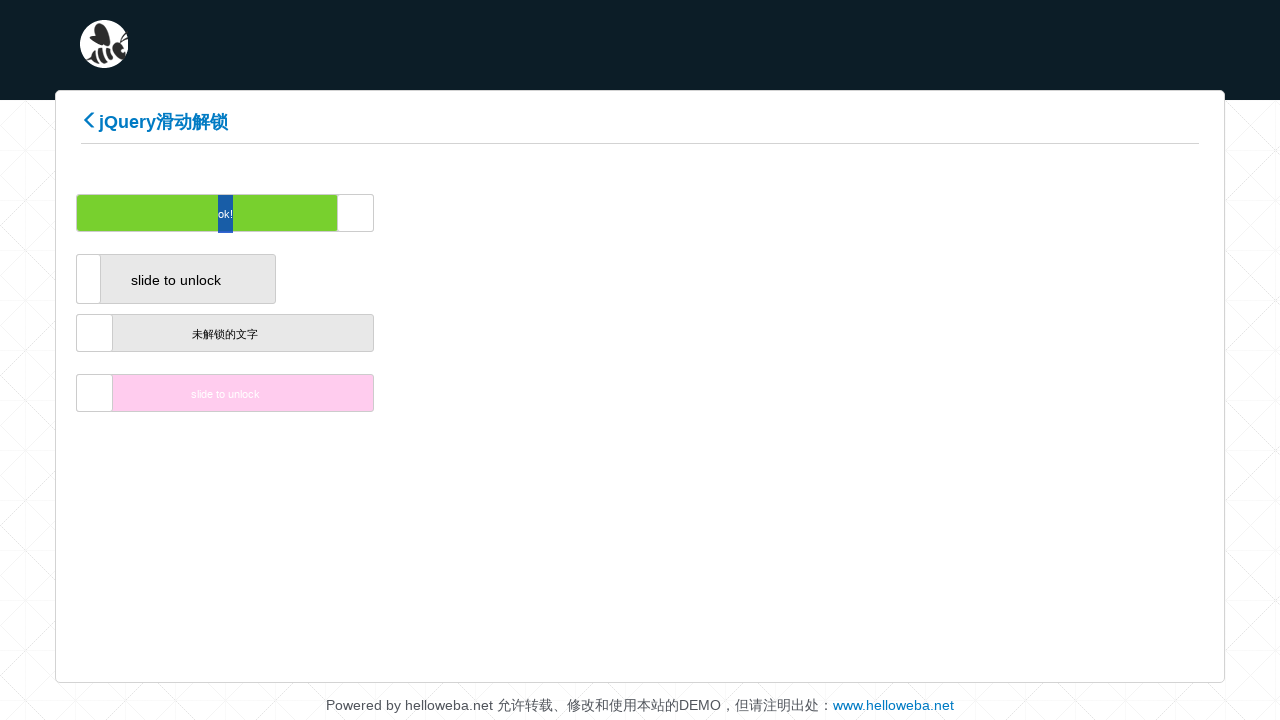

Waited 200ms between drag movements
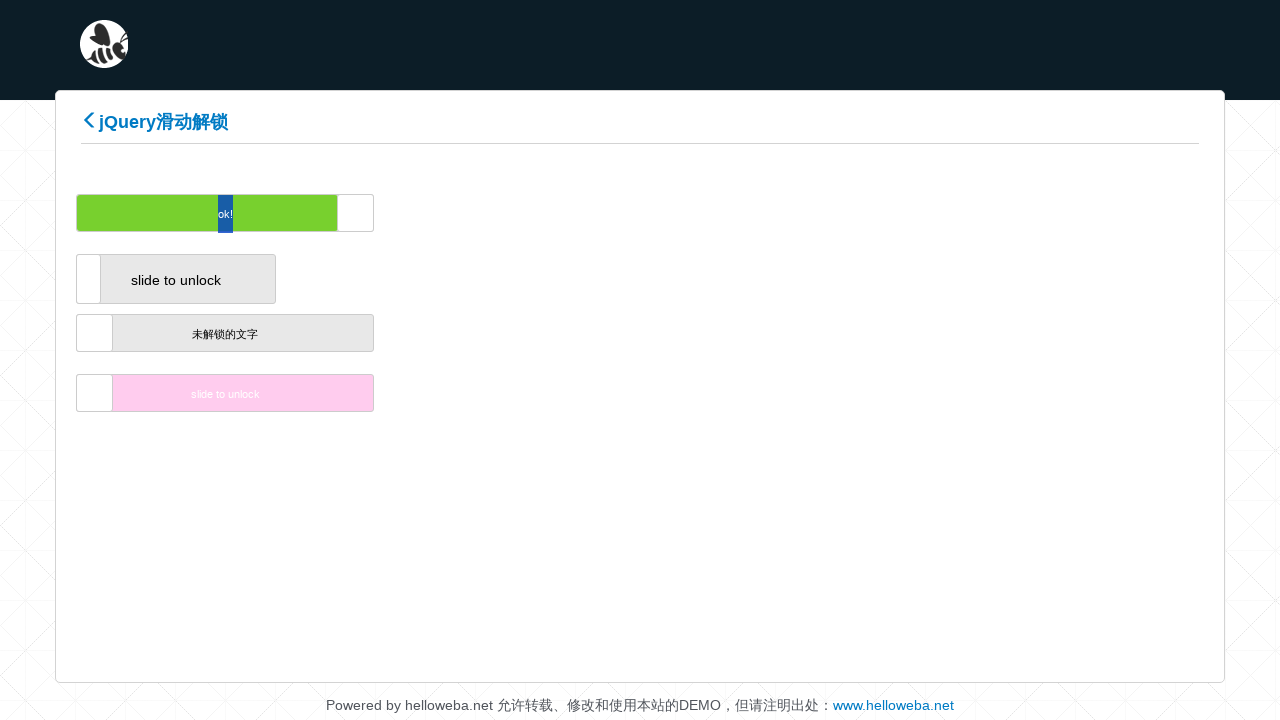

Dragged slider to the right (increment 27/200) at (410, 213)
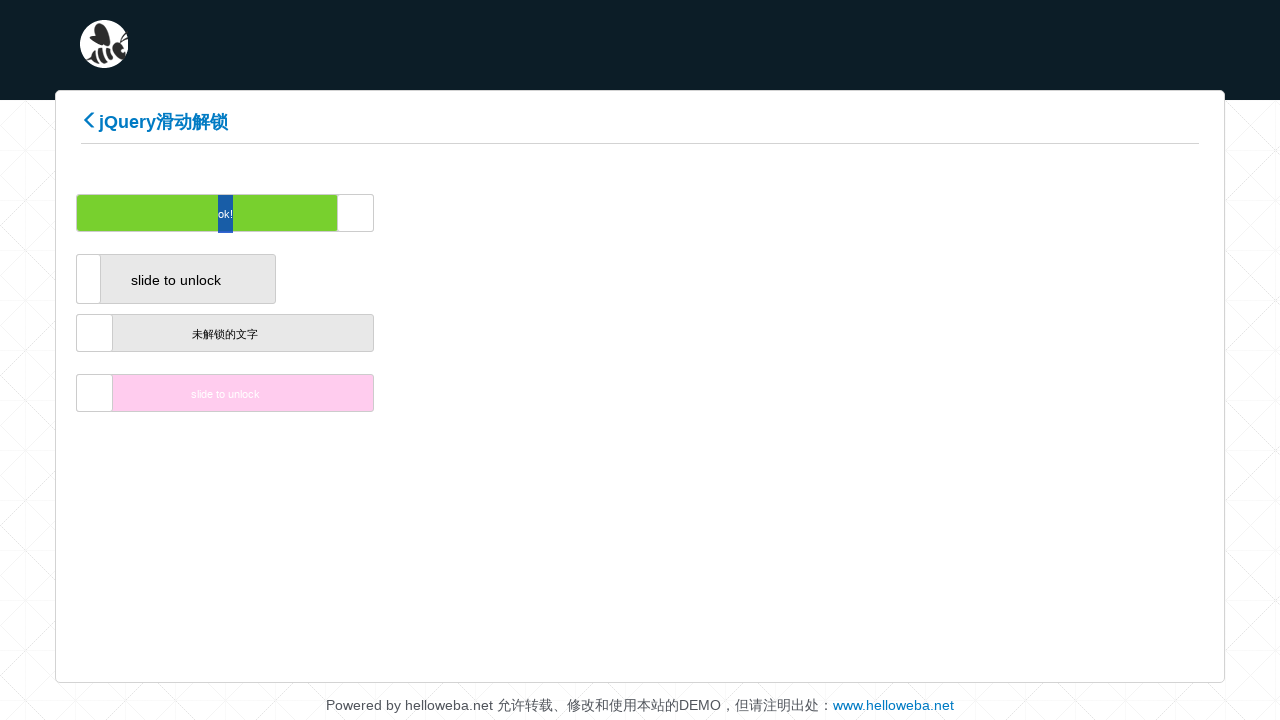

Waited 200ms between drag movements
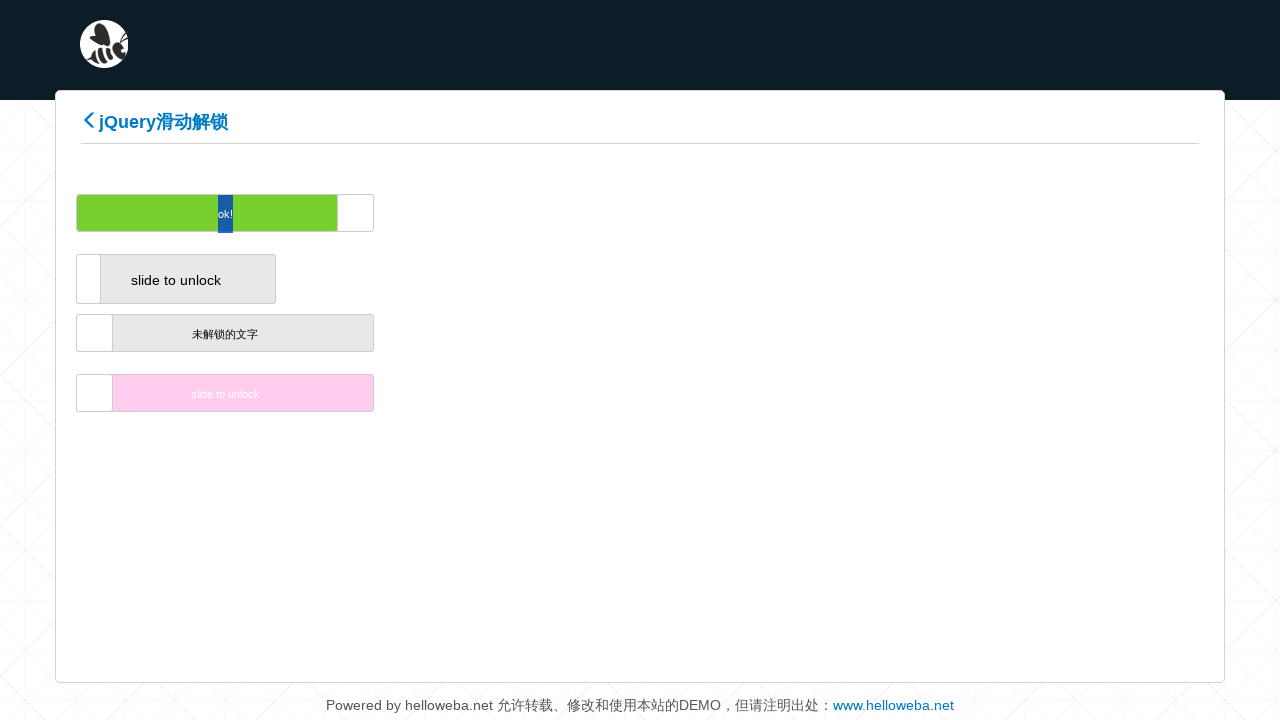

Dragged slider to the right (increment 28/200) at (412, 213)
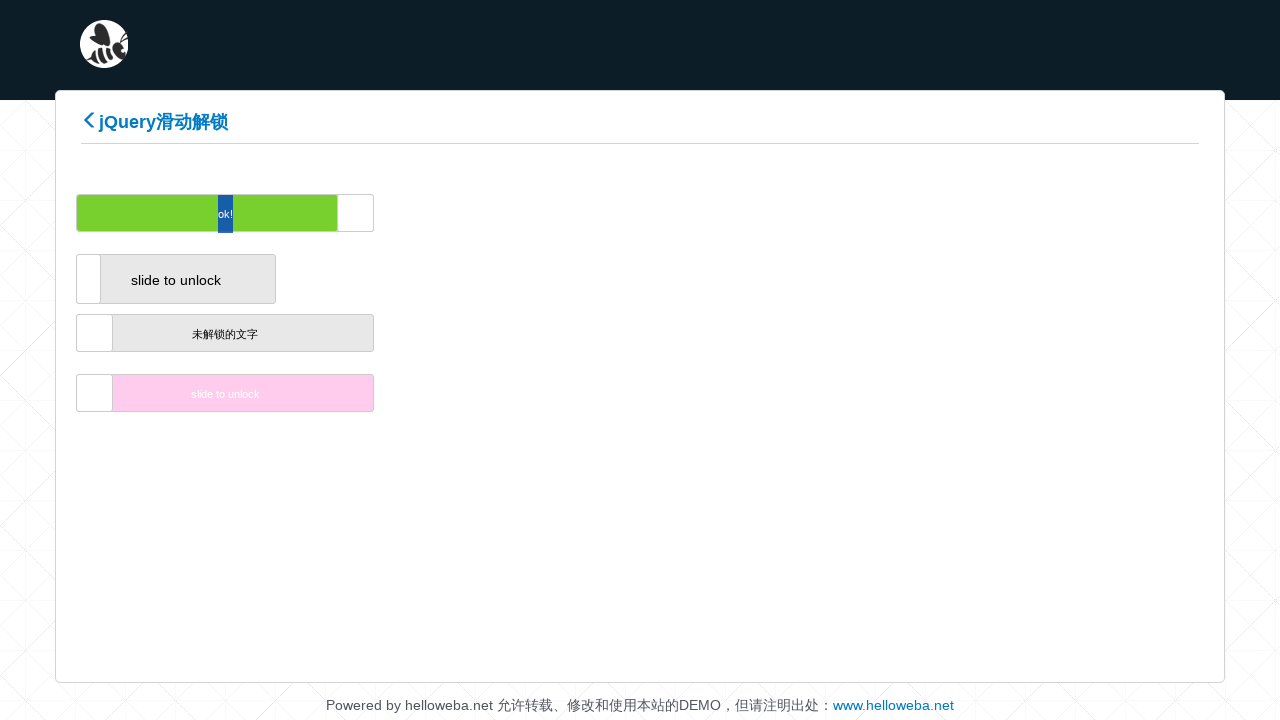

Waited 200ms between drag movements
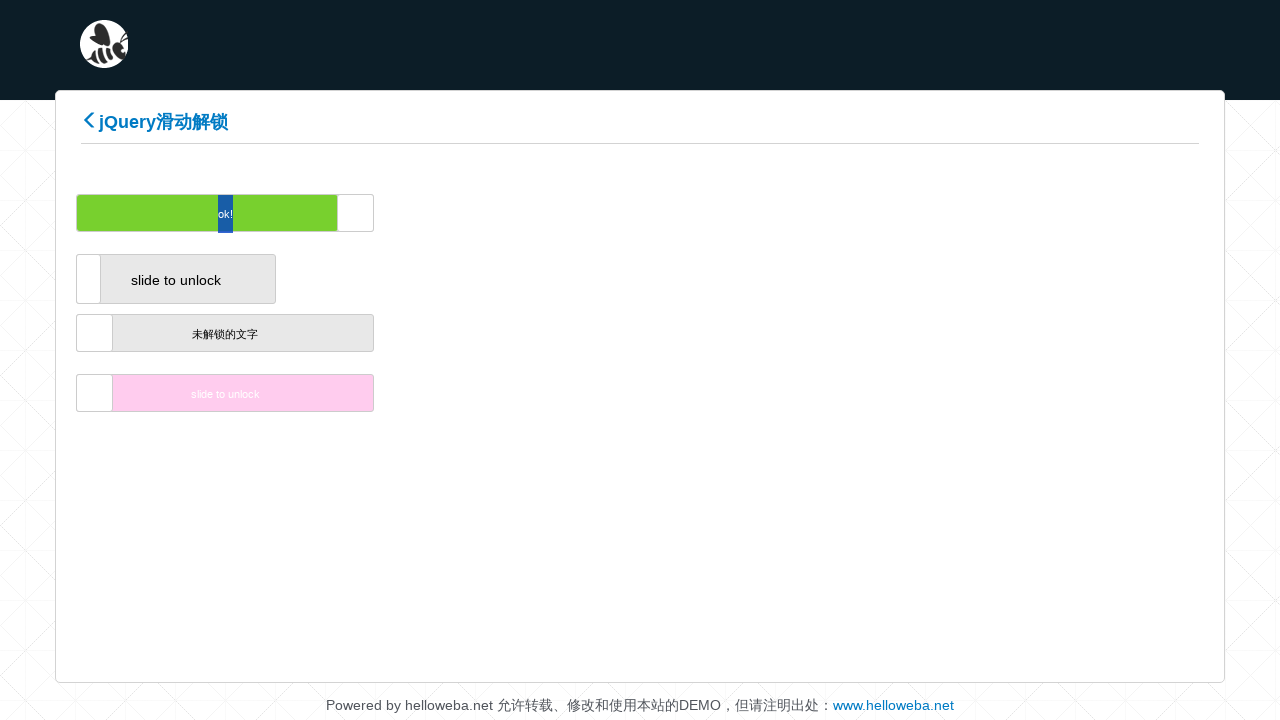

Dragged slider to the right (increment 29/200) at (414, 213)
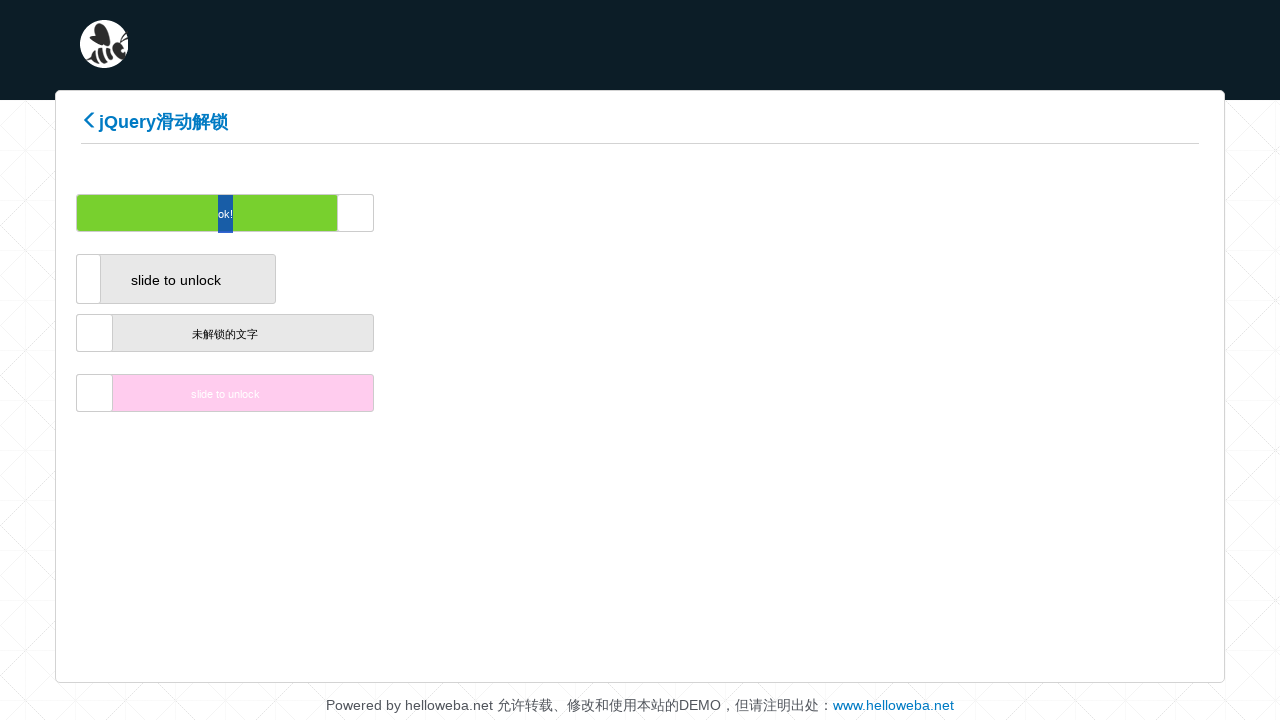

Waited 200ms between drag movements
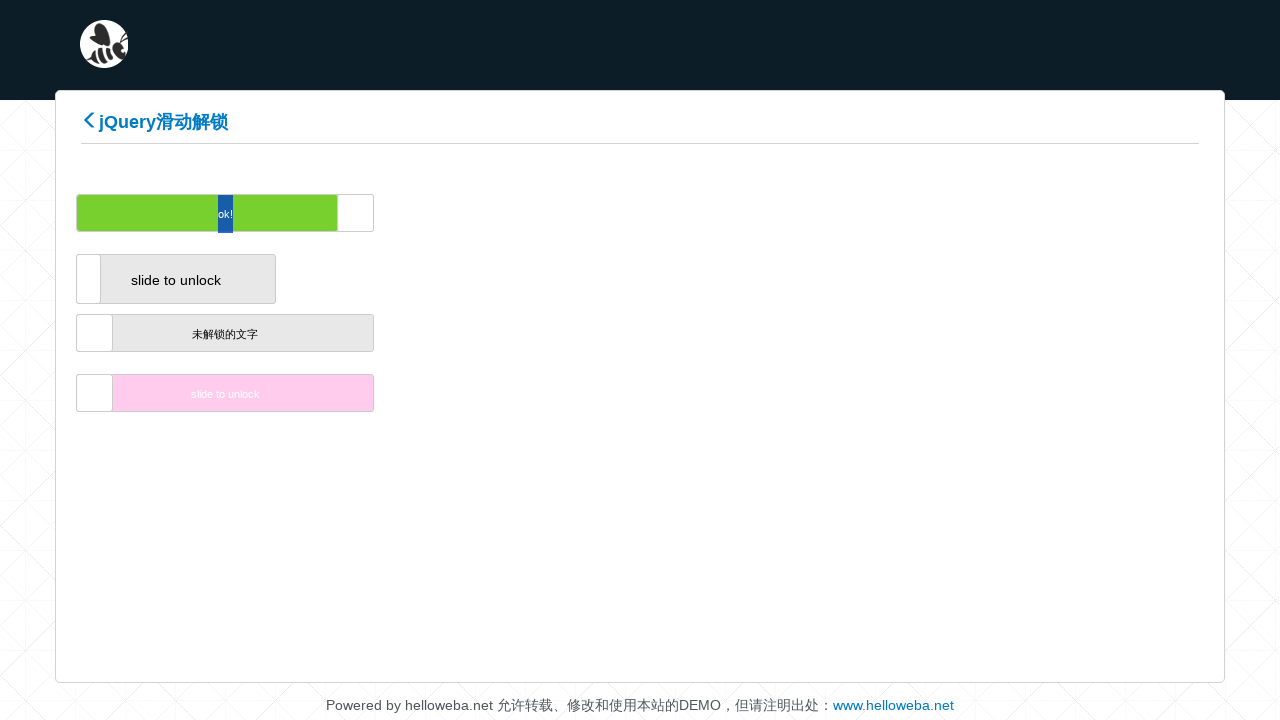

Dragged slider to the right (increment 30/200) at (416, 213)
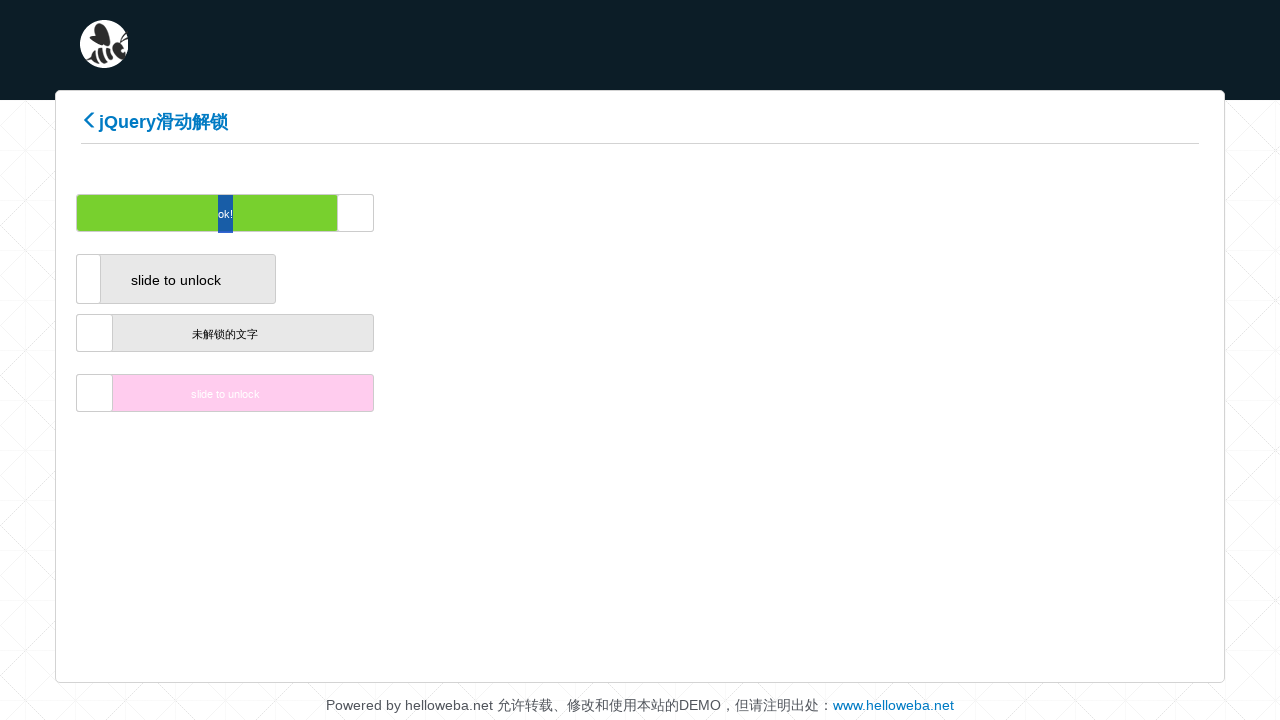

Waited 200ms between drag movements
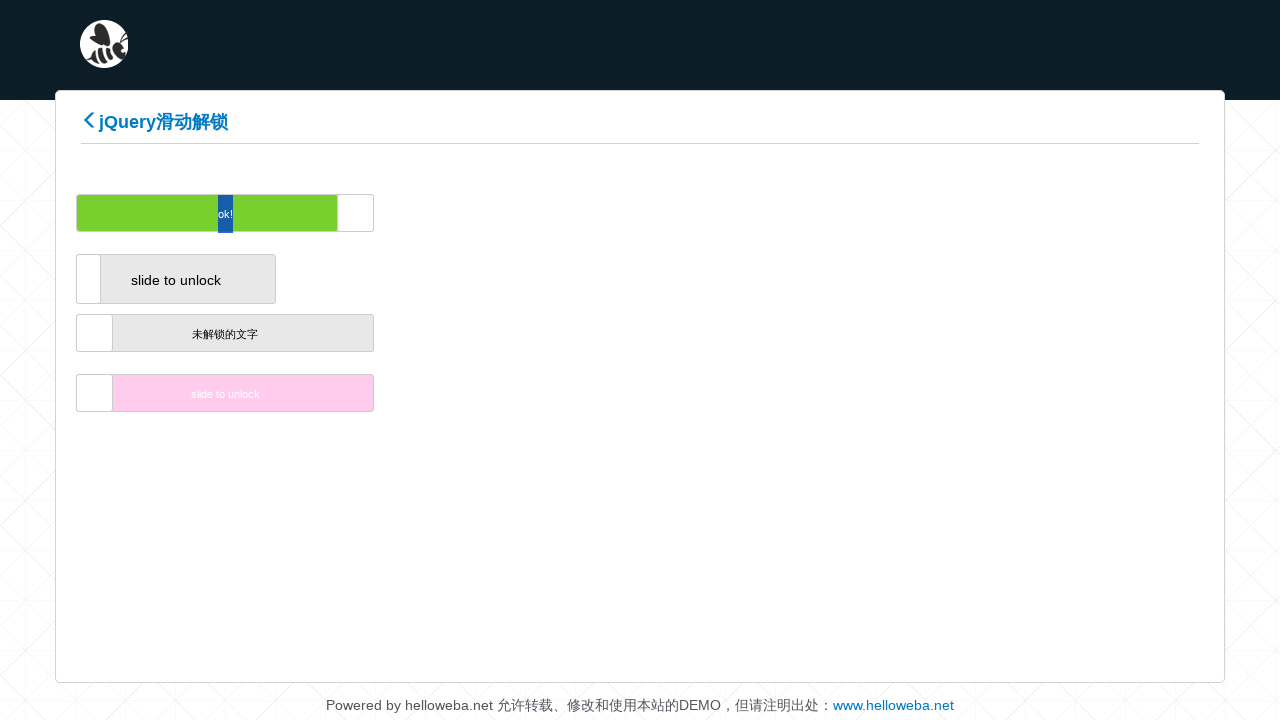

Dragged slider to the right (increment 31/200) at (418, 213)
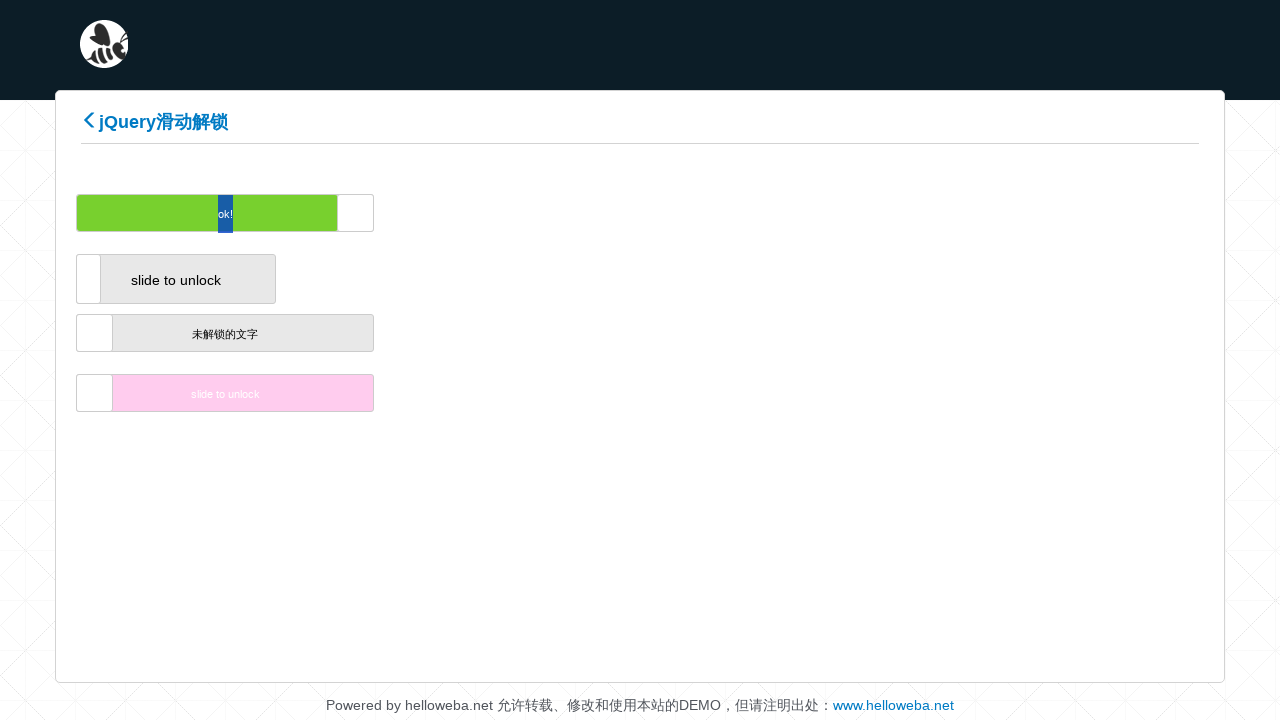

Waited 200ms between drag movements
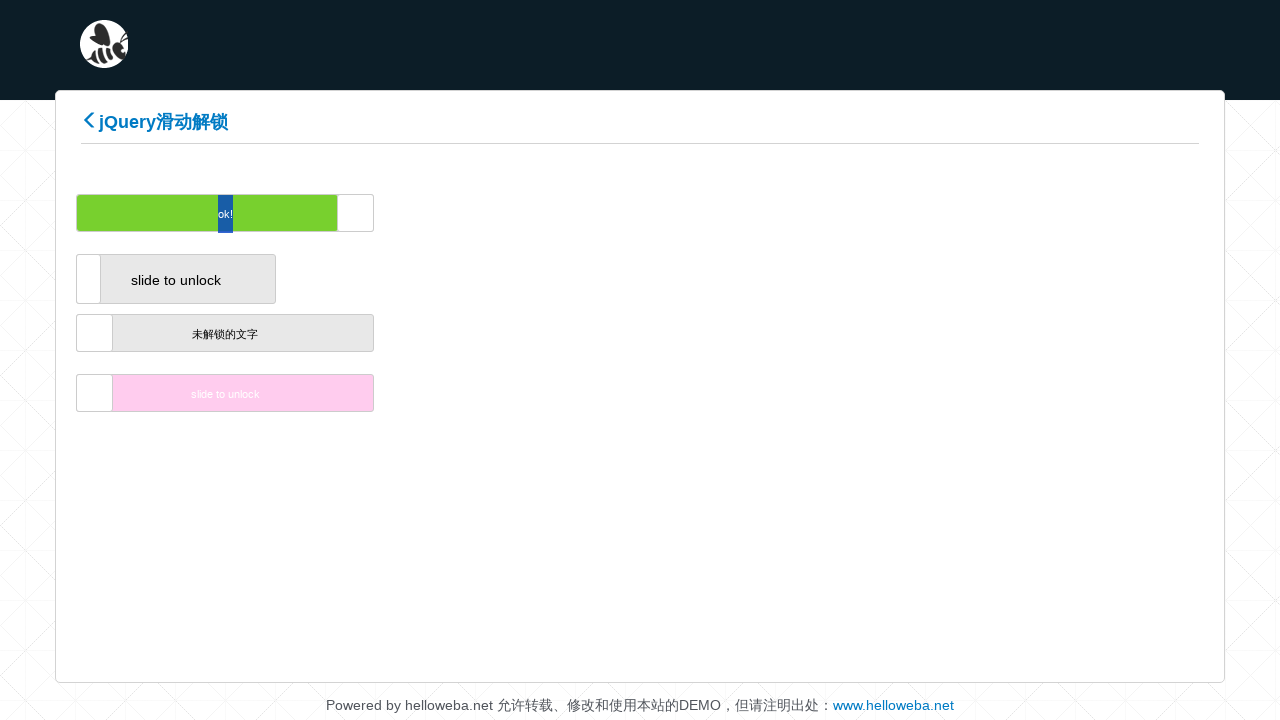

Dragged slider to the right (increment 32/200) at (420, 213)
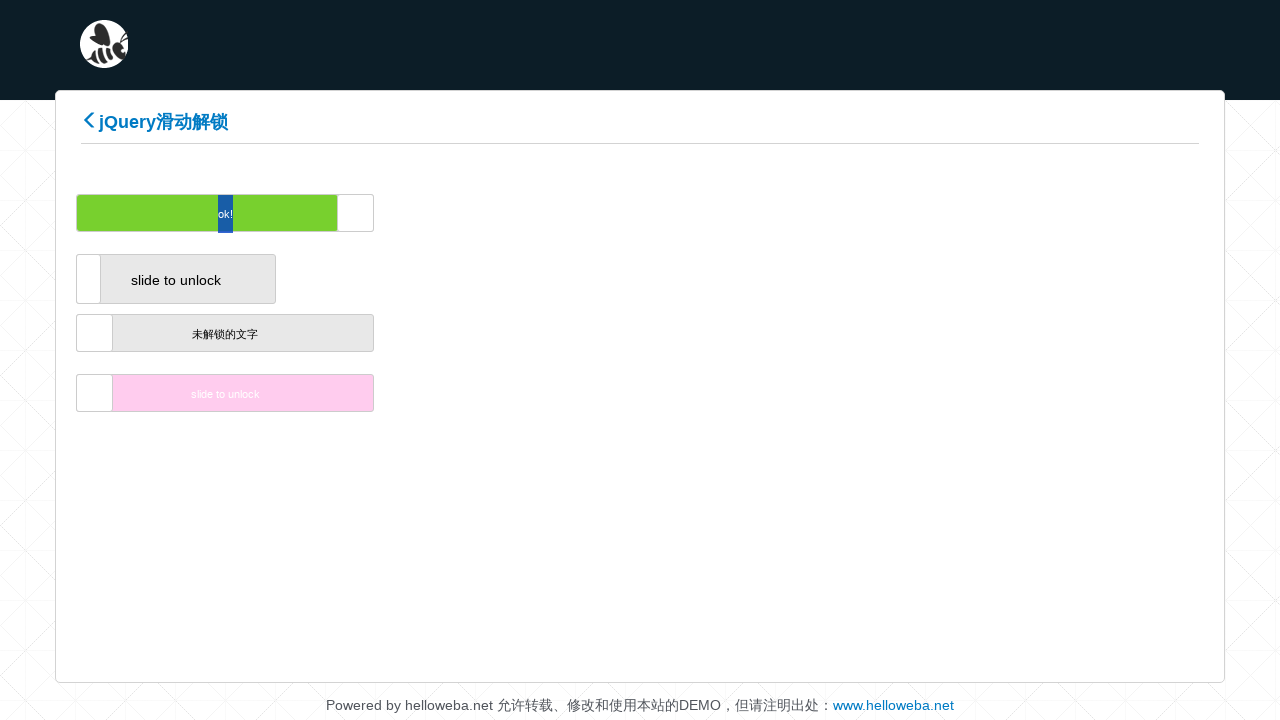

Waited 200ms between drag movements
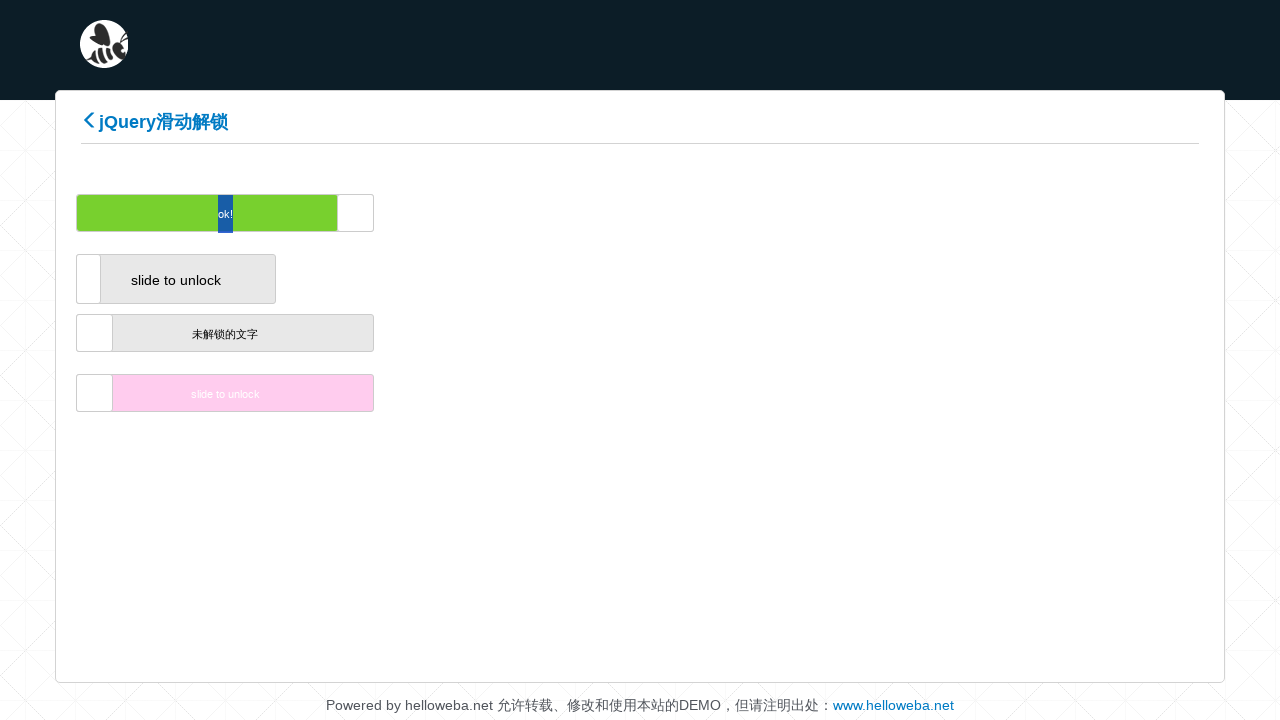

Dragged slider to the right (increment 33/200) at (422, 213)
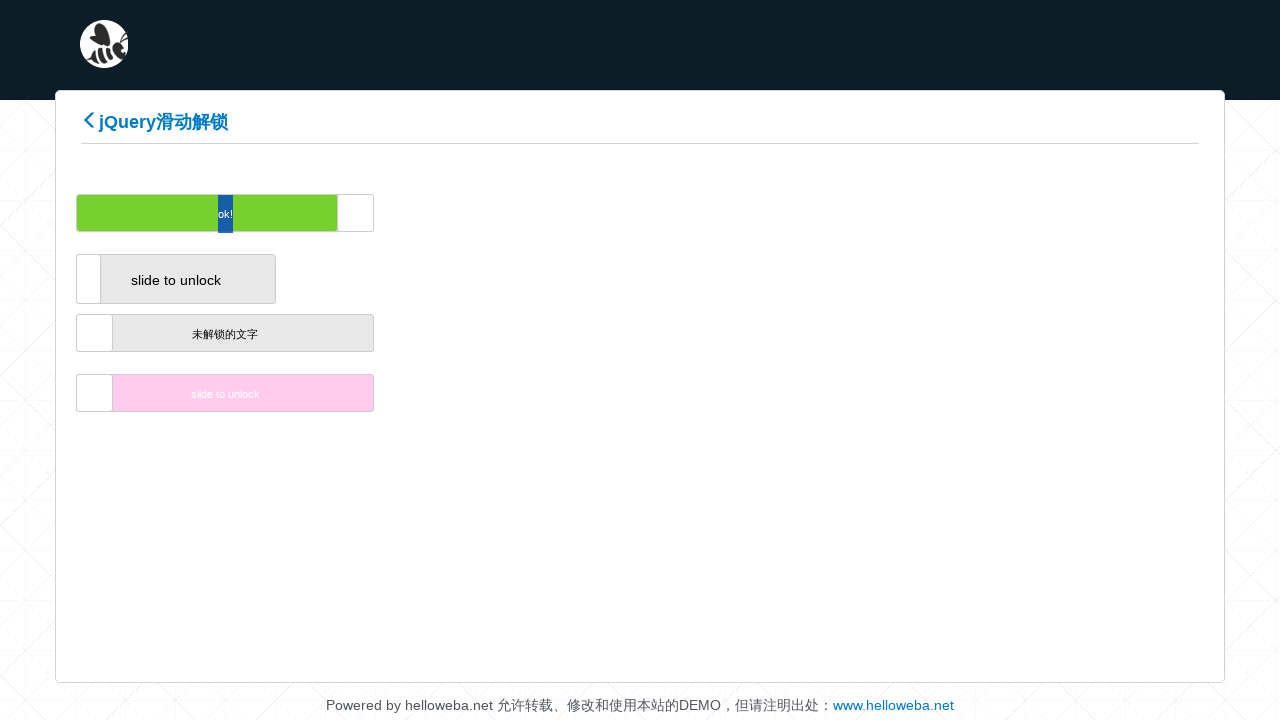

Waited 200ms between drag movements
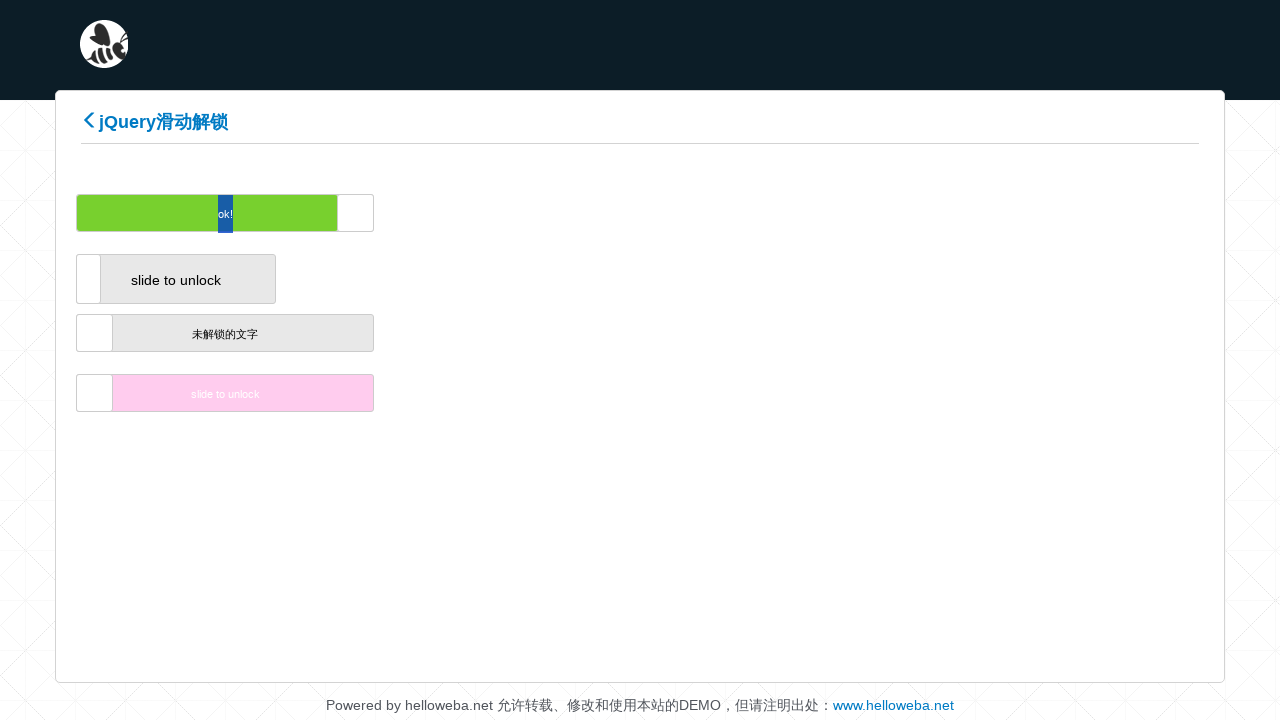

Dragged slider to the right (increment 34/200) at (424, 213)
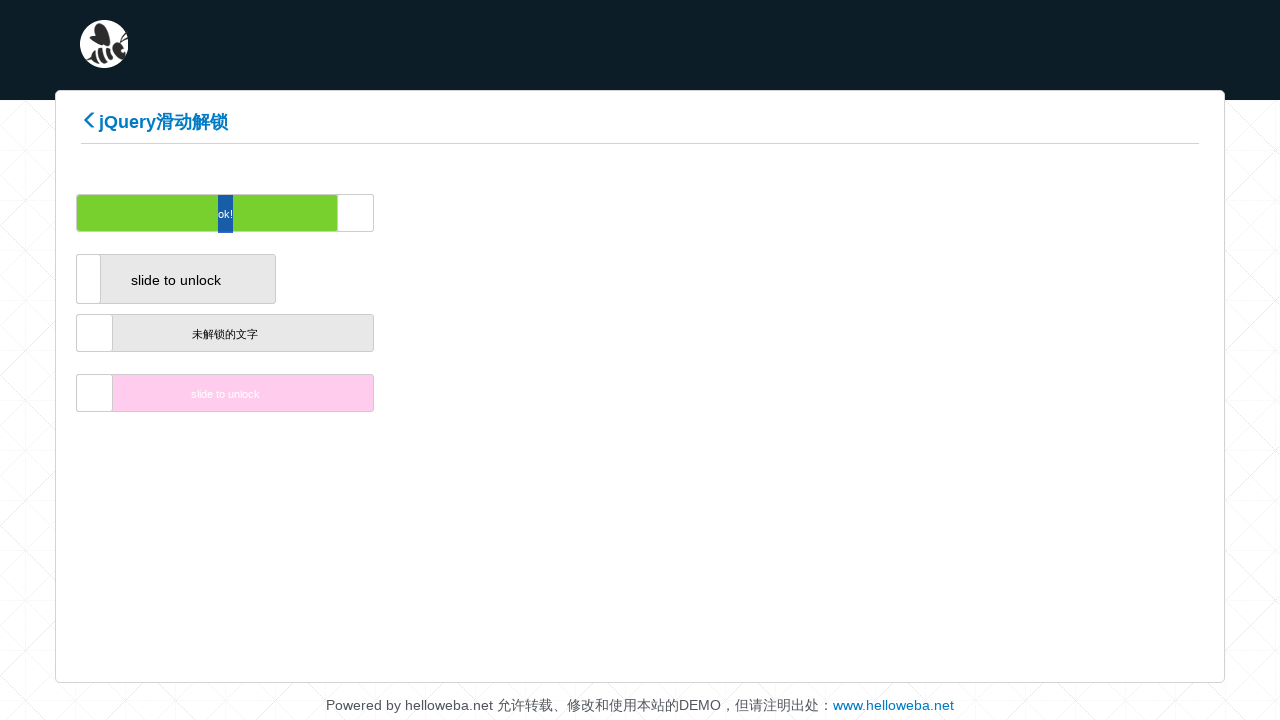

Waited 200ms between drag movements
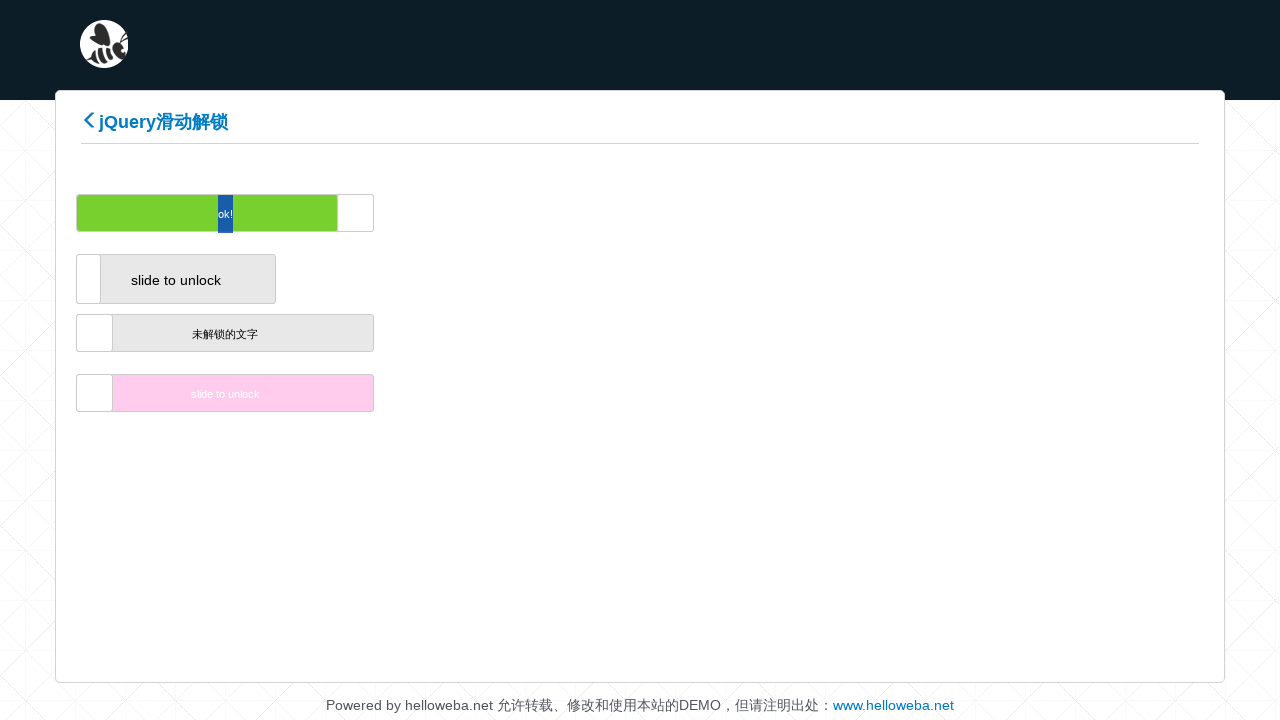

Dragged slider to the right (increment 35/200) at (426, 213)
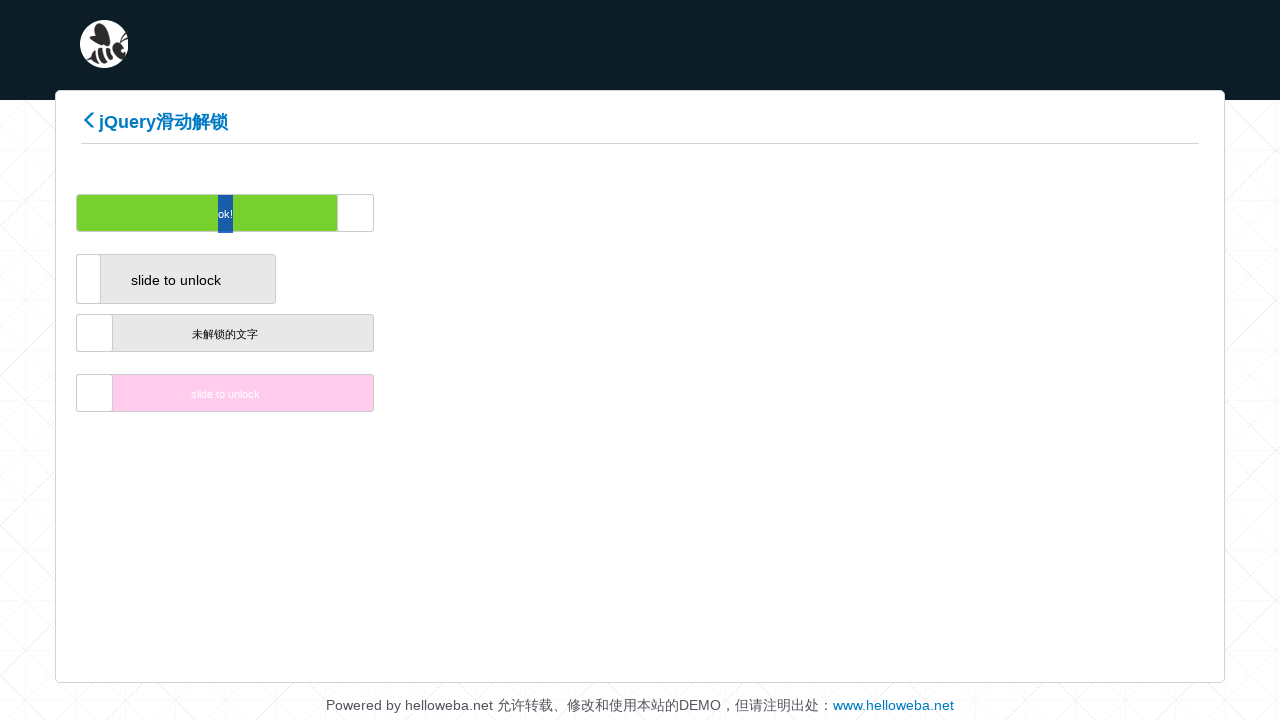

Waited 200ms between drag movements
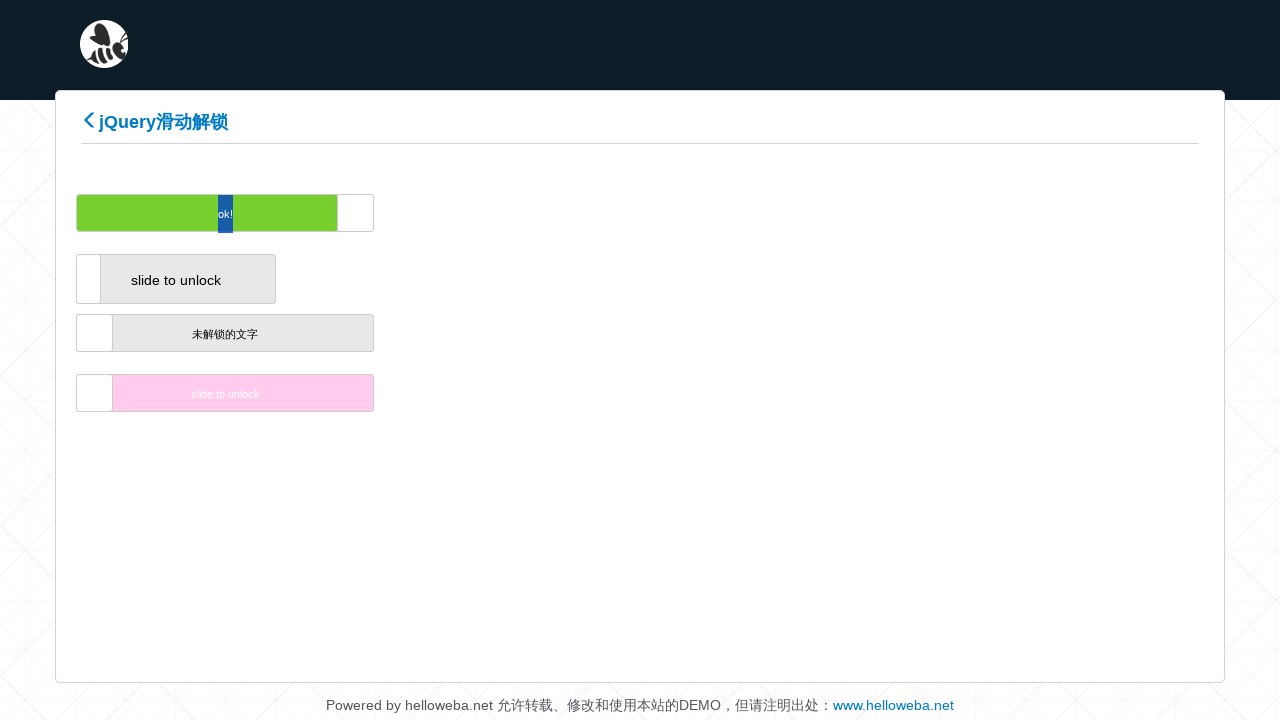

Dragged slider to the right (increment 36/200) at (428, 213)
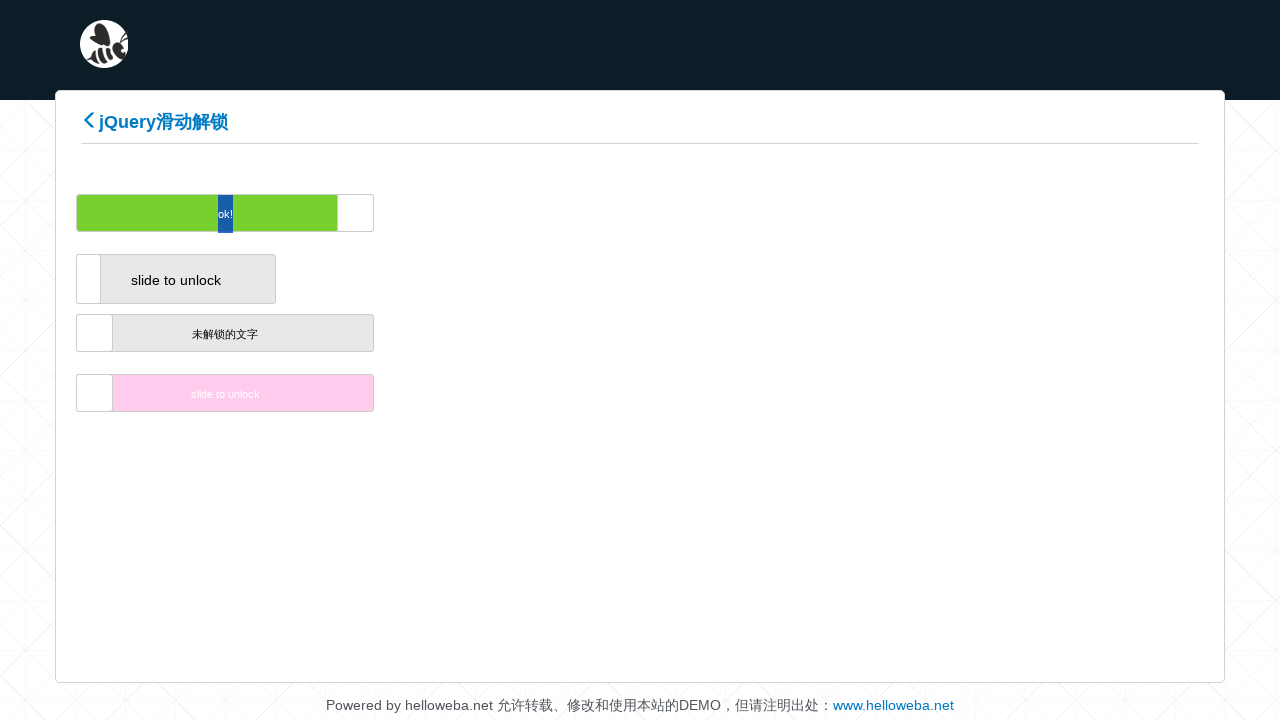

Waited 200ms between drag movements
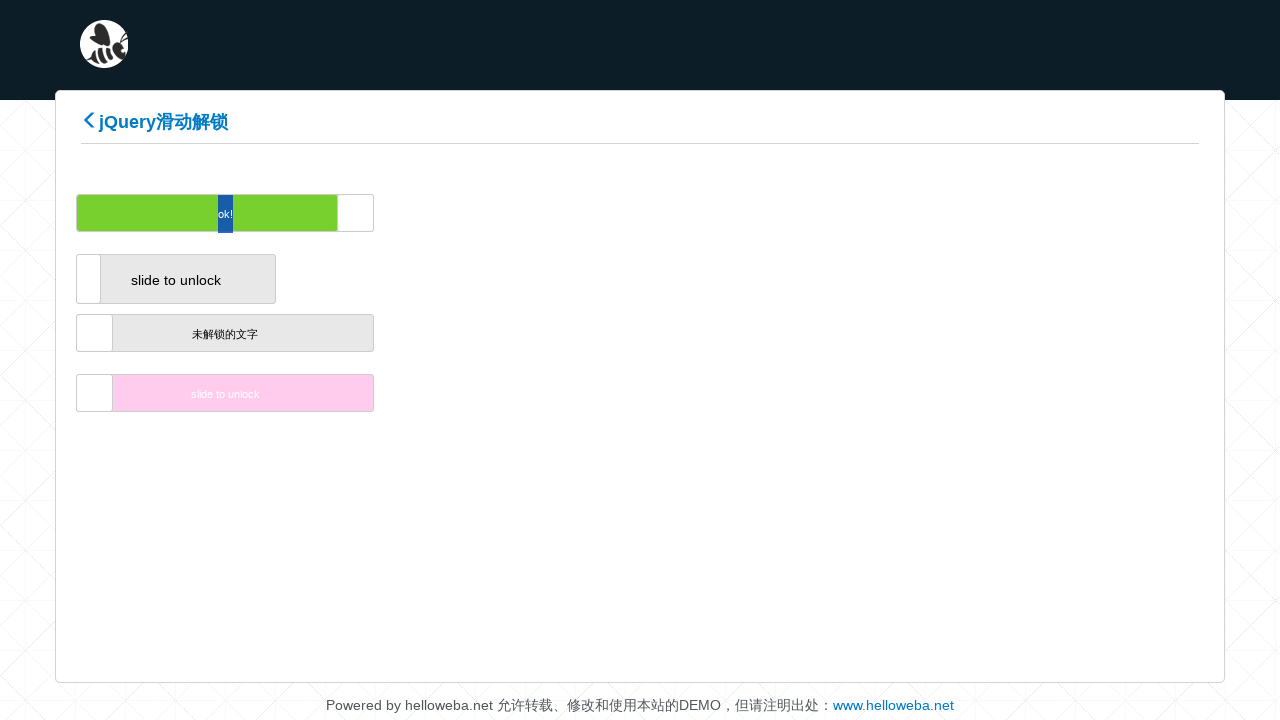

Dragged slider to the right (increment 37/200) at (430, 213)
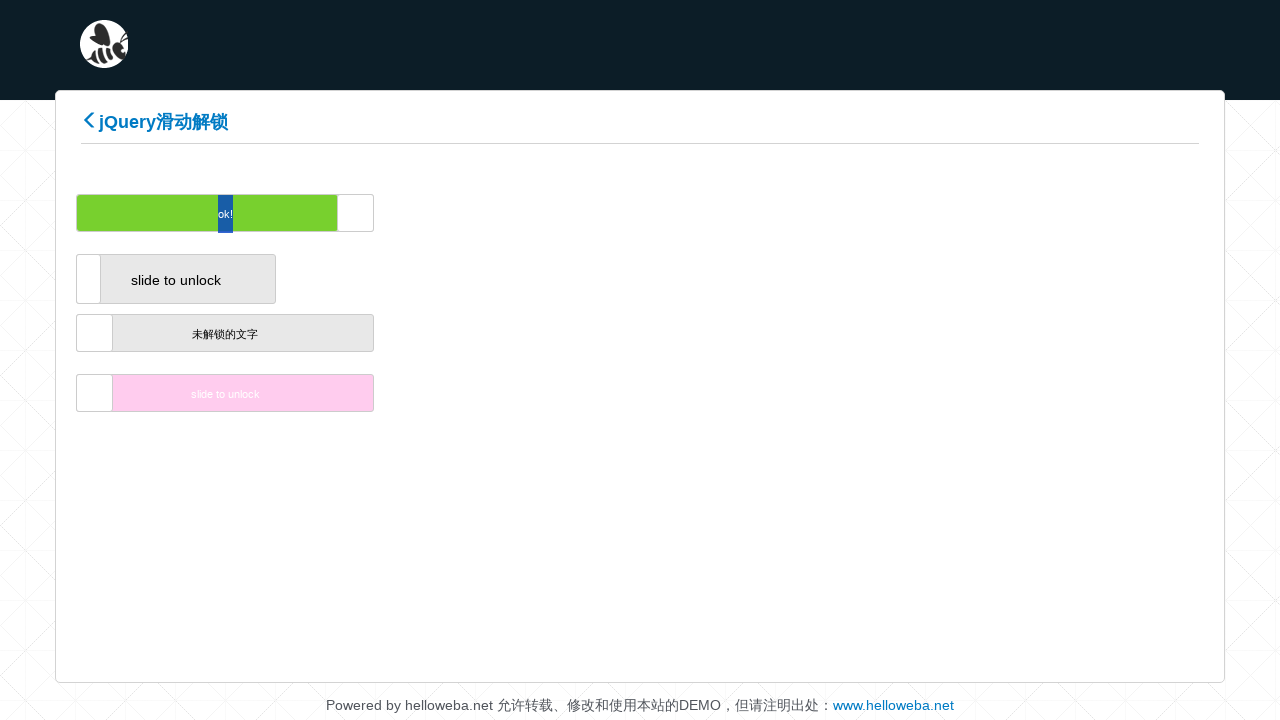

Waited 200ms between drag movements
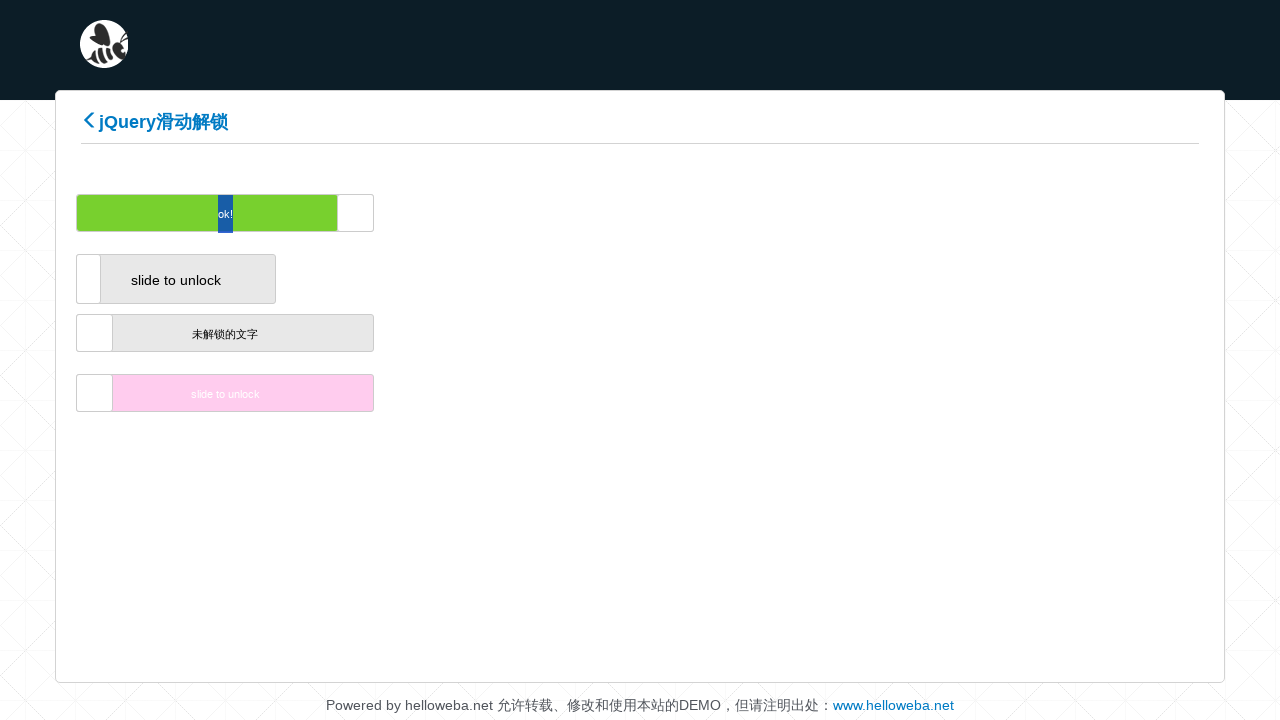

Dragged slider to the right (increment 38/200) at (432, 213)
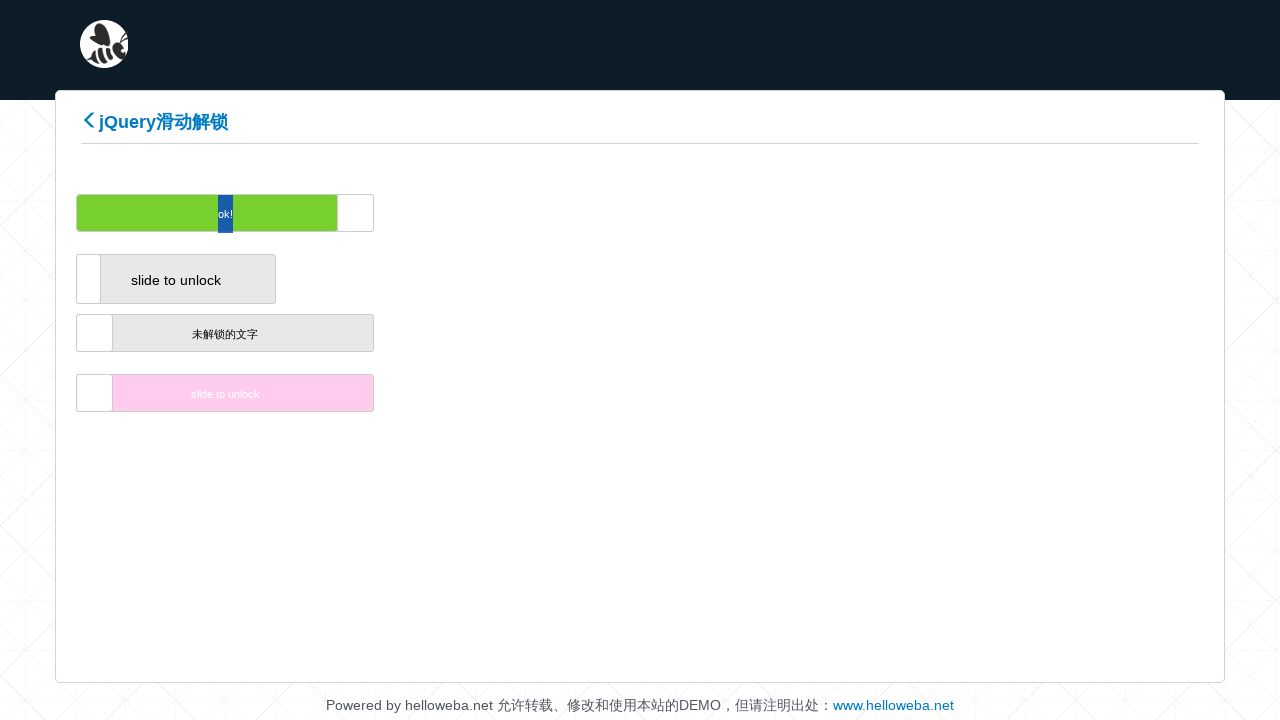

Waited 200ms between drag movements
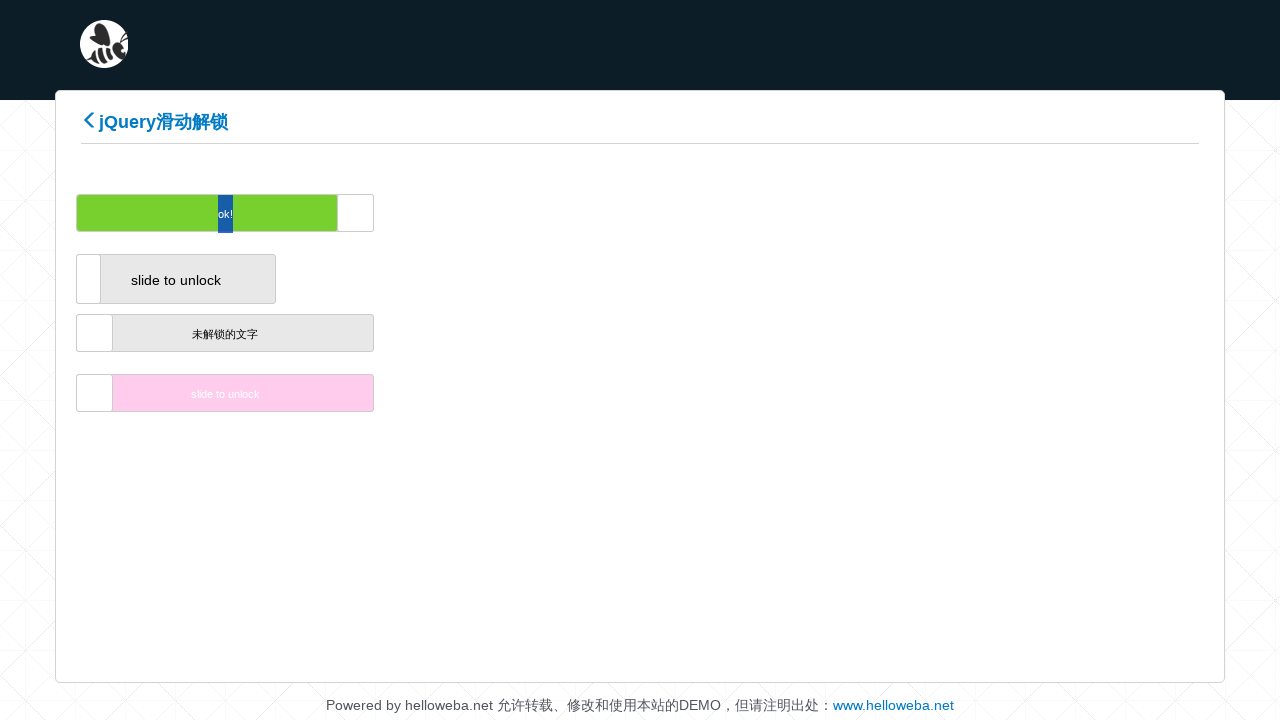

Dragged slider to the right (increment 39/200) at (434, 213)
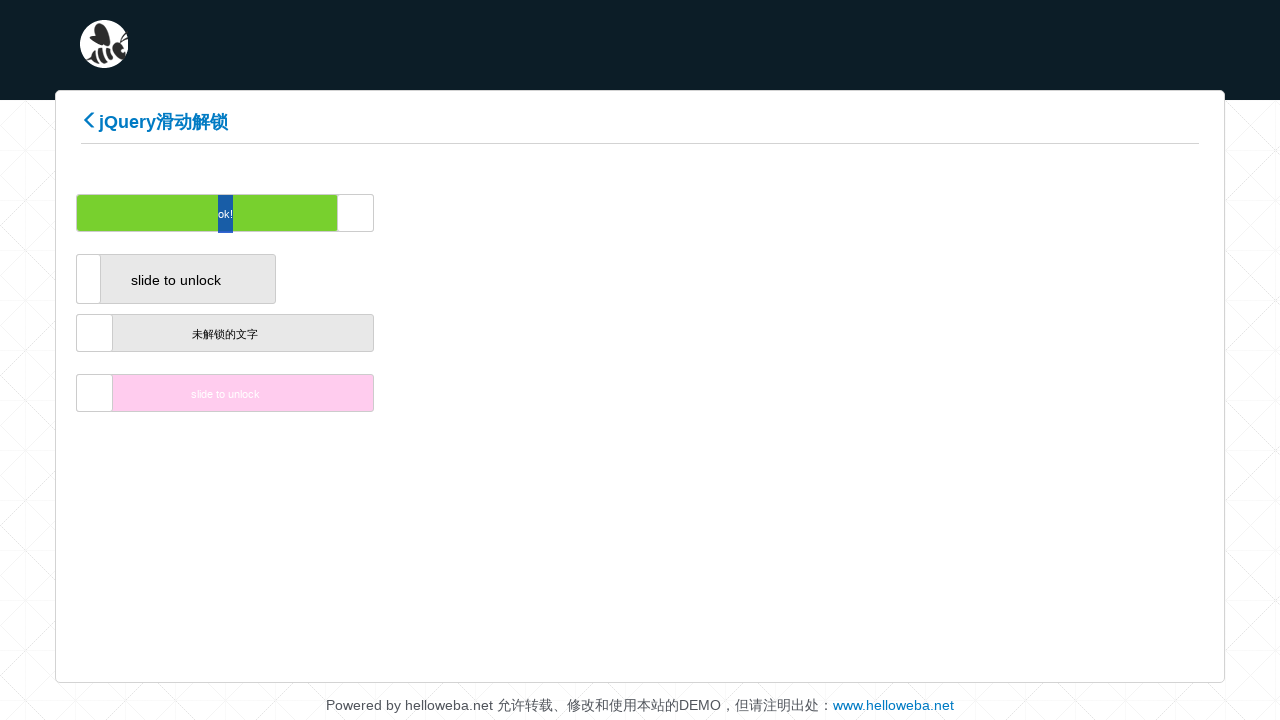

Waited 200ms between drag movements
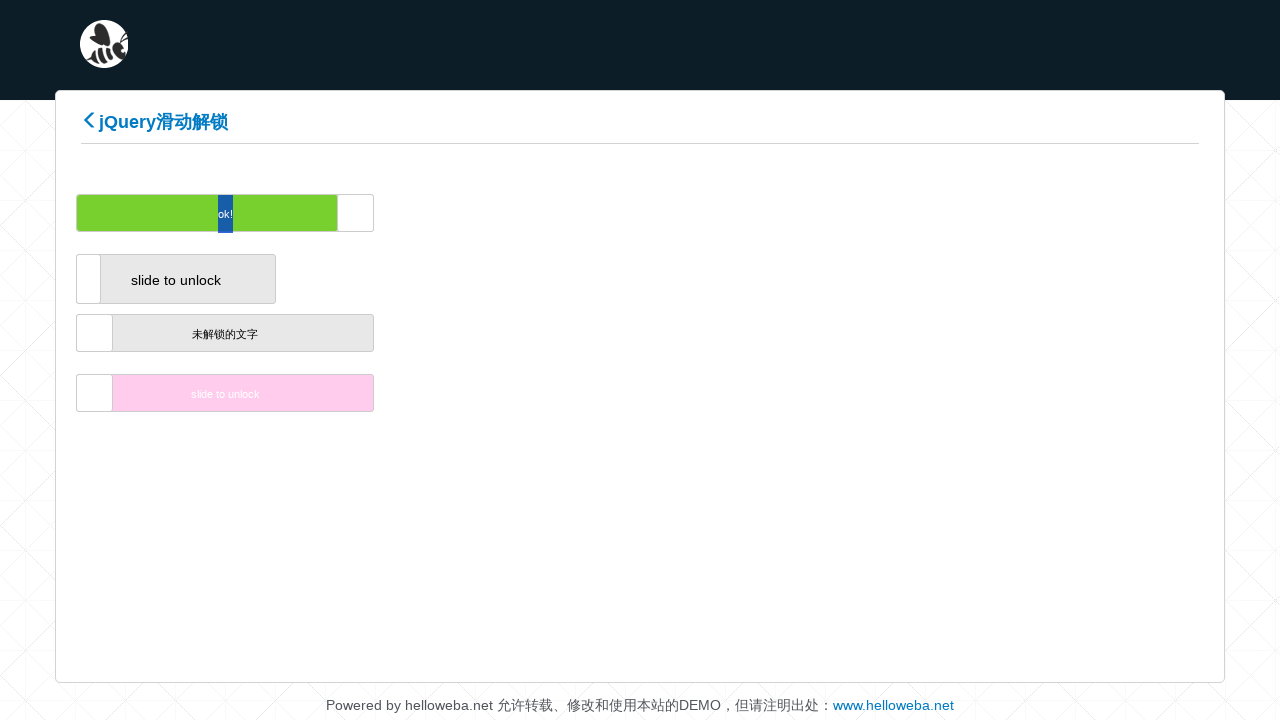

Dragged slider to the right (increment 40/200) at (436, 213)
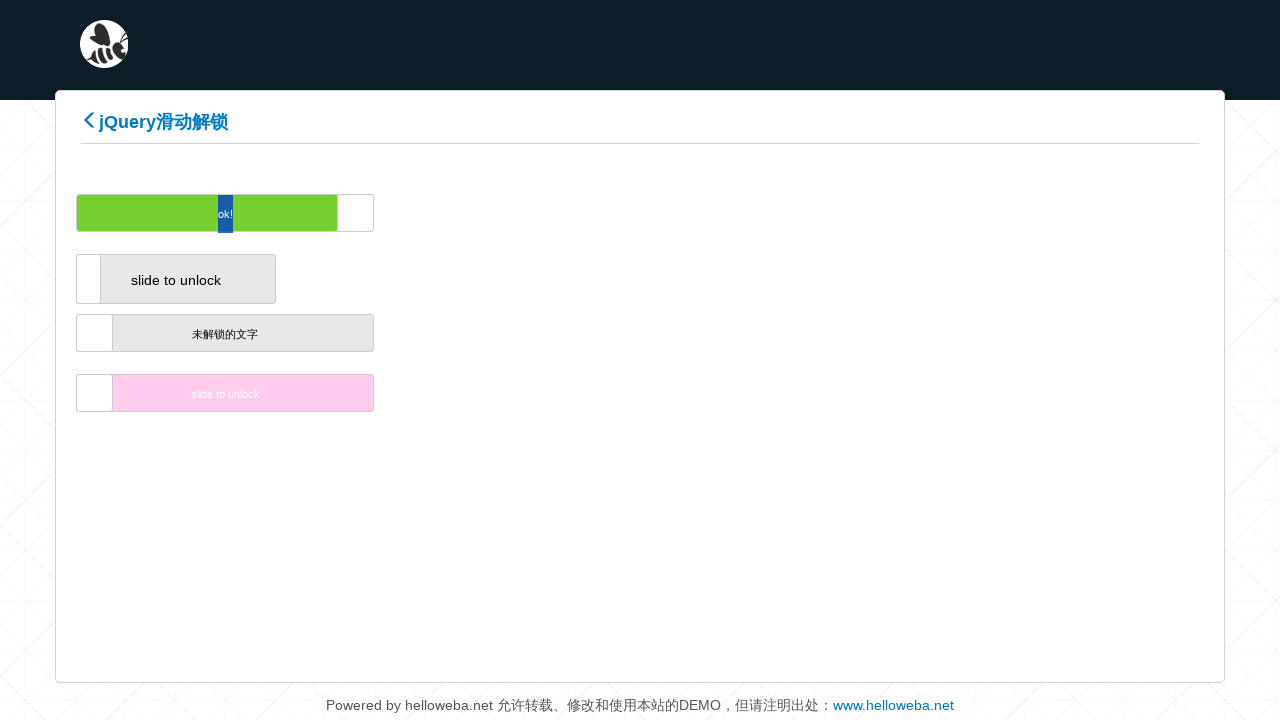

Waited 200ms between drag movements
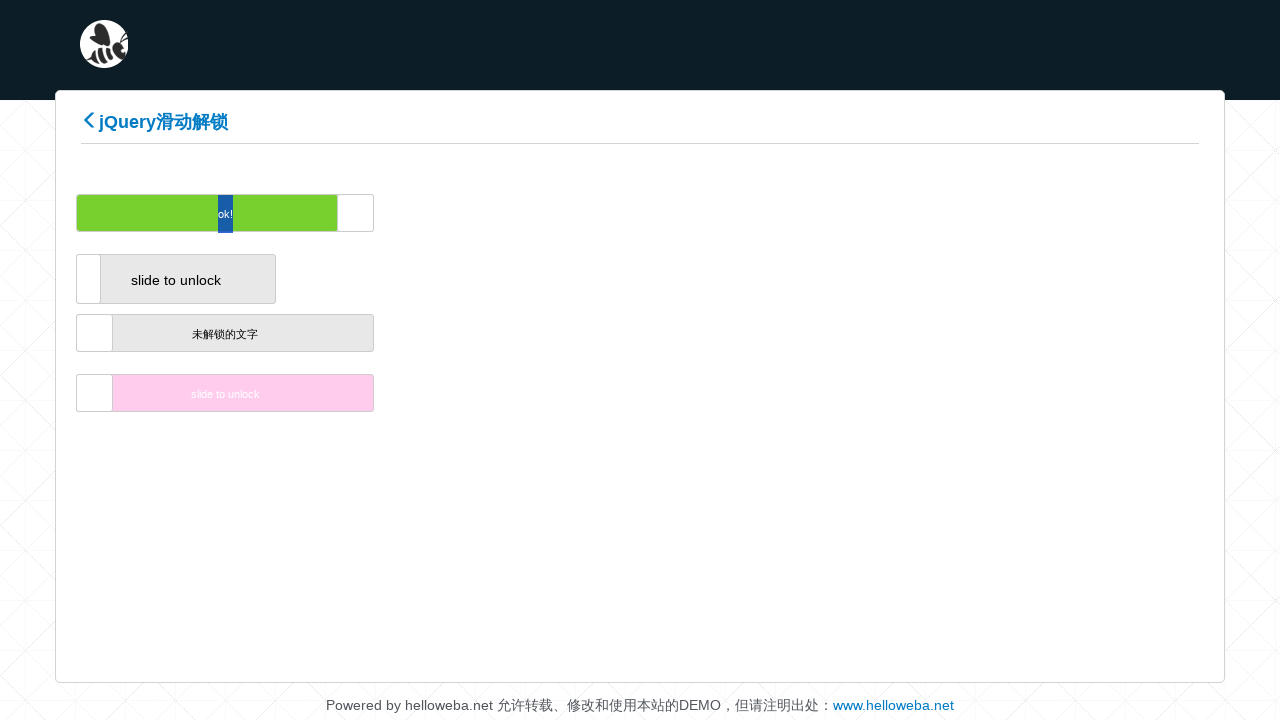

Dragged slider to the right (increment 41/200) at (438, 213)
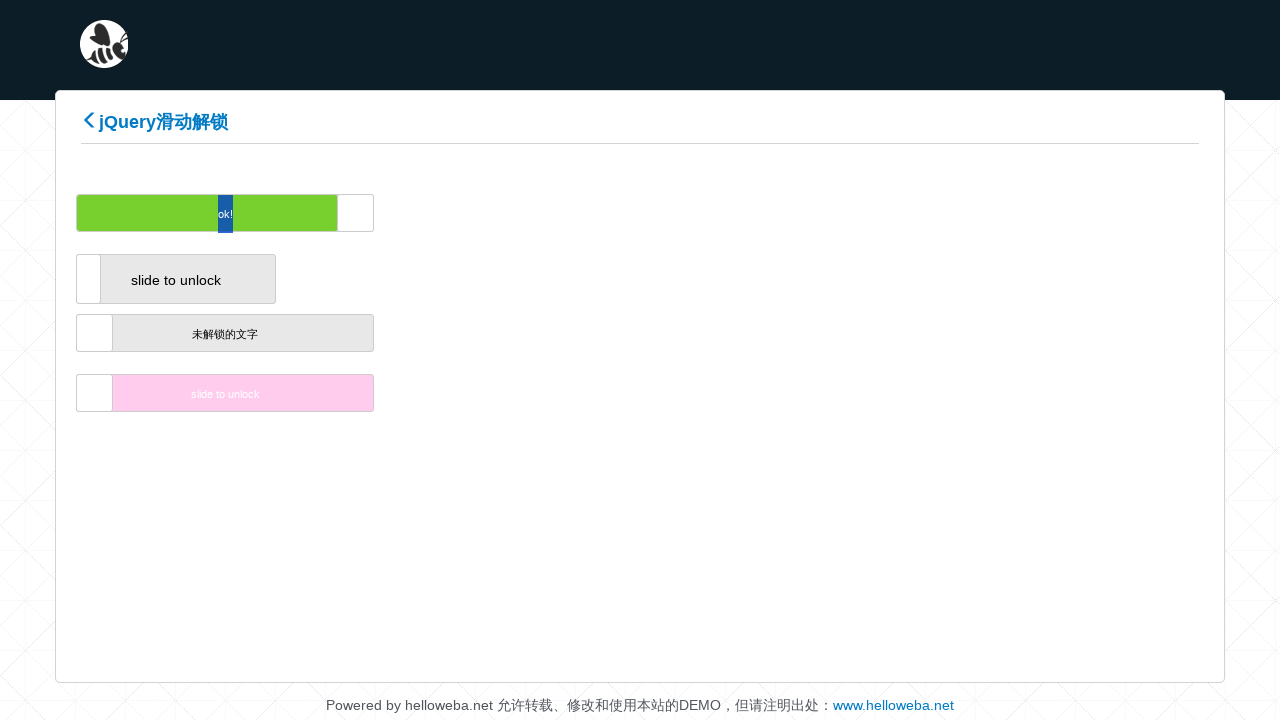

Waited 200ms between drag movements
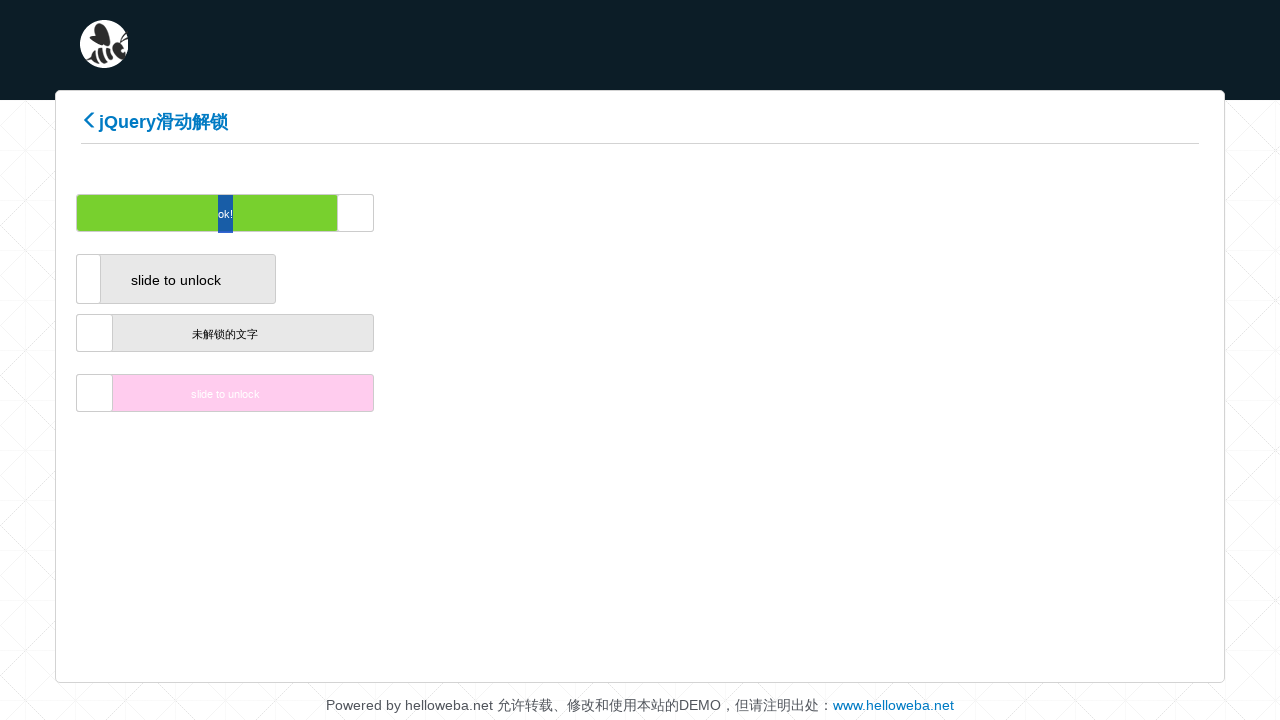

Dragged slider to the right (increment 42/200) at (440, 213)
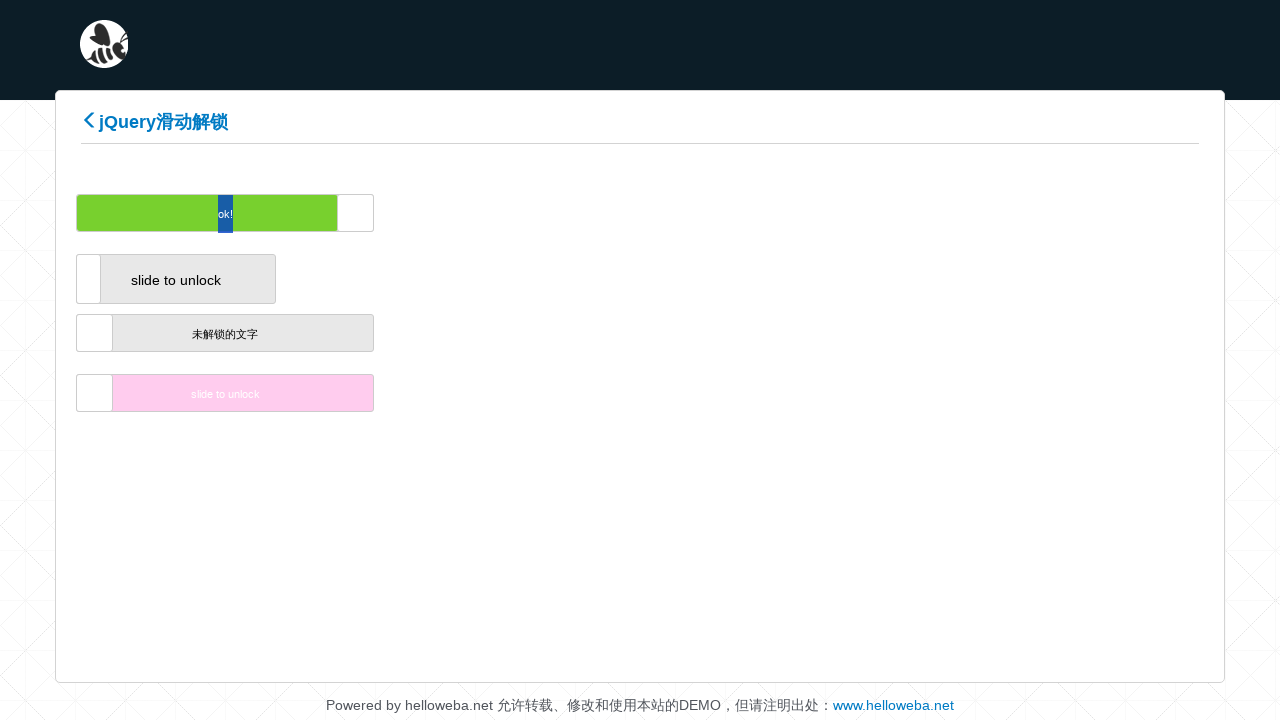

Waited 200ms between drag movements
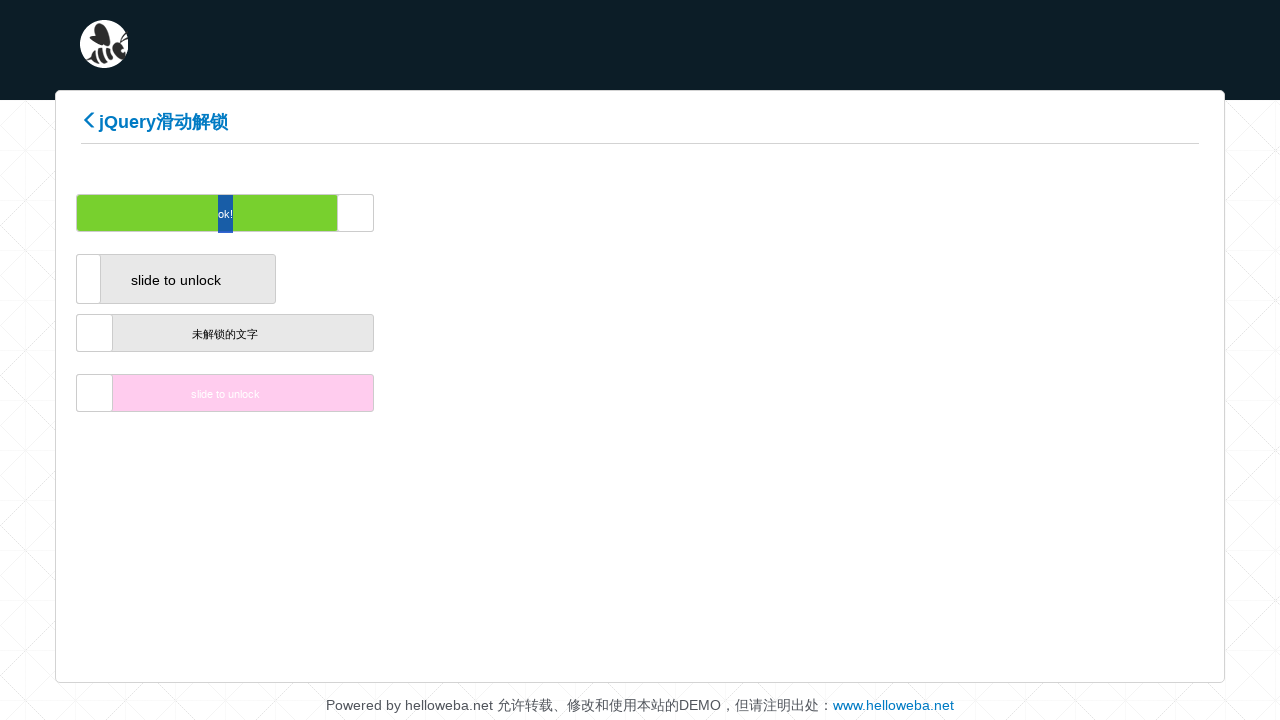

Dragged slider to the right (increment 43/200) at (442, 213)
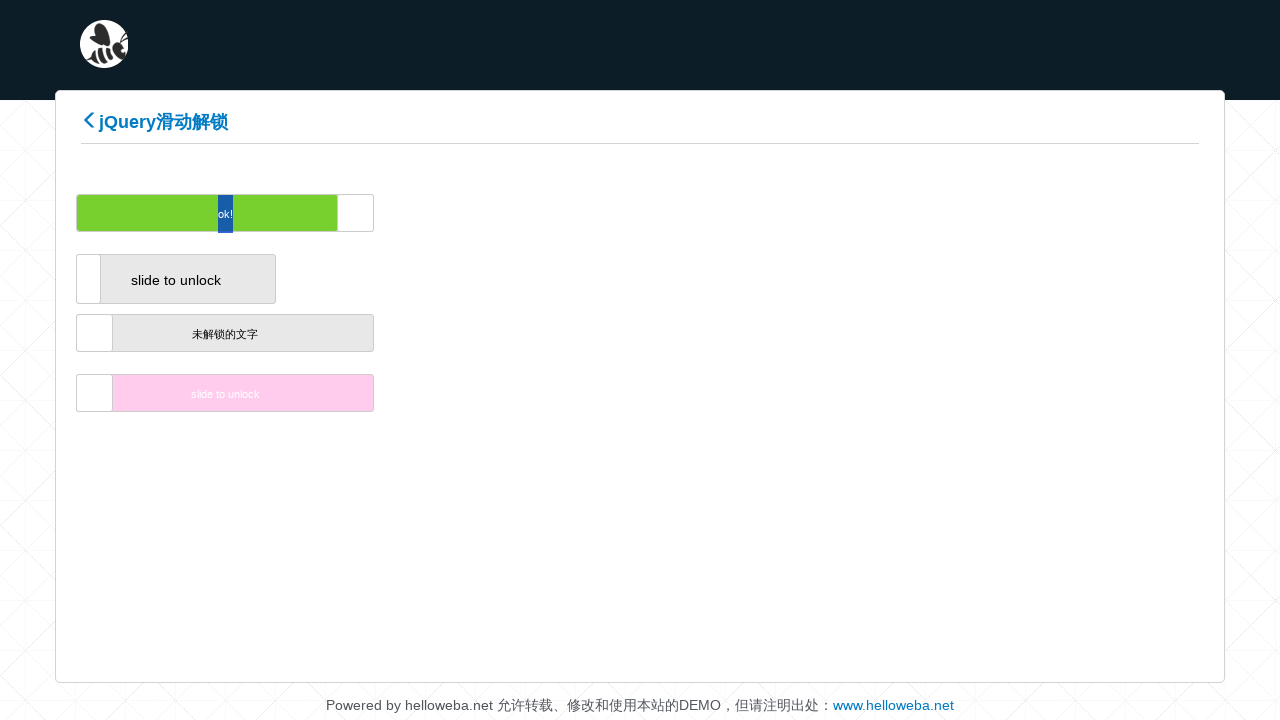

Waited 200ms between drag movements
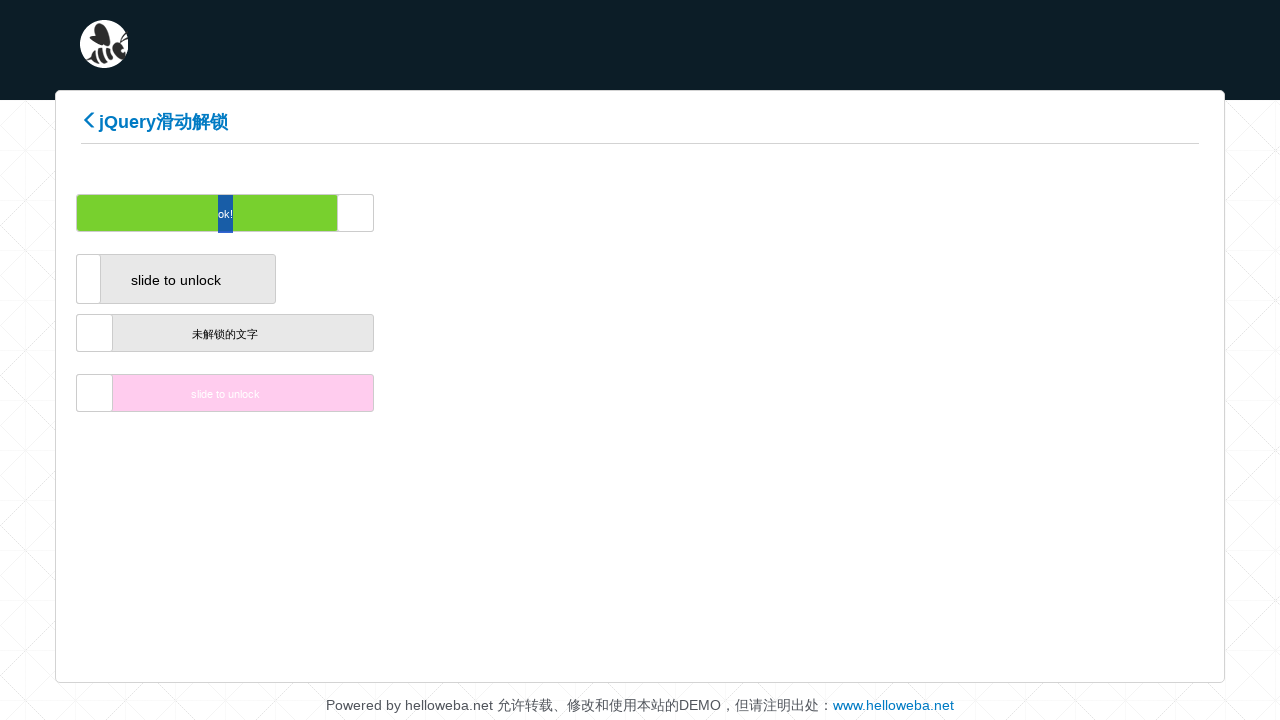

Dragged slider to the right (increment 44/200) at (444, 213)
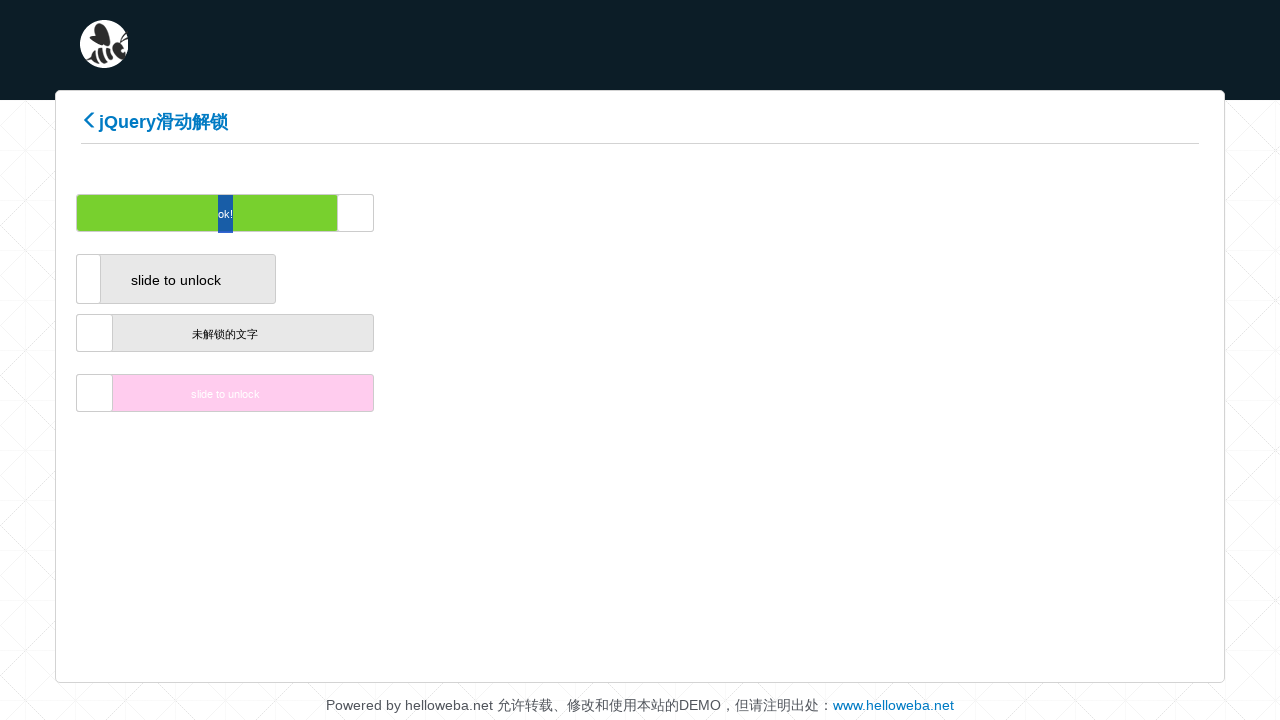

Waited 200ms between drag movements
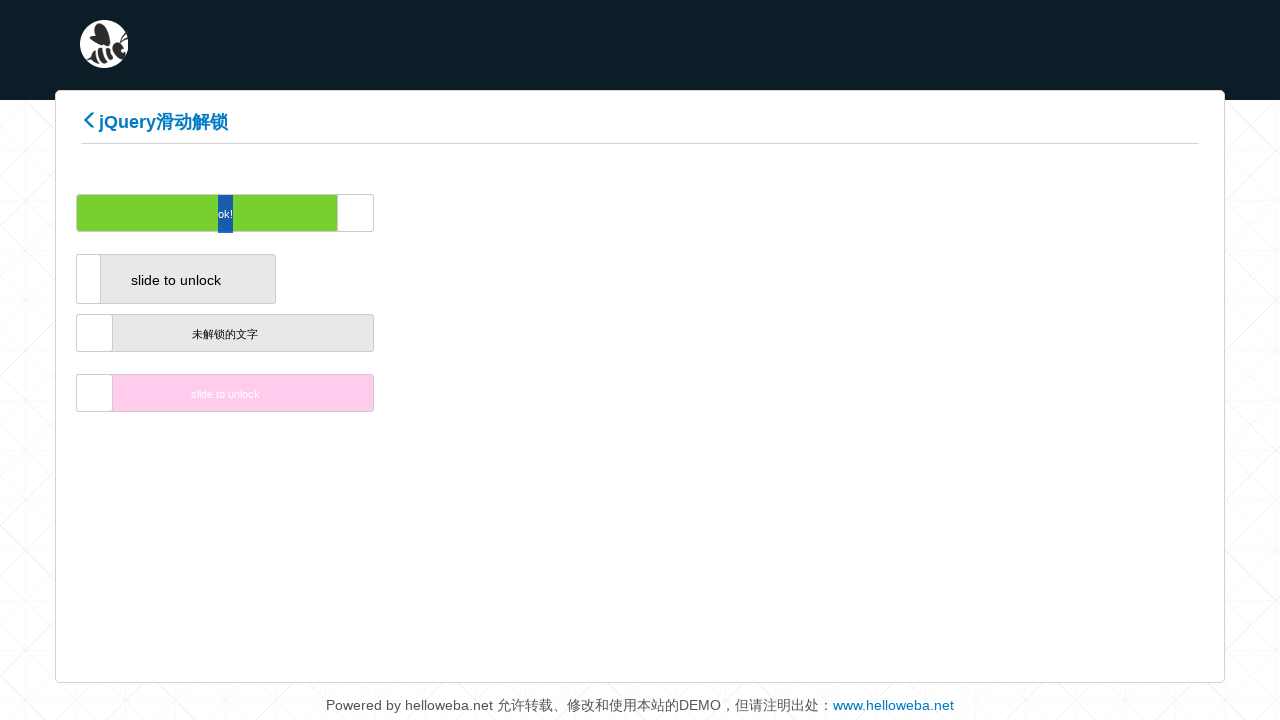

Dragged slider to the right (increment 45/200) at (446, 213)
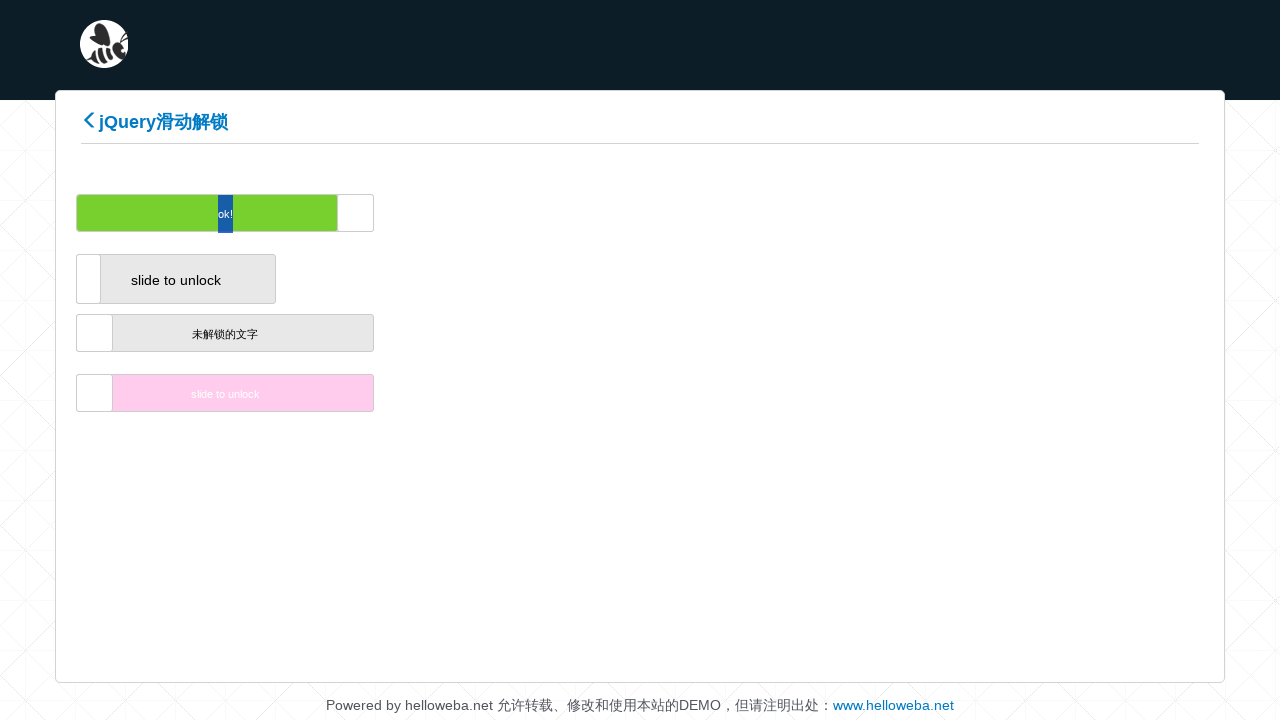

Waited 200ms between drag movements
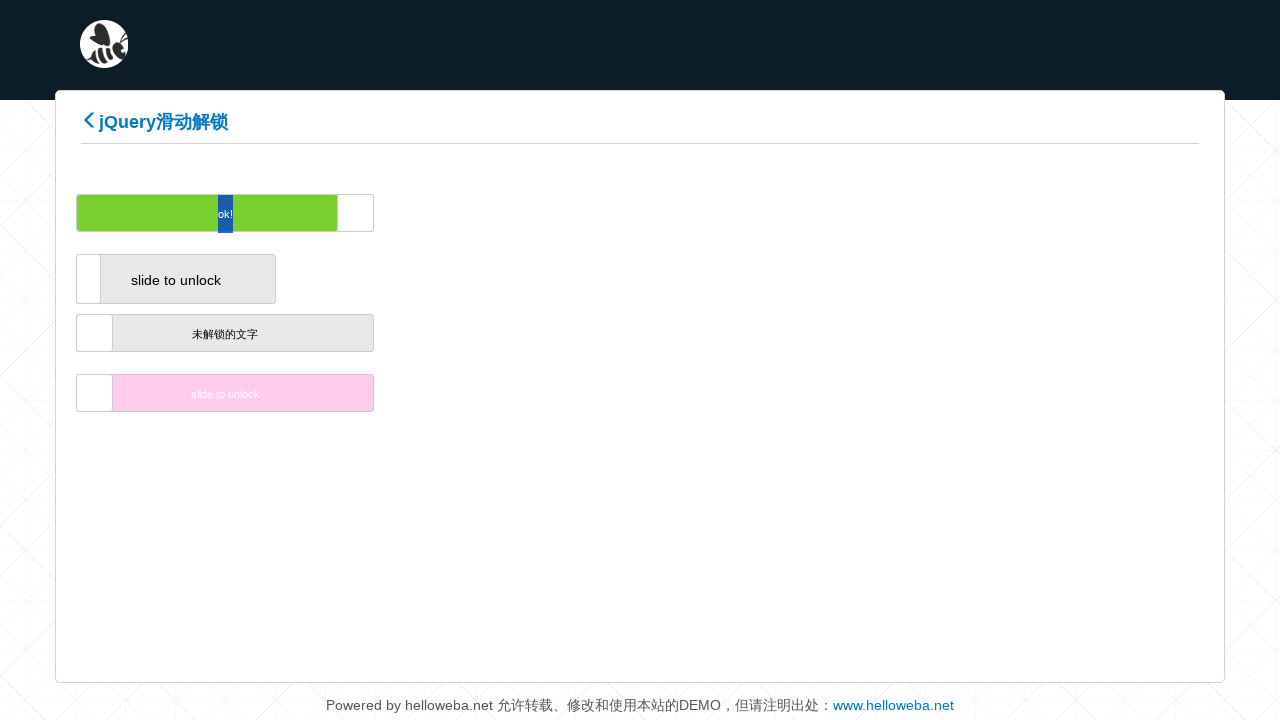

Dragged slider to the right (increment 46/200) at (448, 213)
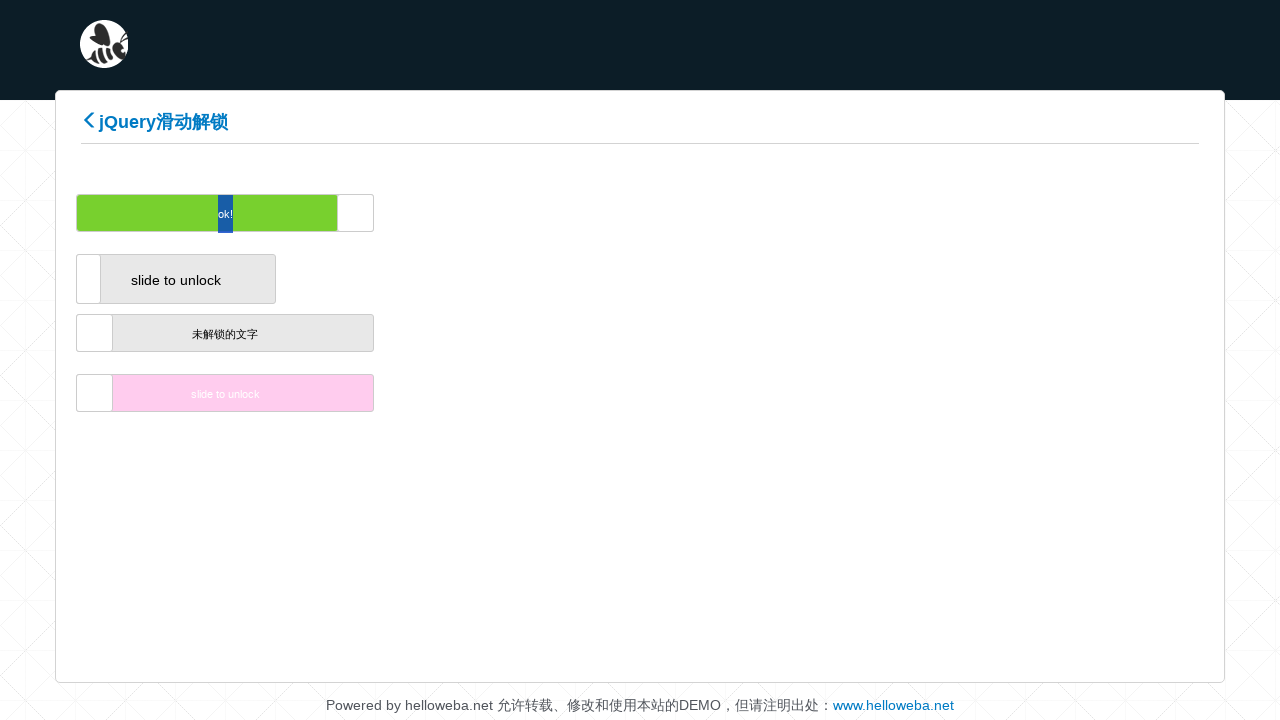

Waited 200ms between drag movements
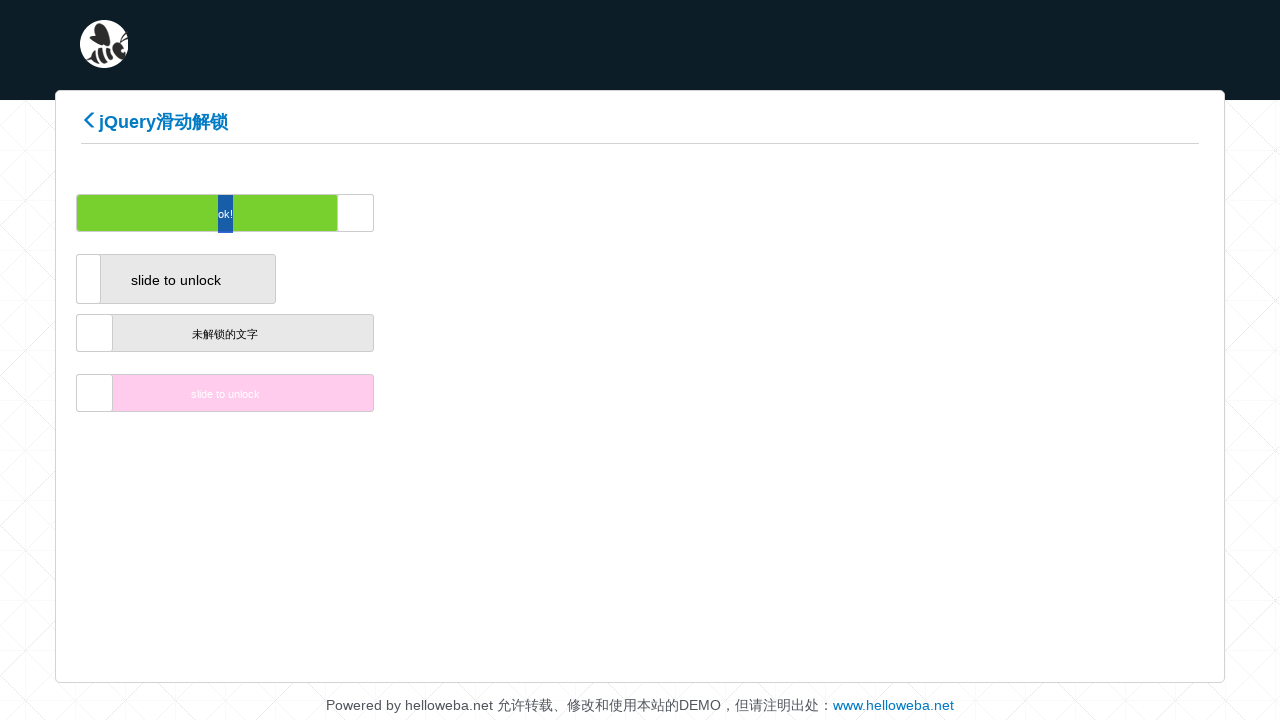

Dragged slider to the right (increment 47/200) at (450, 213)
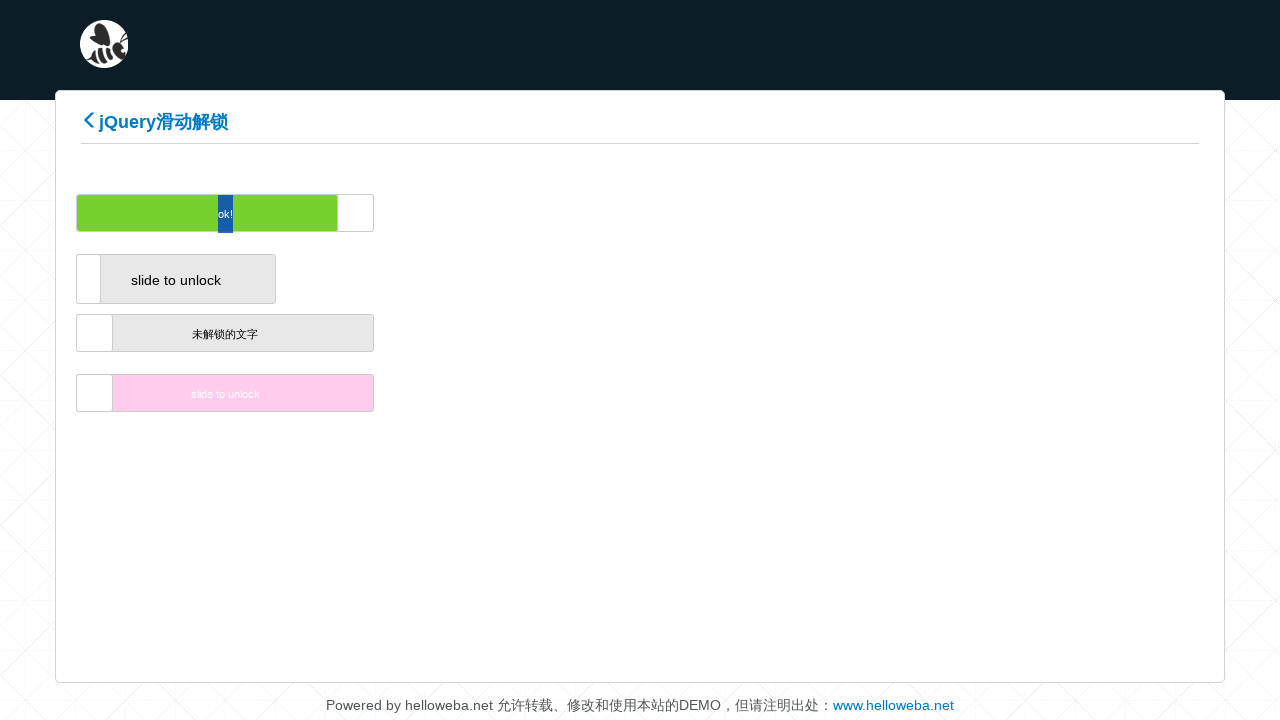

Waited 200ms between drag movements
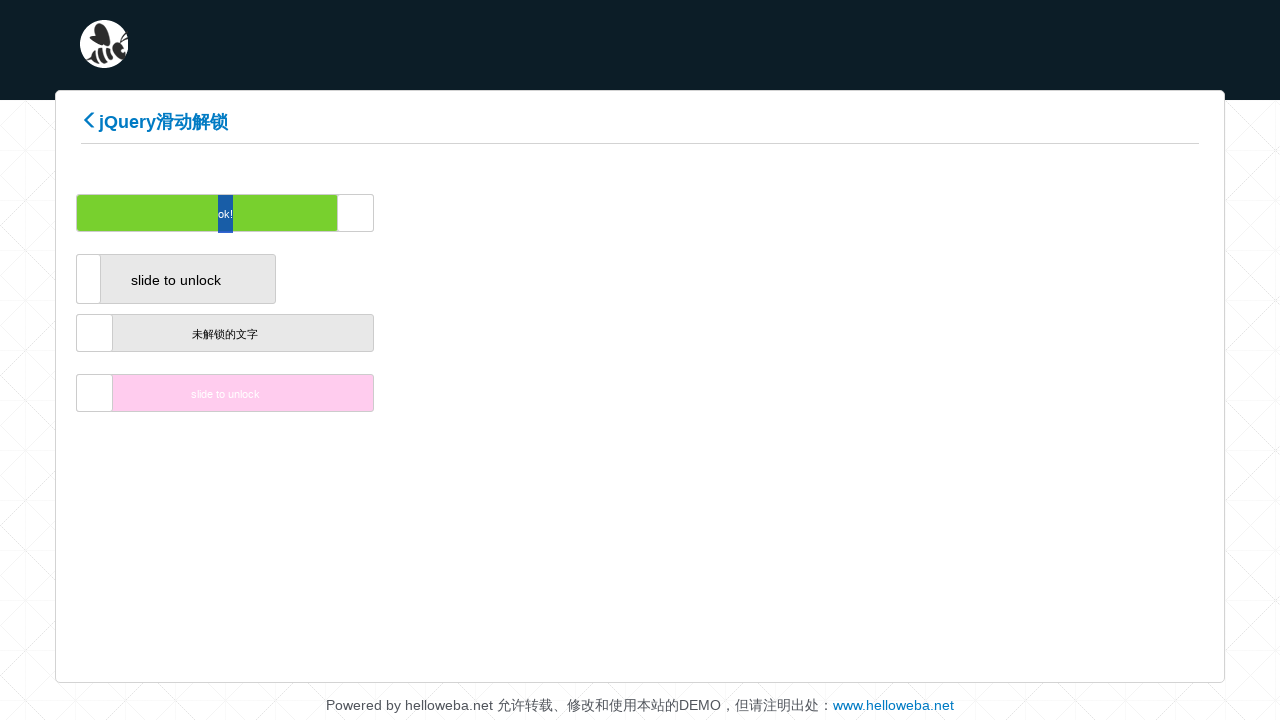

Dragged slider to the right (increment 48/200) at (452, 213)
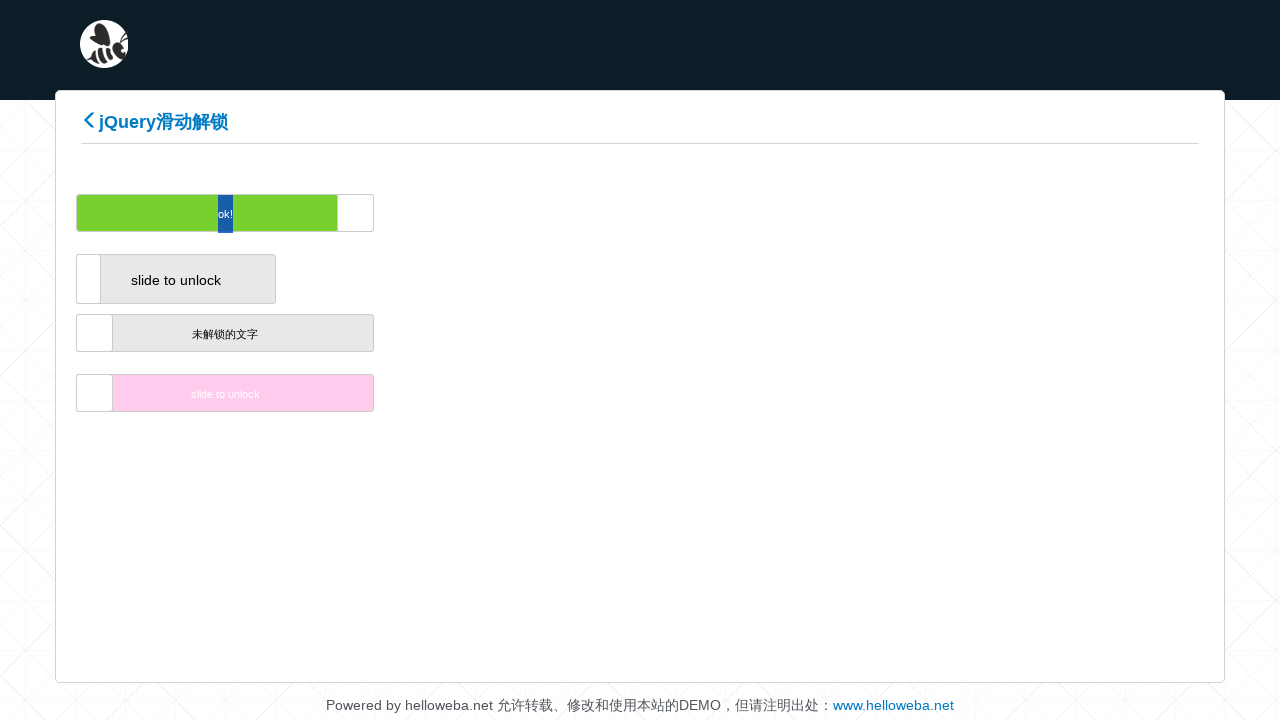

Waited 200ms between drag movements
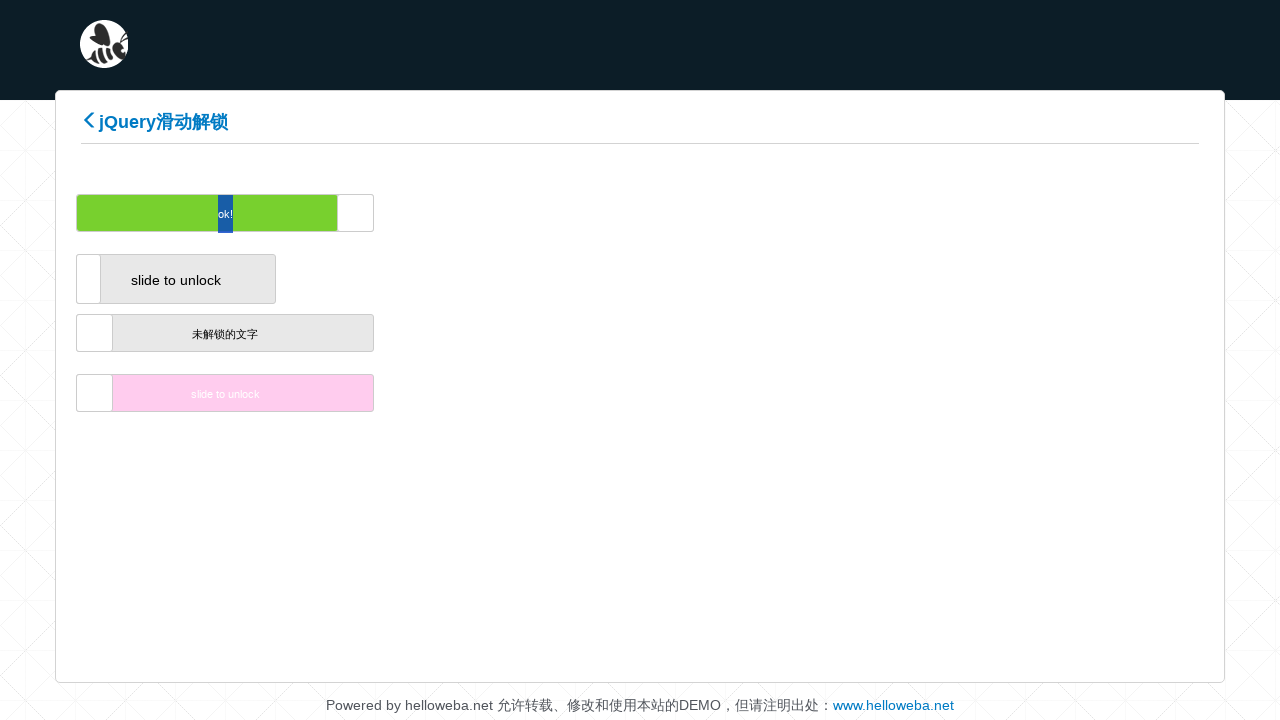

Dragged slider to the right (increment 49/200) at (454, 213)
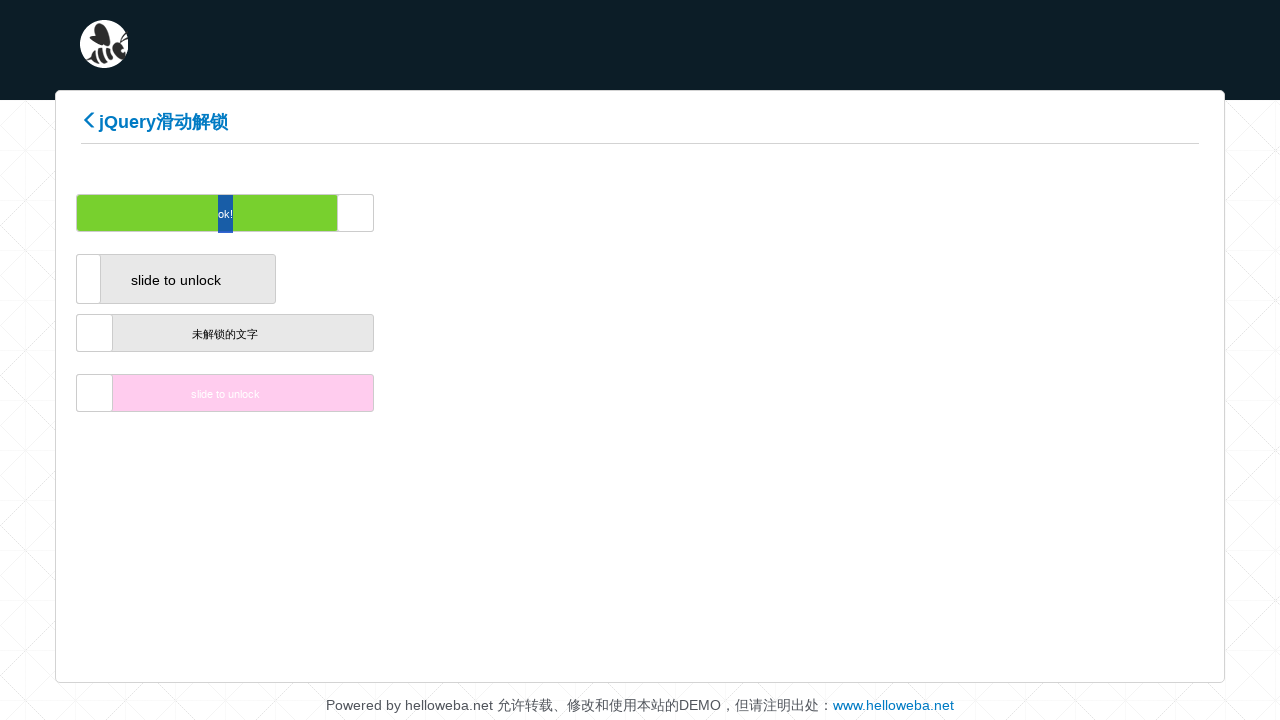

Waited 200ms between drag movements
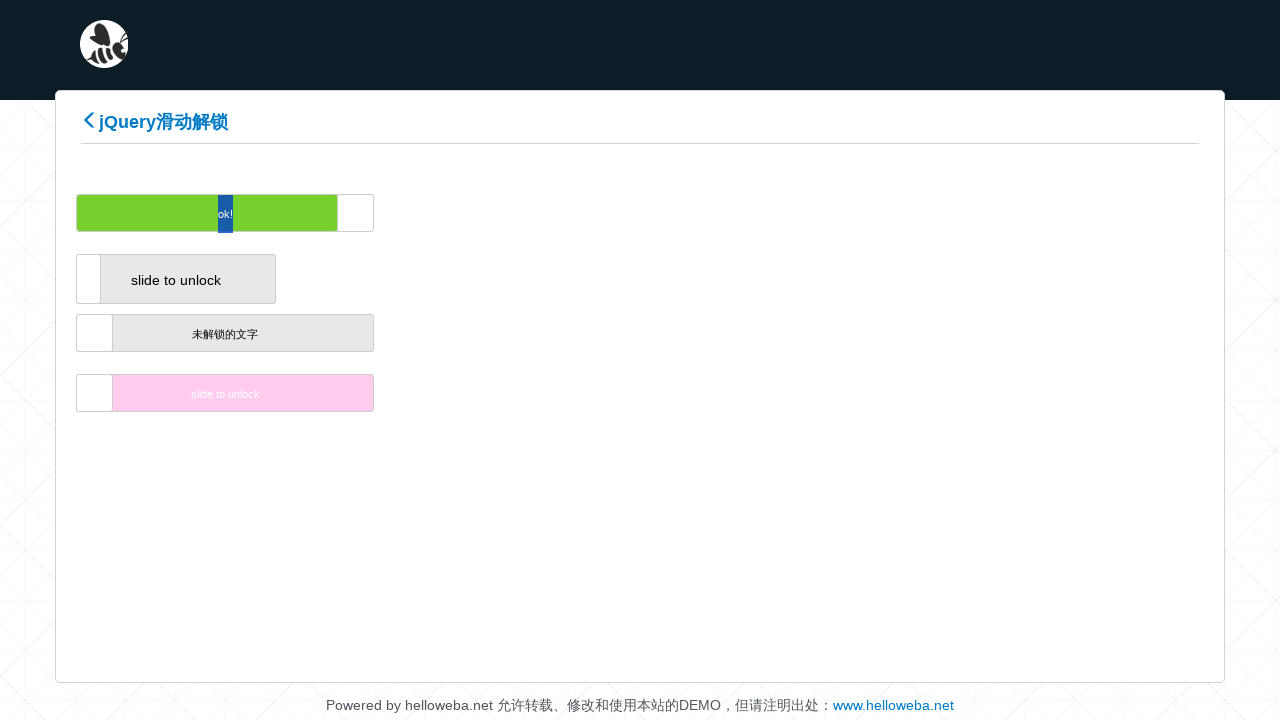

Dragged slider to the right (increment 50/200) at (456, 213)
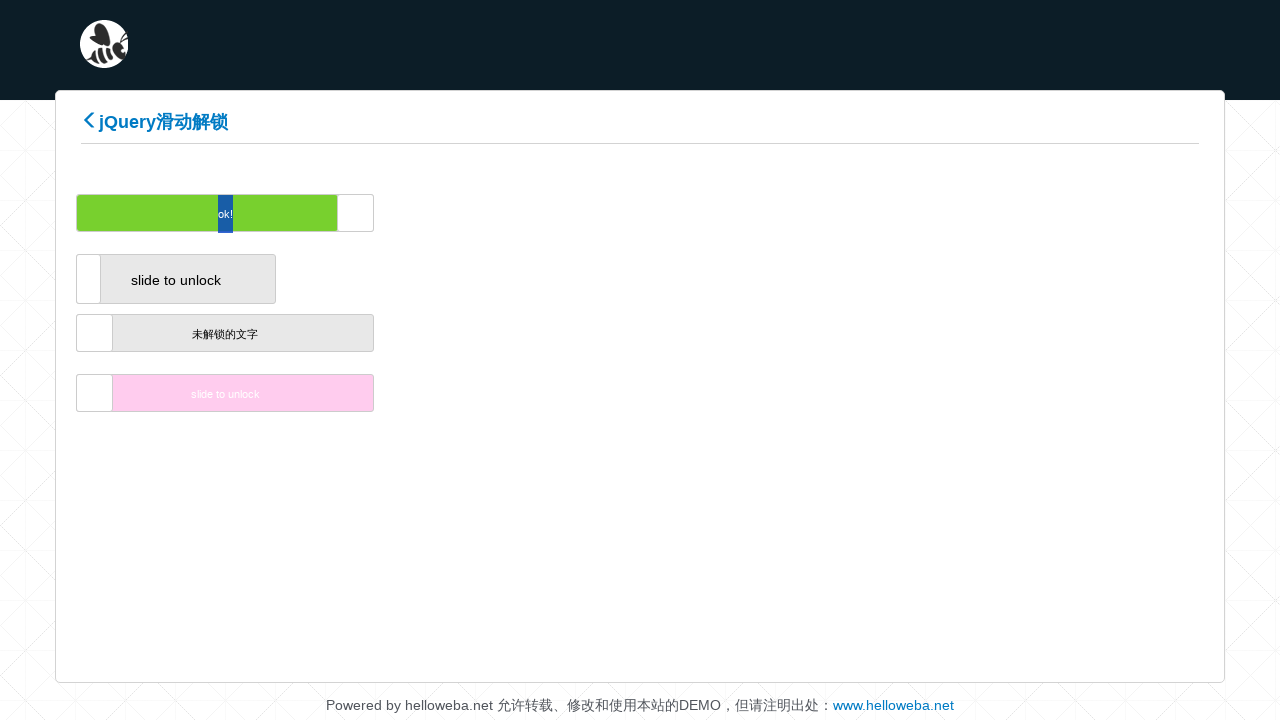

Waited 200ms between drag movements
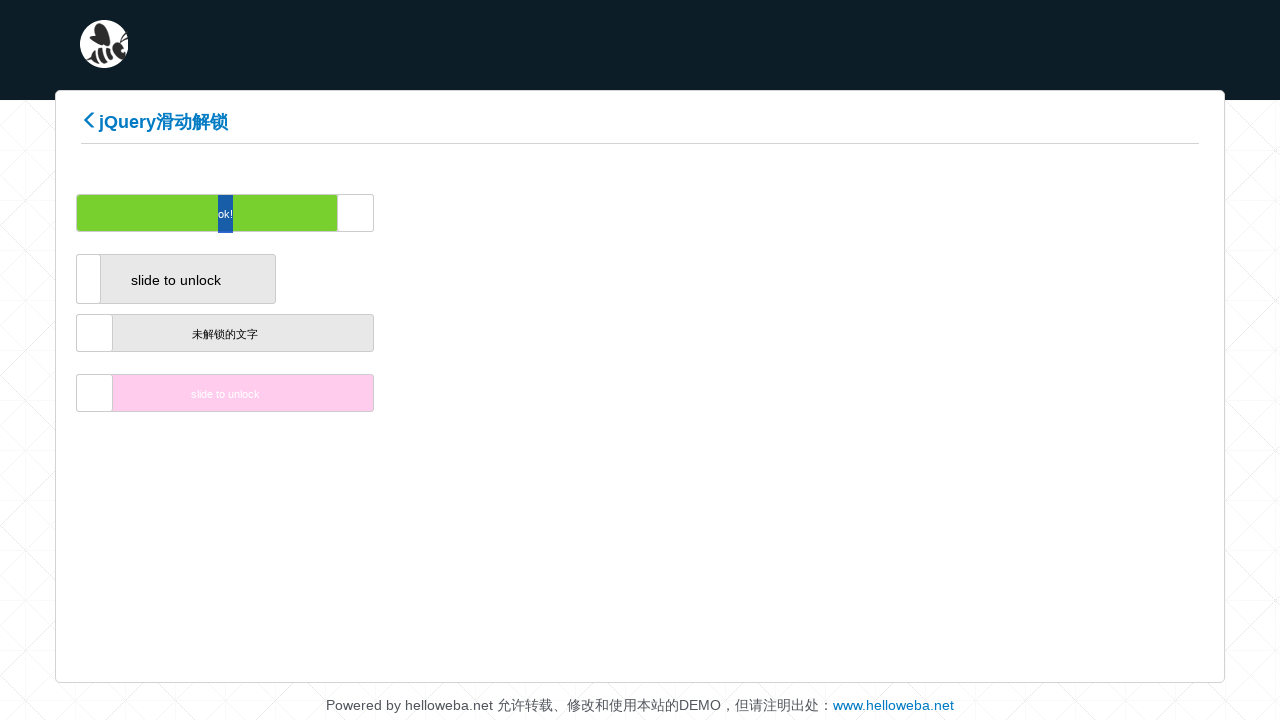

Dragged slider to the right (increment 51/200) at (458, 213)
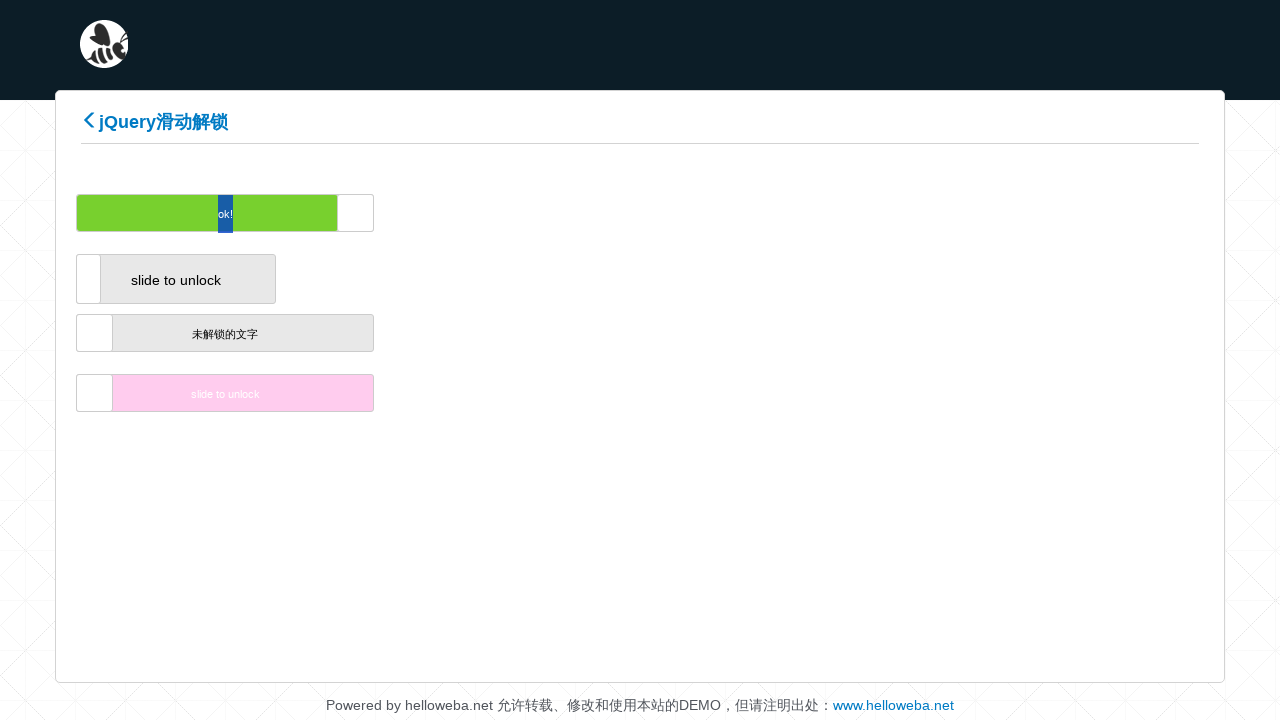

Waited 200ms between drag movements
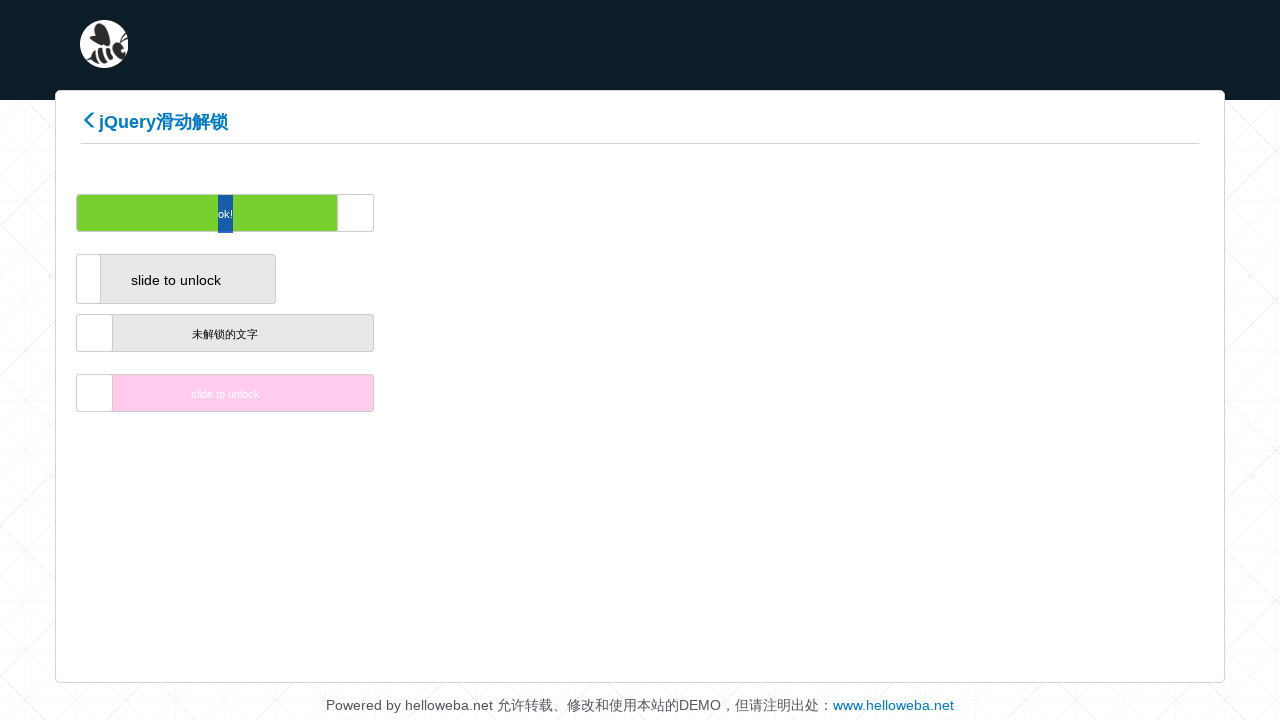

Dragged slider to the right (increment 52/200) at (460, 213)
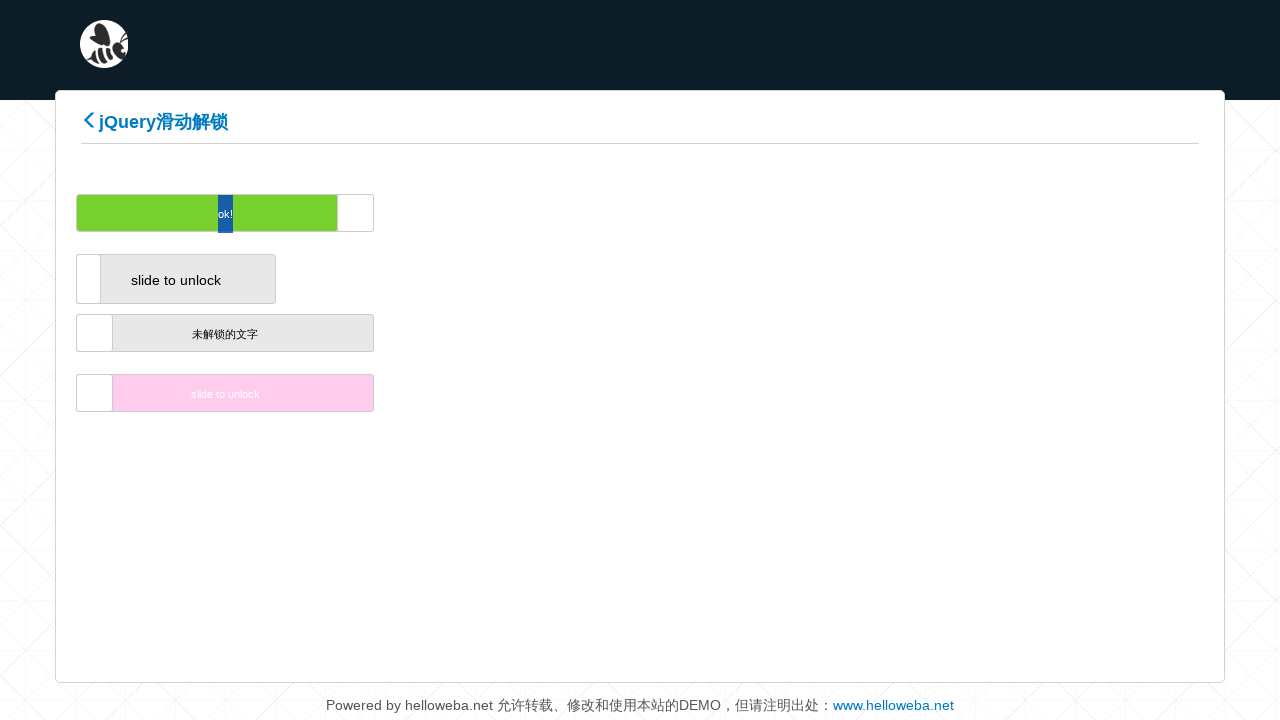

Waited 200ms between drag movements
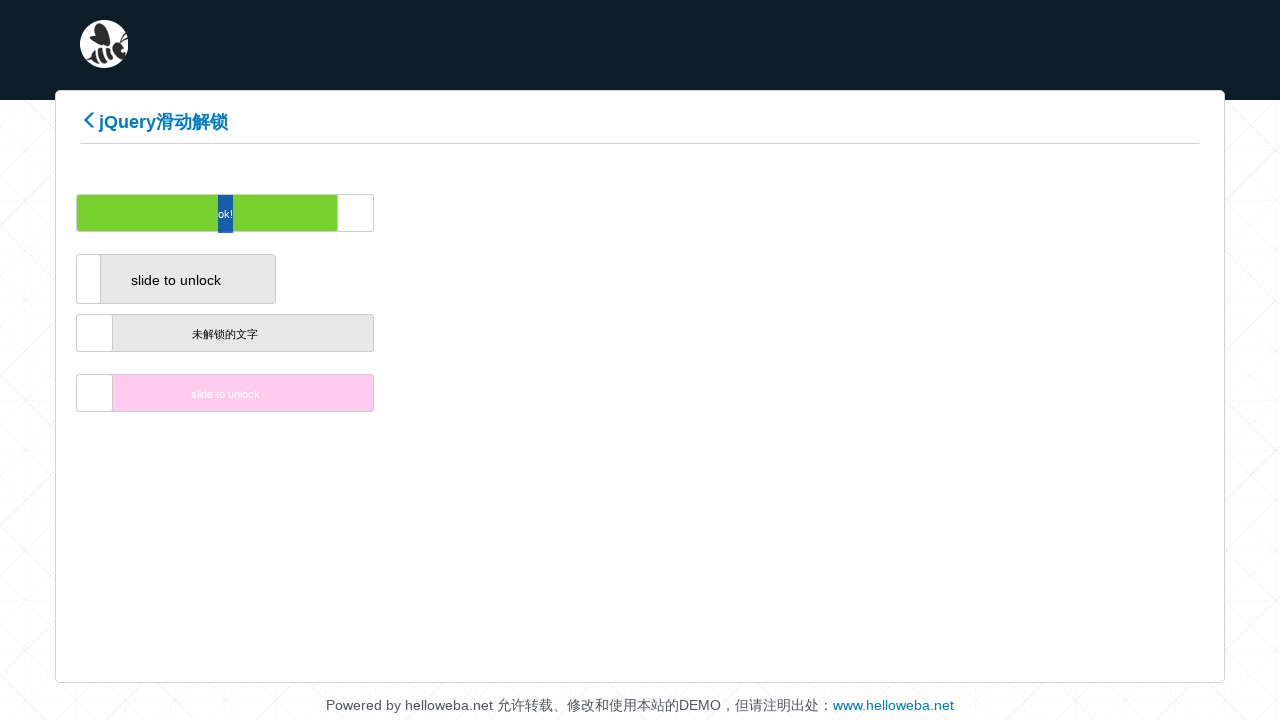

Dragged slider to the right (increment 53/200) at (462, 213)
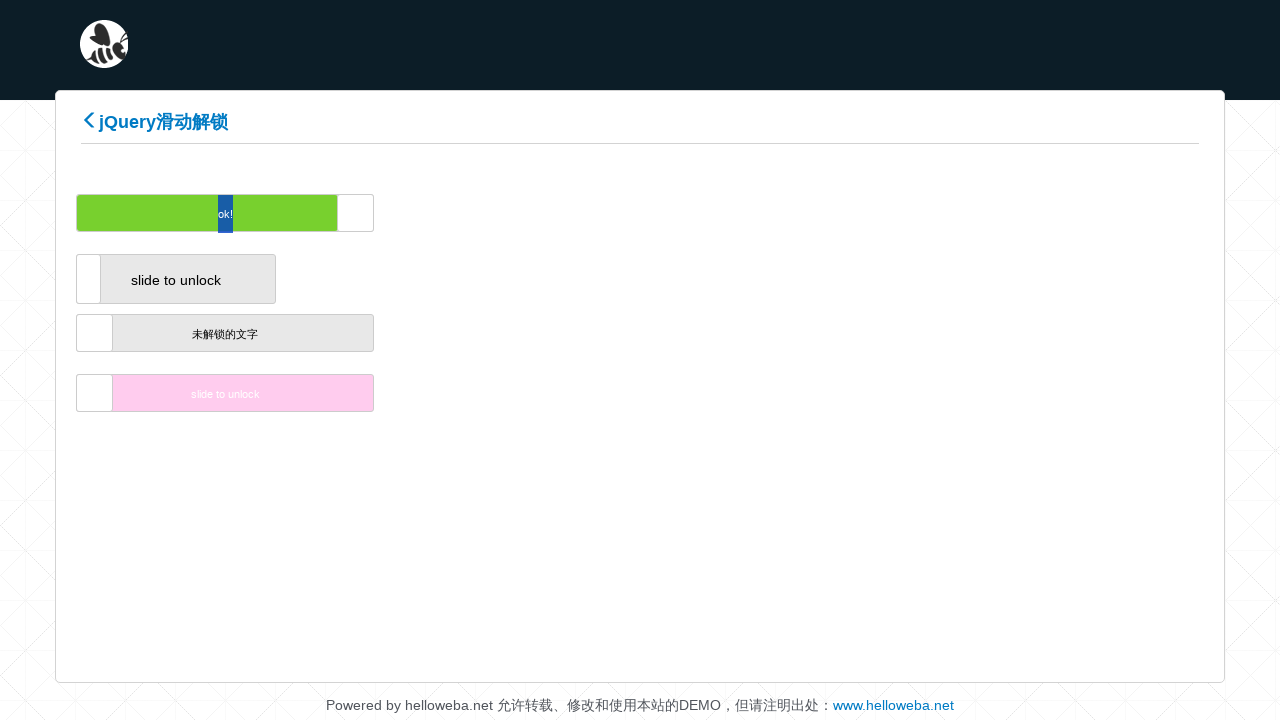

Waited 200ms between drag movements
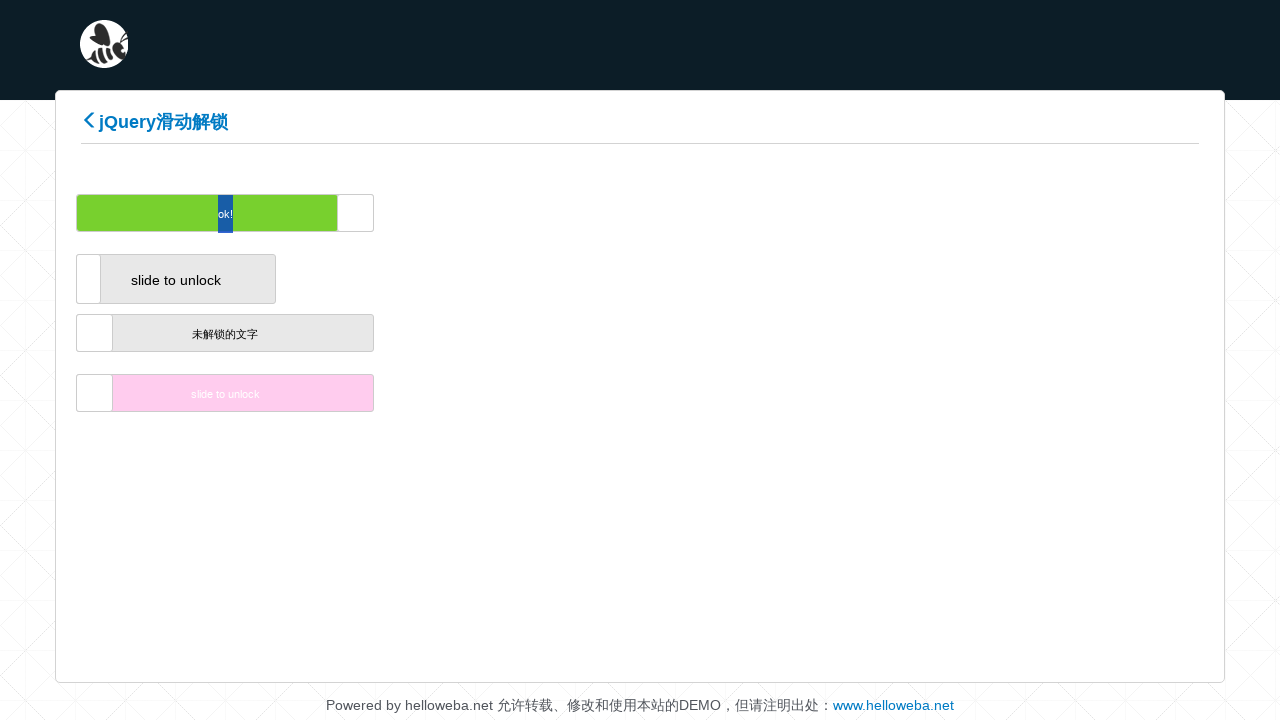

Dragged slider to the right (increment 54/200) at (464, 213)
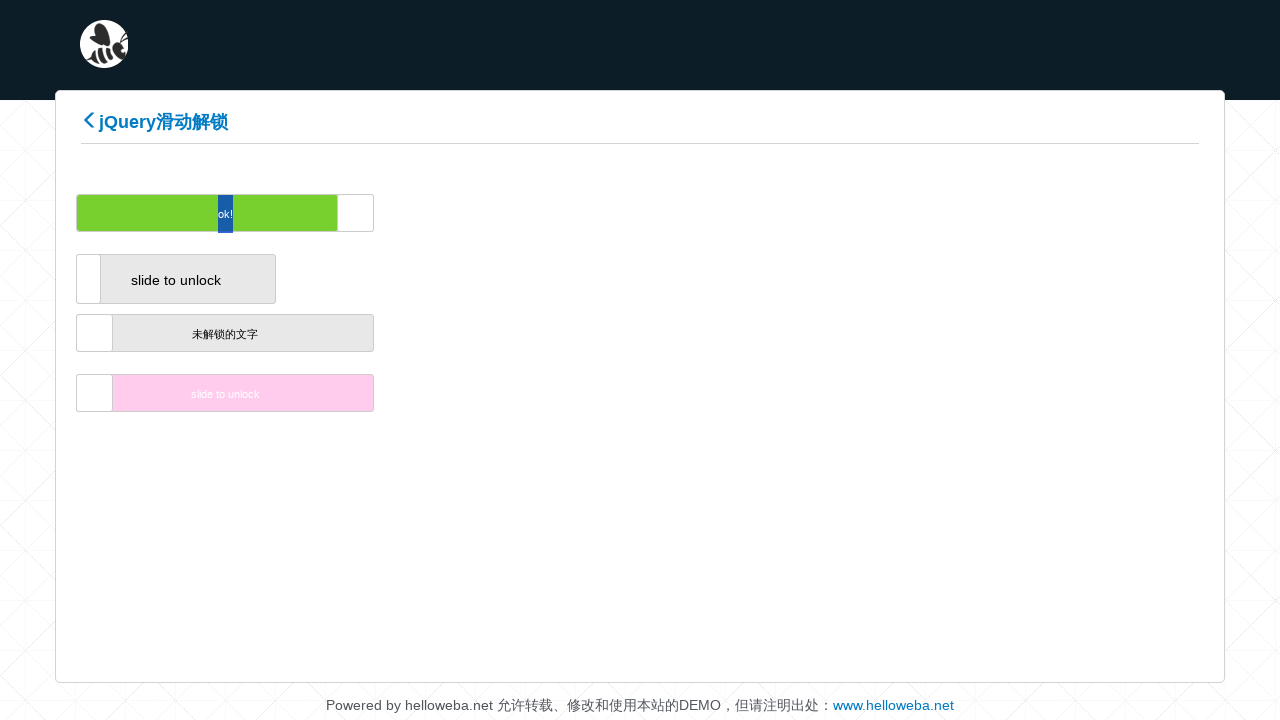

Waited 200ms between drag movements
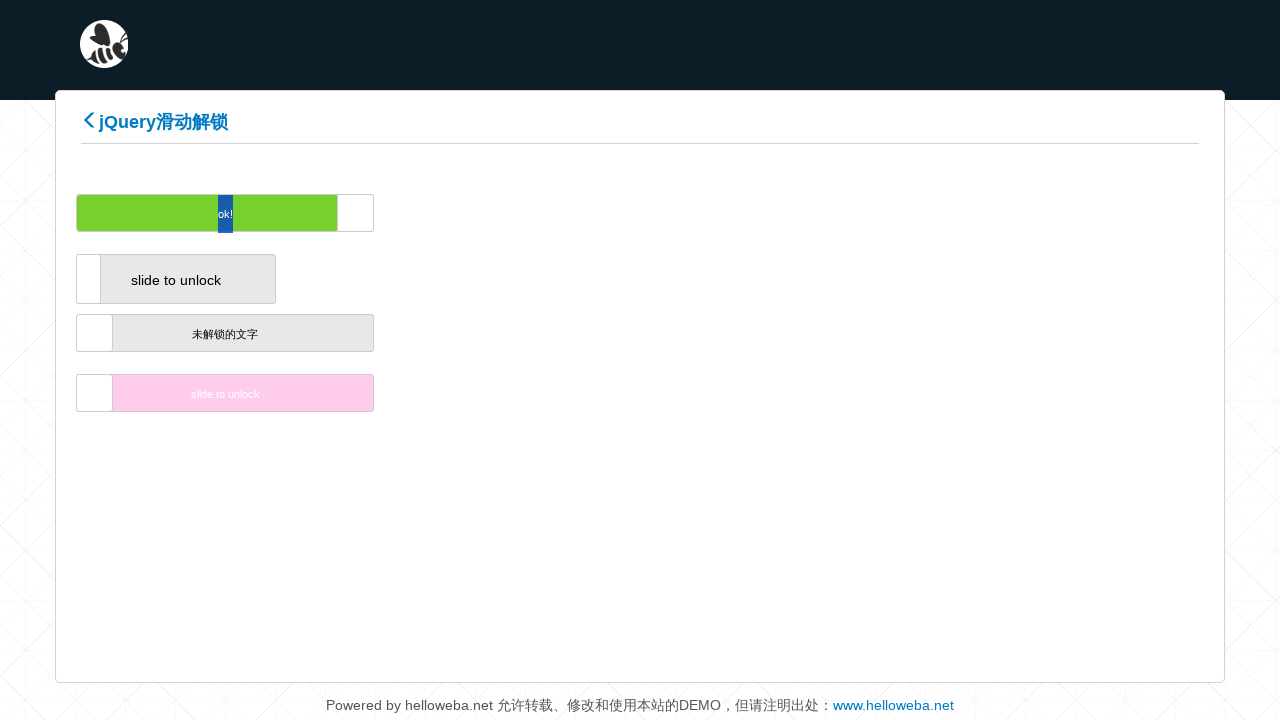

Dragged slider to the right (increment 55/200) at (466, 213)
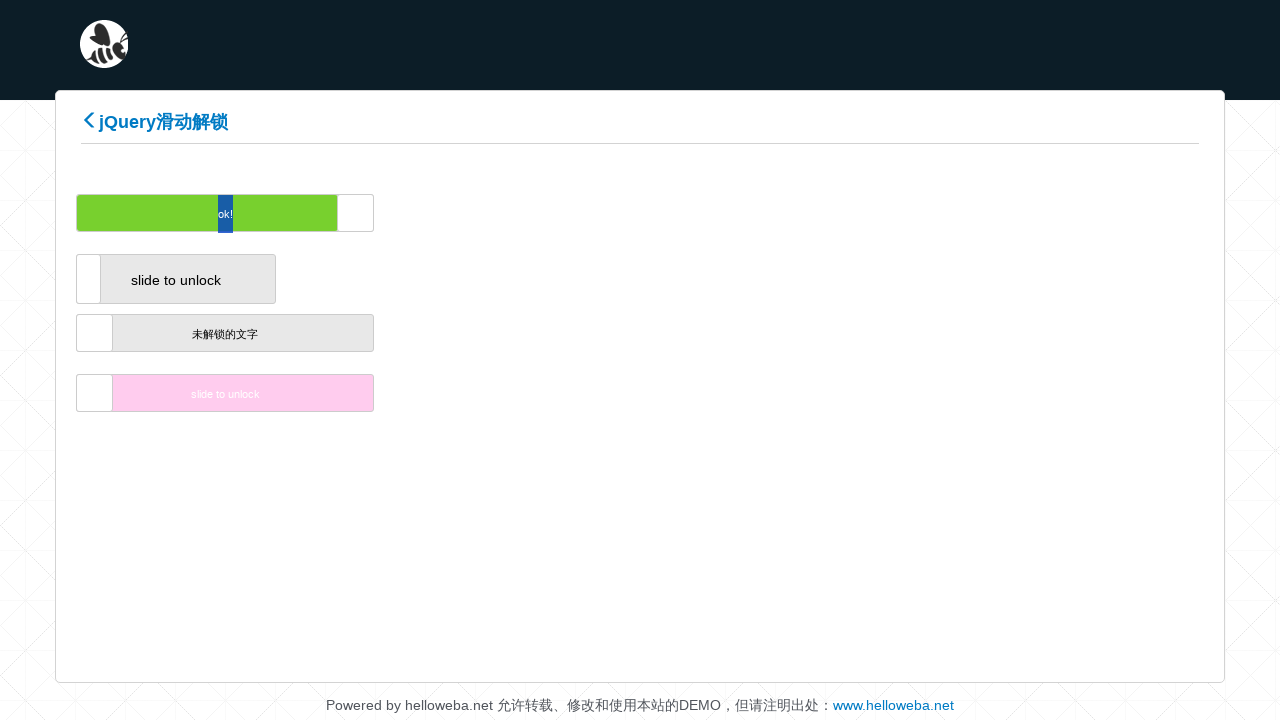

Waited 200ms between drag movements
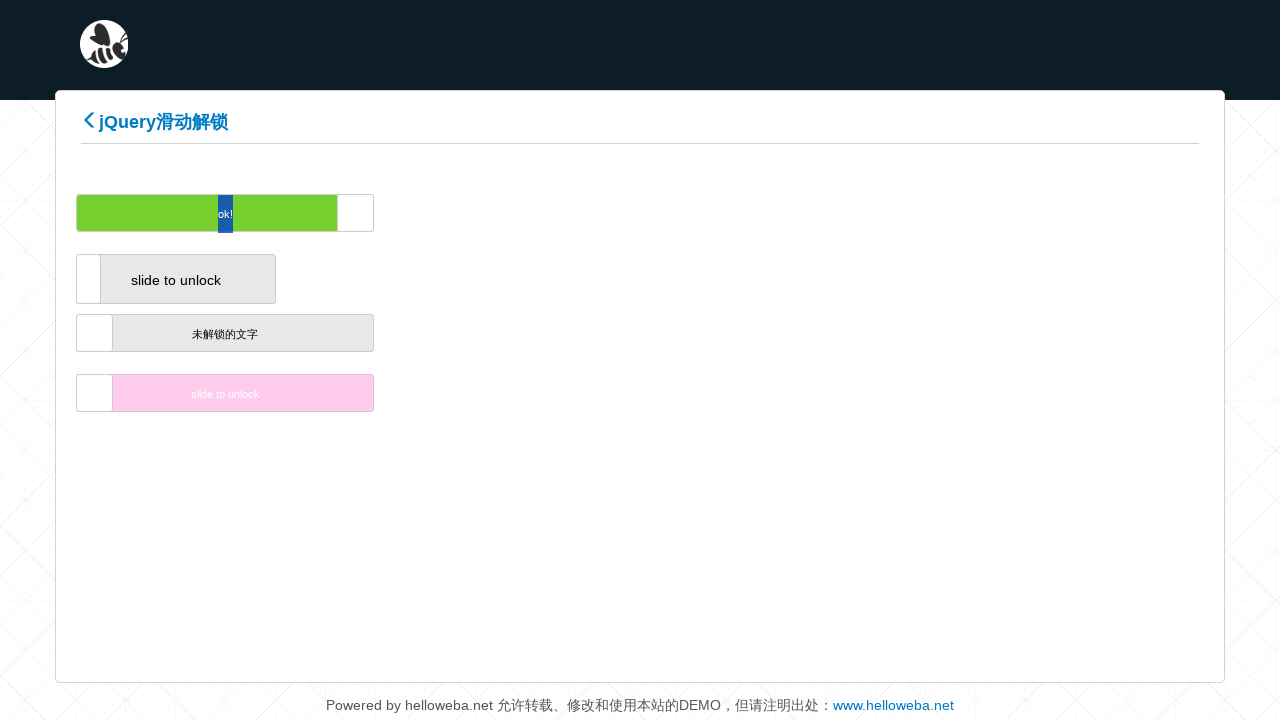

Dragged slider to the right (increment 56/200) at (468, 213)
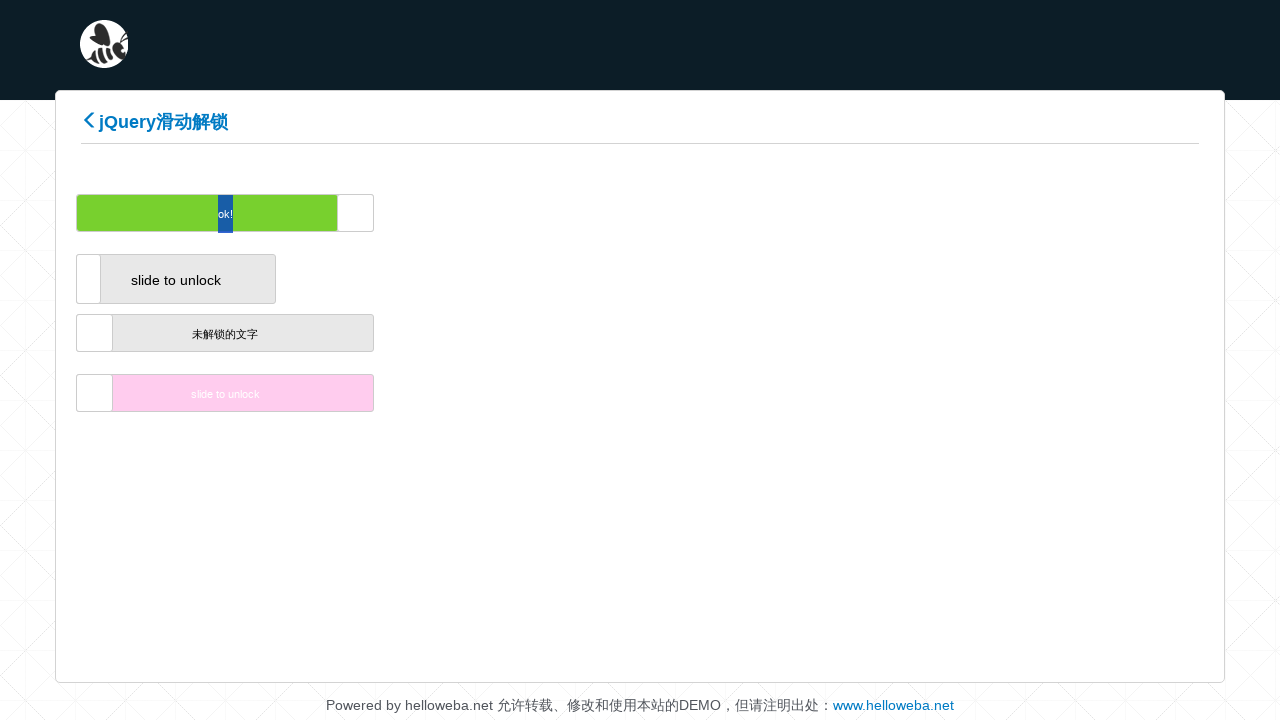

Waited 200ms between drag movements
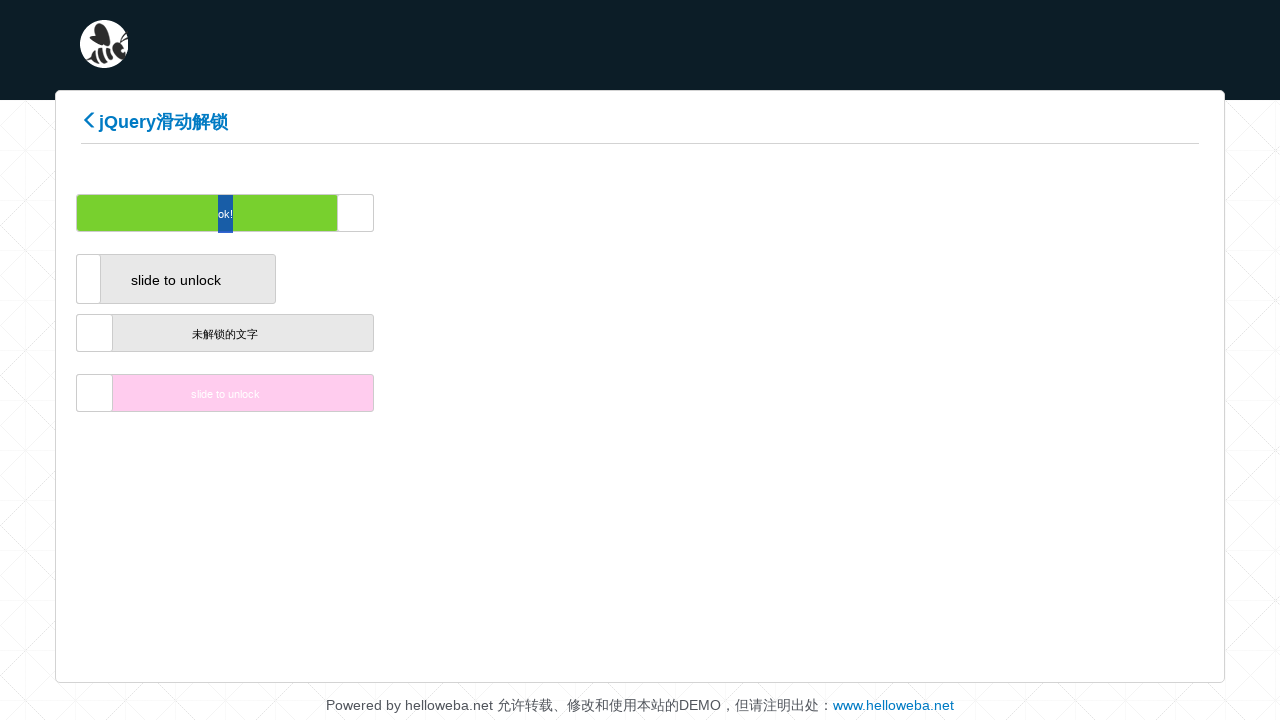

Dragged slider to the right (increment 57/200) at (470, 213)
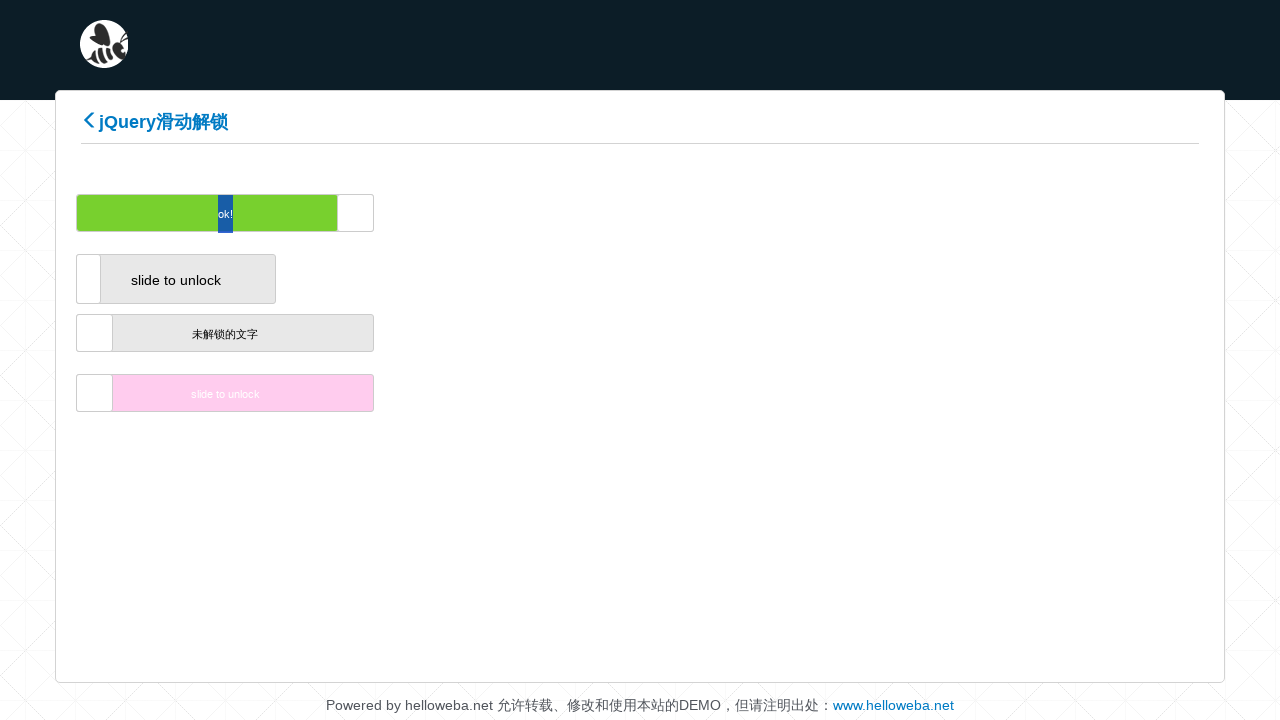

Waited 200ms between drag movements
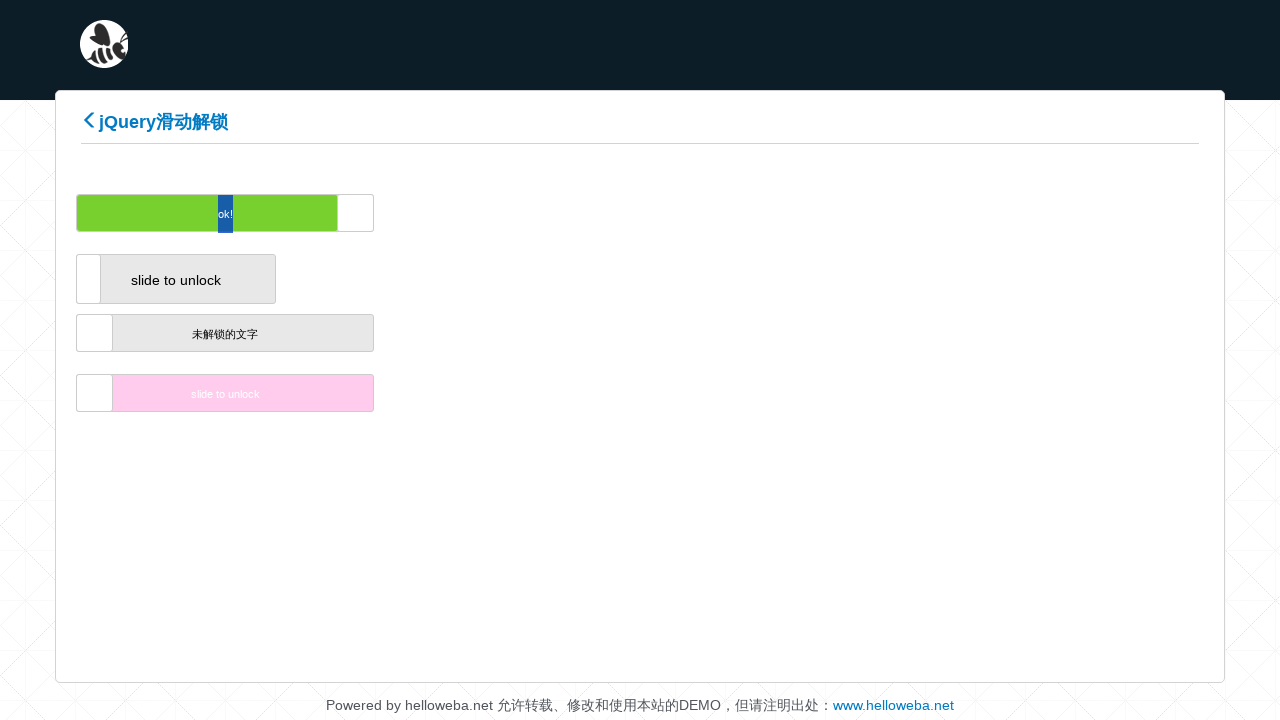

Dragged slider to the right (increment 58/200) at (472, 213)
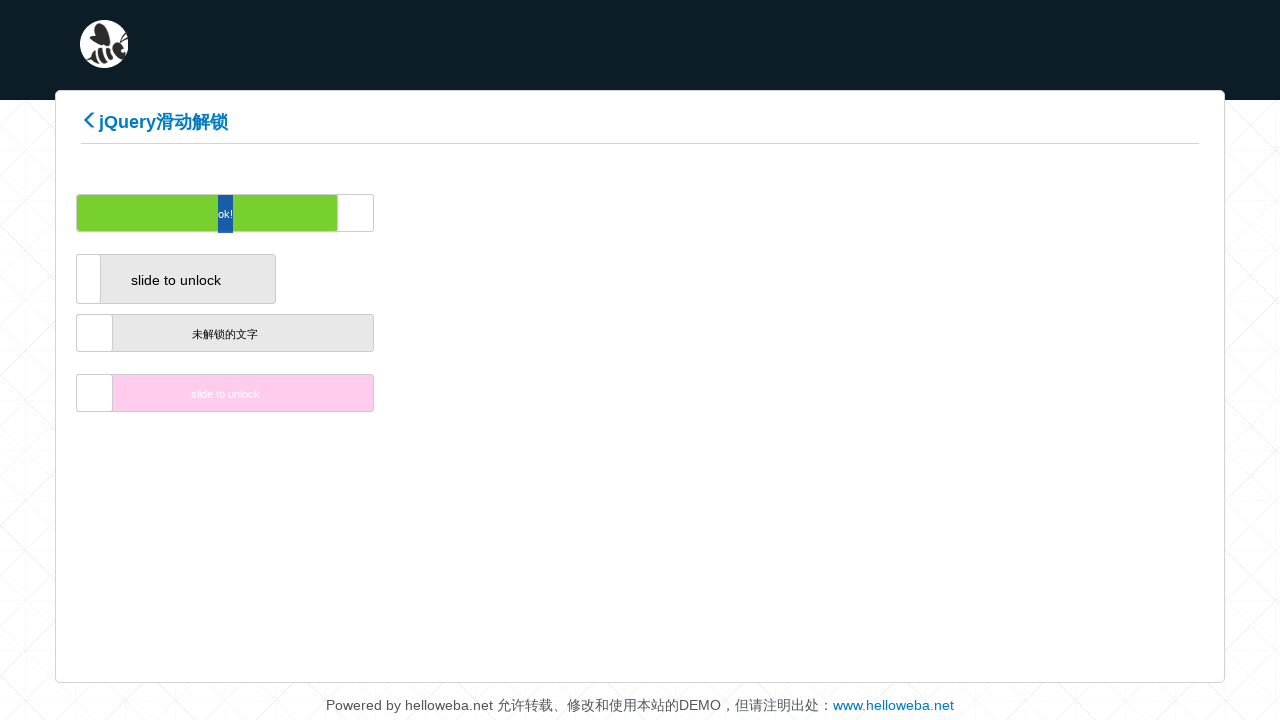

Waited 200ms between drag movements
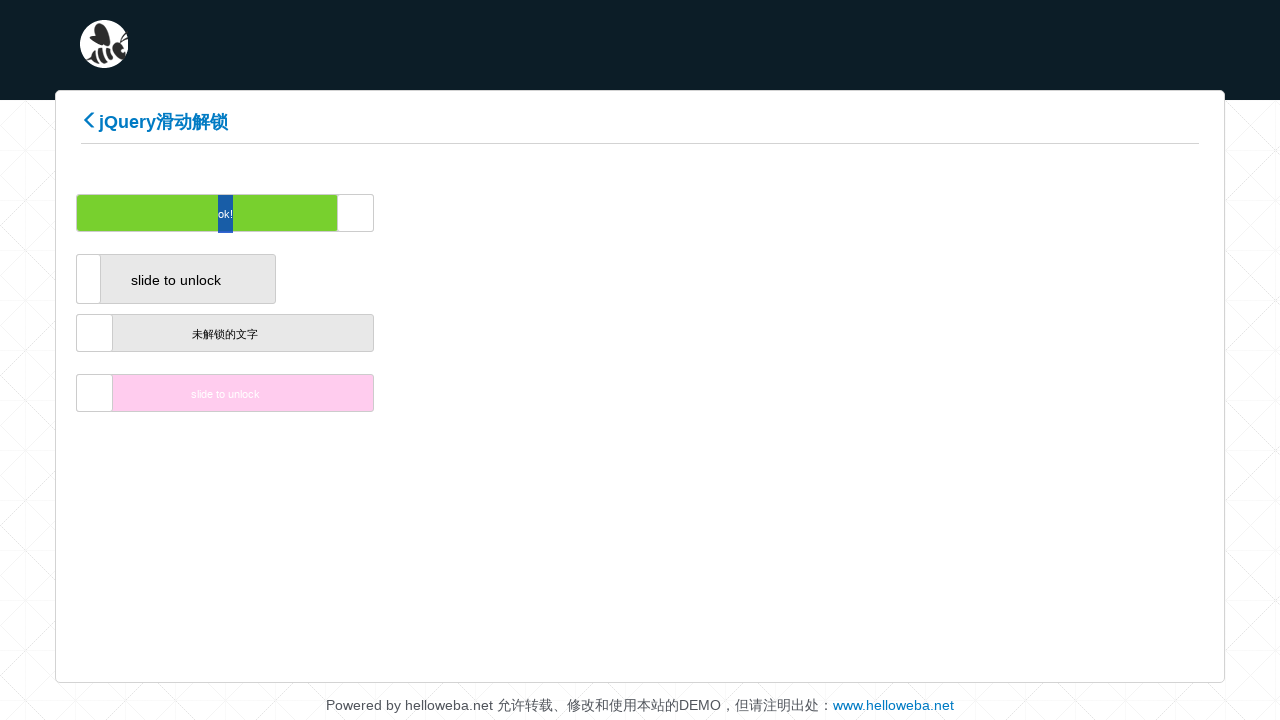

Dragged slider to the right (increment 59/200) at (474, 213)
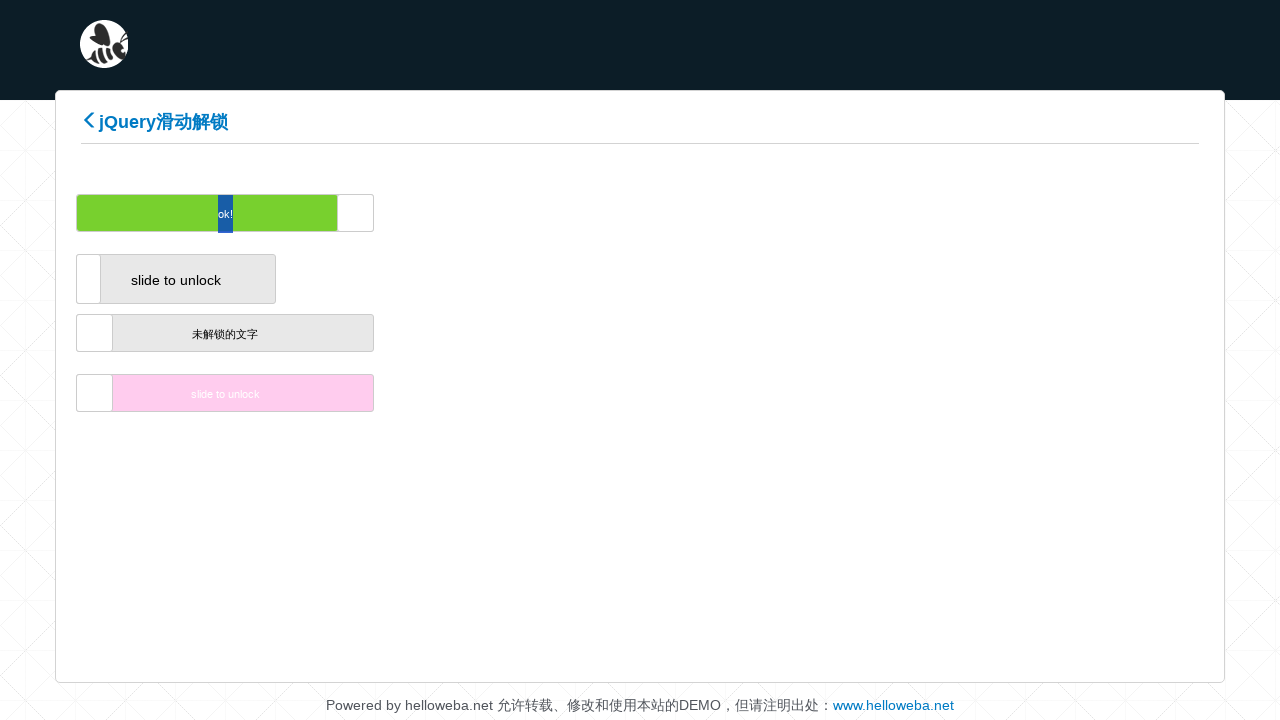

Waited 200ms between drag movements
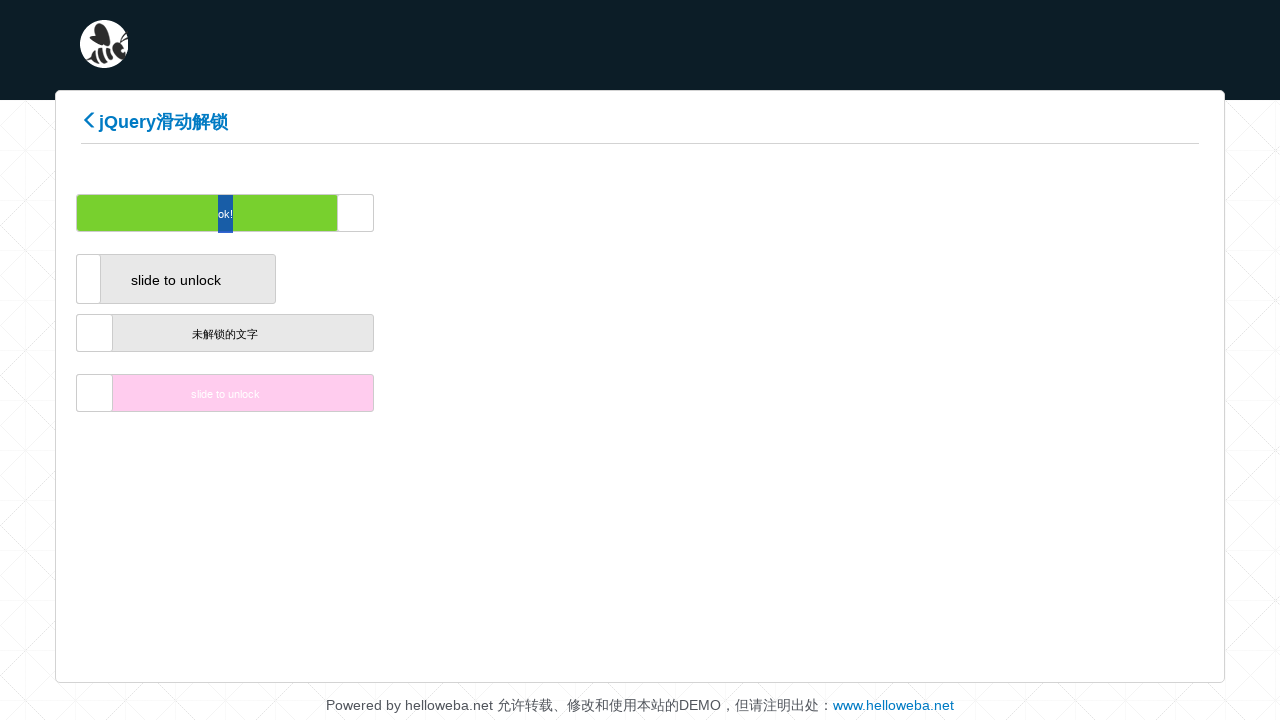

Dragged slider to the right (increment 60/200) at (476, 213)
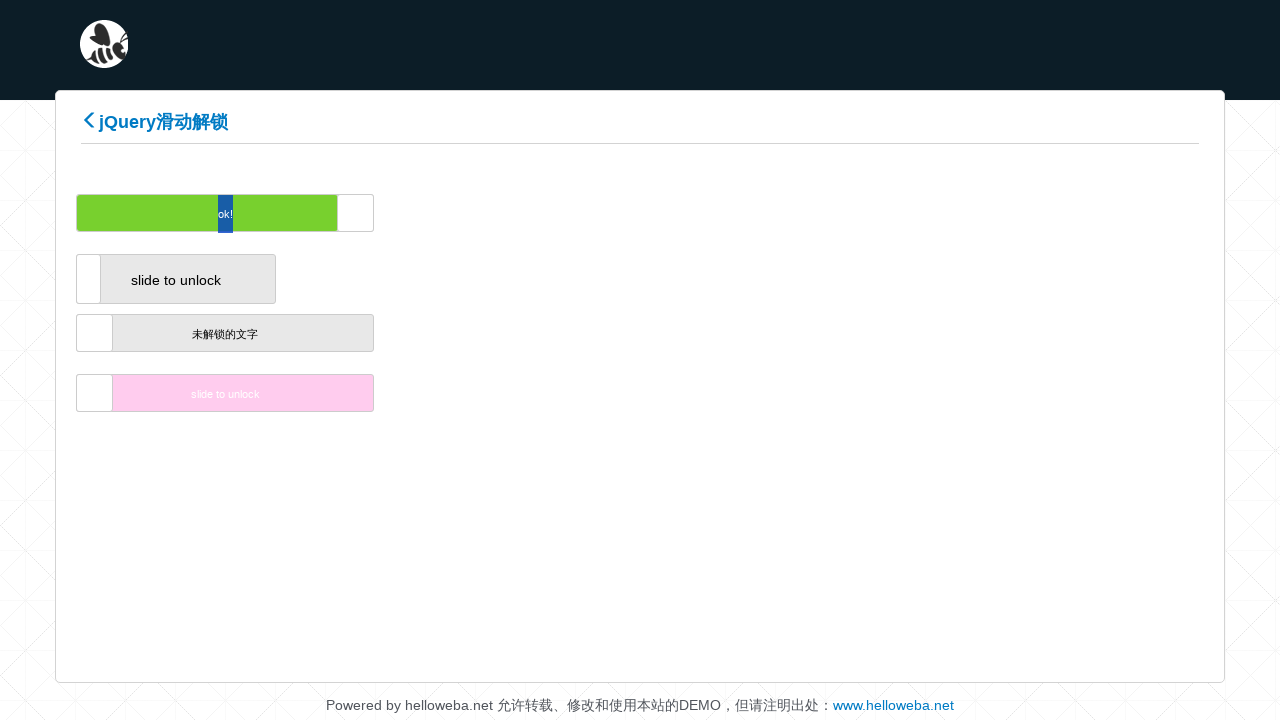

Waited 200ms between drag movements
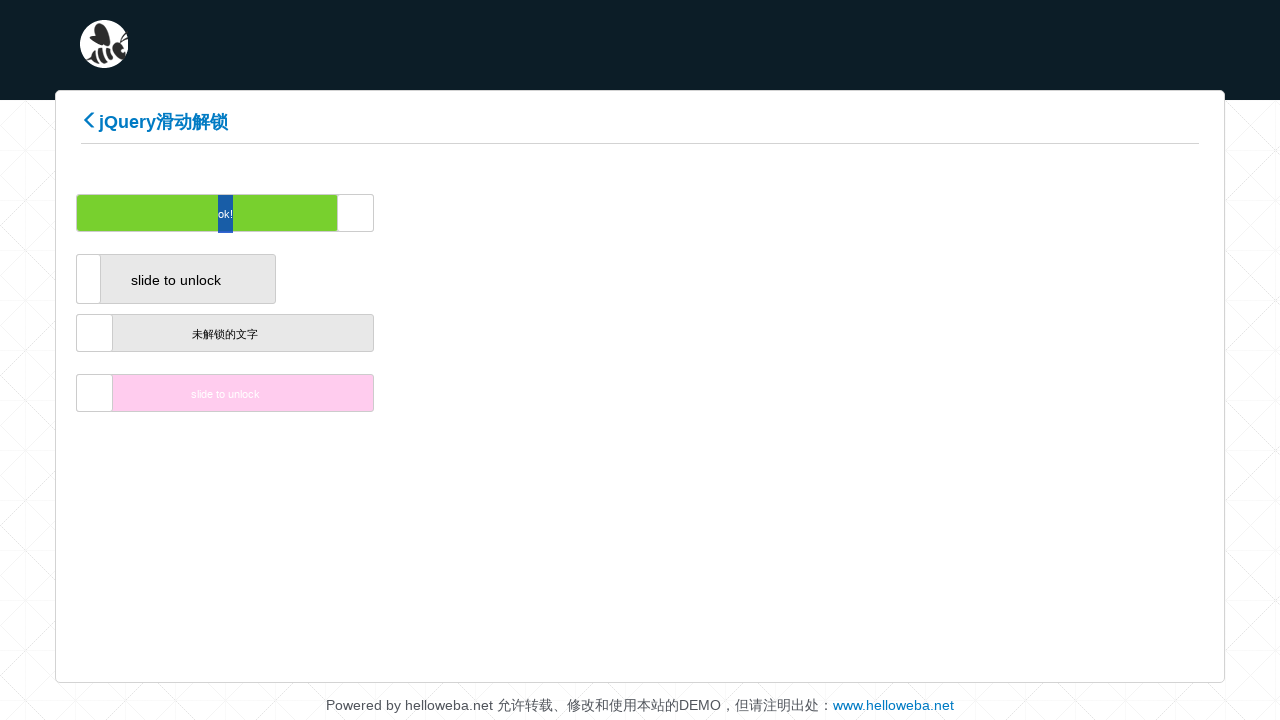

Dragged slider to the right (increment 61/200) at (478, 213)
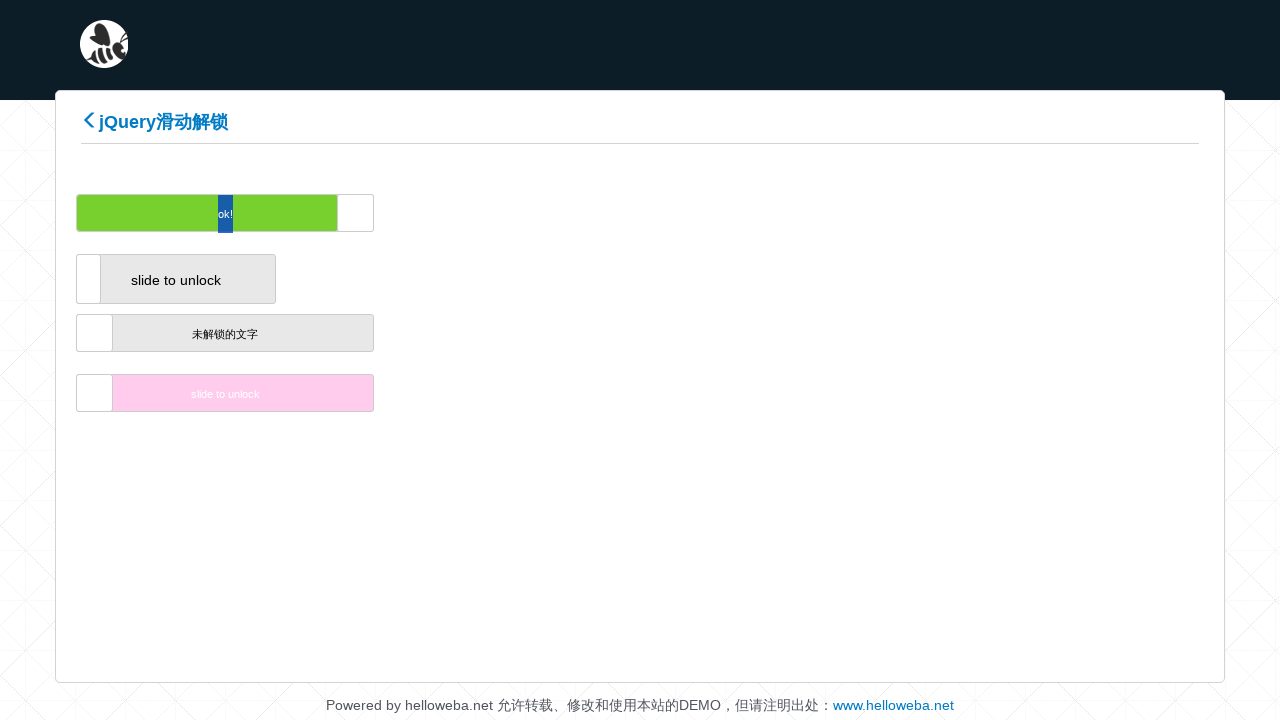

Waited 200ms between drag movements
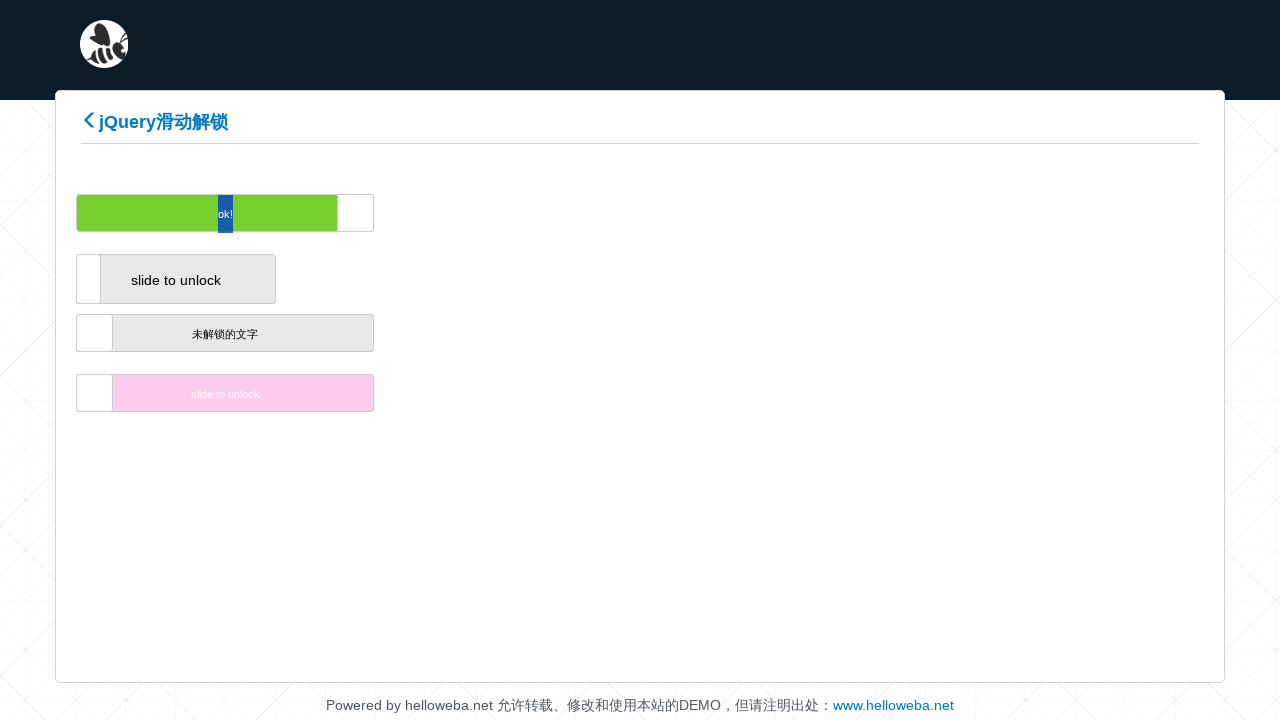

Dragged slider to the right (increment 62/200) at (480, 213)
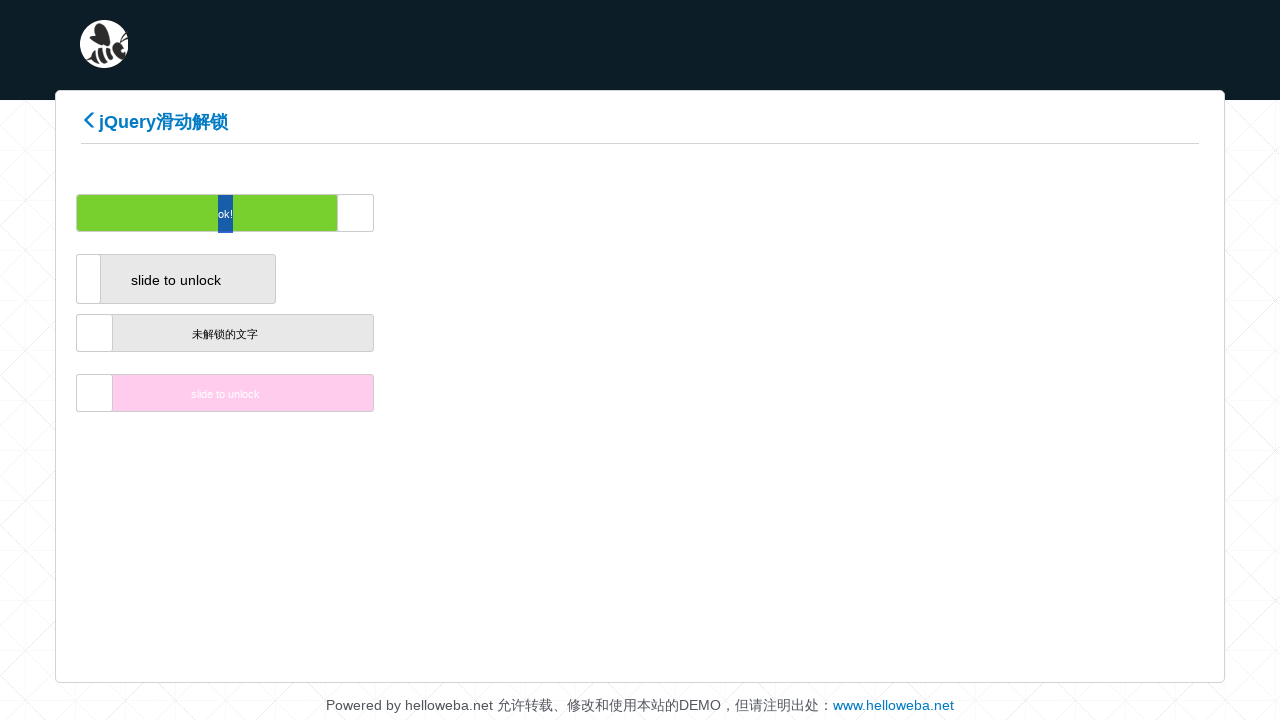

Waited 200ms between drag movements
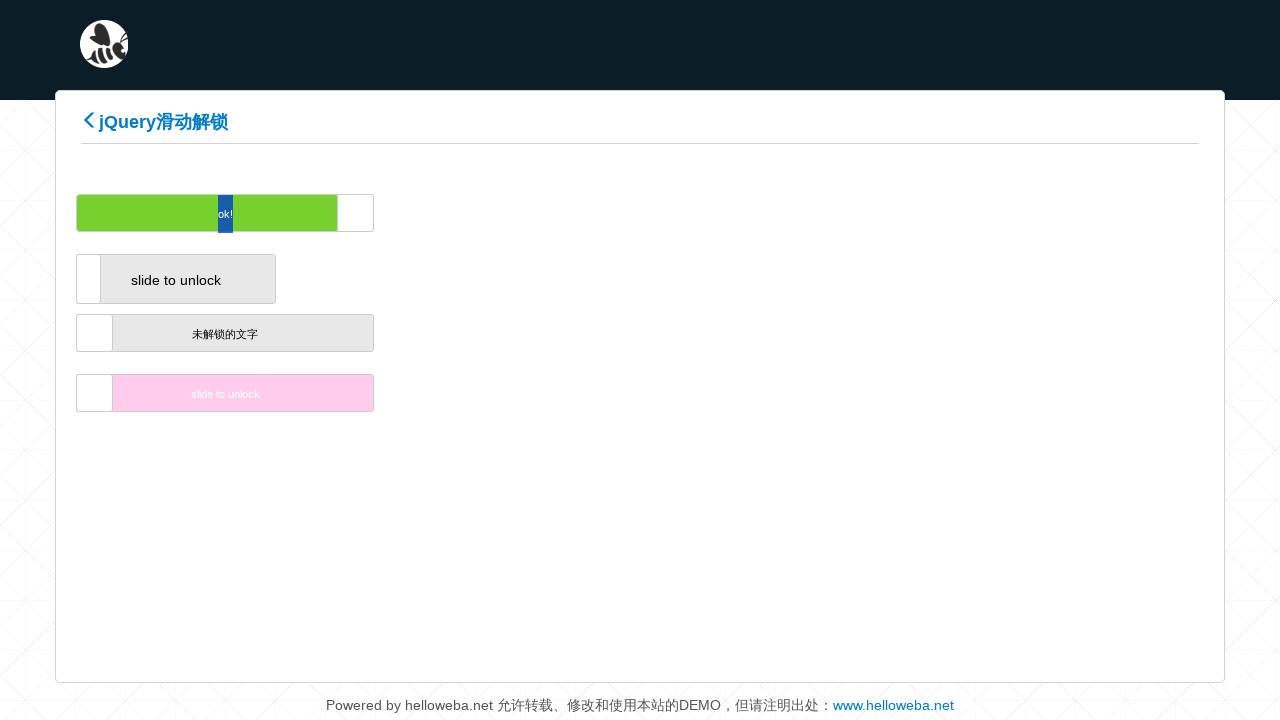

Dragged slider to the right (increment 63/200) at (482, 213)
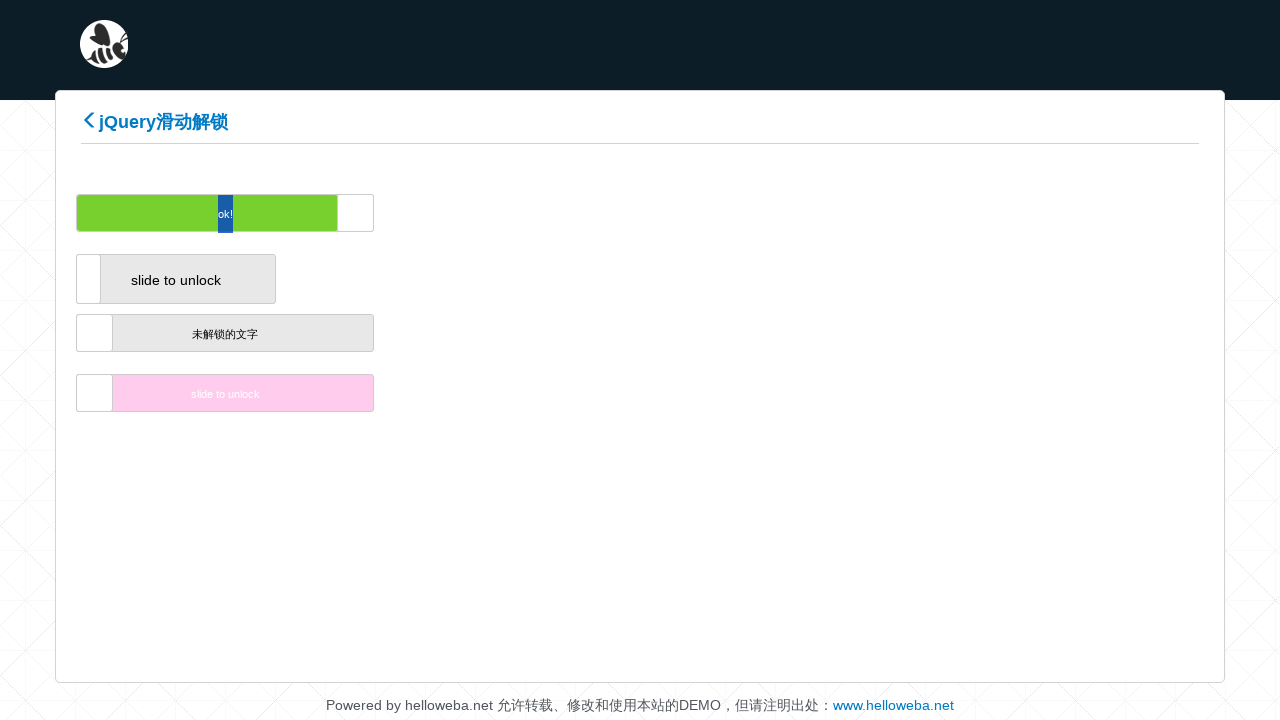

Waited 200ms between drag movements
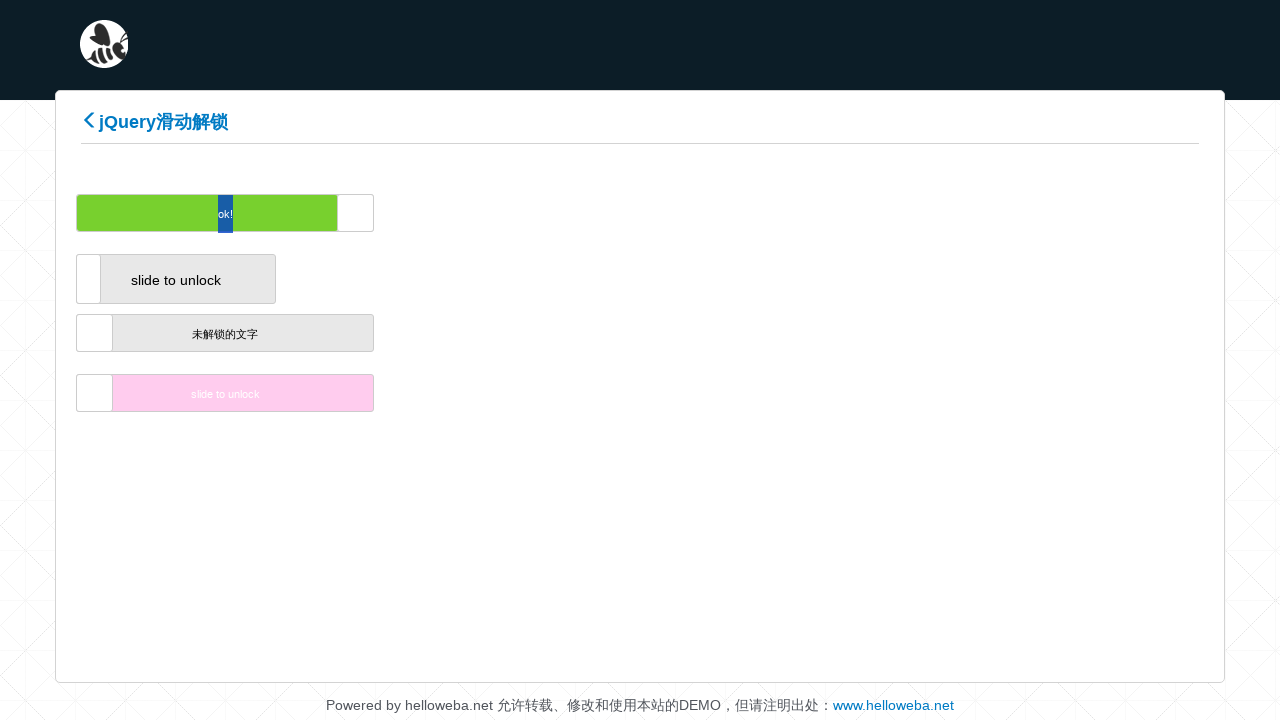

Dragged slider to the right (increment 64/200) at (484, 213)
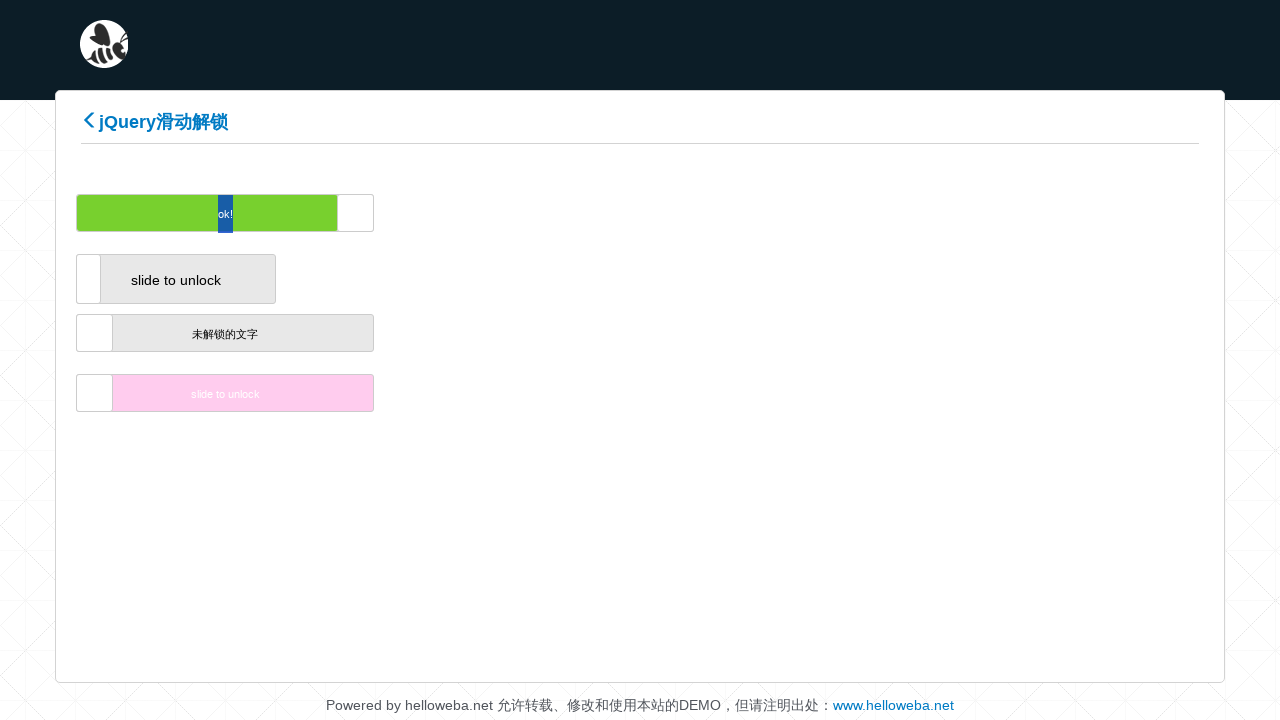

Waited 200ms between drag movements
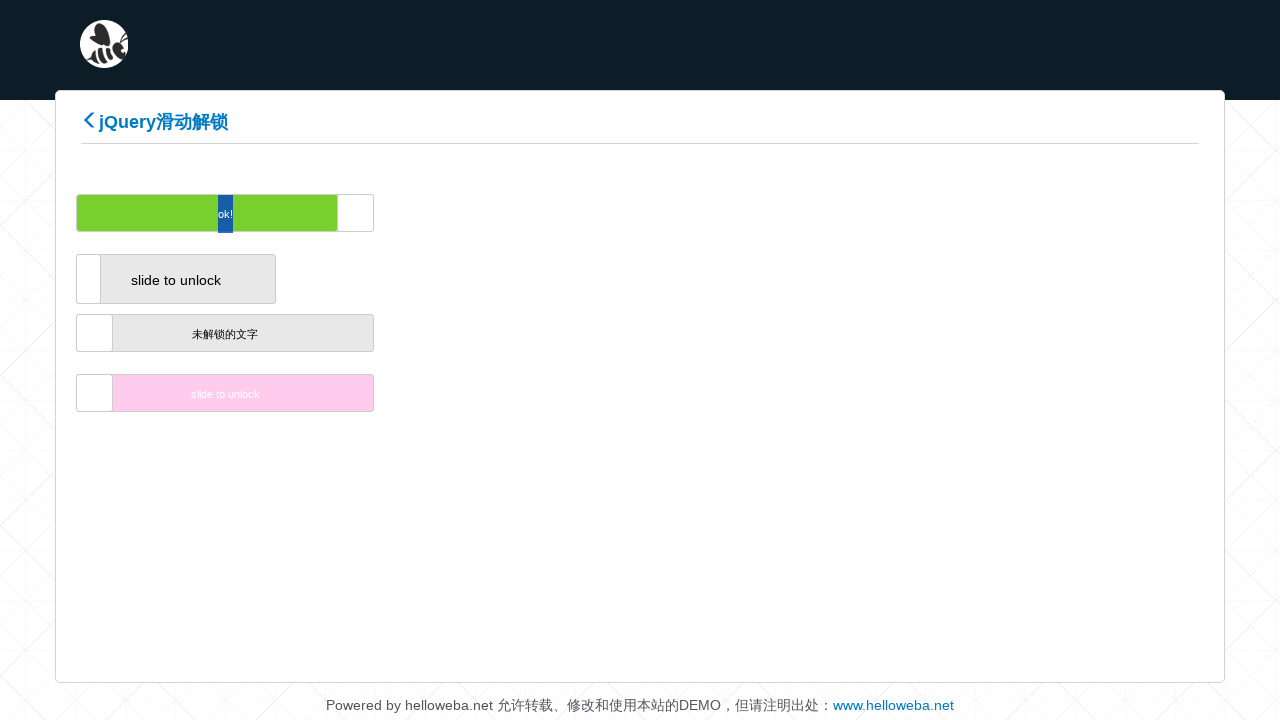

Dragged slider to the right (increment 65/200) at (486, 213)
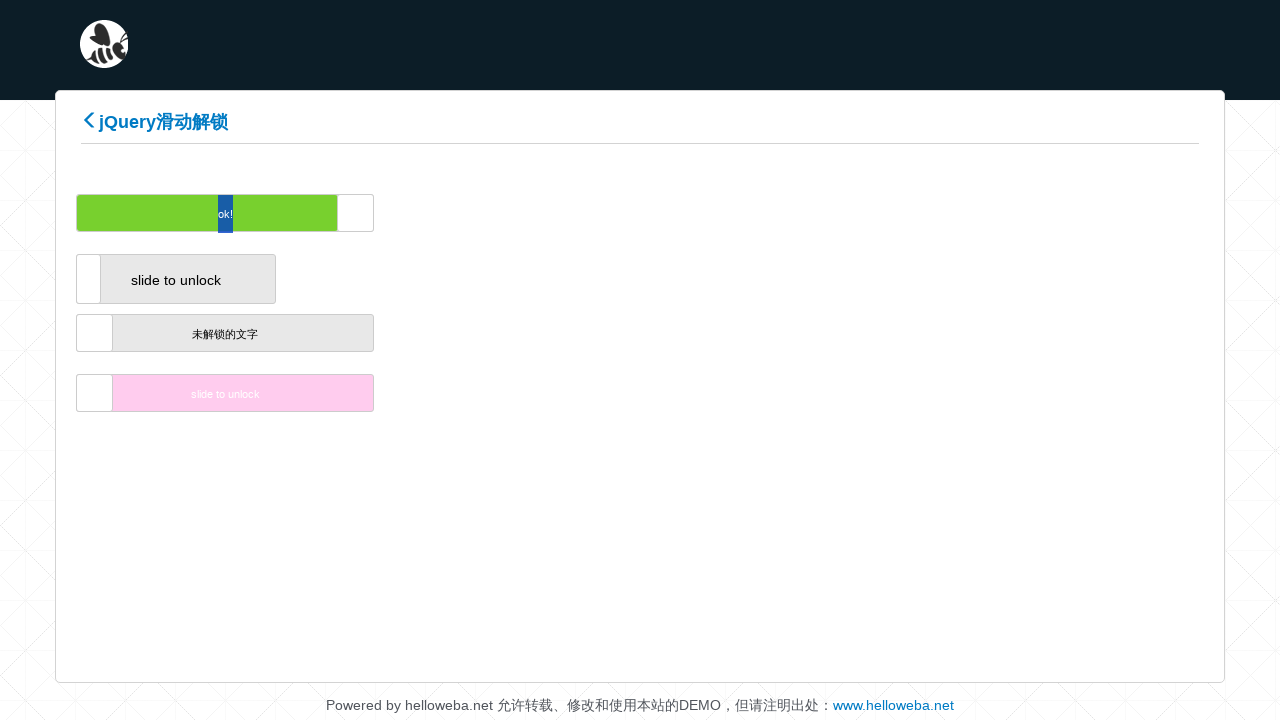

Waited 200ms between drag movements
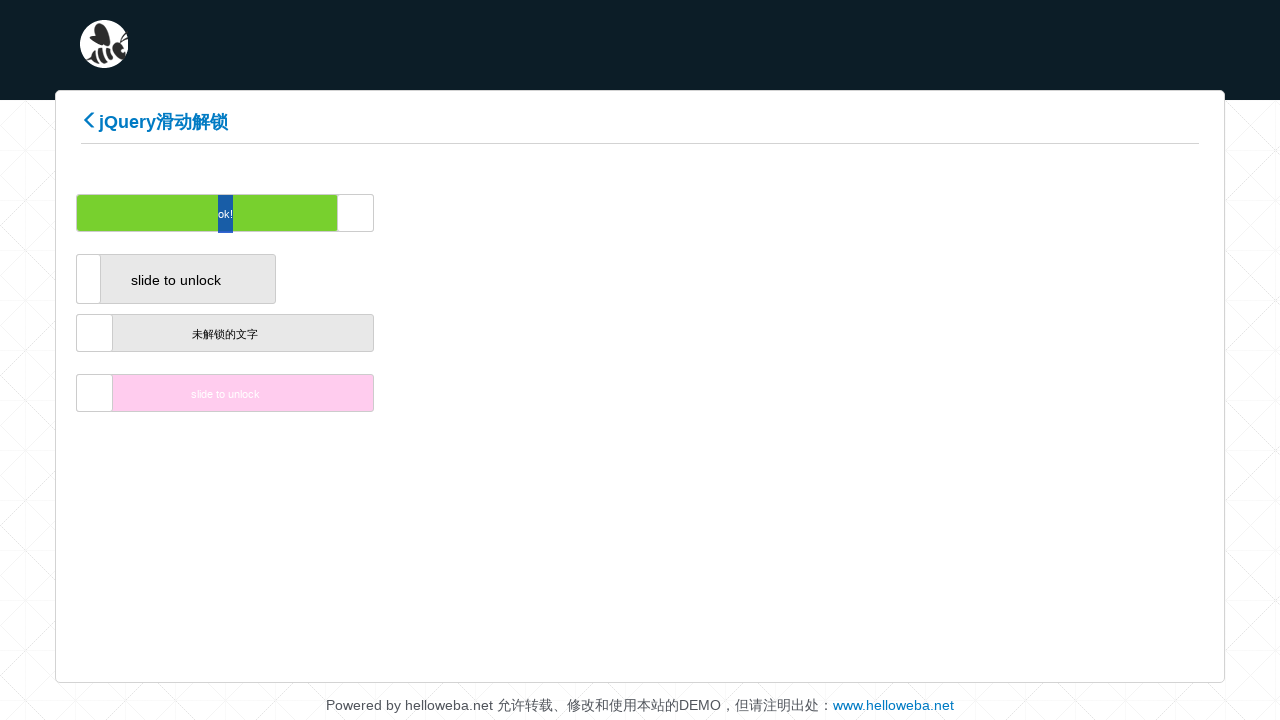

Dragged slider to the right (increment 66/200) at (488, 213)
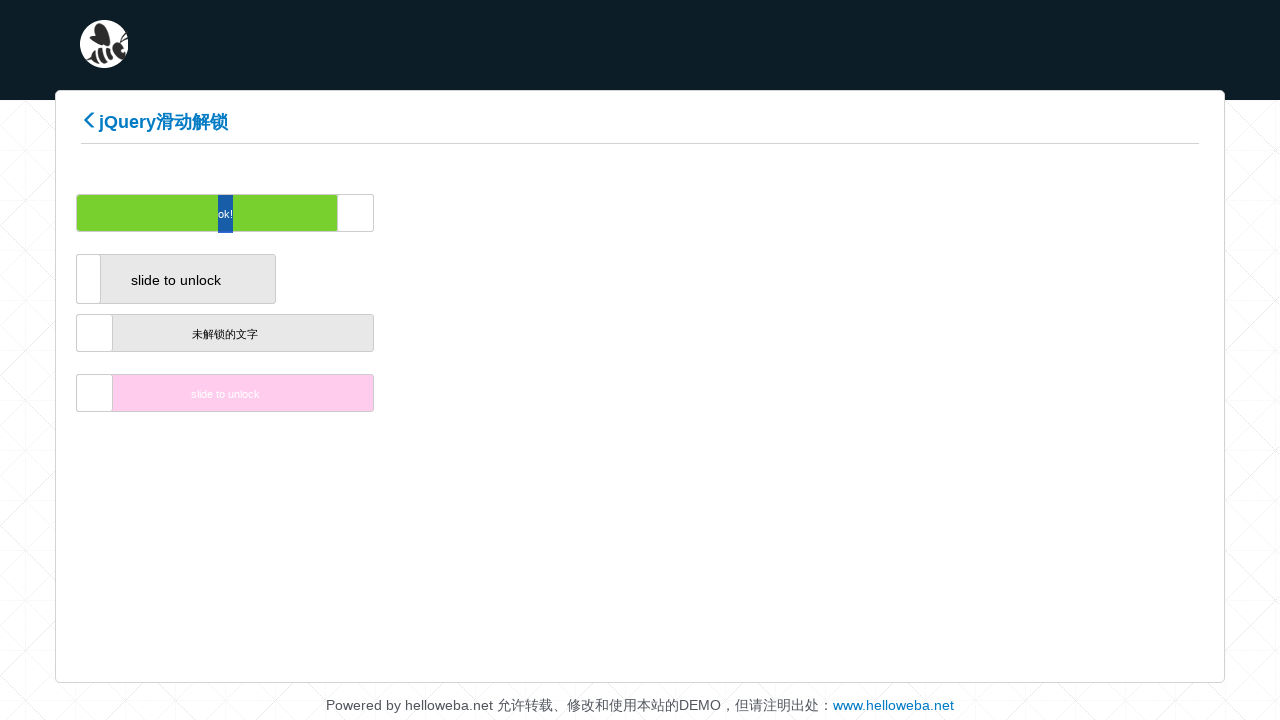

Waited 200ms between drag movements
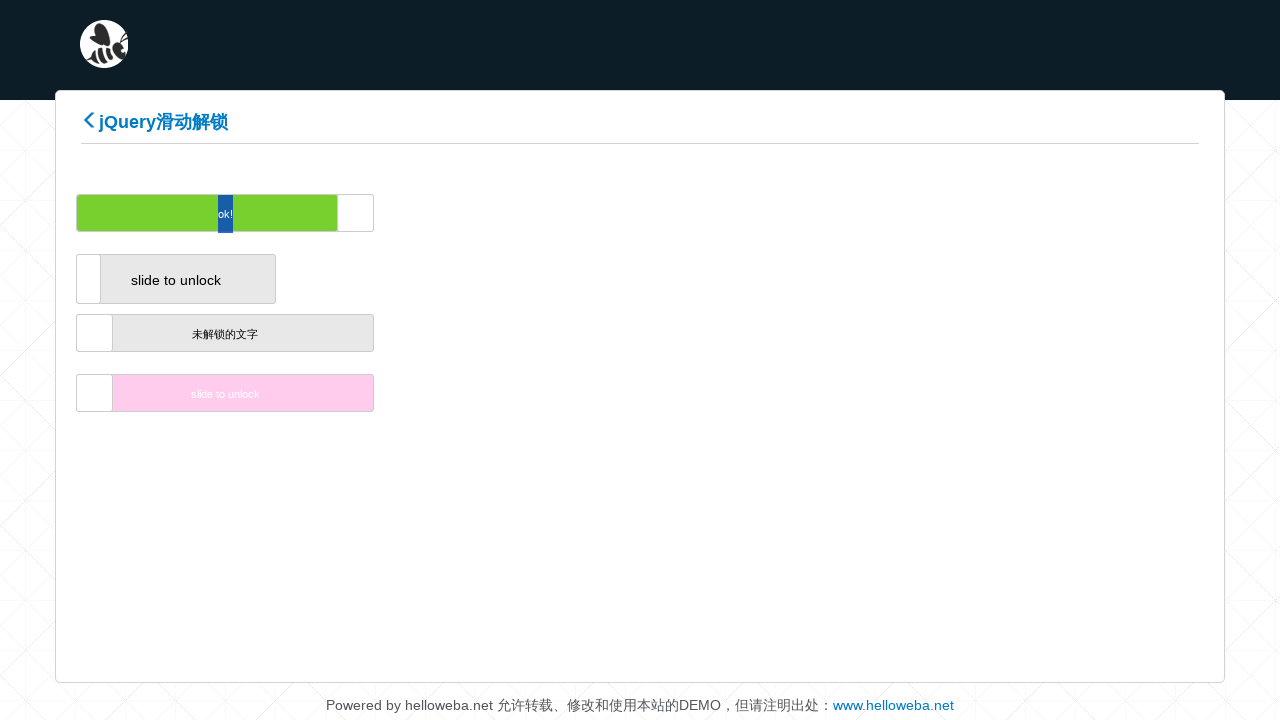

Dragged slider to the right (increment 67/200) at (490, 213)
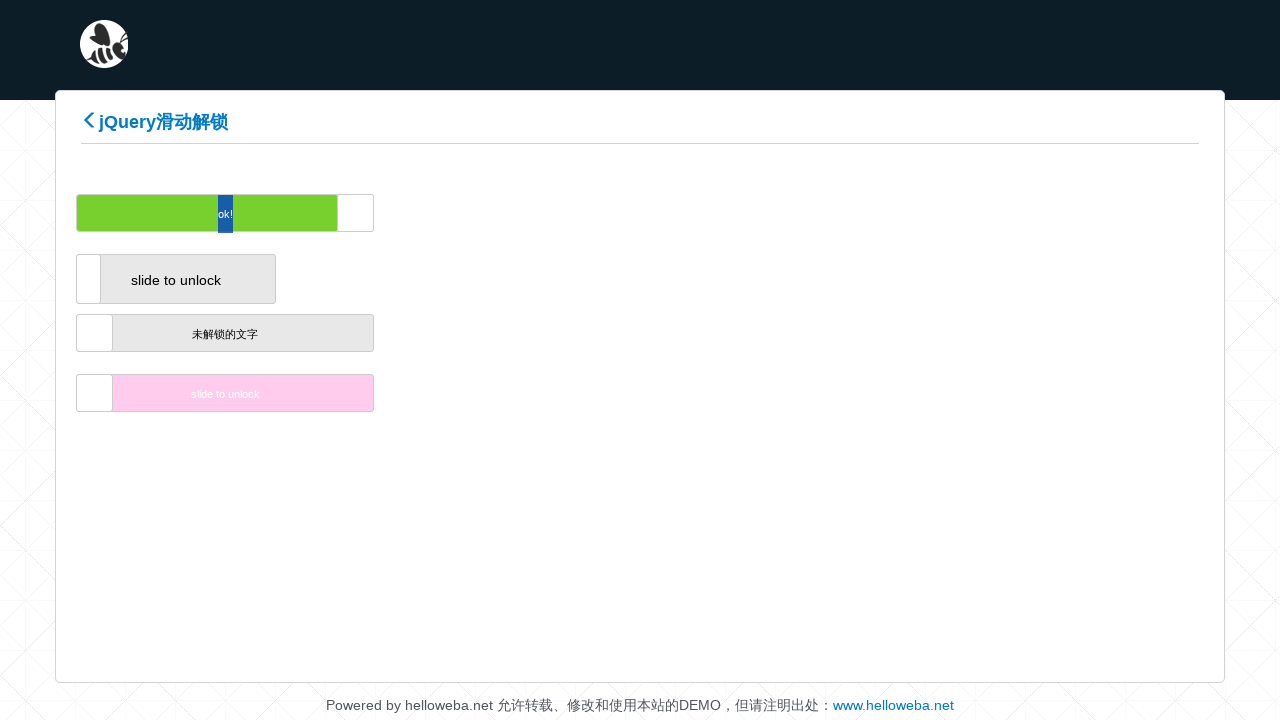

Waited 200ms between drag movements
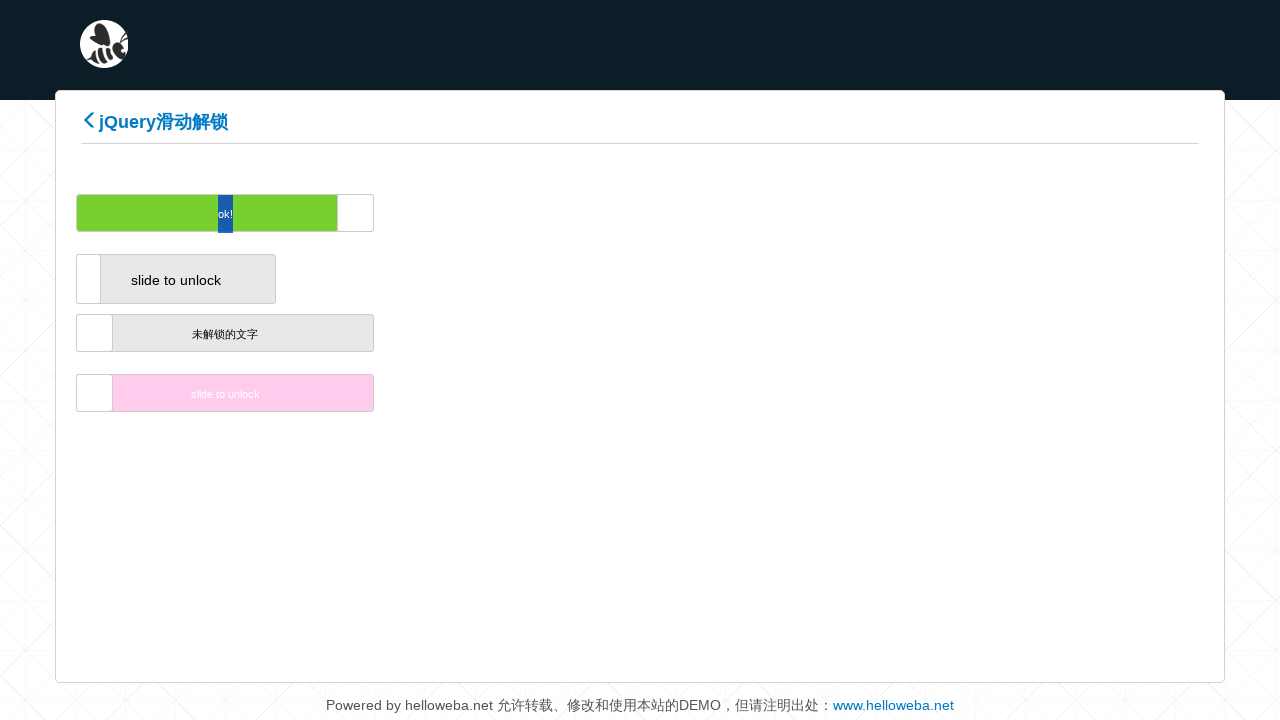

Dragged slider to the right (increment 68/200) at (492, 213)
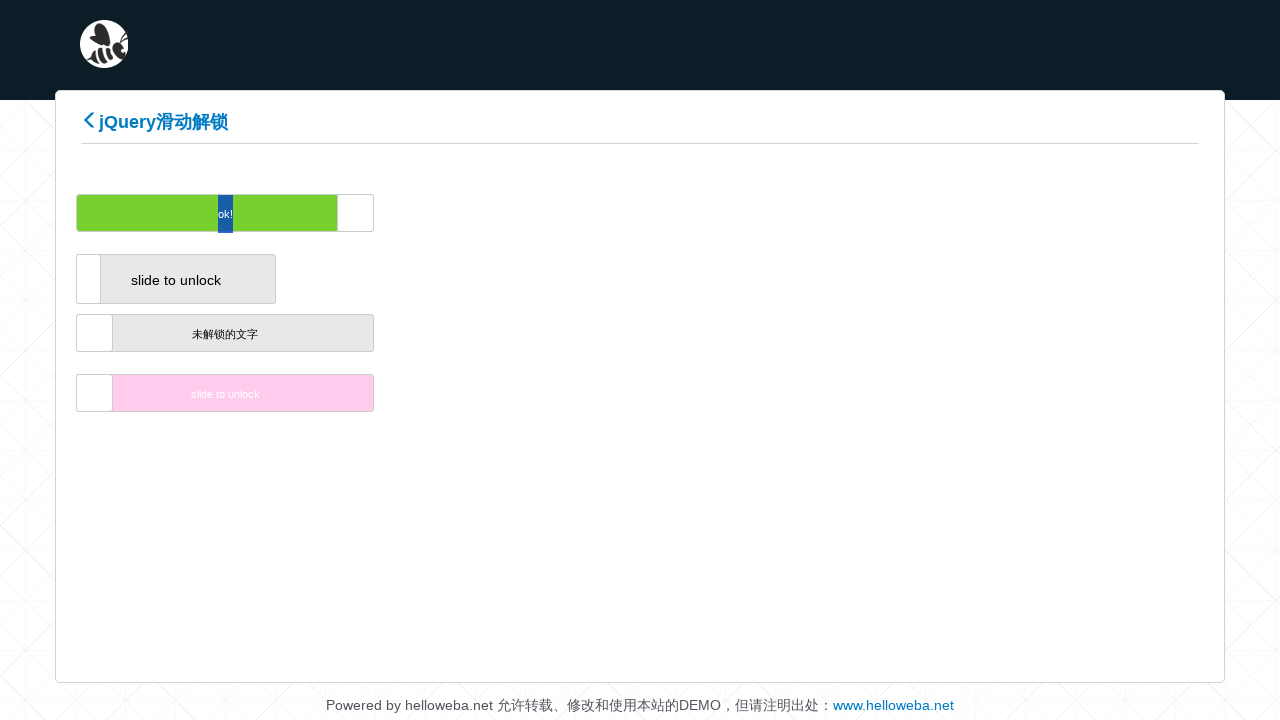

Waited 200ms between drag movements
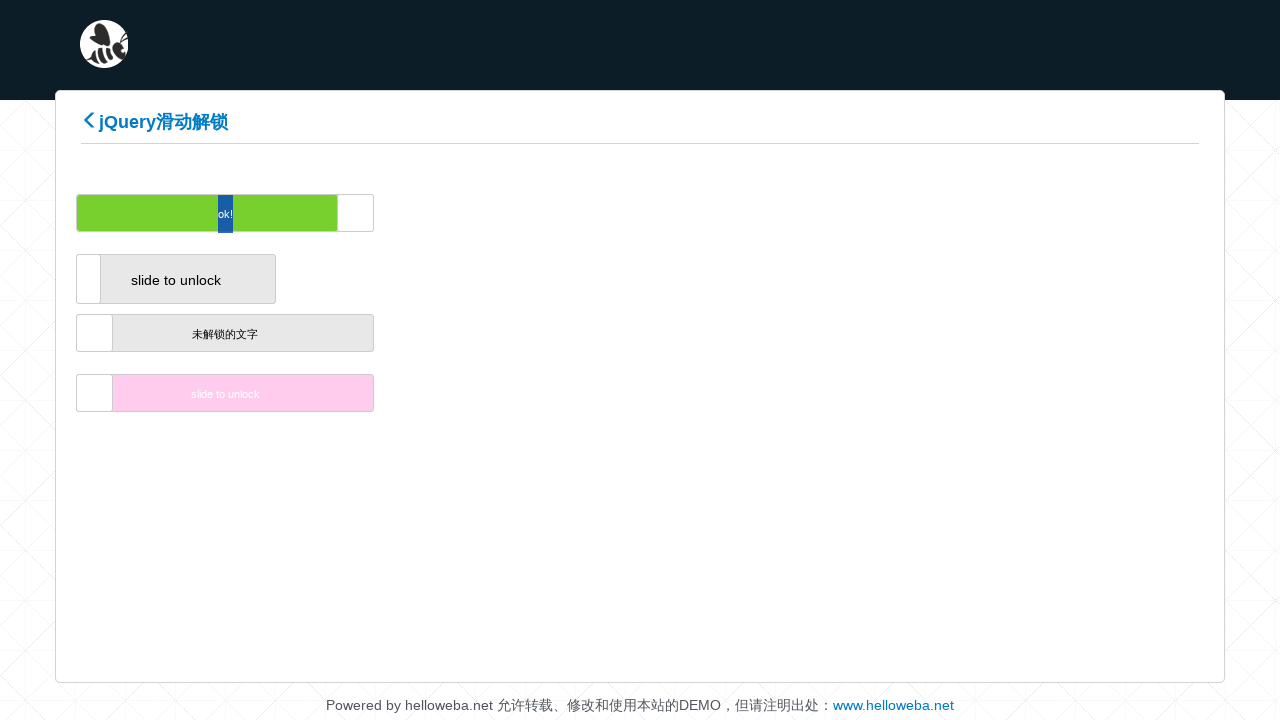

Dragged slider to the right (increment 69/200) at (494, 213)
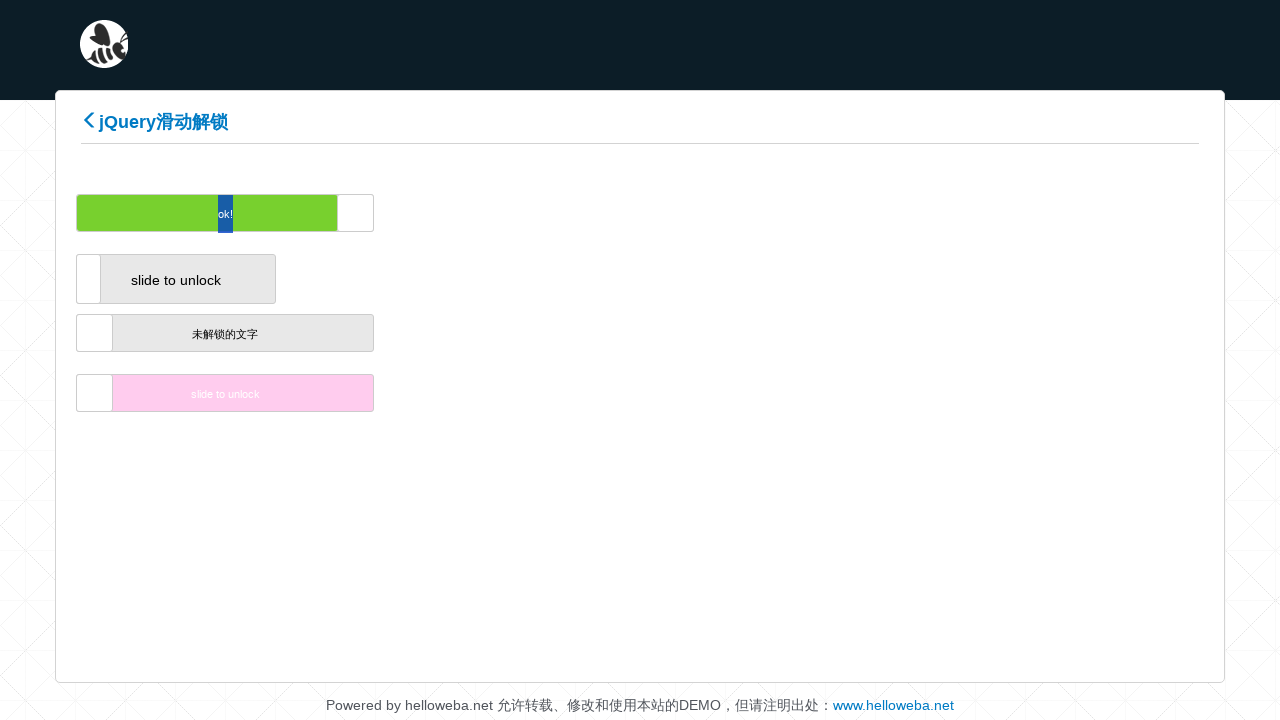

Waited 200ms between drag movements
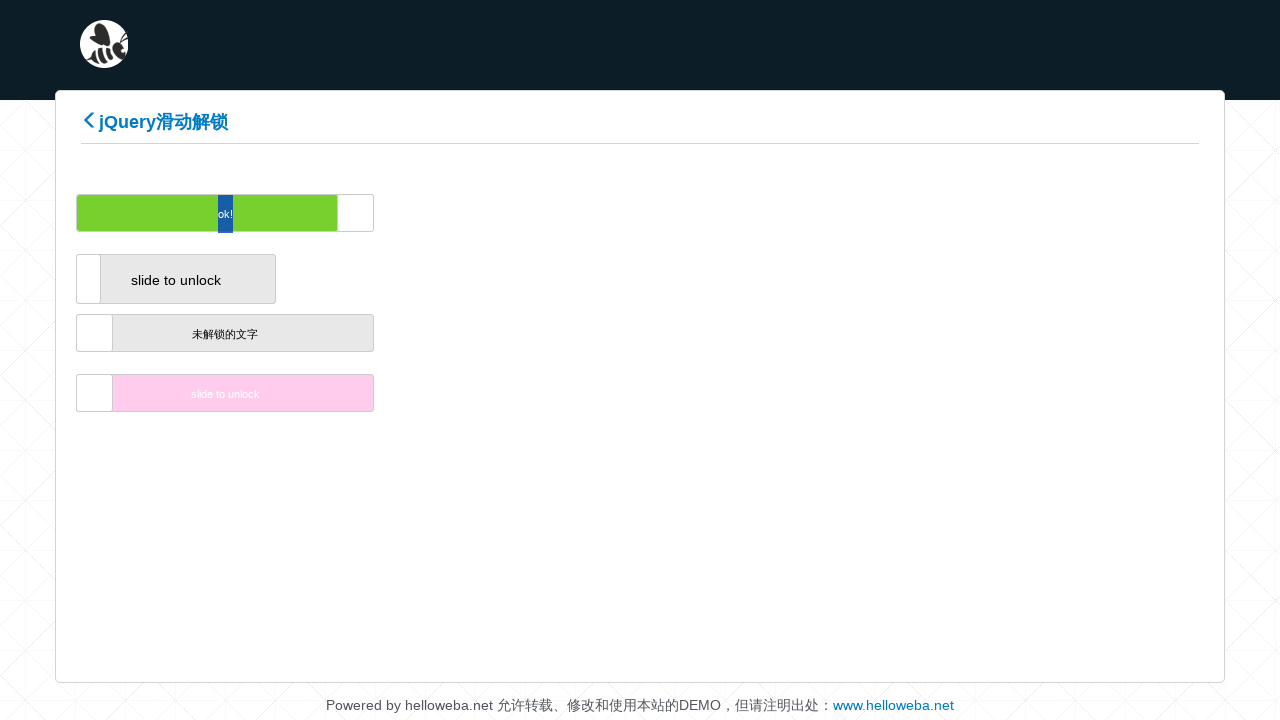

Dragged slider to the right (increment 70/200) at (496, 213)
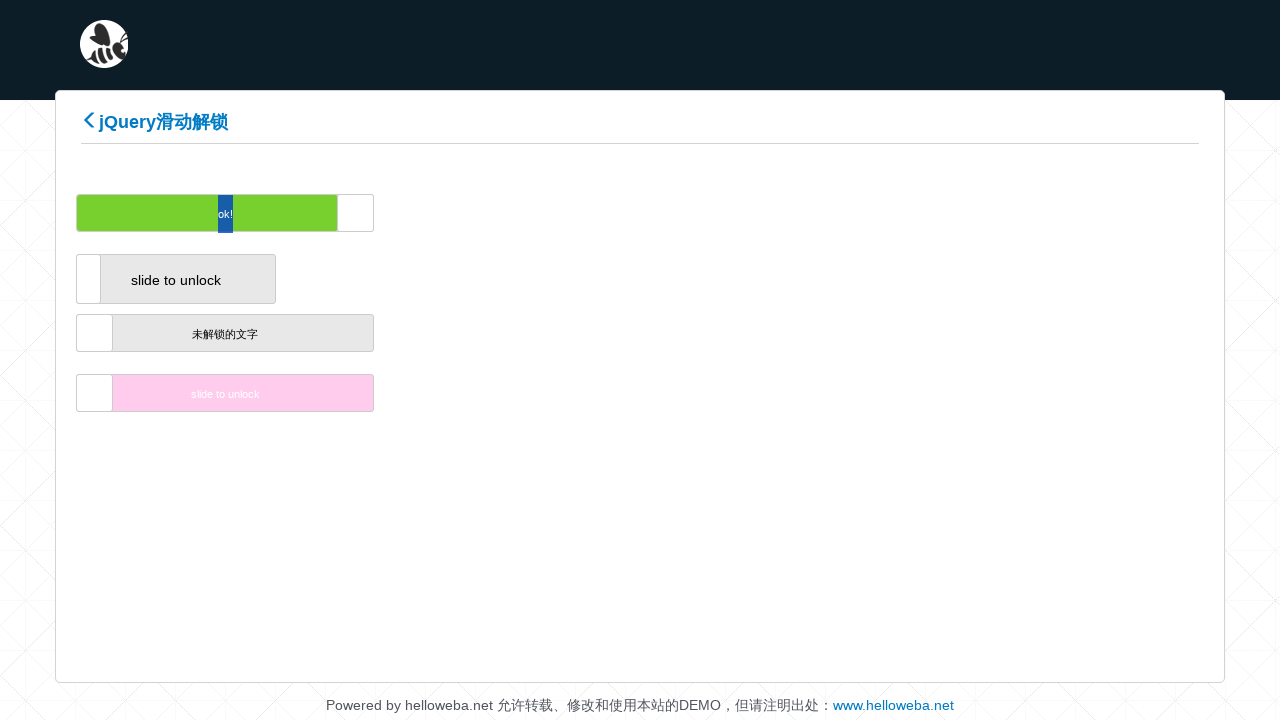

Waited 200ms between drag movements
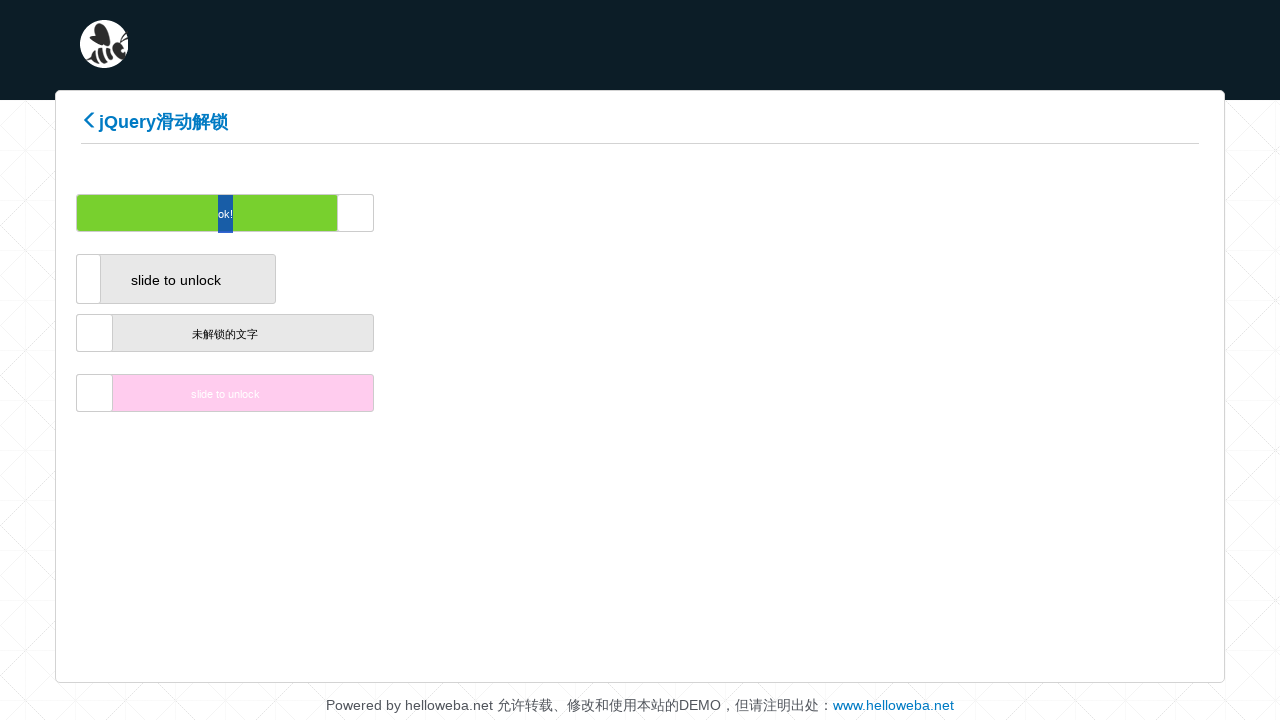

Dragged slider to the right (increment 71/200) at (498, 213)
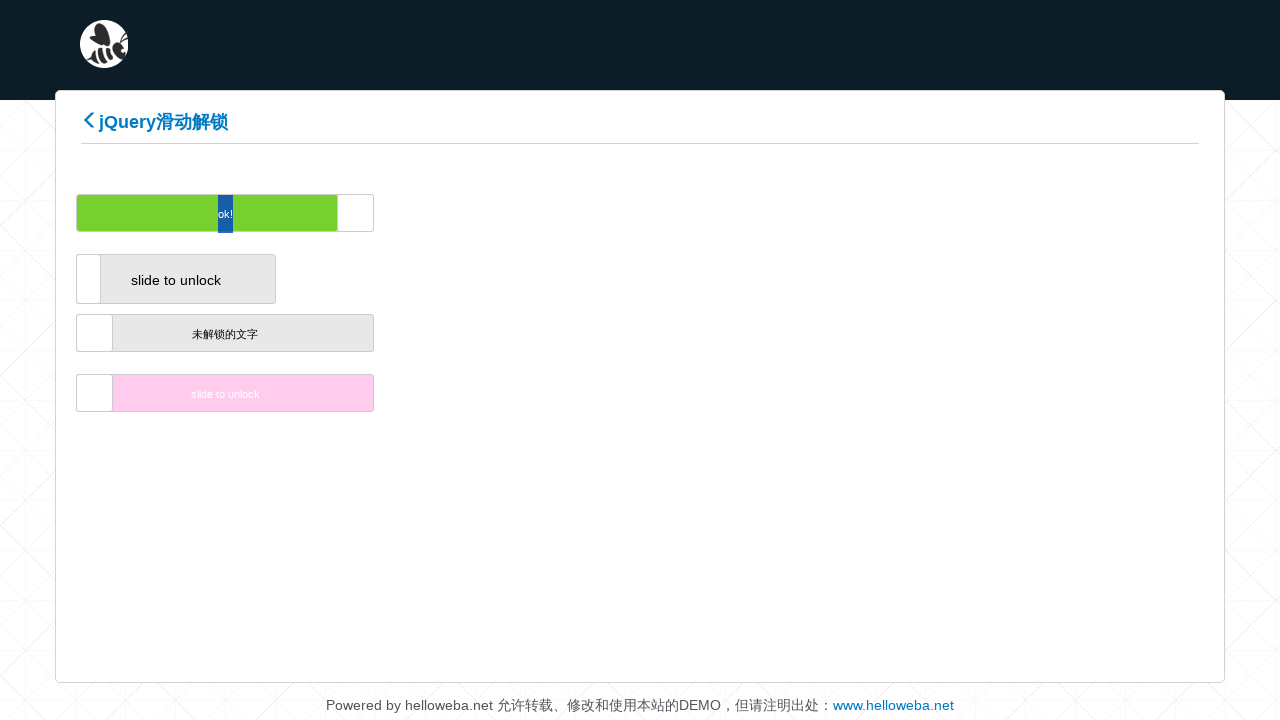

Waited 200ms between drag movements
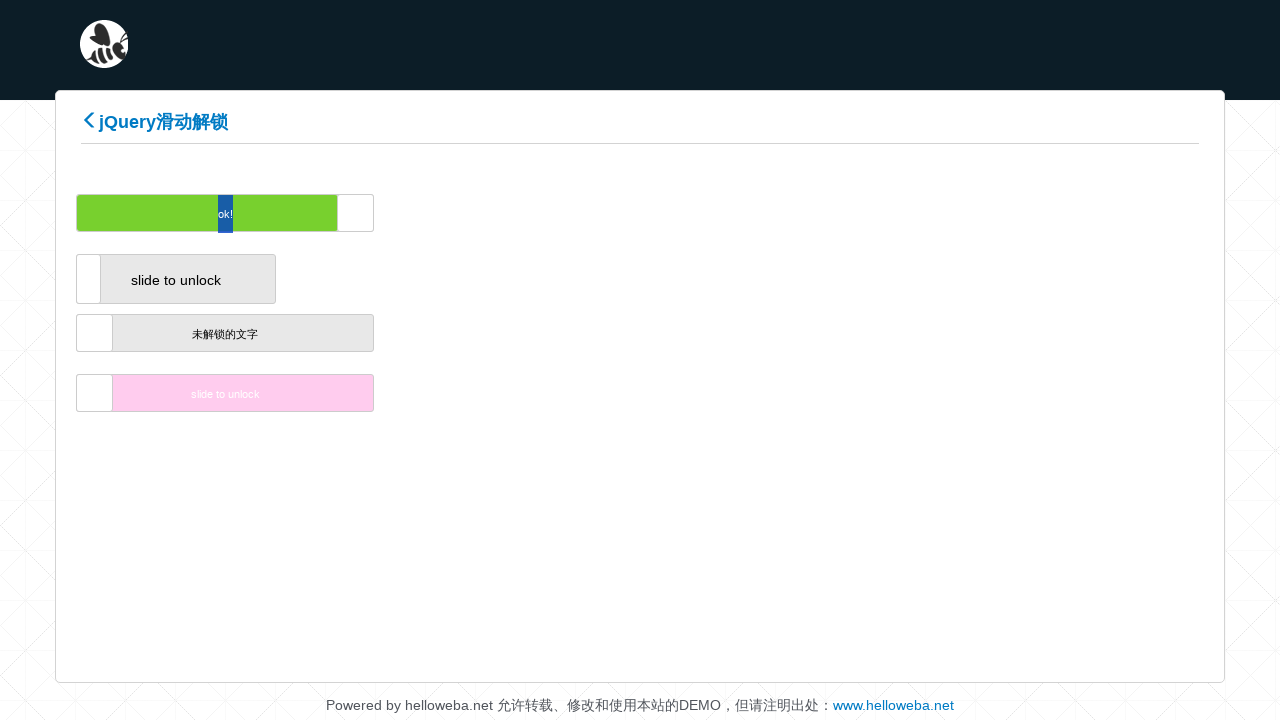

Dragged slider to the right (increment 72/200) at (500, 213)
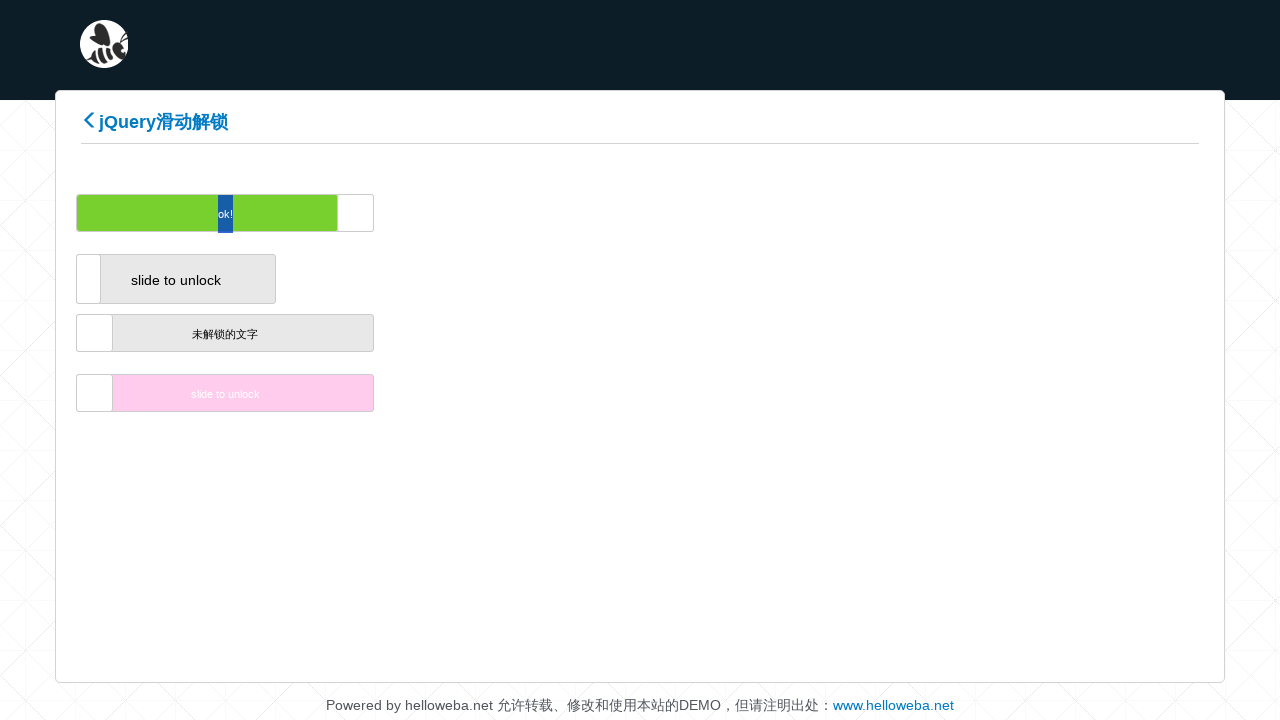

Waited 200ms between drag movements
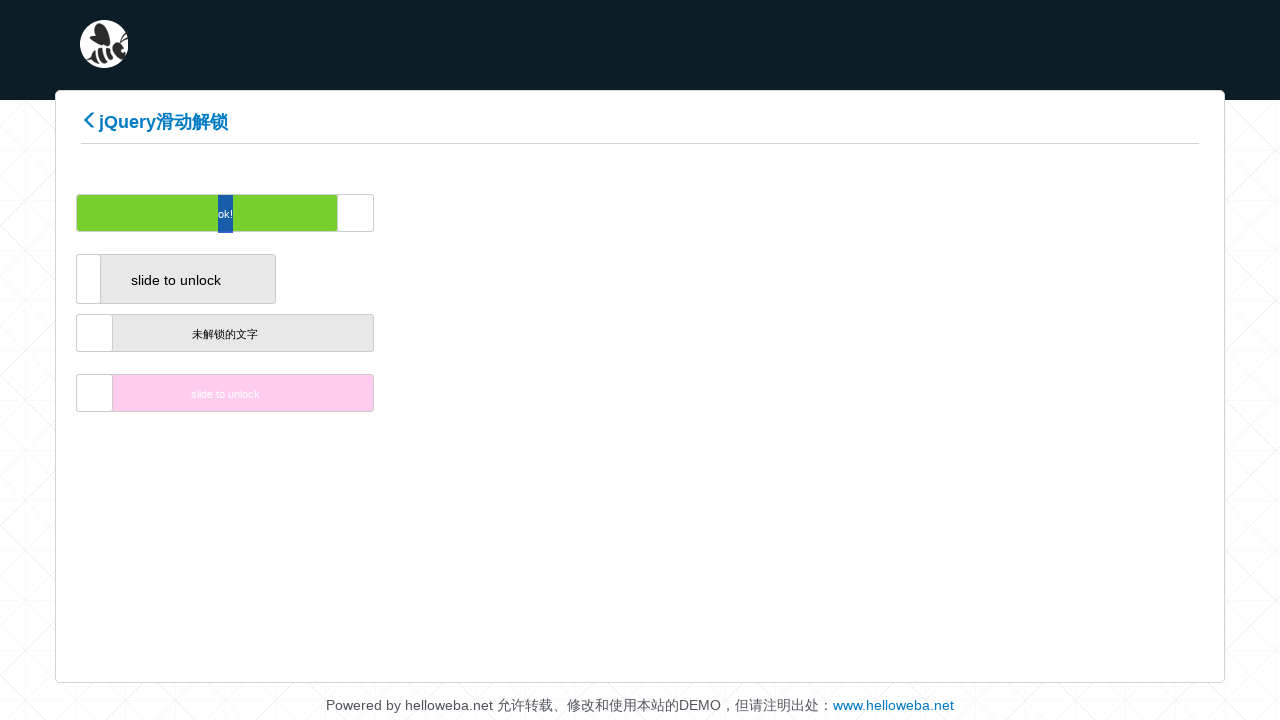

Dragged slider to the right (increment 73/200) at (502, 213)
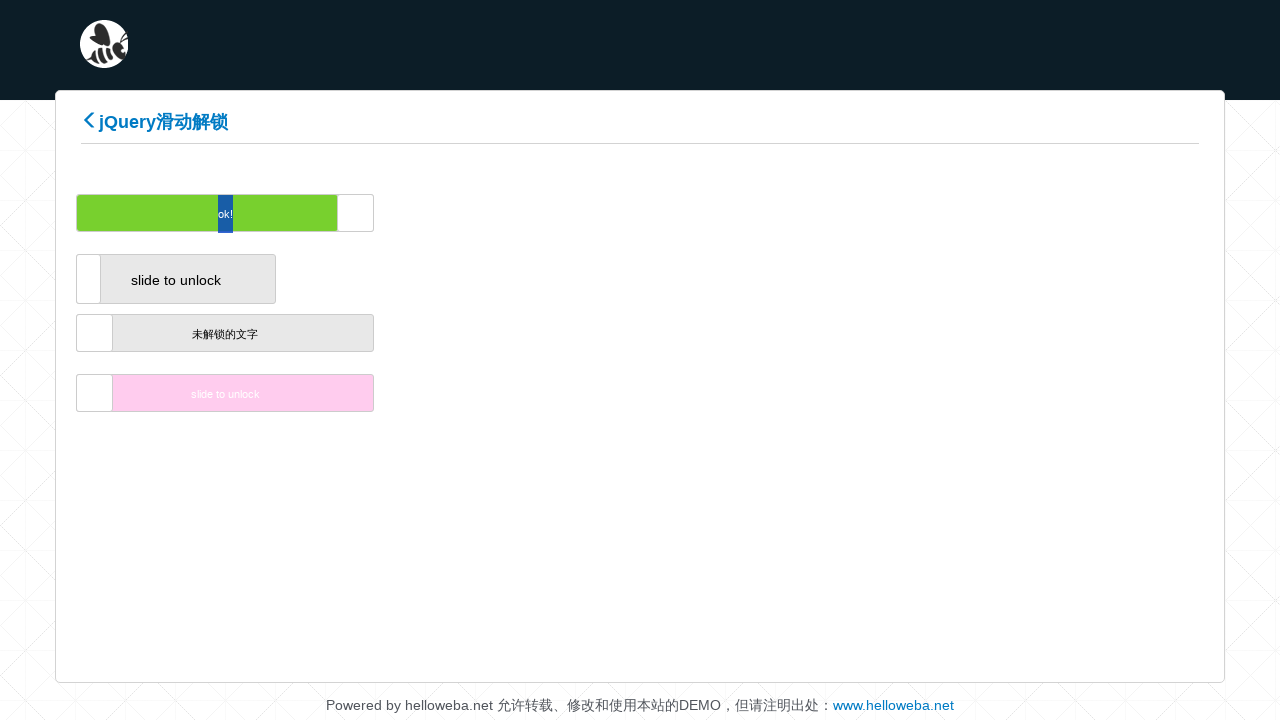

Waited 200ms between drag movements
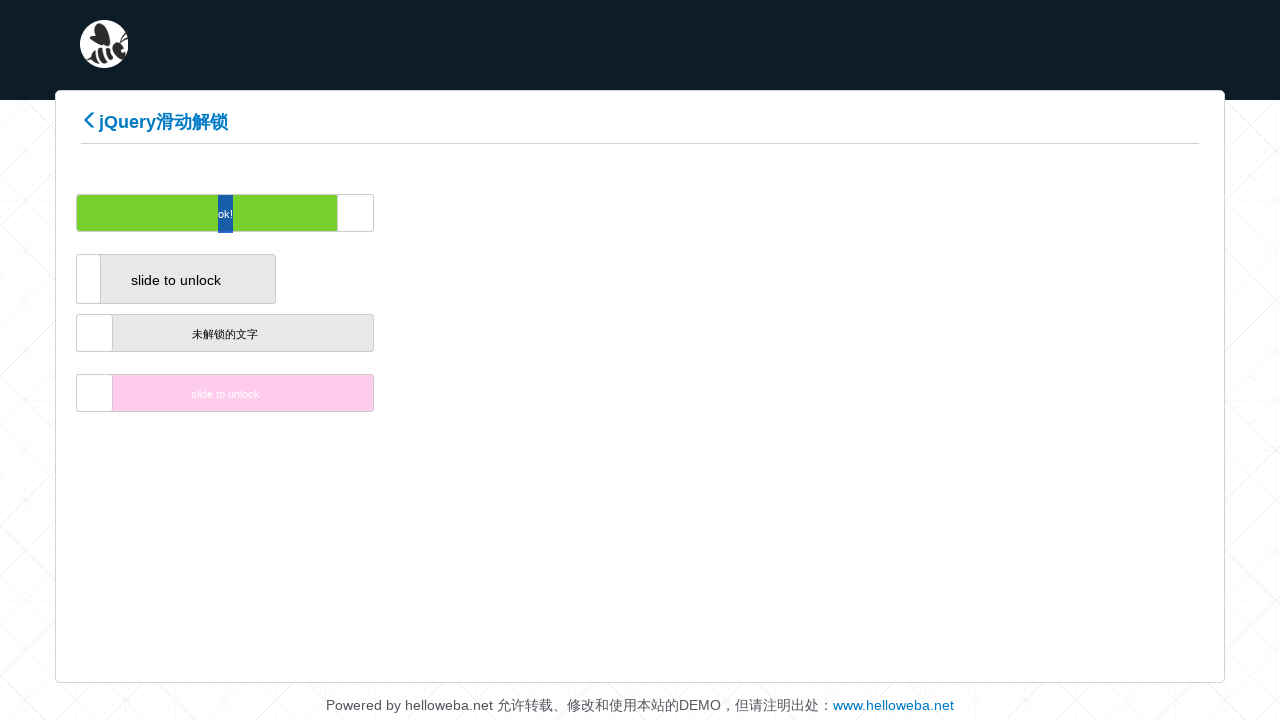

Dragged slider to the right (increment 74/200) at (504, 213)
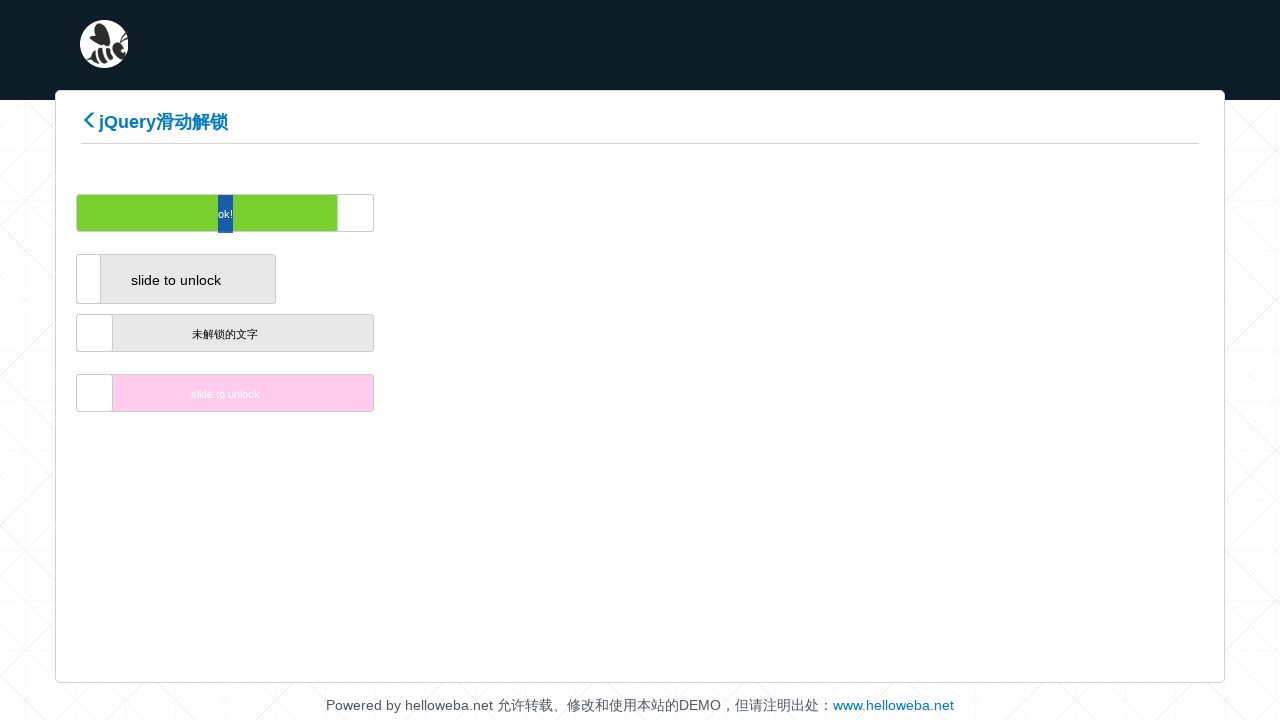

Waited 200ms between drag movements
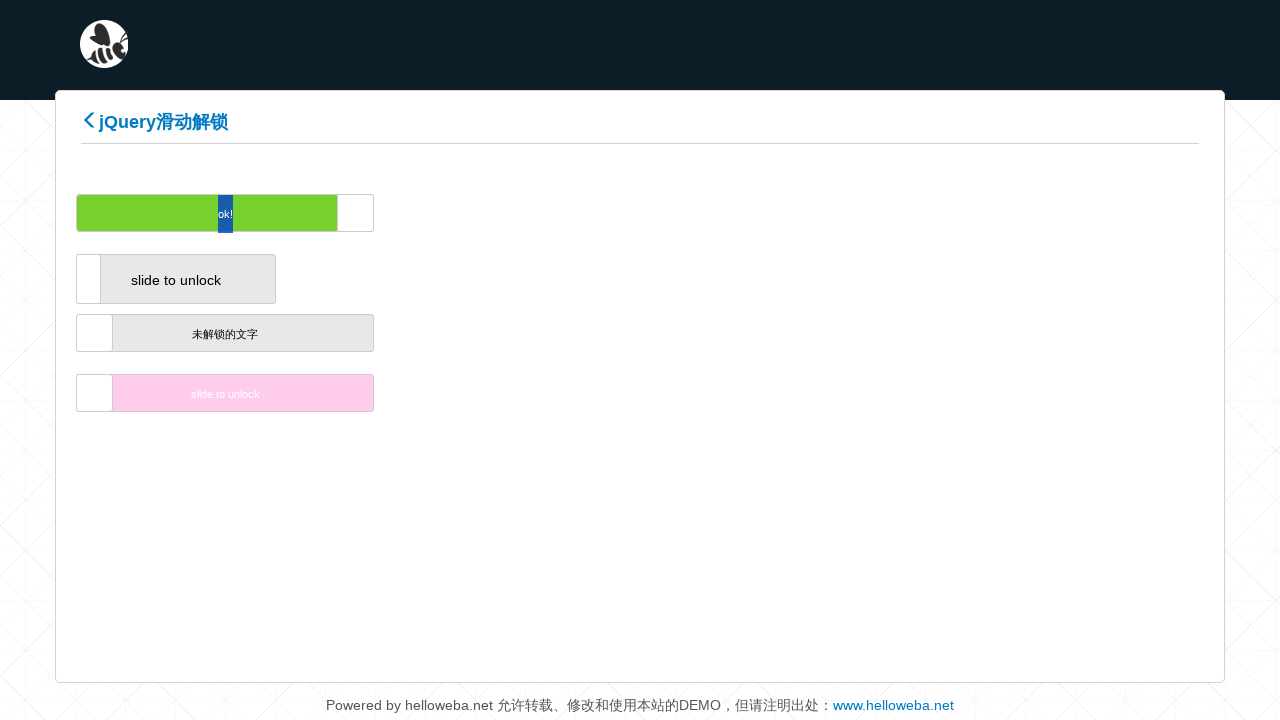

Dragged slider to the right (increment 75/200) at (506, 213)
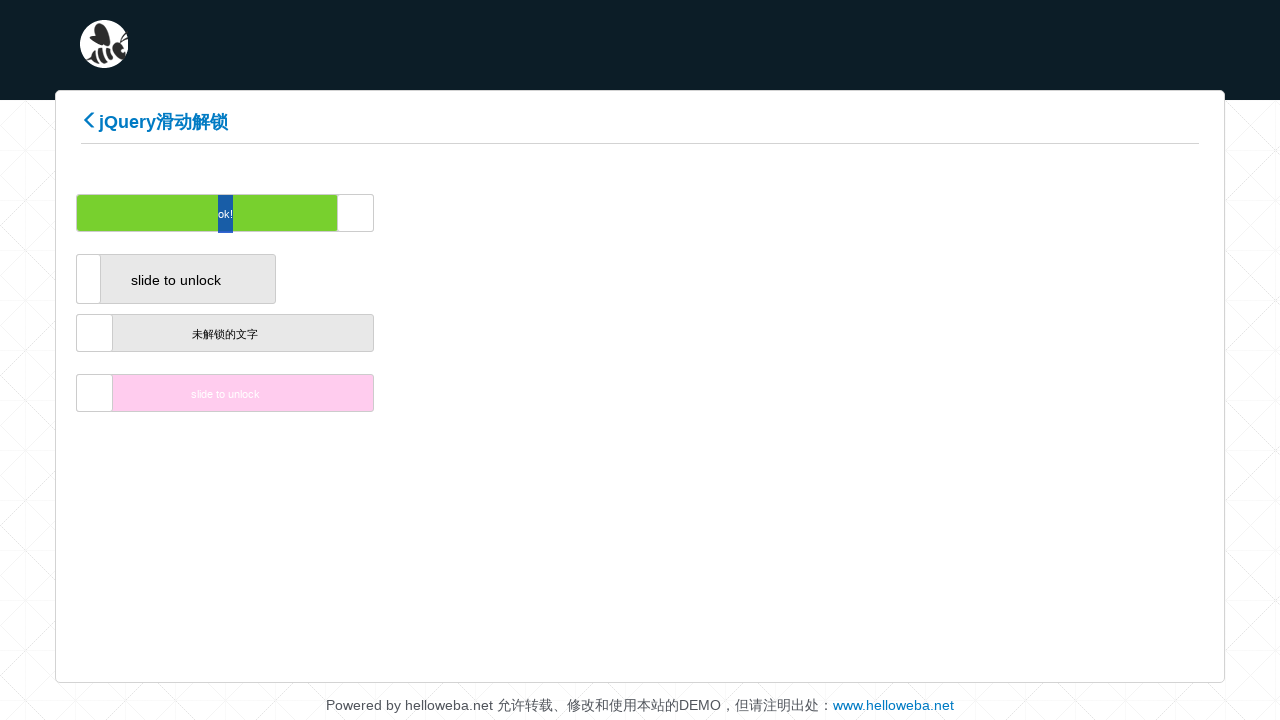

Waited 200ms between drag movements
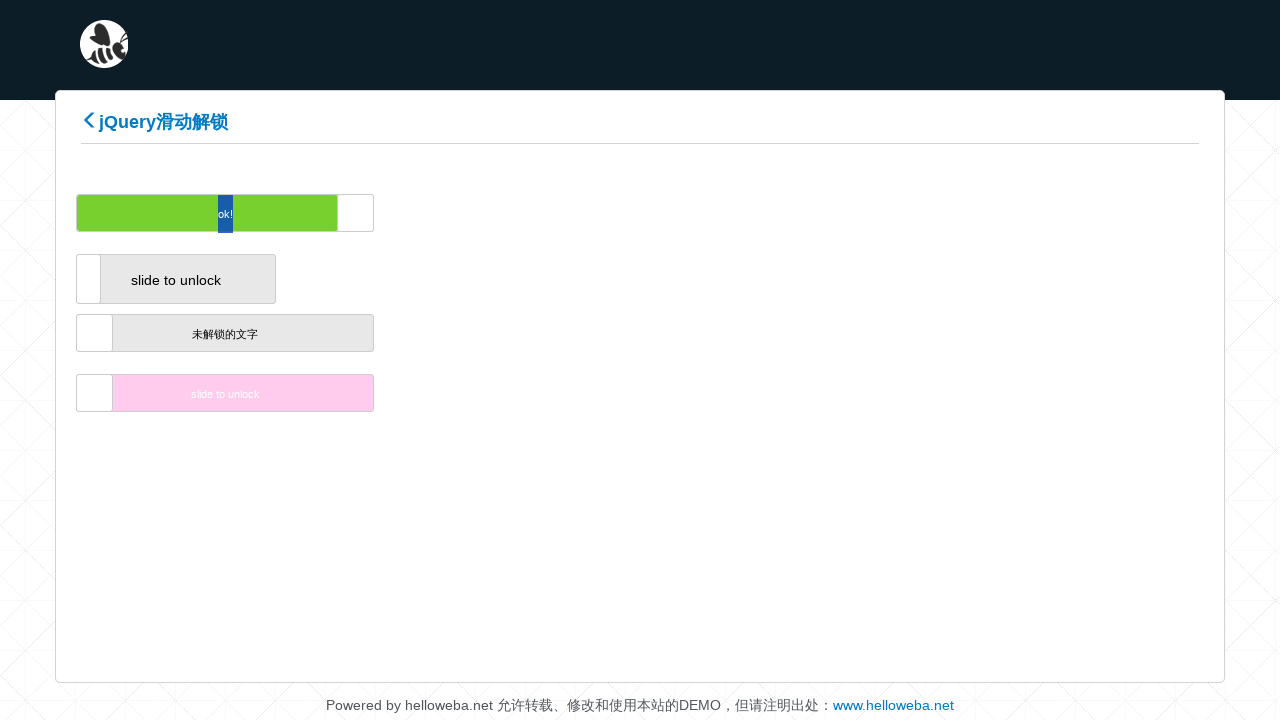

Dragged slider to the right (increment 76/200) at (508, 213)
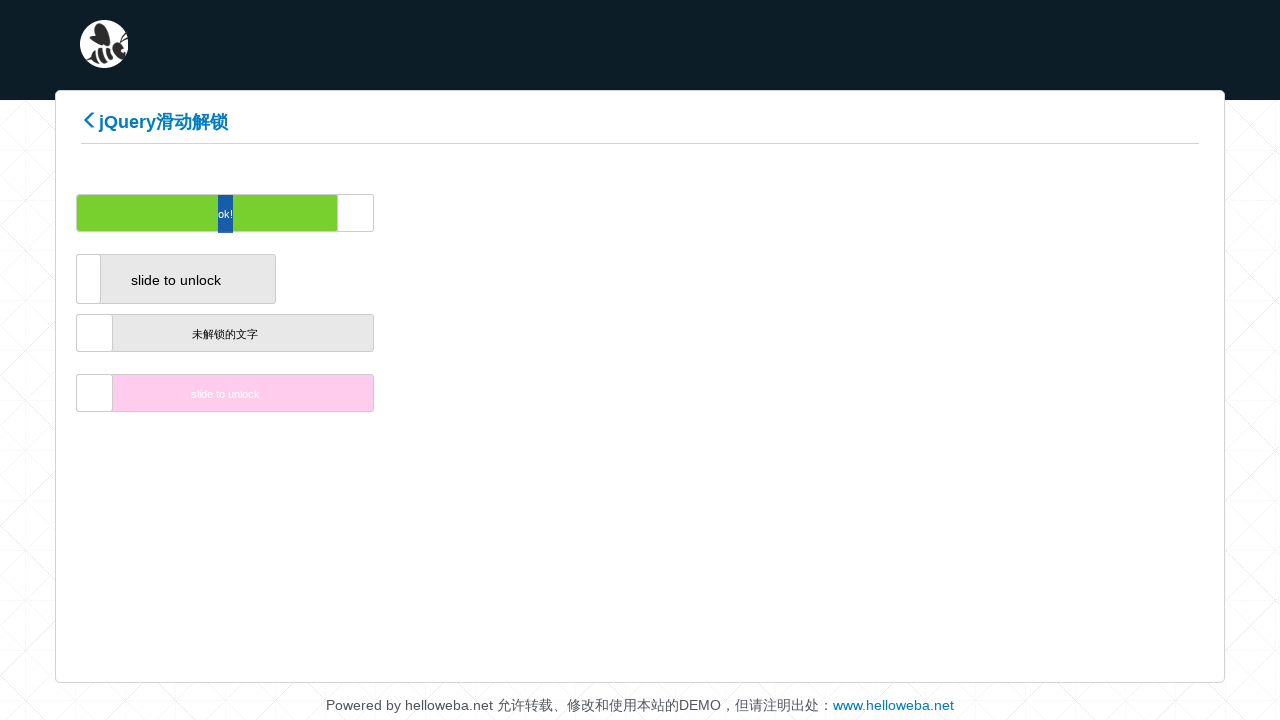

Waited 200ms between drag movements
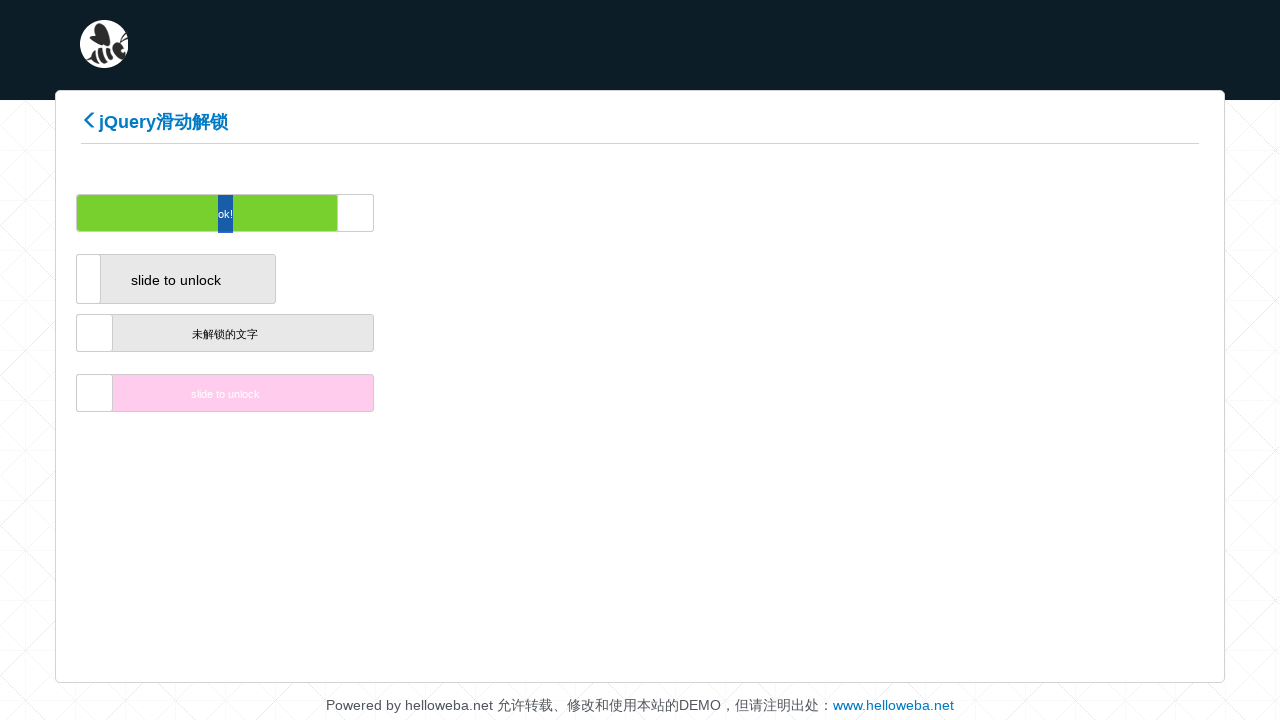

Dragged slider to the right (increment 77/200) at (510, 213)
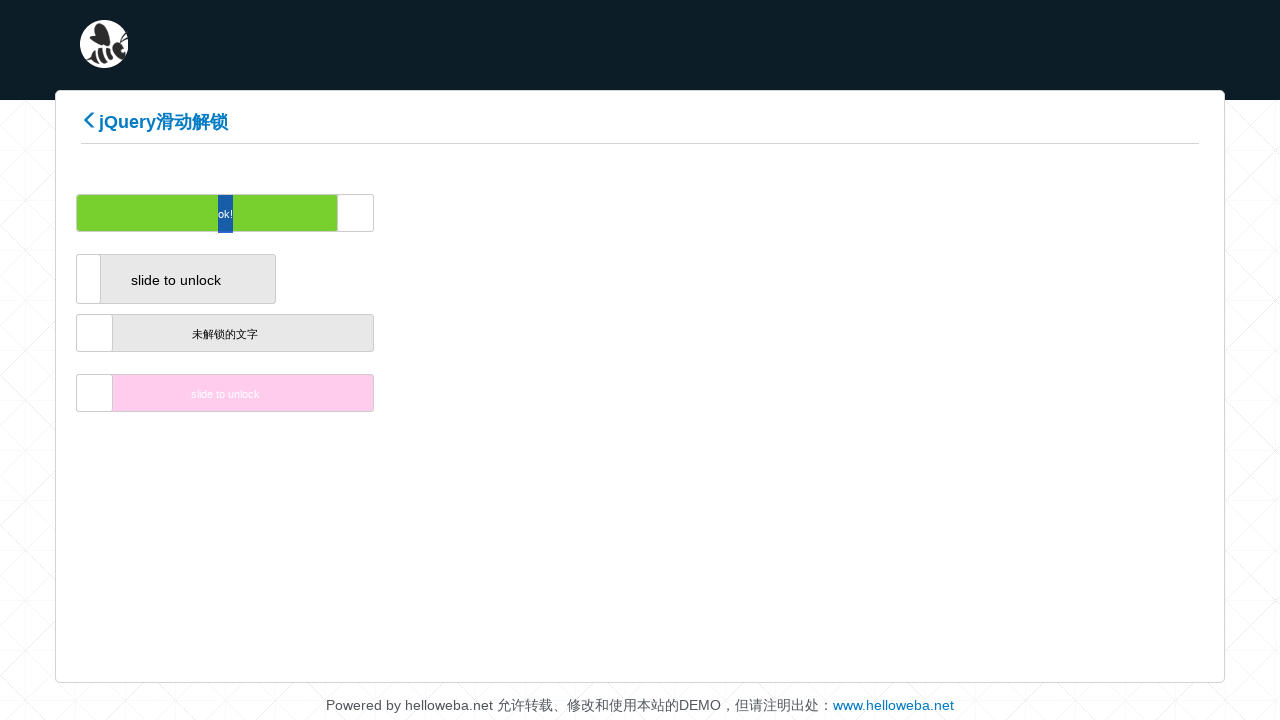

Waited 200ms between drag movements
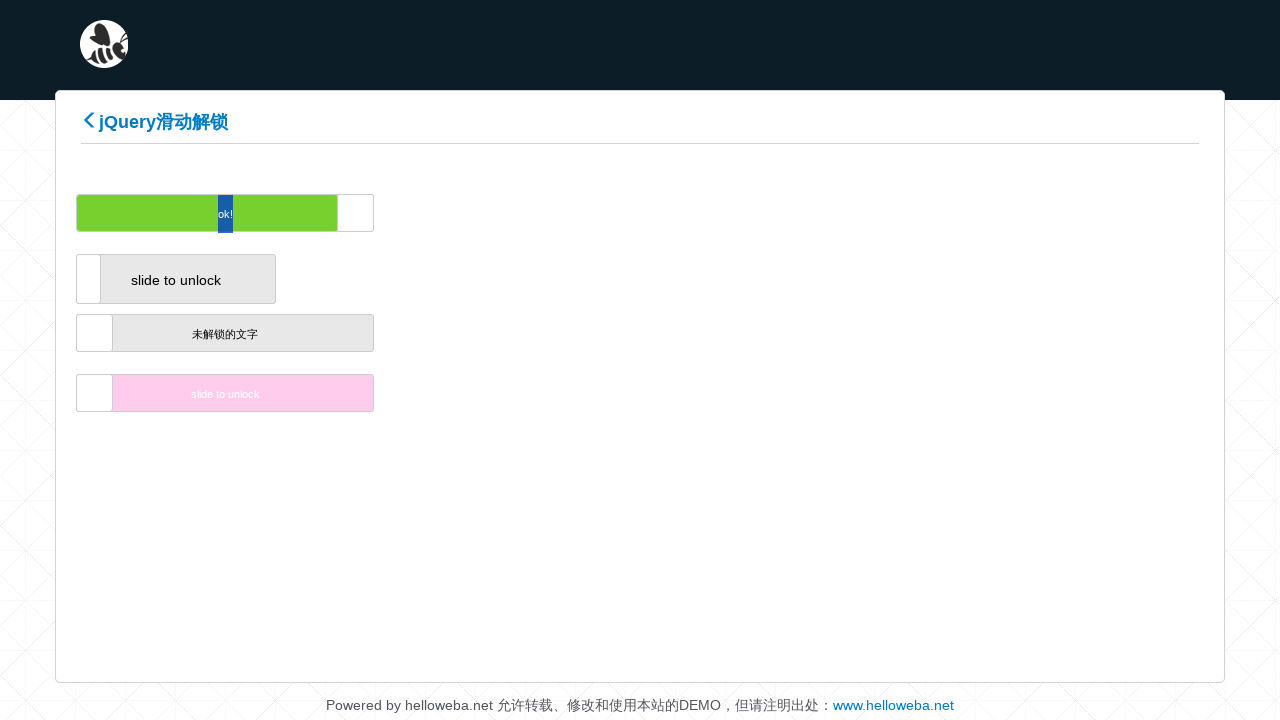

Dragged slider to the right (increment 78/200) at (512, 213)
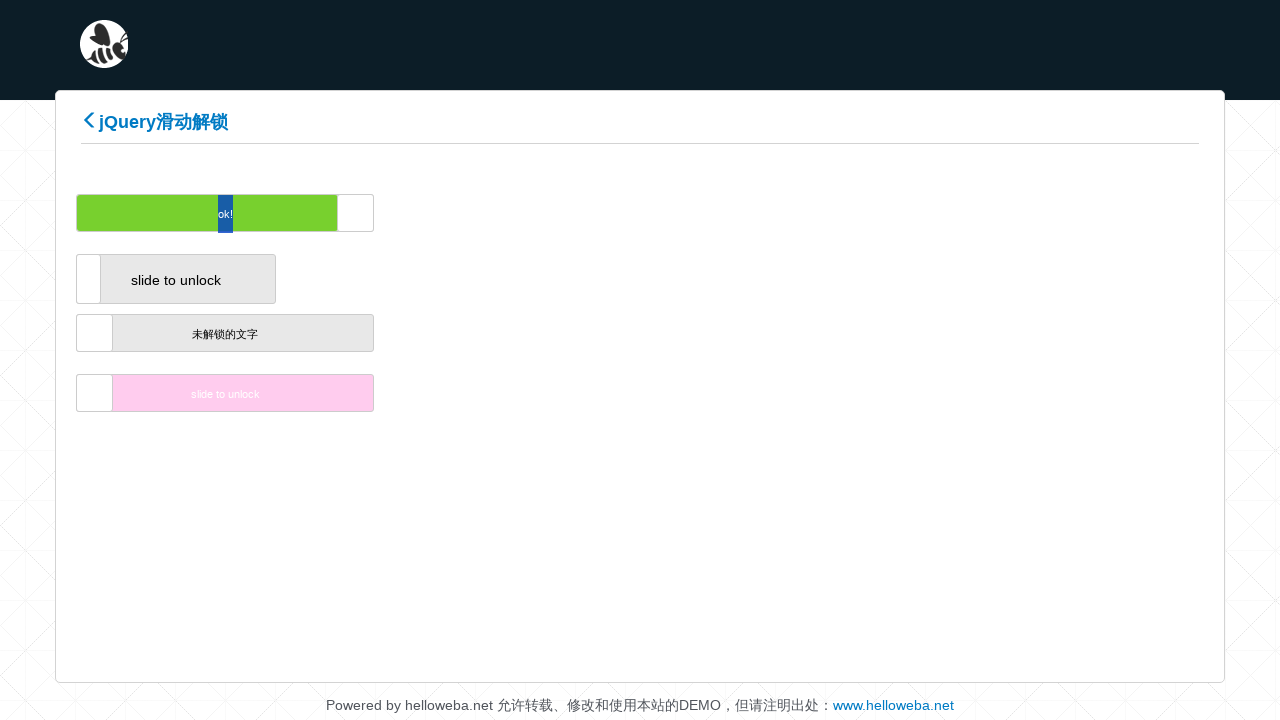

Waited 200ms between drag movements
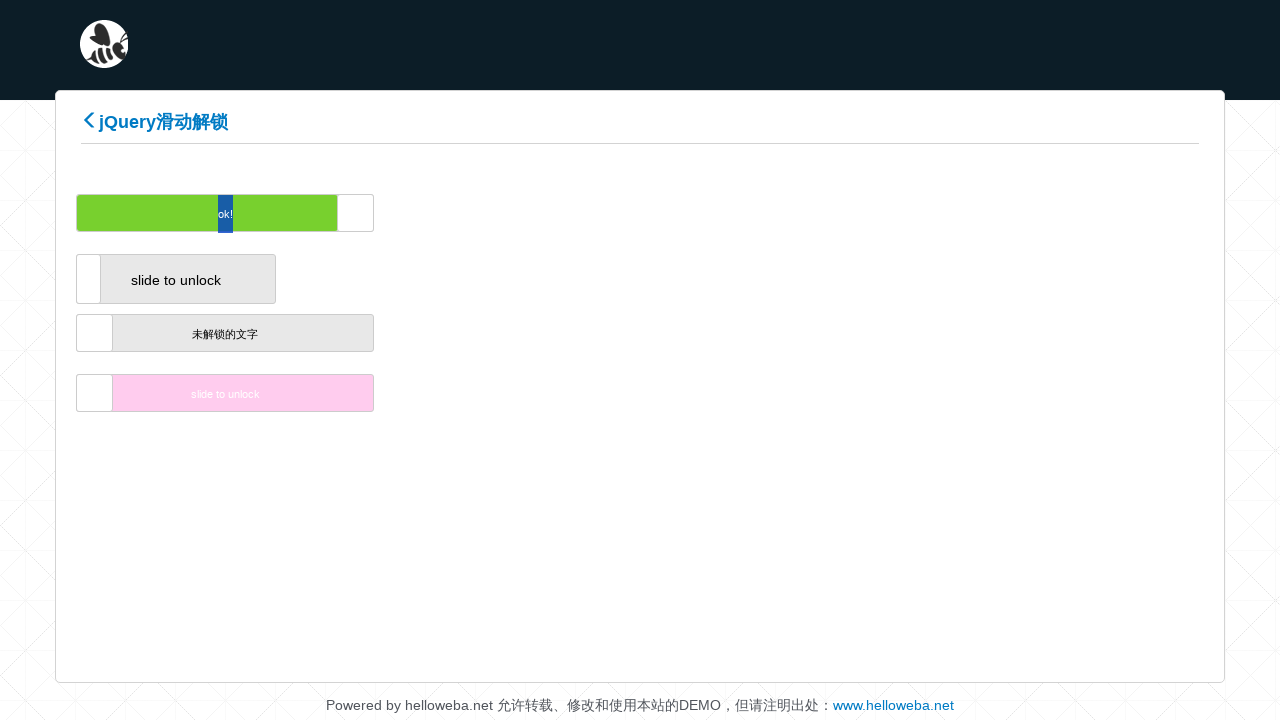

Dragged slider to the right (increment 79/200) at (514, 213)
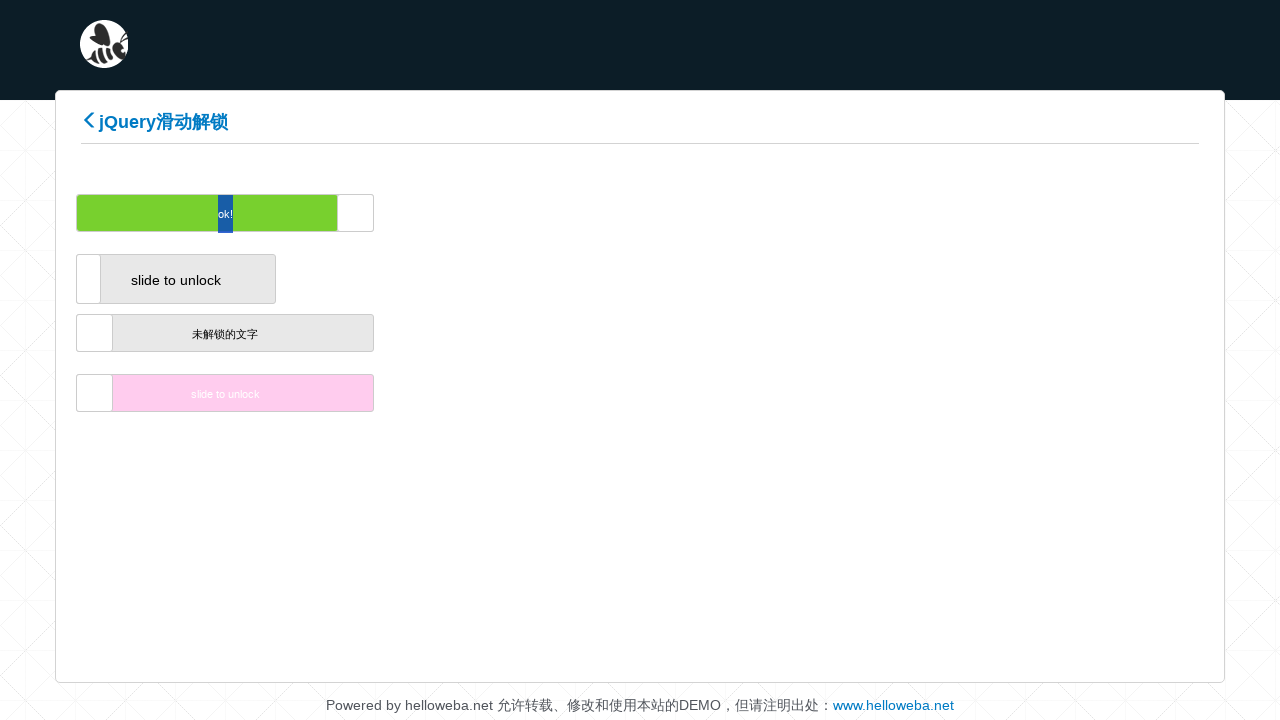

Waited 200ms between drag movements
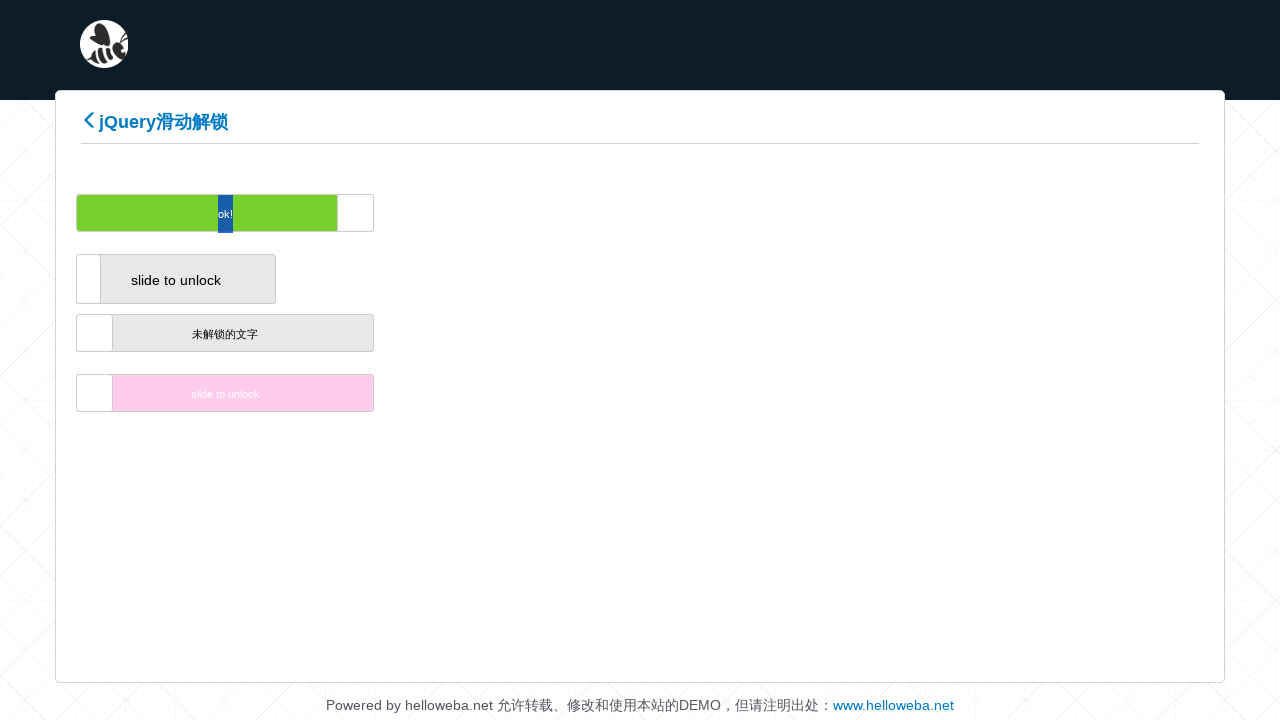

Dragged slider to the right (increment 80/200) at (516, 213)
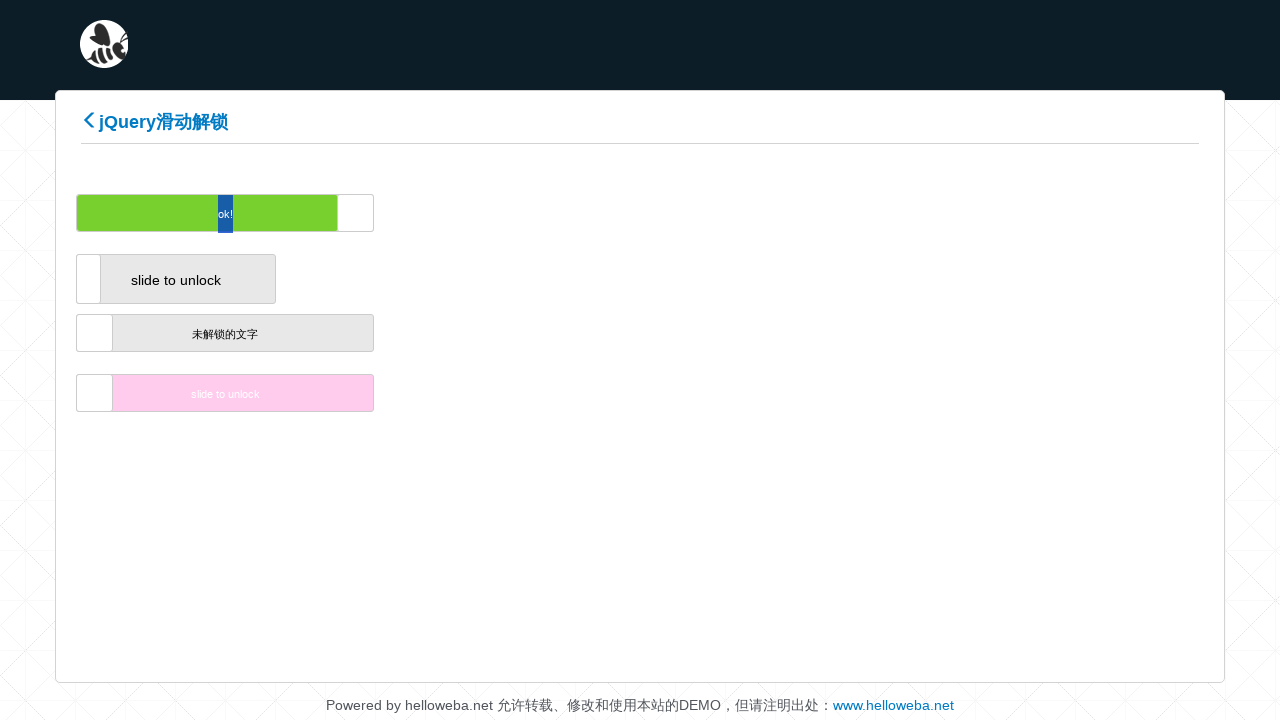

Waited 200ms between drag movements
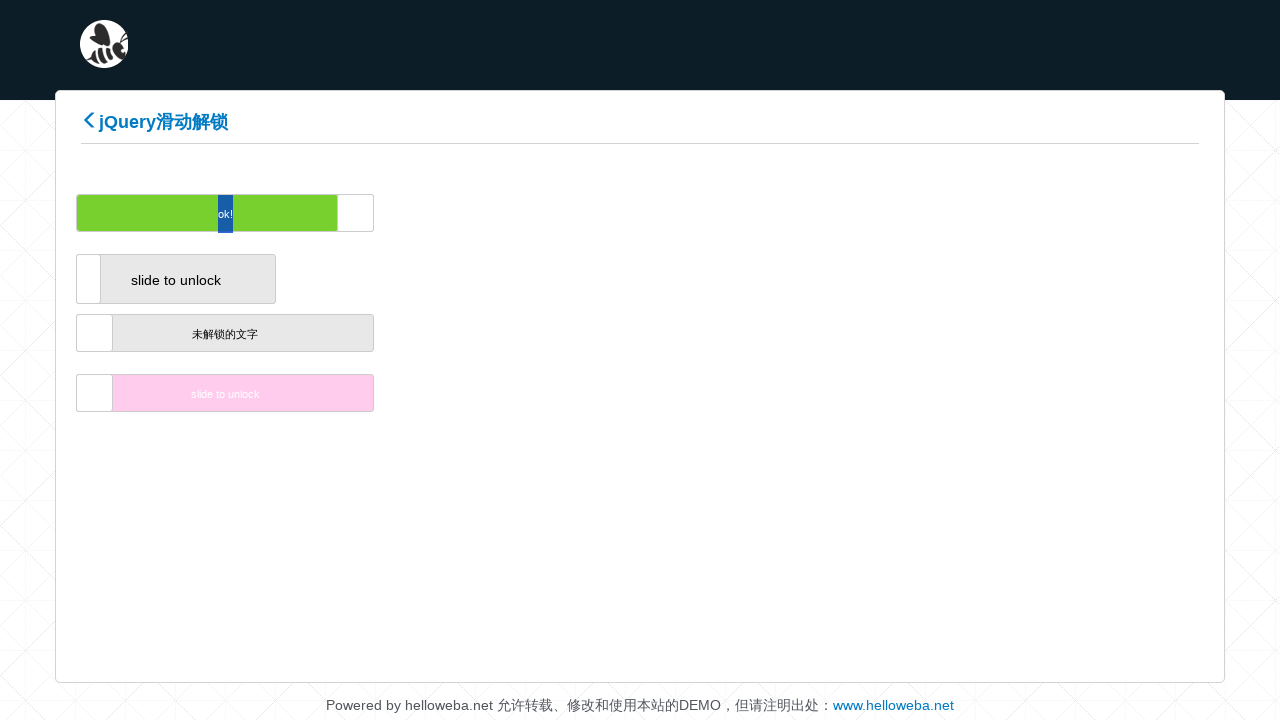

Dragged slider to the right (increment 81/200) at (518, 213)
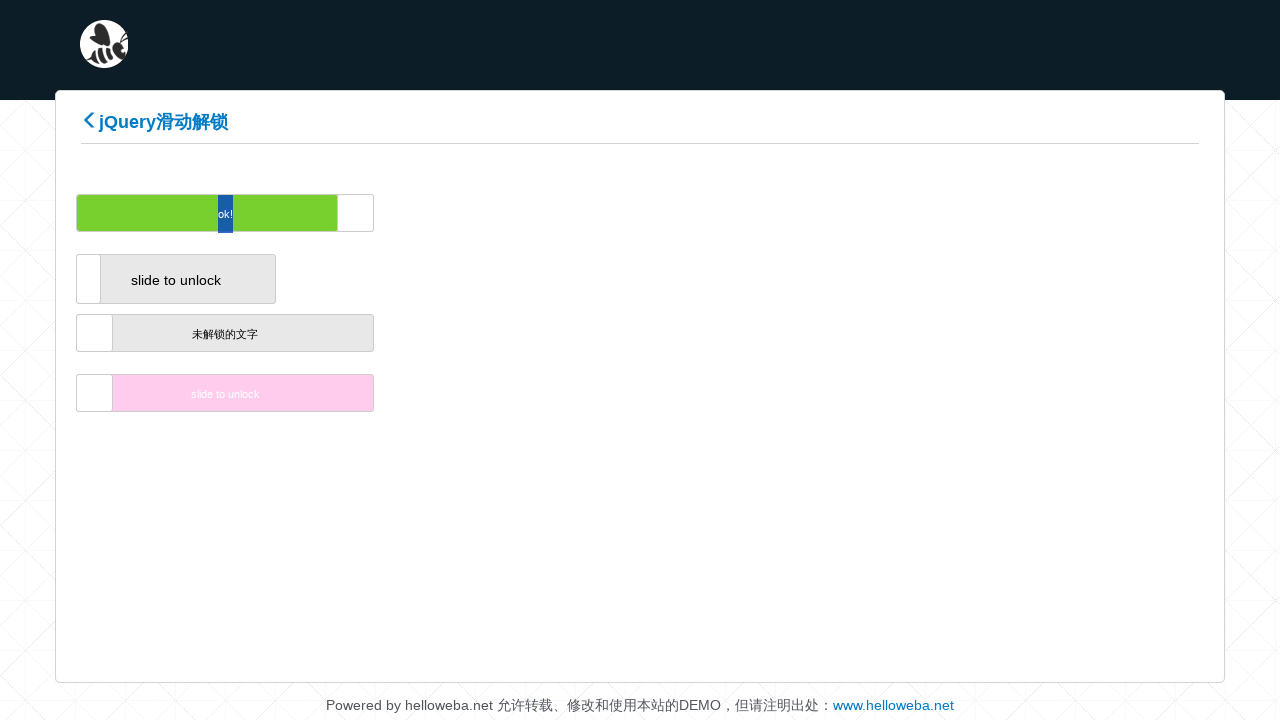

Waited 200ms between drag movements
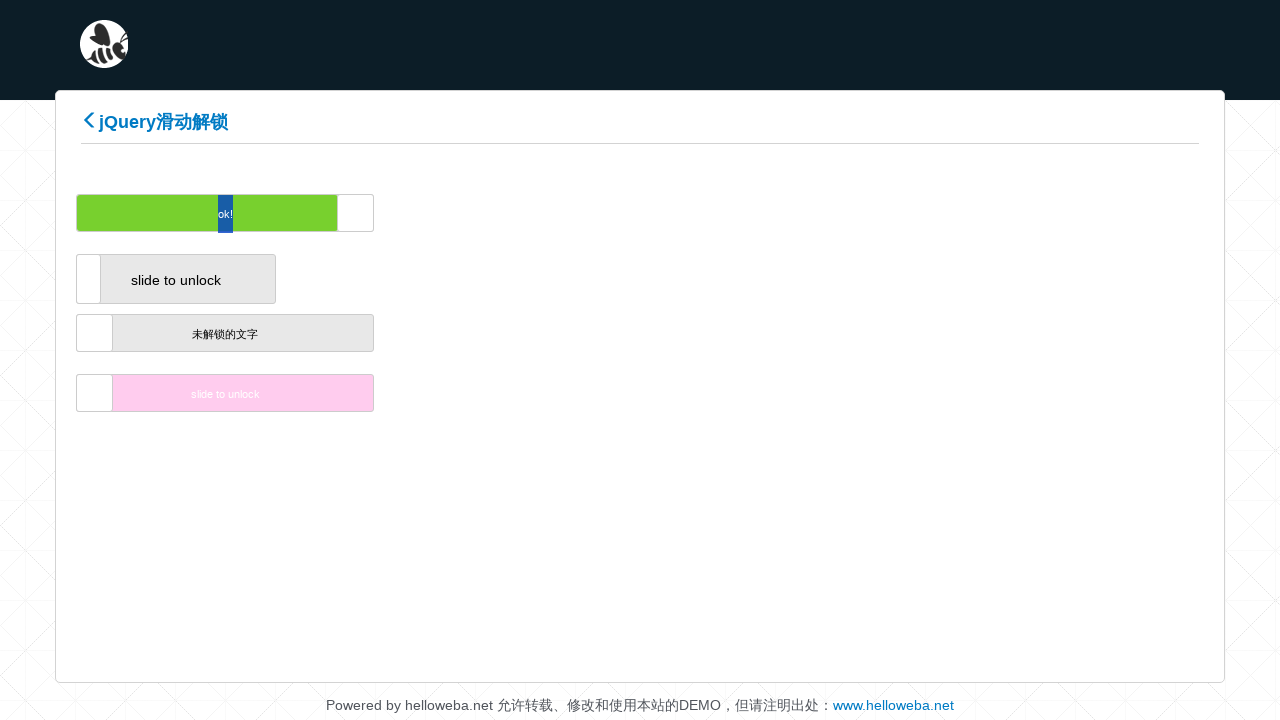

Dragged slider to the right (increment 82/200) at (520, 213)
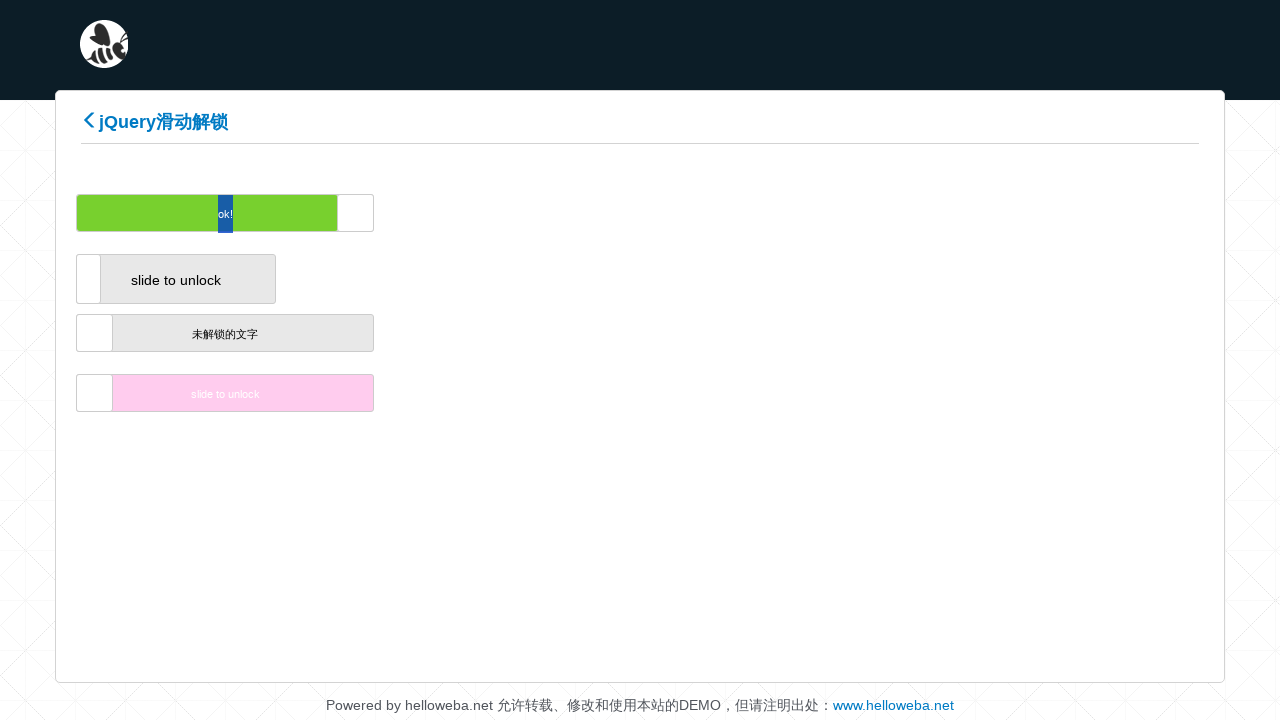

Waited 200ms between drag movements
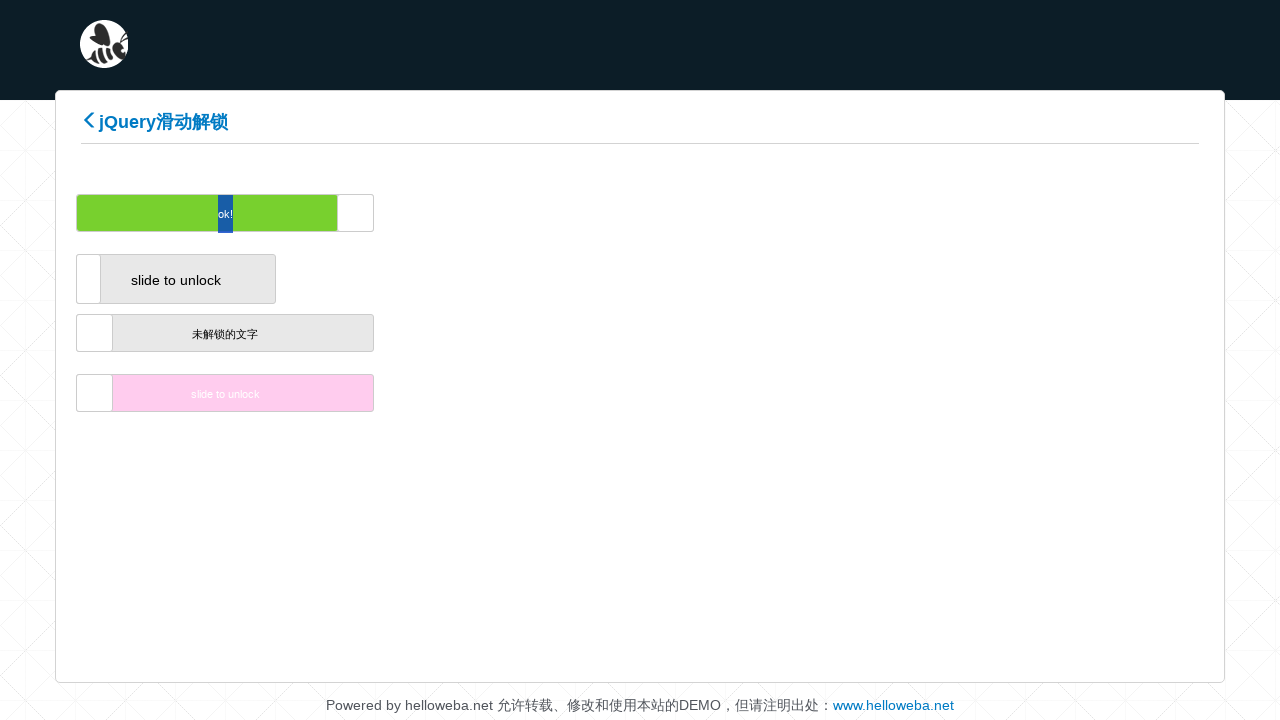

Dragged slider to the right (increment 83/200) at (522, 213)
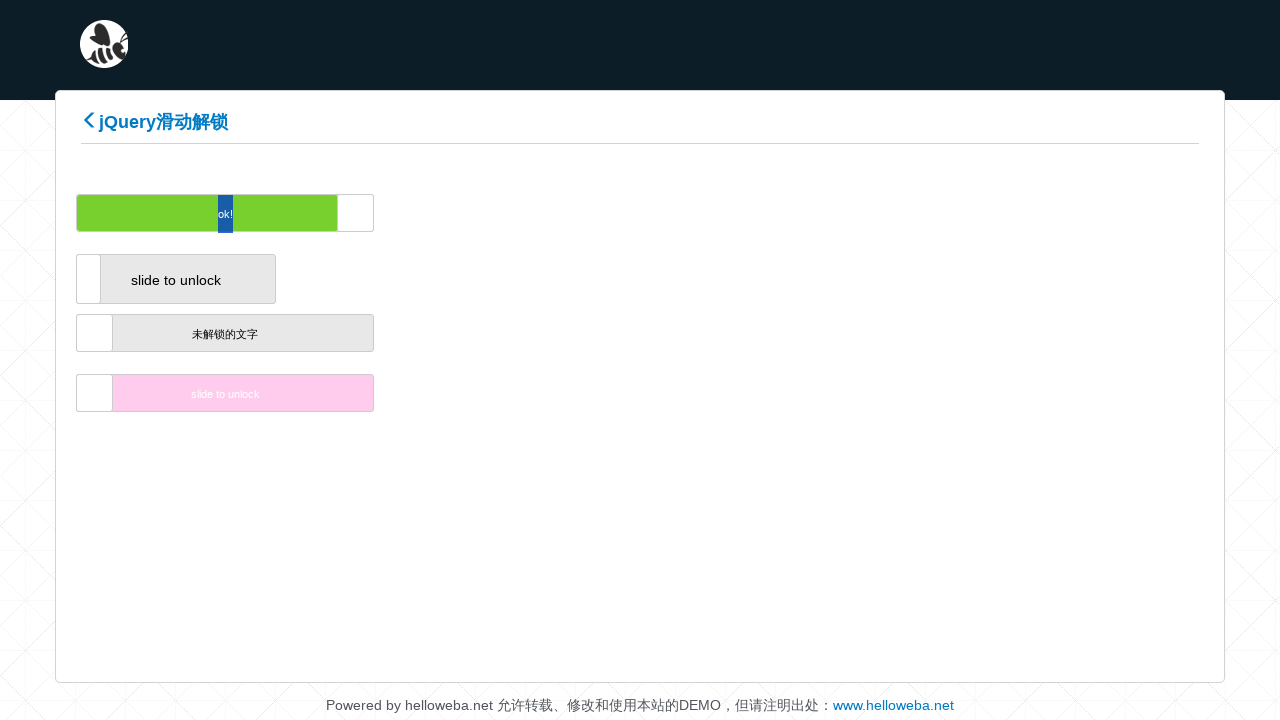

Waited 200ms between drag movements
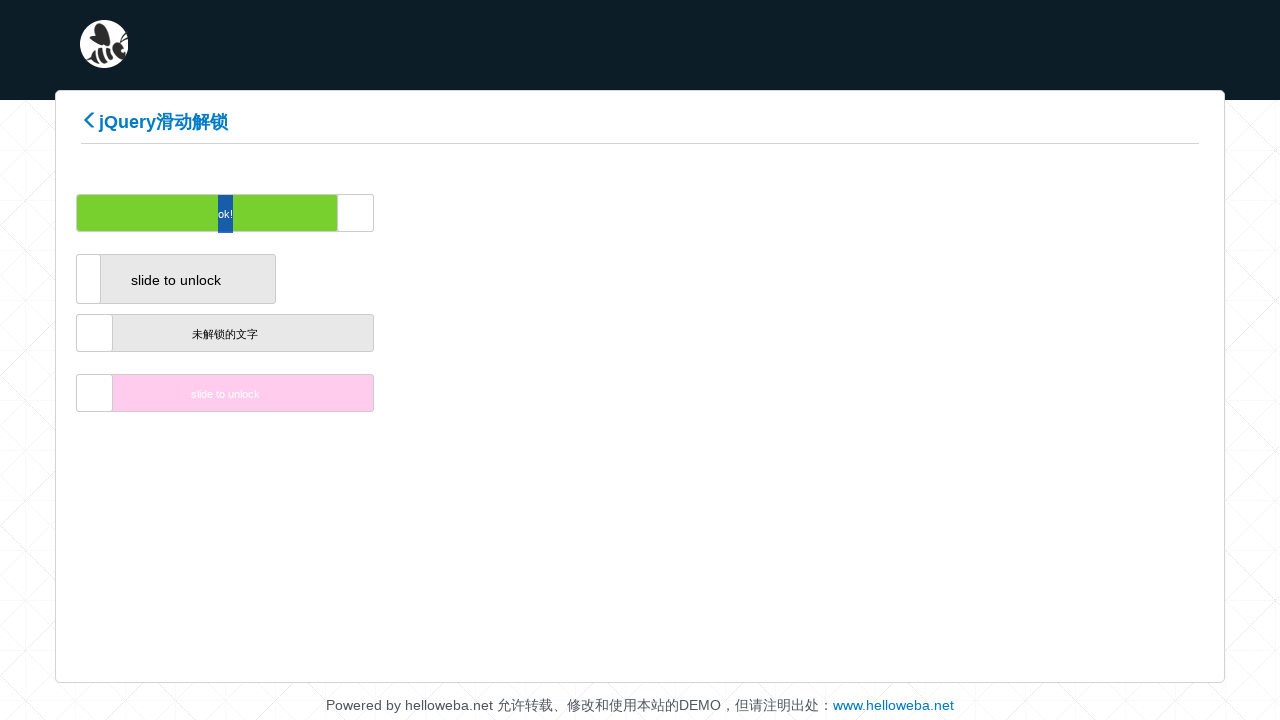

Dragged slider to the right (increment 84/200) at (524, 213)
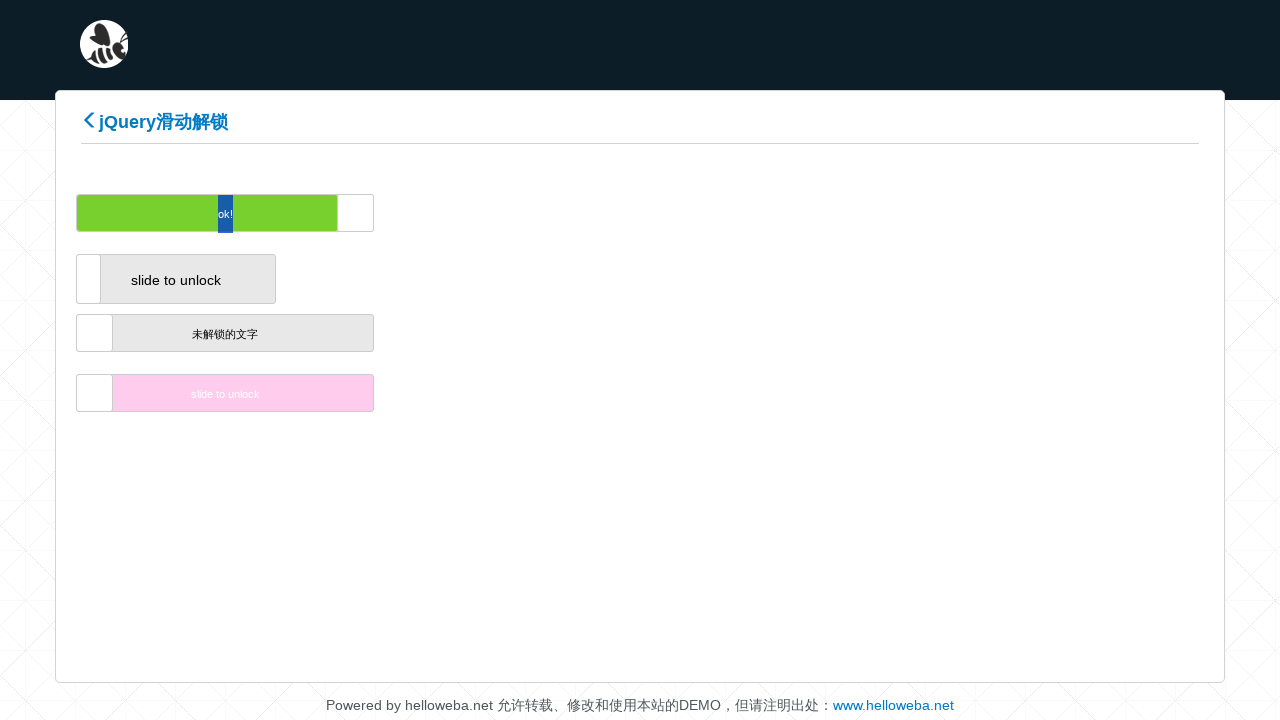

Waited 200ms between drag movements
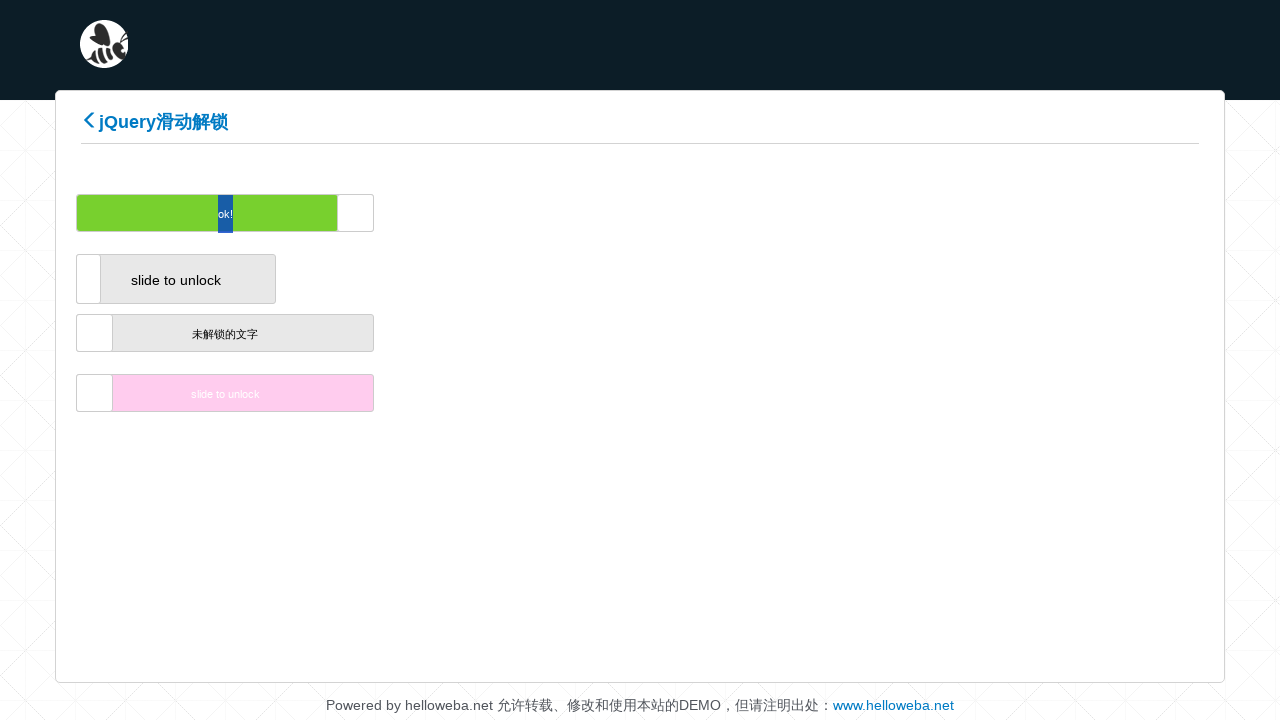

Dragged slider to the right (increment 85/200) at (526, 213)
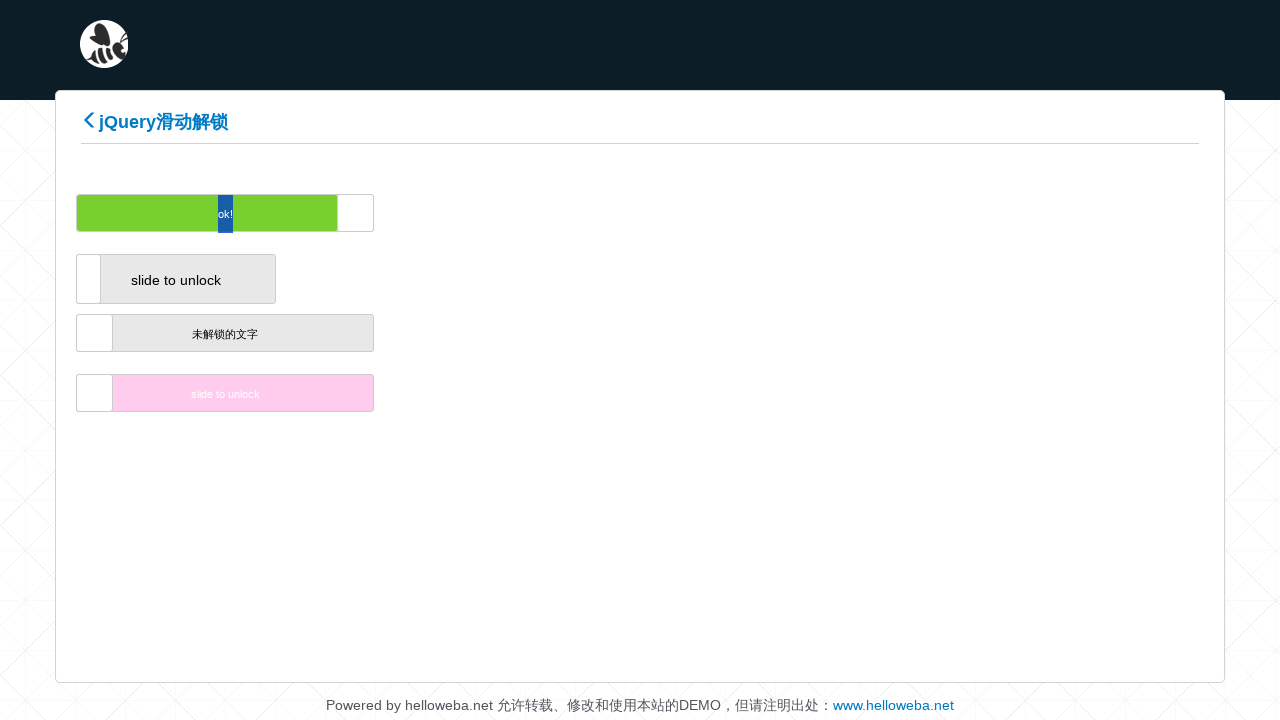

Waited 200ms between drag movements
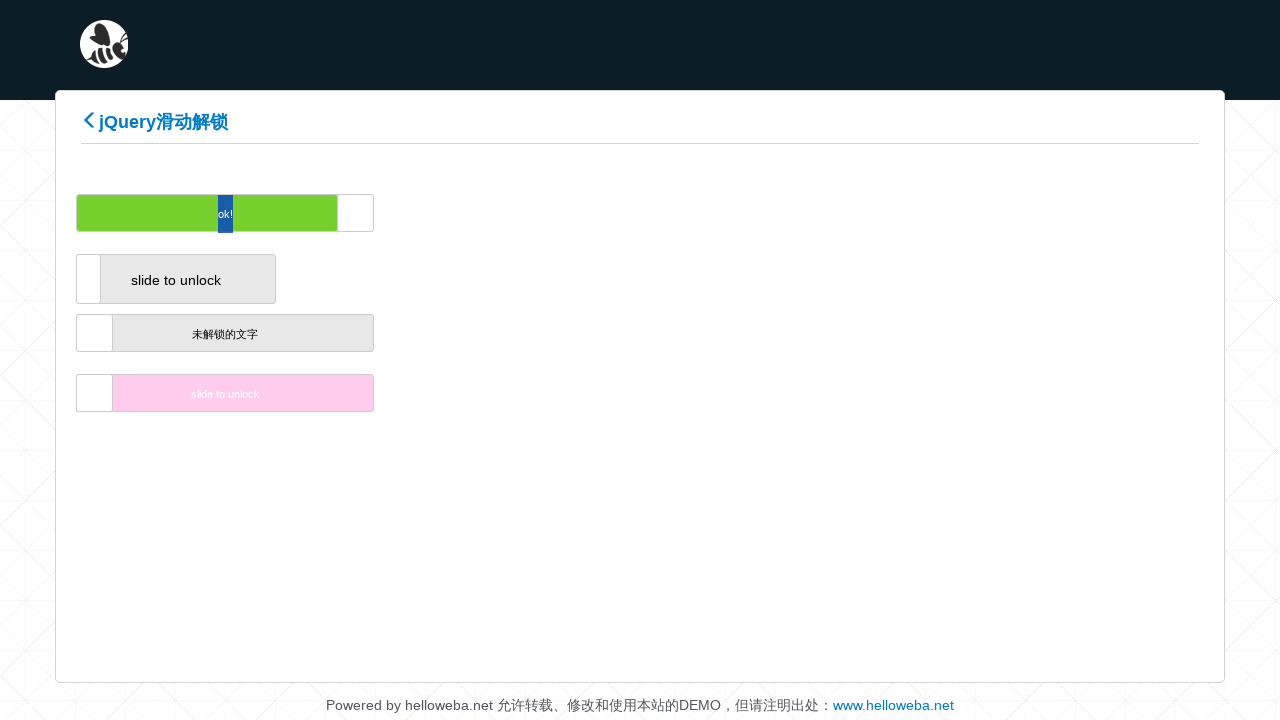

Dragged slider to the right (increment 86/200) at (528, 213)
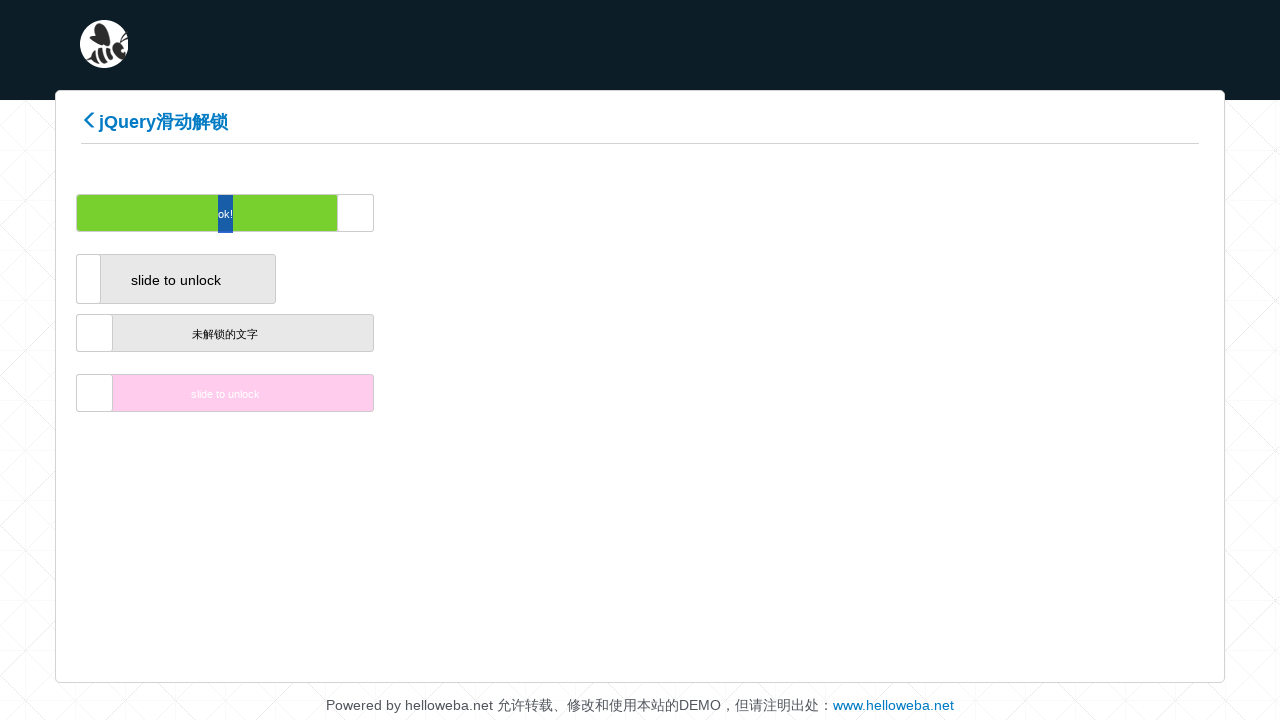

Waited 200ms between drag movements
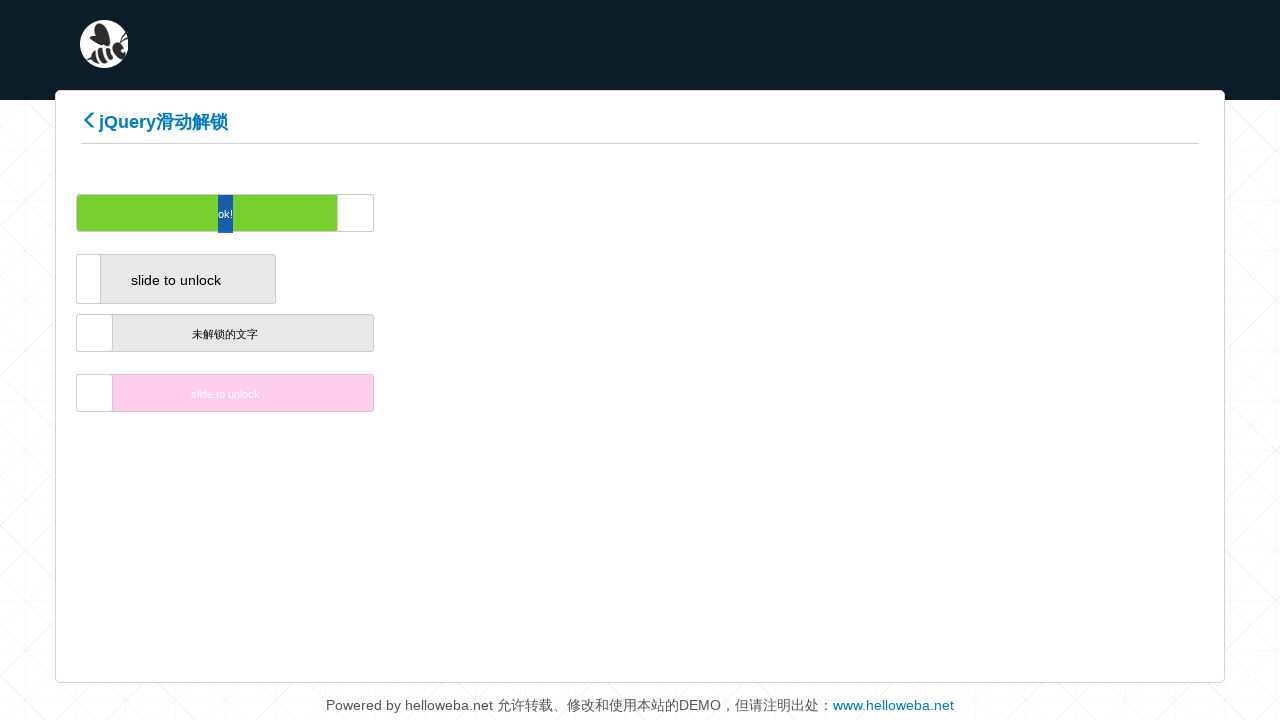

Dragged slider to the right (increment 87/200) at (530, 213)
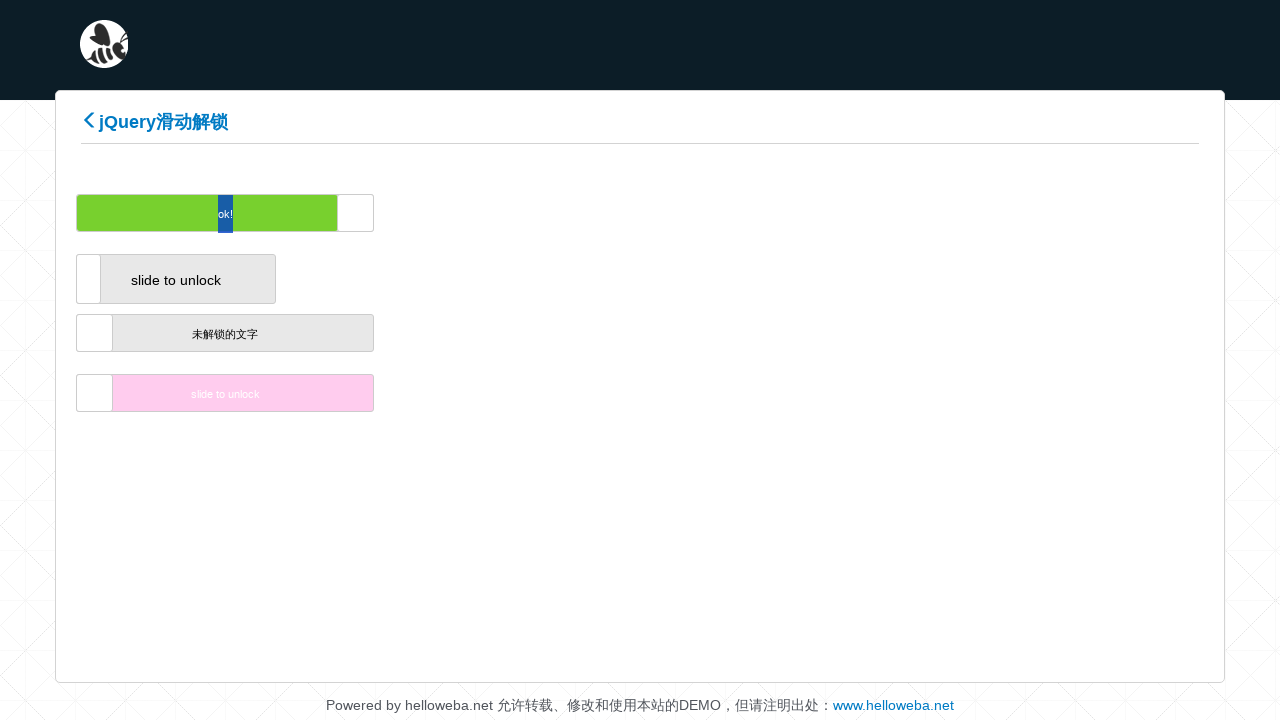

Waited 200ms between drag movements
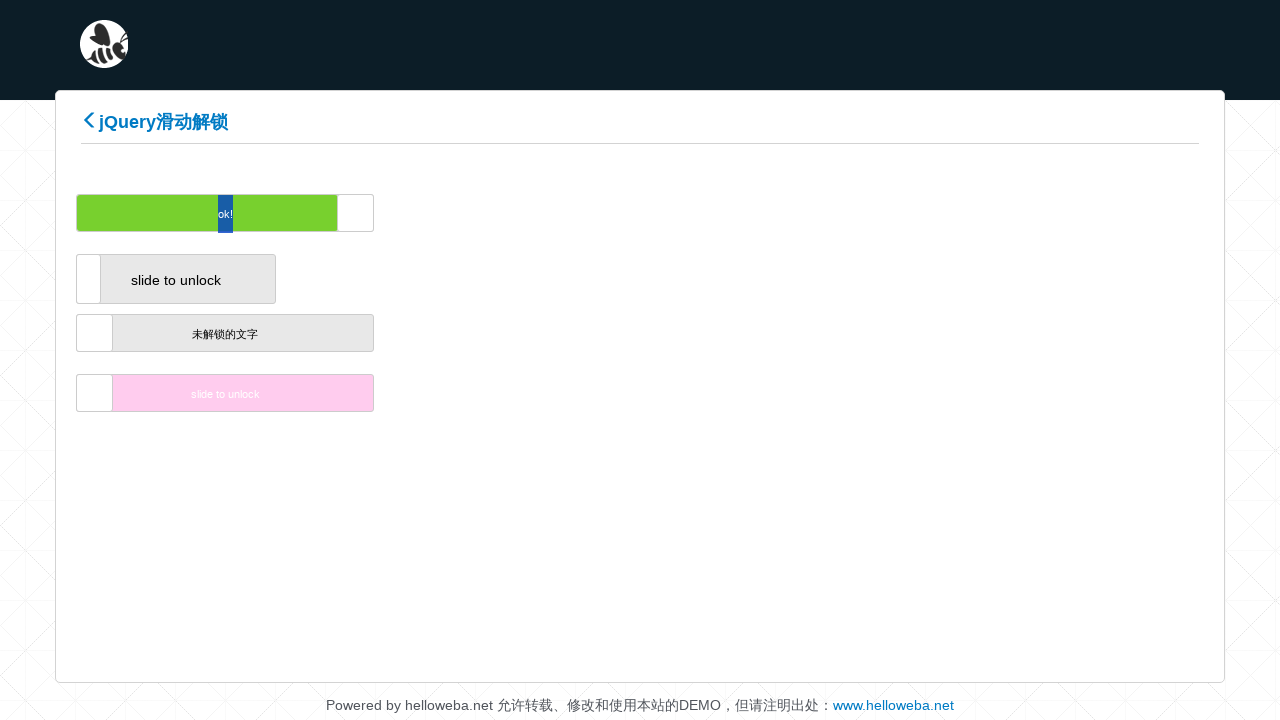

Dragged slider to the right (increment 88/200) at (532, 213)
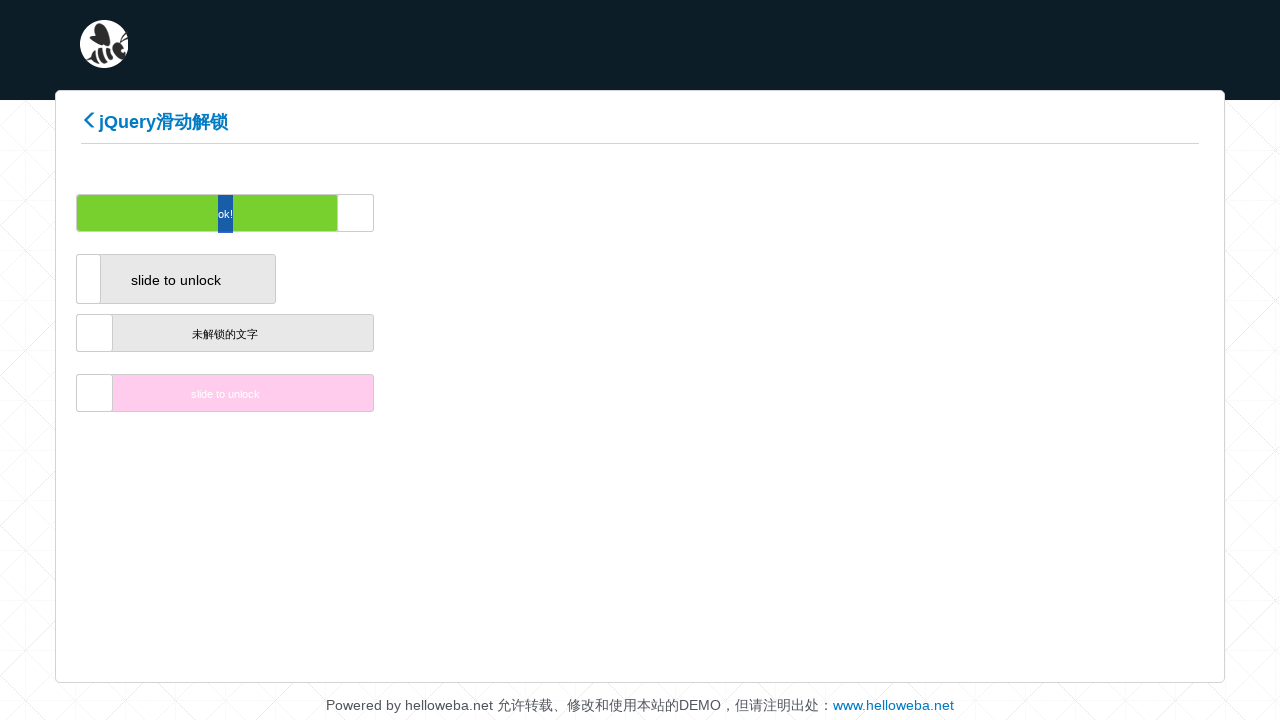

Waited 200ms between drag movements
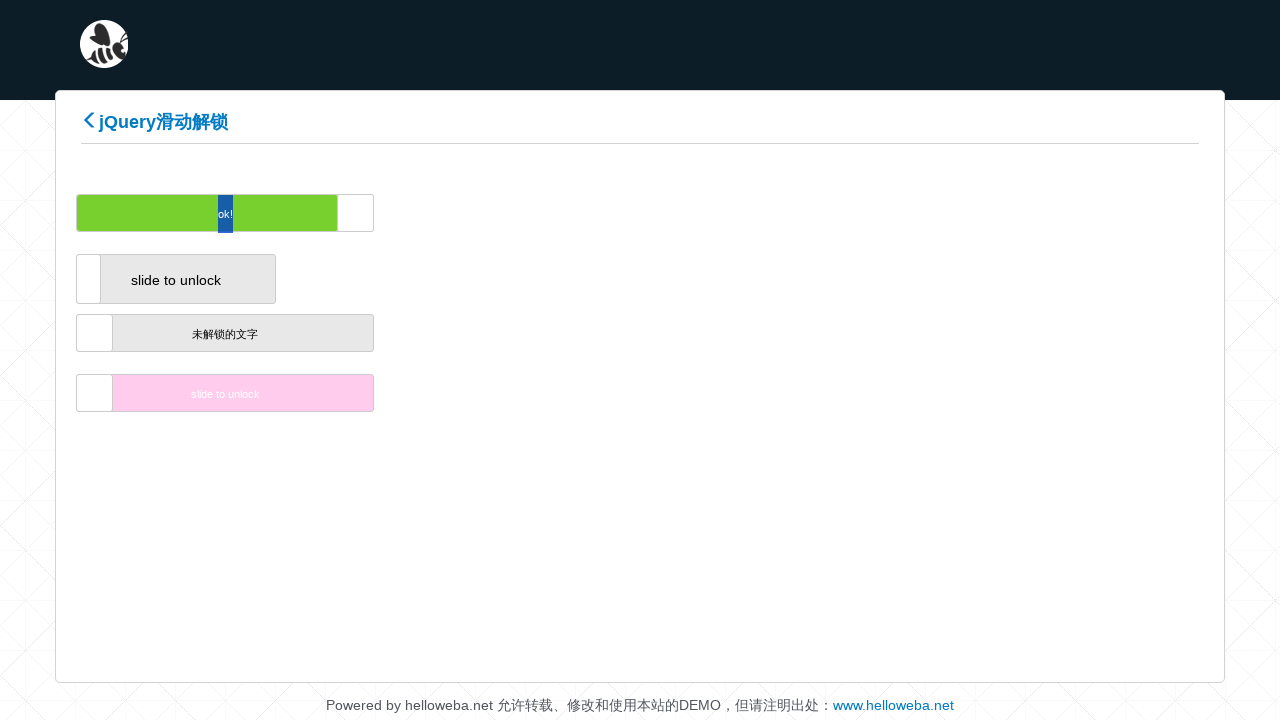

Dragged slider to the right (increment 89/200) at (534, 213)
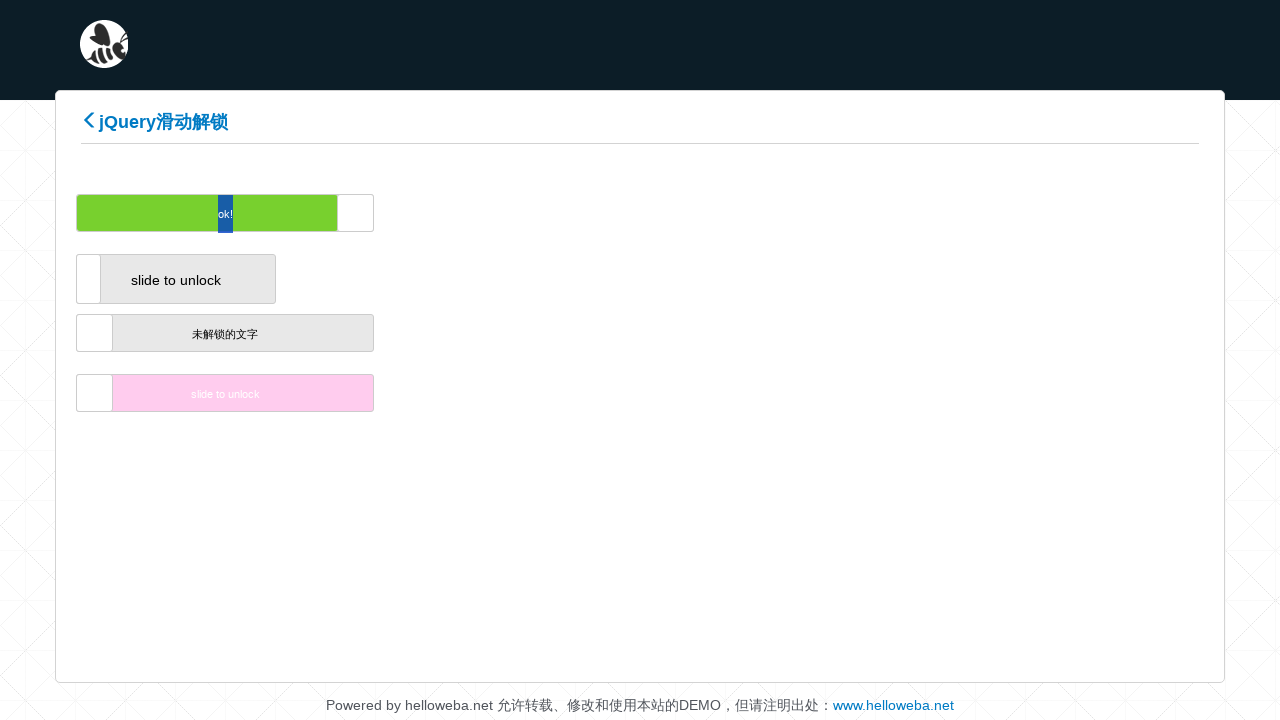

Waited 200ms between drag movements
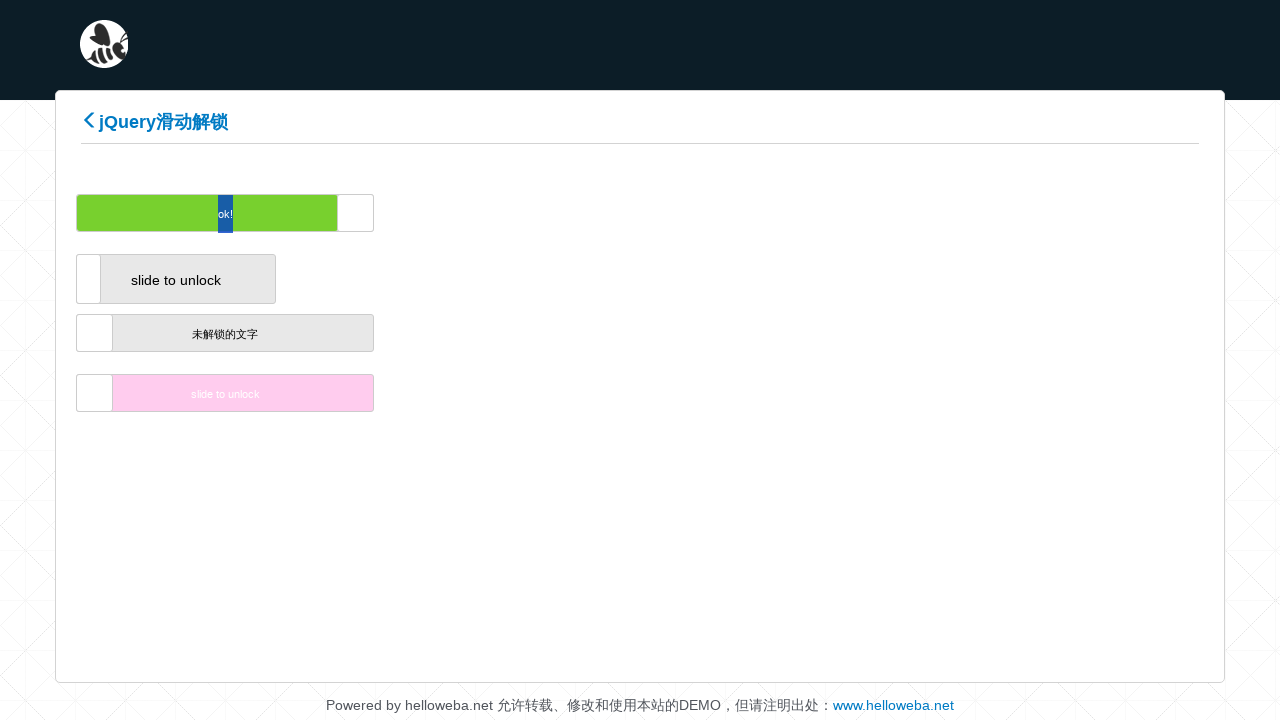

Dragged slider to the right (increment 90/200) at (536, 213)
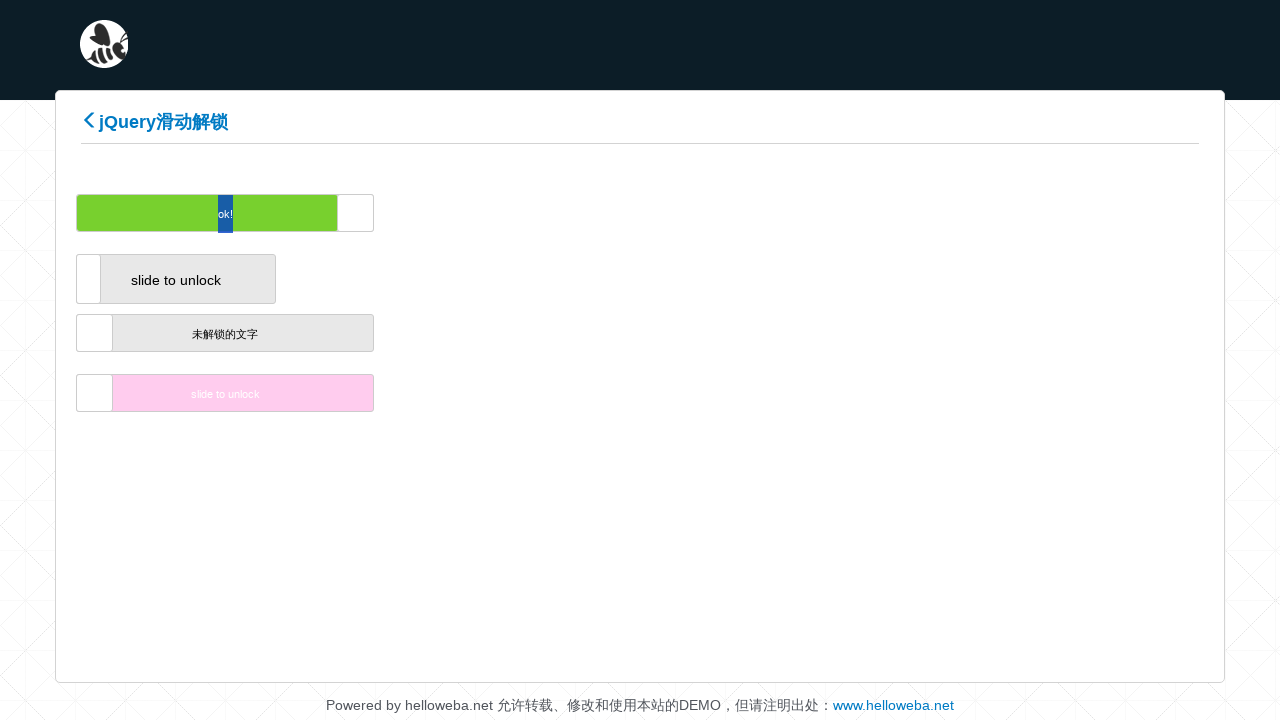

Waited 200ms between drag movements
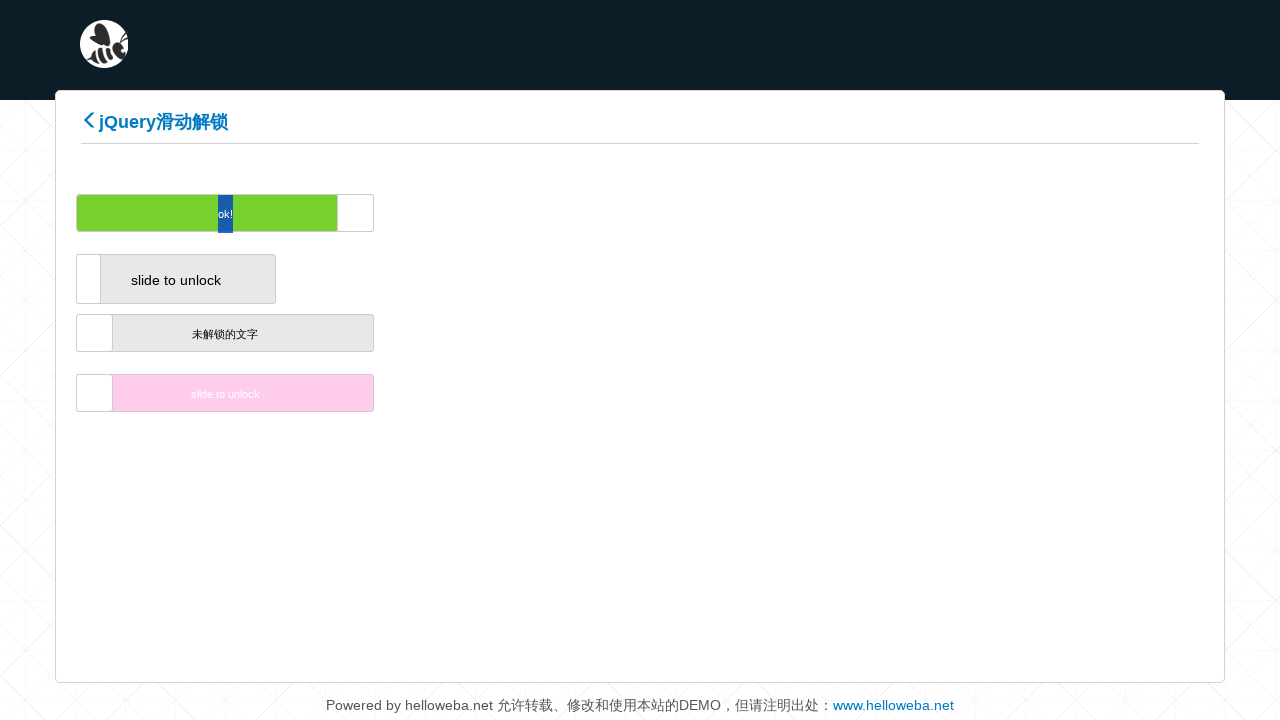

Dragged slider to the right (increment 91/200) at (538, 213)
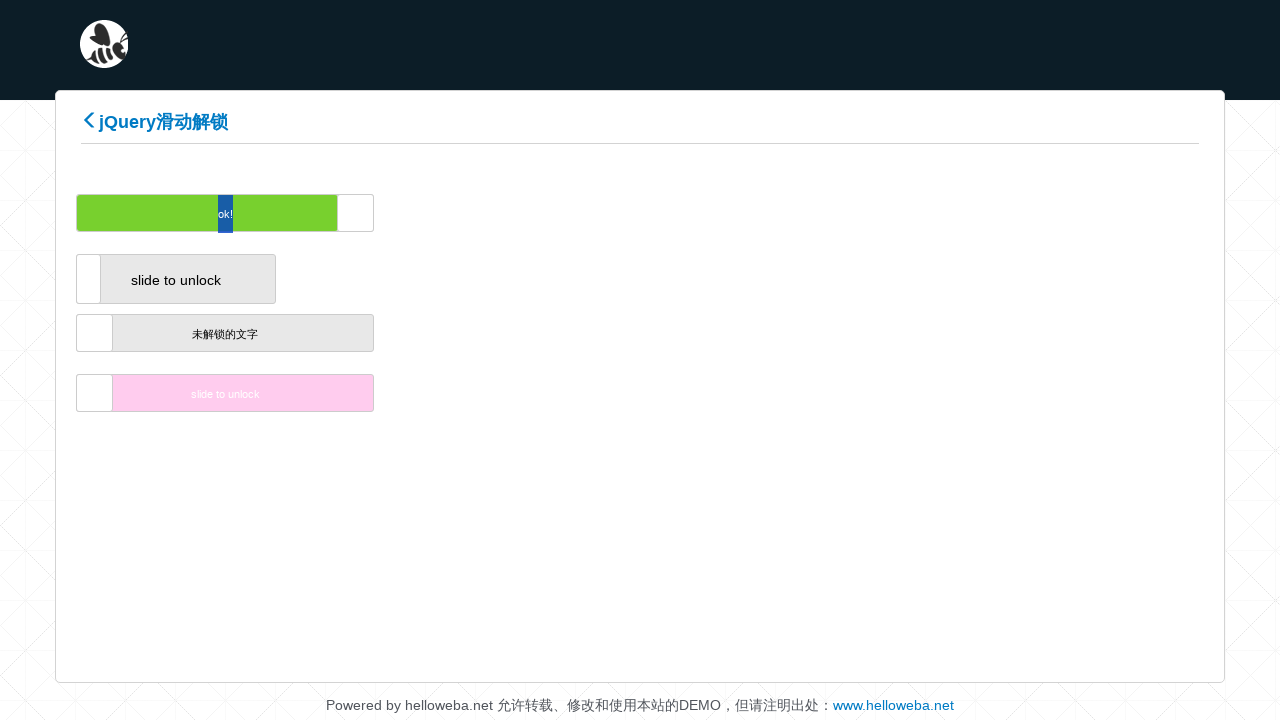

Waited 200ms between drag movements
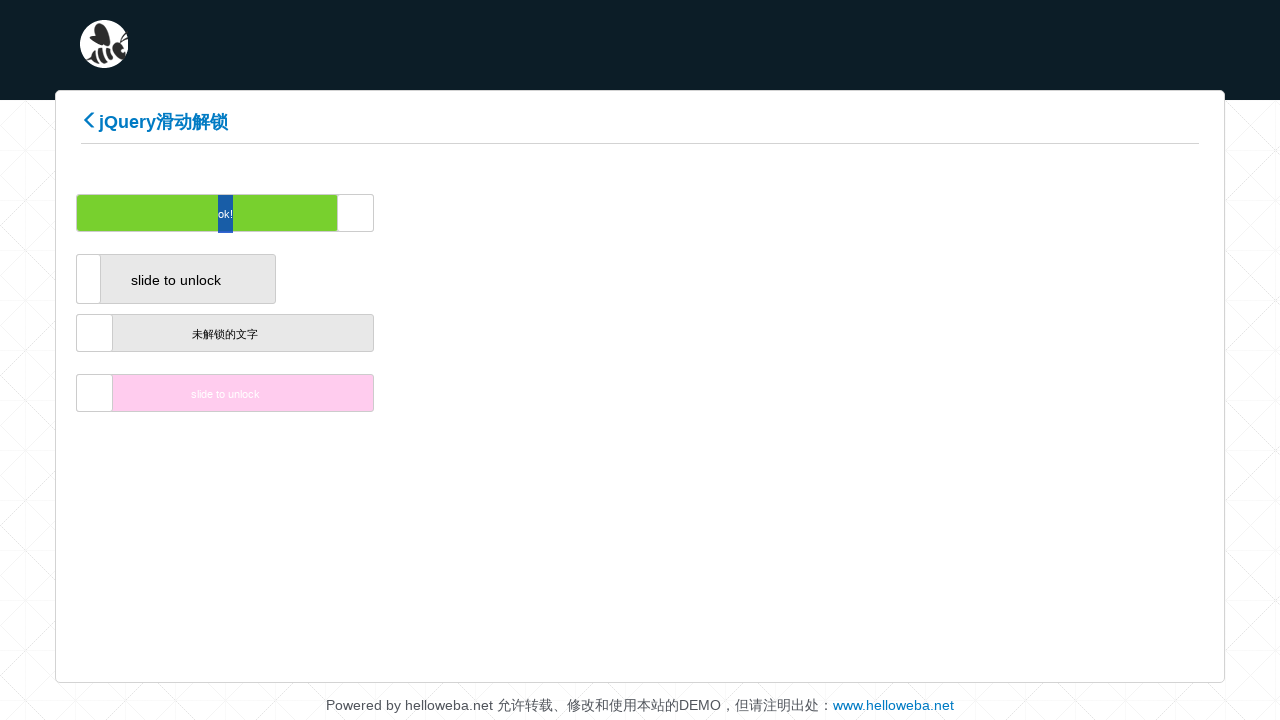

Dragged slider to the right (increment 92/200) at (540, 213)
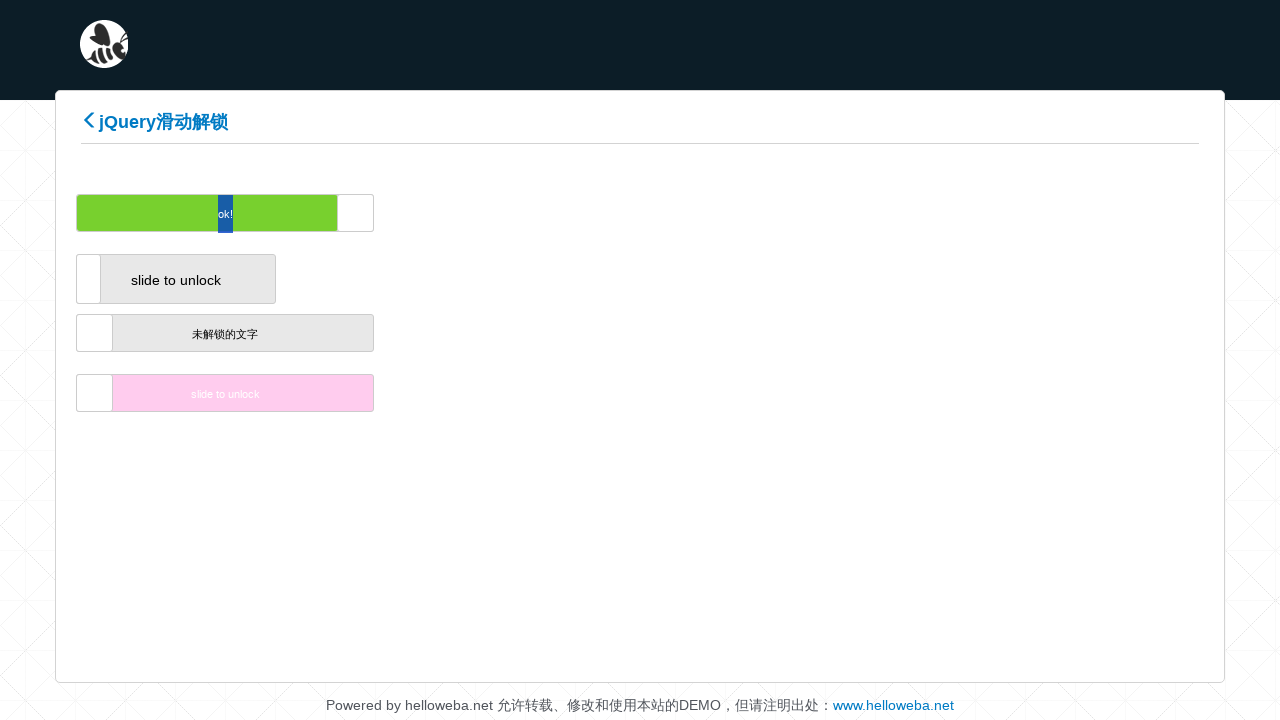

Waited 200ms between drag movements
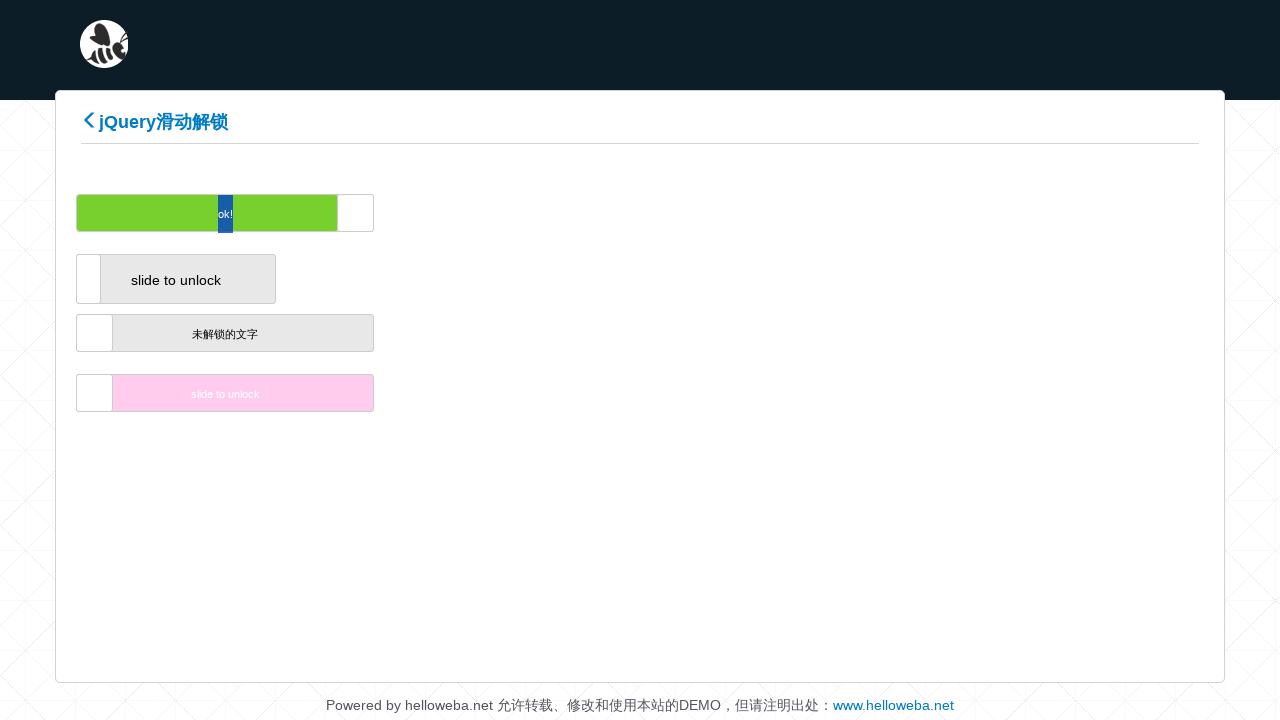

Dragged slider to the right (increment 93/200) at (542, 213)
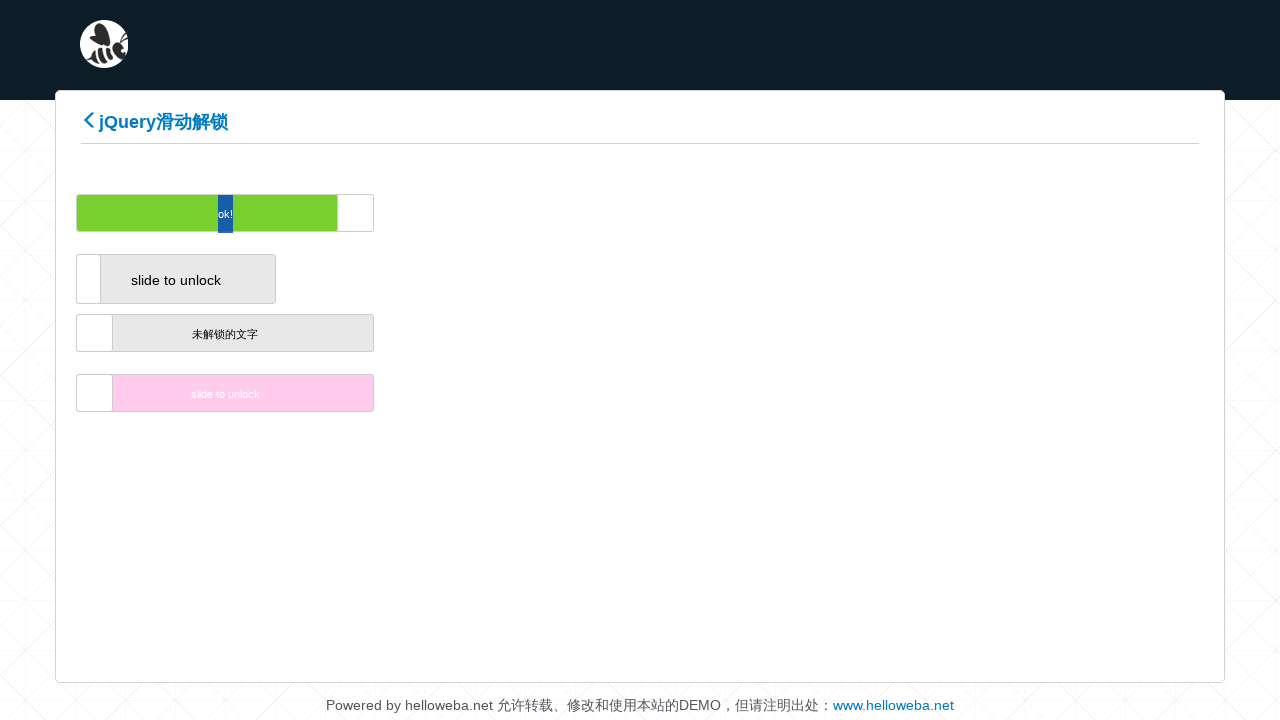

Waited 200ms between drag movements
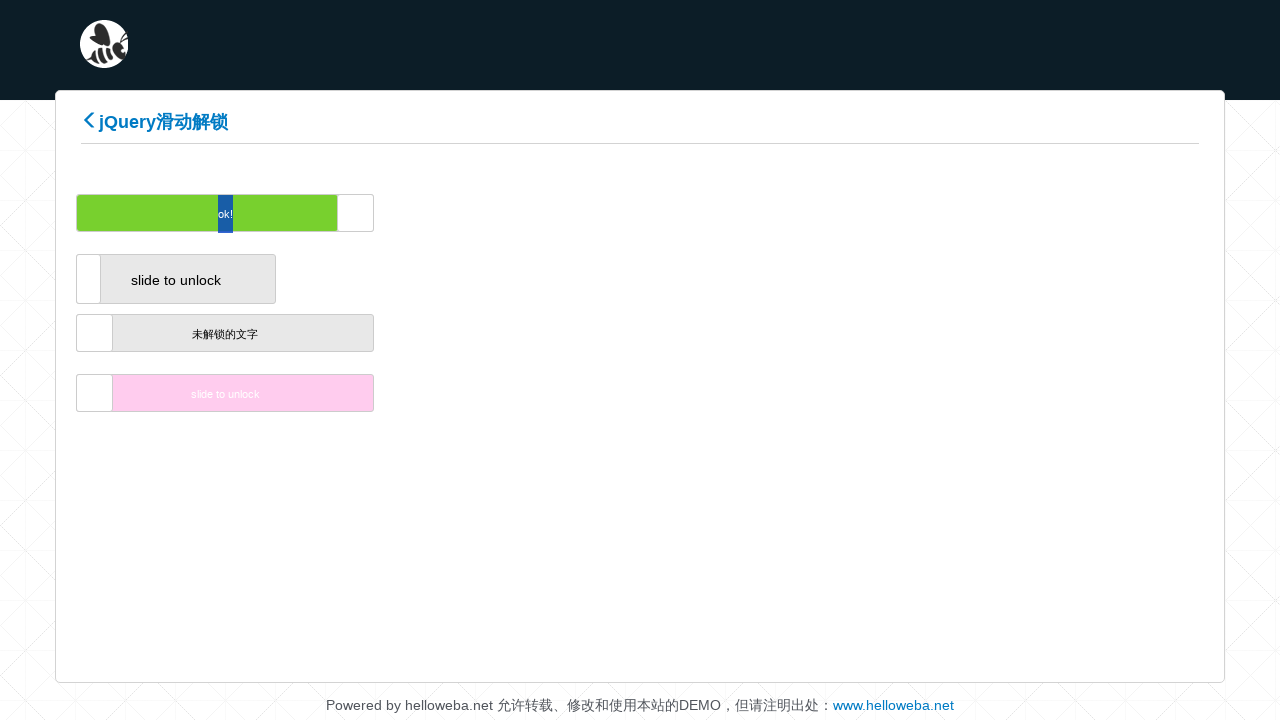

Dragged slider to the right (increment 94/200) at (544, 213)
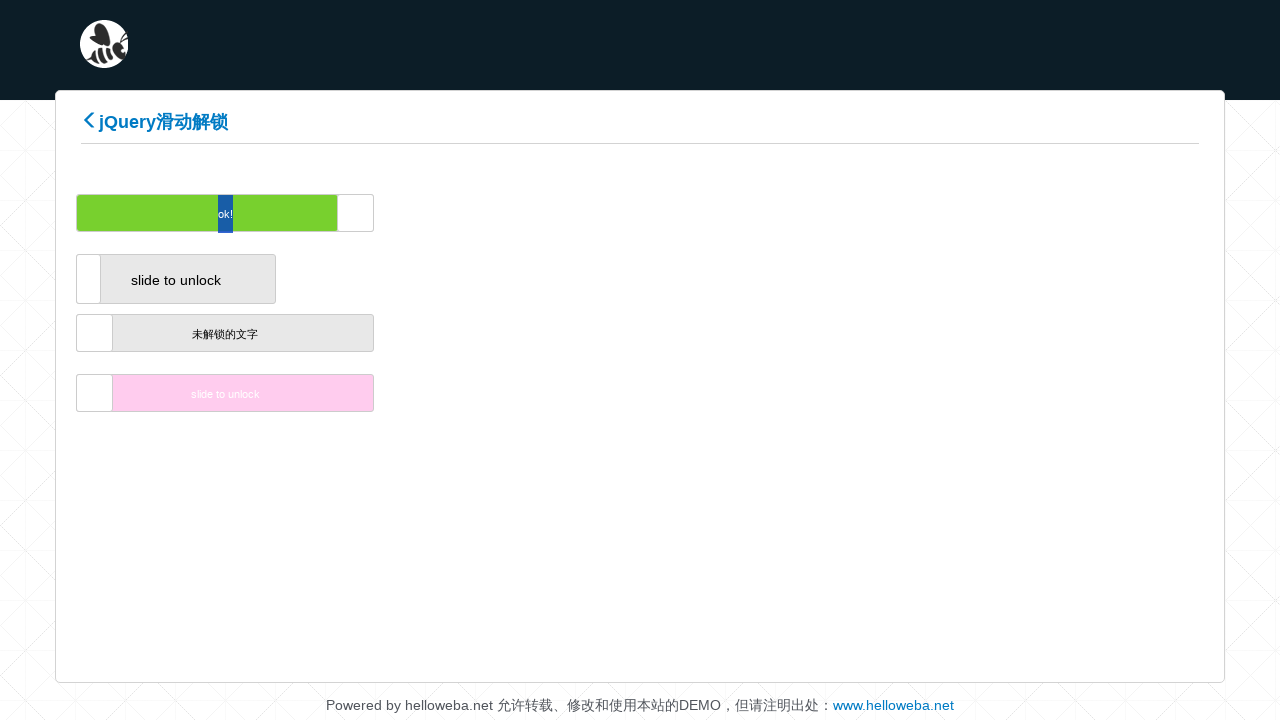

Waited 200ms between drag movements
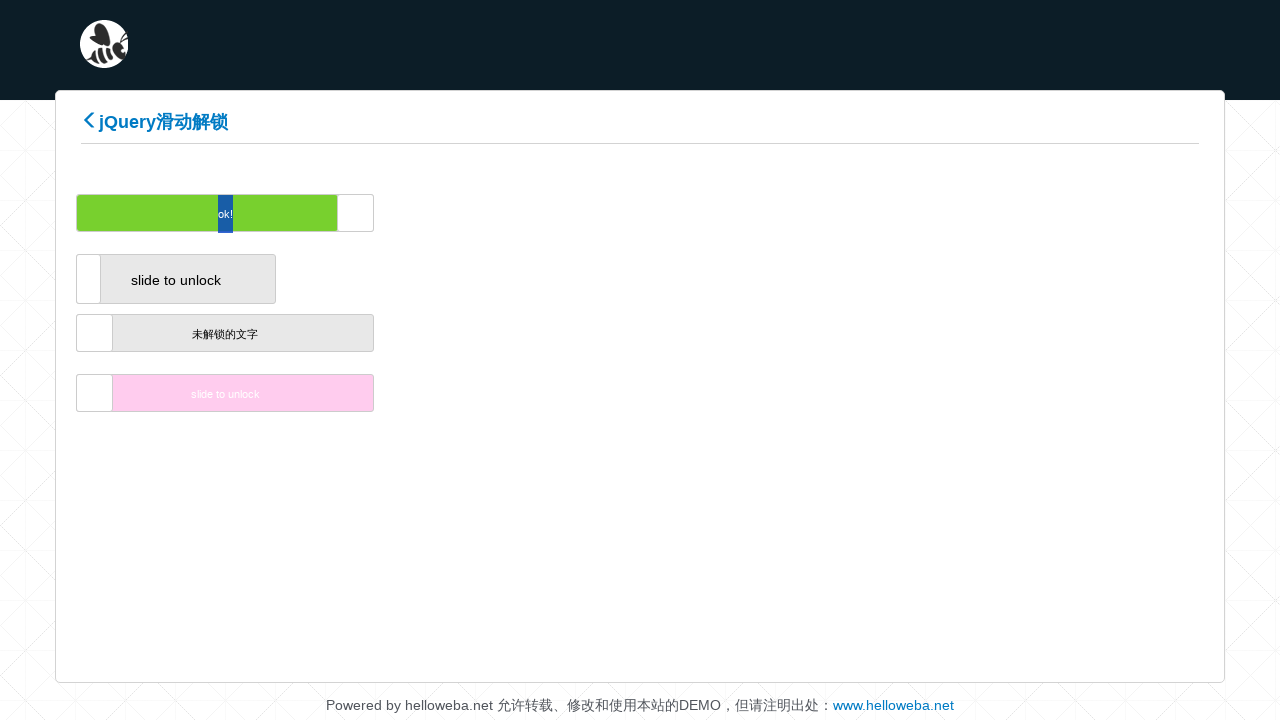

Dragged slider to the right (increment 95/200) at (546, 213)
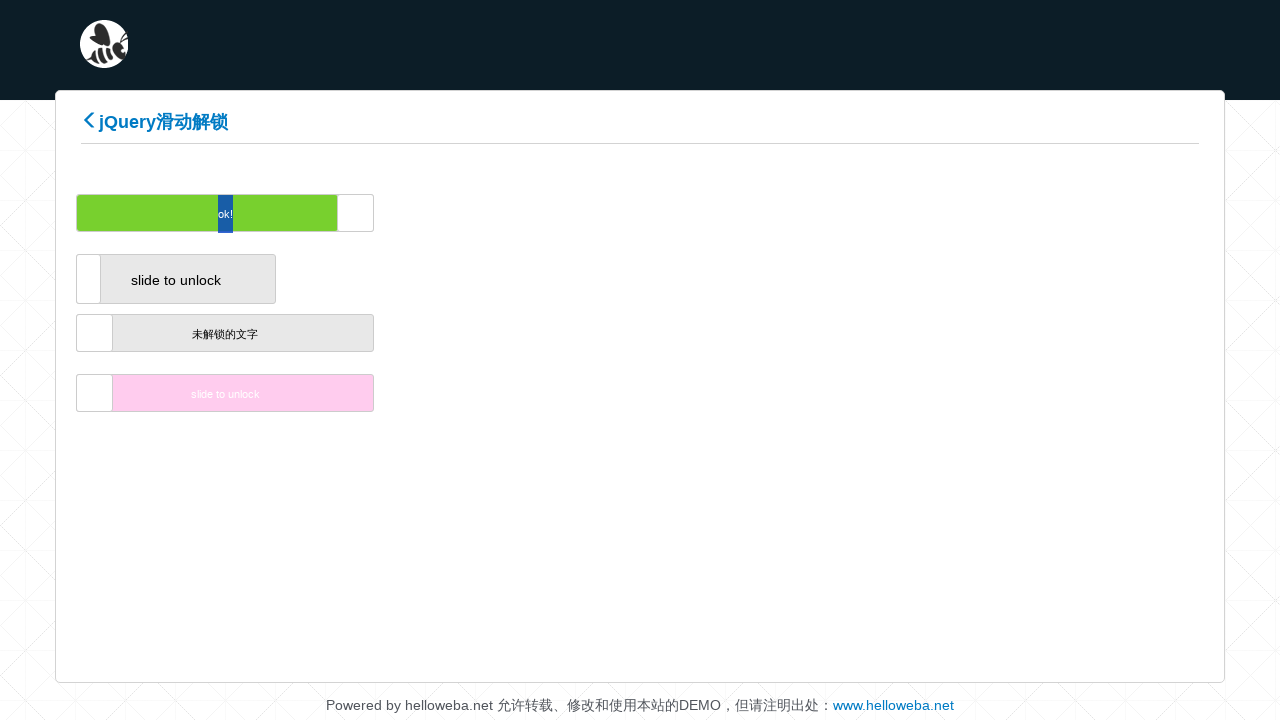

Waited 200ms between drag movements
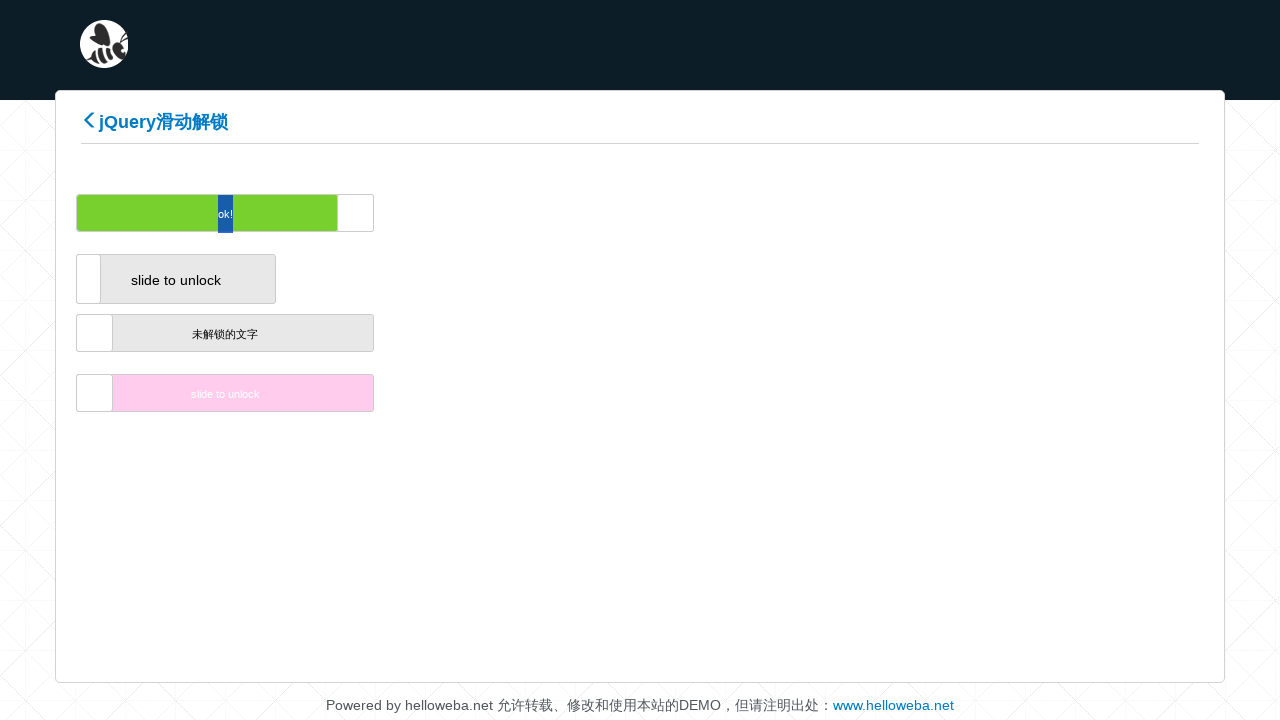

Dragged slider to the right (increment 96/200) at (548, 213)
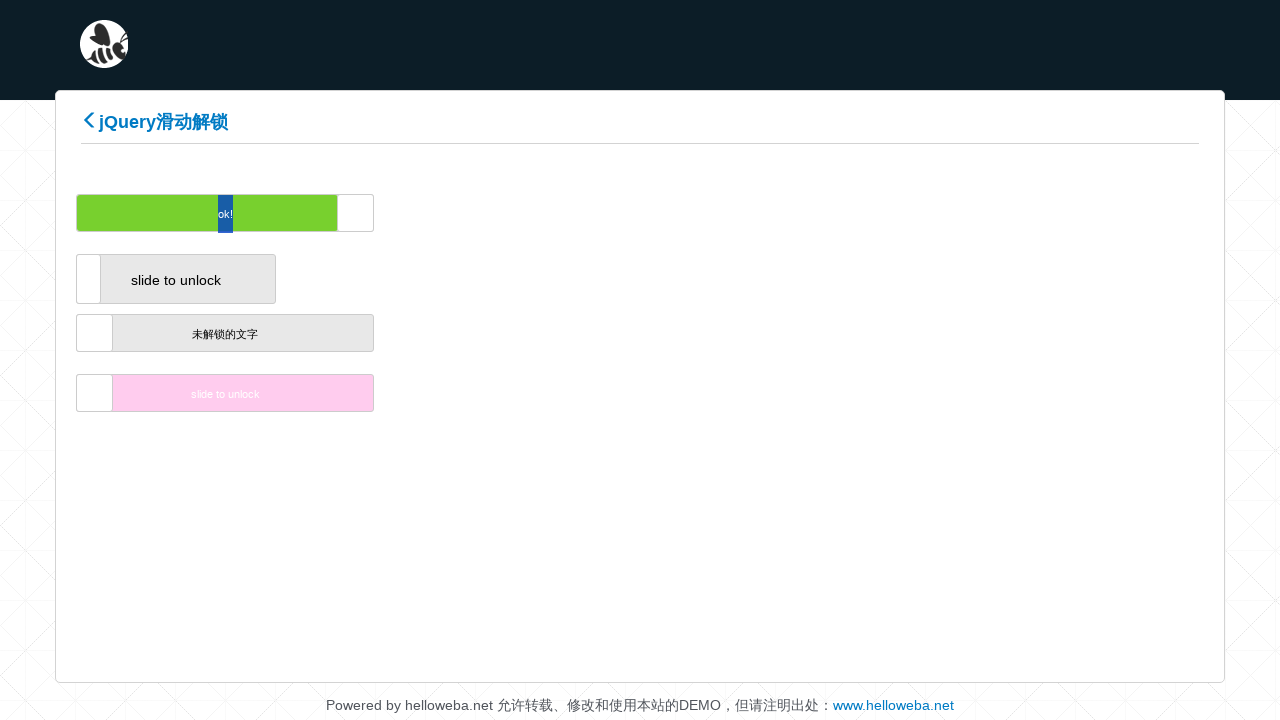

Waited 200ms between drag movements
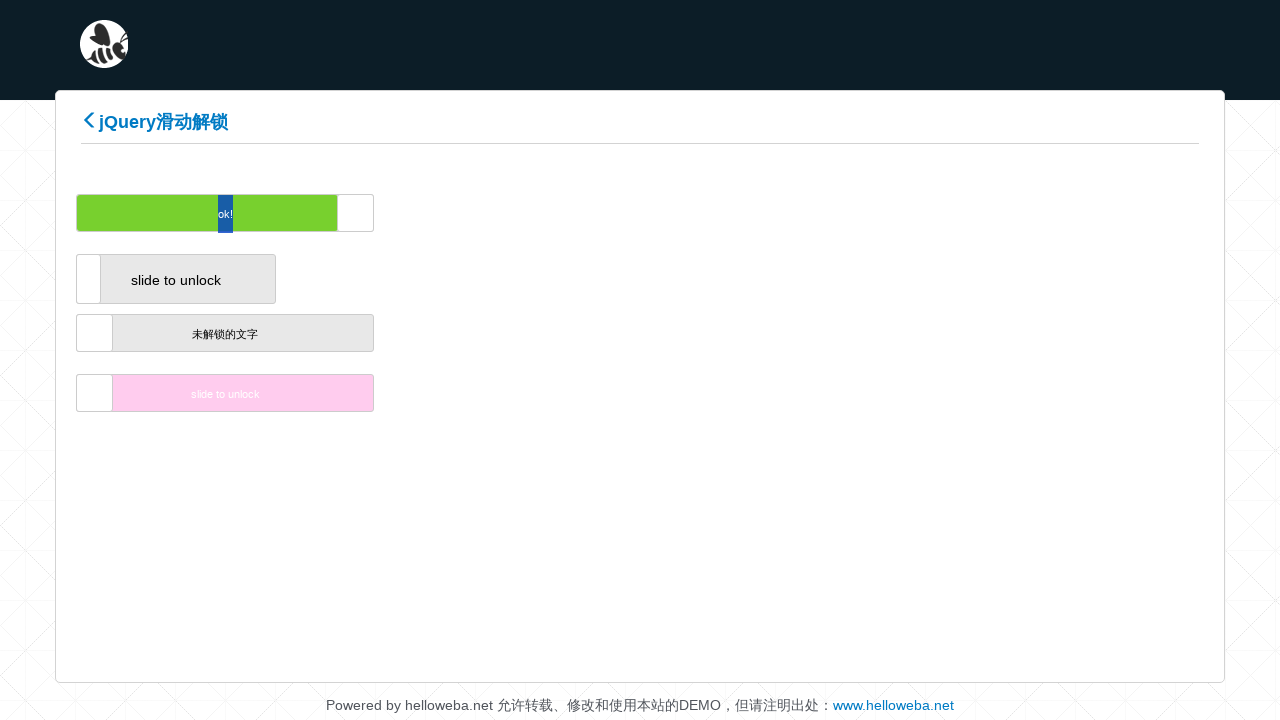

Dragged slider to the right (increment 97/200) at (550, 213)
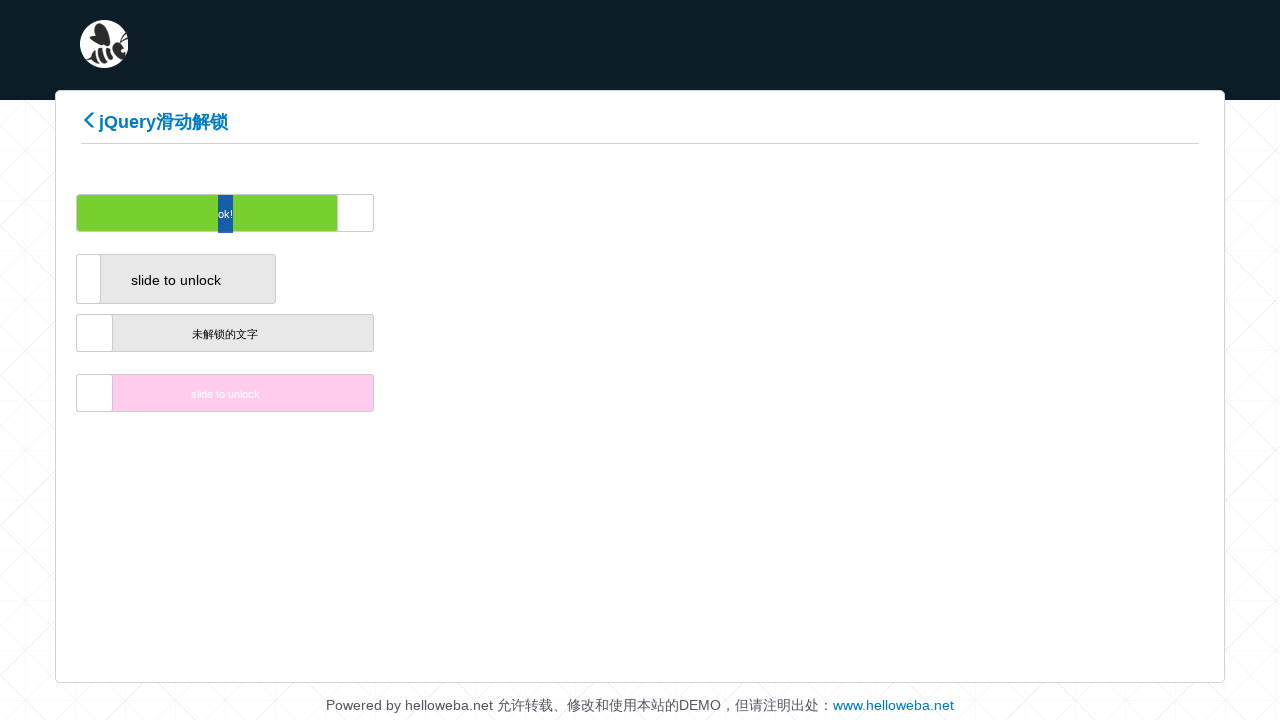

Waited 200ms between drag movements
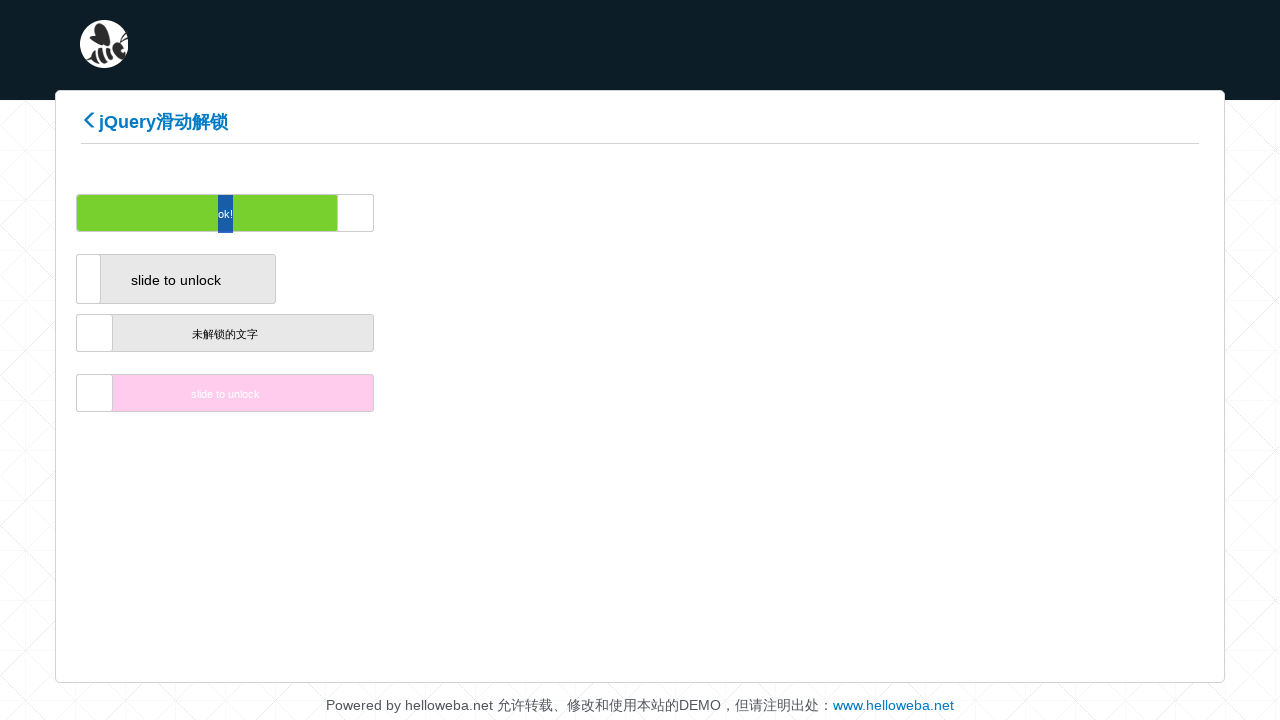

Dragged slider to the right (increment 98/200) at (552, 213)
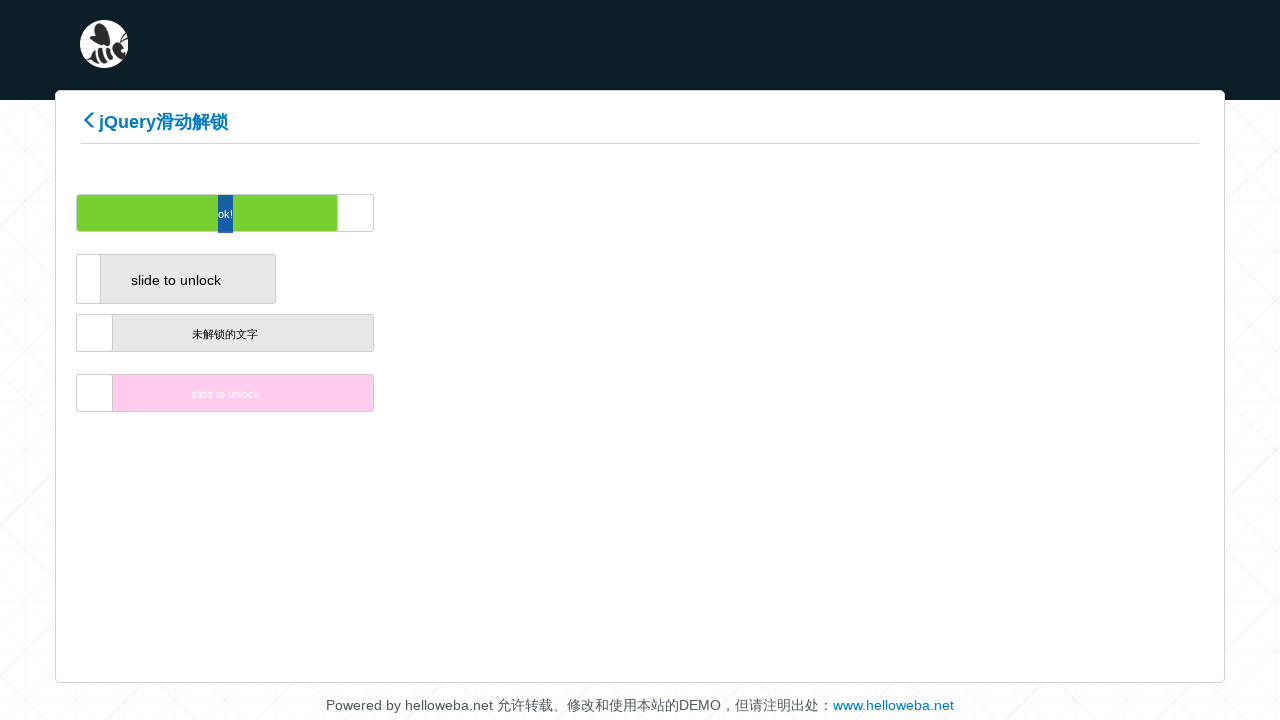

Waited 200ms between drag movements
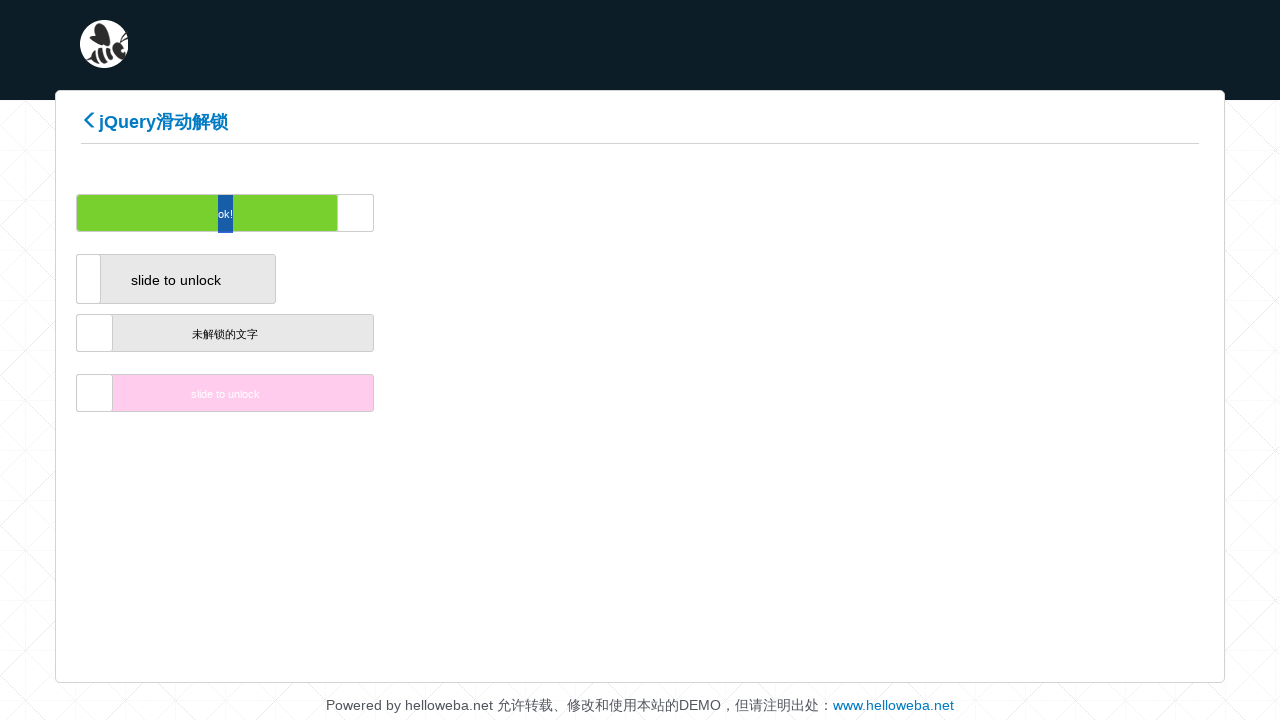

Dragged slider to the right (increment 99/200) at (554, 213)
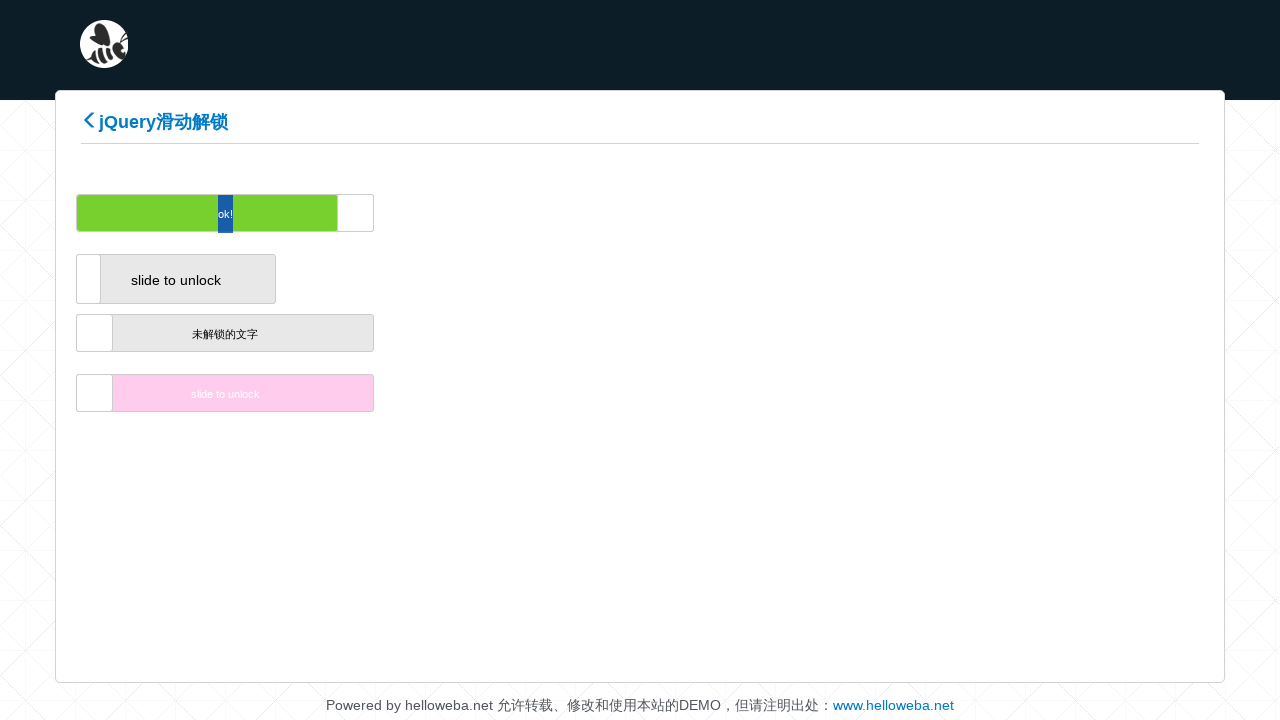

Waited 200ms between drag movements
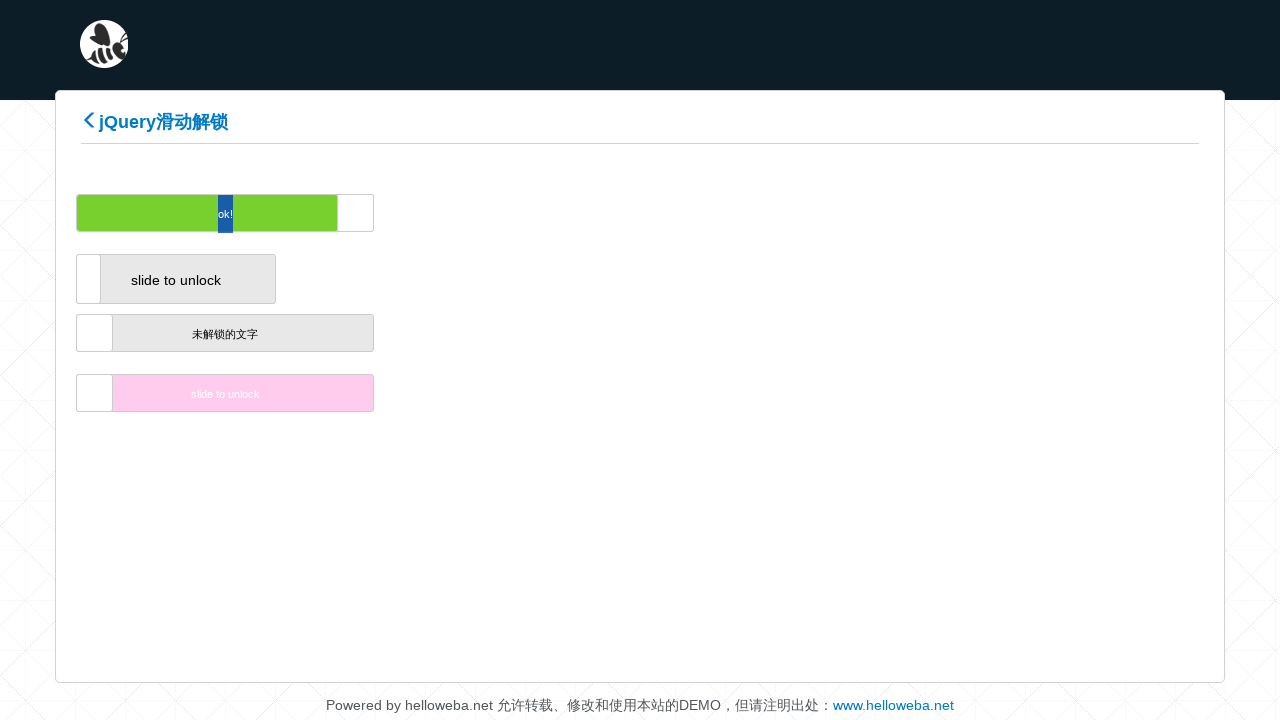

Dragged slider to the right (increment 100/200) at (556, 213)
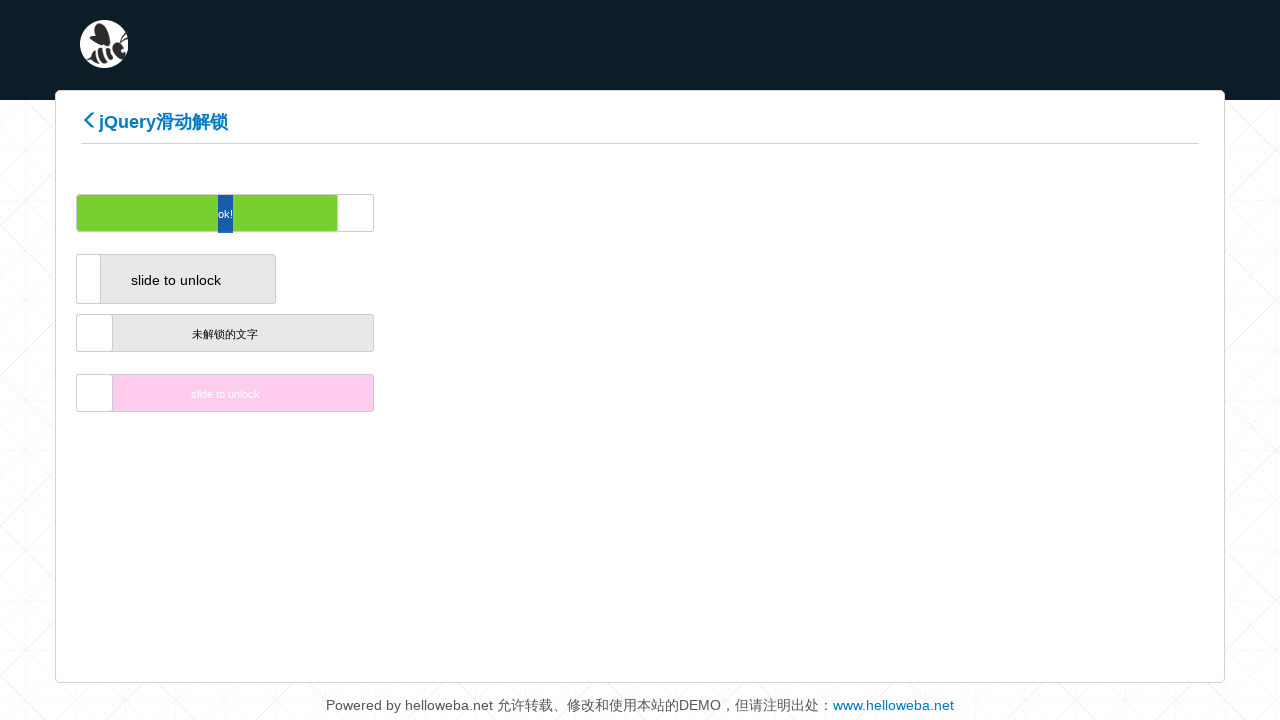

Waited 200ms between drag movements
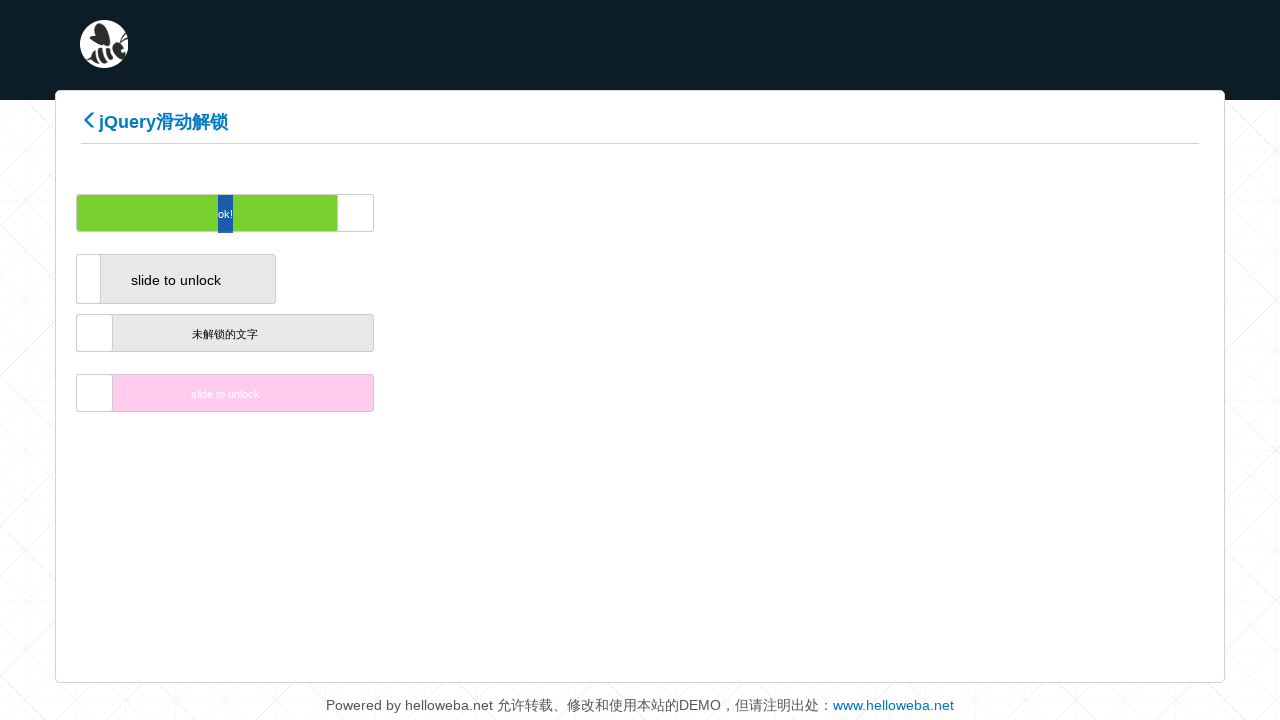

Dragged slider to the right (increment 101/200) at (558, 213)
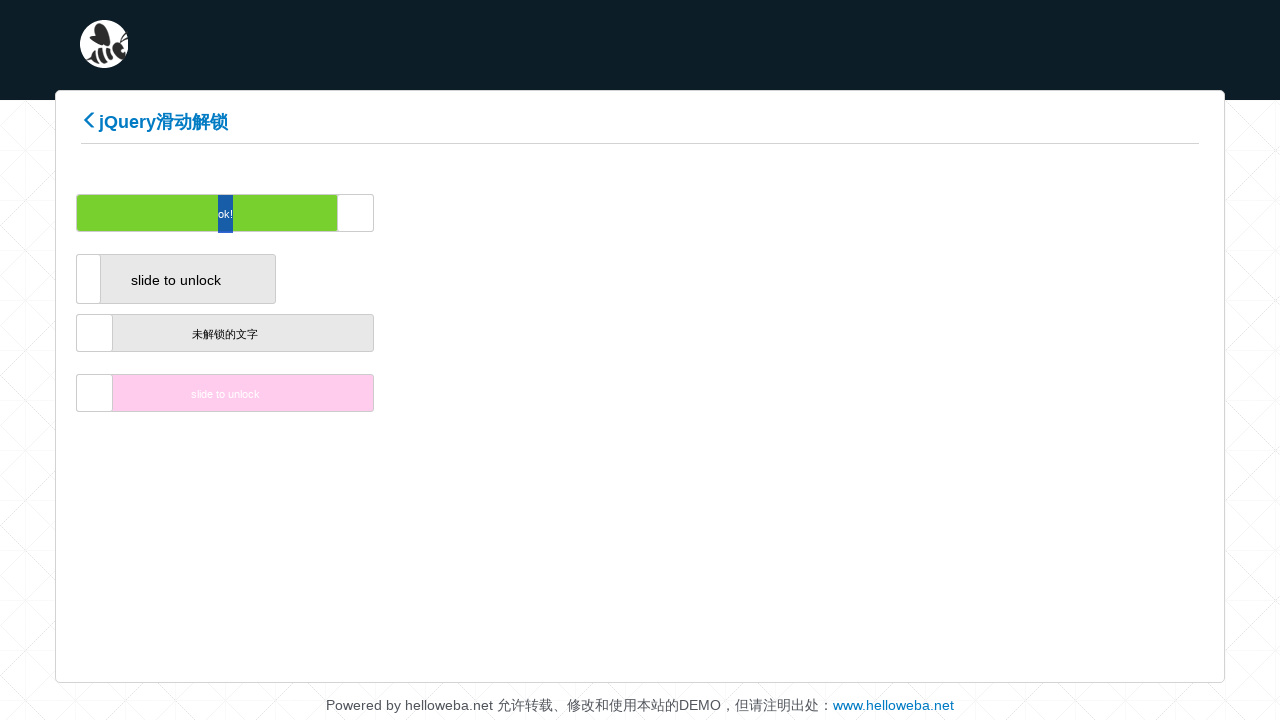

Waited 200ms between drag movements
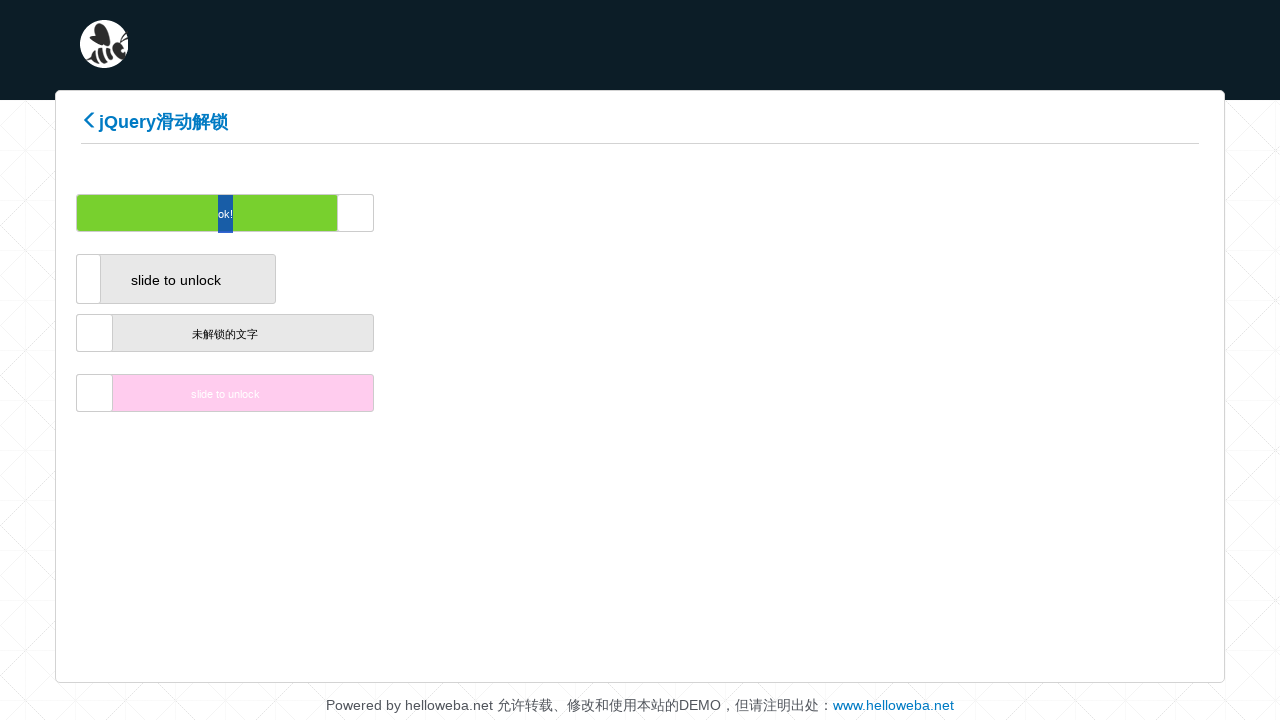

Dragged slider to the right (increment 102/200) at (560, 213)
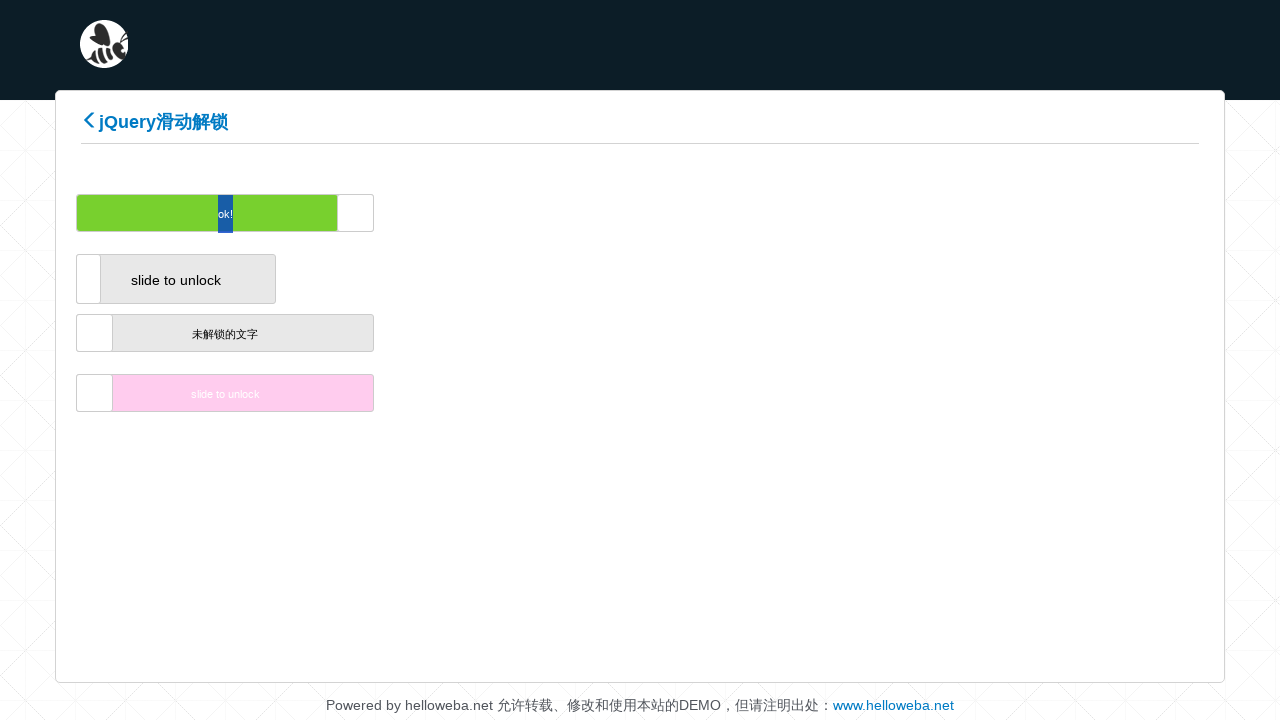

Waited 200ms between drag movements
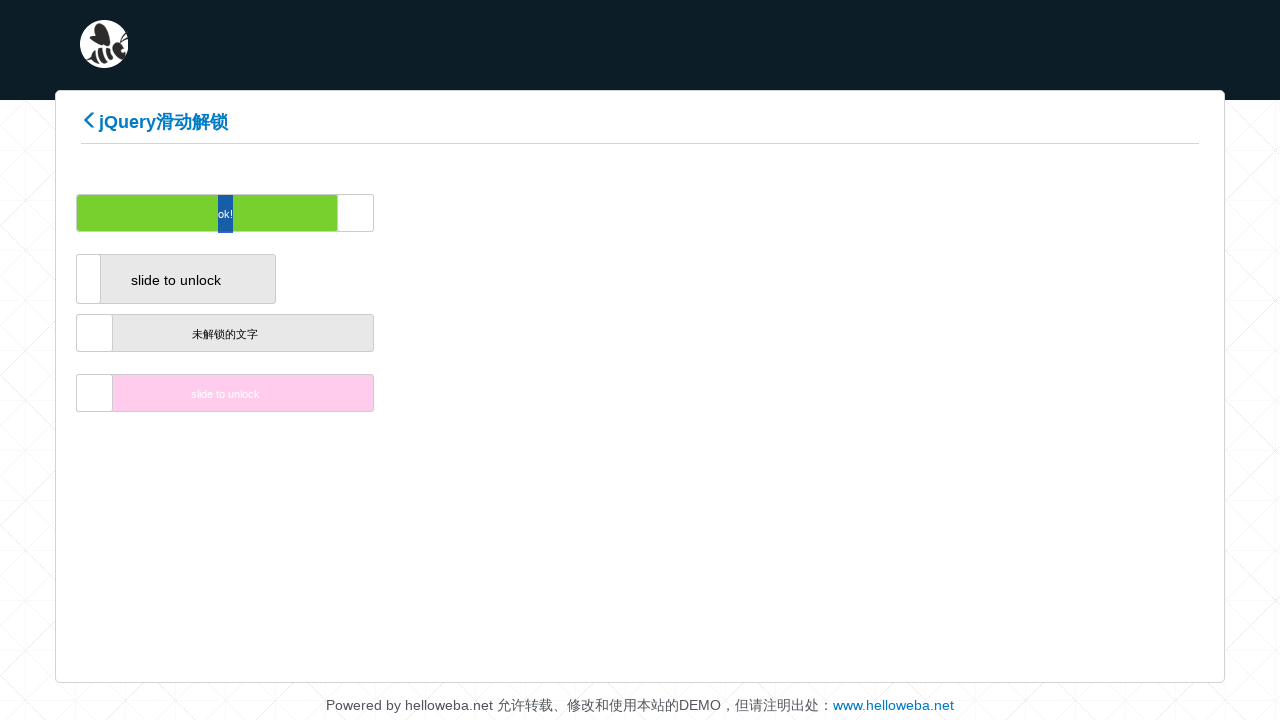

Dragged slider to the right (increment 103/200) at (562, 213)
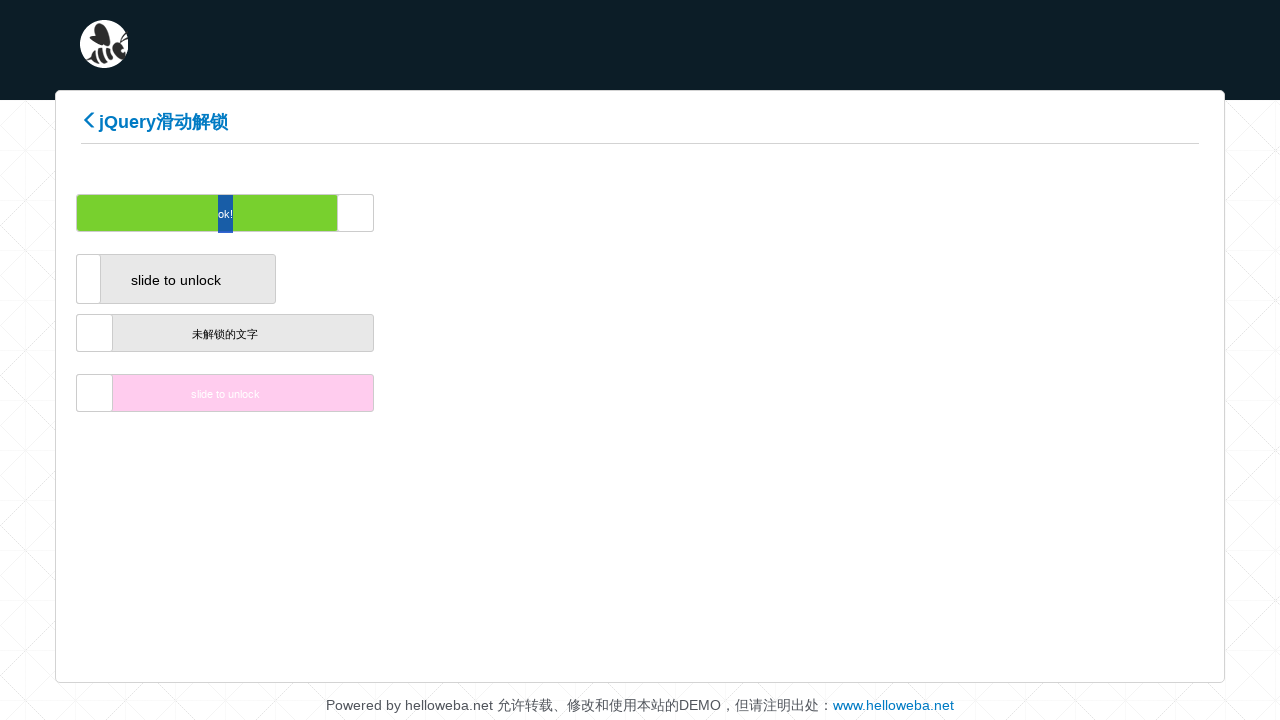

Waited 200ms between drag movements
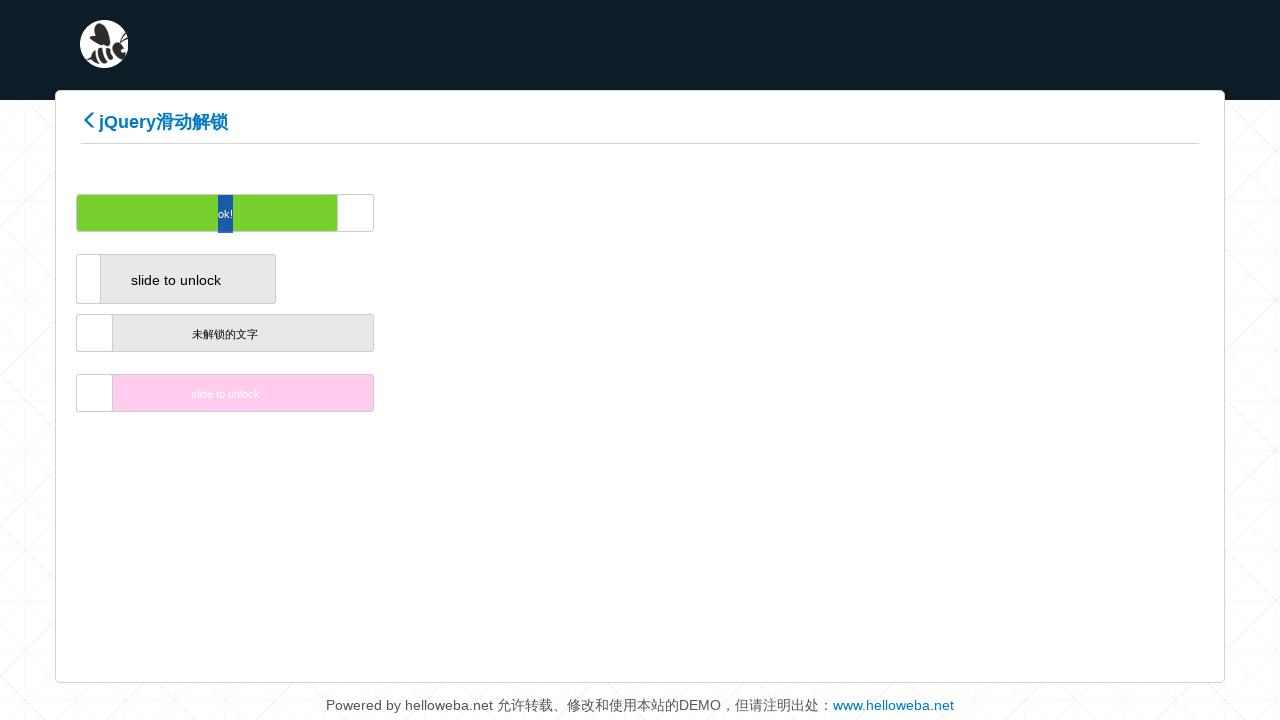

Dragged slider to the right (increment 104/200) at (564, 213)
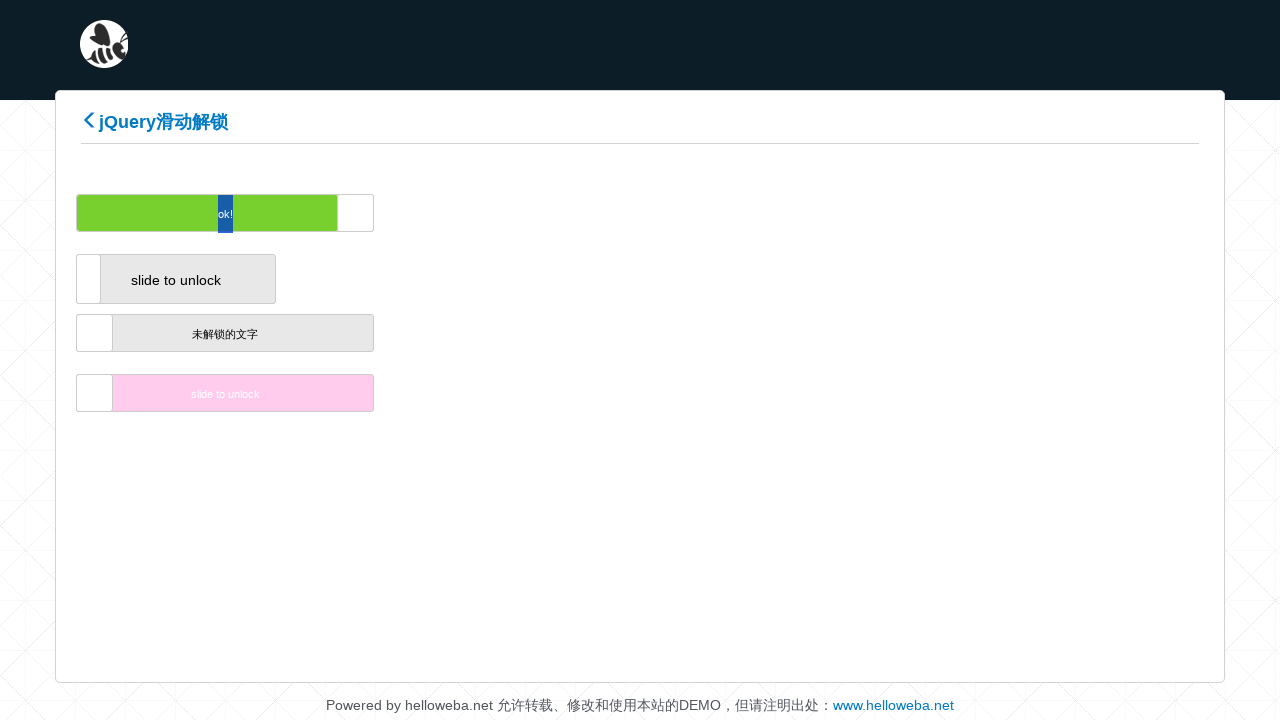

Waited 200ms between drag movements
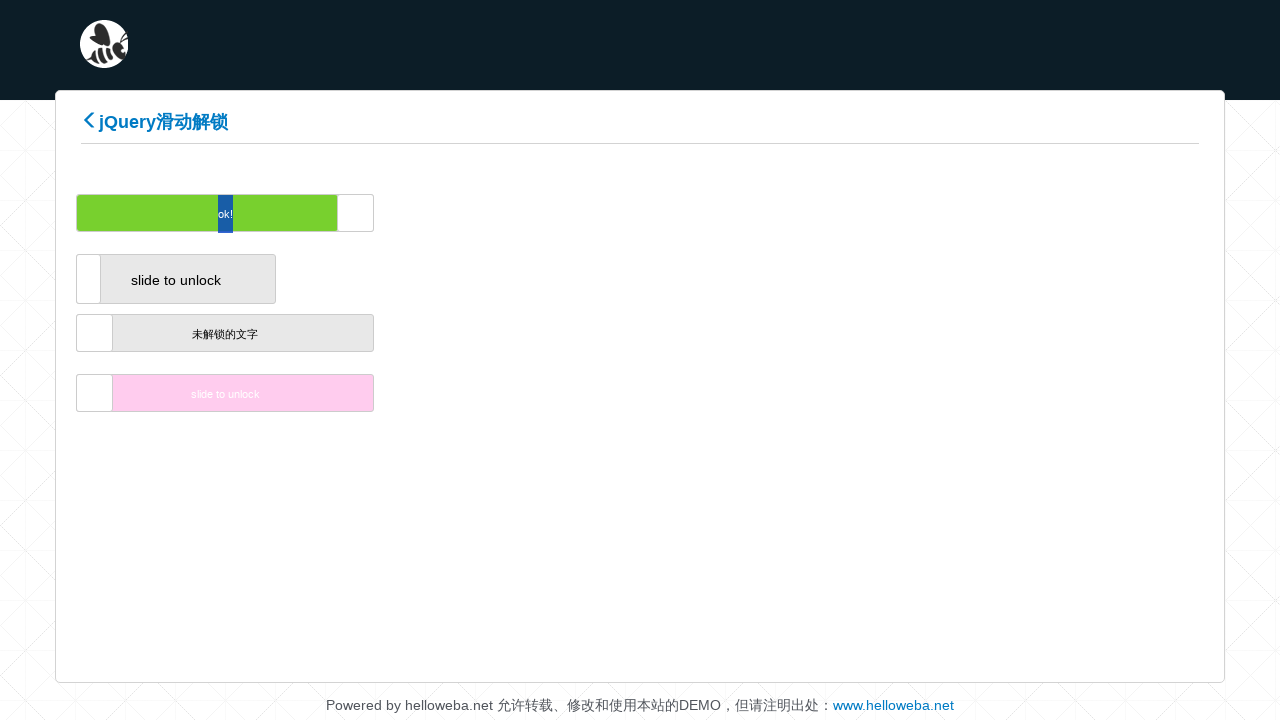

Dragged slider to the right (increment 105/200) at (566, 213)
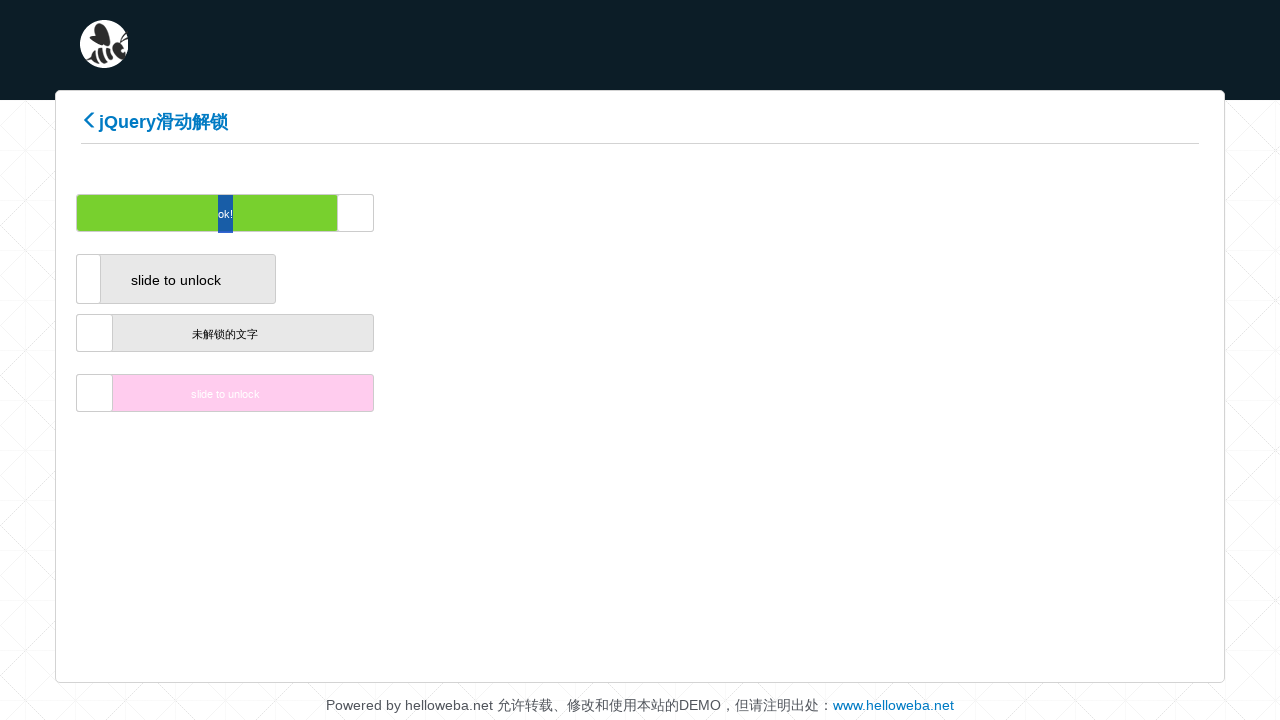

Waited 200ms between drag movements
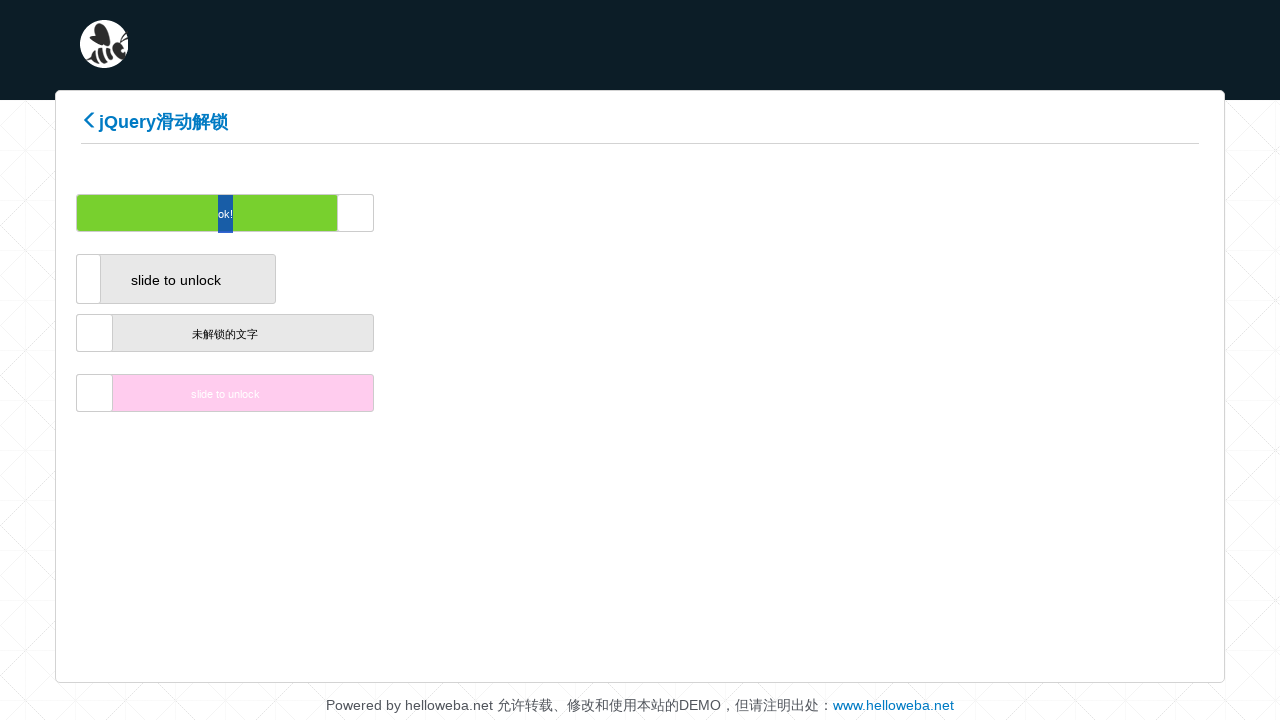

Dragged slider to the right (increment 106/200) at (568, 213)
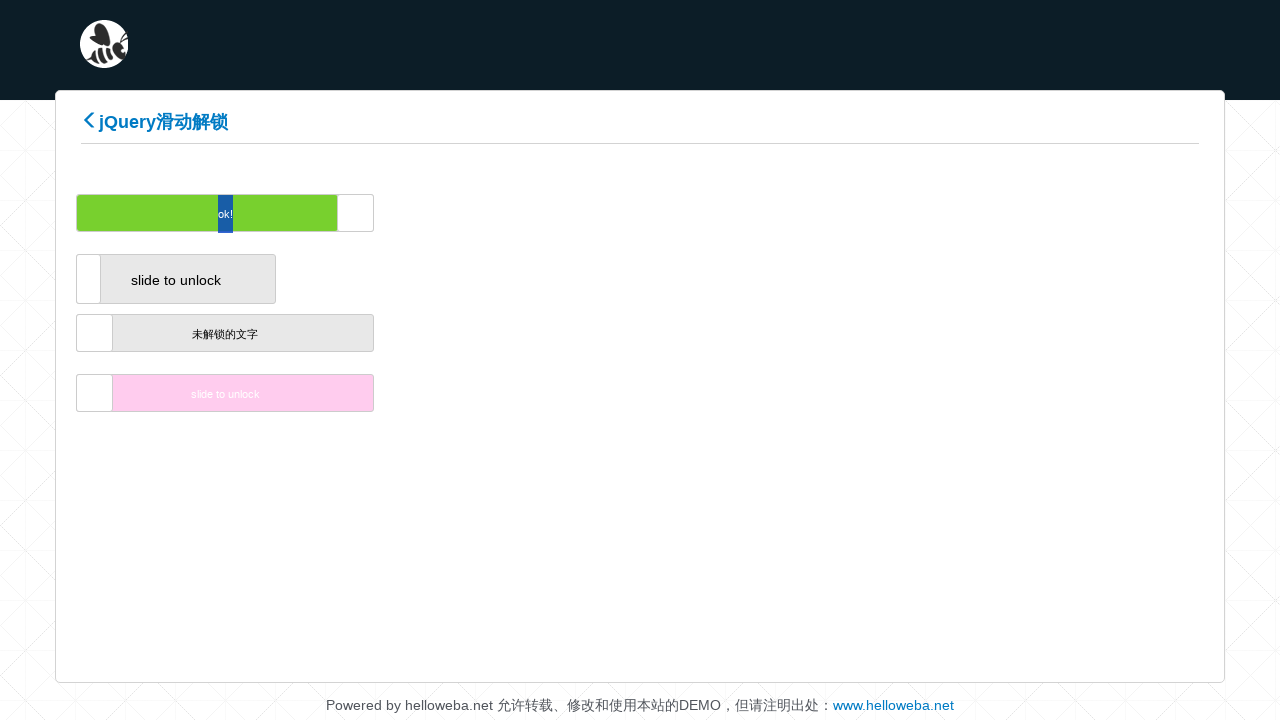

Waited 200ms between drag movements
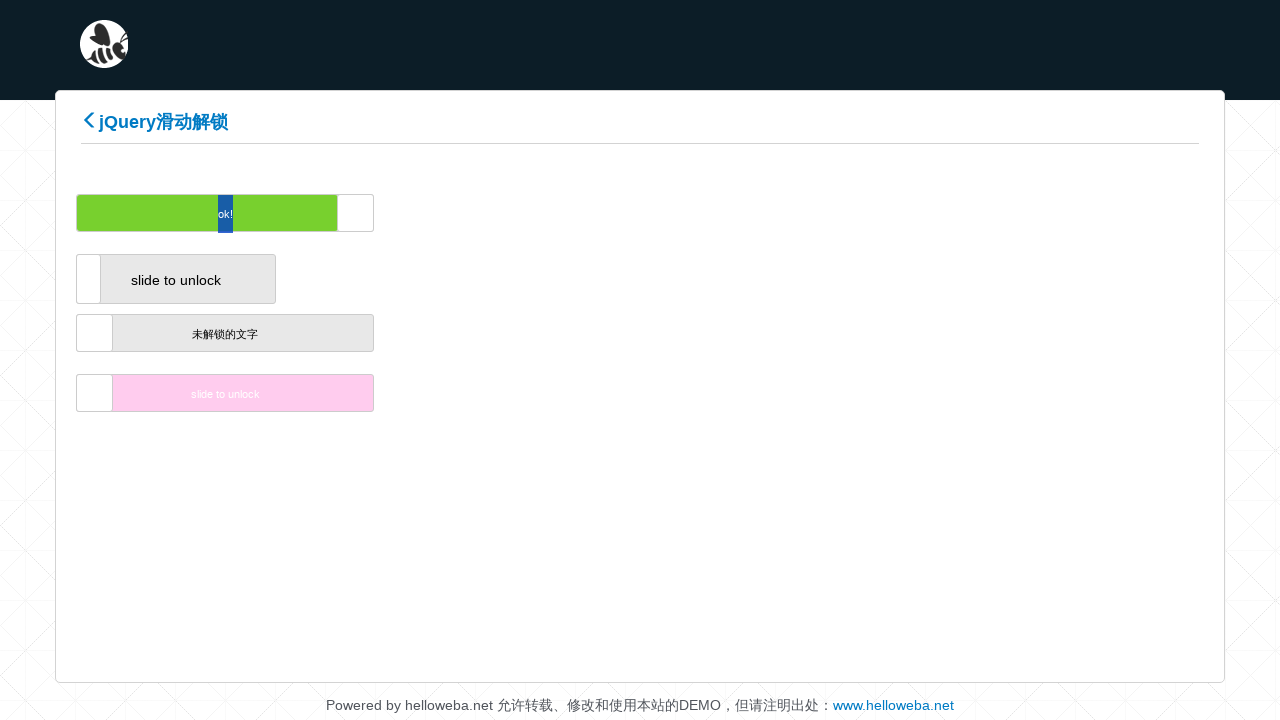

Dragged slider to the right (increment 107/200) at (570, 213)
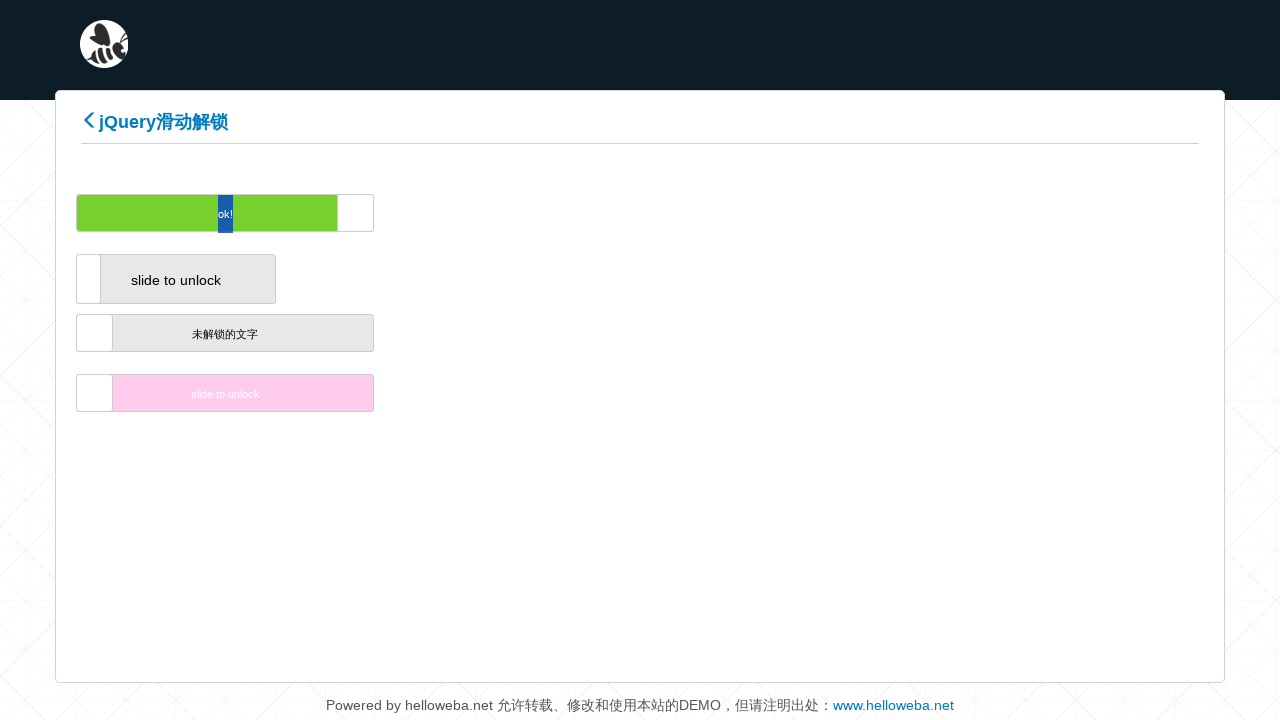

Waited 200ms between drag movements
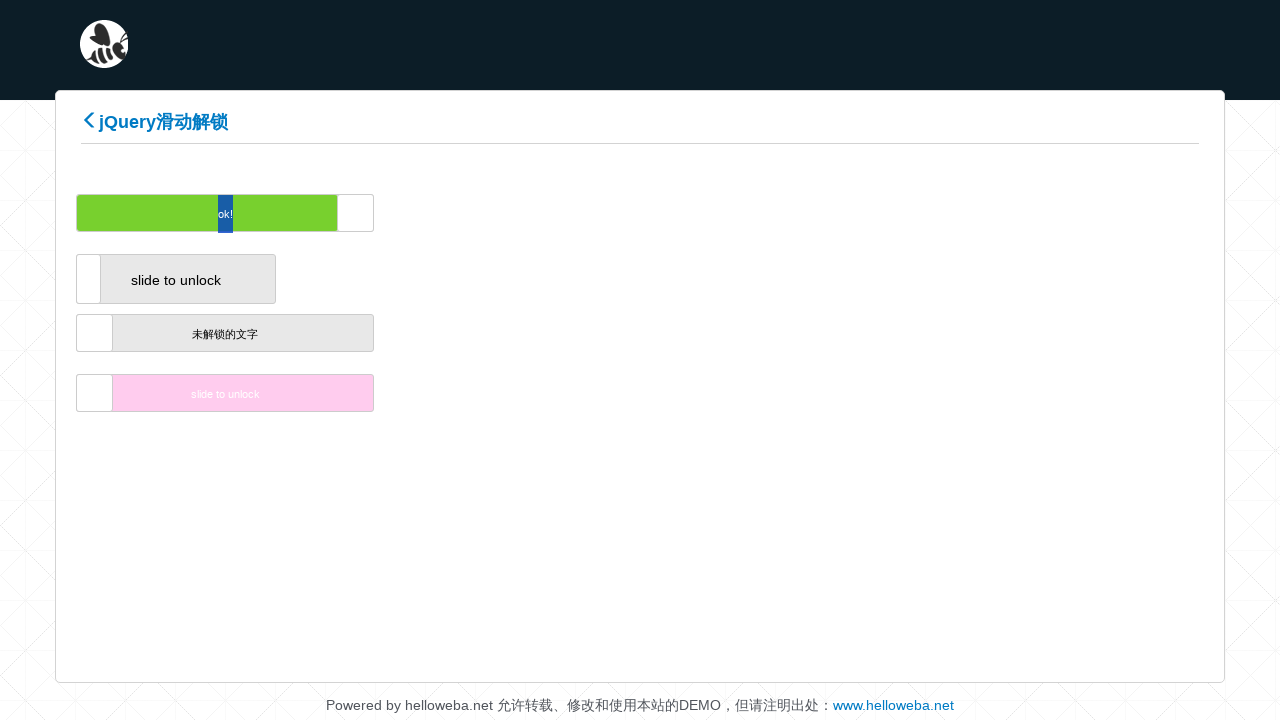

Dragged slider to the right (increment 108/200) at (572, 213)
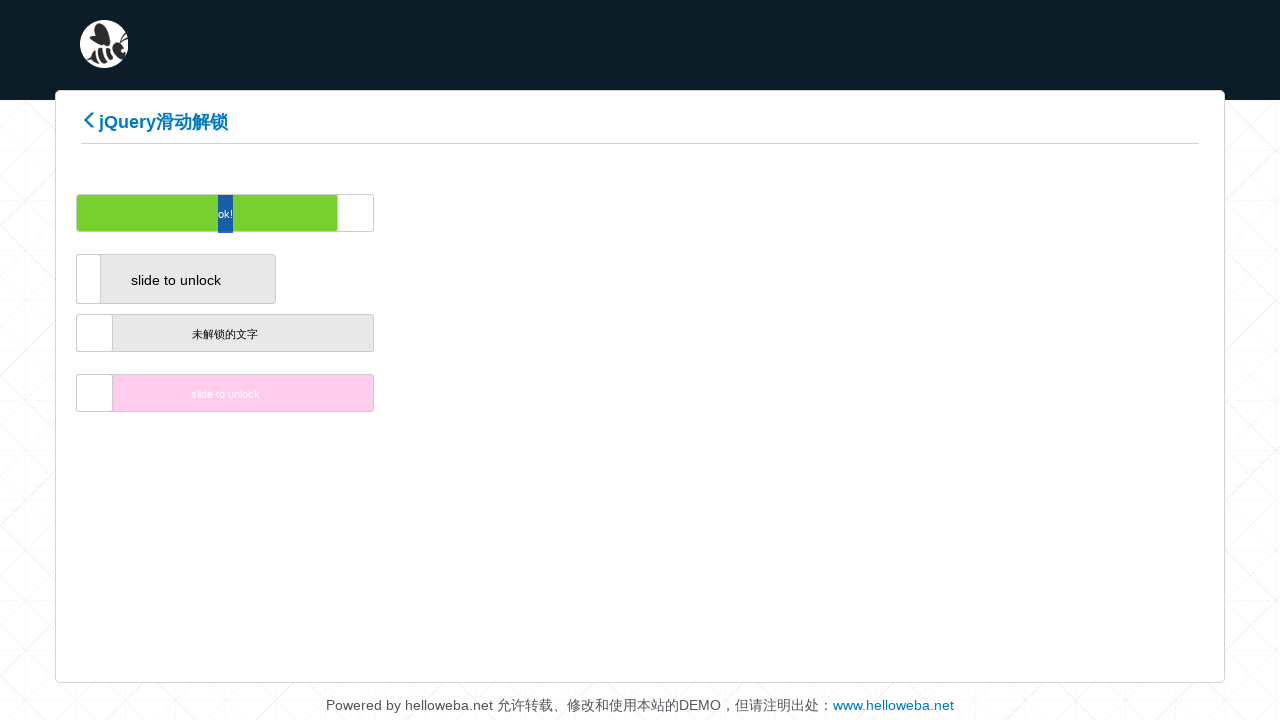

Waited 200ms between drag movements
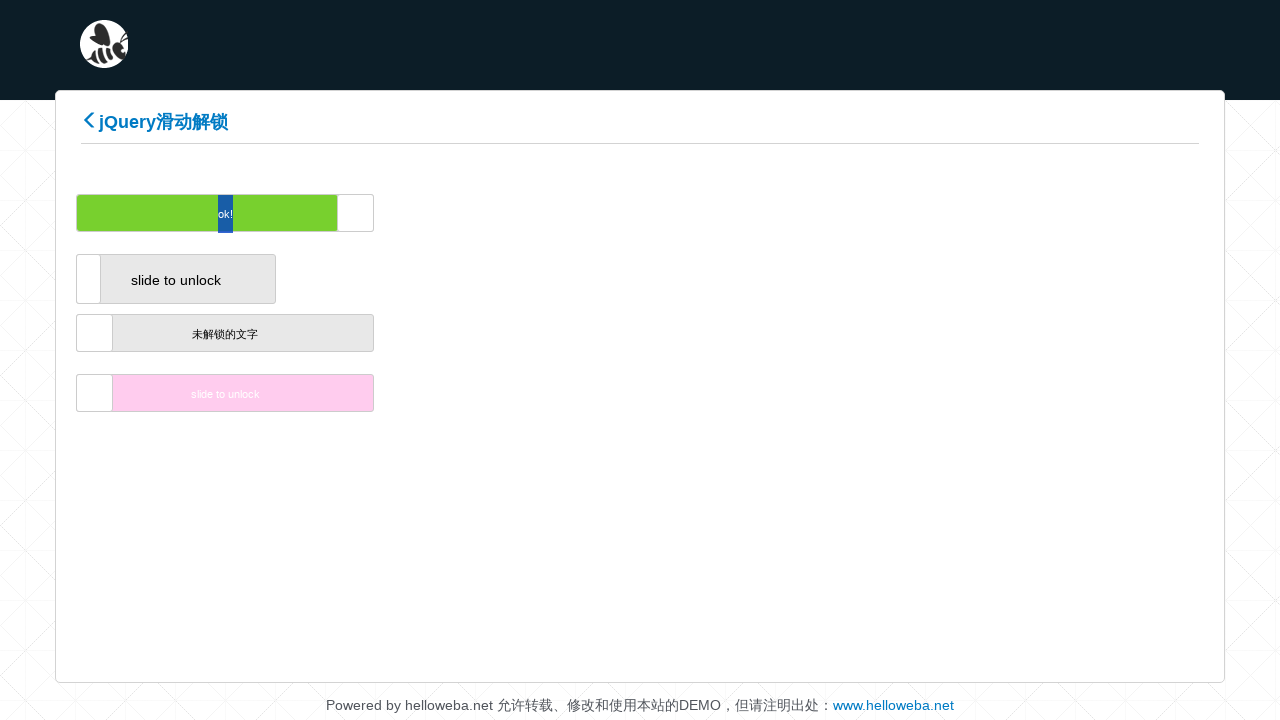

Dragged slider to the right (increment 109/200) at (574, 213)
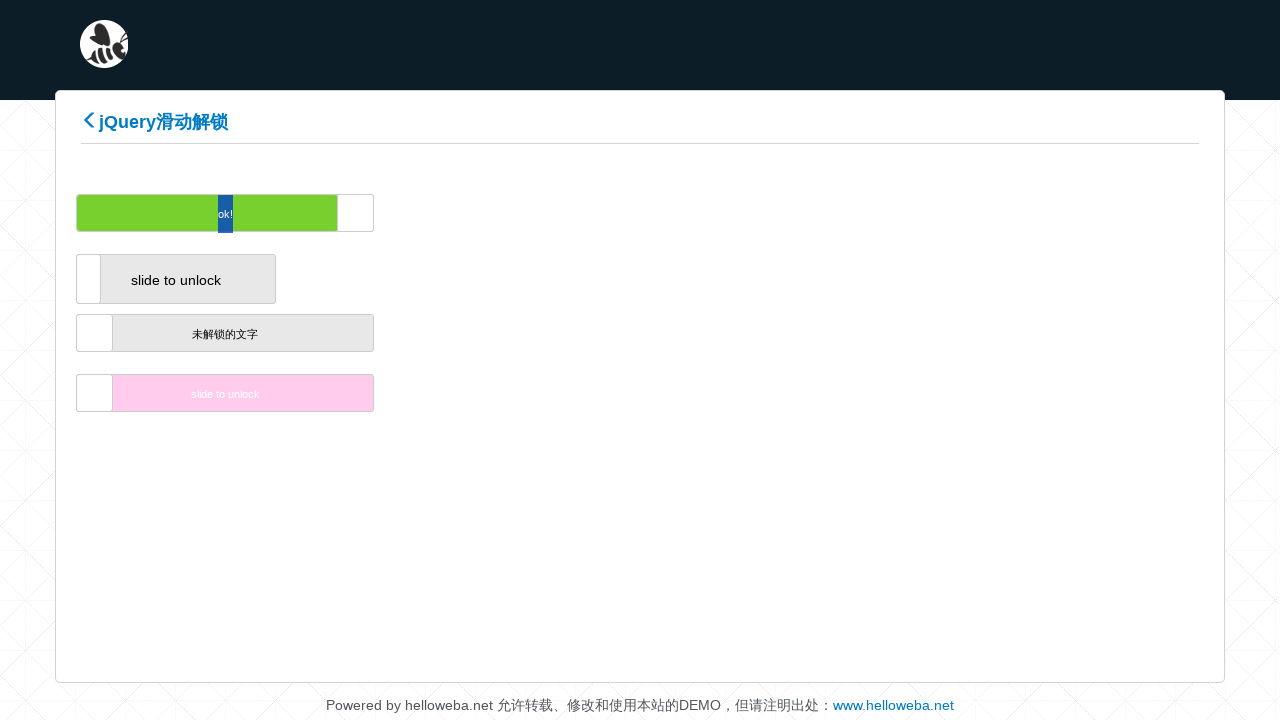

Waited 200ms between drag movements
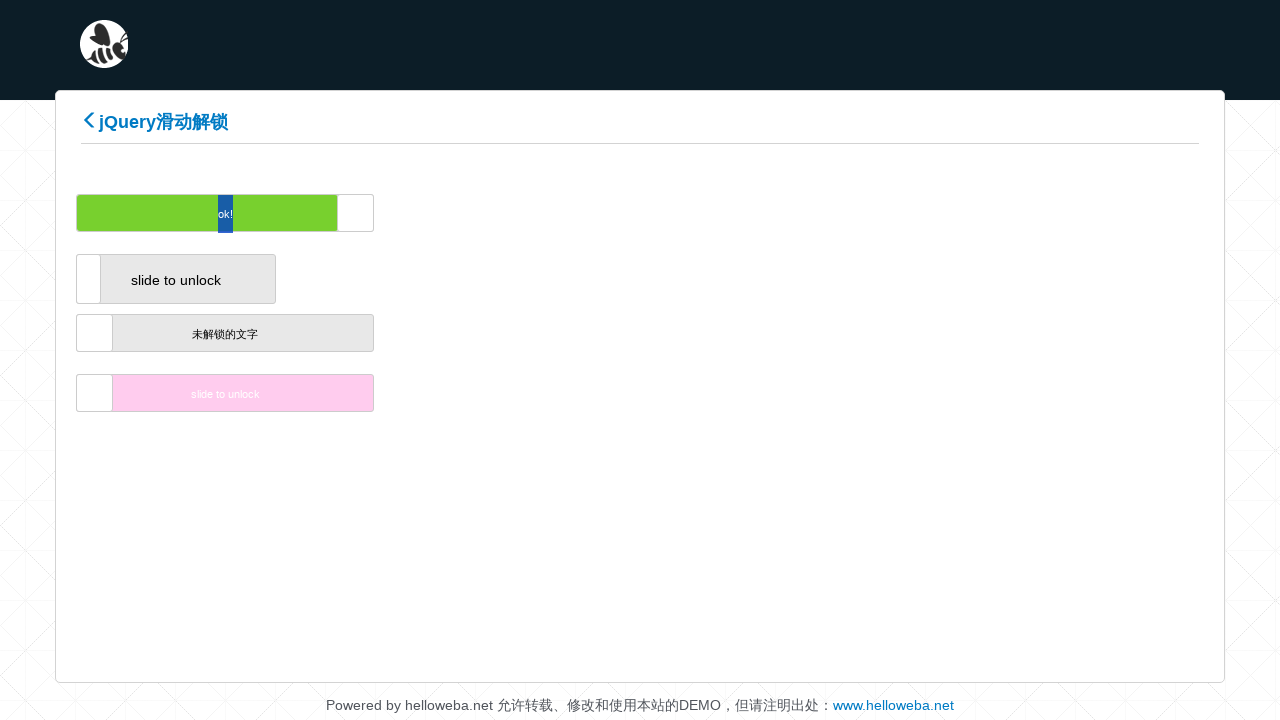

Dragged slider to the right (increment 110/200) at (576, 213)
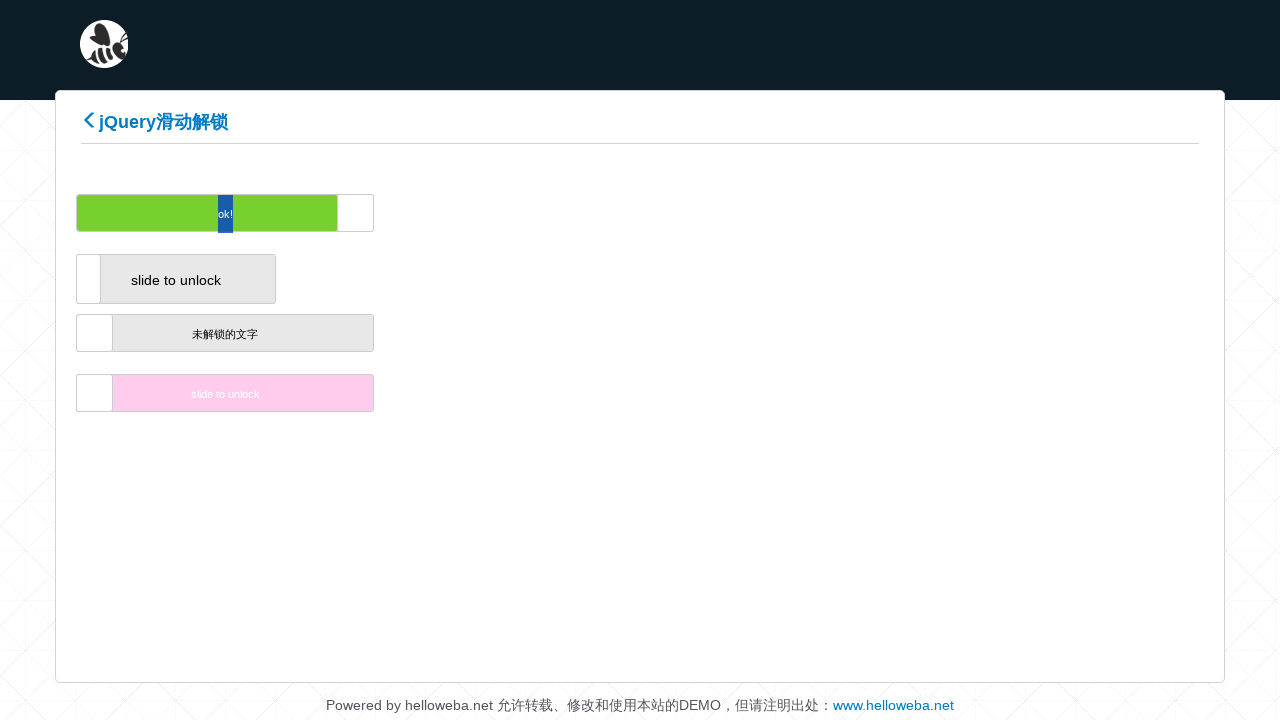

Waited 200ms between drag movements
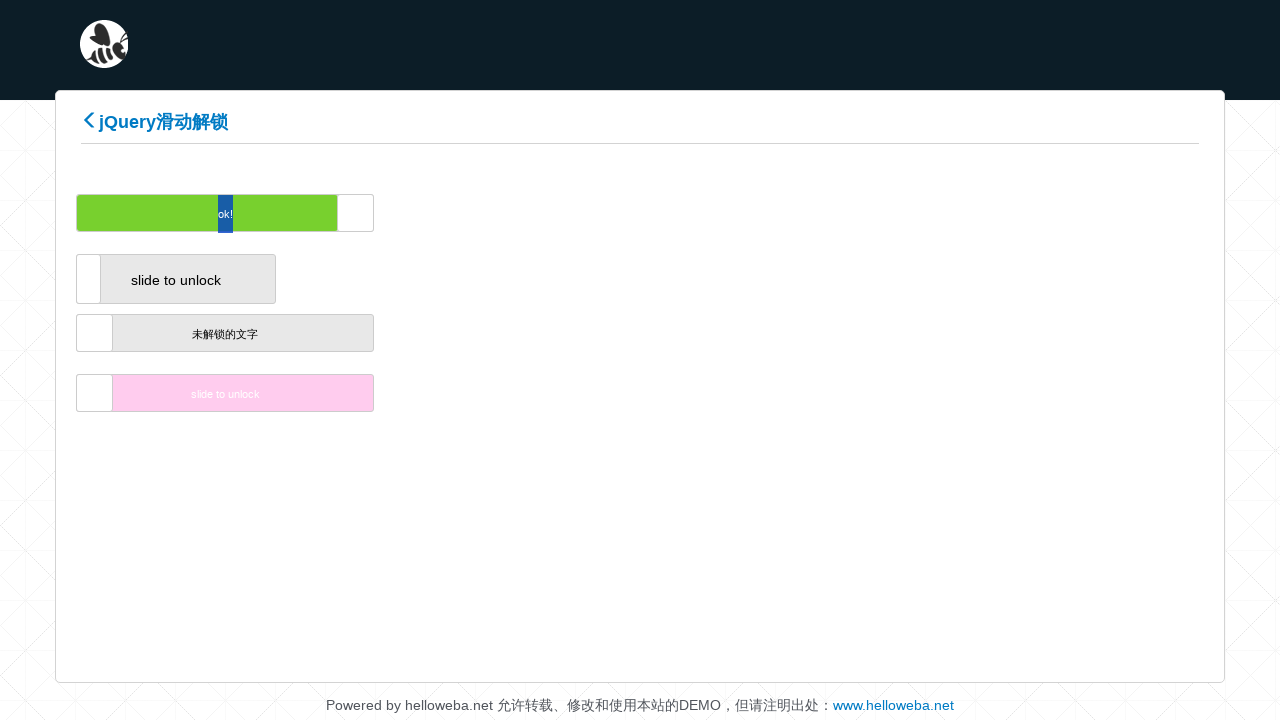

Dragged slider to the right (increment 111/200) at (578, 213)
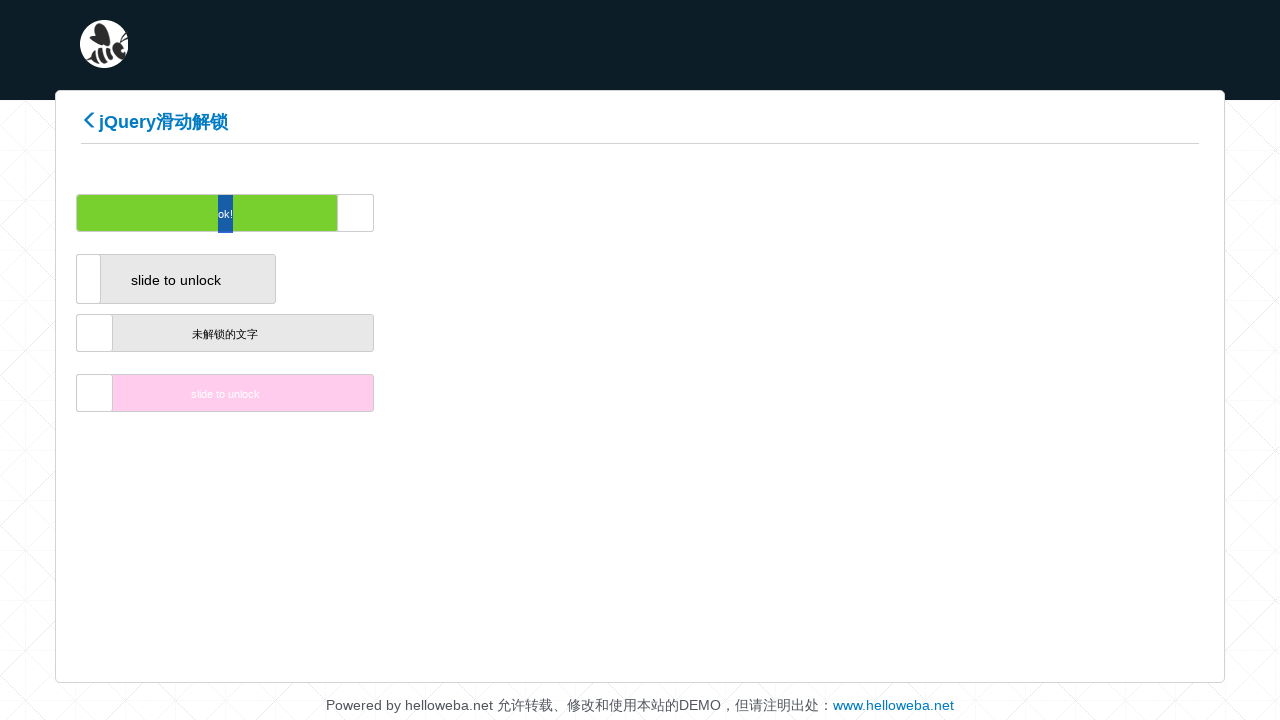

Waited 200ms between drag movements
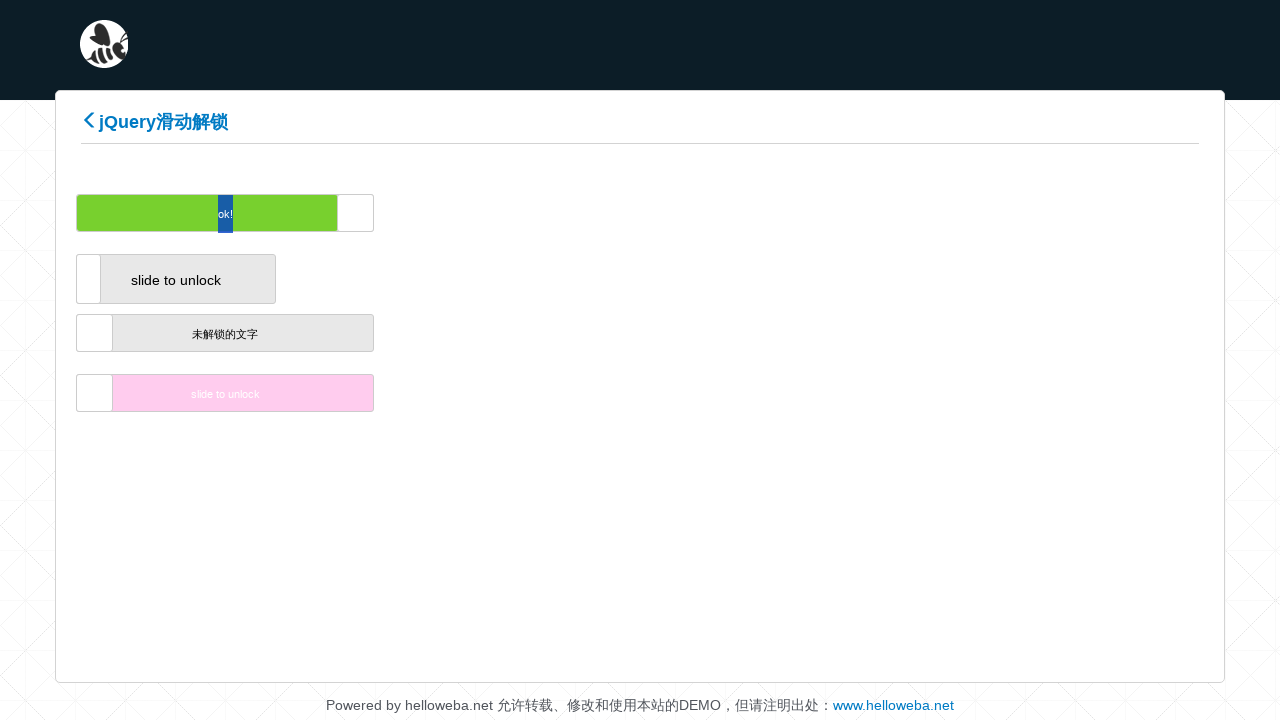

Dragged slider to the right (increment 112/200) at (580, 213)
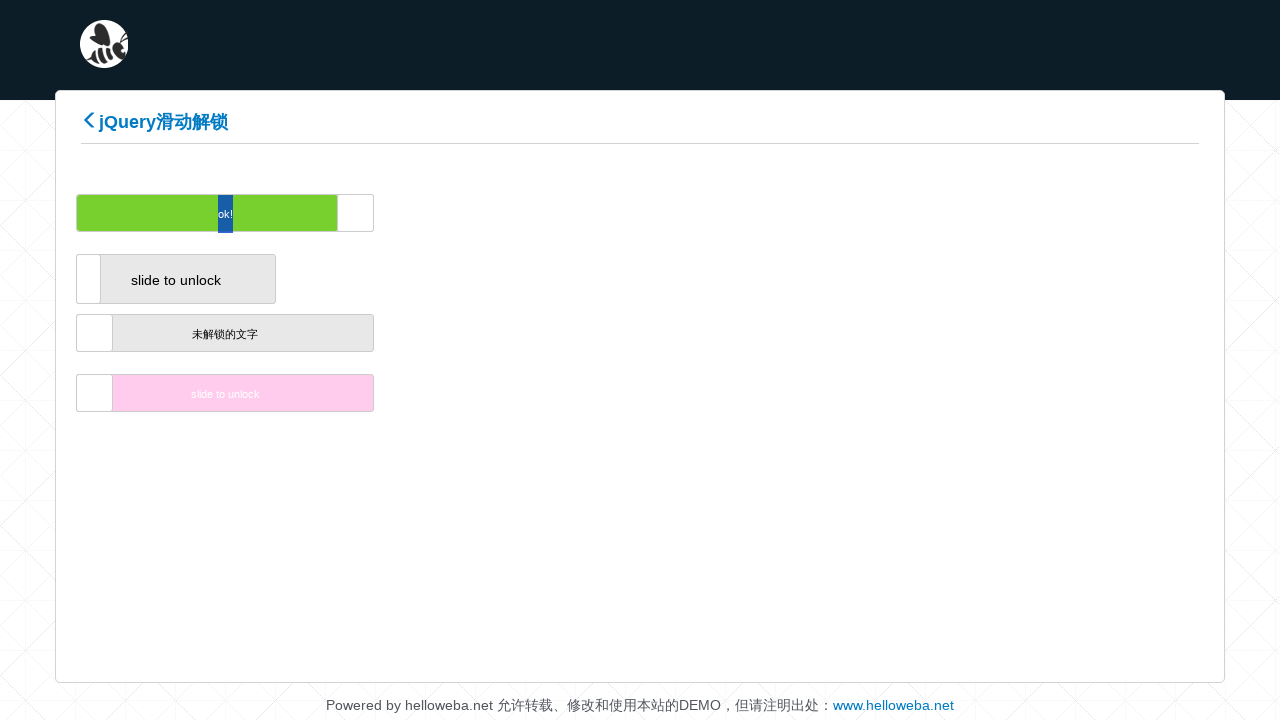

Waited 200ms between drag movements
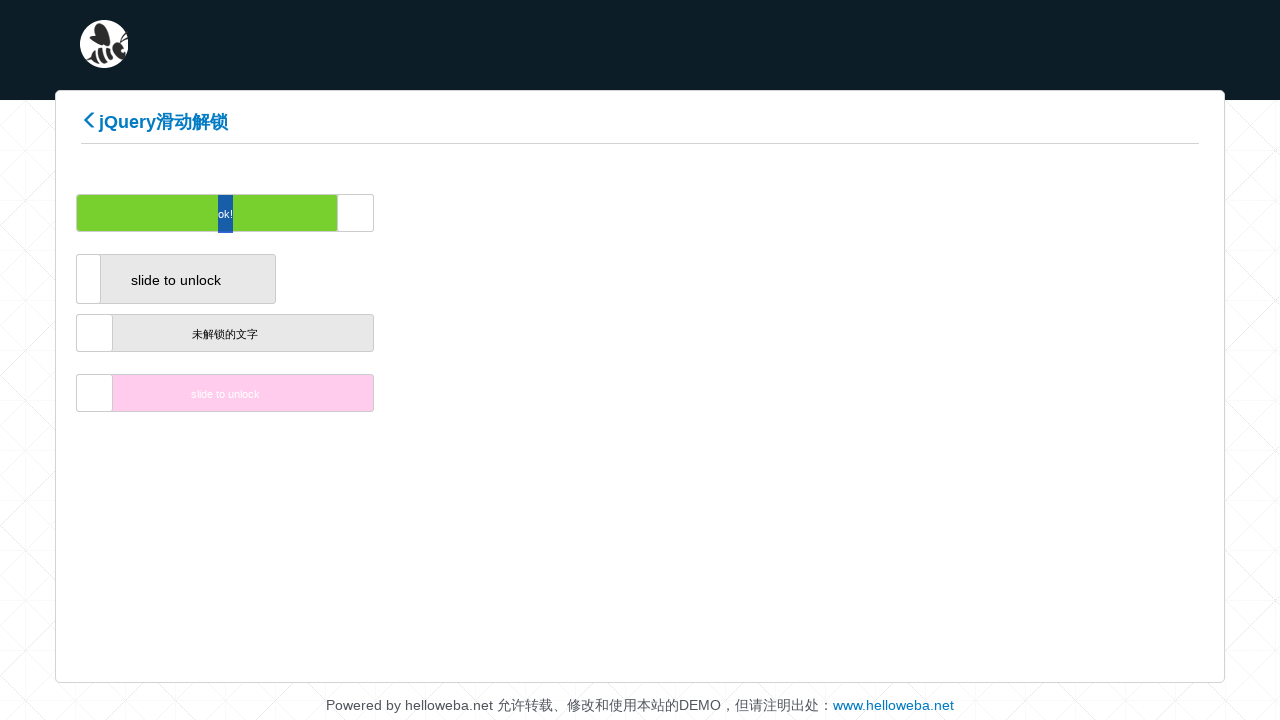

Dragged slider to the right (increment 113/200) at (582, 213)
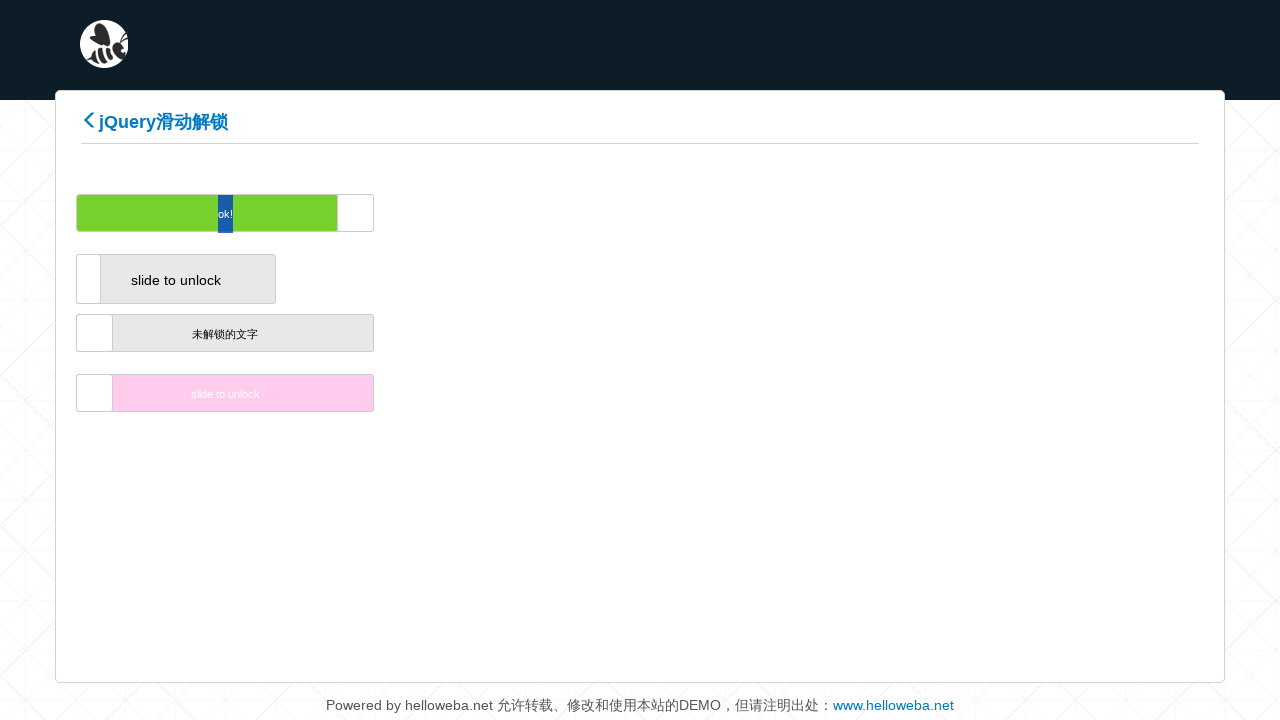

Waited 200ms between drag movements
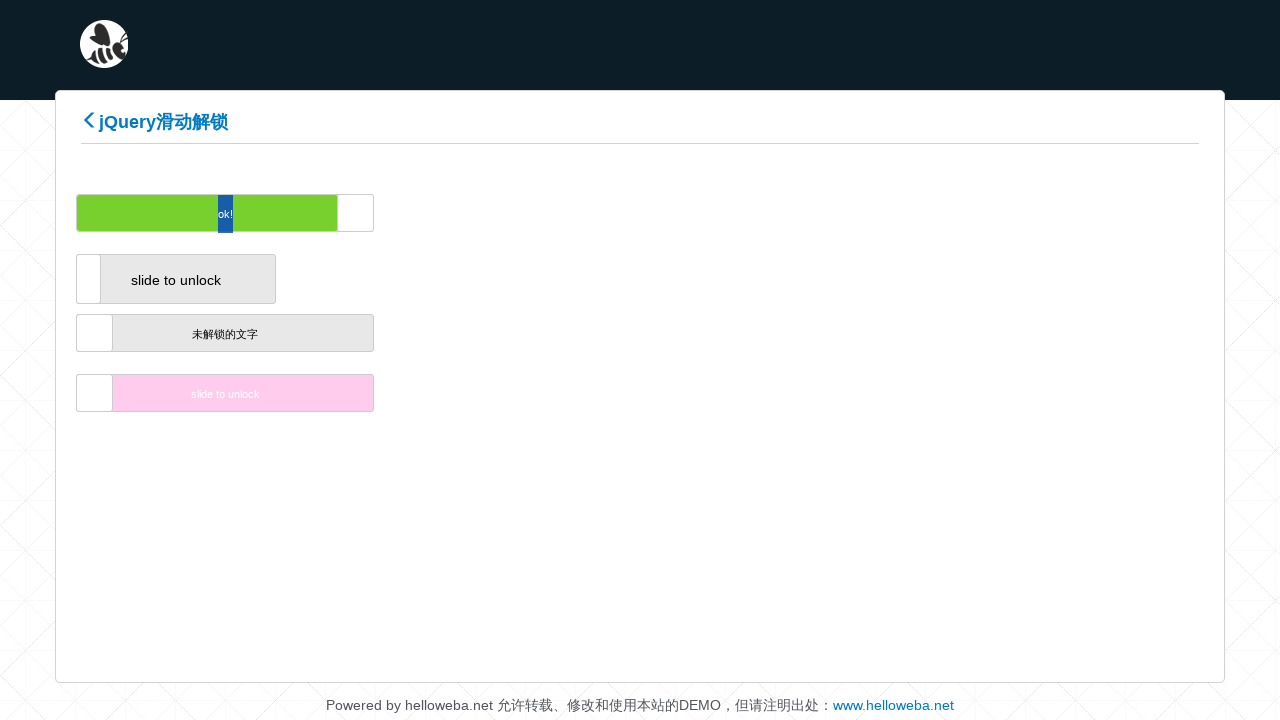

Dragged slider to the right (increment 114/200) at (584, 213)
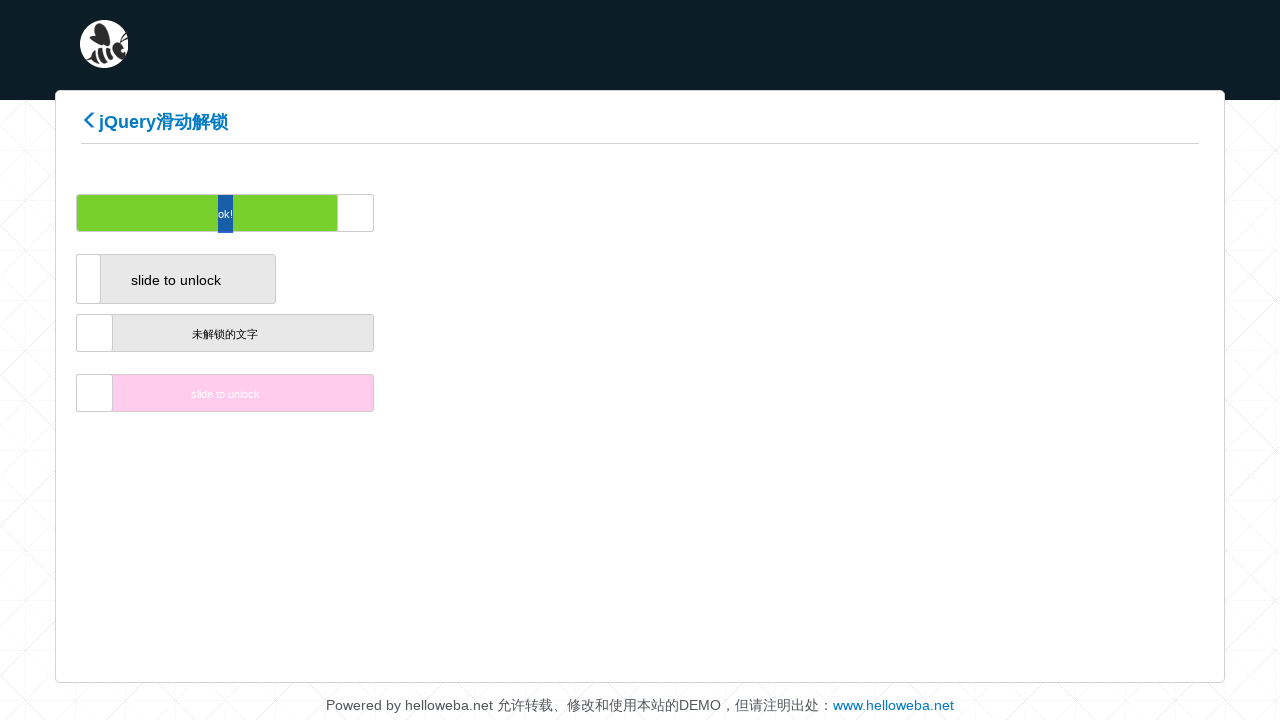

Waited 200ms between drag movements
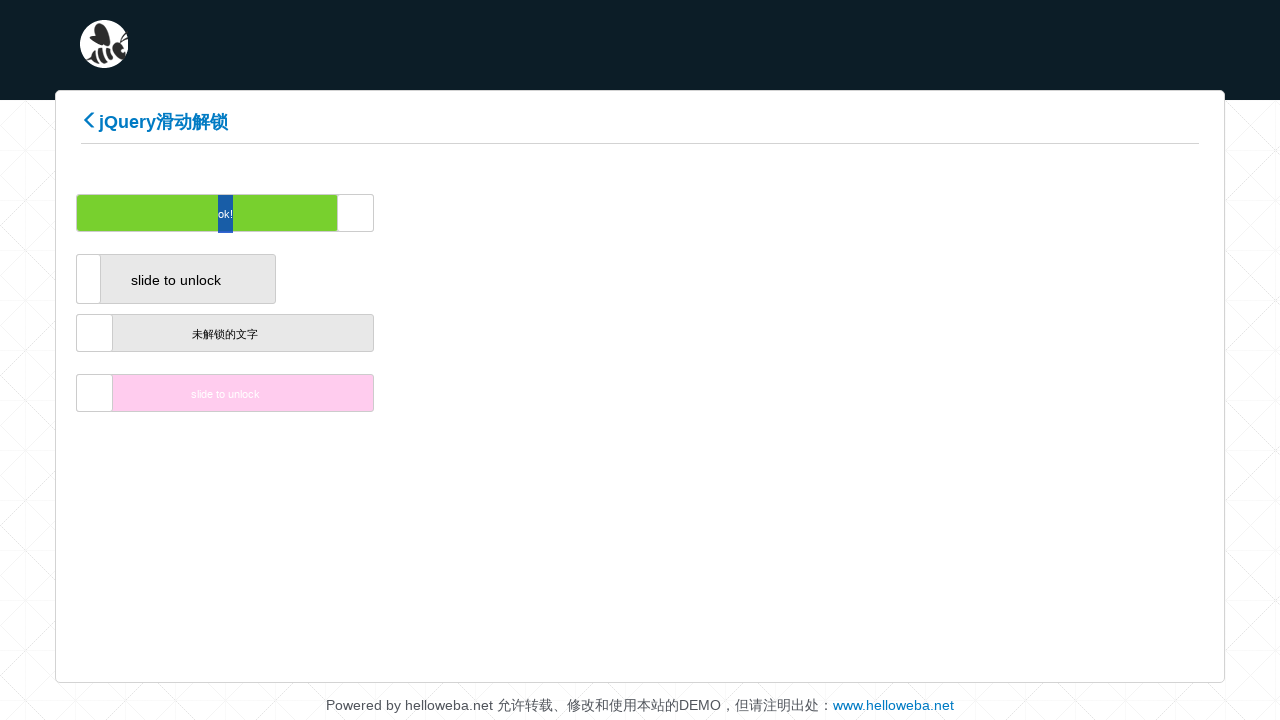

Dragged slider to the right (increment 115/200) at (586, 213)
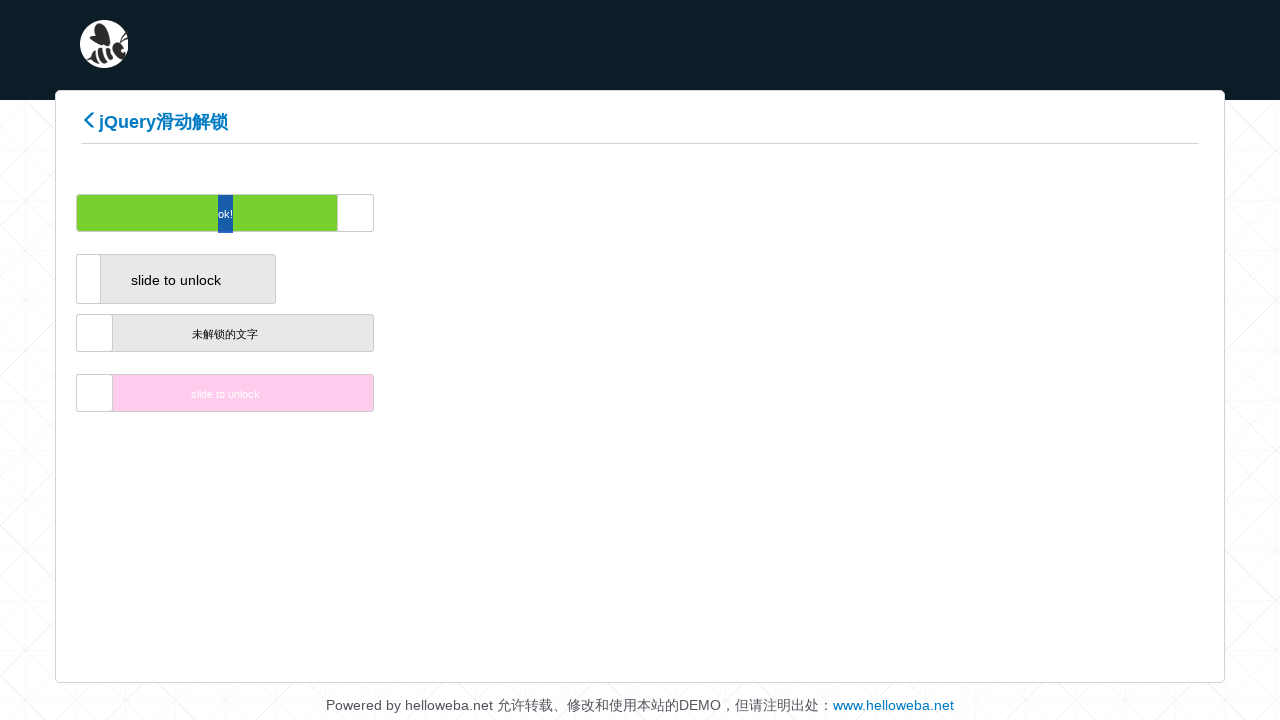

Waited 200ms between drag movements
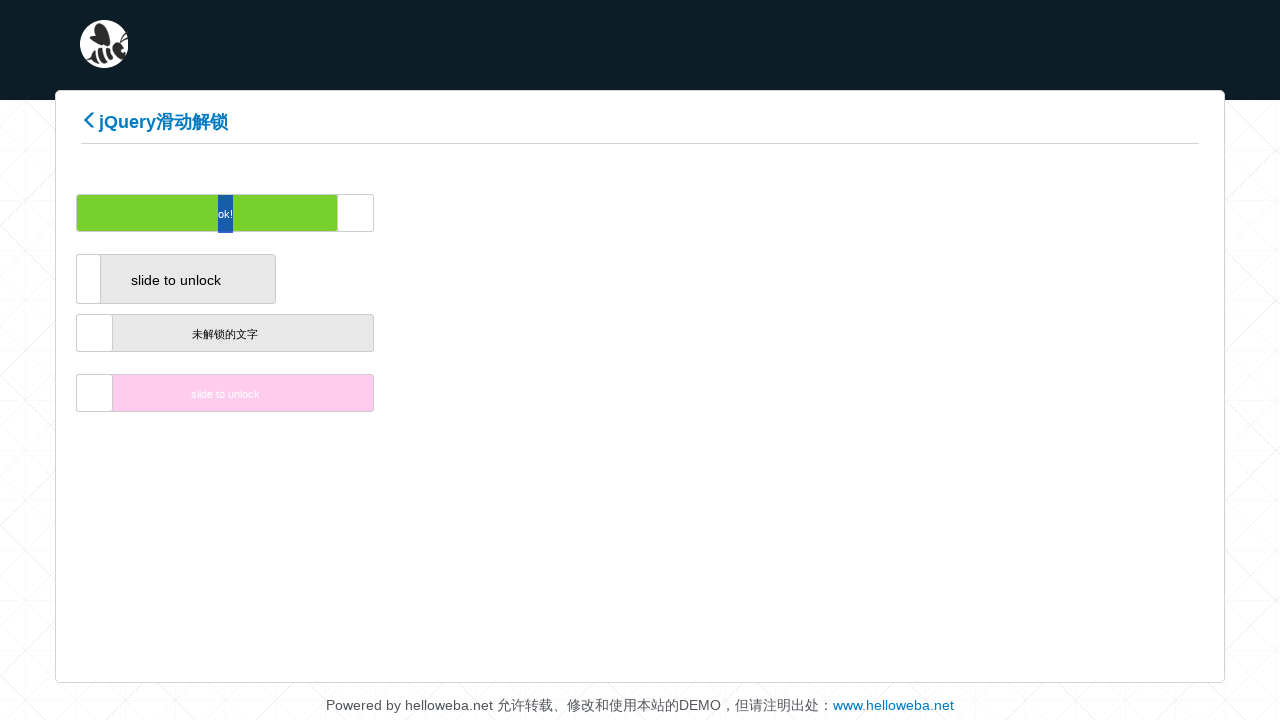

Dragged slider to the right (increment 116/200) at (588, 213)
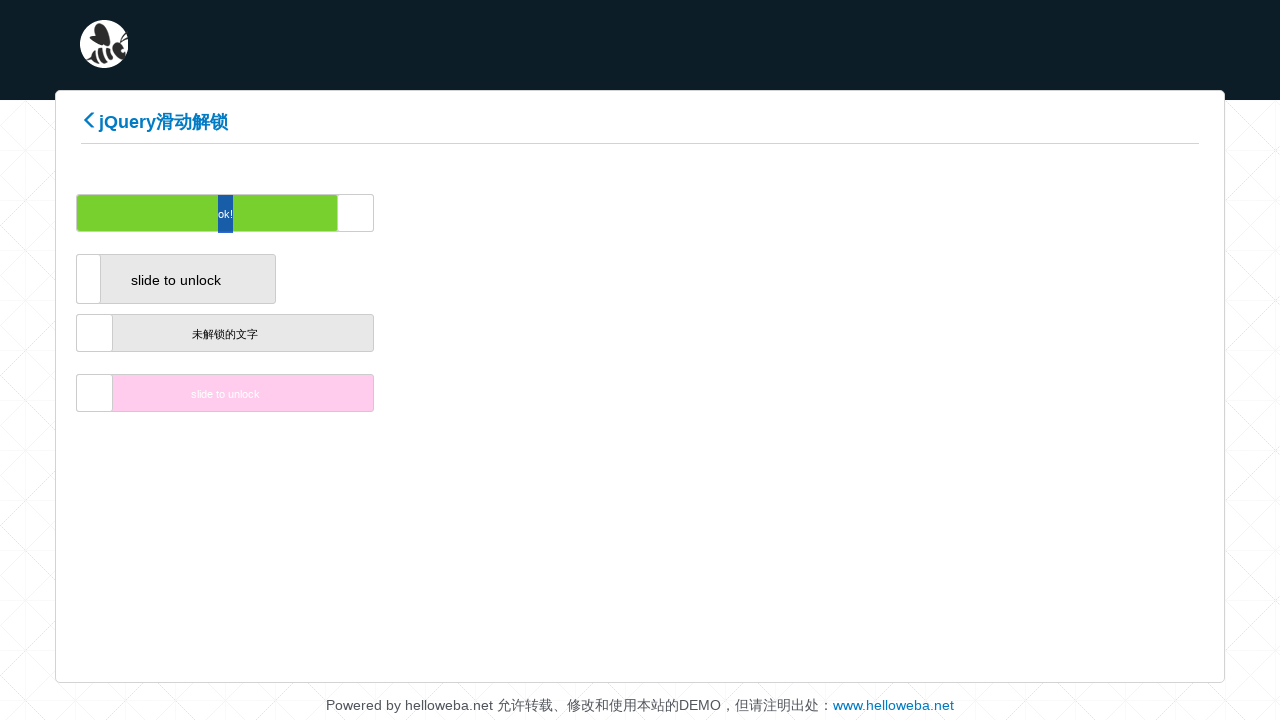

Waited 200ms between drag movements
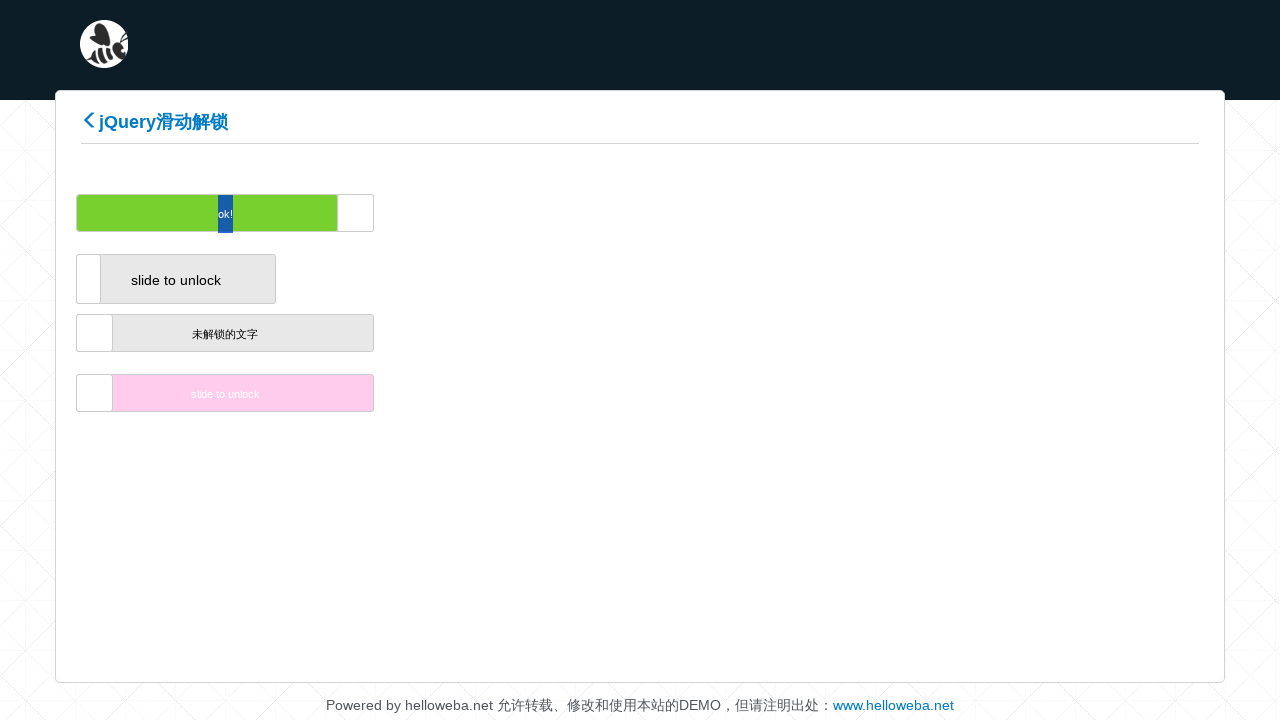

Dragged slider to the right (increment 117/200) at (590, 213)
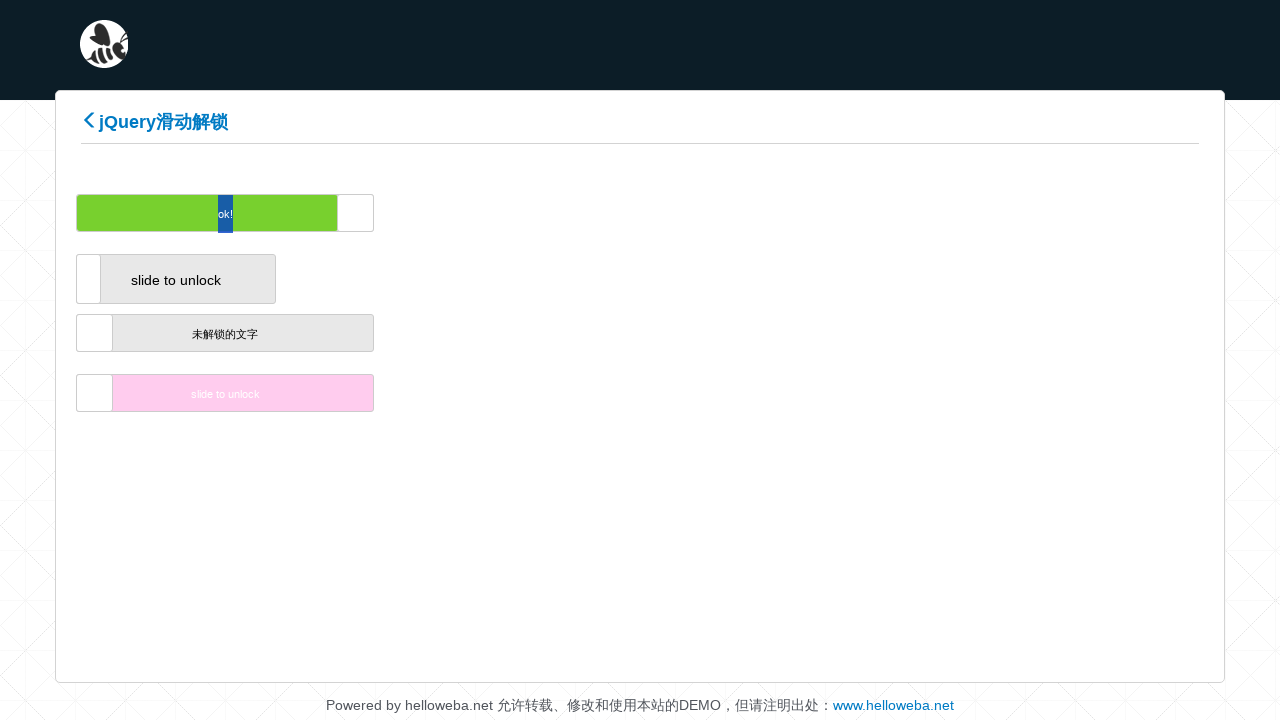

Waited 200ms between drag movements
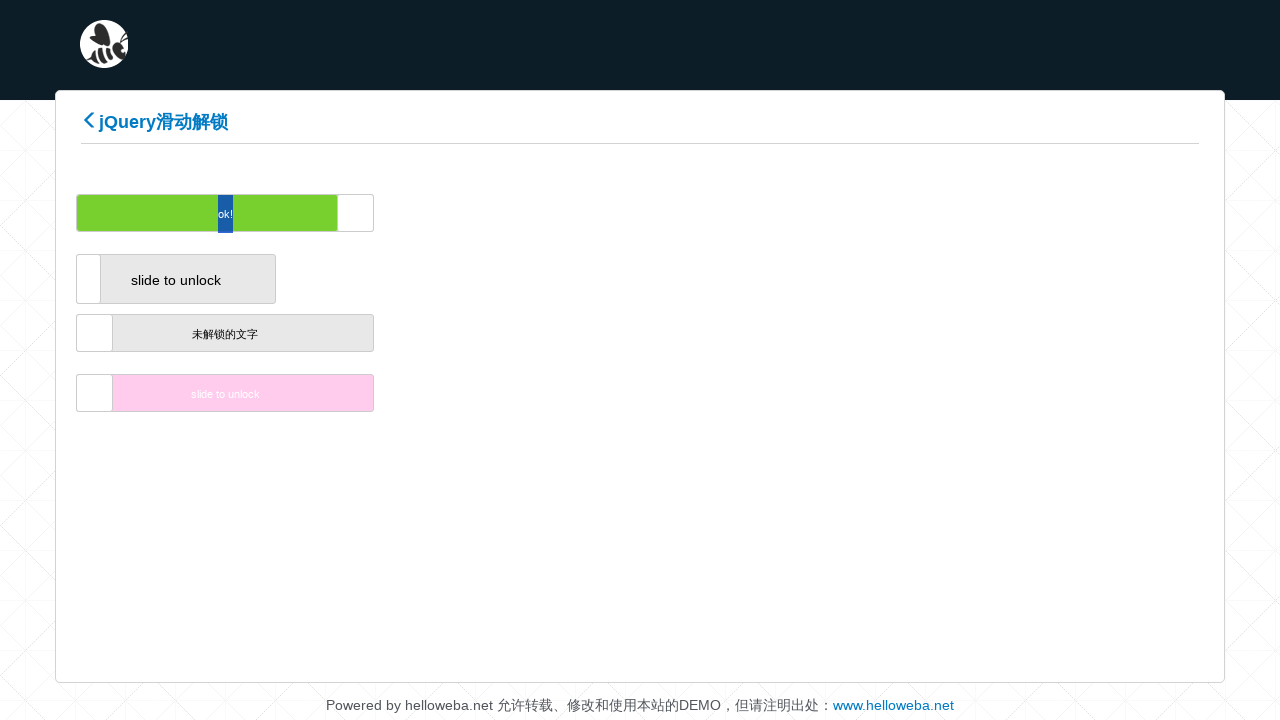

Dragged slider to the right (increment 118/200) at (592, 213)
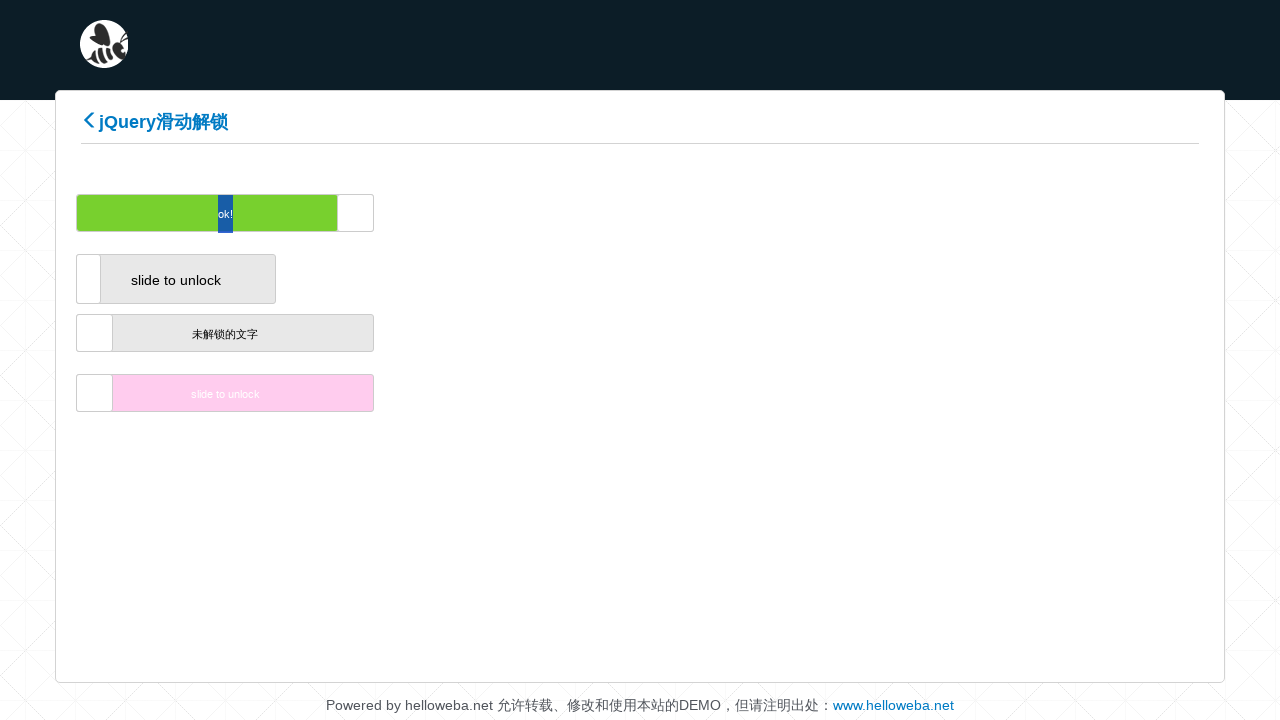

Waited 200ms between drag movements
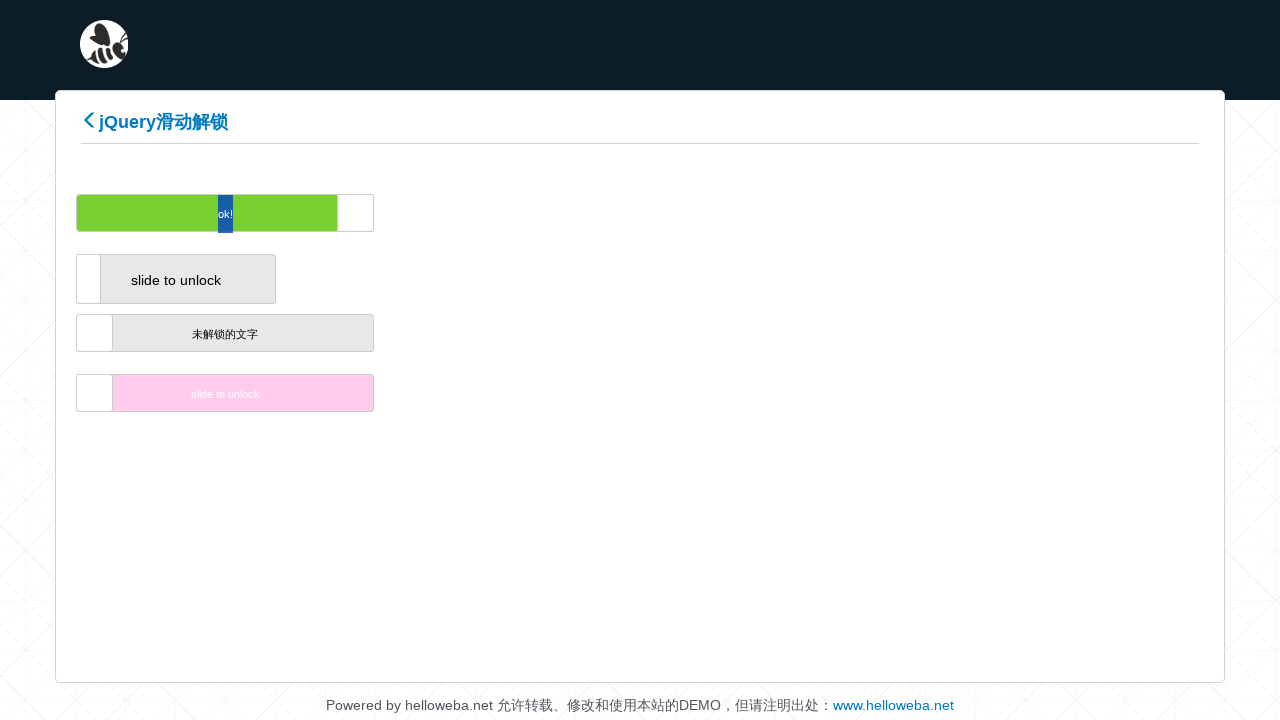

Dragged slider to the right (increment 119/200) at (594, 213)
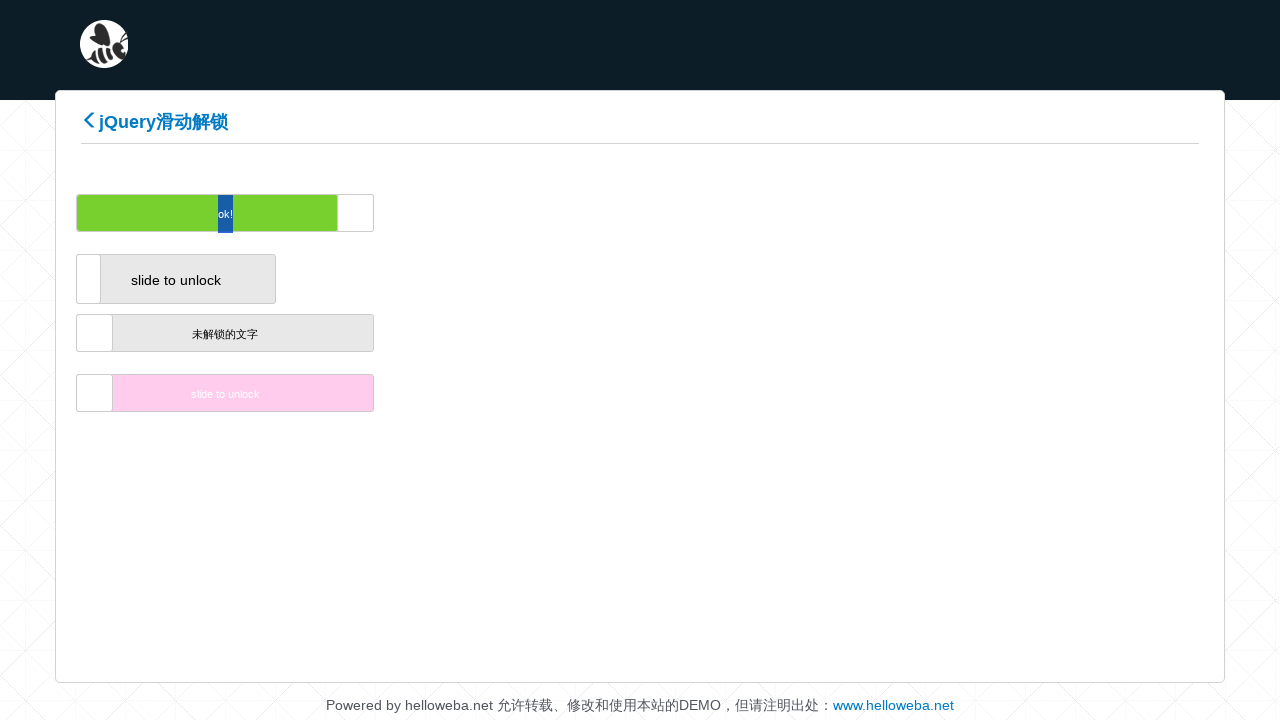

Waited 200ms between drag movements
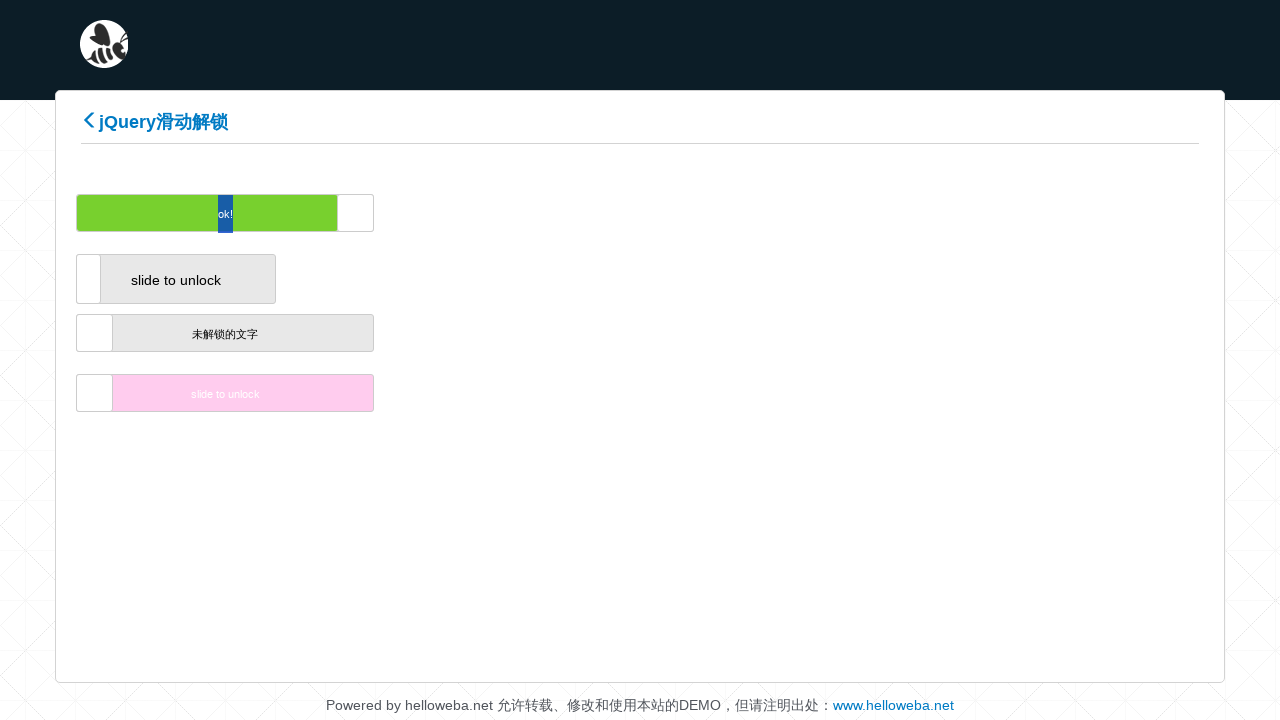

Dragged slider to the right (increment 120/200) at (596, 213)
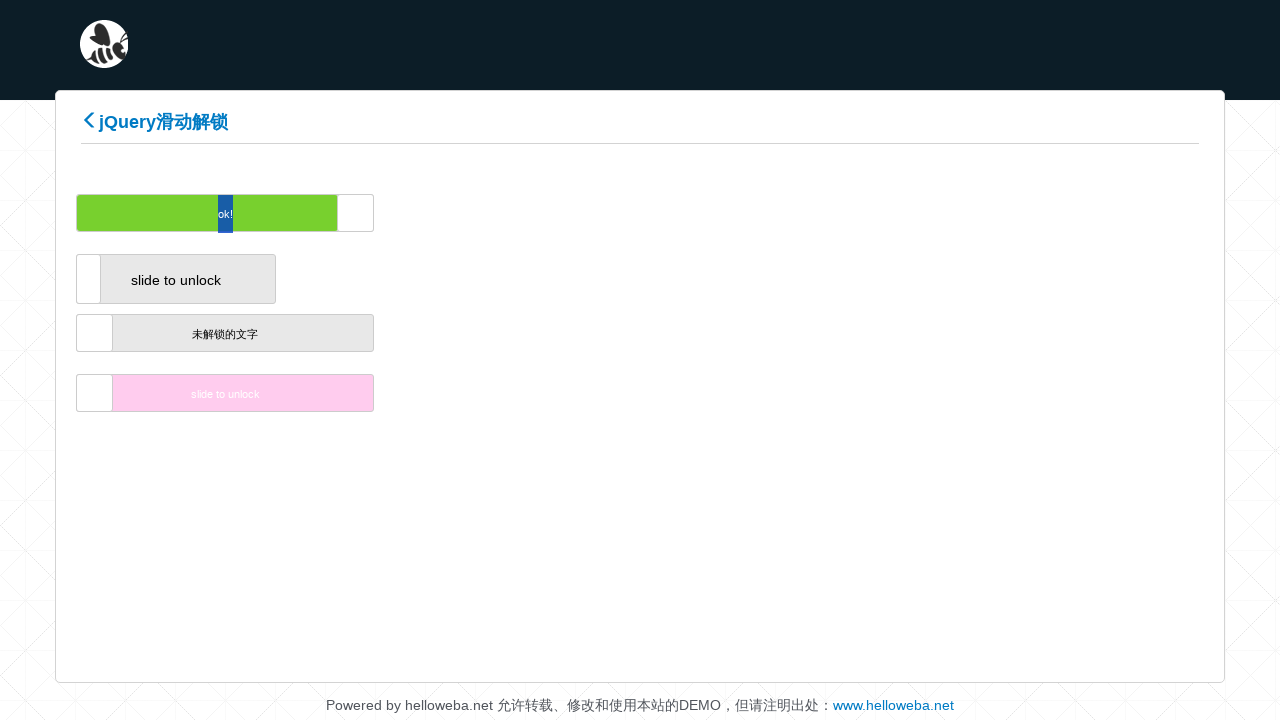

Waited 200ms between drag movements
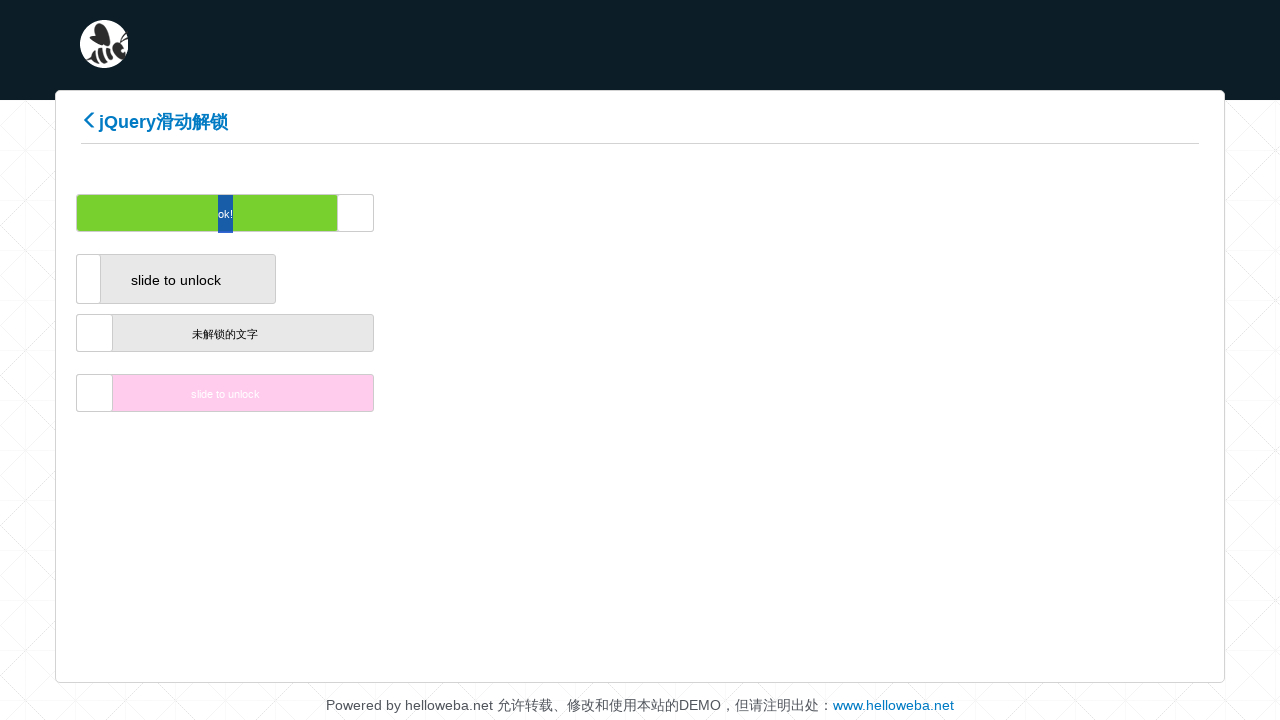

Dragged slider to the right (increment 121/200) at (598, 213)
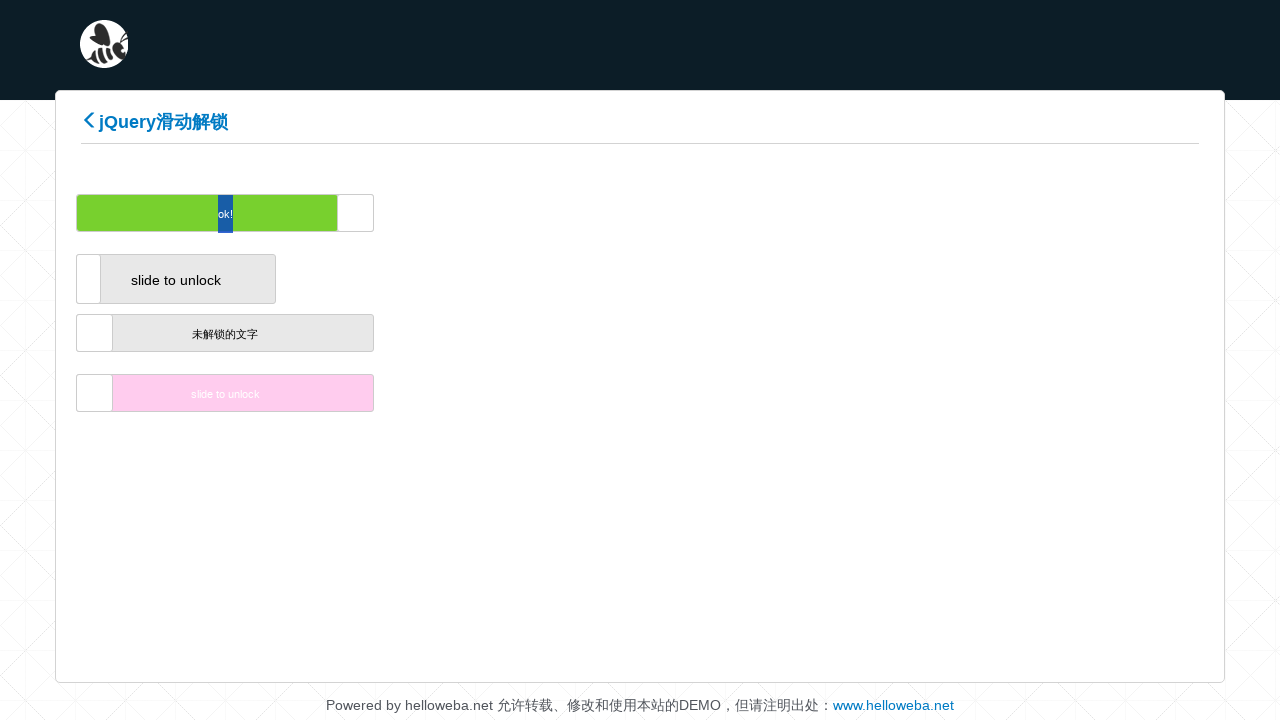

Waited 200ms between drag movements
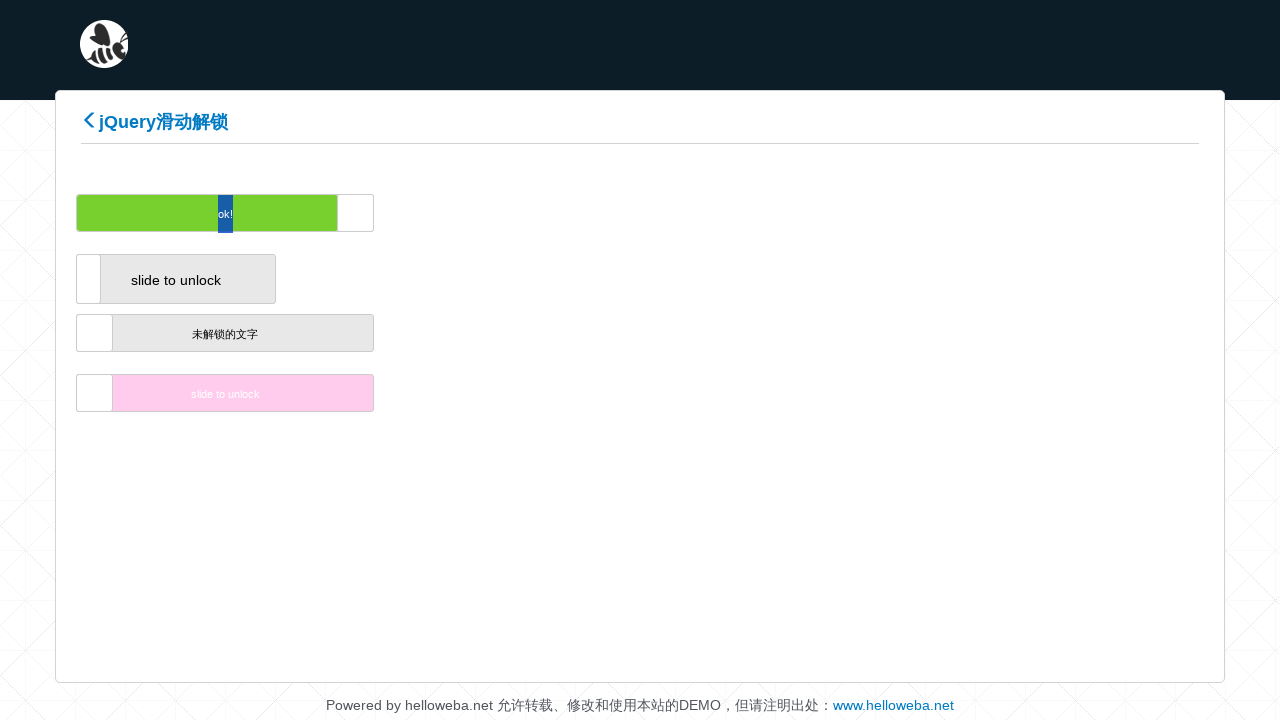

Dragged slider to the right (increment 122/200) at (600, 213)
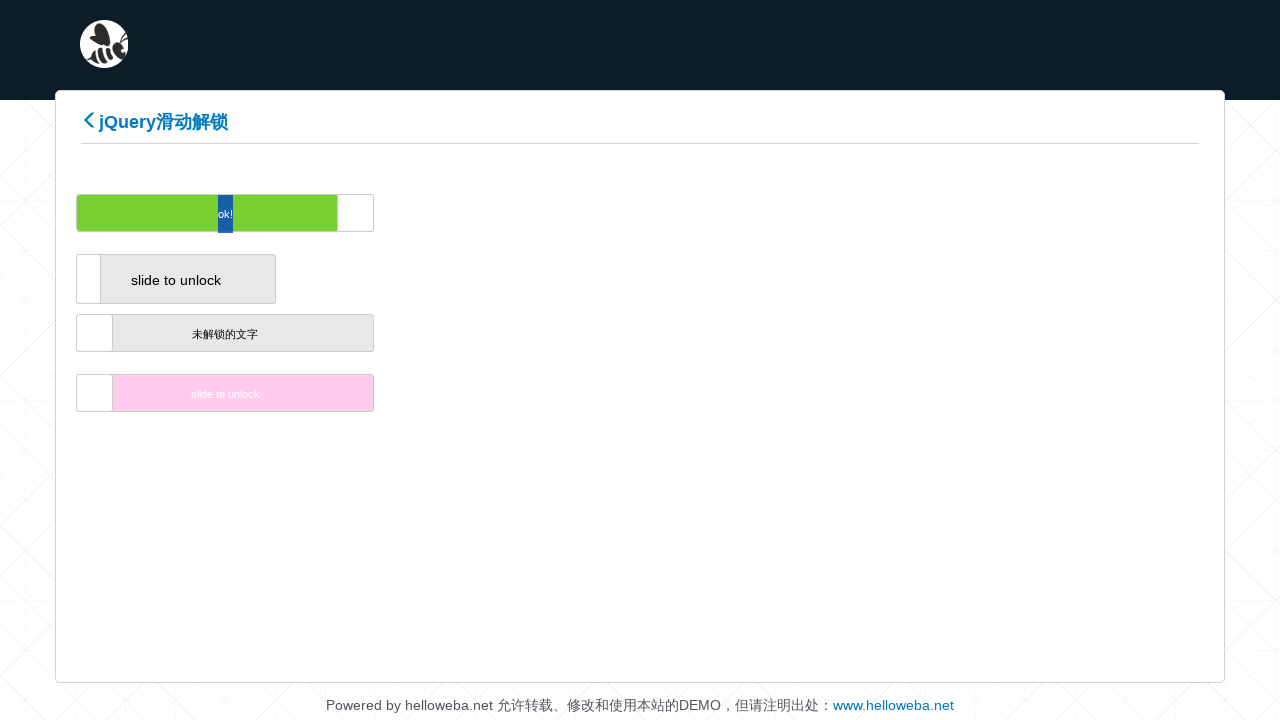

Waited 200ms between drag movements
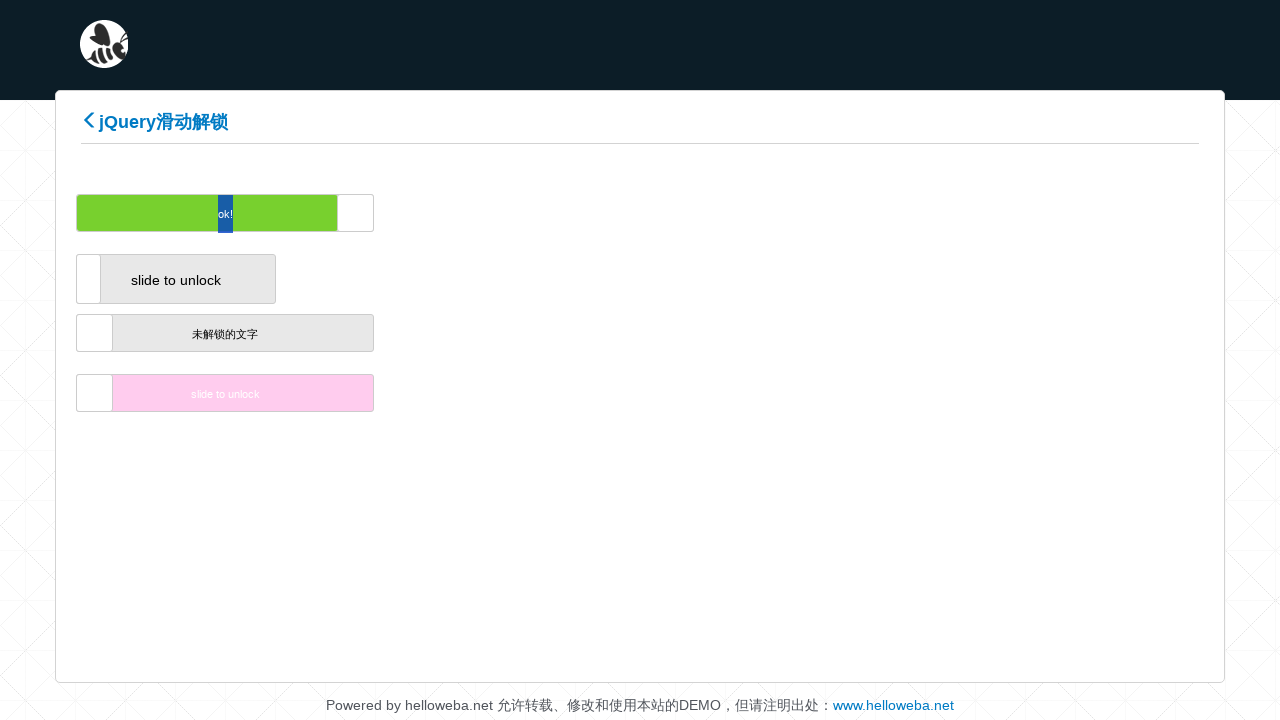

Dragged slider to the right (increment 123/200) at (602, 213)
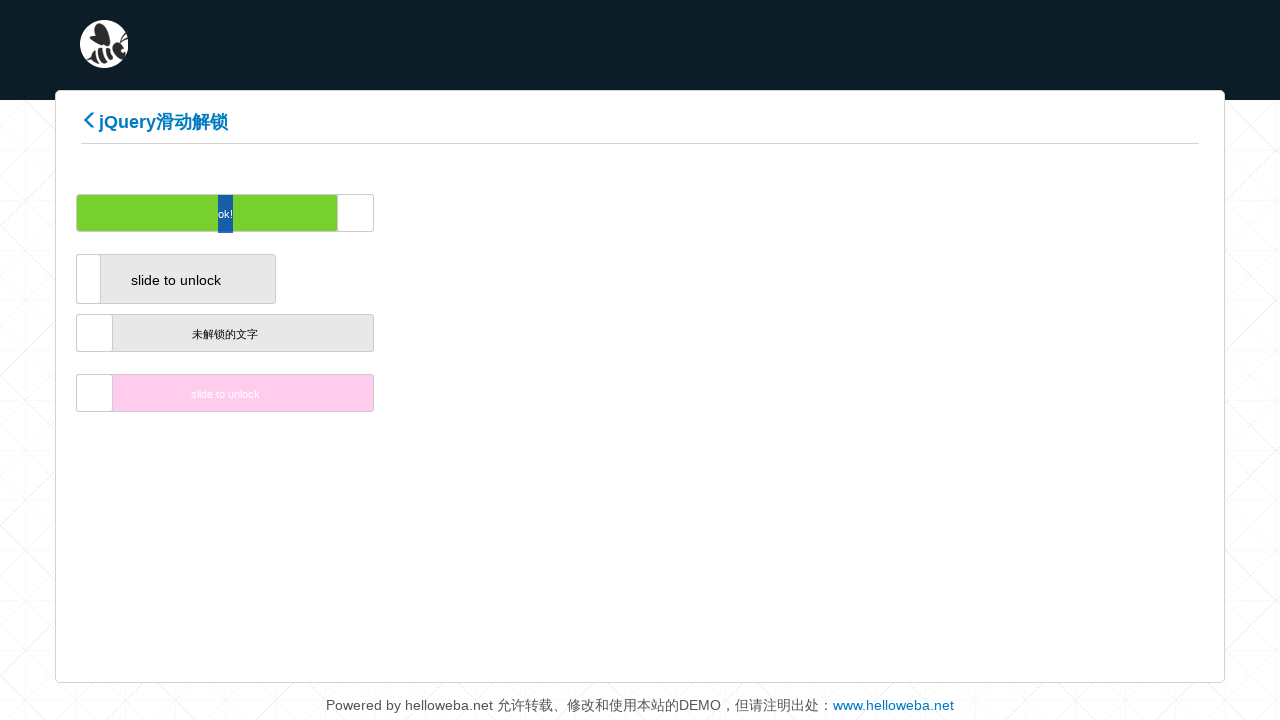

Waited 200ms between drag movements
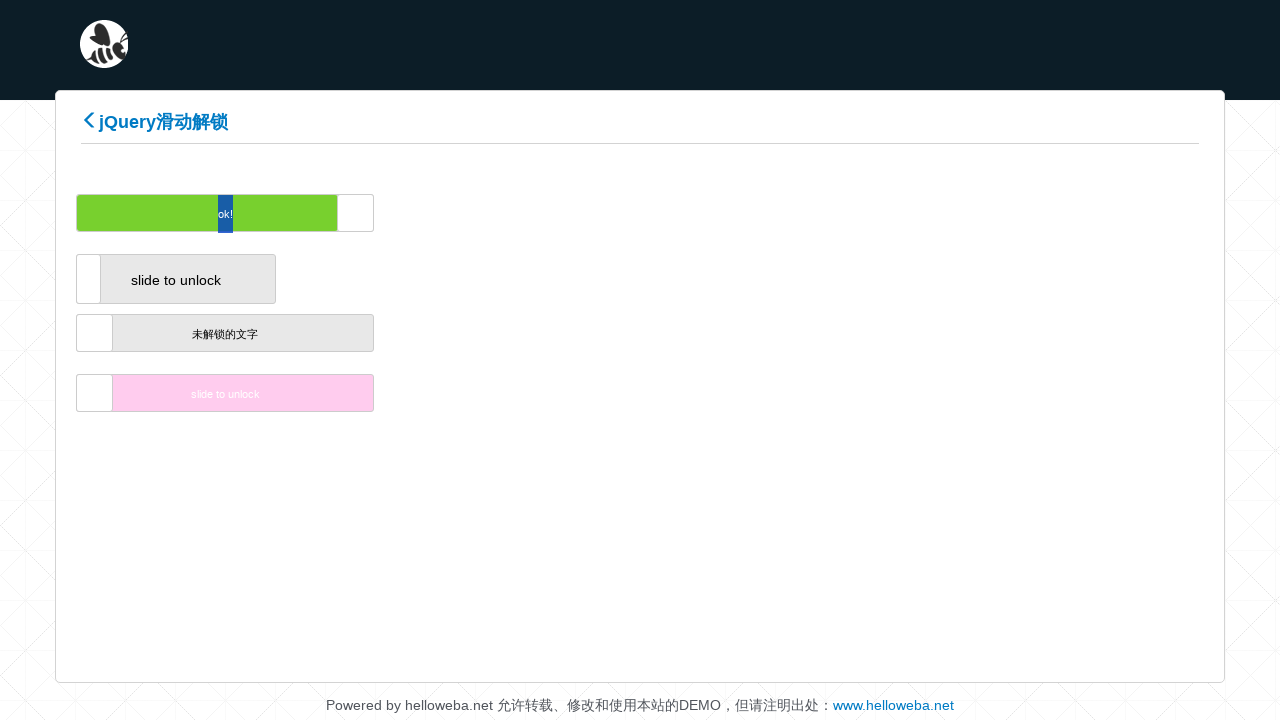

Dragged slider to the right (increment 124/200) at (604, 213)
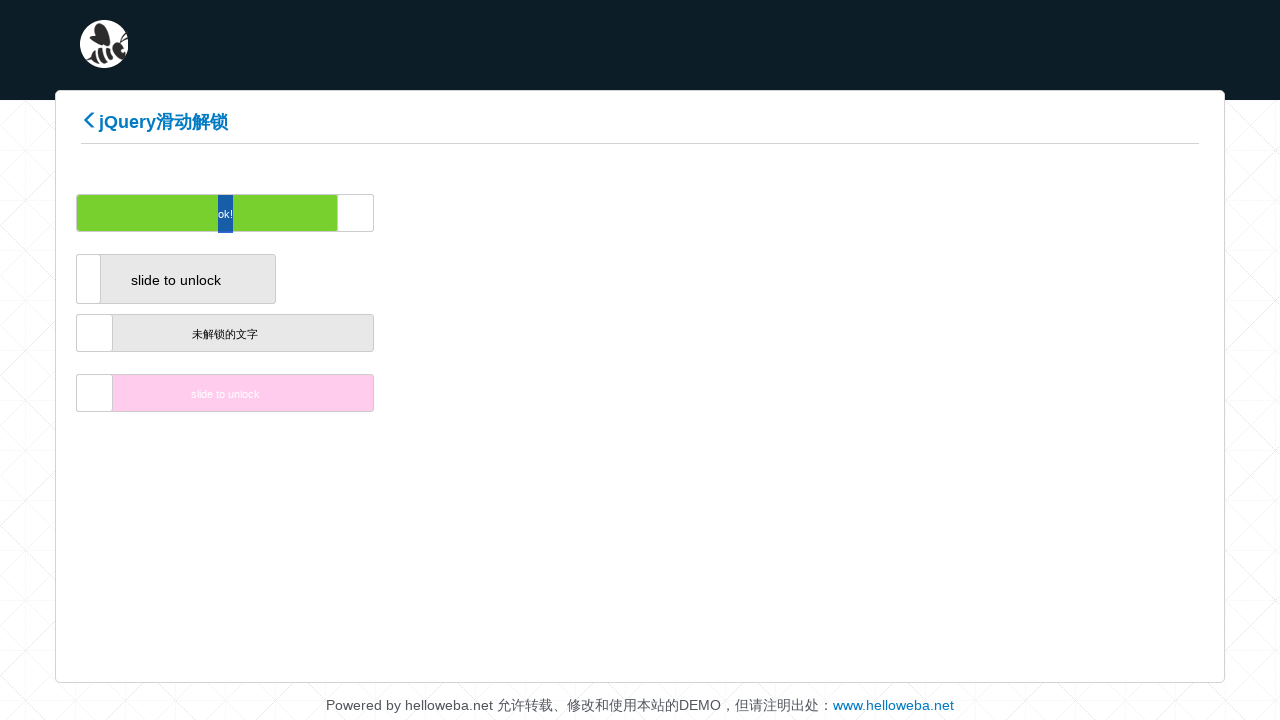

Waited 200ms between drag movements
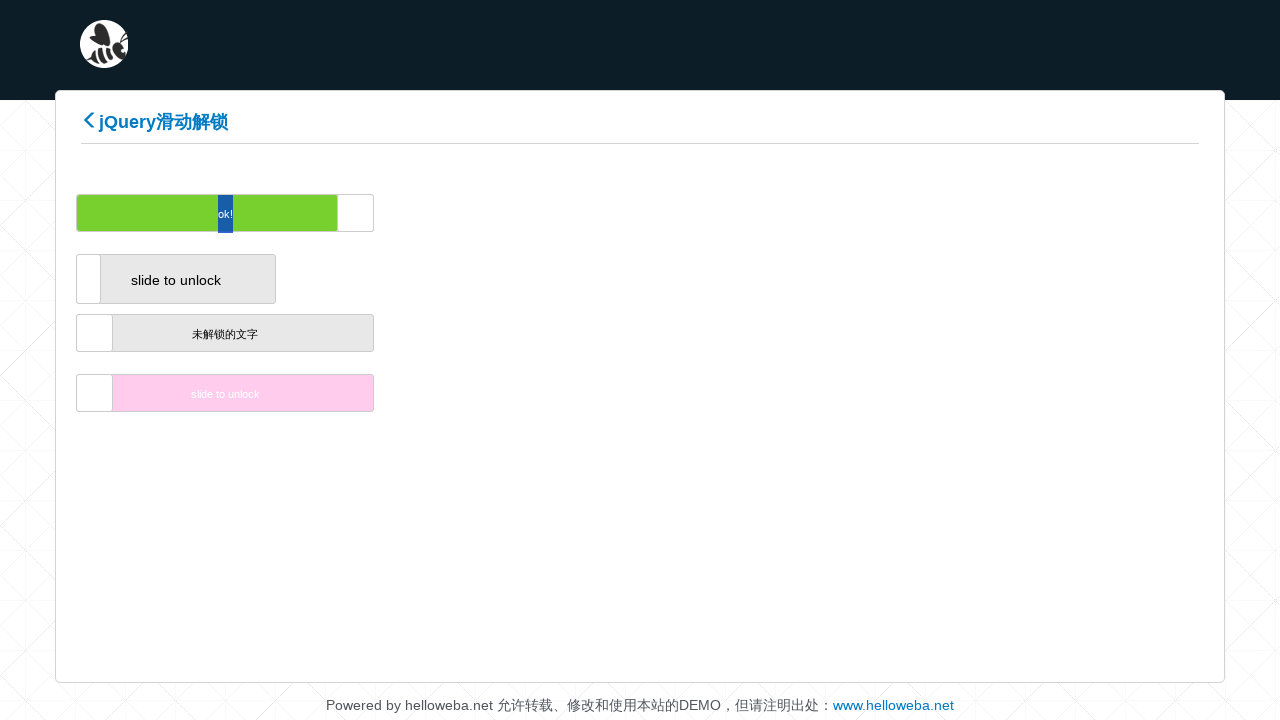

Dragged slider to the right (increment 125/200) at (606, 213)
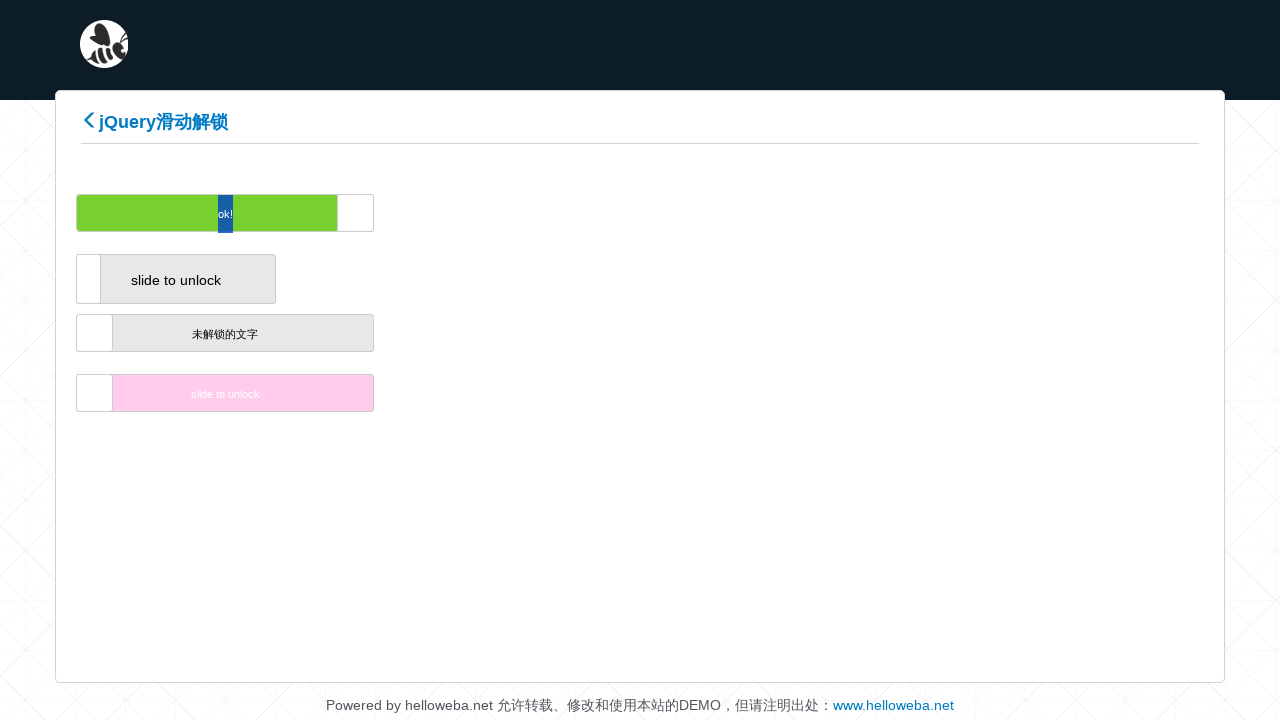

Waited 200ms between drag movements
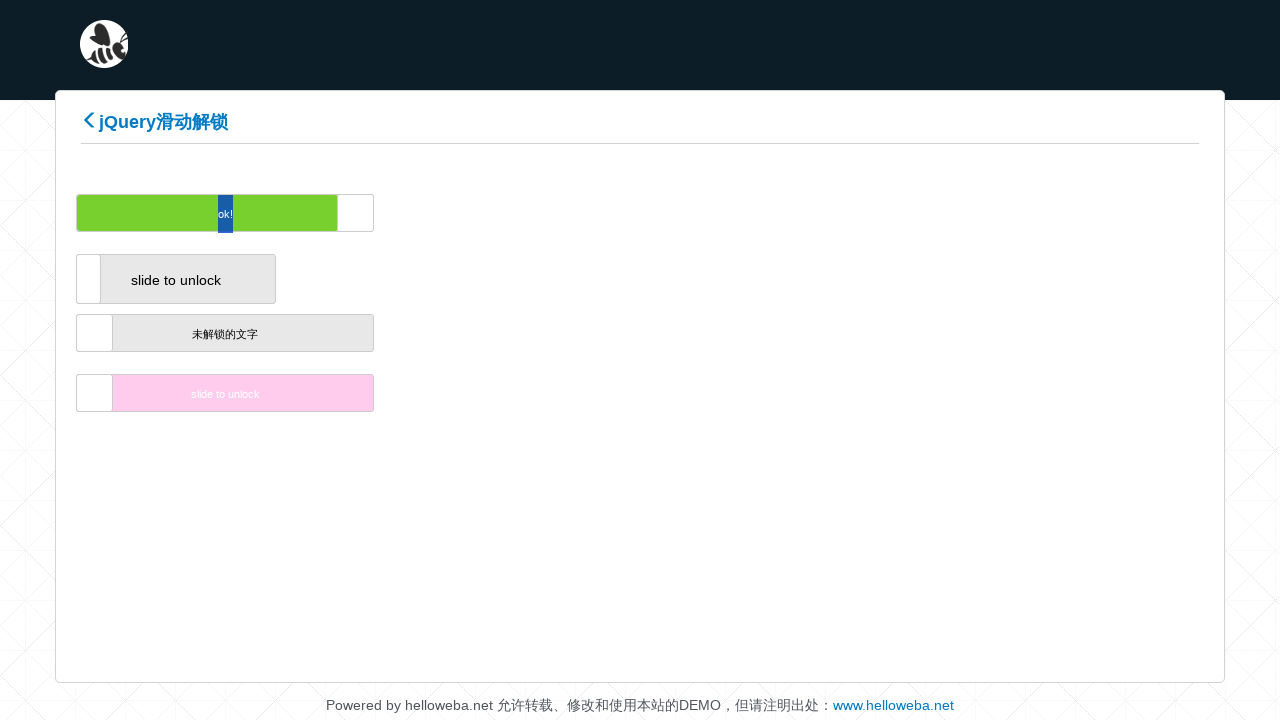

Dragged slider to the right (increment 126/200) at (608, 213)
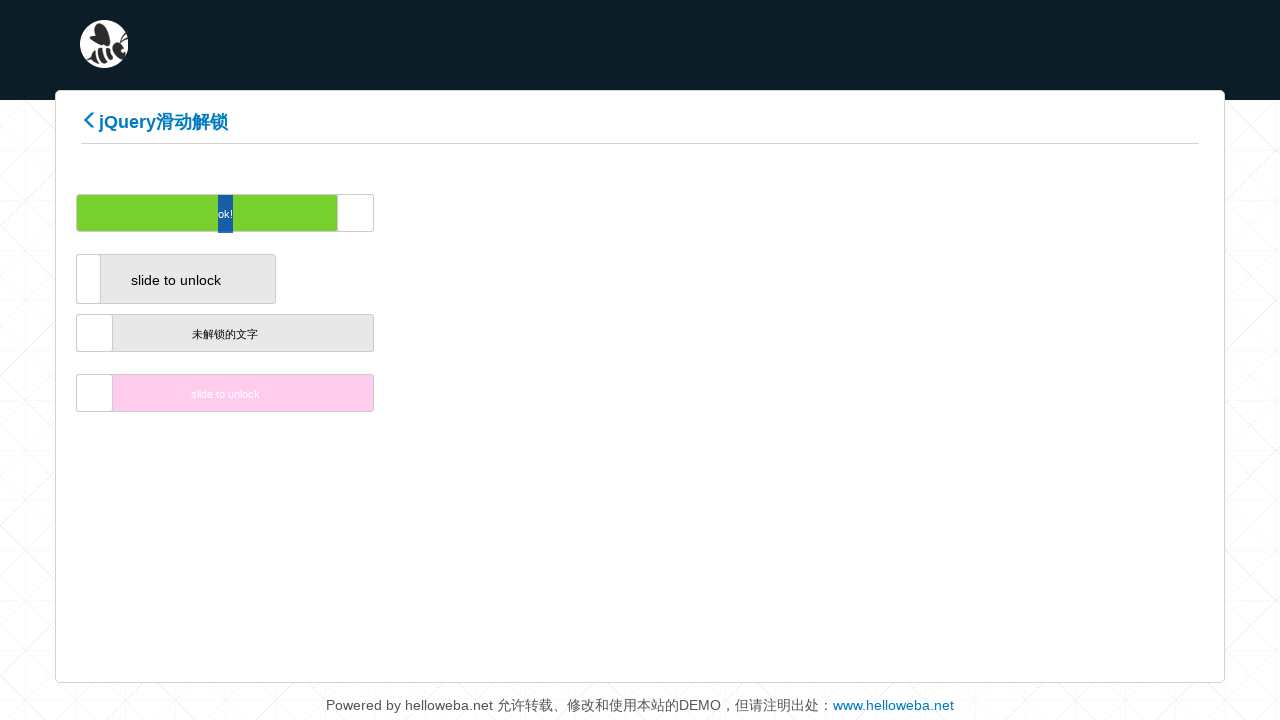

Waited 200ms between drag movements
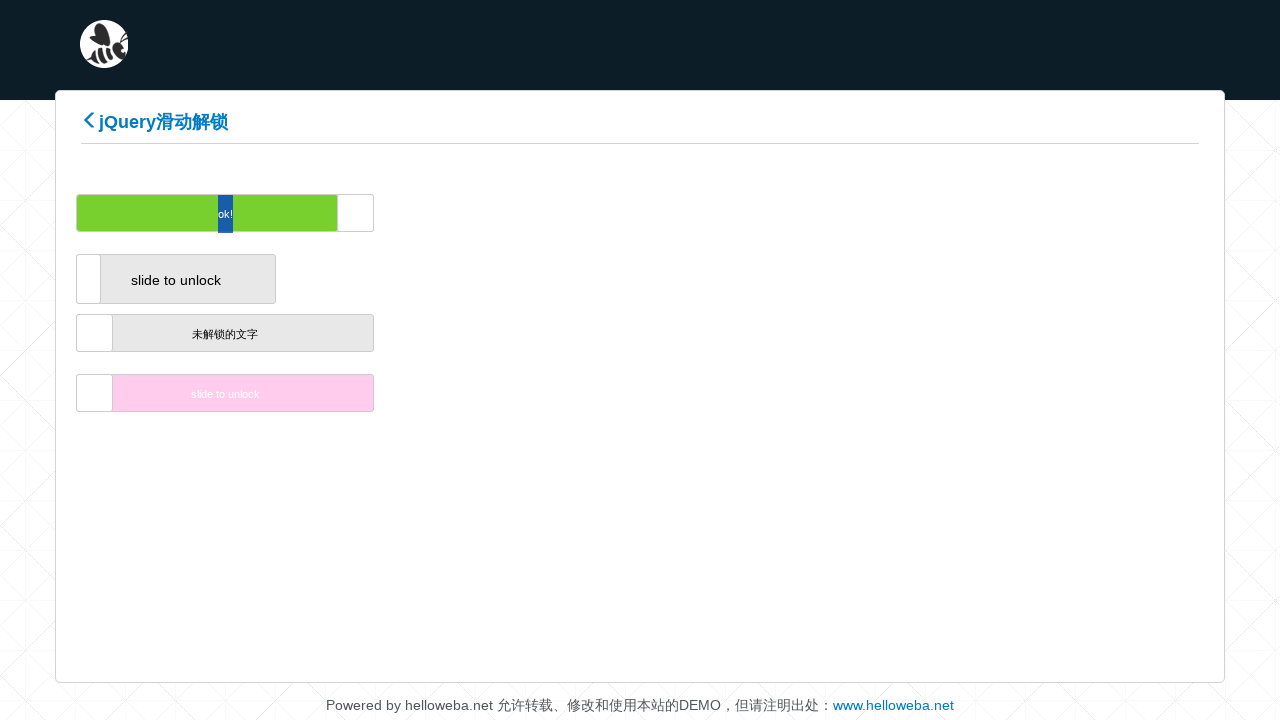

Dragged slider to the right (increment 127/200) at (610, 213)
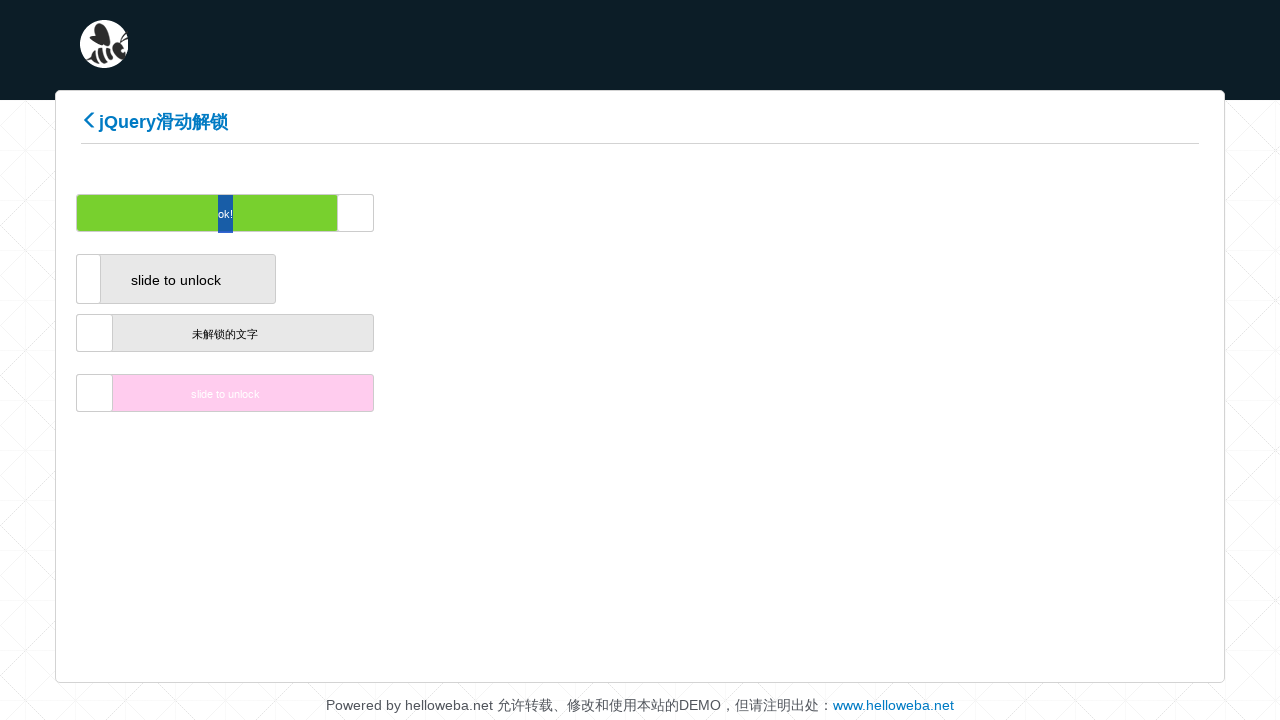

Waited 200ms between drag movements
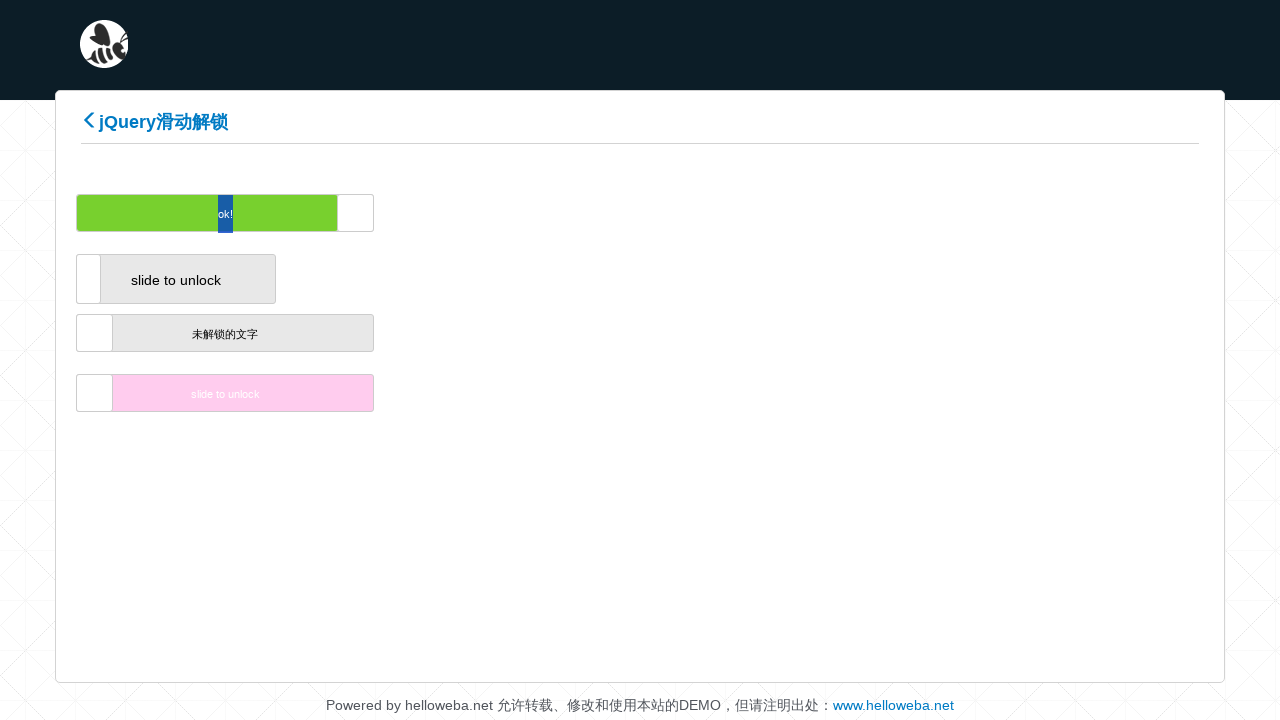

Dragged slider to the right (increment 128/200) at (612, 213)
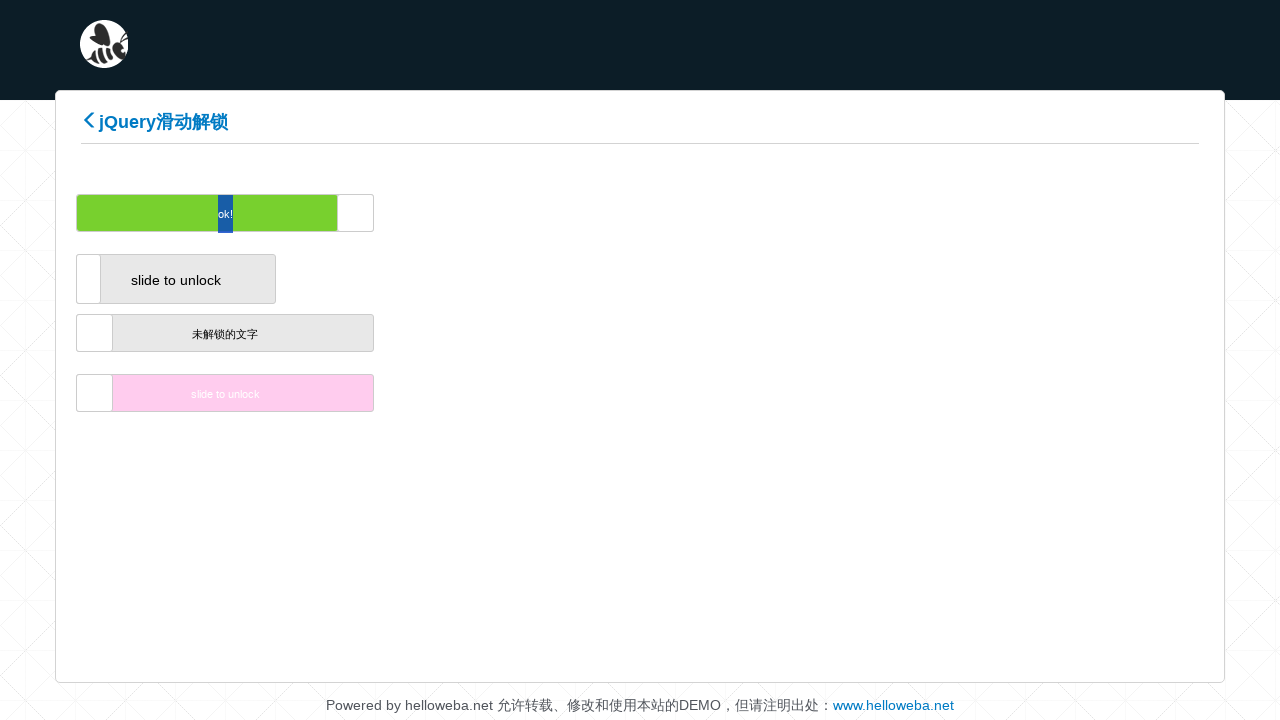

Waited 200ms between drag movements
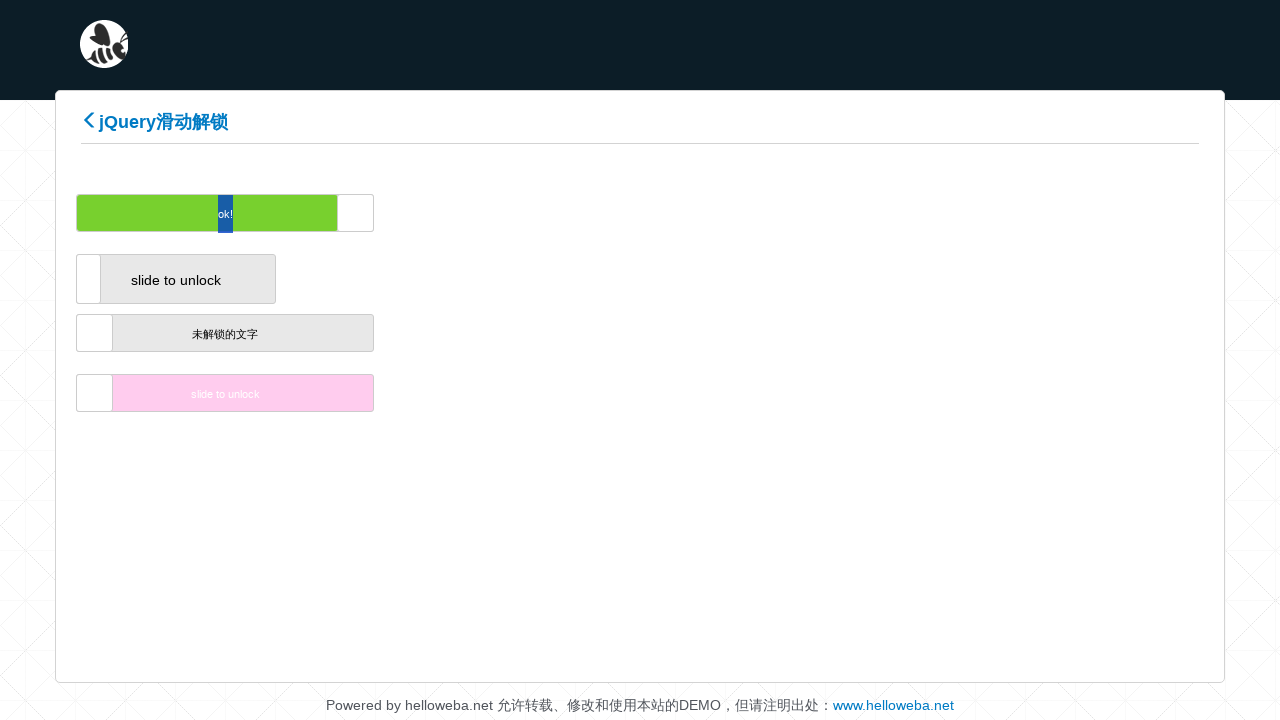

Dragged slider to the right (increment 129/200) at (614, 213)
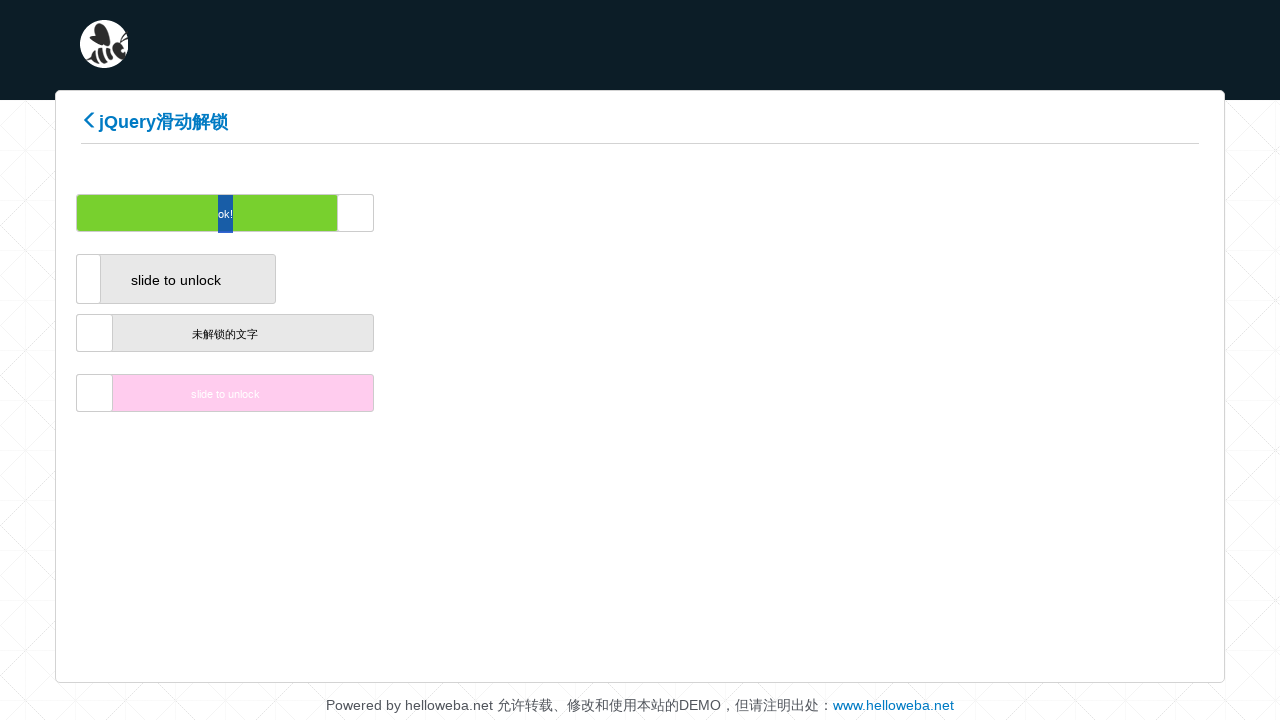

Waited 200ms between drag movements
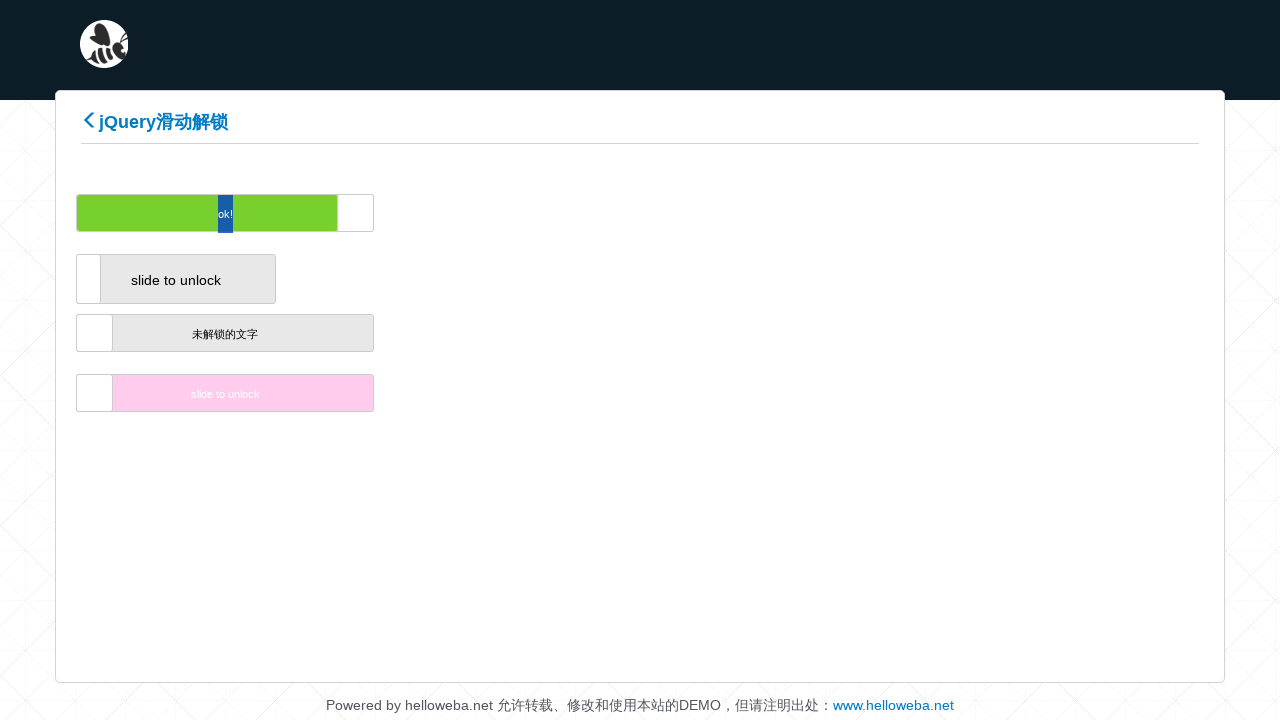

Dragged slider to the right (increment 130/200) at (616, 213)
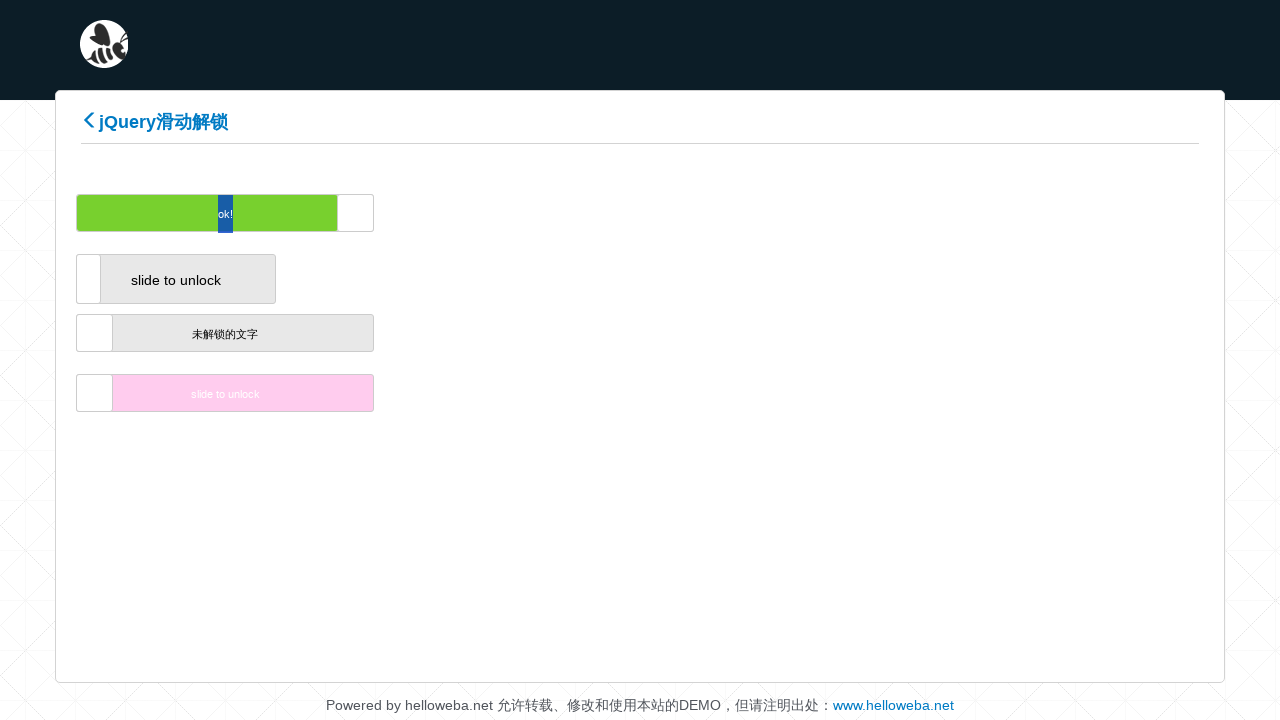

Waited 200ms between drag movements
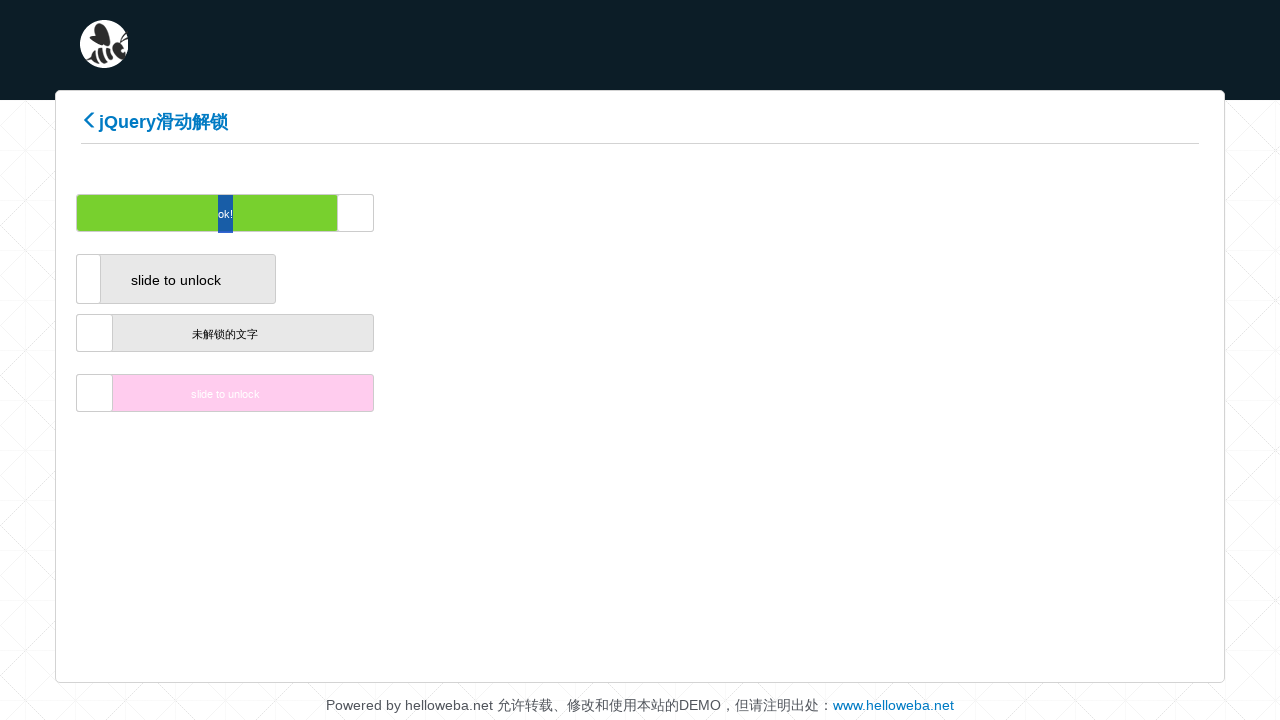

Dragged slider to the right (increment 131/200) at (618, 213)
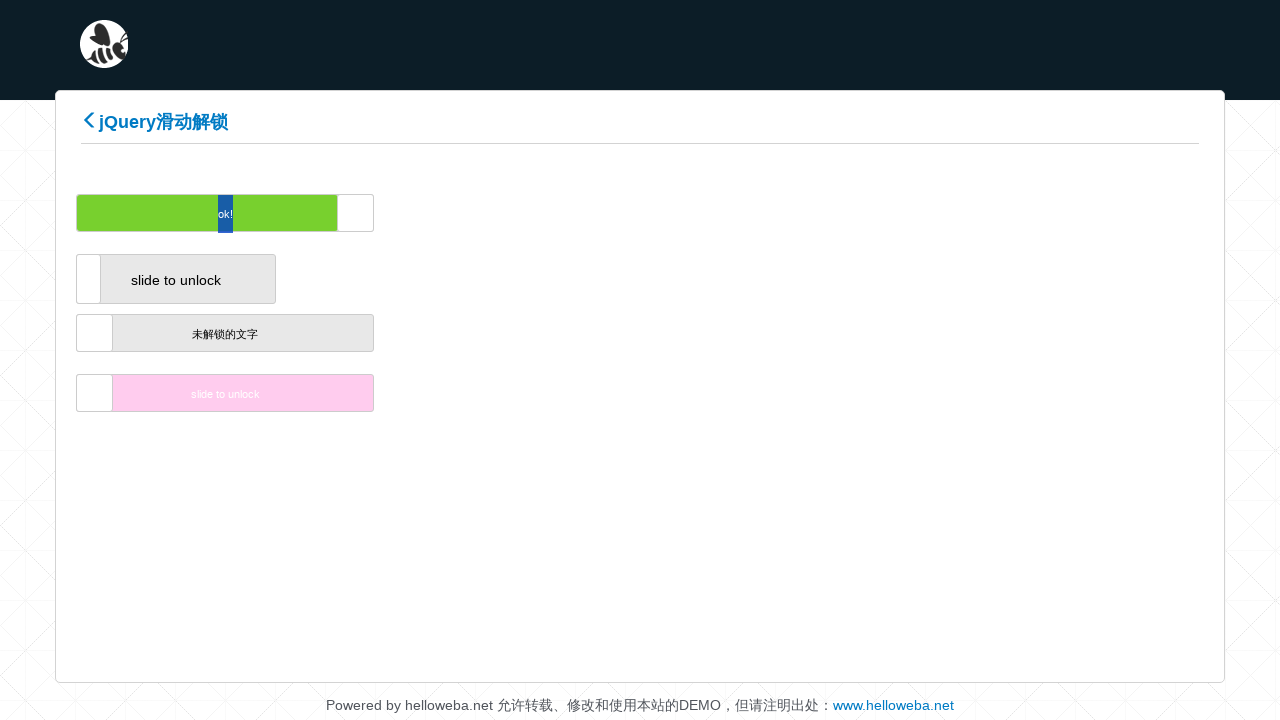

Waited 200ms between drag movements
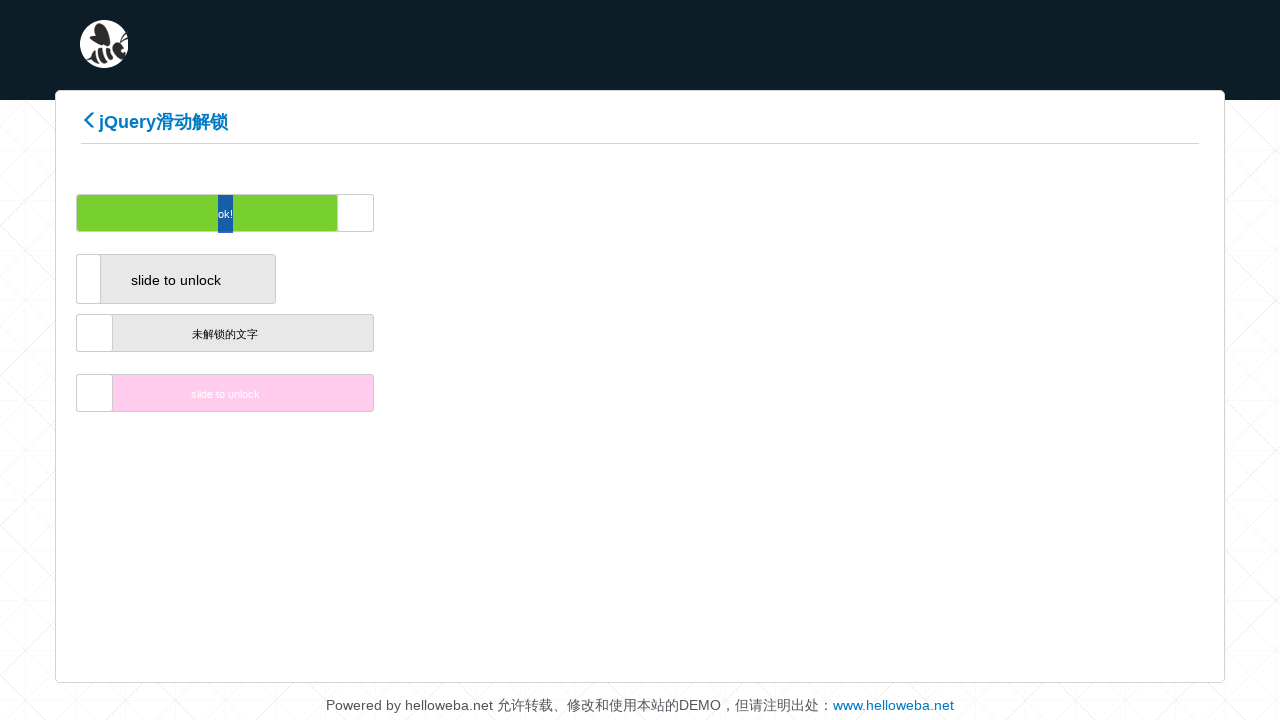

Dragged slider to the right (increment 132/200) at (620, 213)
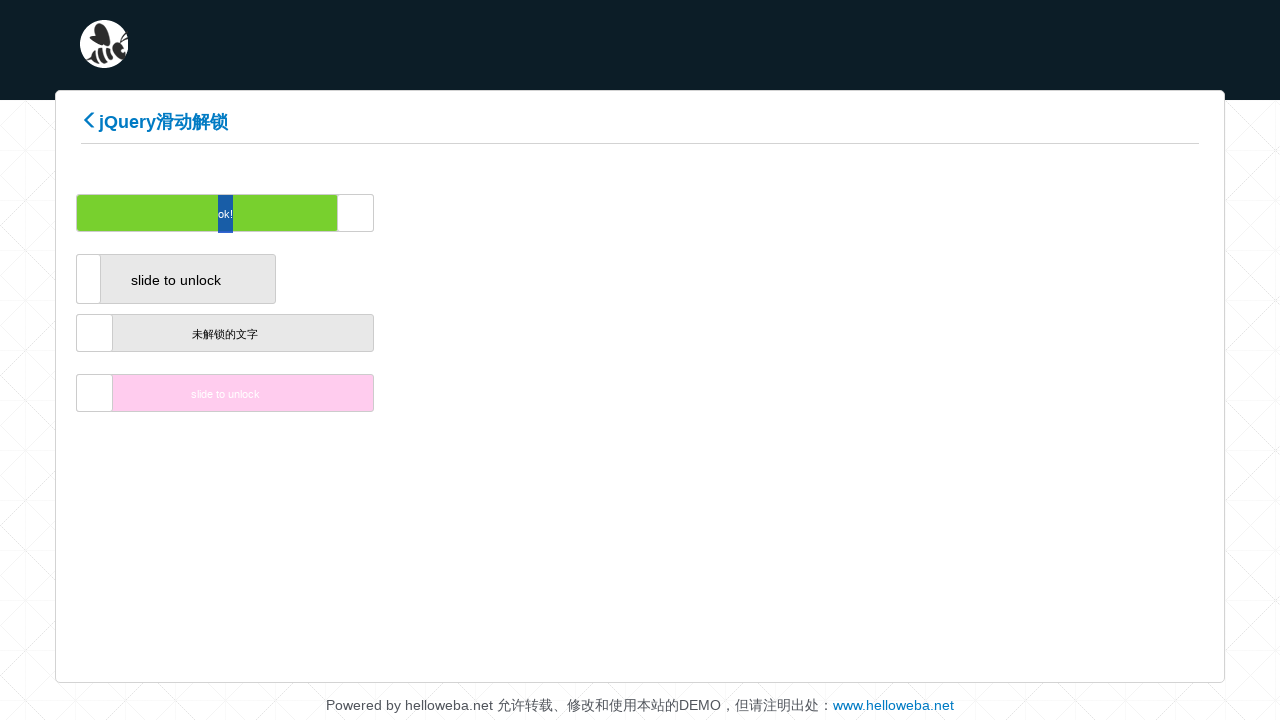

Waited 200ms between drag movements
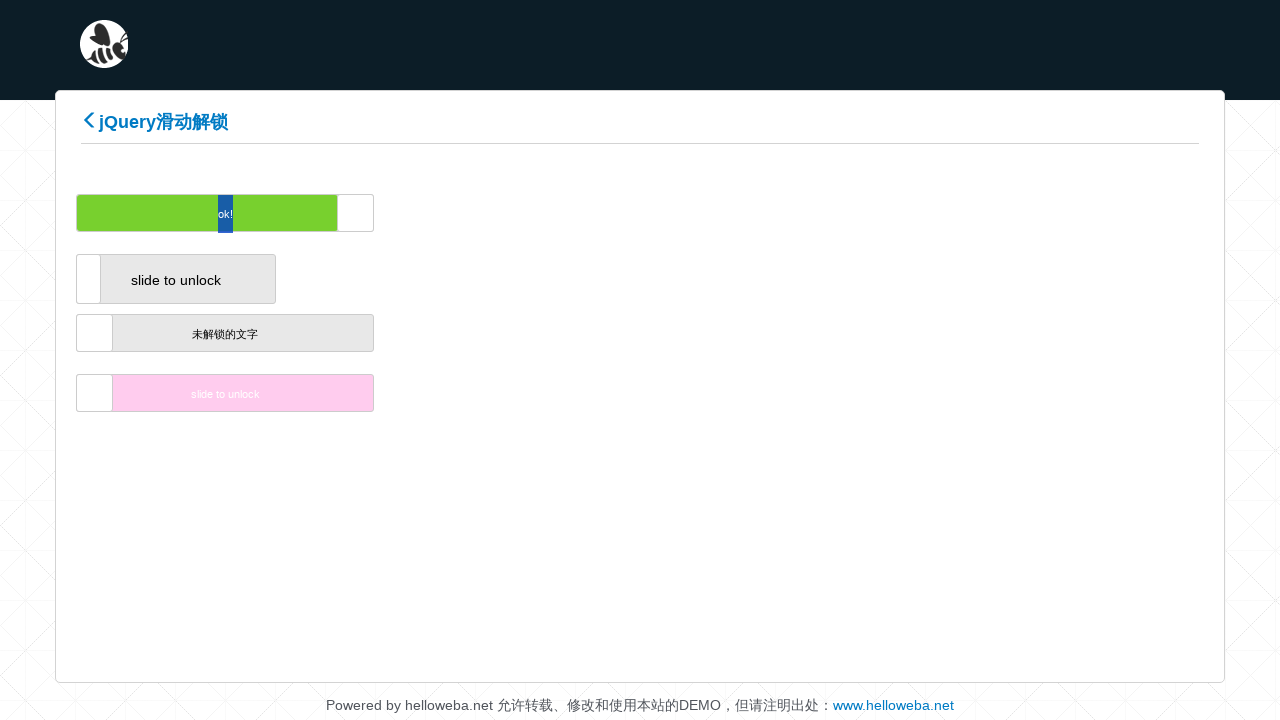

Dragged slider to the right (increment 133/200) at (622, 213)
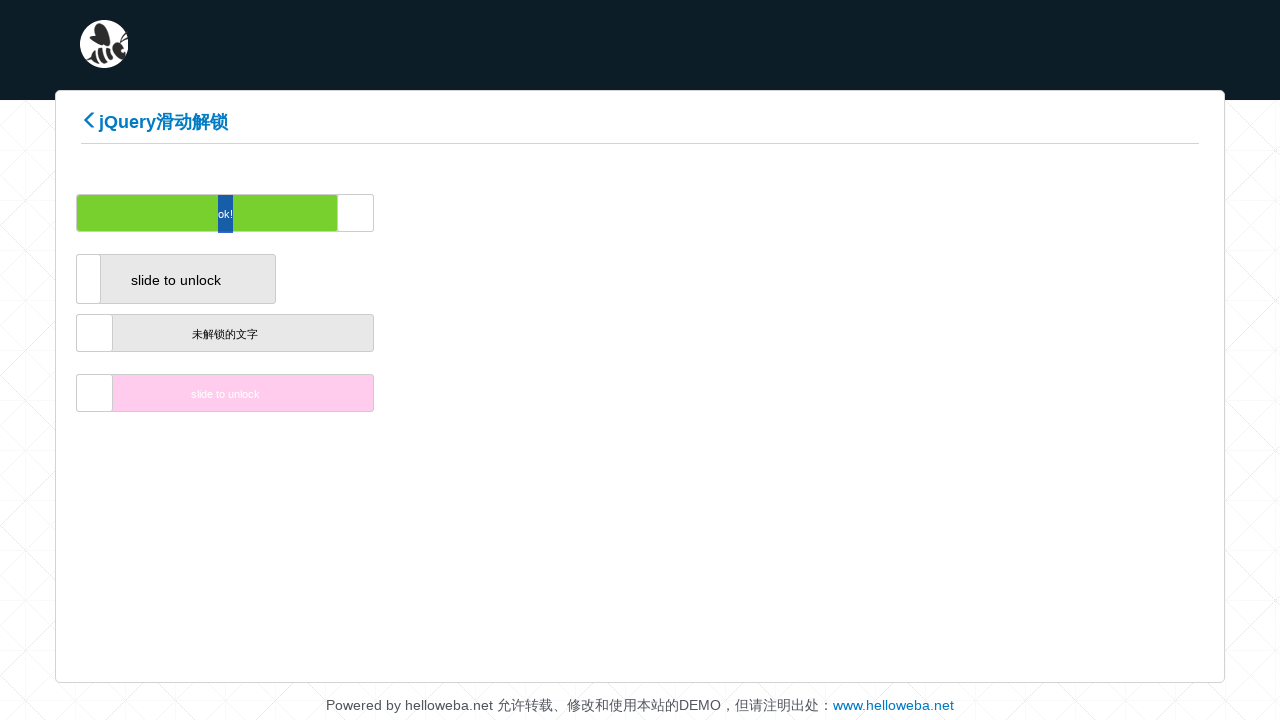

Waited 200ms between drag movements
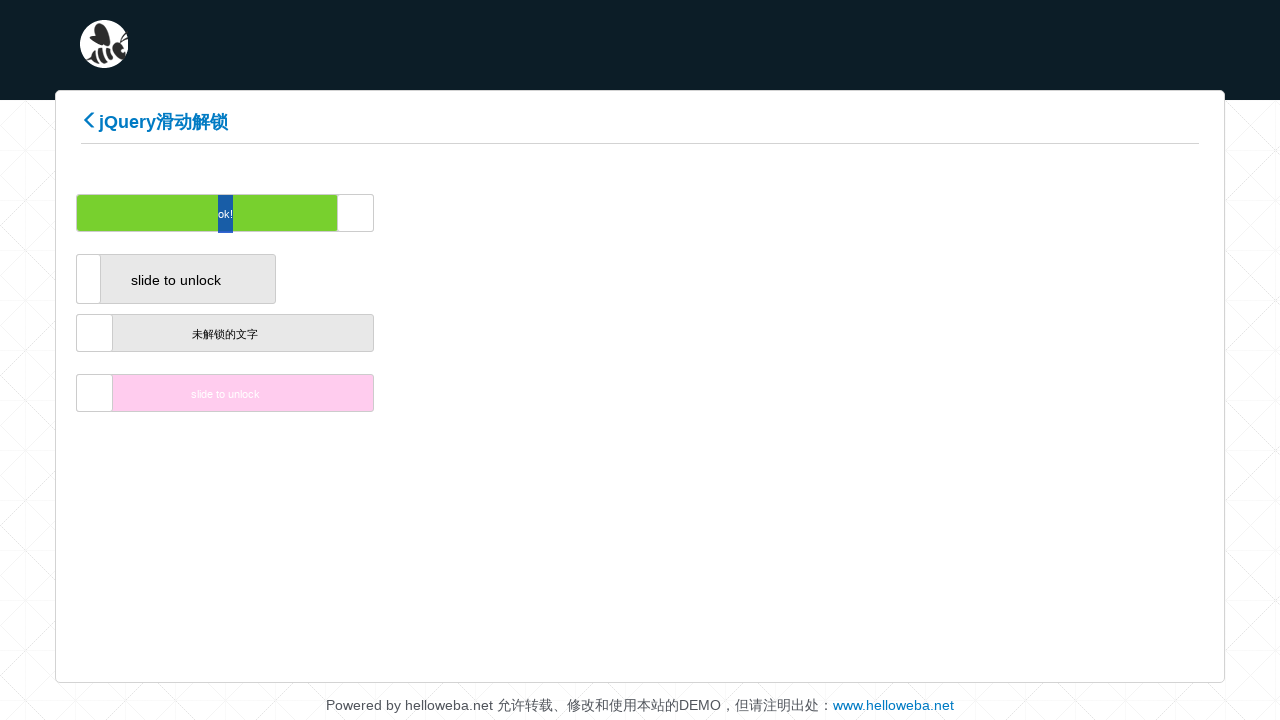

Dragged slider to the right (increment 134/200) at (624, 213)
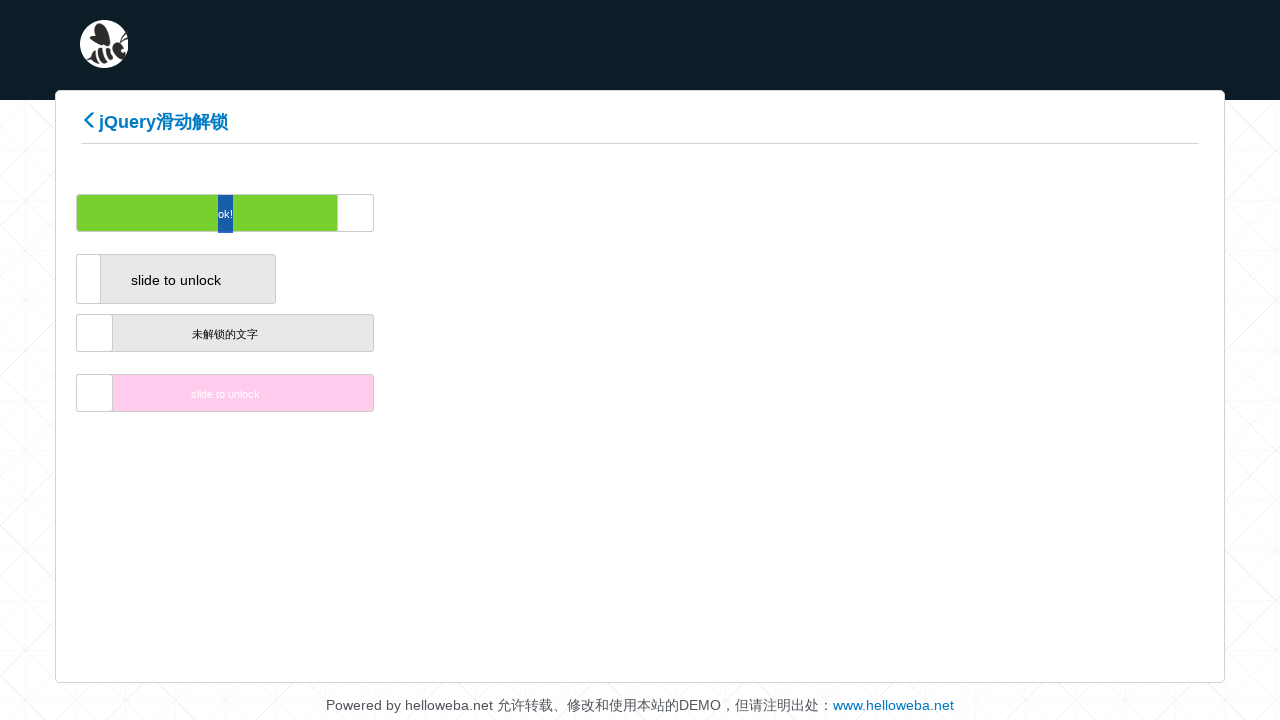

Waited 200ms between drag movements
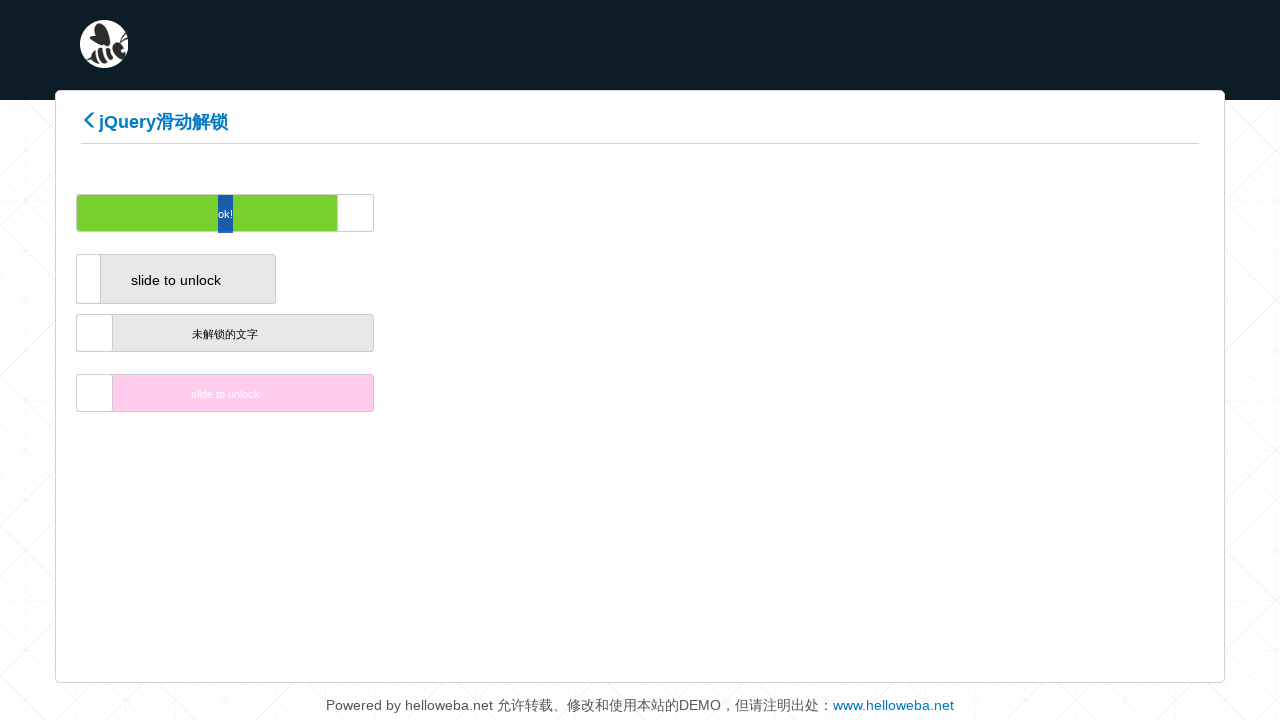

Dragged slider to the right (increment 135/200) at (626, 213)
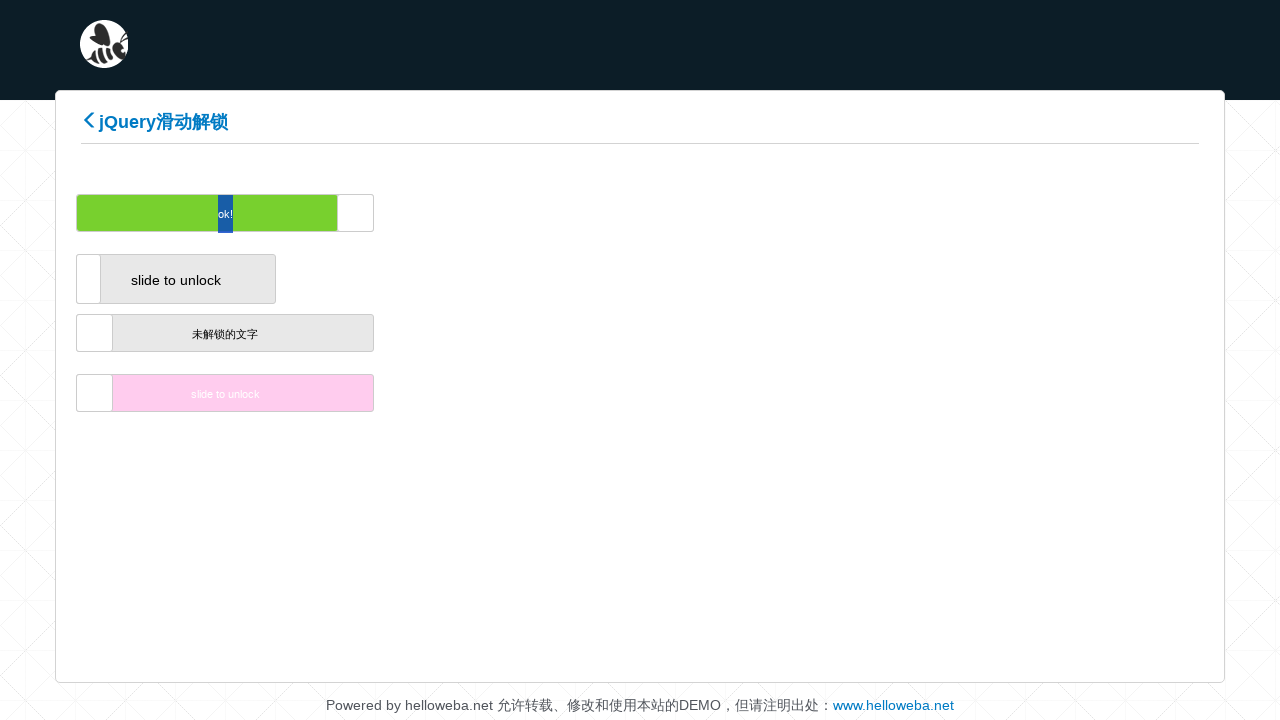

Waited 200ms between drag movements
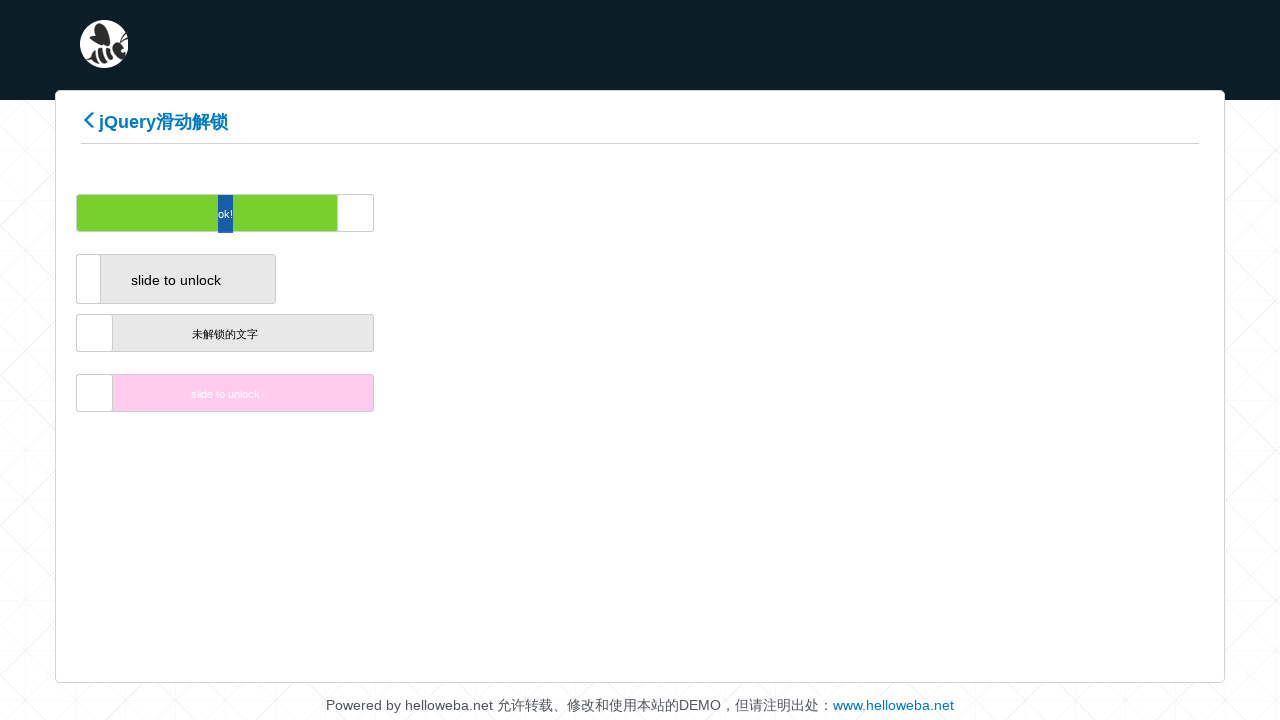

Dragged slider to the right (increment 136/200) at (628, 213)
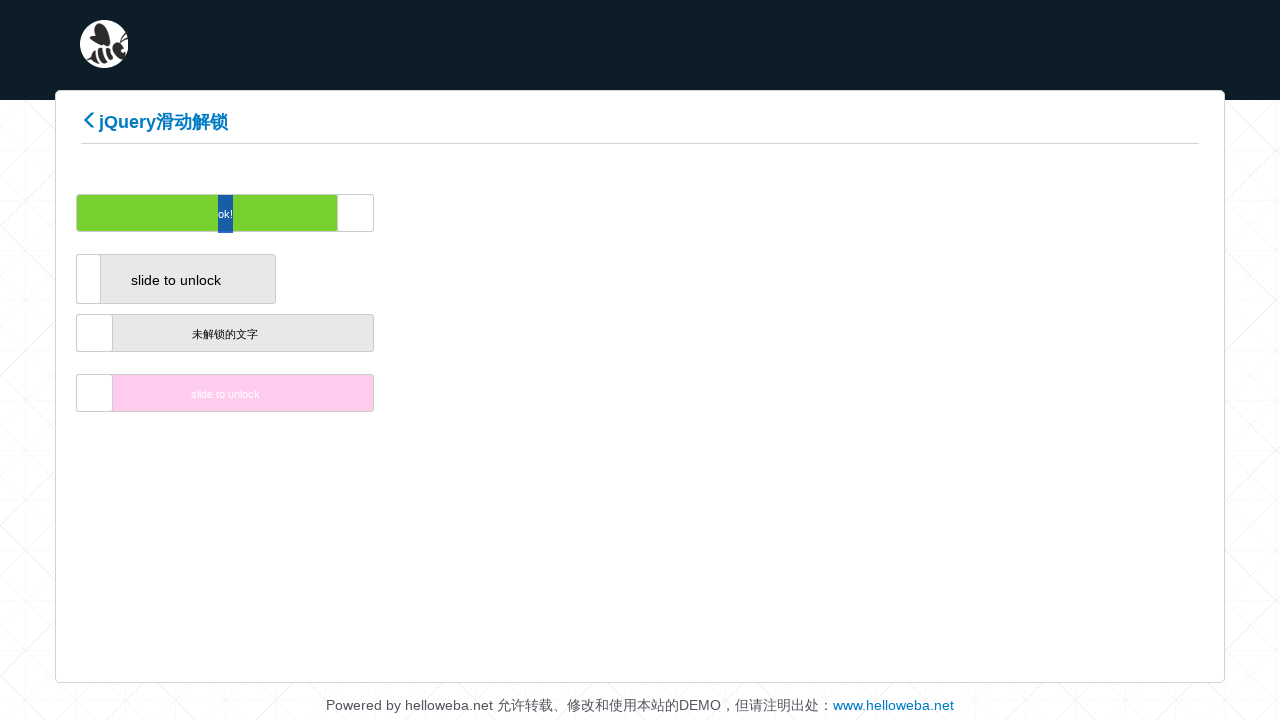

Waited 200ms between drag movements
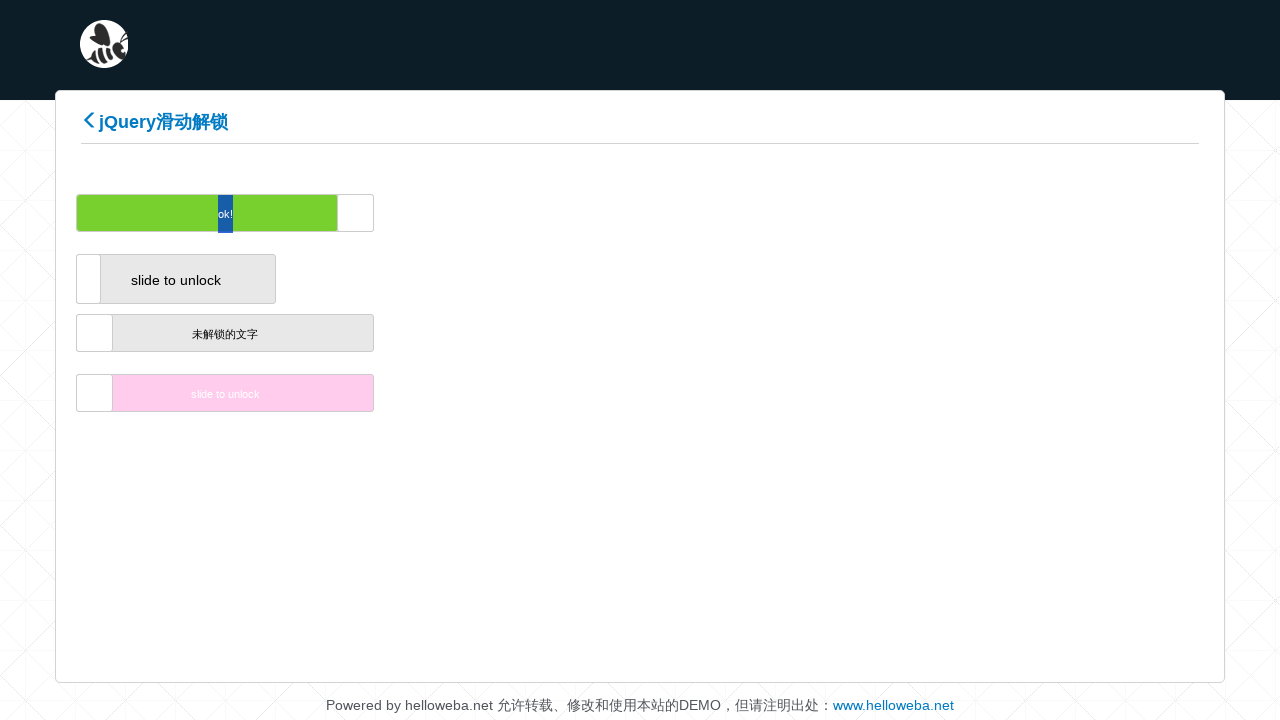

Dragged slider to the right (increment 137/200) at (630, 213)
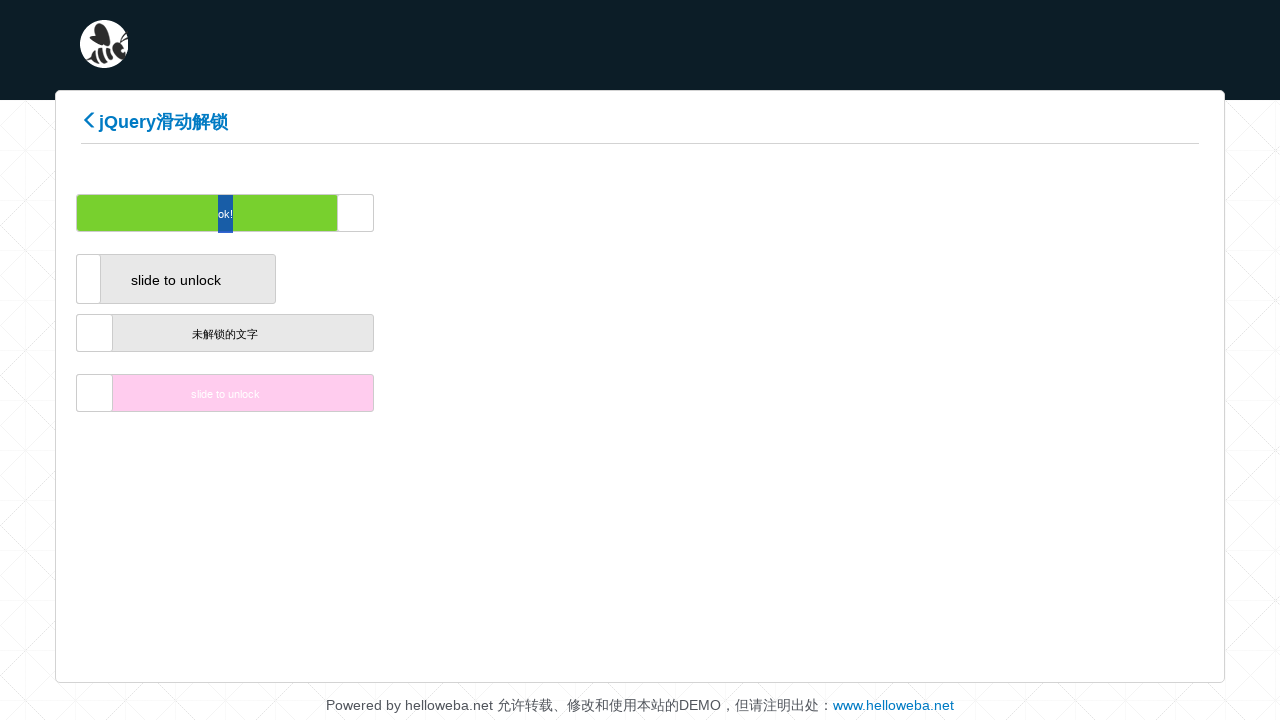

Waited 200ms between drag movements
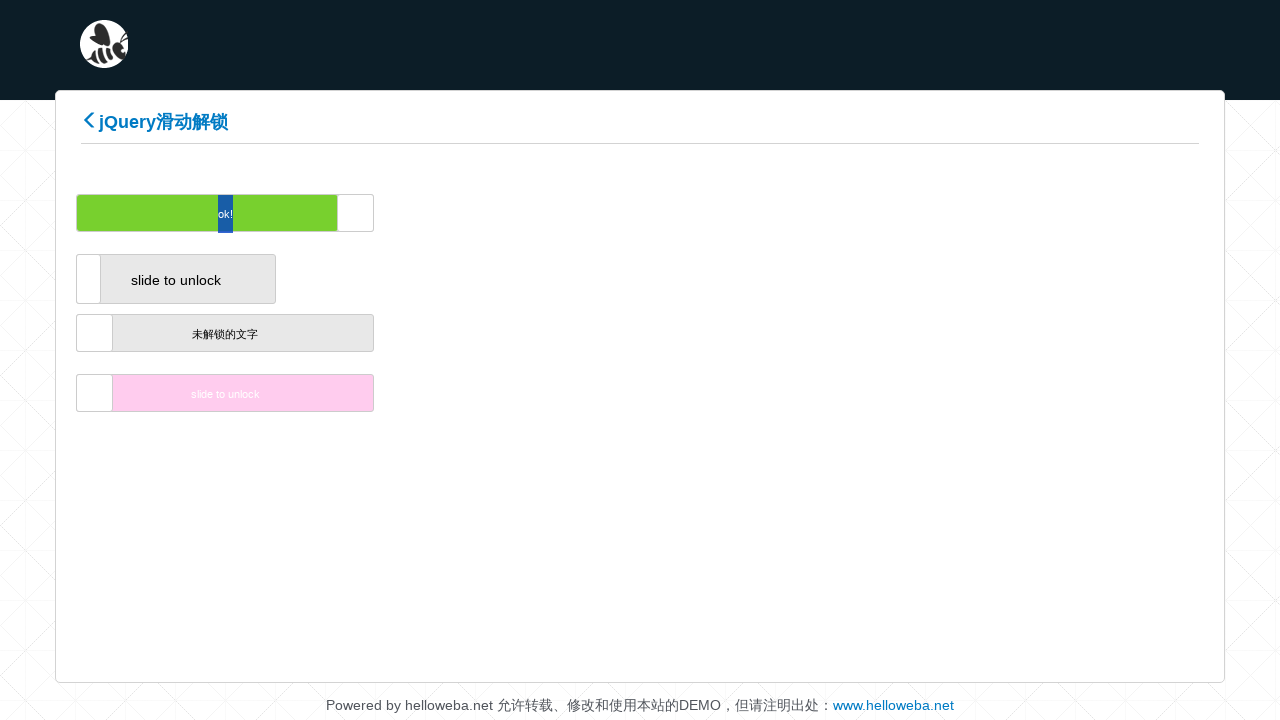

Dragged slider to the right (increment 138/200) at (632, 213)
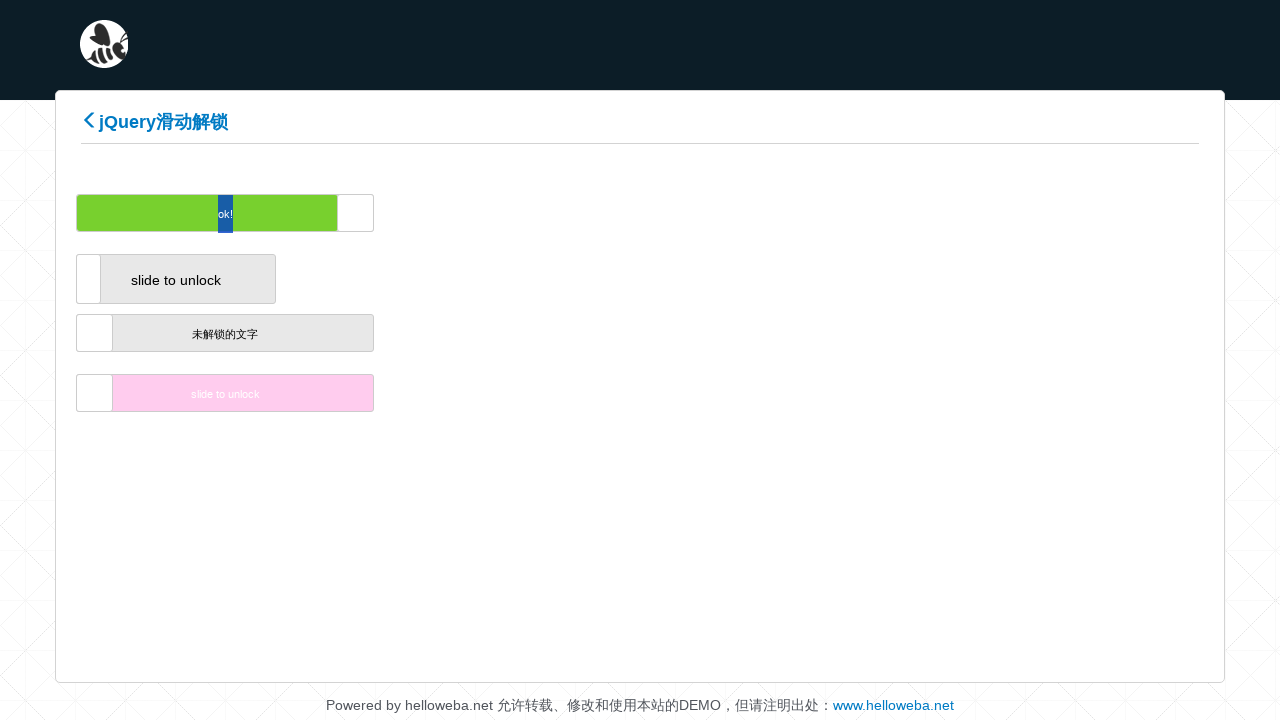

Waited 200ms between drag movements
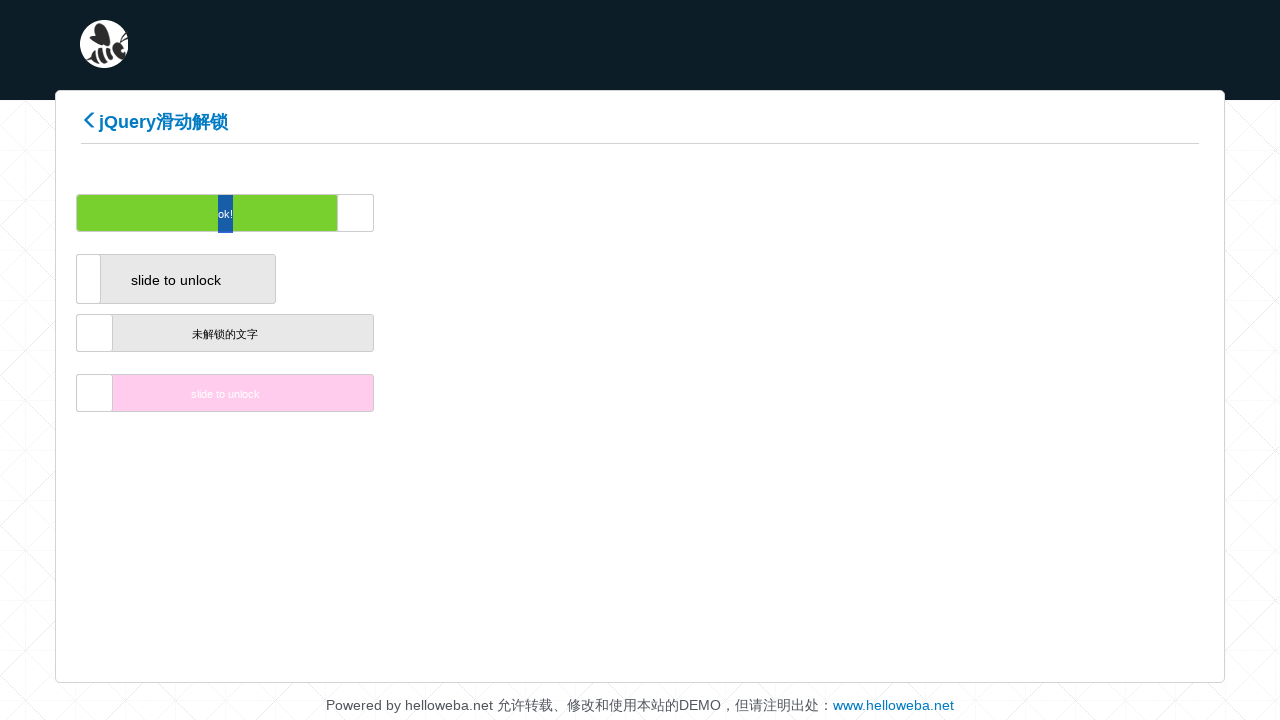

Dragged slider to the right (increment 139/200) at (634, 213)
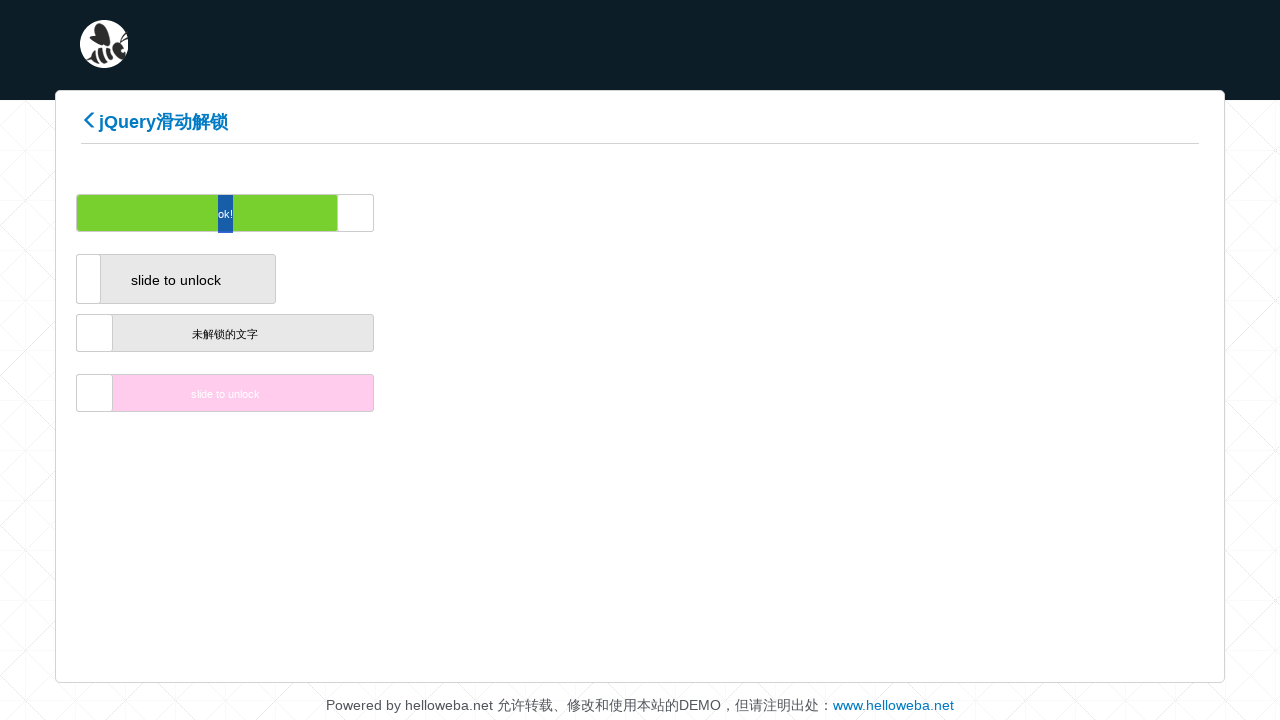

Waited 200ms between drag movements
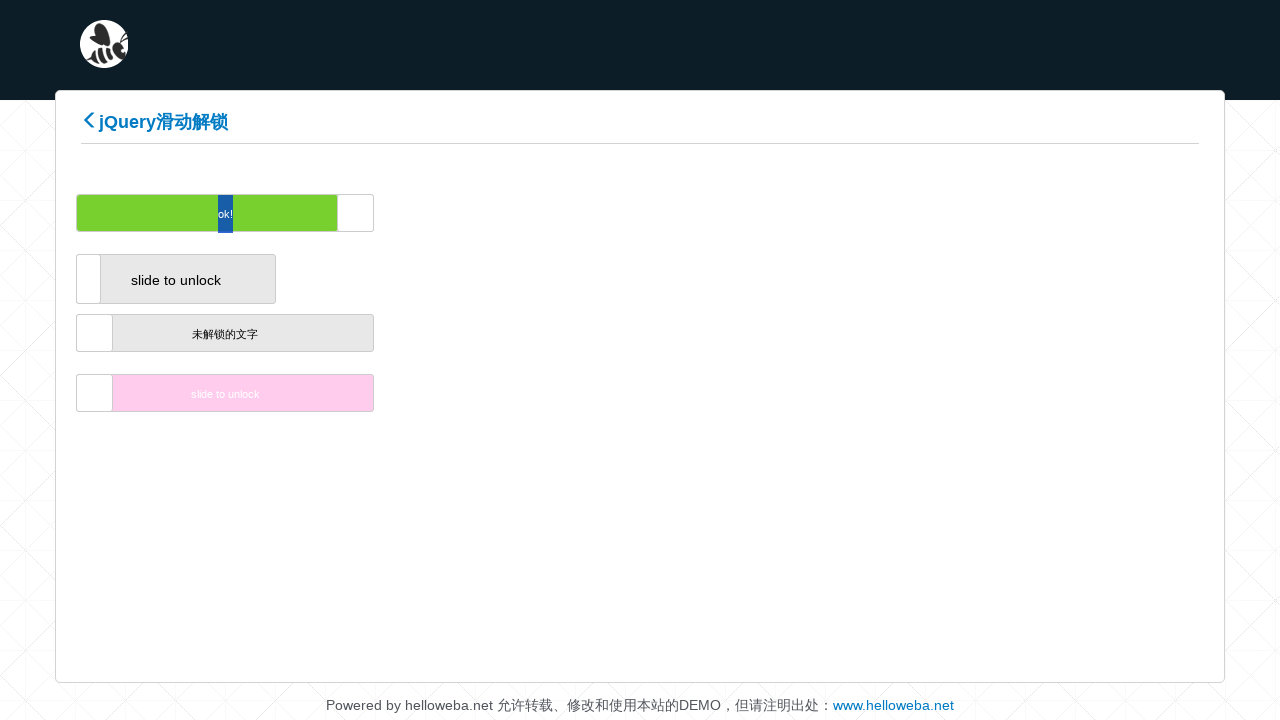

Dragged slider to the right (increment 140/200) at (636, 213)
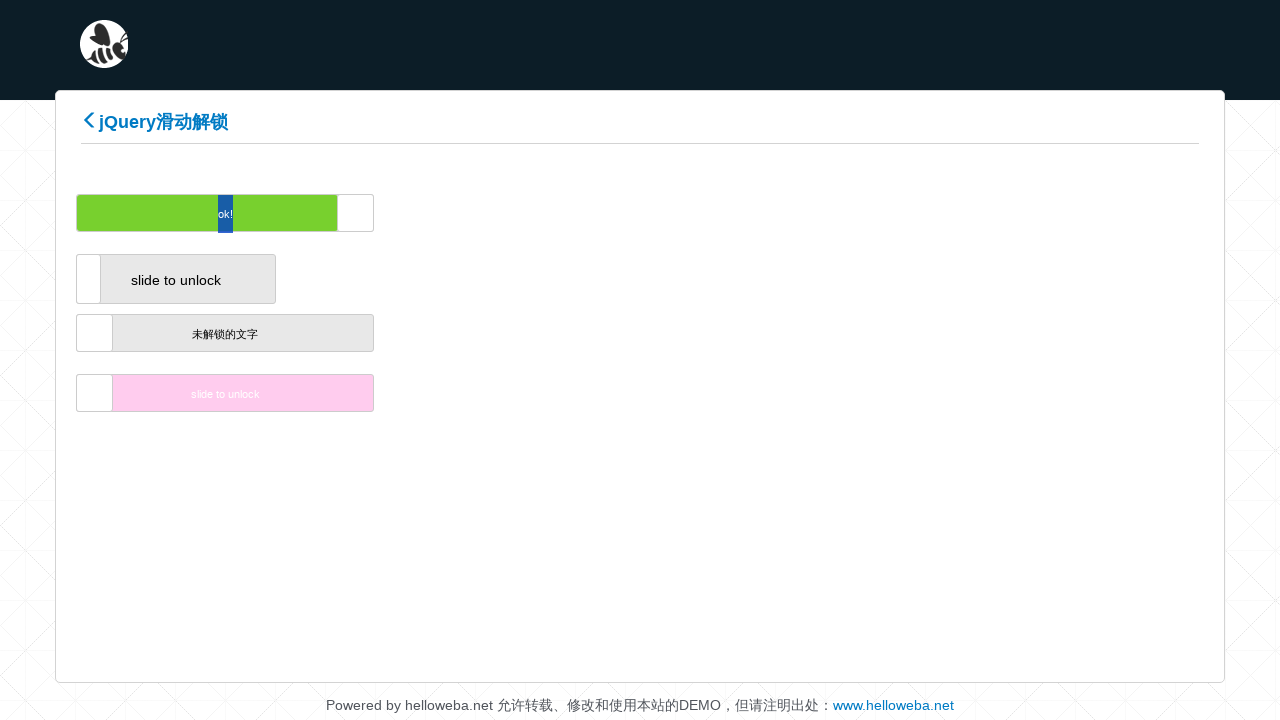

Waited 200ms between drag movements
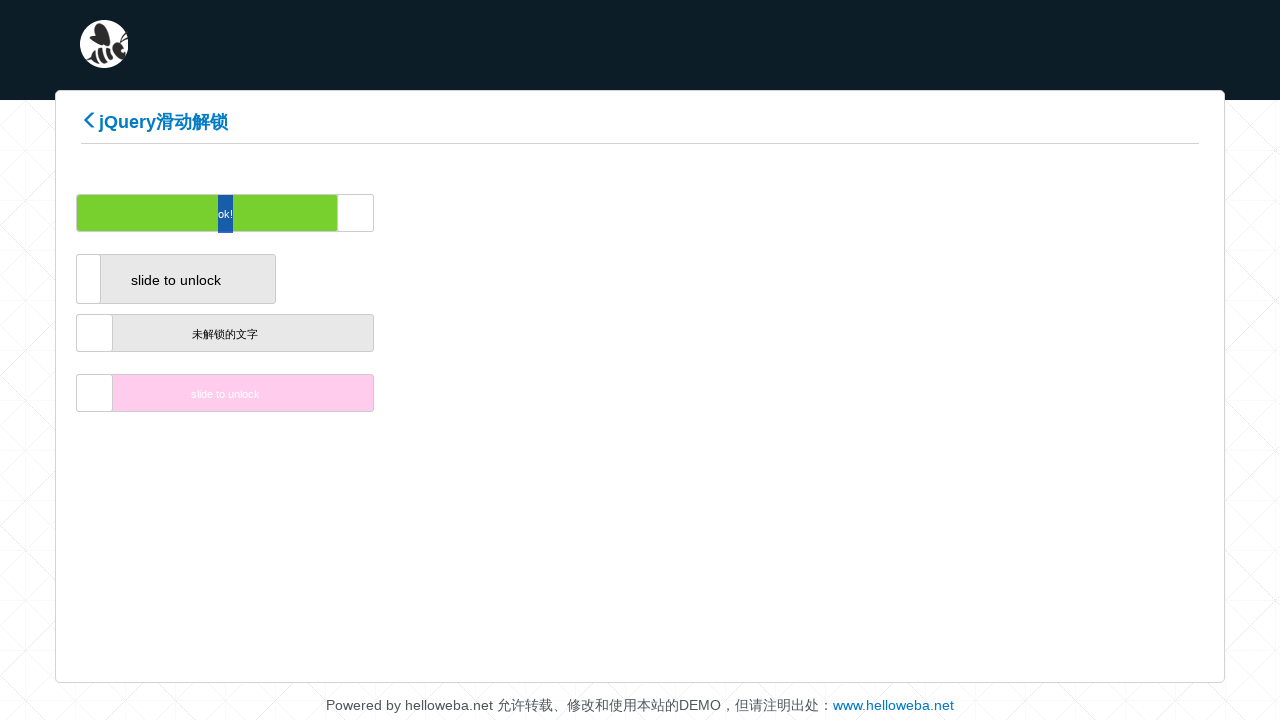

Dragged slider to the right (increment 141/200) at (638, 213)
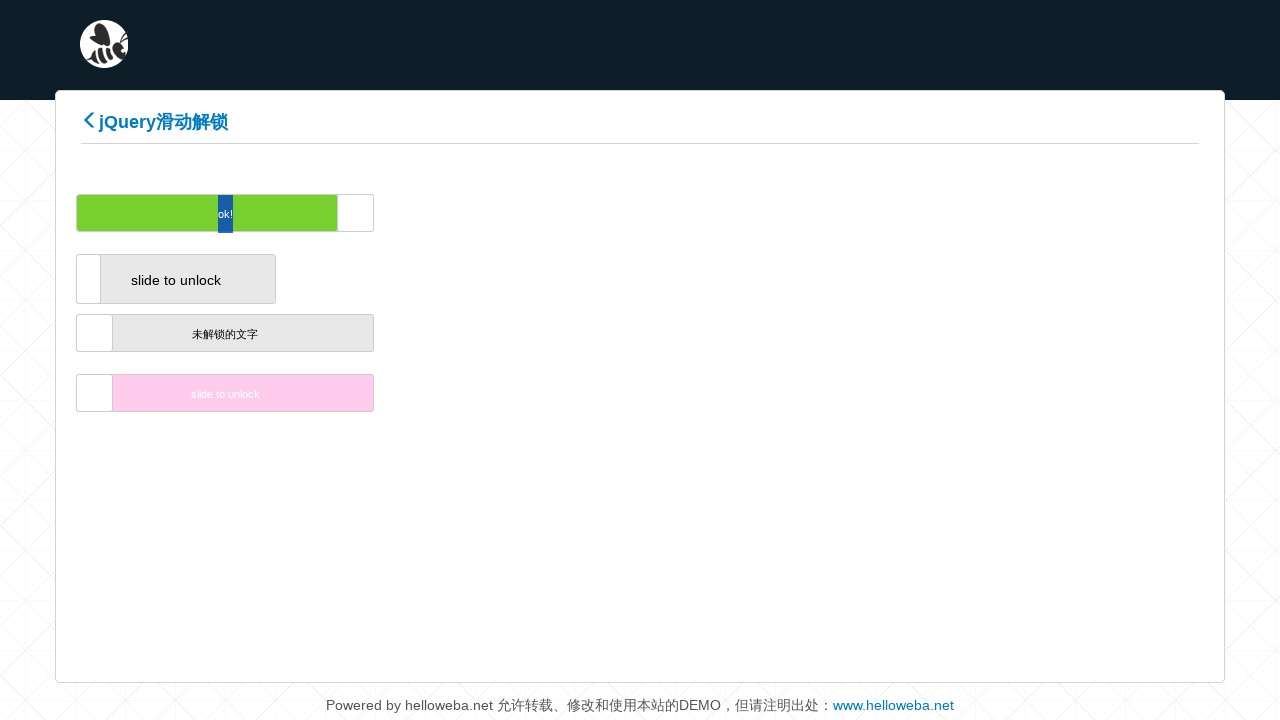

Waited 200ms between drag movements
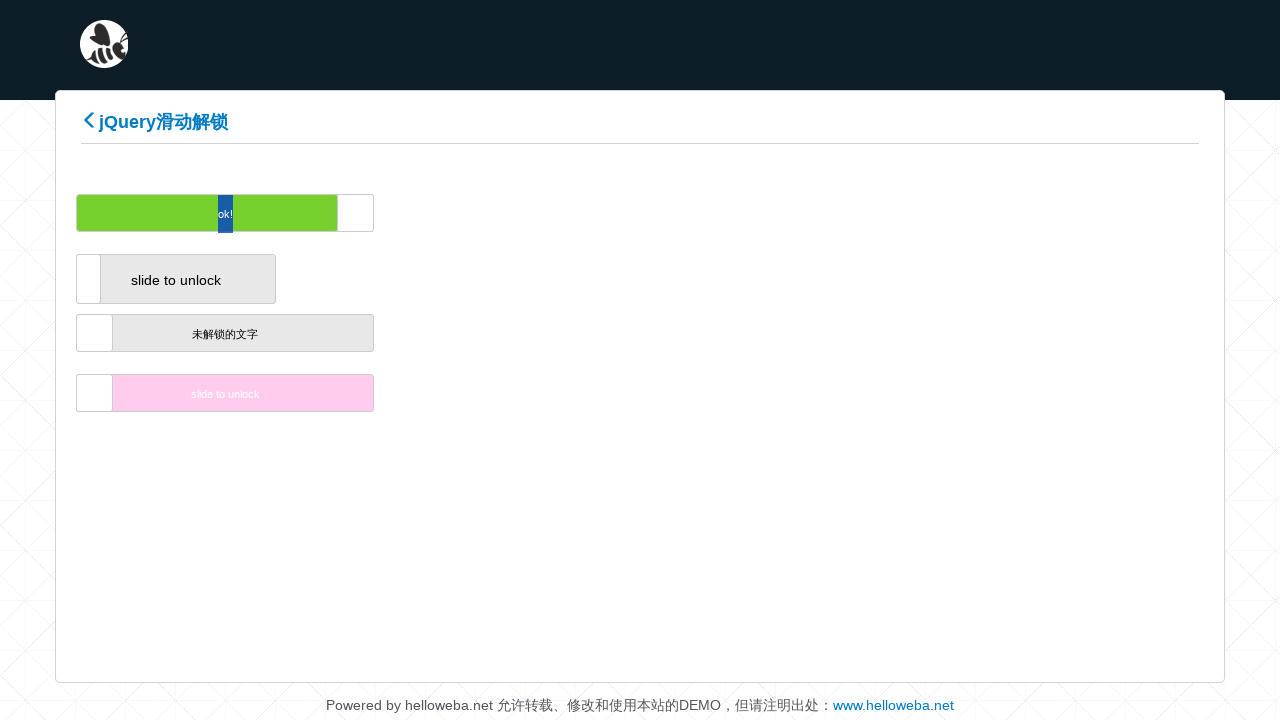

Dragged slider to the right (increment 142/200) at (640, 213)
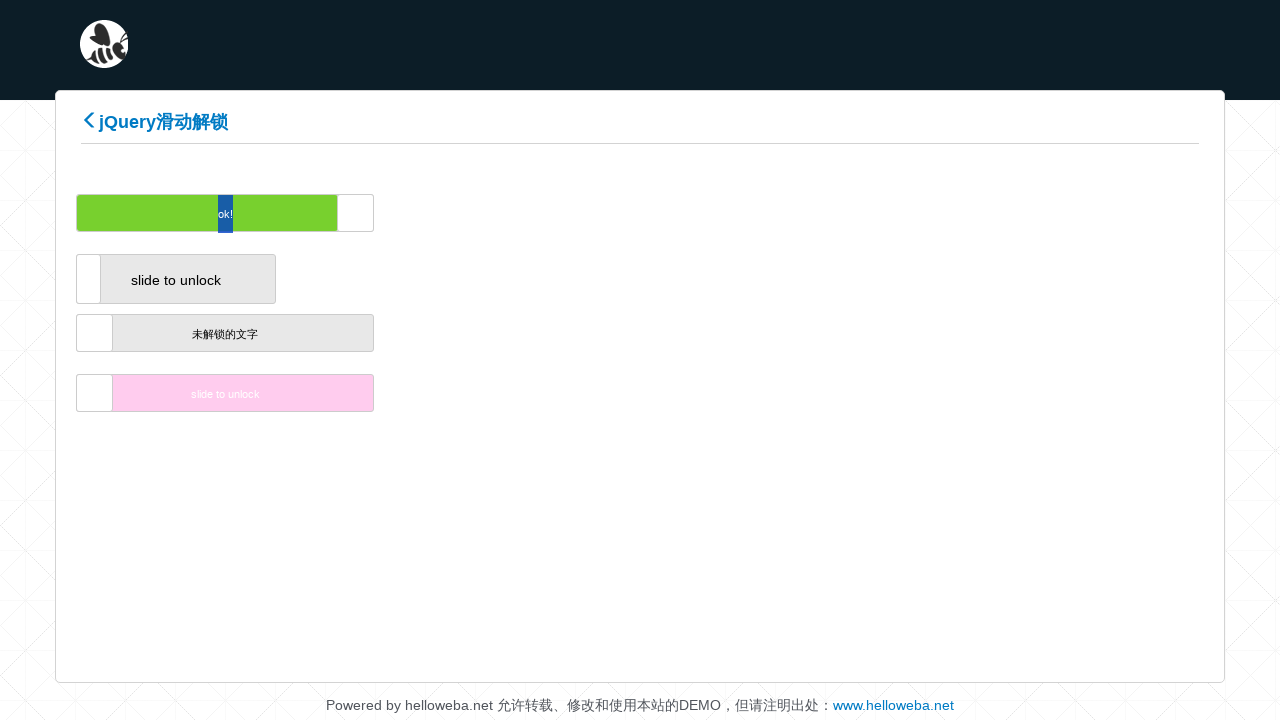

Waited 200ms between drag movements
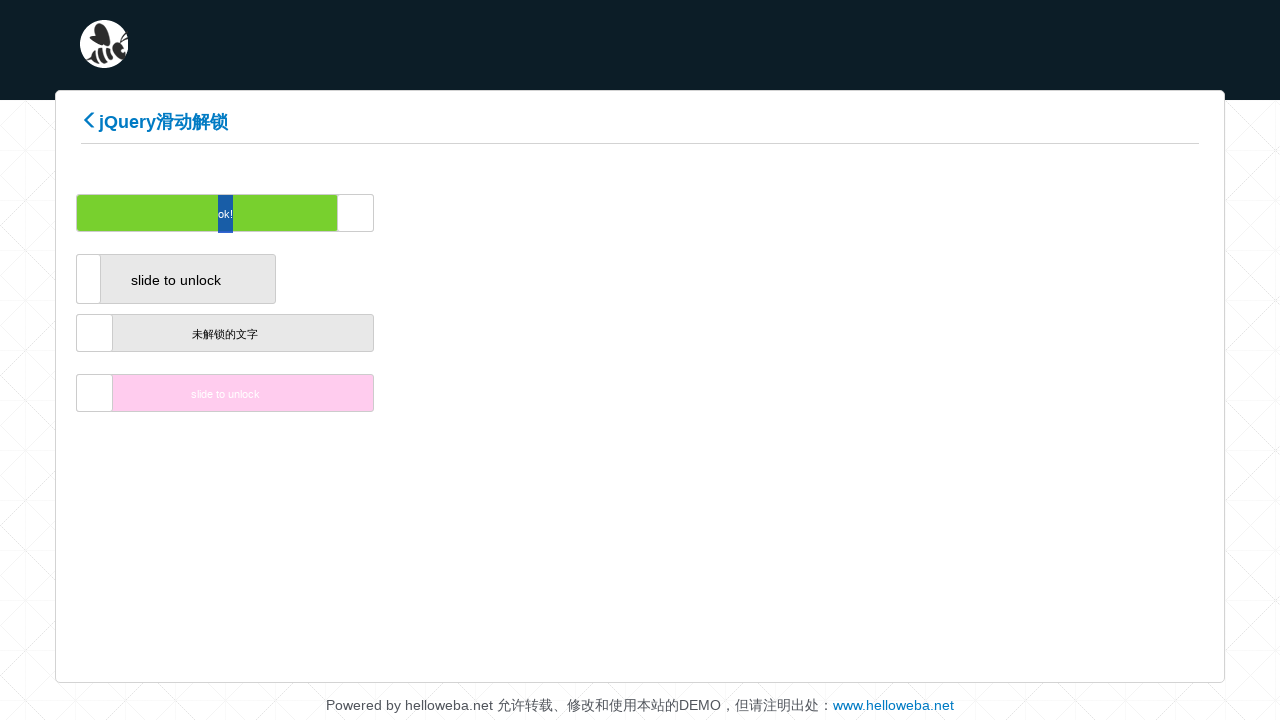

Dragged slider to the right (increment 143/200) at (642, 213)
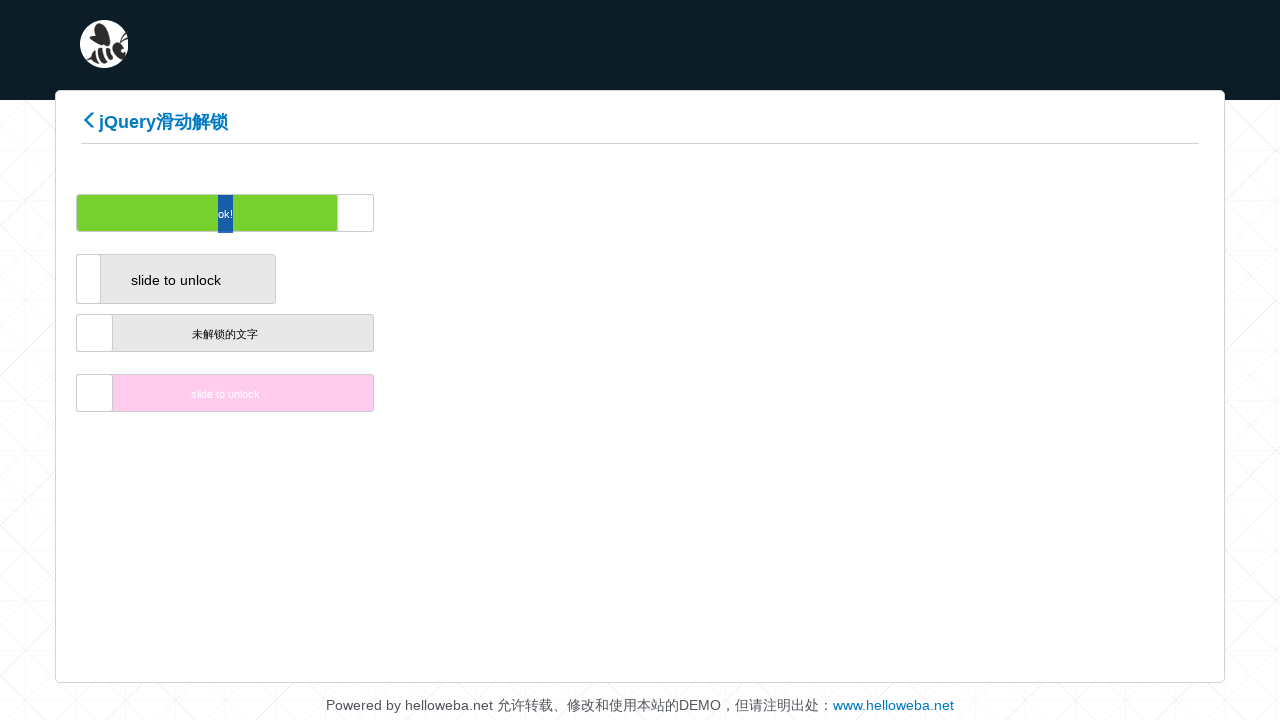

Waited 200ms between drag movements
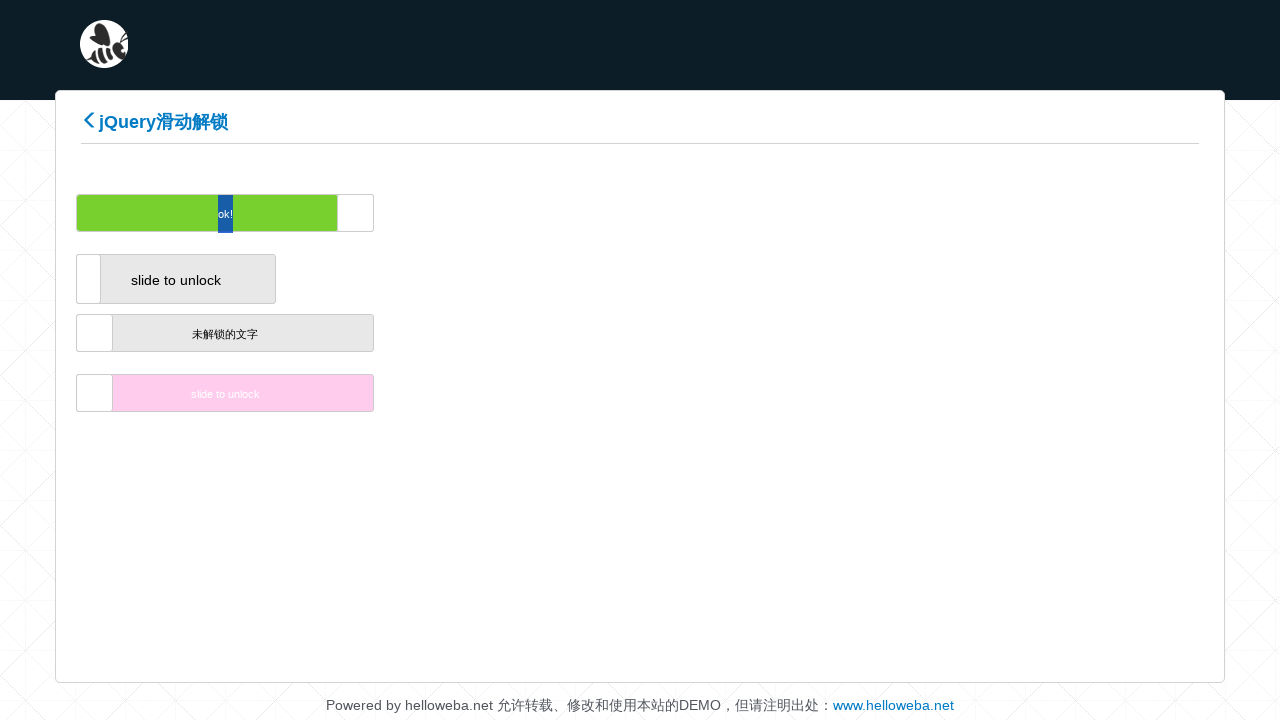

Dragged slider to the right (increment 144/200) at (644, 213)
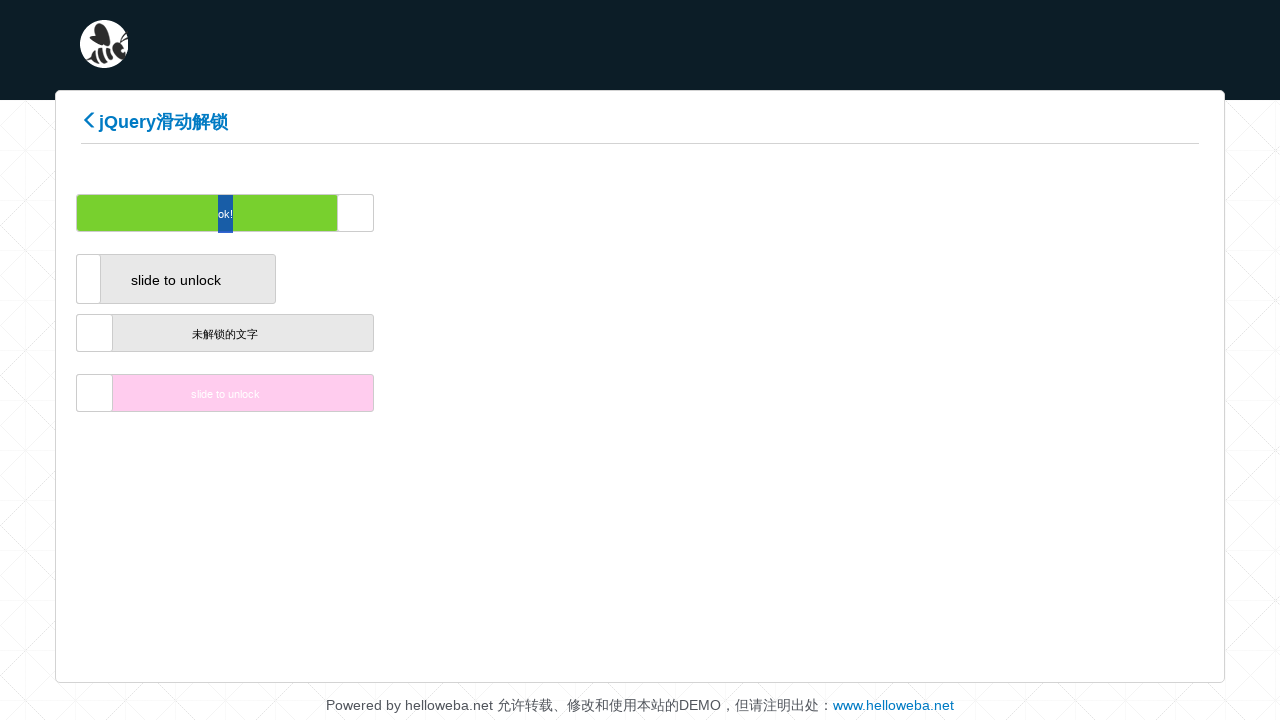

Waited 200ms between drag movements
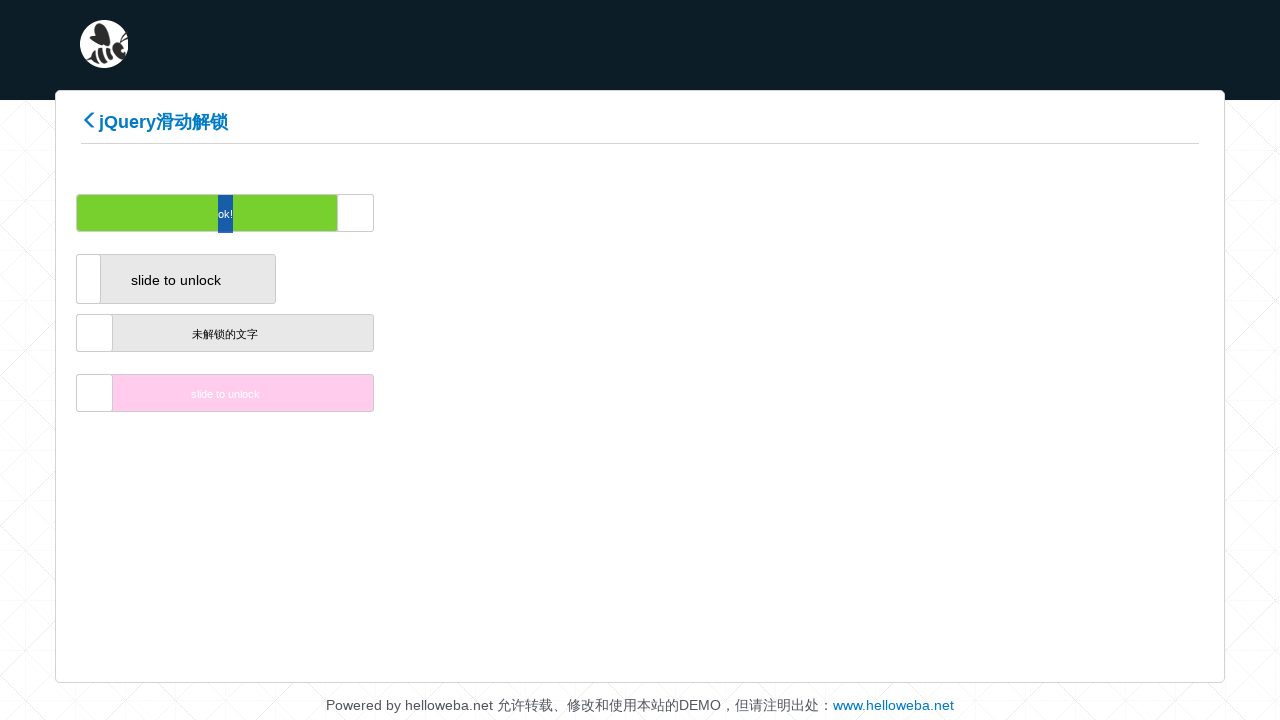

Dragged slider to the right (increment 145/200) at (646, 213)
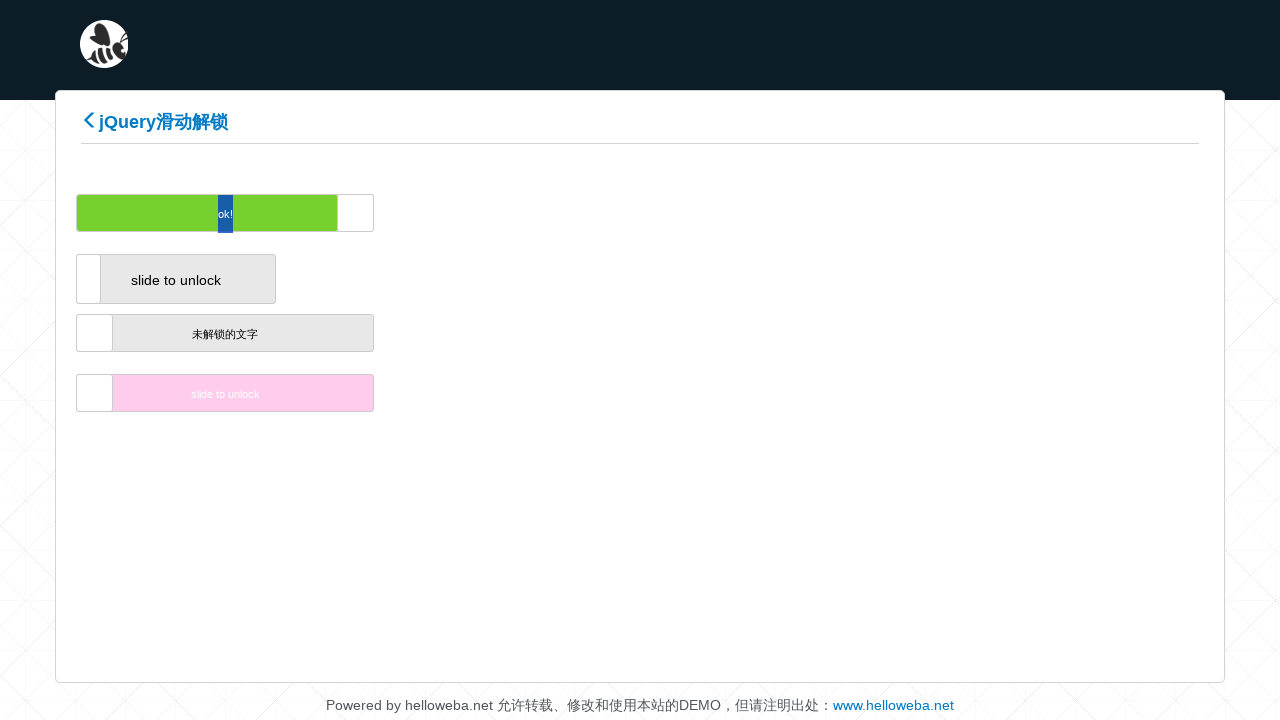

Waited 200ms between drag movements
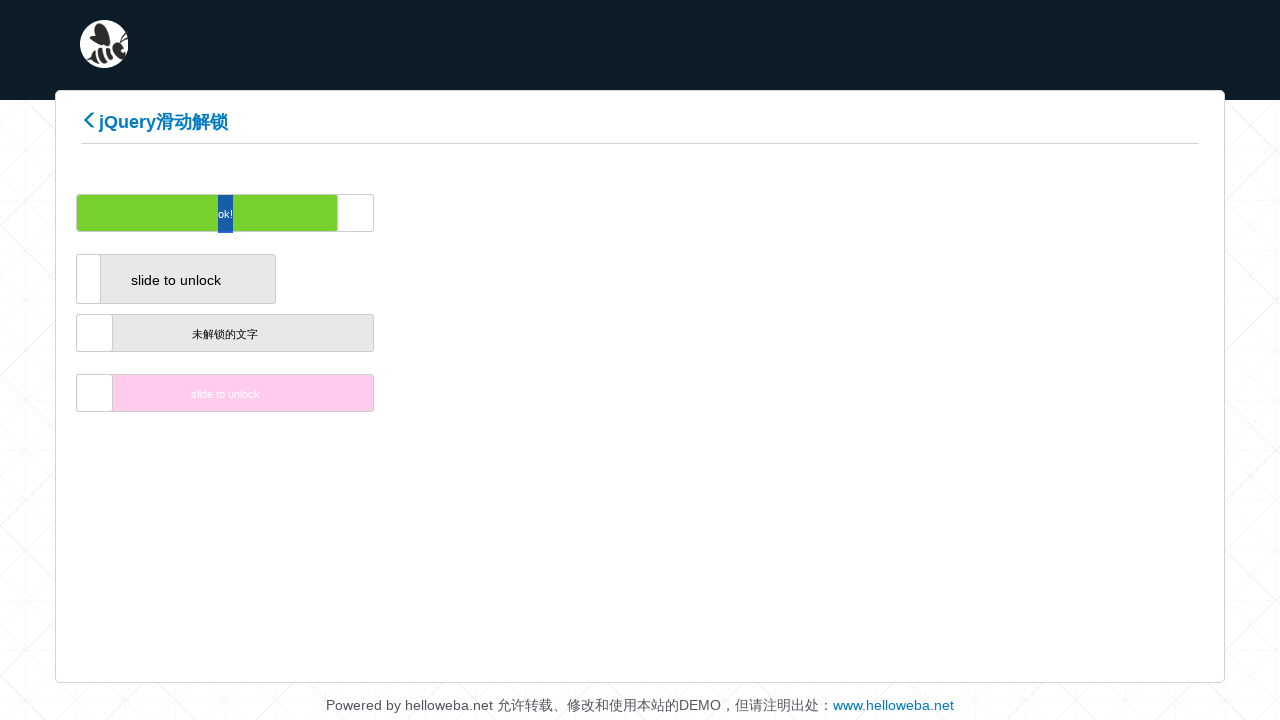

Dragged slider to the right (increment 146/200) at (648, 213)
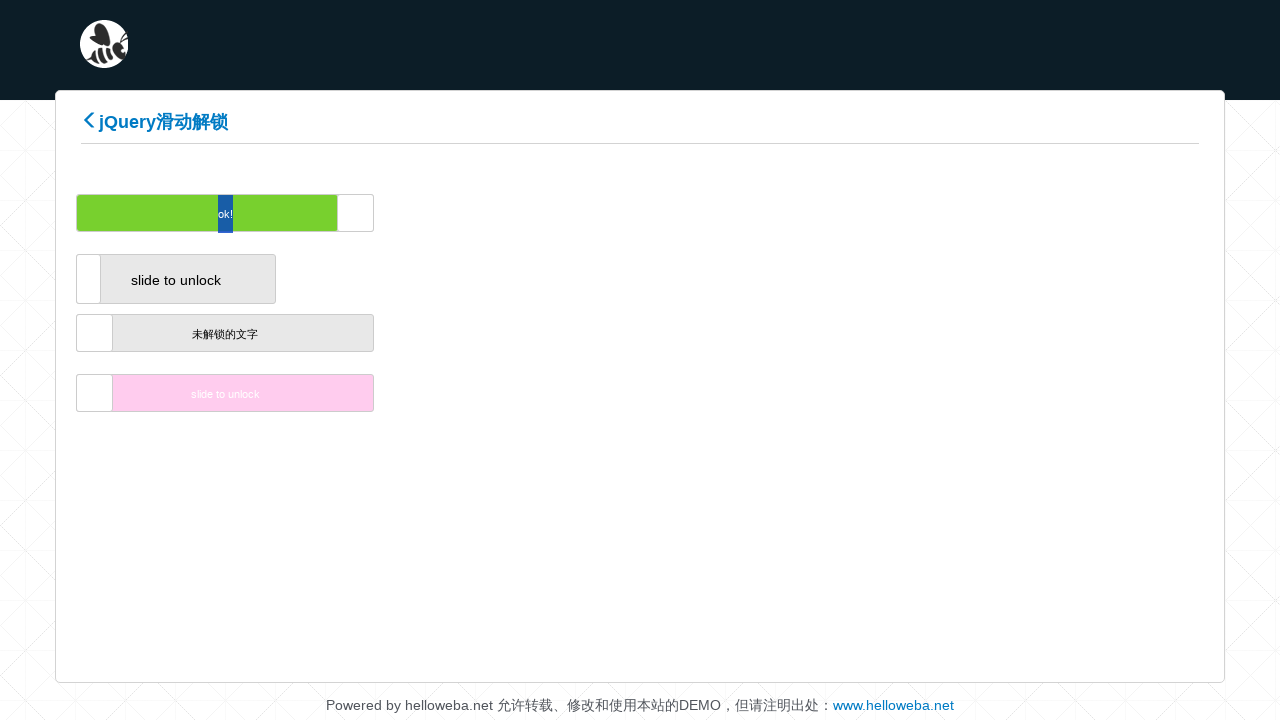

Waited 200ms between drag movements
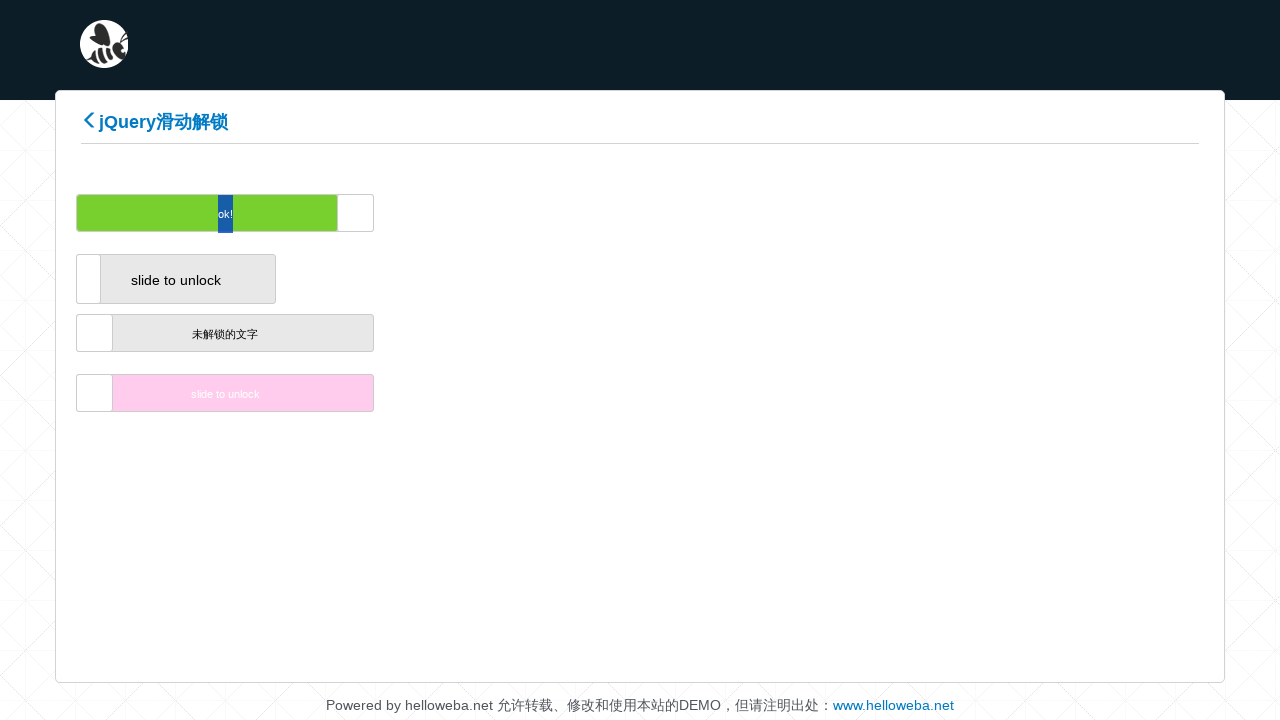

Dragged slider to the right (increment 147/200) at (650, 213)
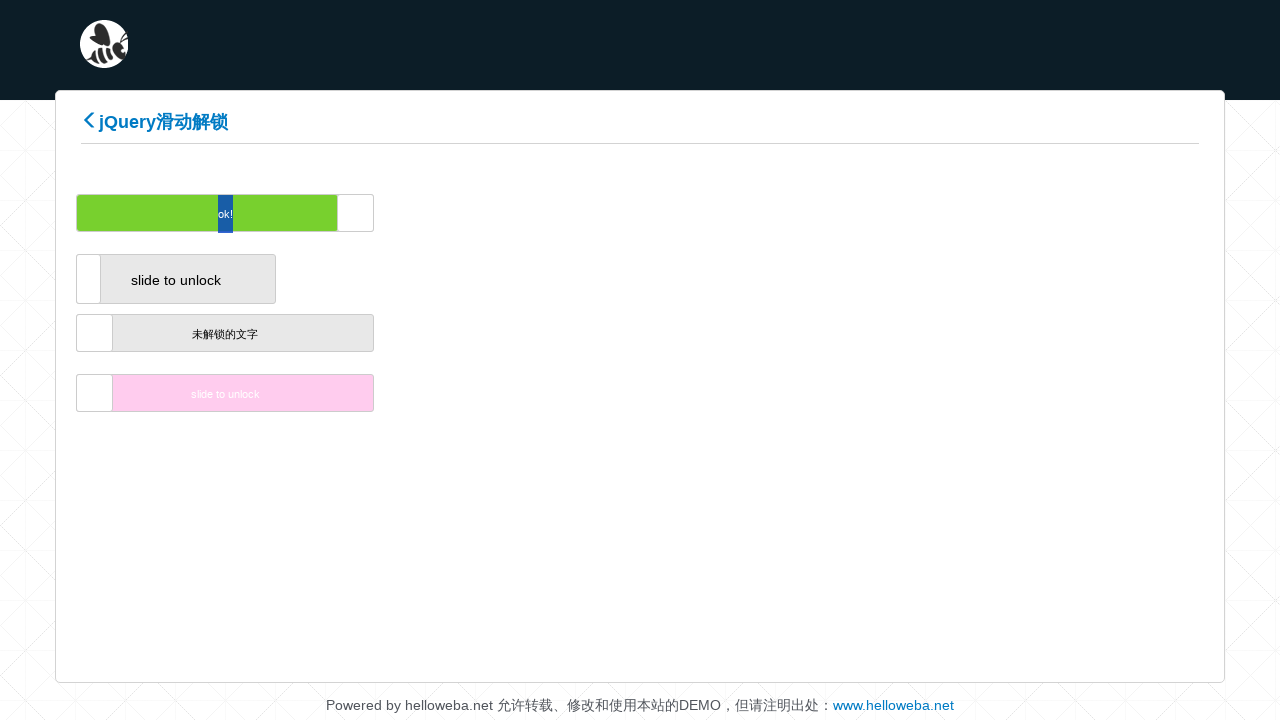

Waited 200ms between drag movements
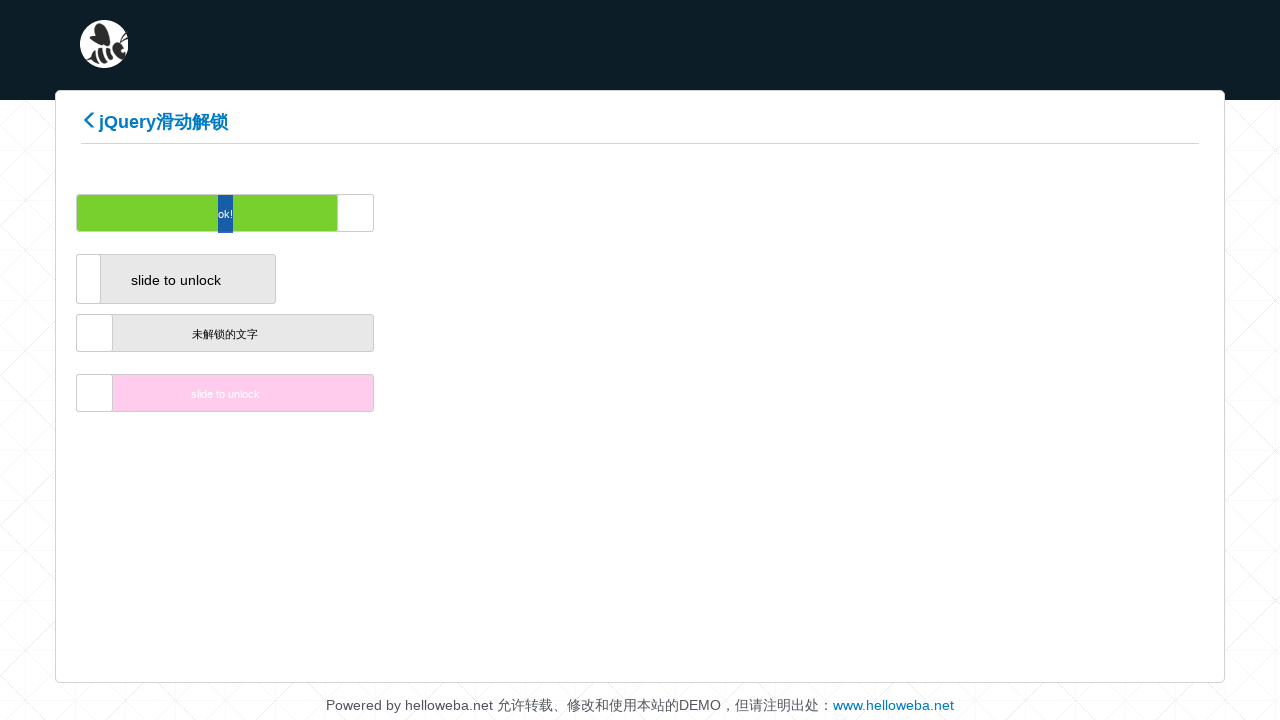

Dragged slider to the right (increment 148/200) at (652, 213)
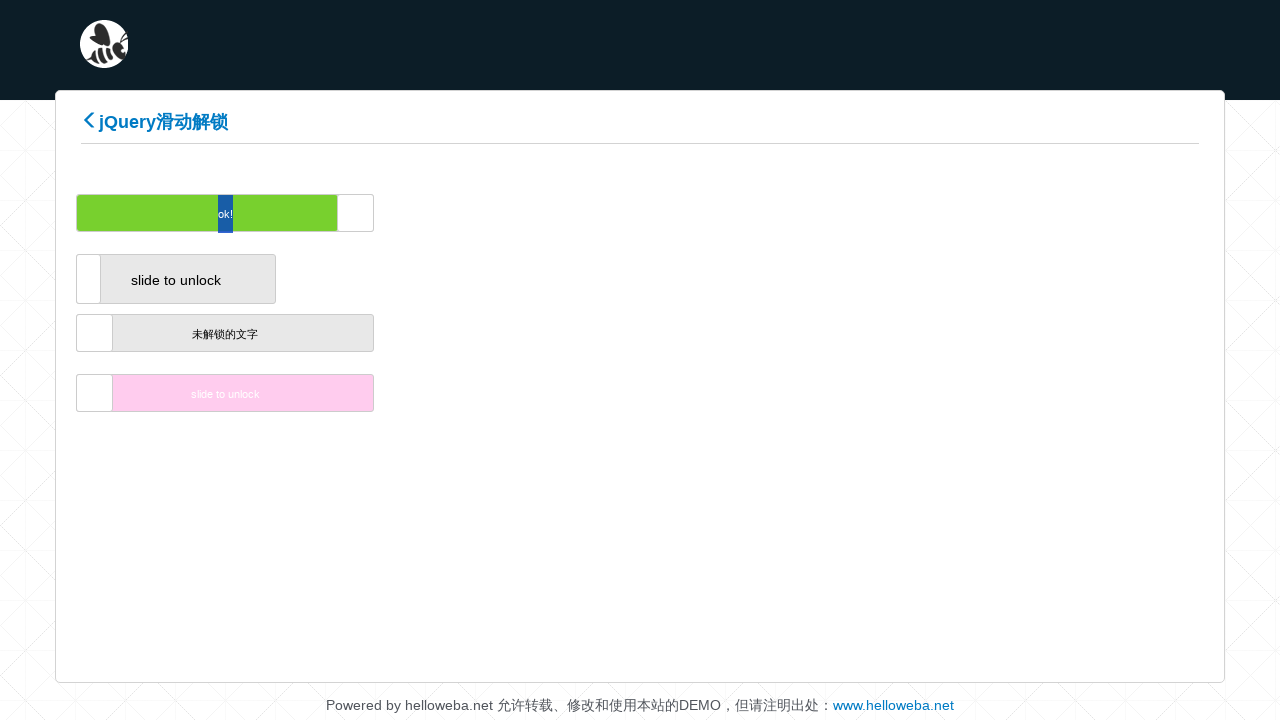

Waited 200ms between drag movements
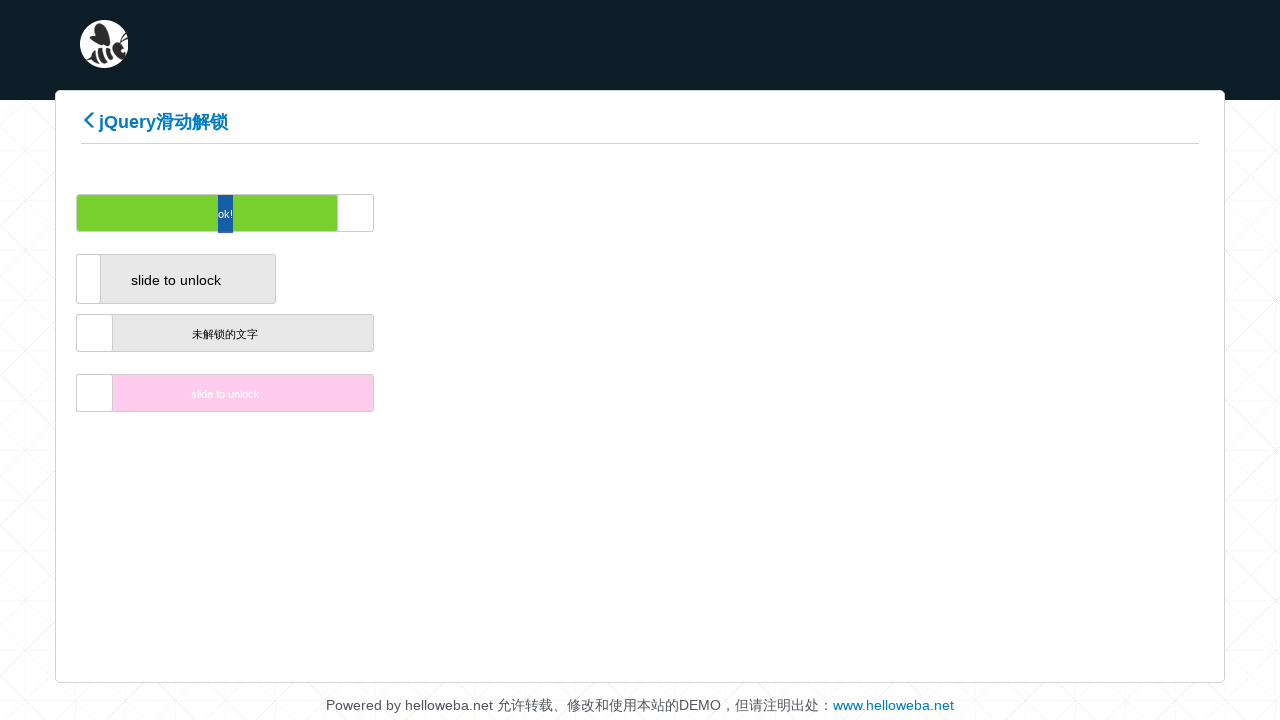

Dragged slider to the right (increment 149/200) at (654, 213)
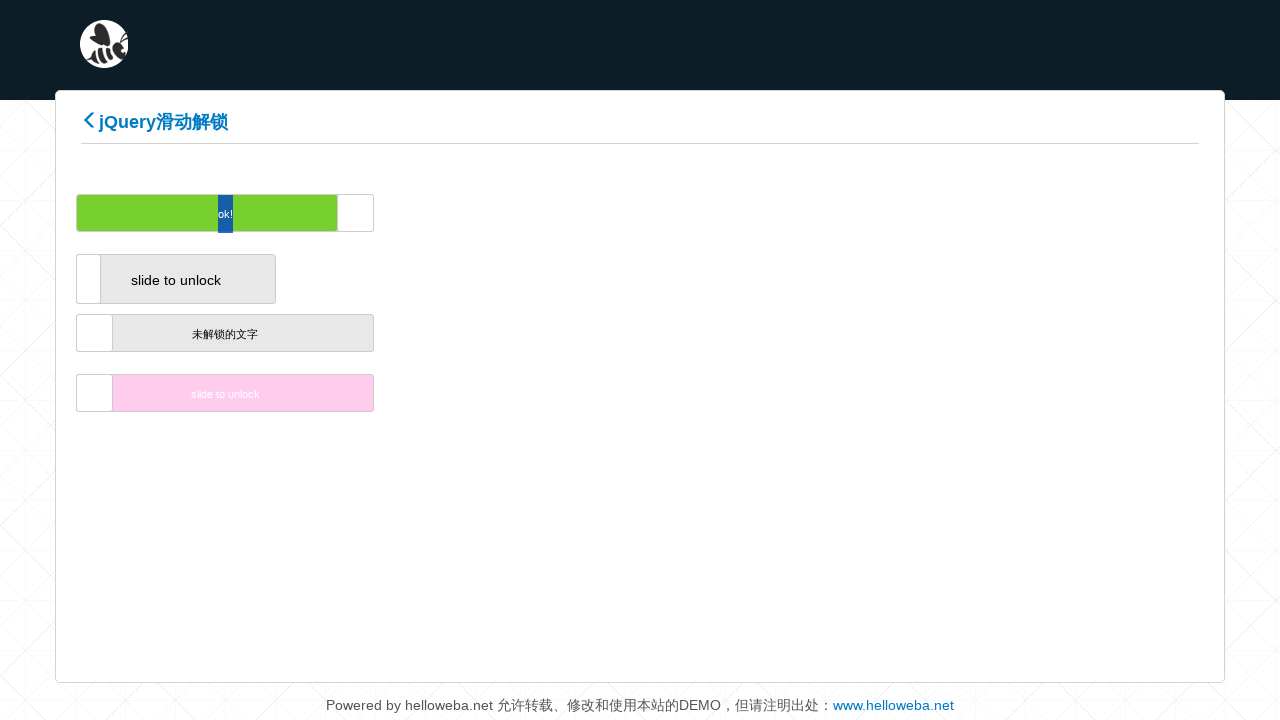

Waited 200ms between drag movements
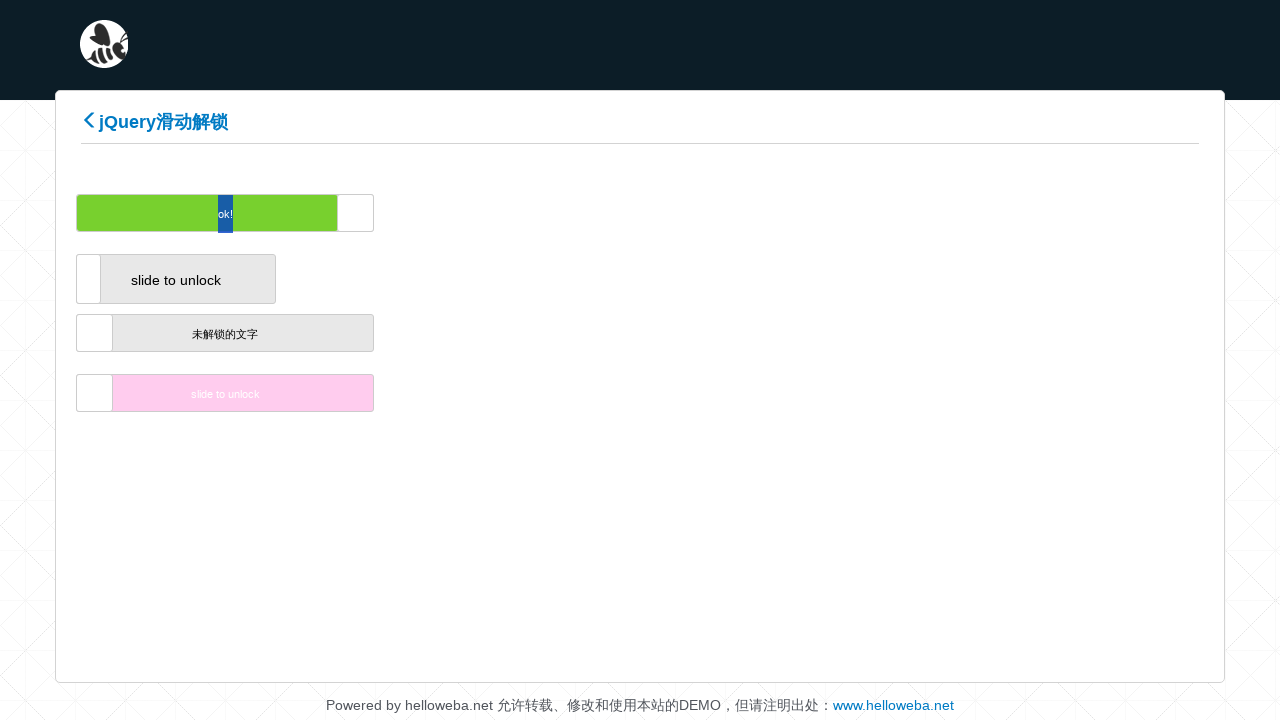

Dragged slider to the right (increment 150/200) at (656, 213)
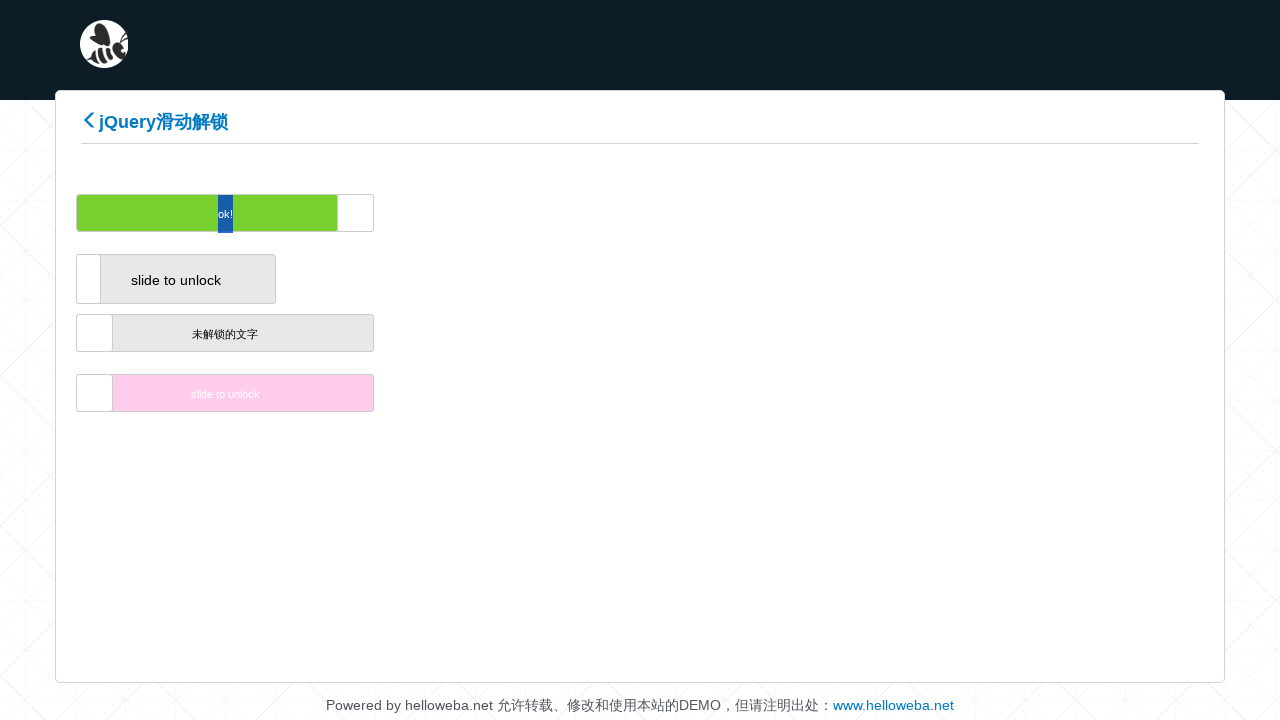

Waited 200ms between drag movements
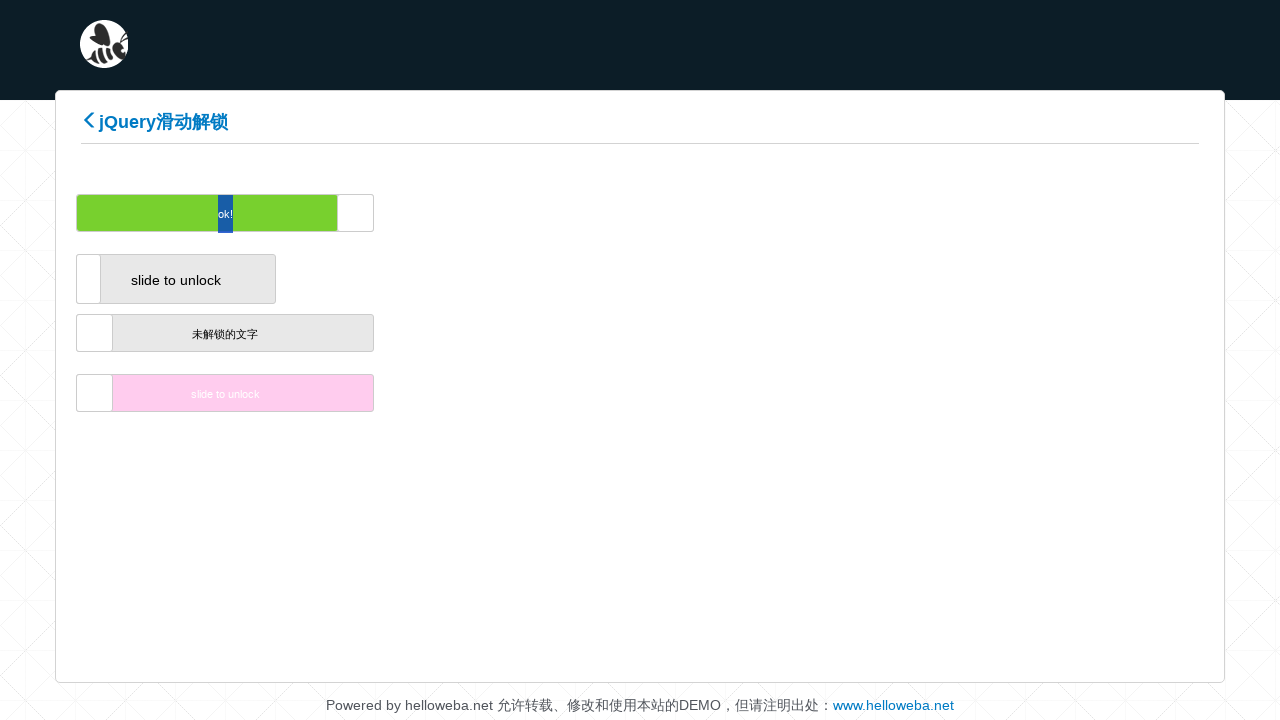

Dragged slider to the right (increment 151/200) at (658, 213)
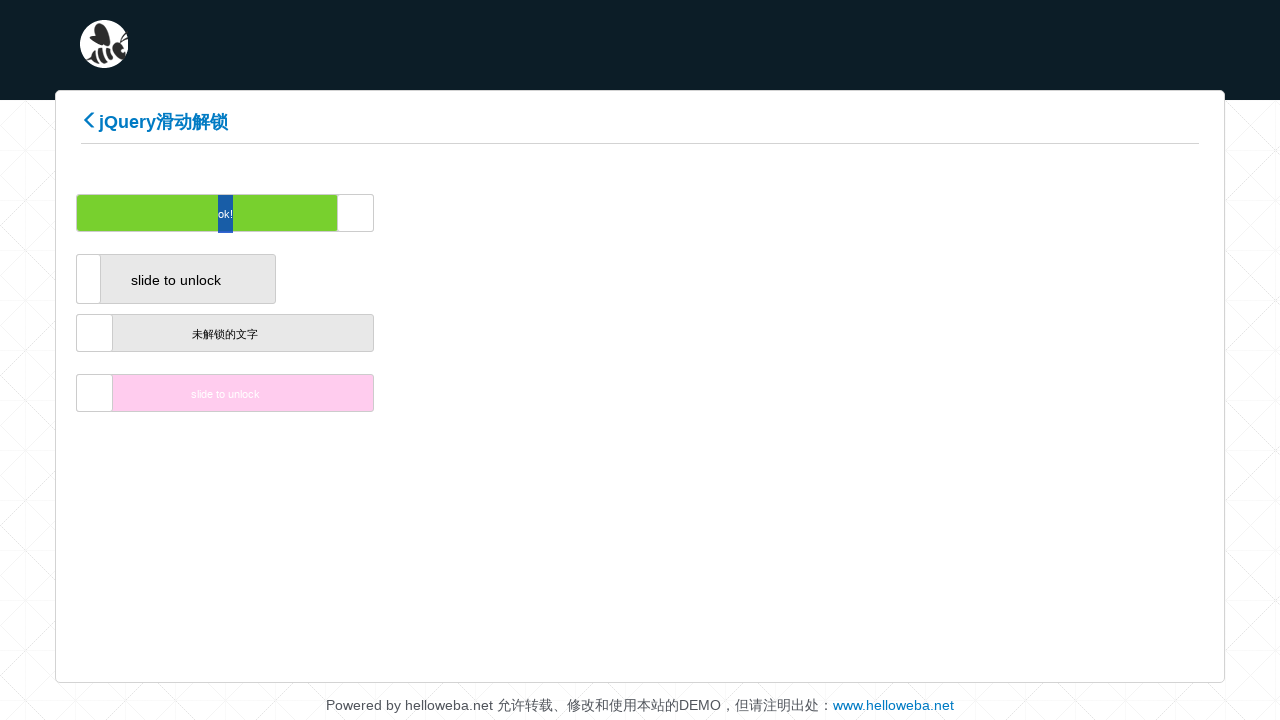

Waited 200ms between drag movements
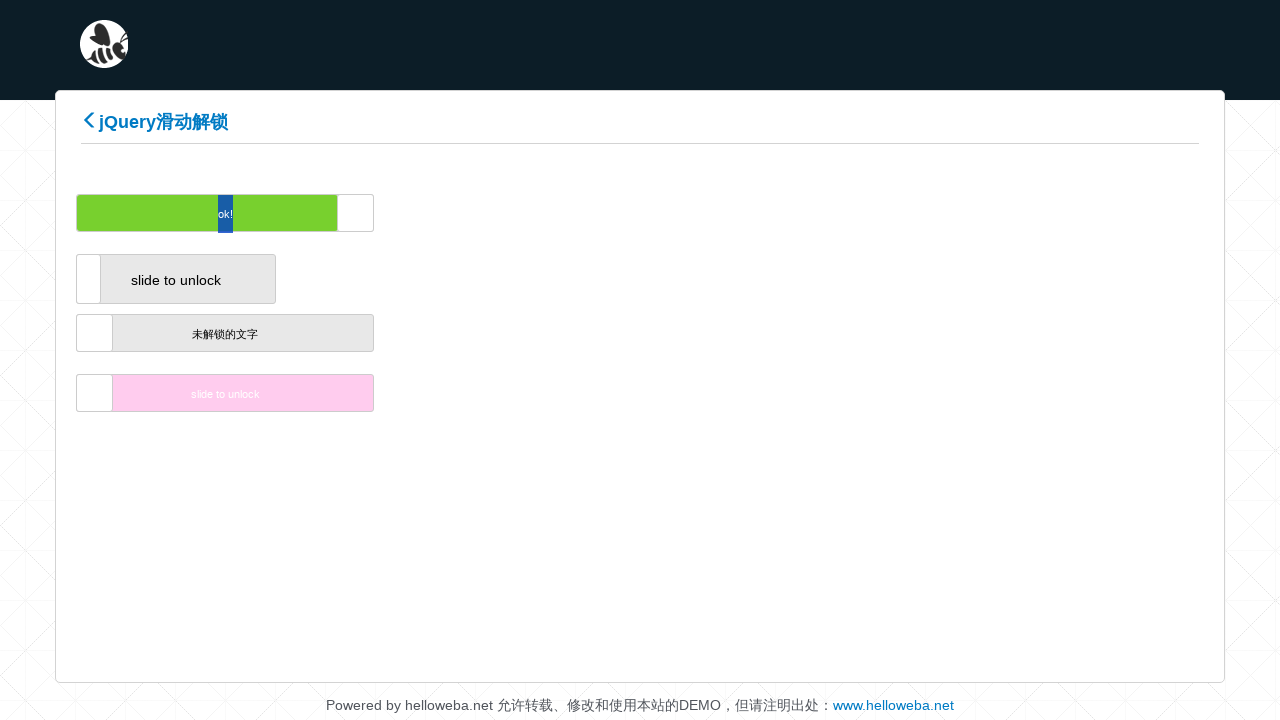

Dragged slider to the right (increment 152/200) at (660, 213)
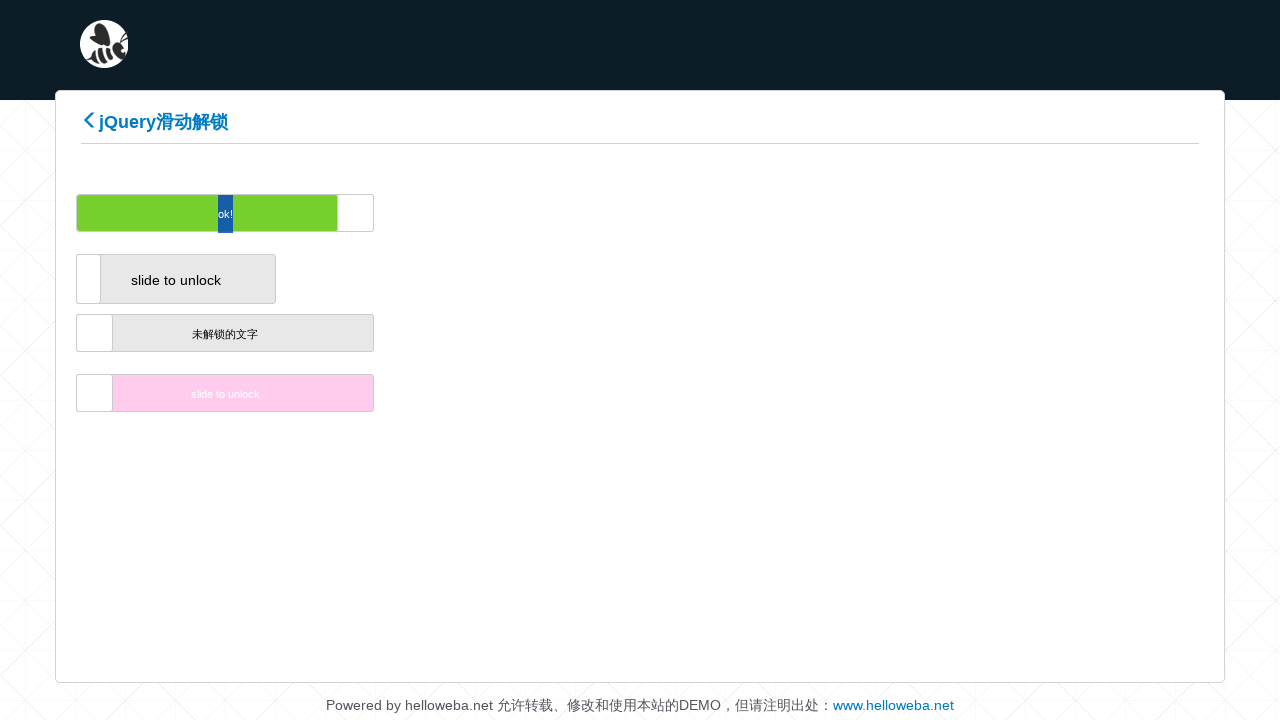

Waited 200ms between drag movements
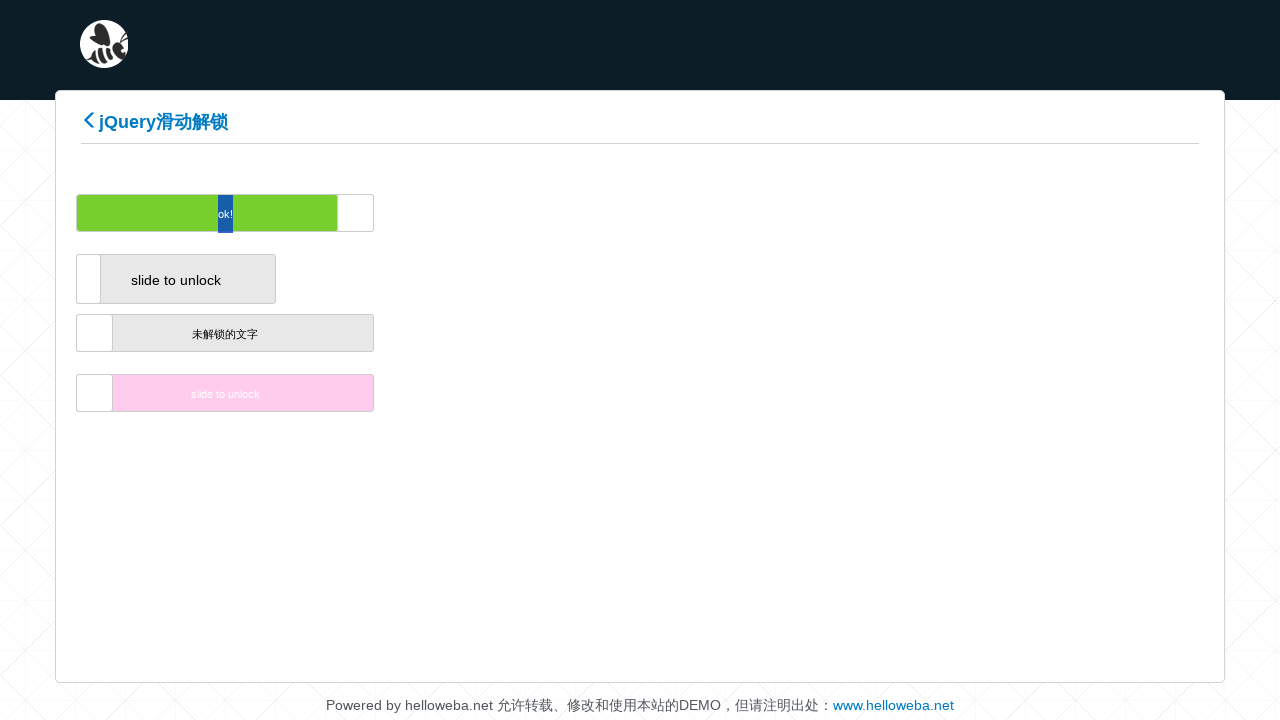

Dragged slider to the right (increment 153/200) at (662, 213)
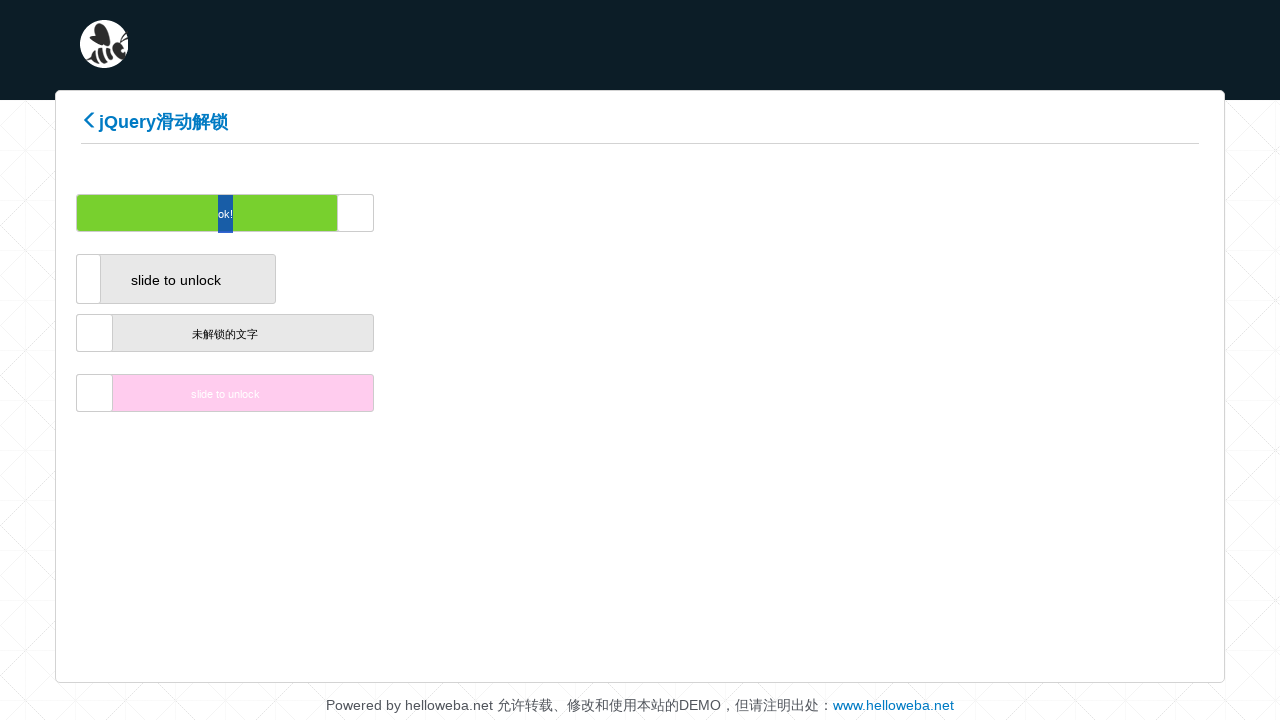

Waited 200ms between drag movements
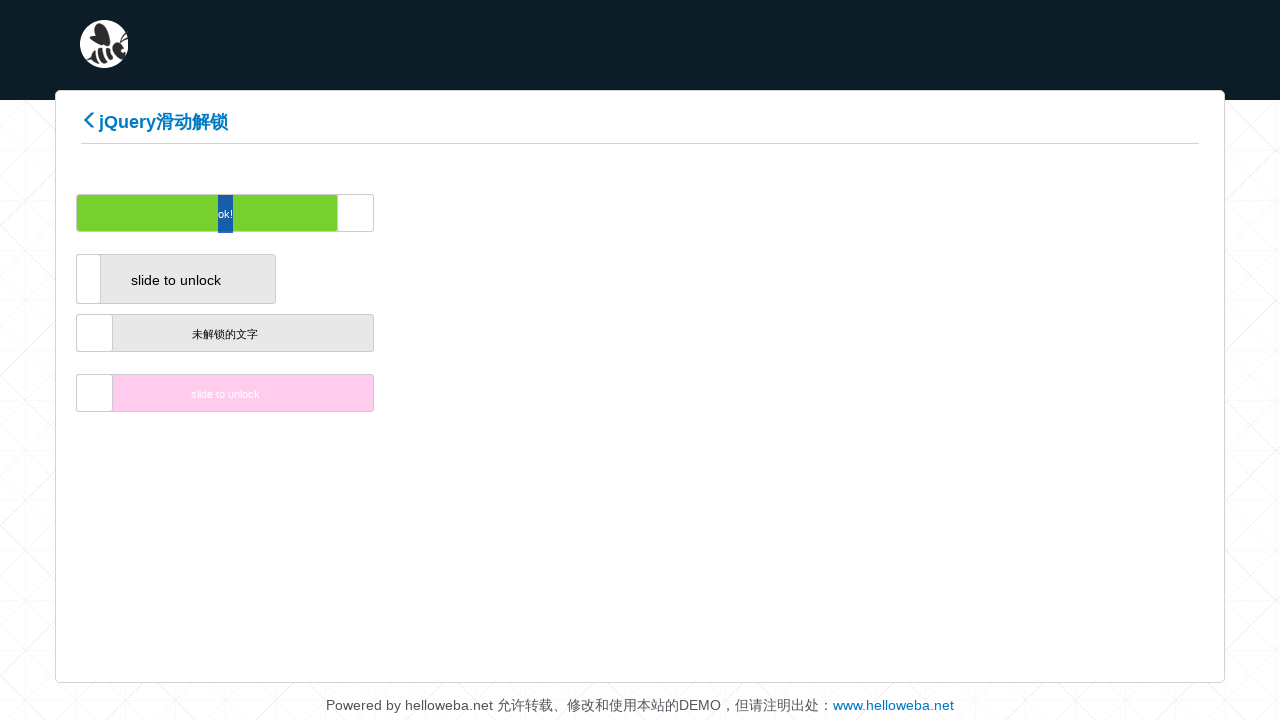

Dragged slider to the right (increment 154/200) at (664, 213)
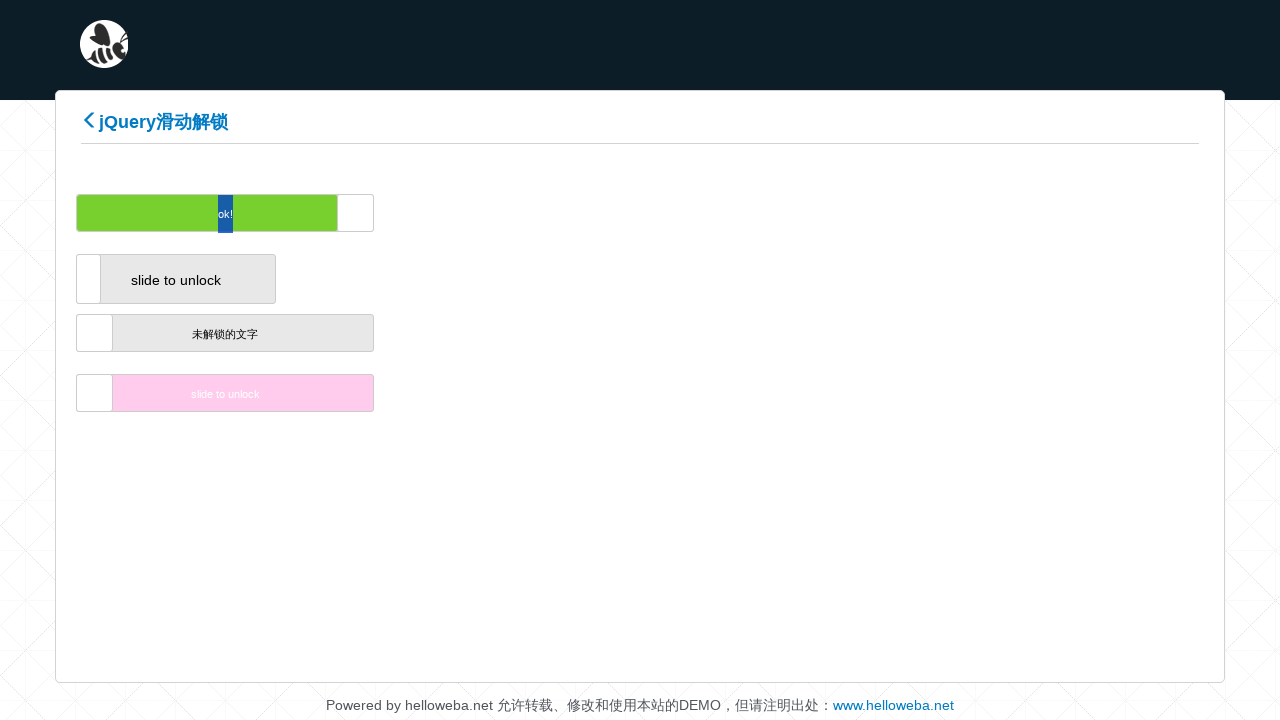

Waited 200ms between drag movements
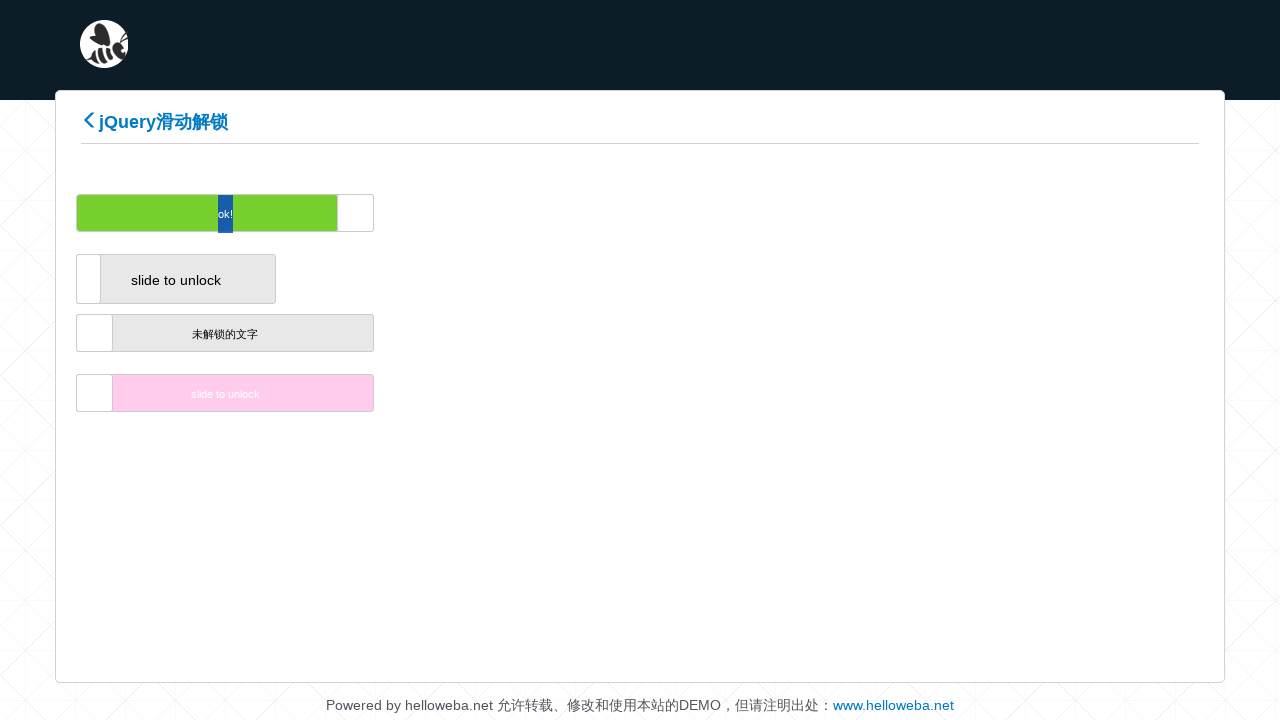

Dragged slider to the right (increment 155/200) at (666, 213)
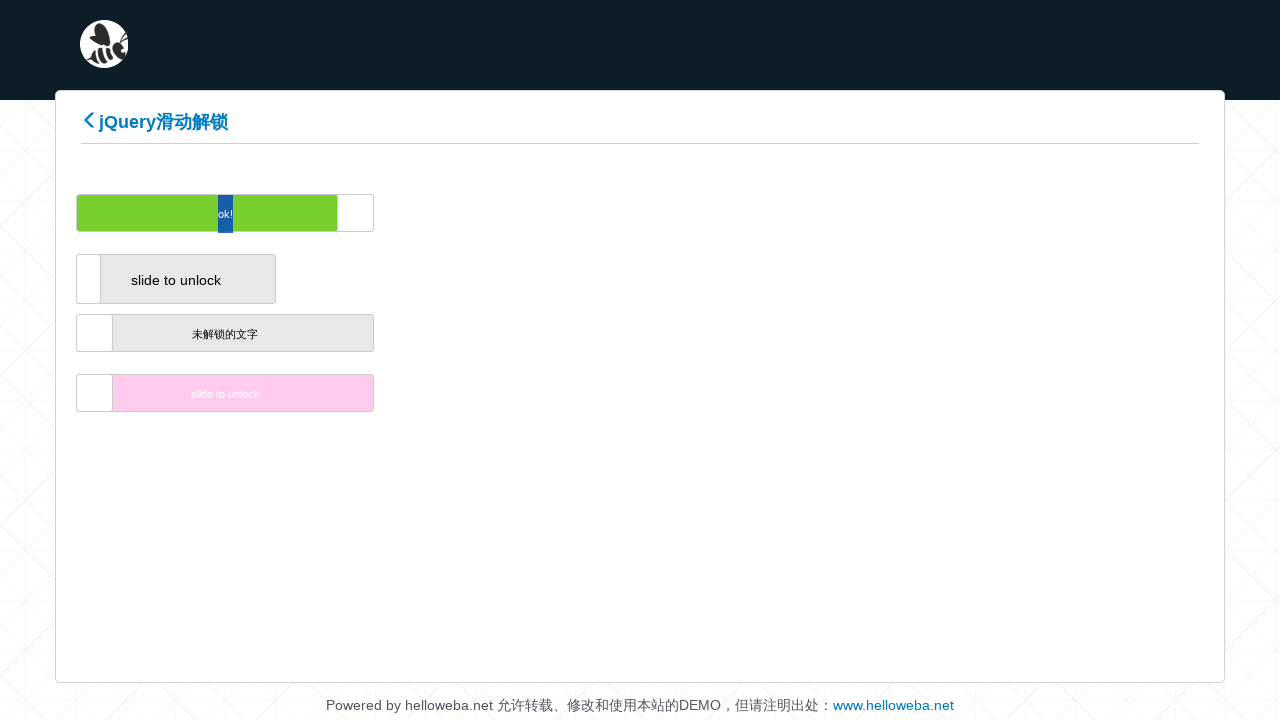

Waited 200ms between drag movements
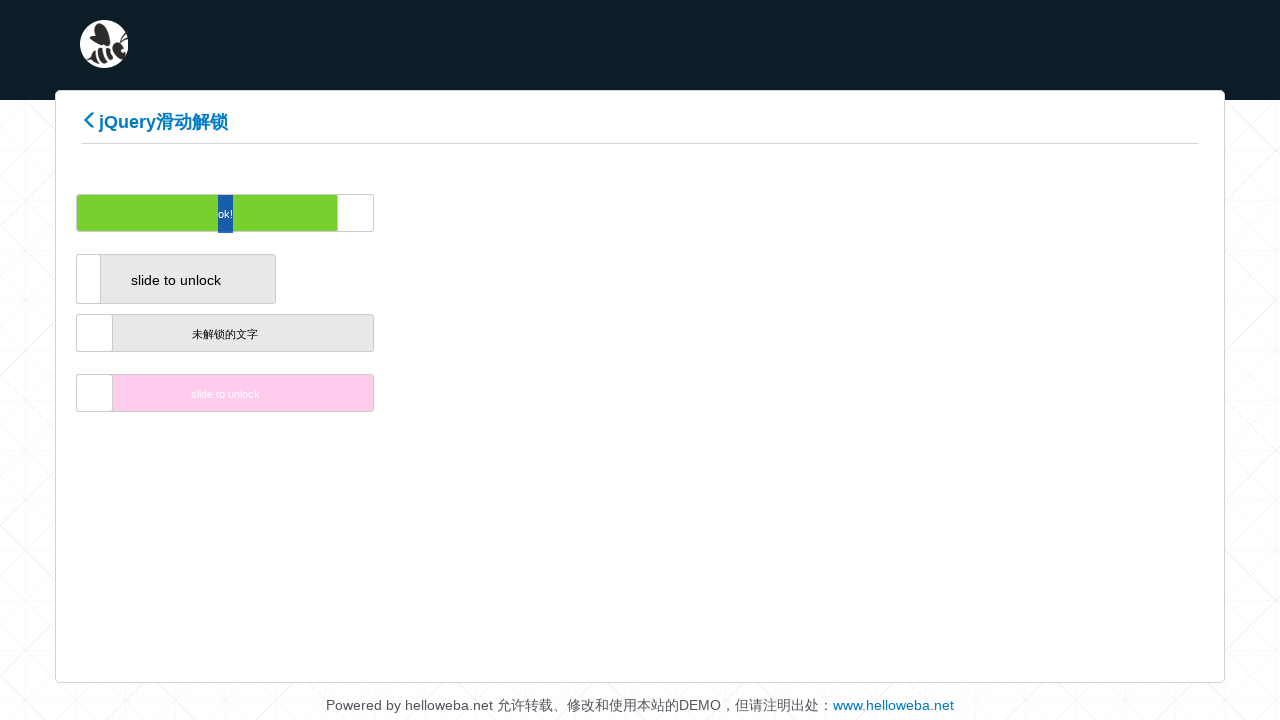

Dragged slider to the right (increment 156/200) at (668, 213)
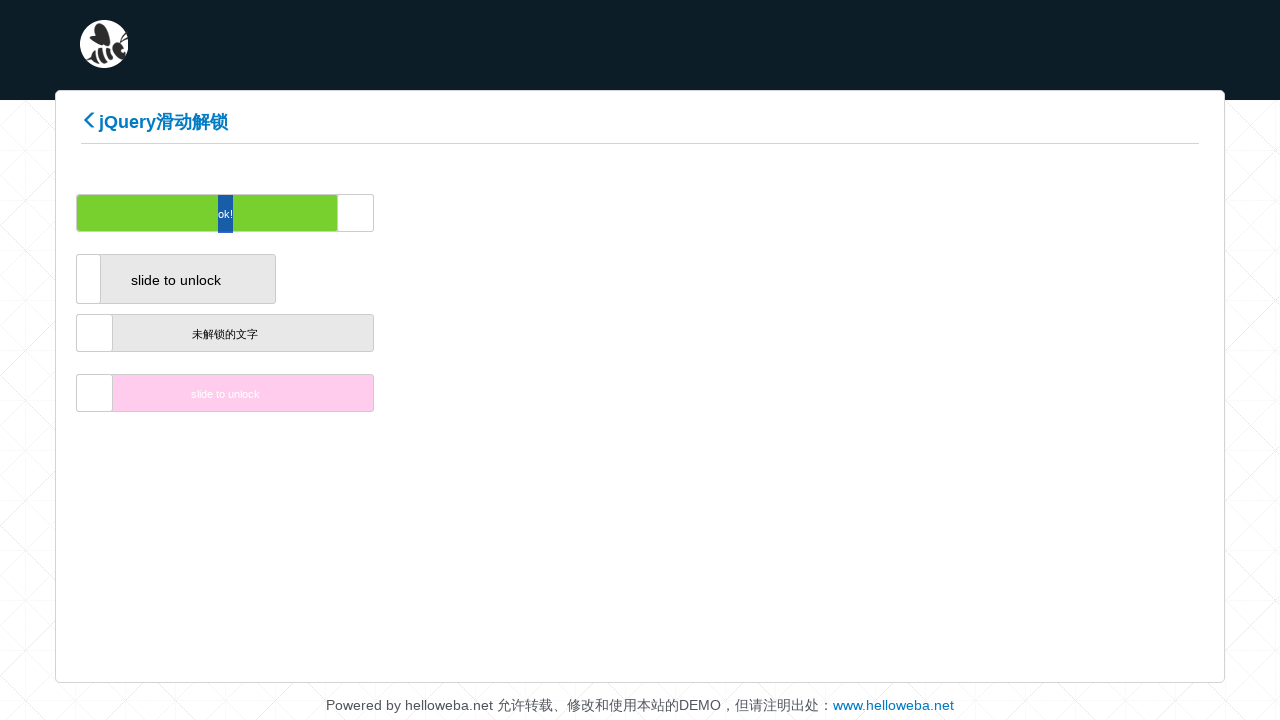

Waited 200ms between drag movements
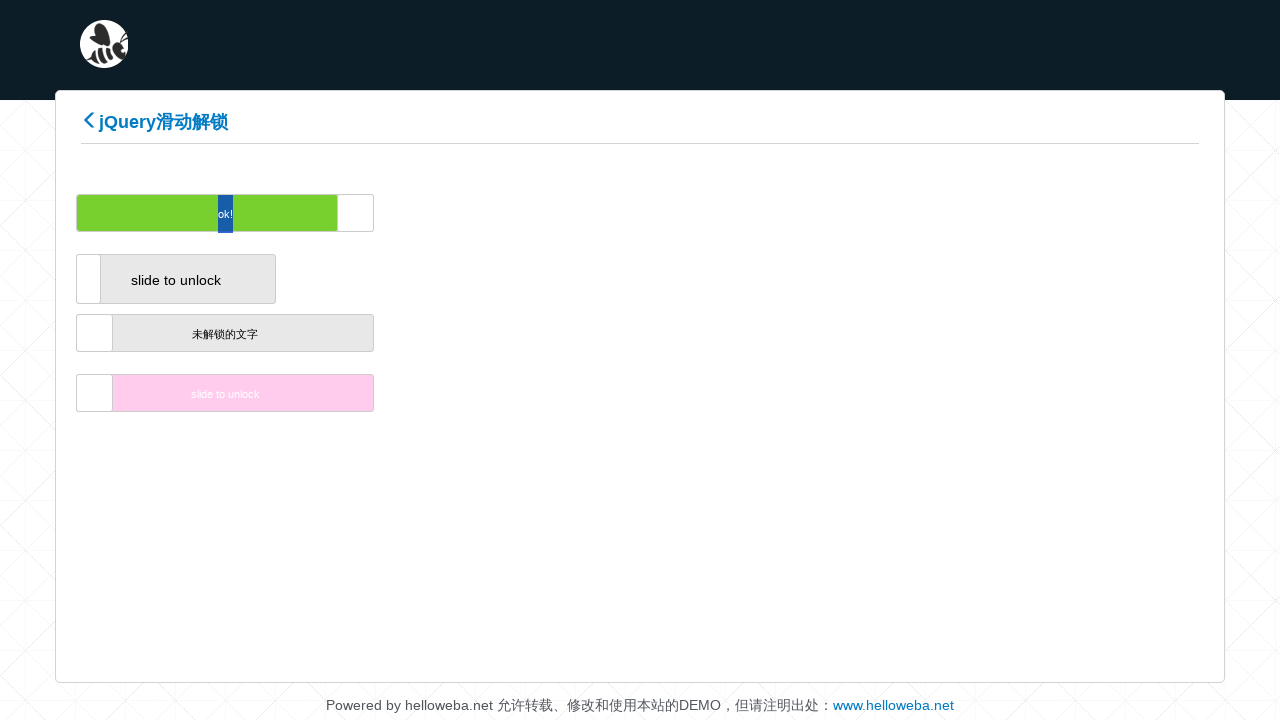

Dragged slider to the right (increment 157/200) at (670, 213)
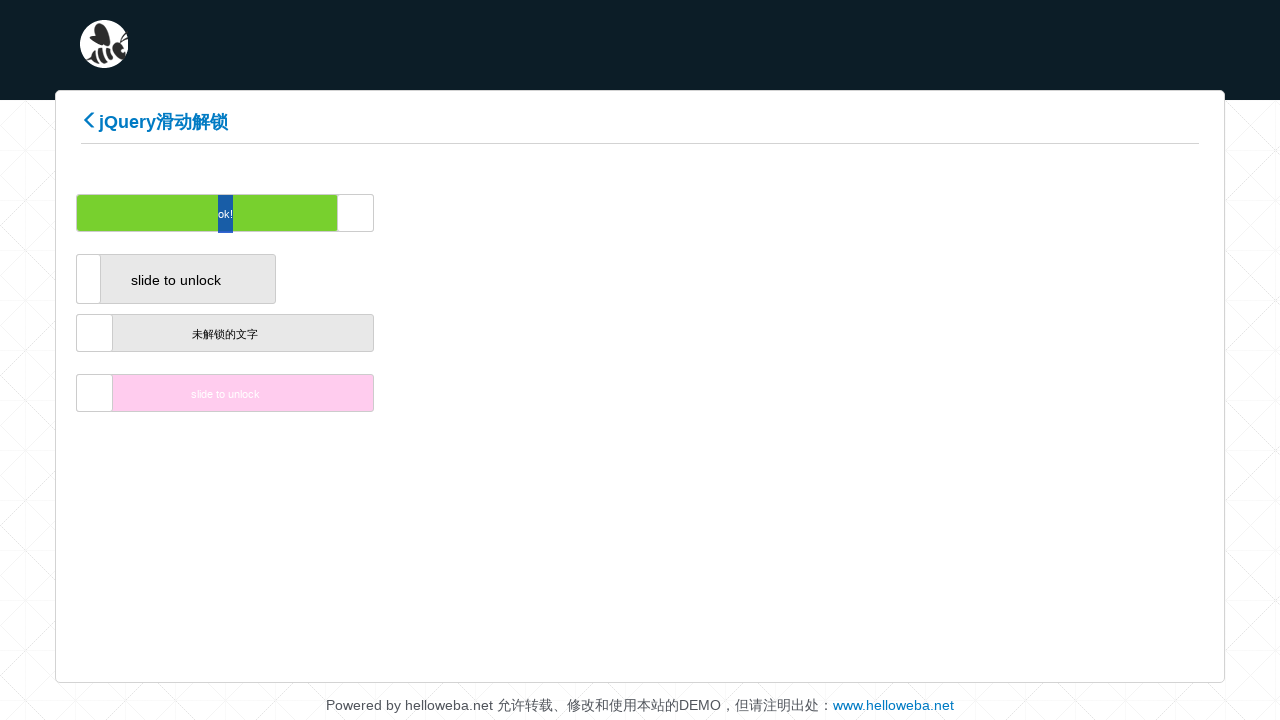

Waited 200ms between drag movements
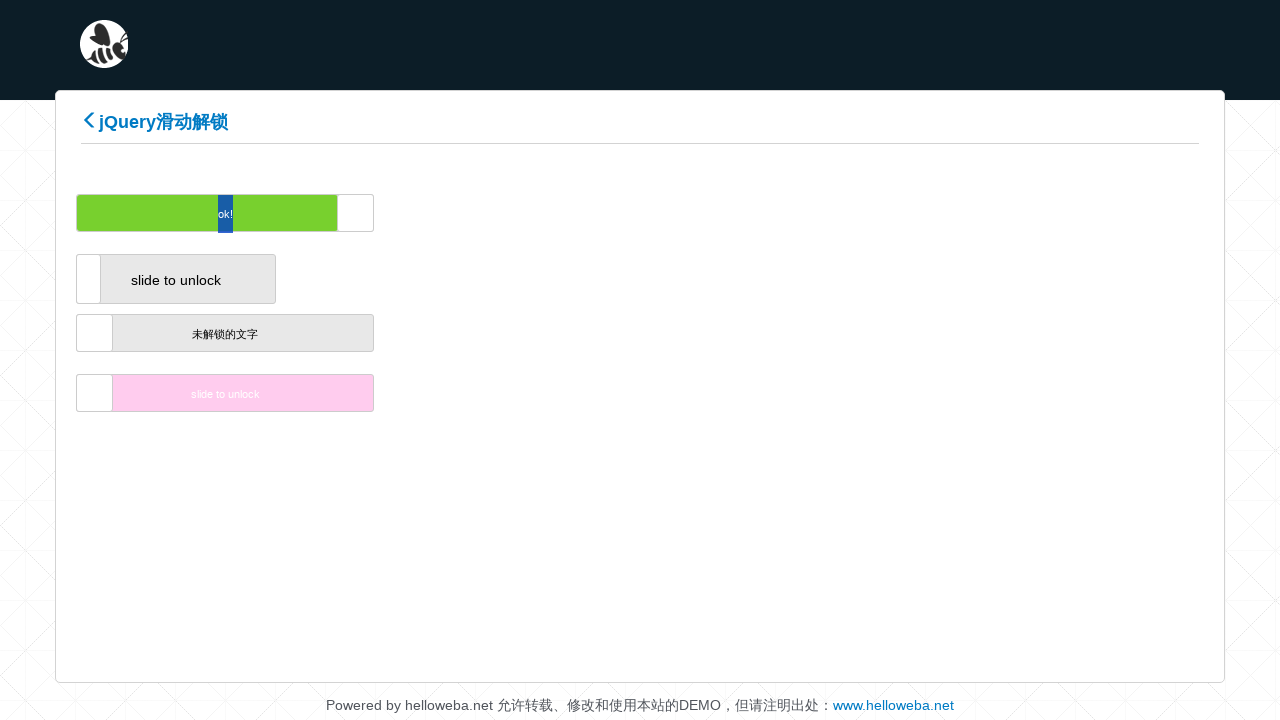

Dragged slider to the right (increment 158/200) at (672, 213)
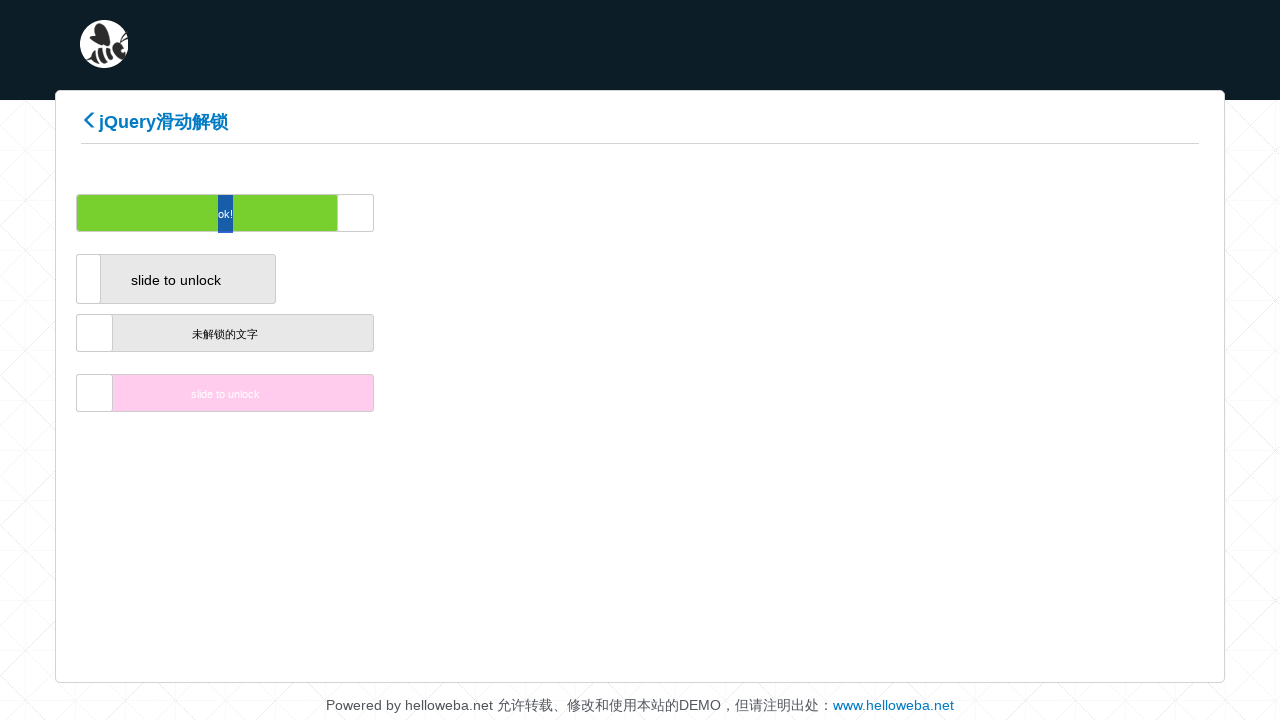

Waited 200ms between drag movements
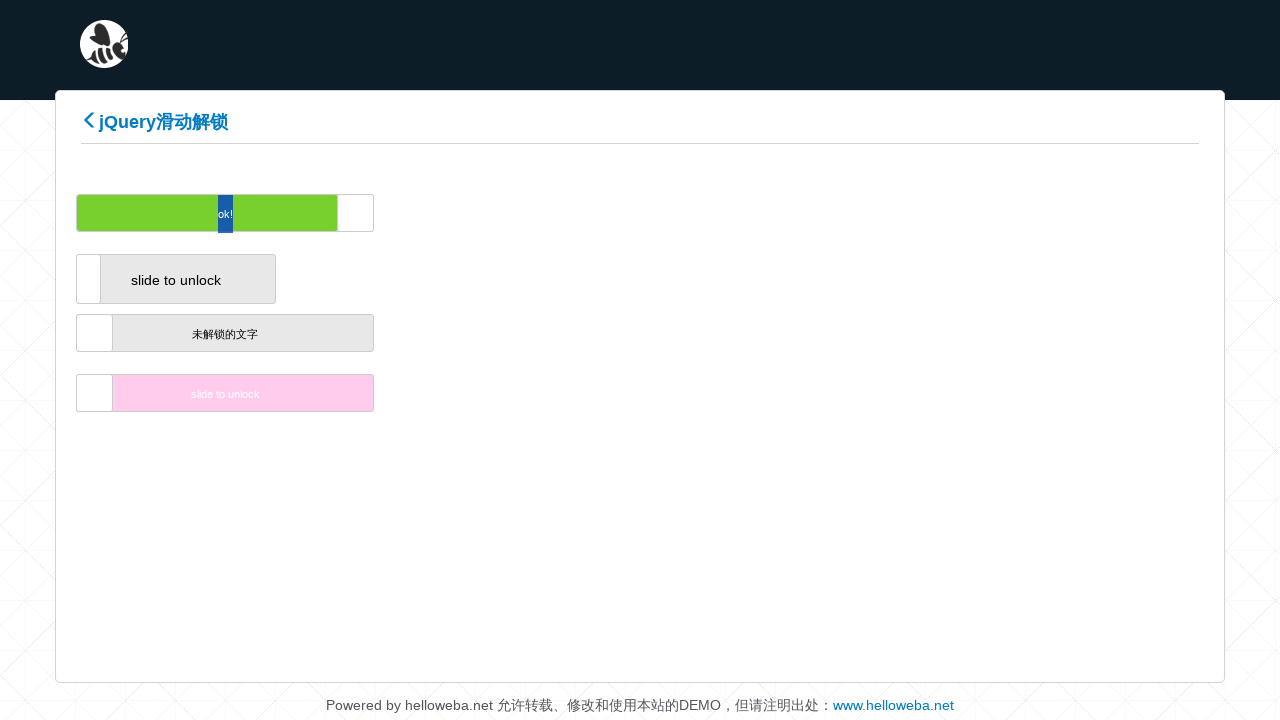

Dragged slider to the right (increment 159/200) at (674, 213)
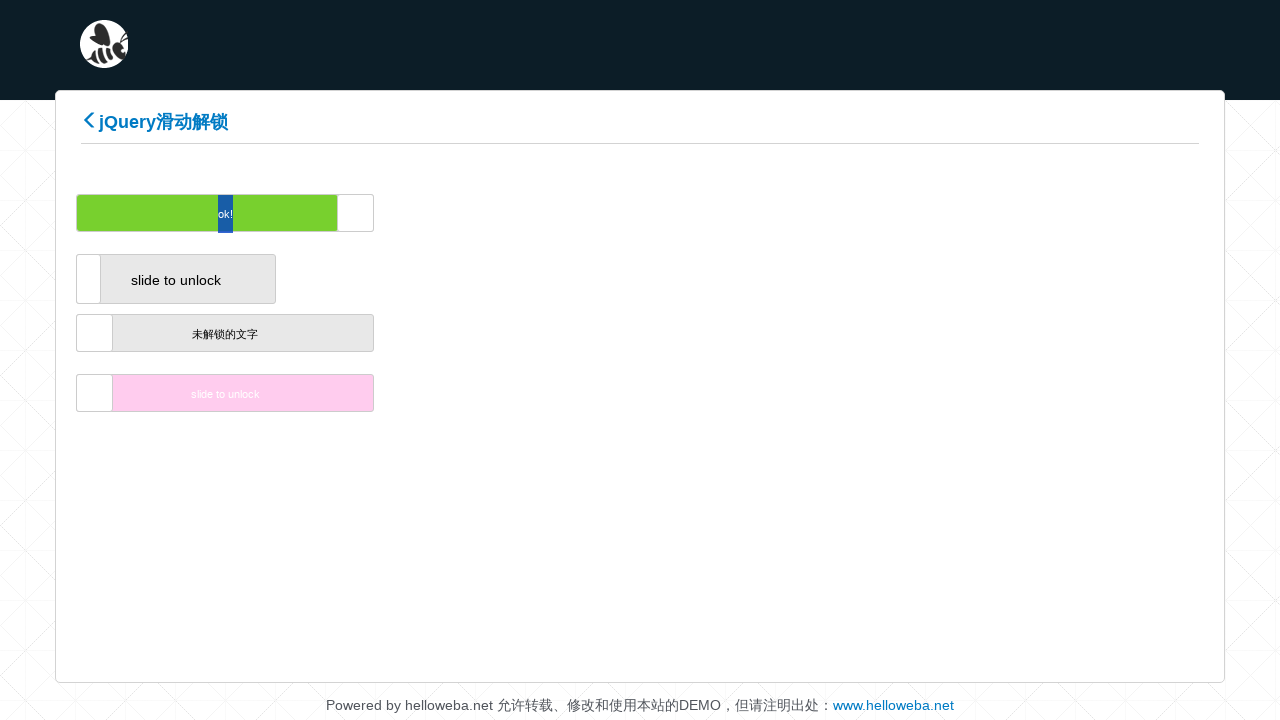

Waited 200ms between drag movements
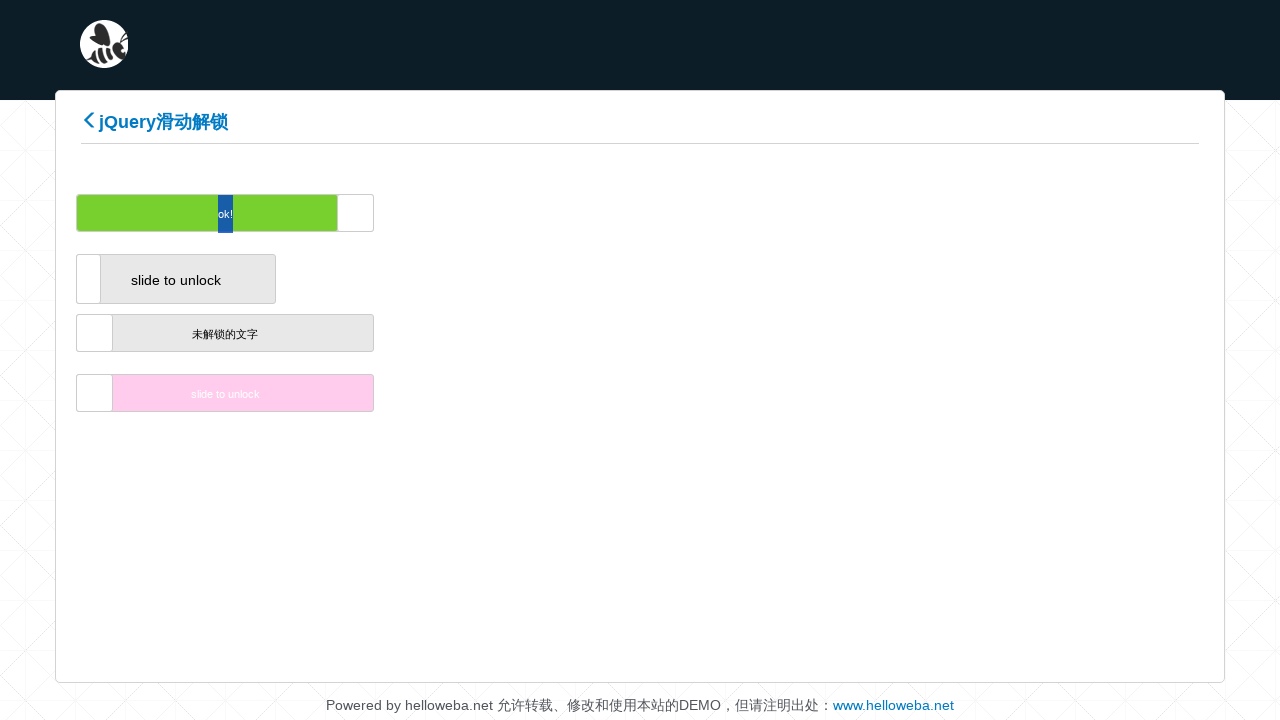

Dragged slider to the right (increment 160/200) at (676, 213)
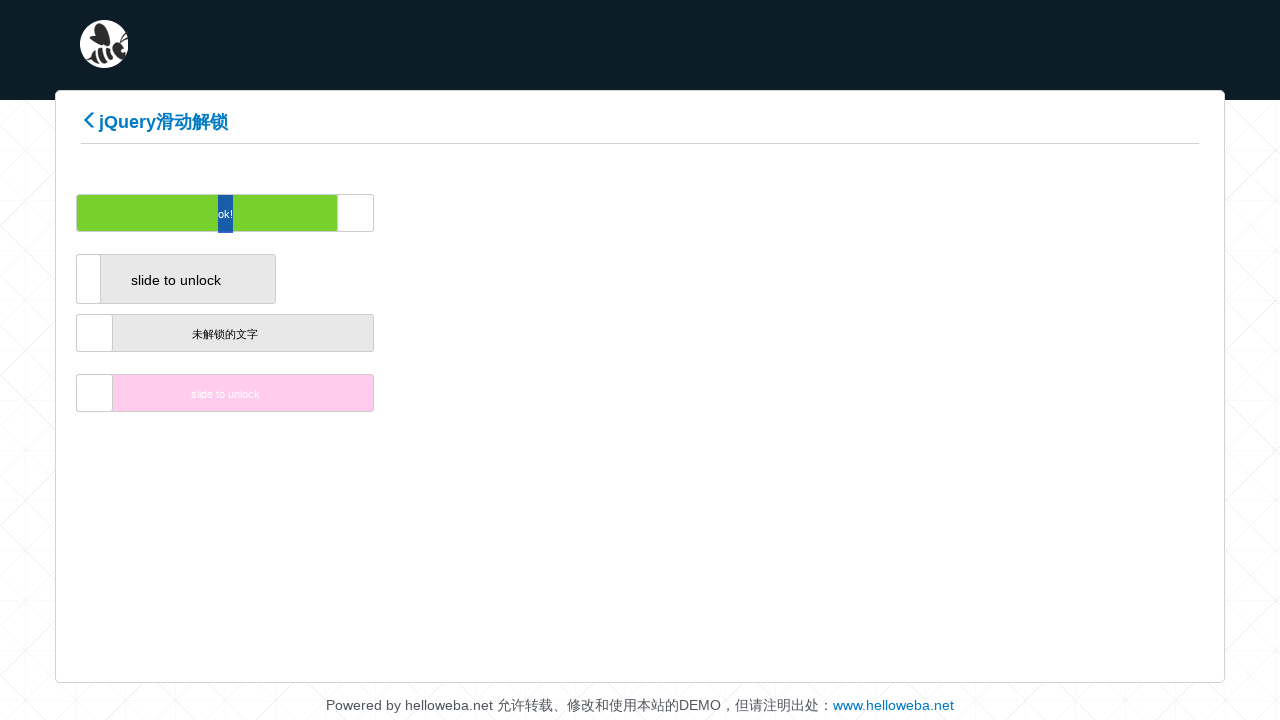

Waited 200ms between drag movements
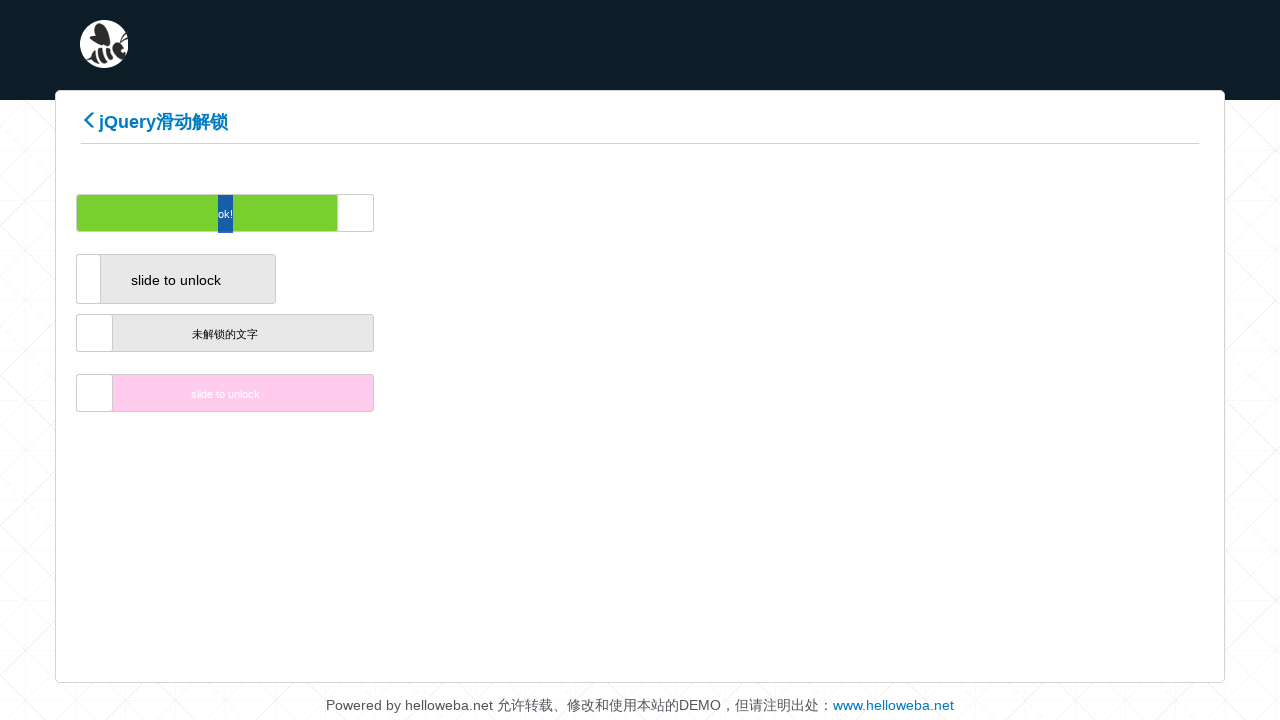

Dragged slider to the right (increment 161/200) at (678, 213)
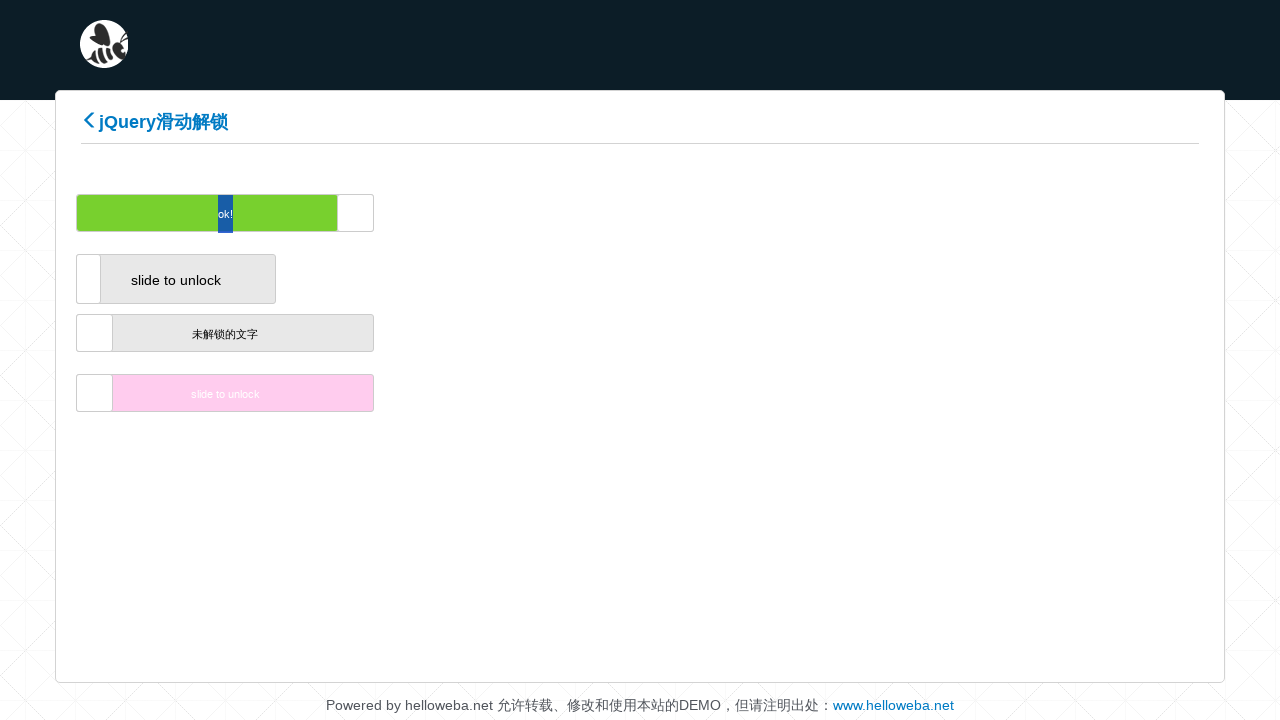

Waited 200ms between drag movements
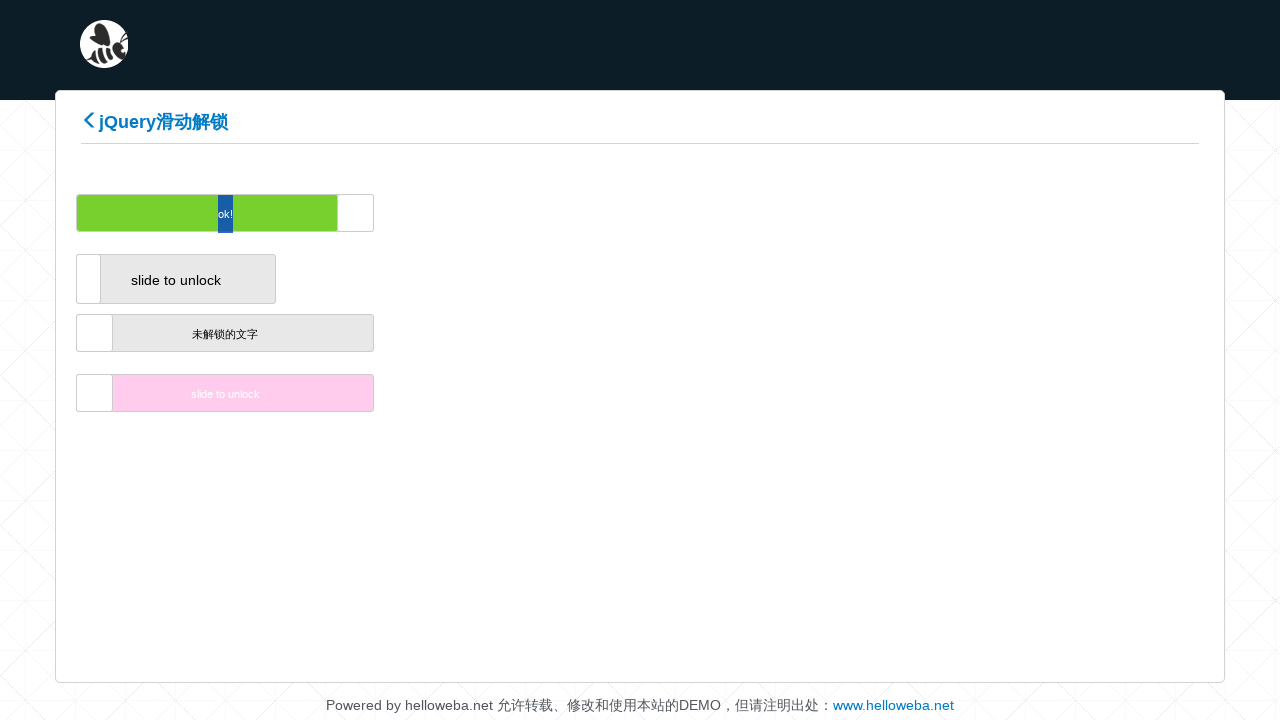

Dragged slider to the right (increment 162/200) at (680, 213)
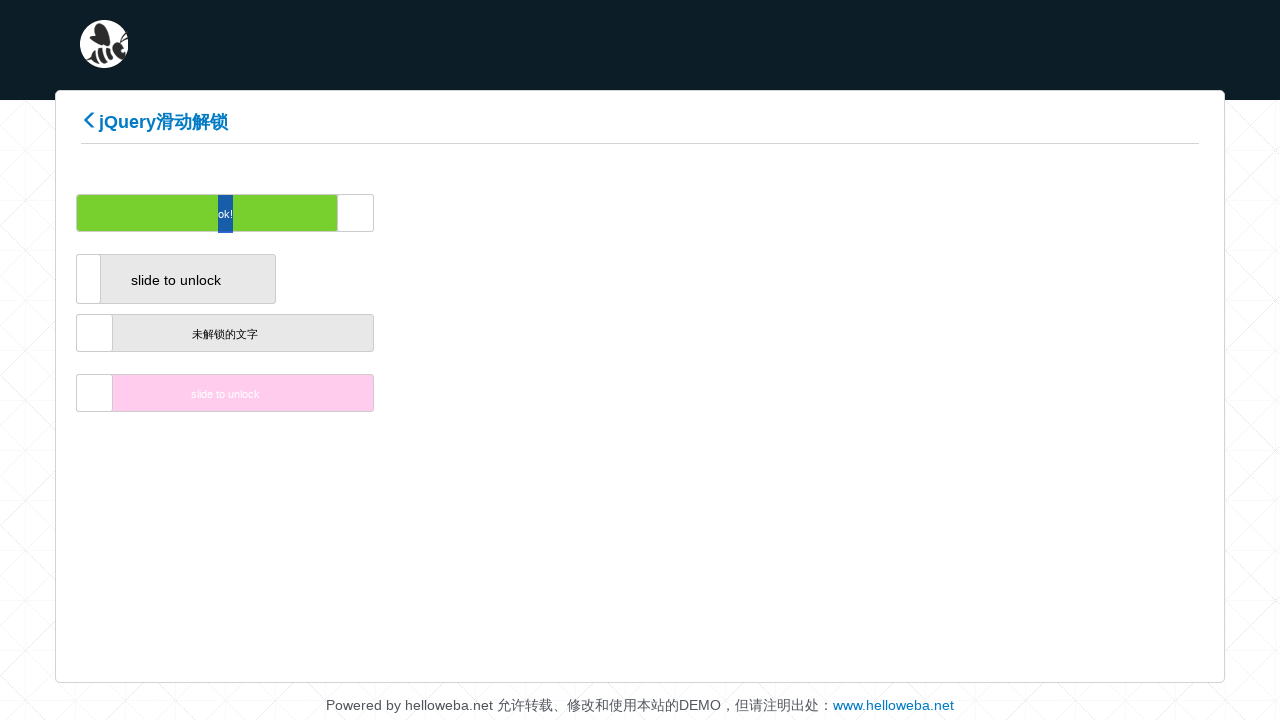

Waited 200ms between drag movements
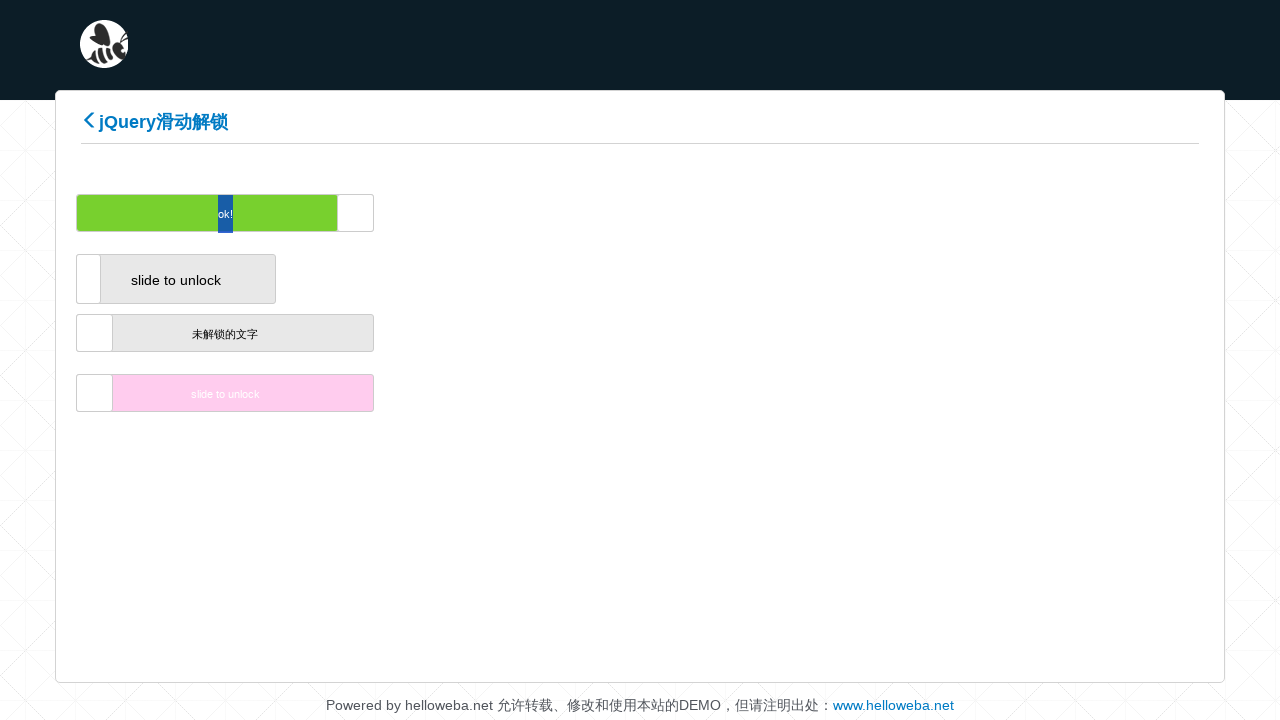

Dragged slider to the right (increment 163/200) at (682, 213)
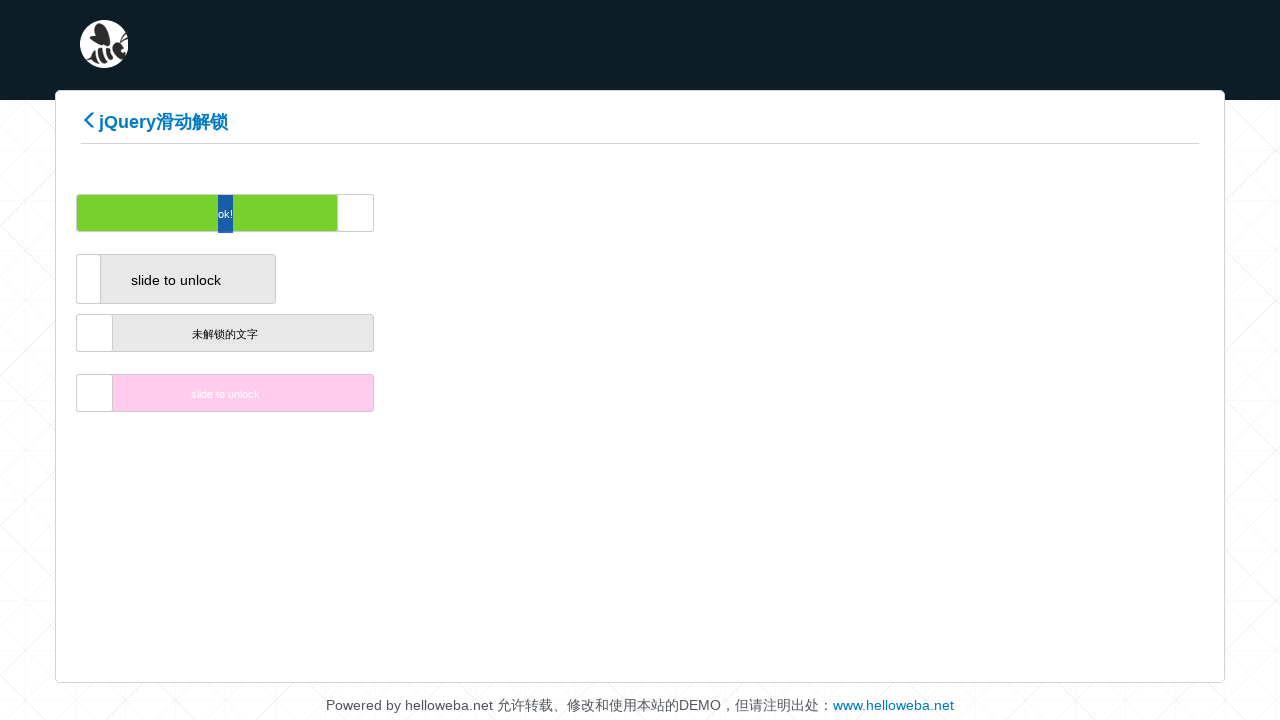

Waited 200ms between drag movements
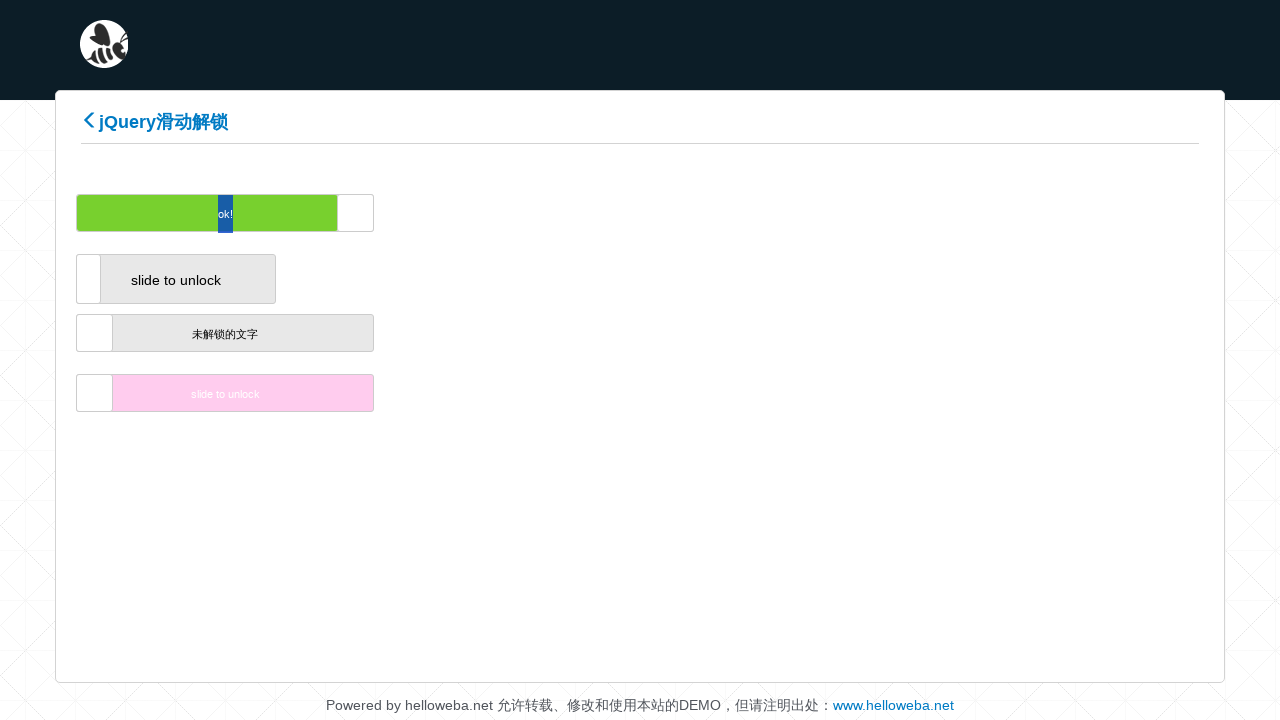

Dragged slider to the right (increment 164/200) at (684, 213)
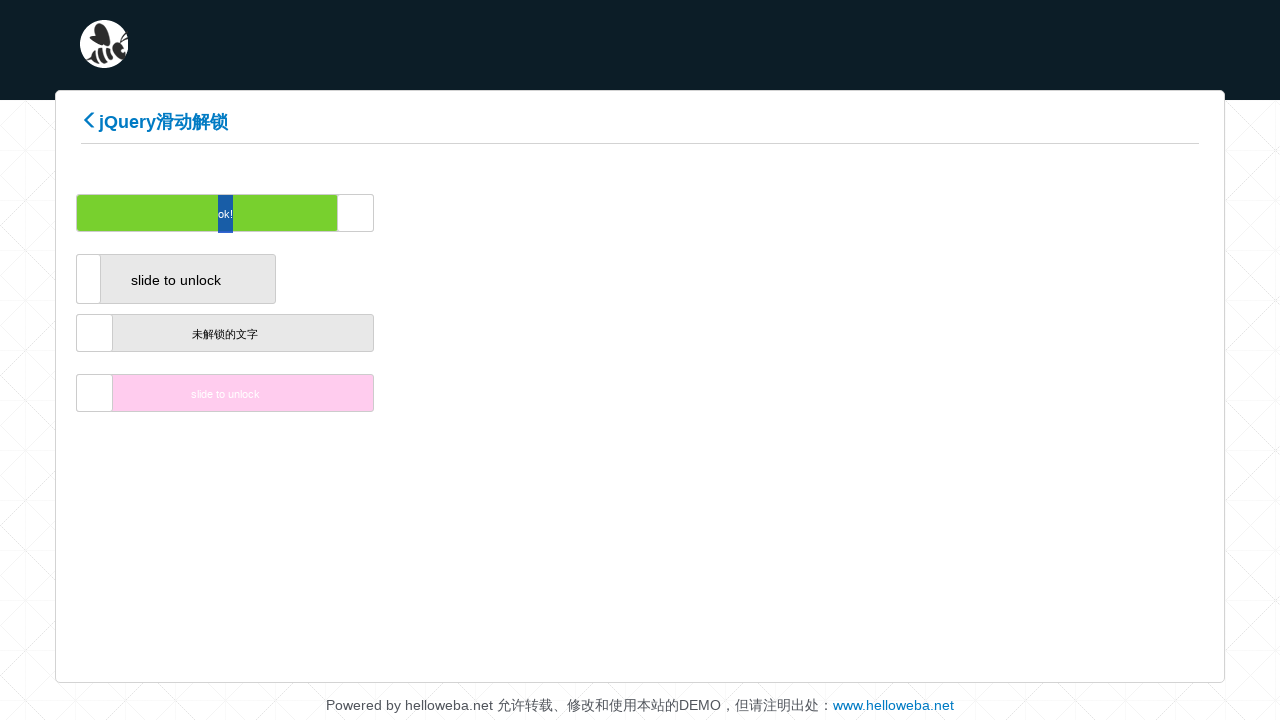

Waited 200ms between drag movements
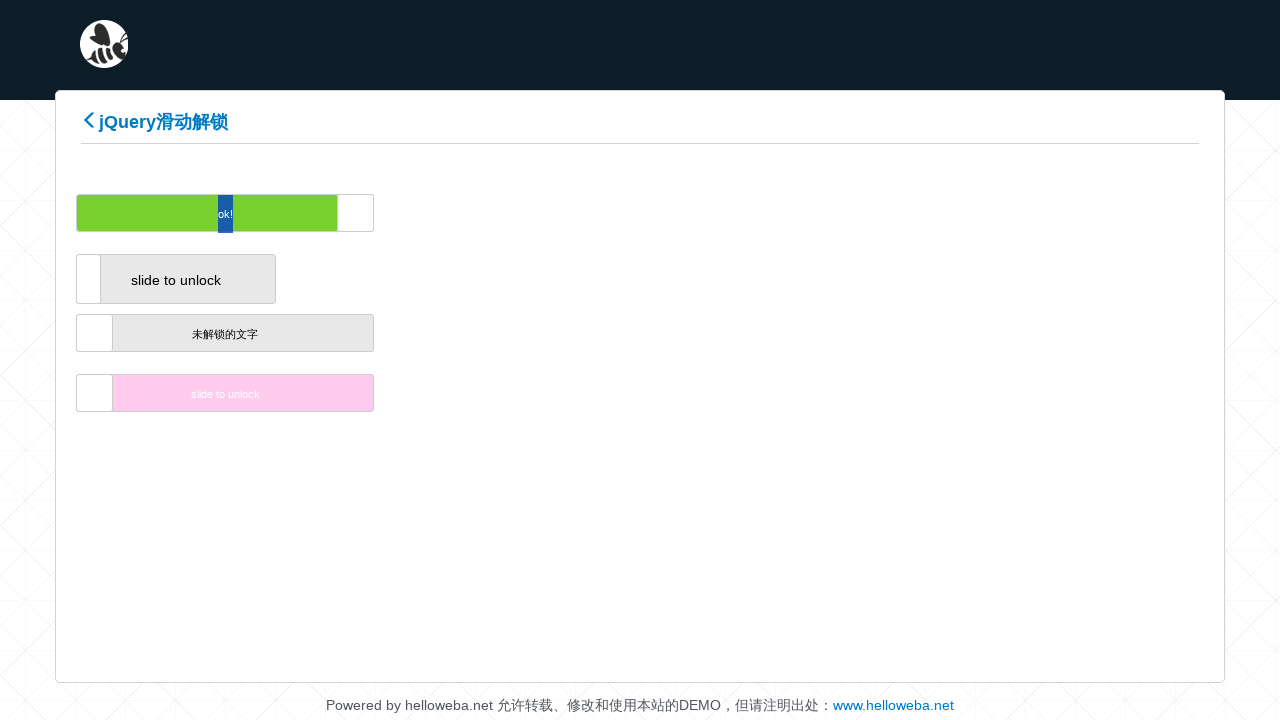

Dragged slider to the right (increment 165/200) at (686, 213)
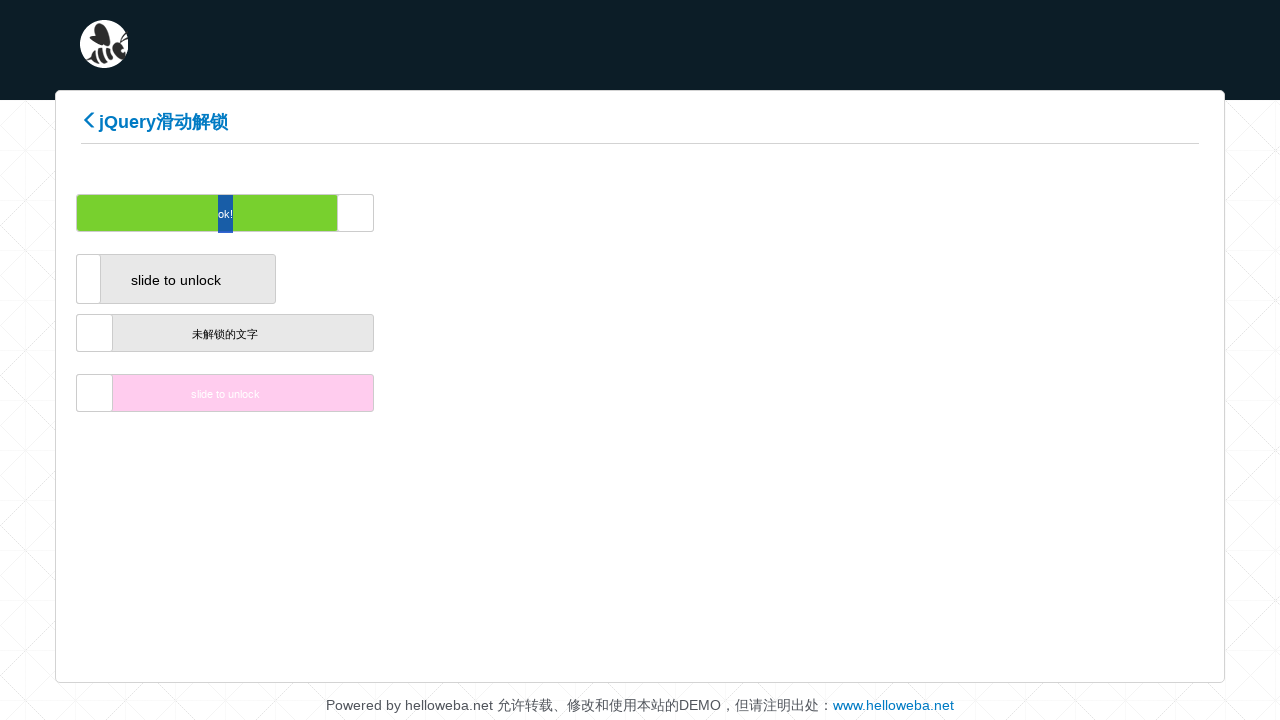

Waited 200ms between drag movements
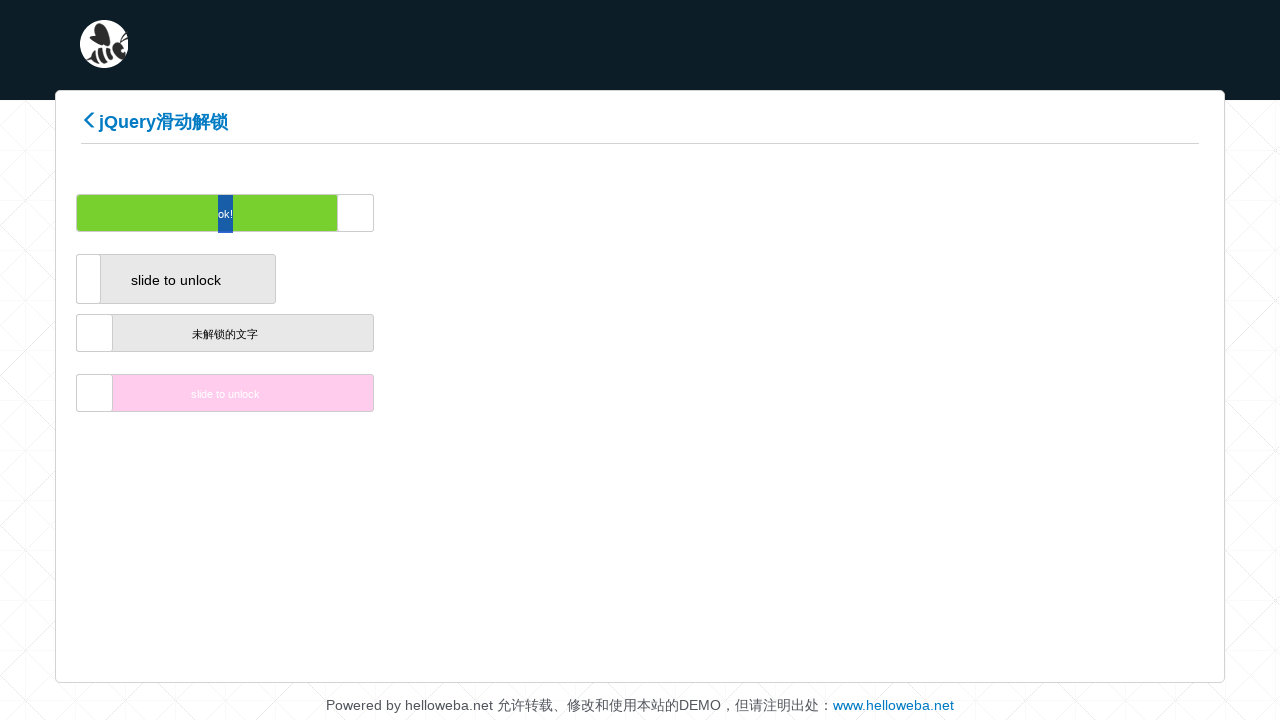

Dragged slider to the right (increment 166/200) at (688, 213)
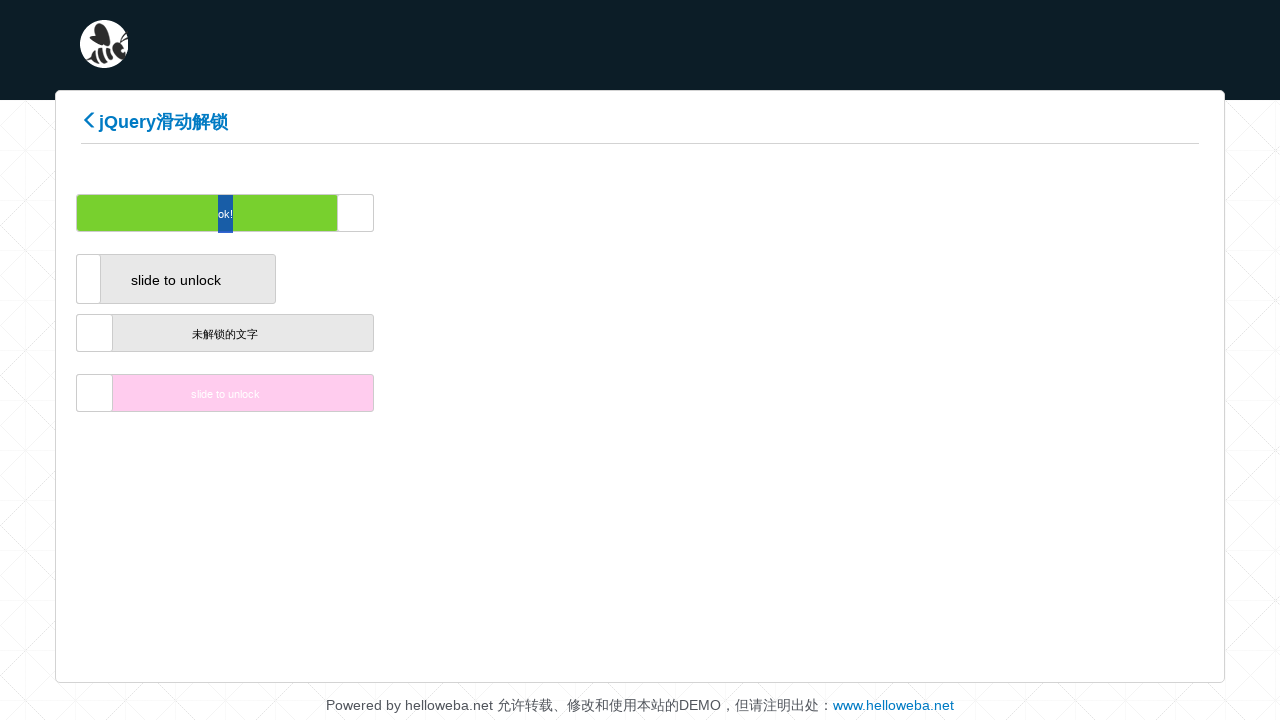

Waited 200ms between drag movements
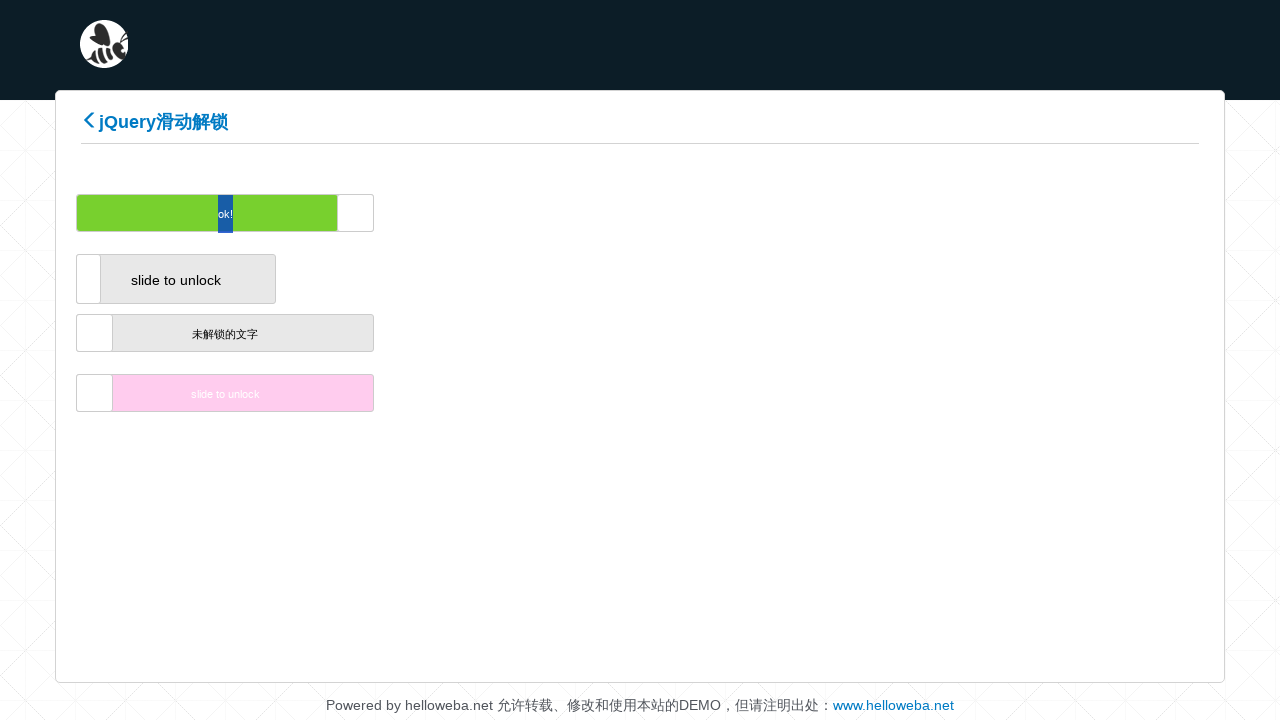

Dragged slider to the right (increment 167/200) at (690, 213)
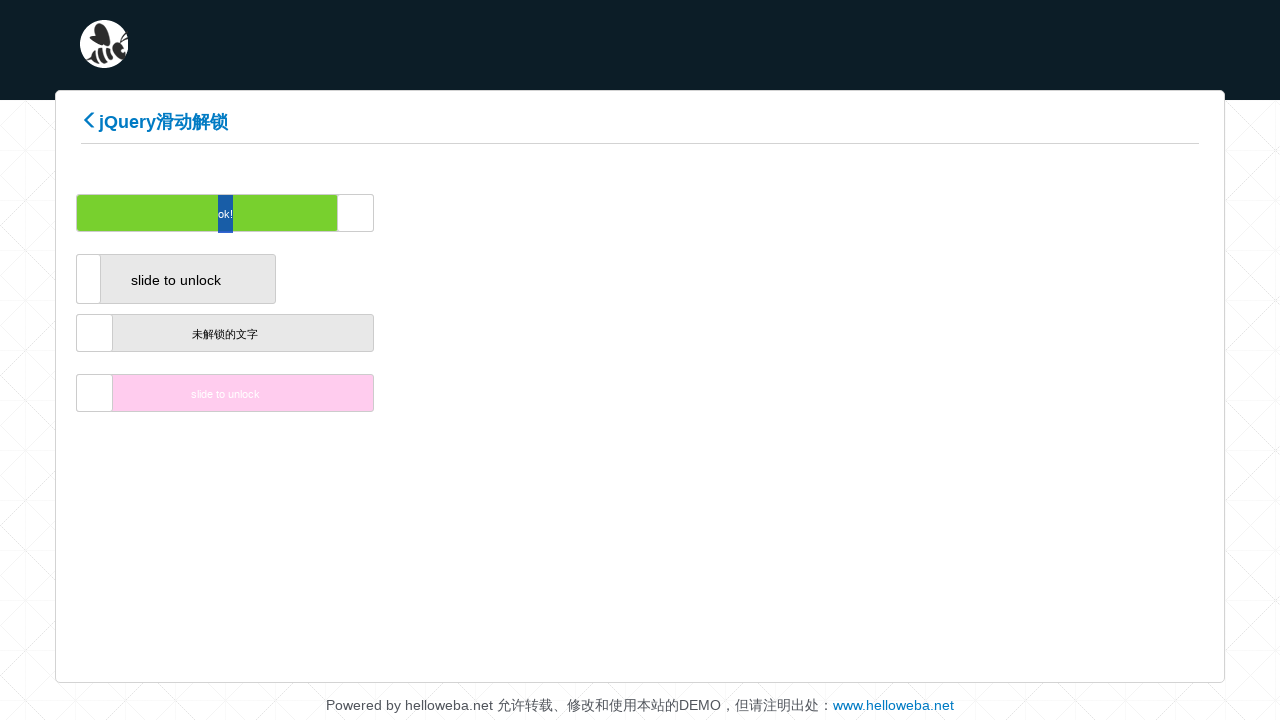

Waited 200ms between drag movements
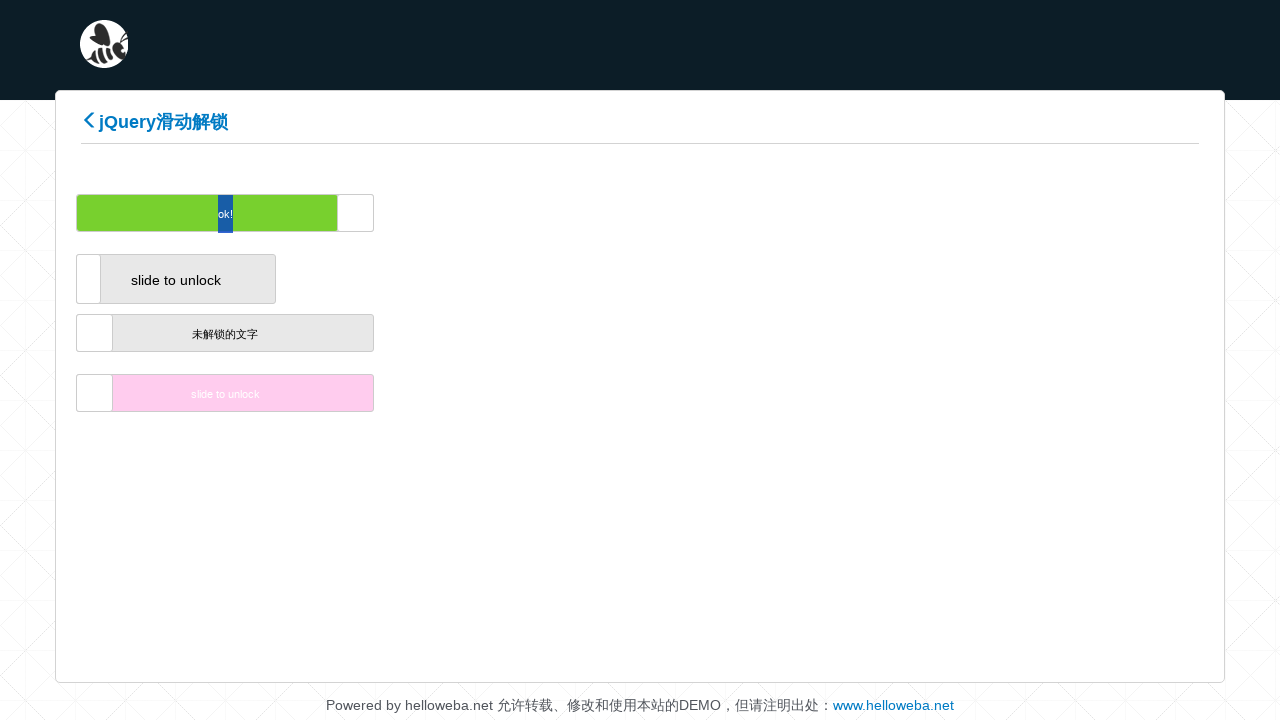

Dragged slider to the right (increment 168/200) at (692, 213)
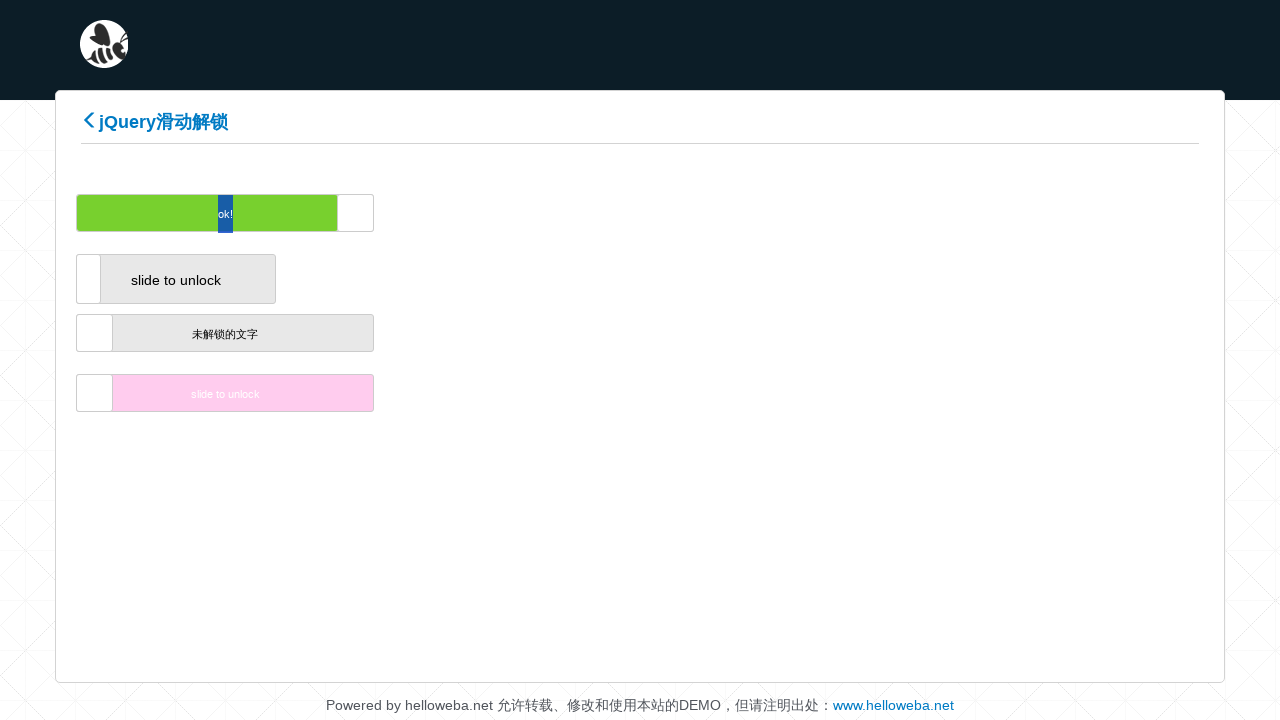

Waited 200ms between drag movements
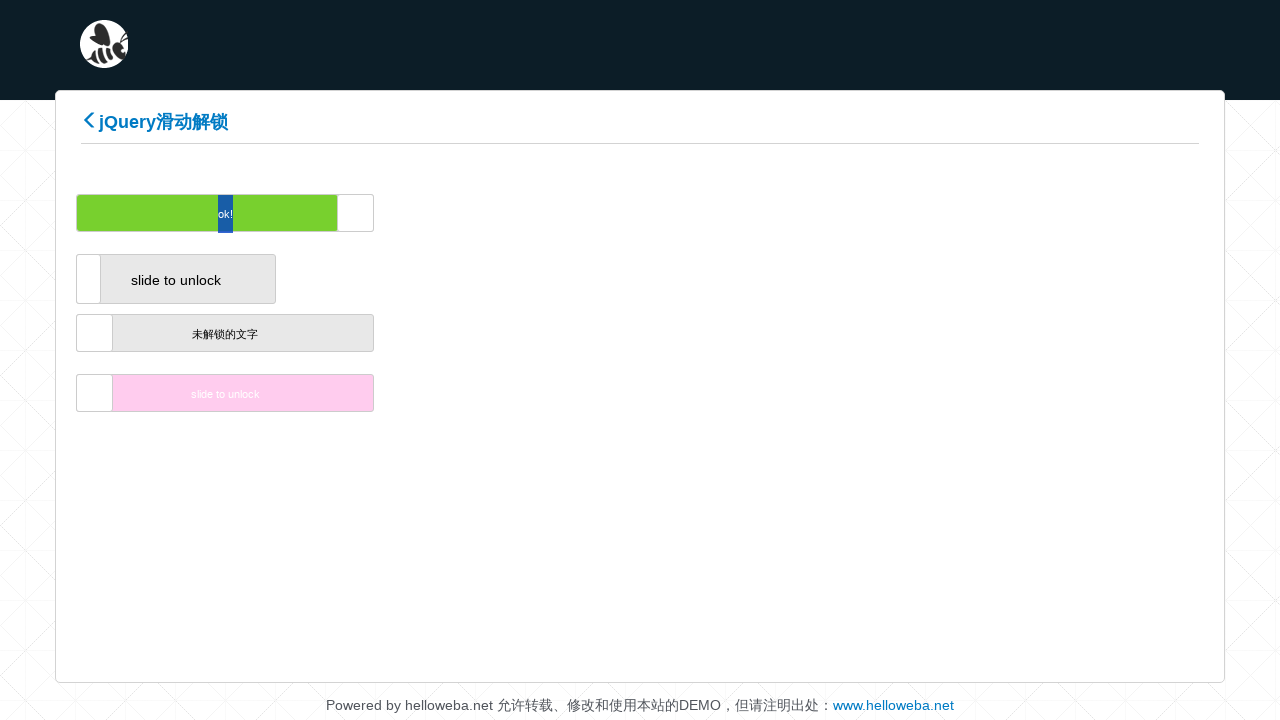

Dragged slider to the right (increment 169/200) at (694, 213)
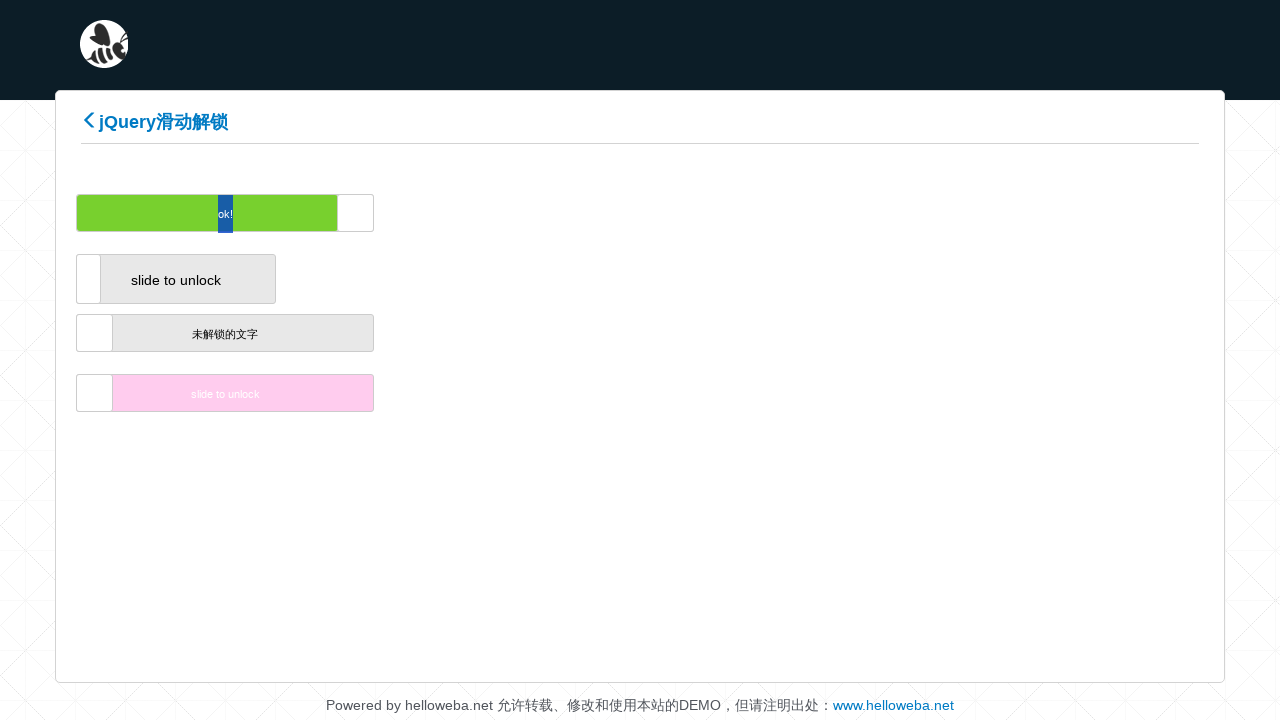

Waited 200ms between drag movements
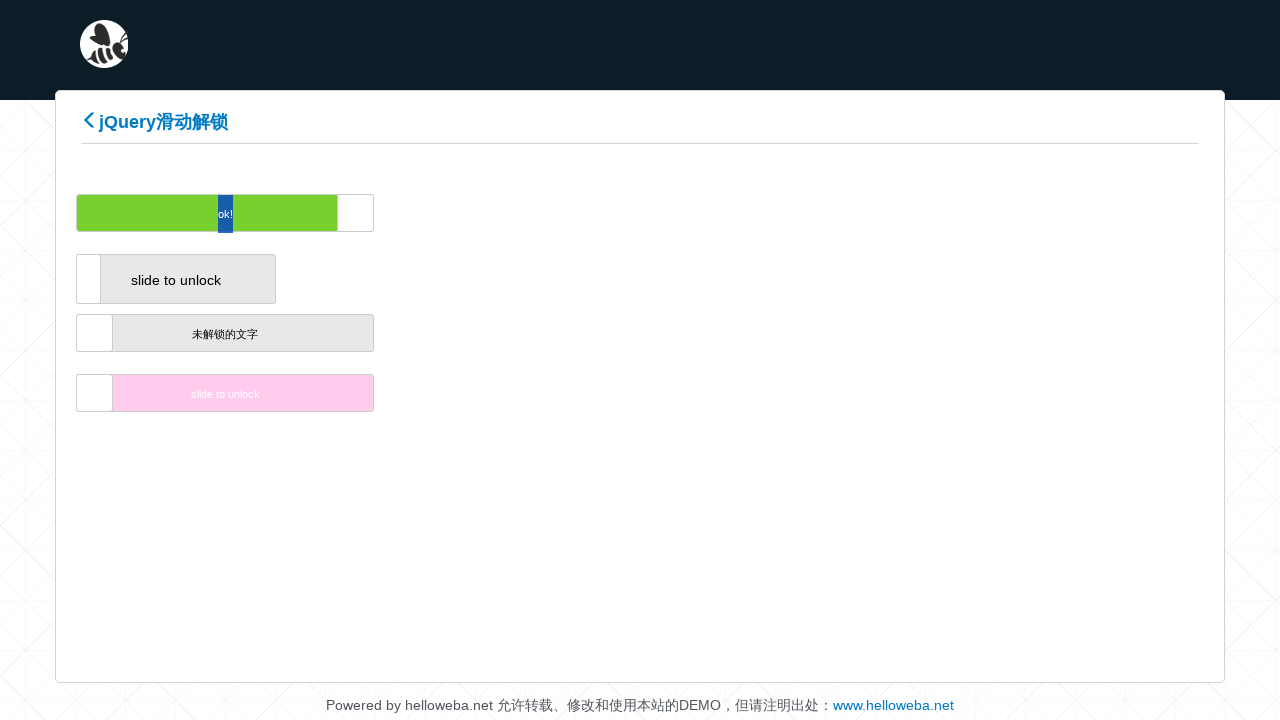

Dragged slider to the right (increment 170/200) at (696, 213)
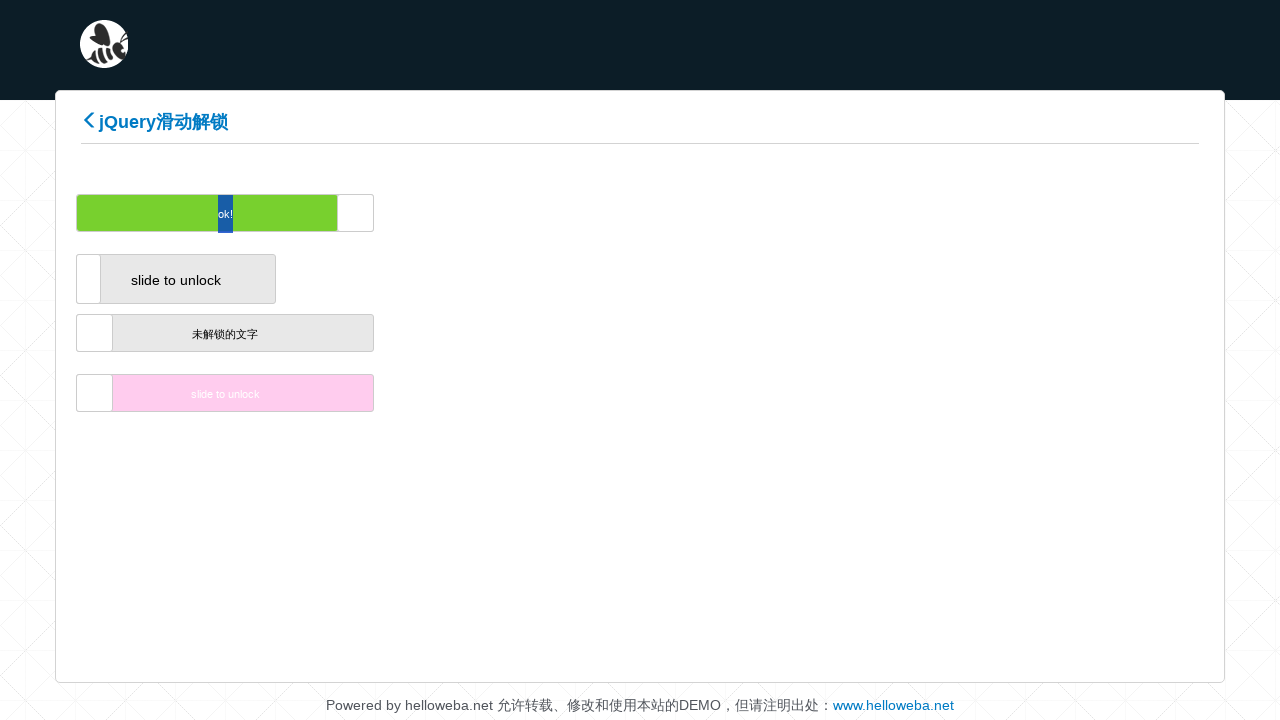

Waited 200ms between drag movements
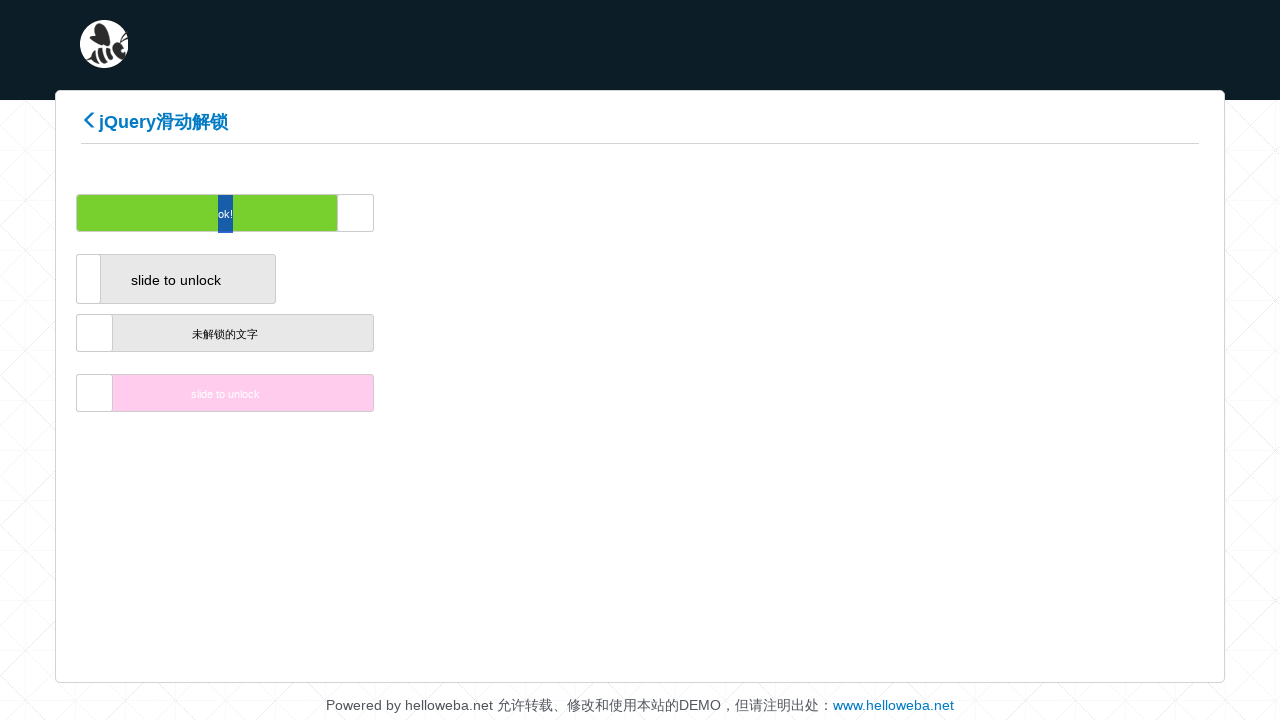

Dragged slider to the right (increment 171/200) at (698, 213)
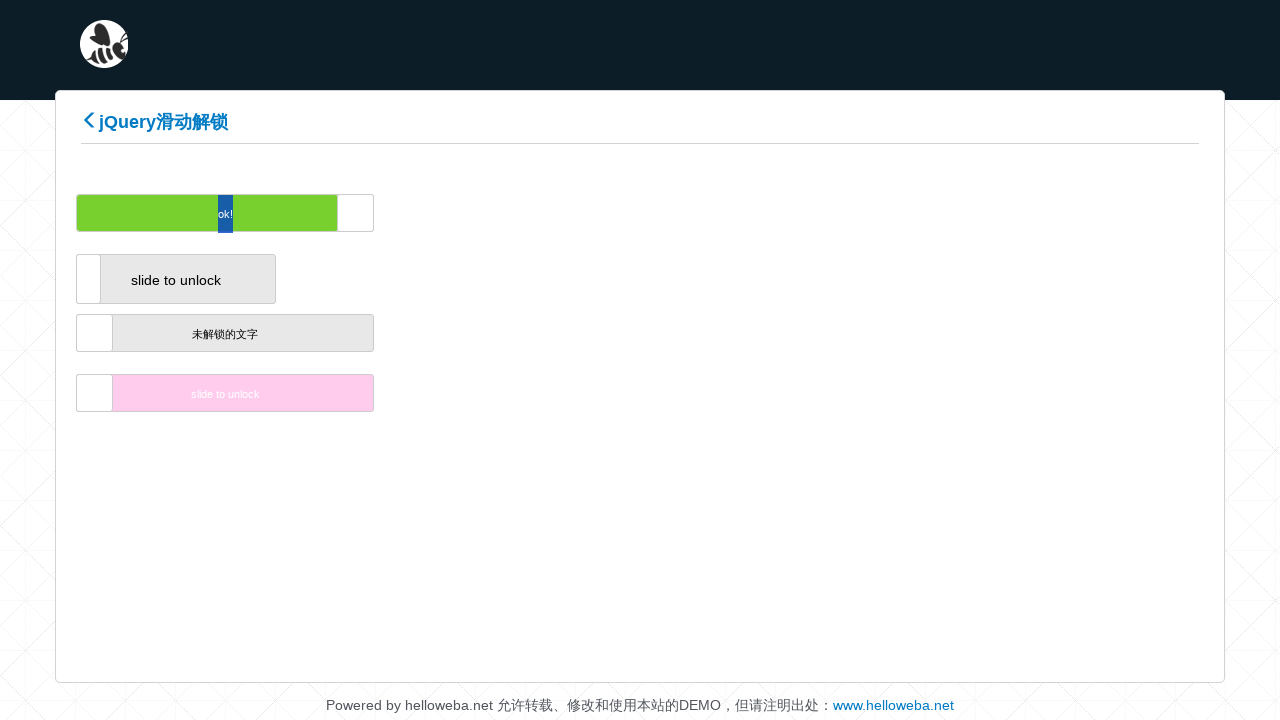

Waited 200ms between drag movements
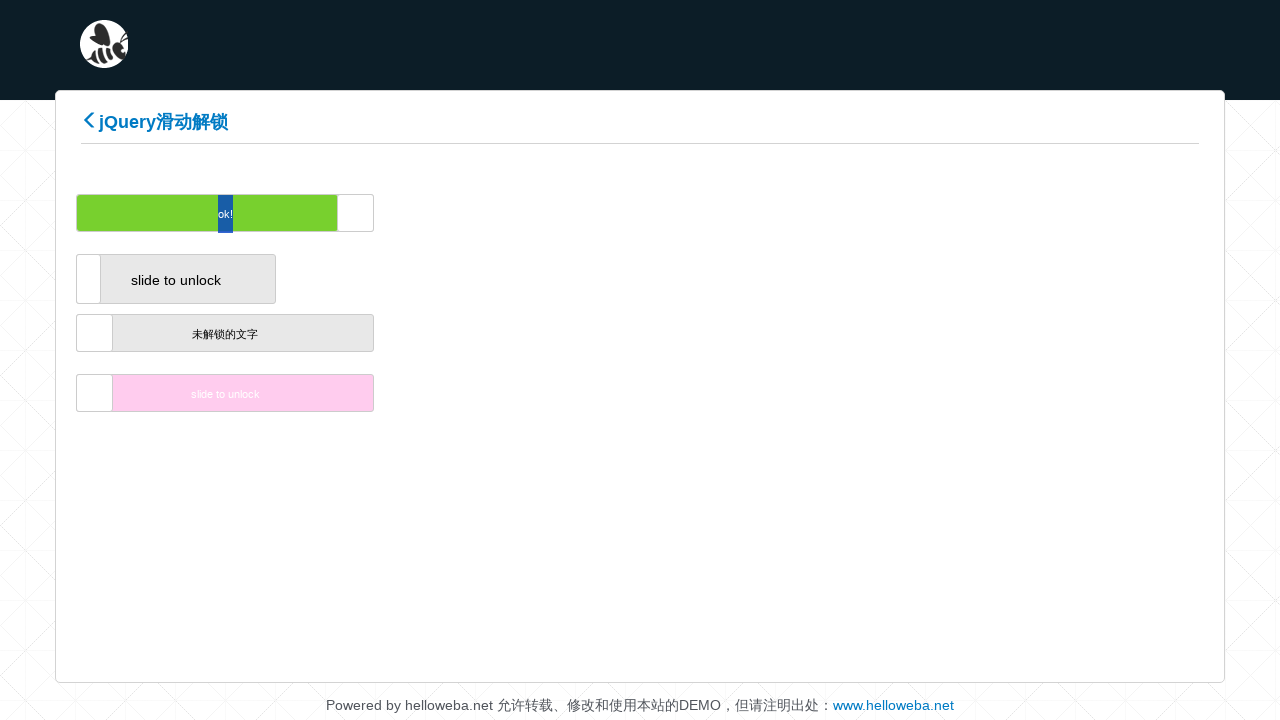

Dragged slider to the right (increment 172/200) at (700, 213)
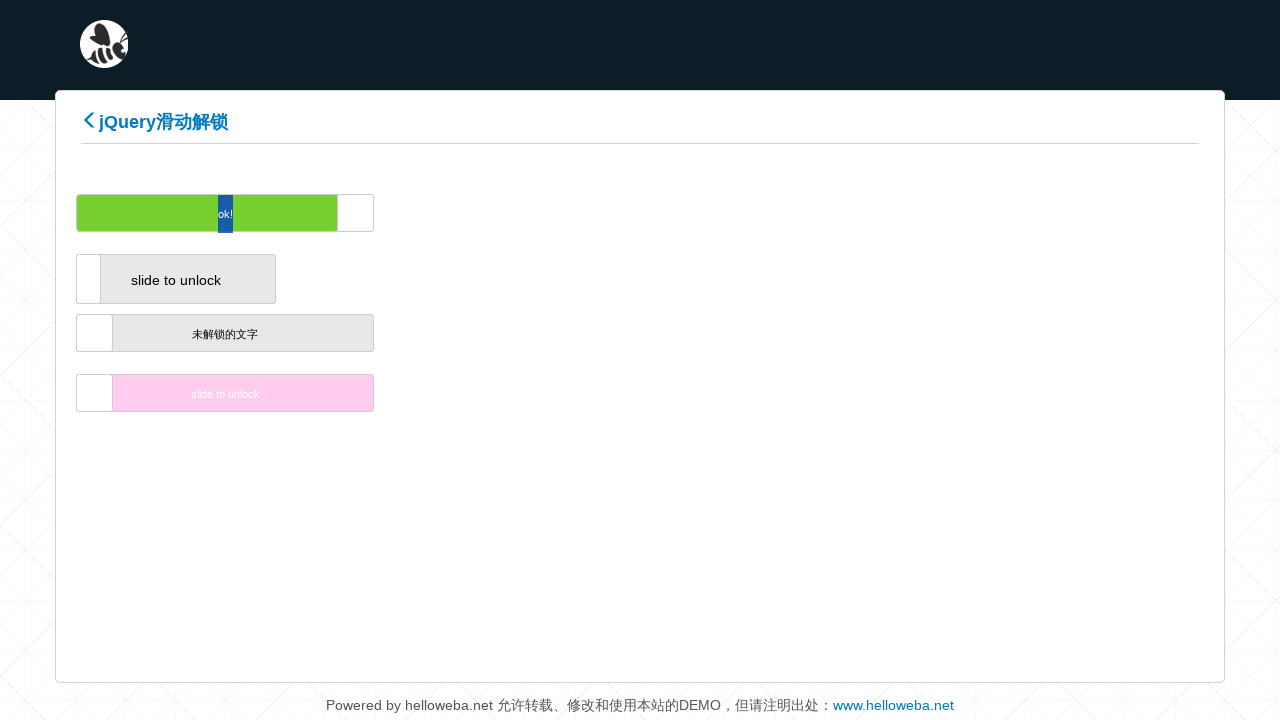

Waited 200ms between drag movements
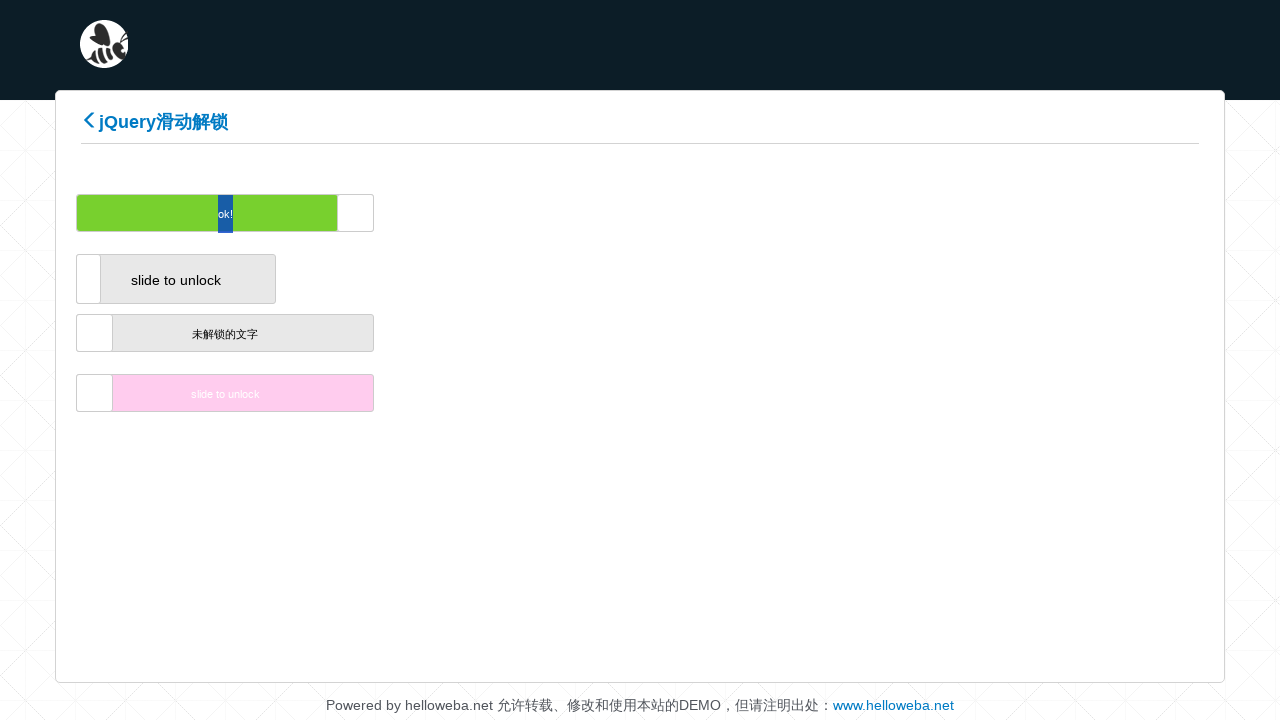

Dragged slider to the right (increment 173/200) at (702, 213)
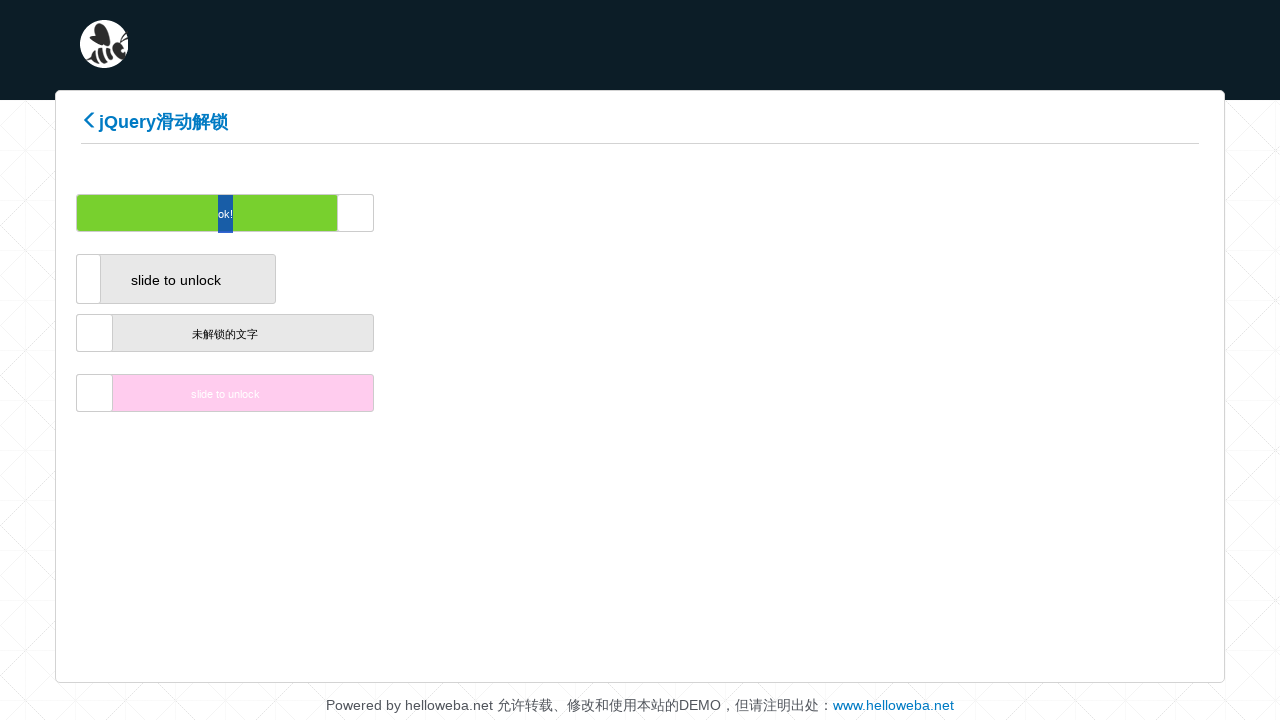

Waited 200ms between drag movements
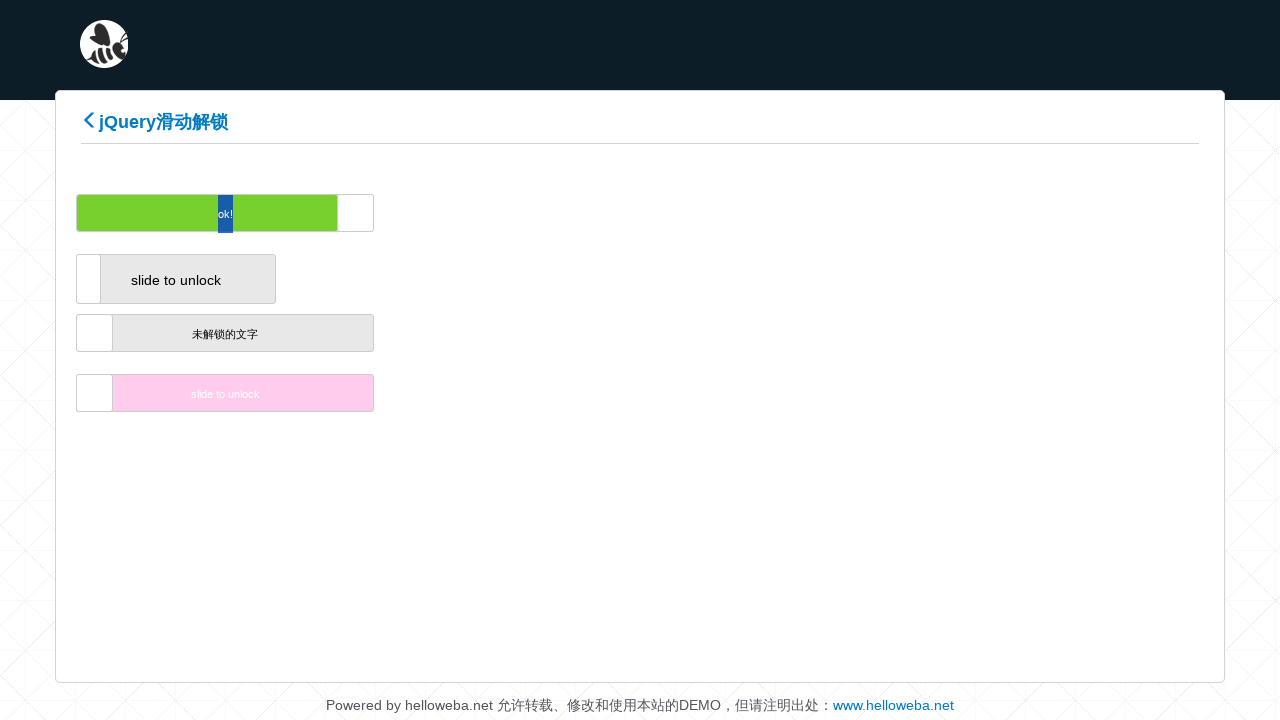

Dragged slider to the right (increment 174/200) at (704, 213)
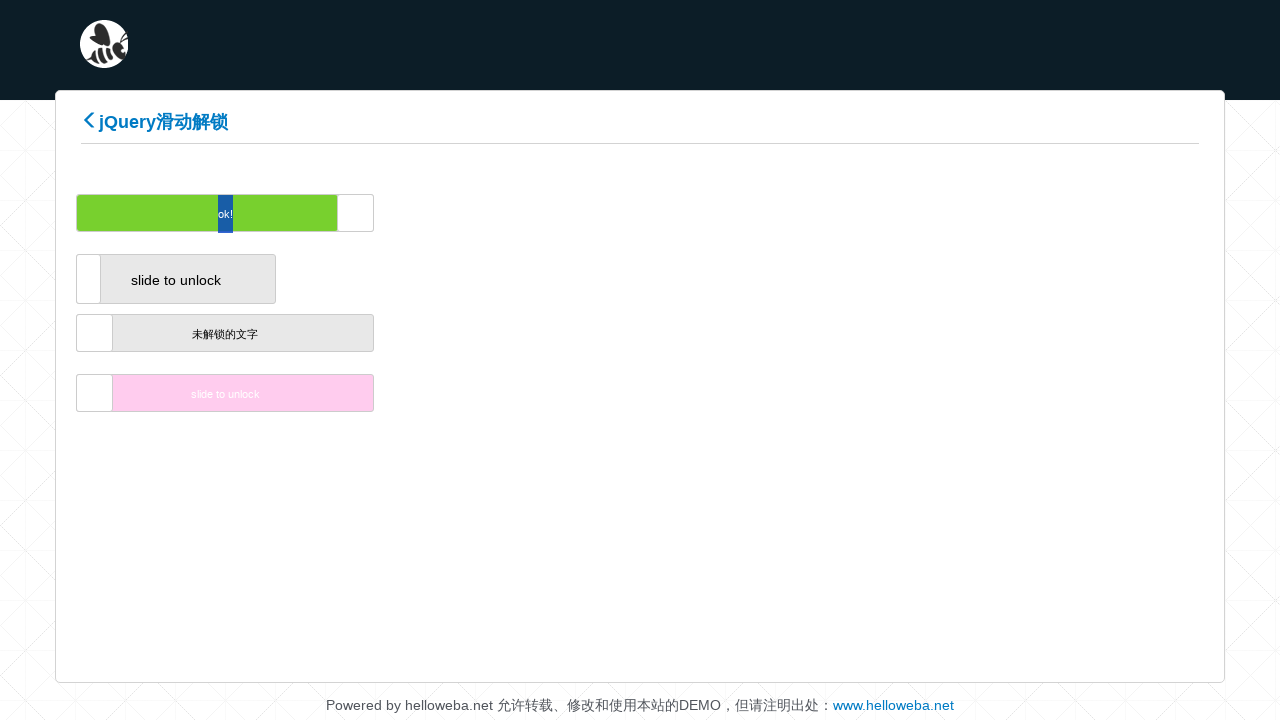

Waited 200ms between drag movements
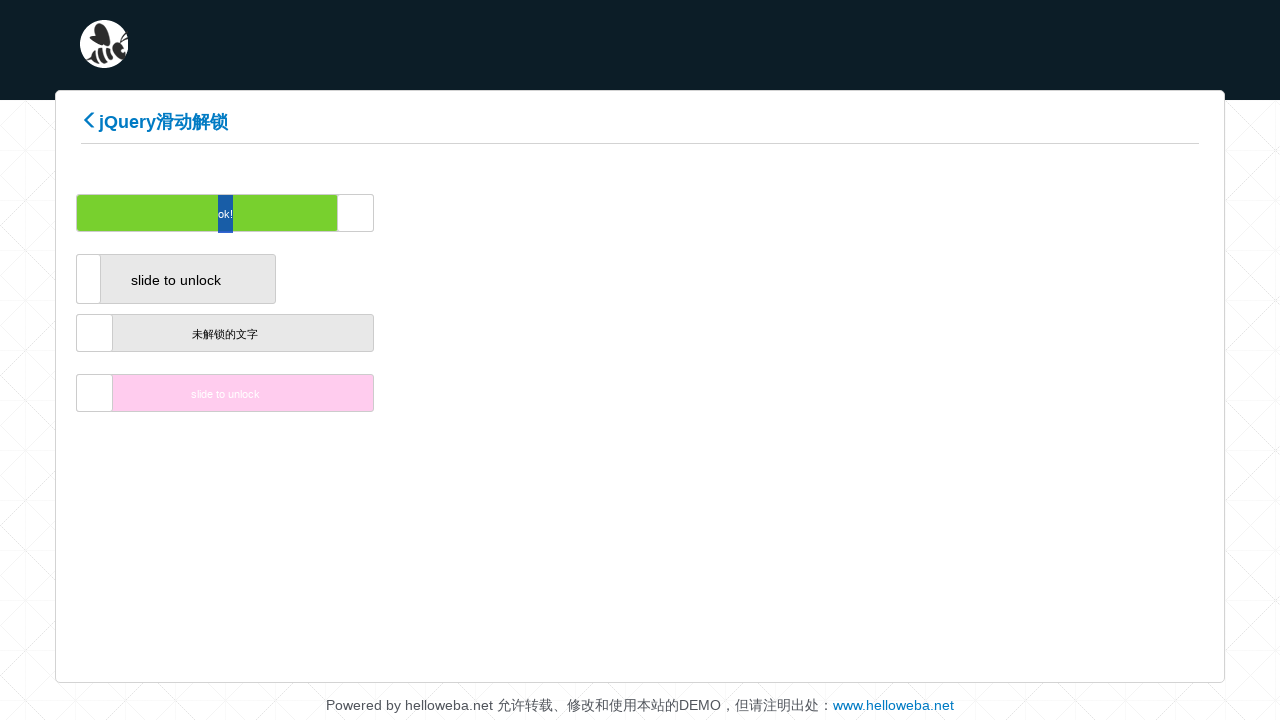

Dragged slider to the right (increment 175/200) at (706, 213)
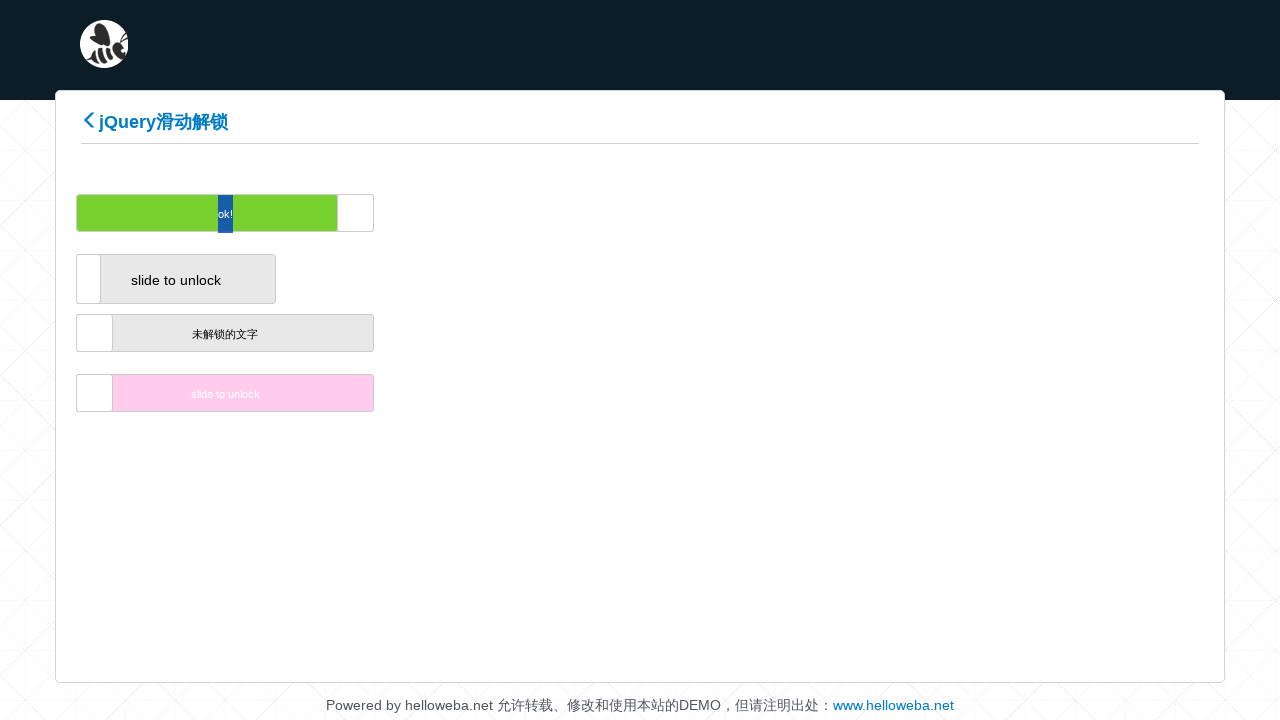

Waited 200ms between drag movements
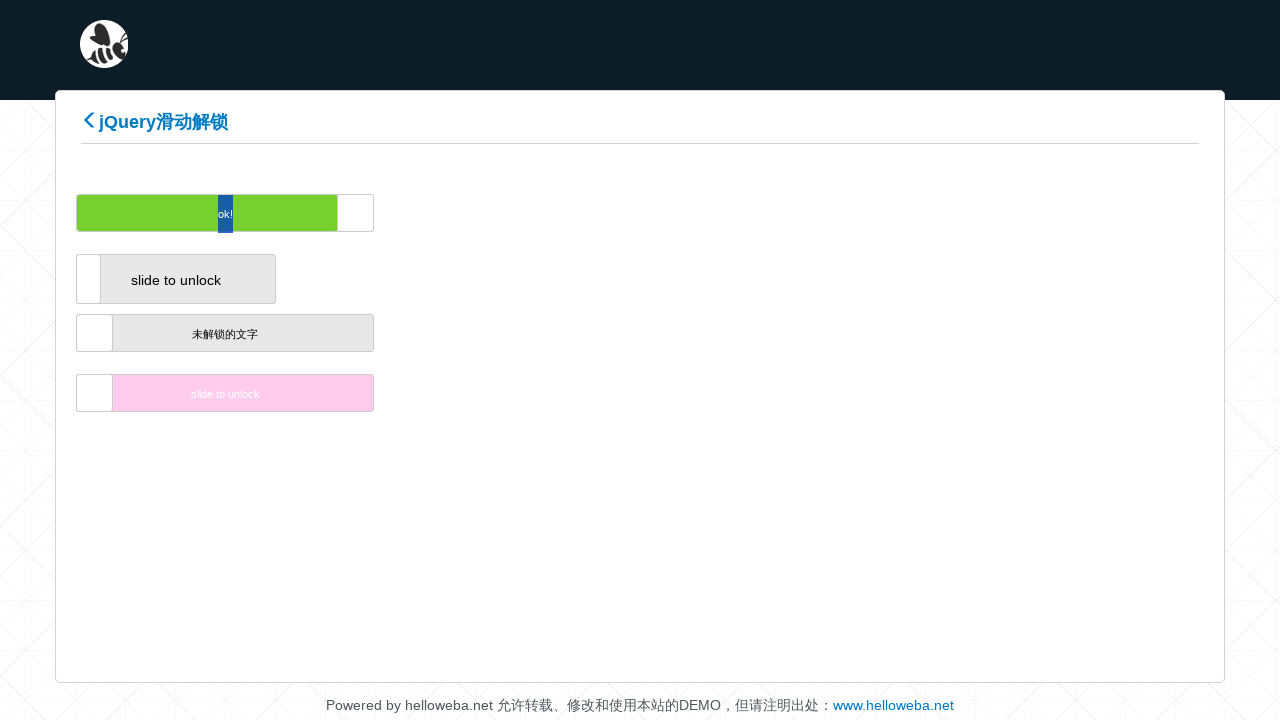

Dragged slider to the right (increment 176/200) at (708, 213)
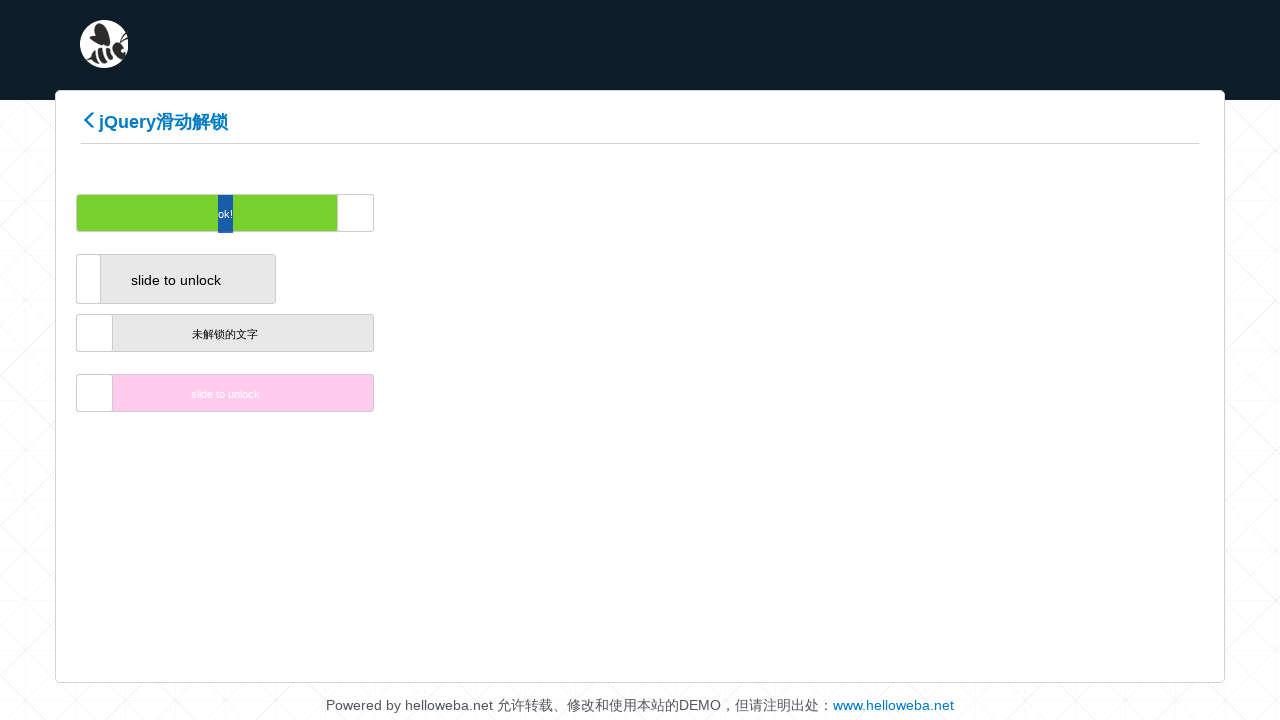

Waited 200ms between drag movements
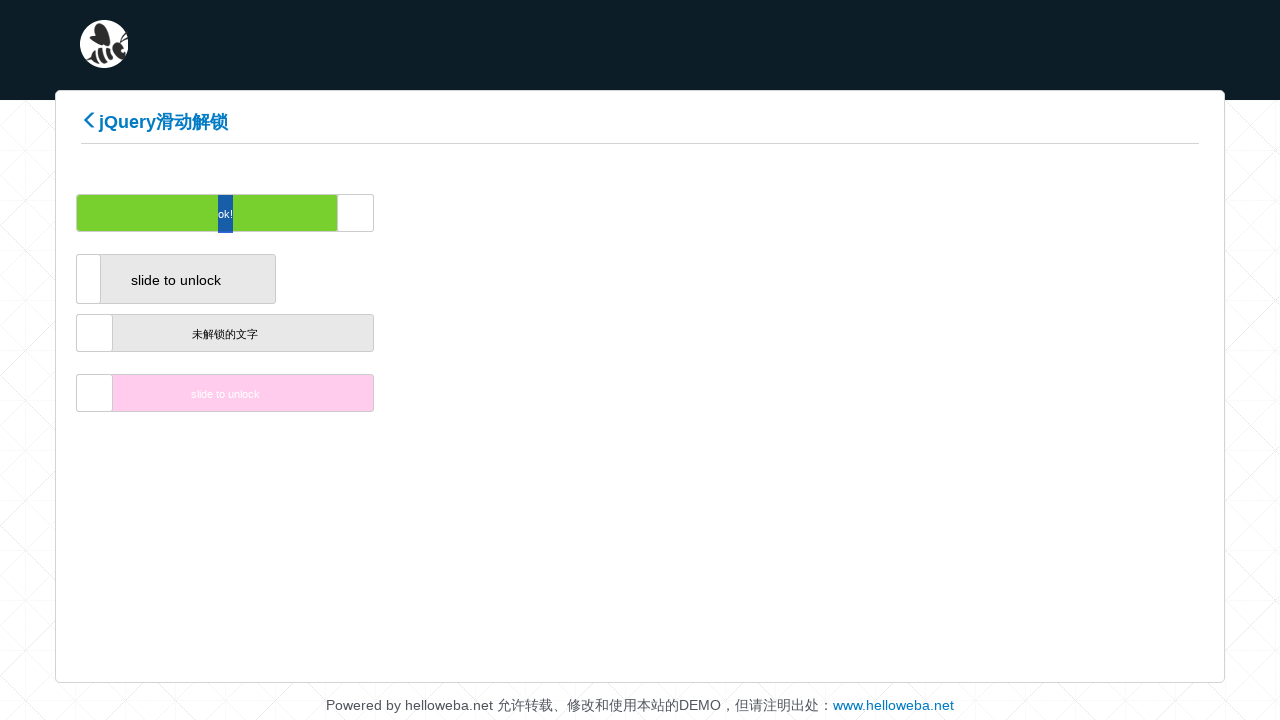

Dragged slider to the right (increment 177/200) at (710, 213)
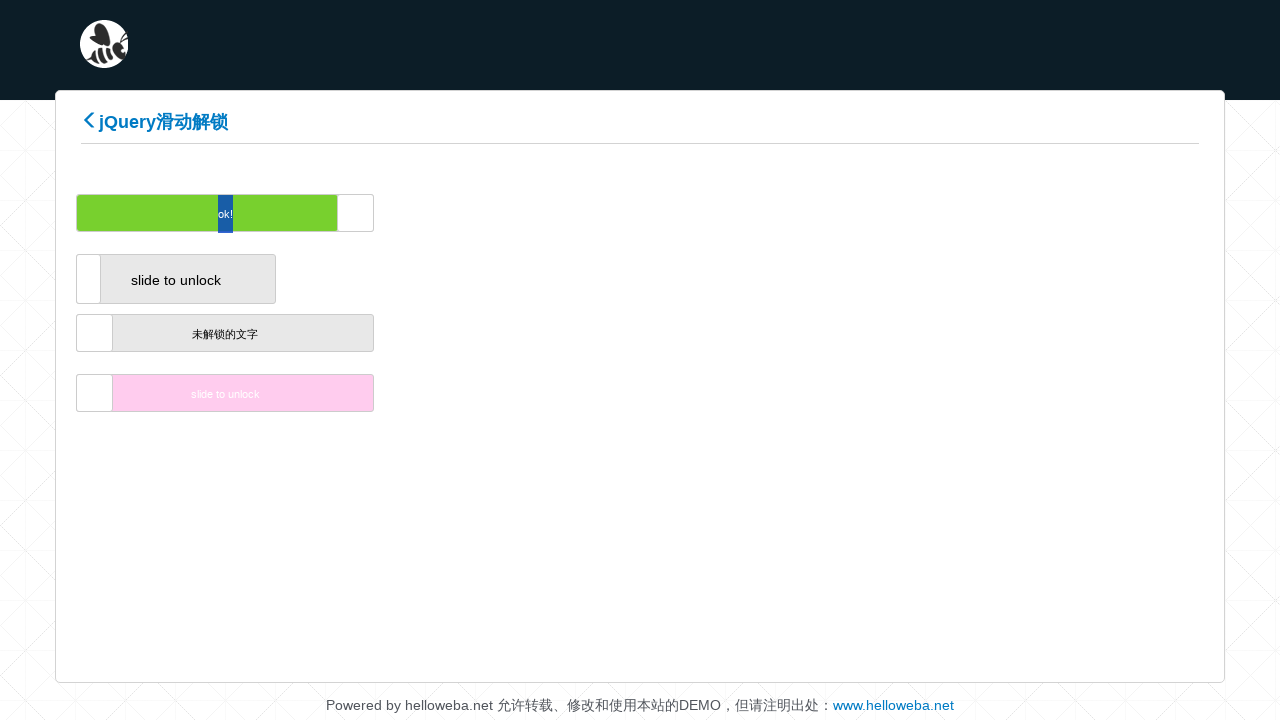

Waited 200ms between drag movements
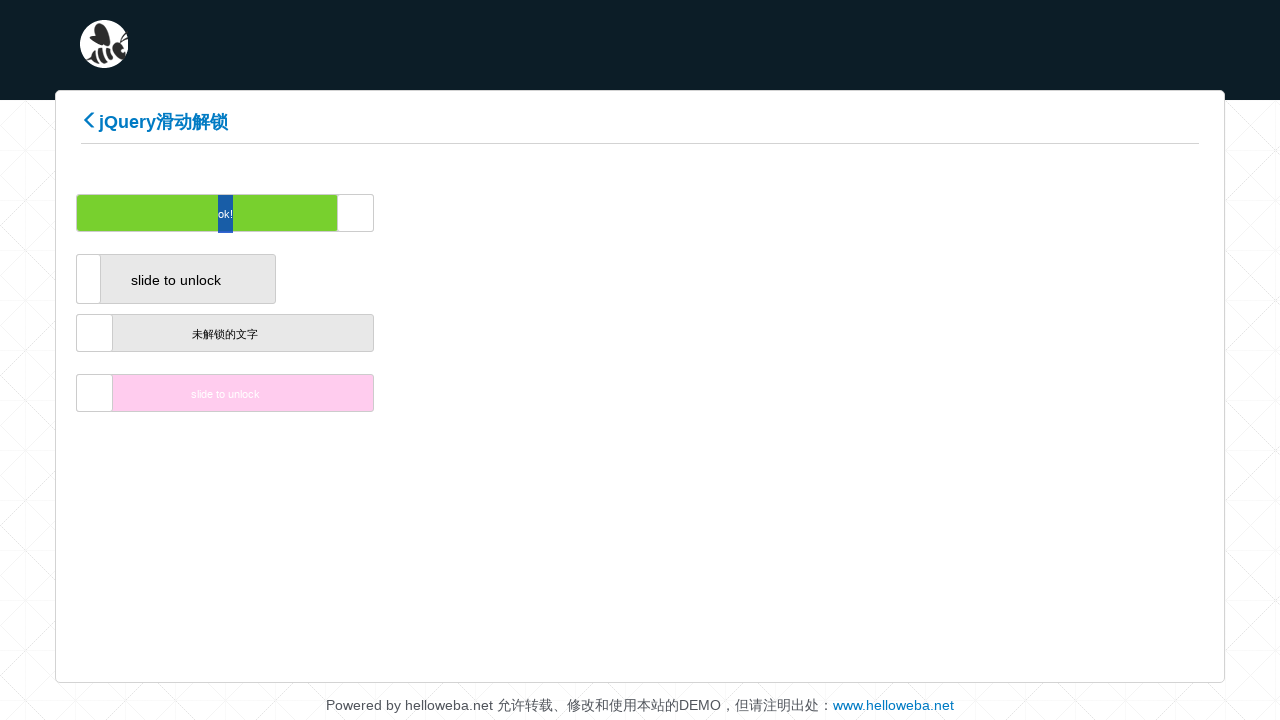

Dragged slider to the right (increment 178/200) at (712, 213)
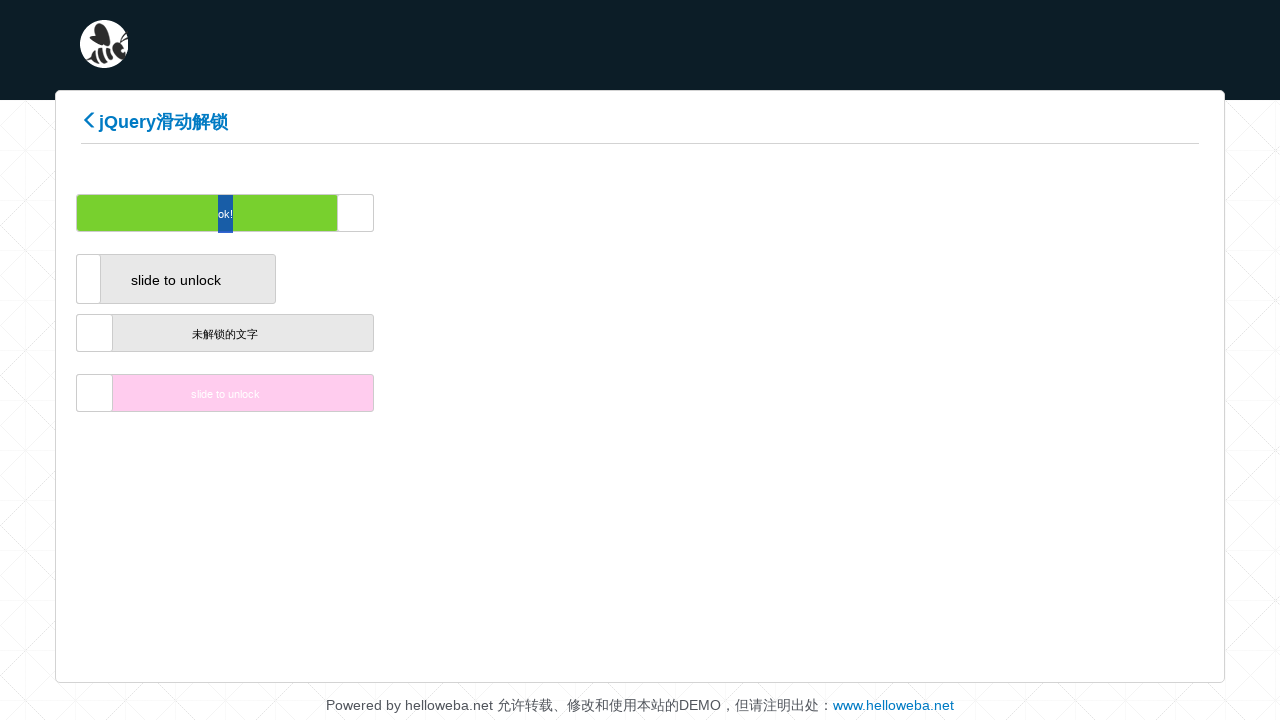

Waited 200ms between drag movements
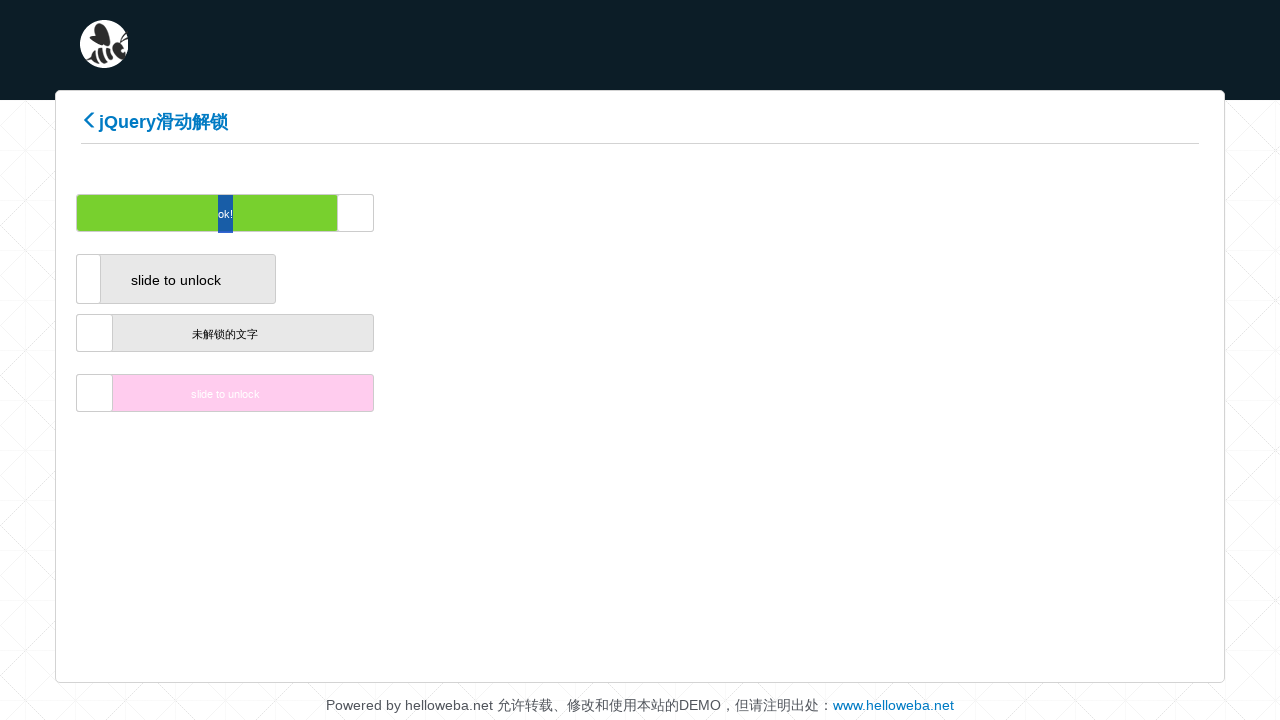

Dragged slider to the right (increment 179/200) at (714, 213)
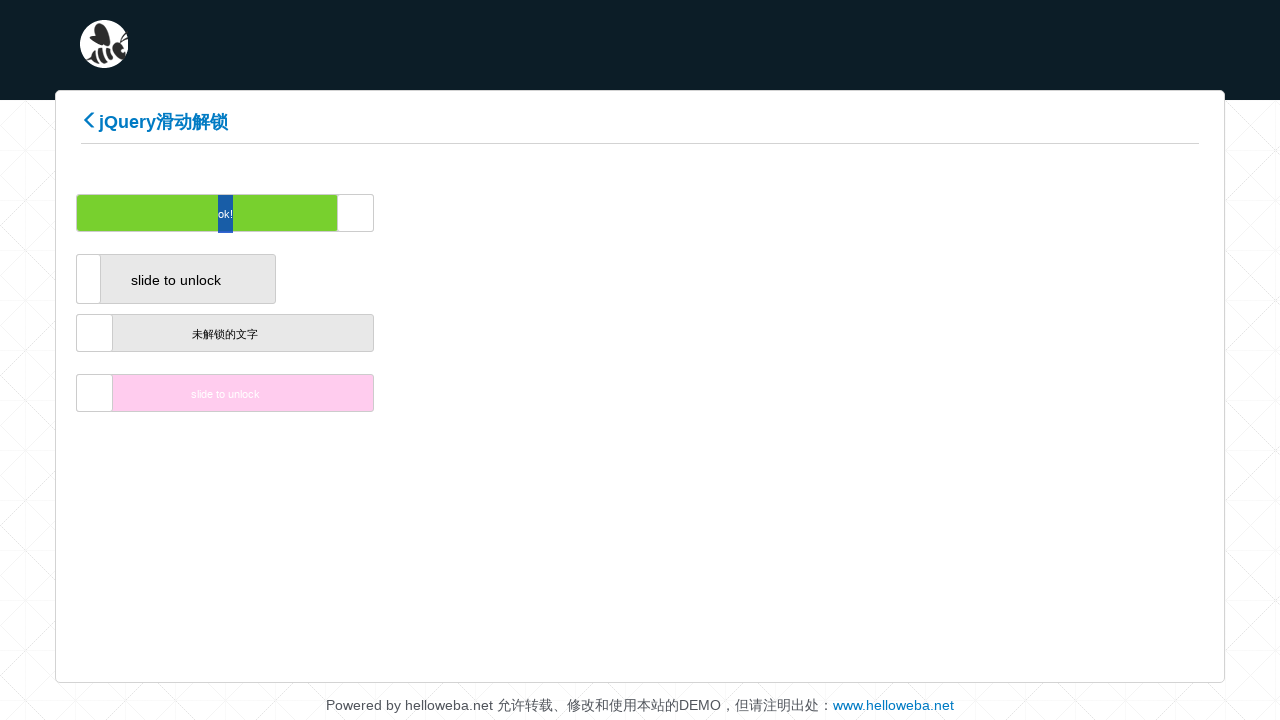

Waited 200ms between drag movements
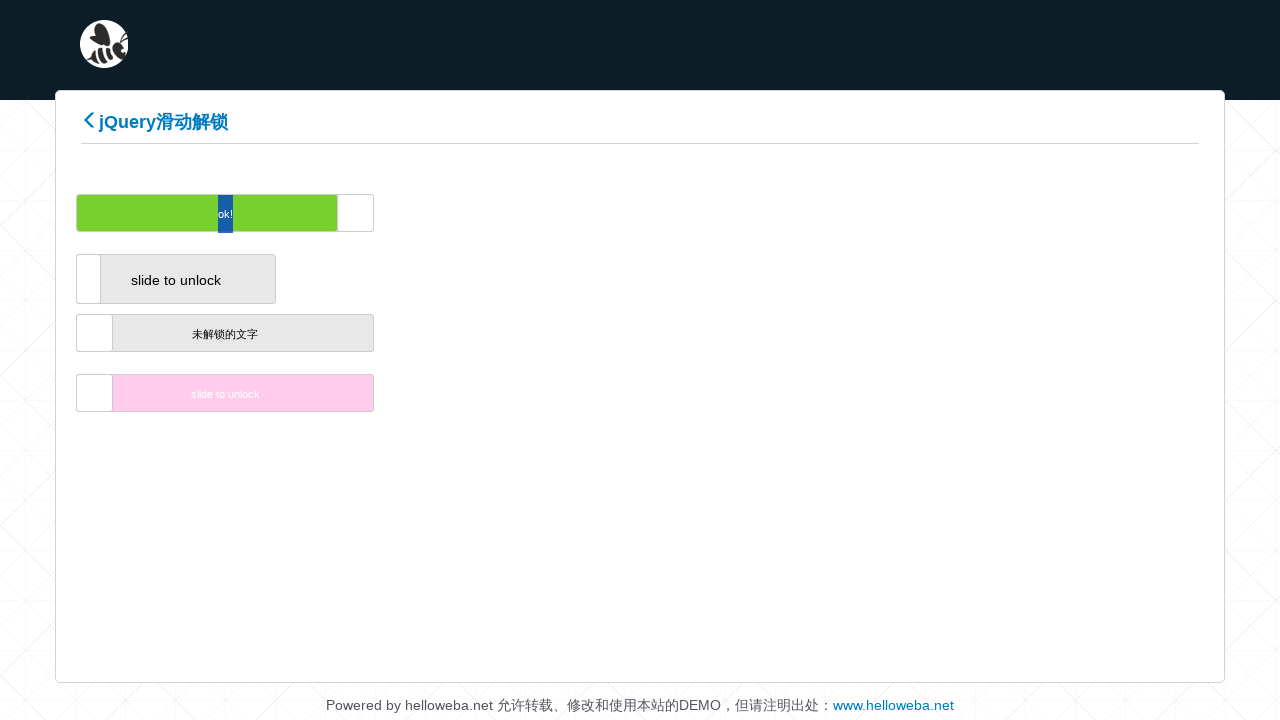

Dragged slider to the right (increment 180/200) at (716, 213)
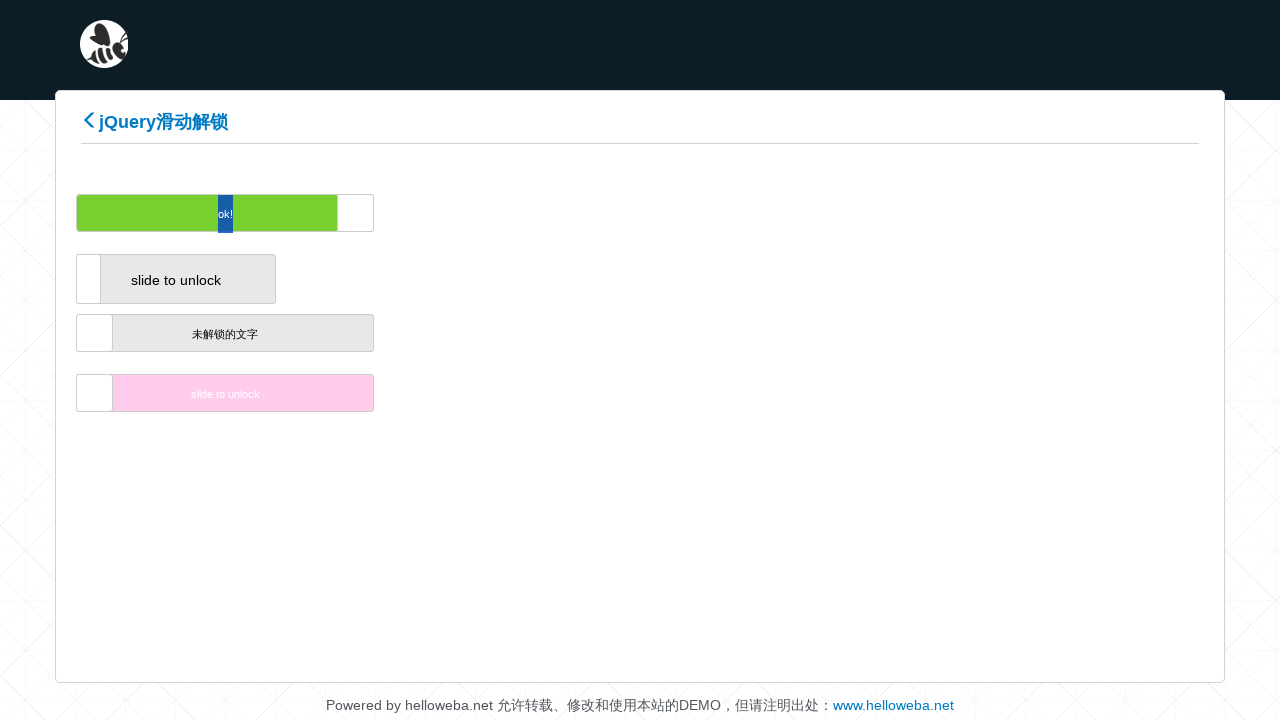

Waited 200ms between drag movements
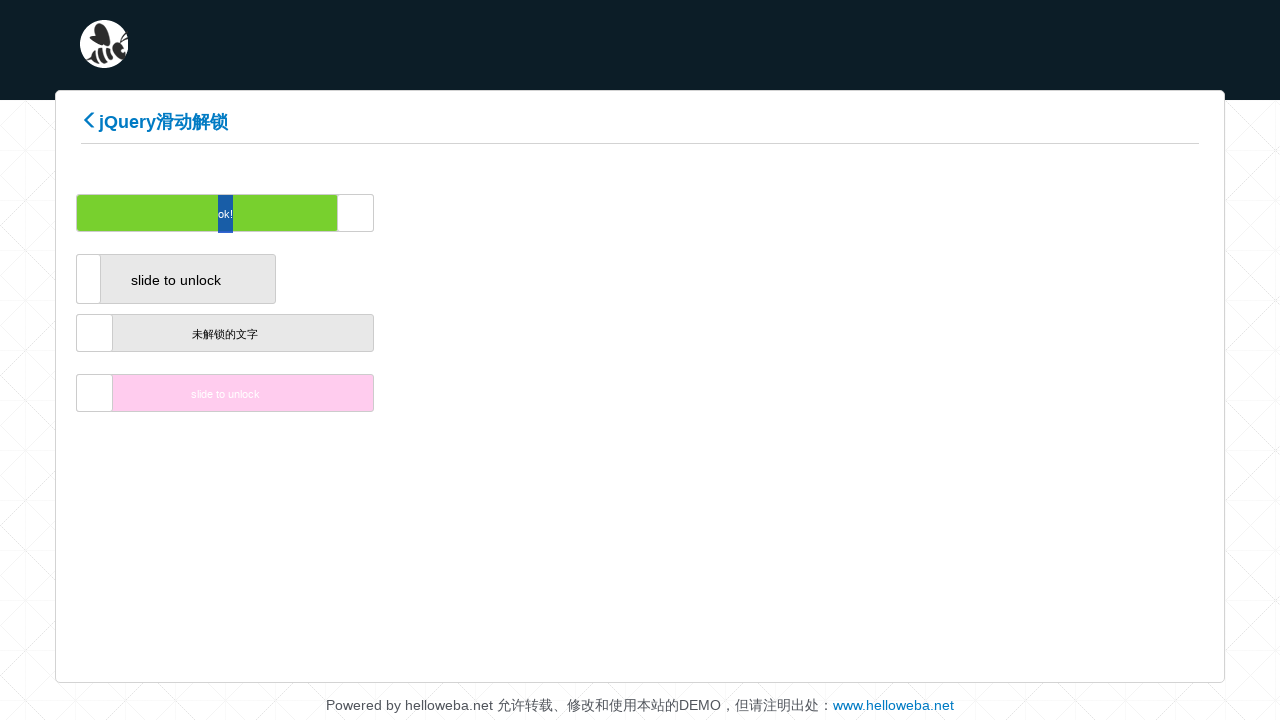

Dragged slider to the right (increment 181/200) at (718, 213)
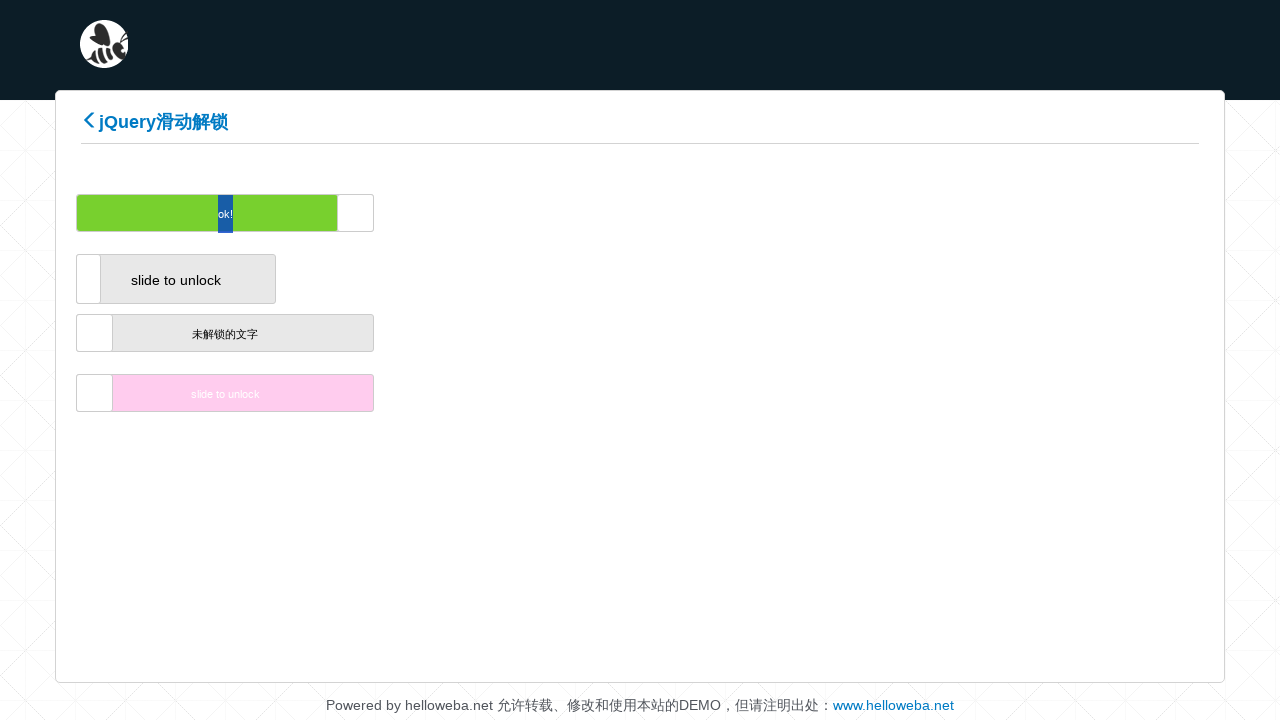

Waited 200ms between drag movements
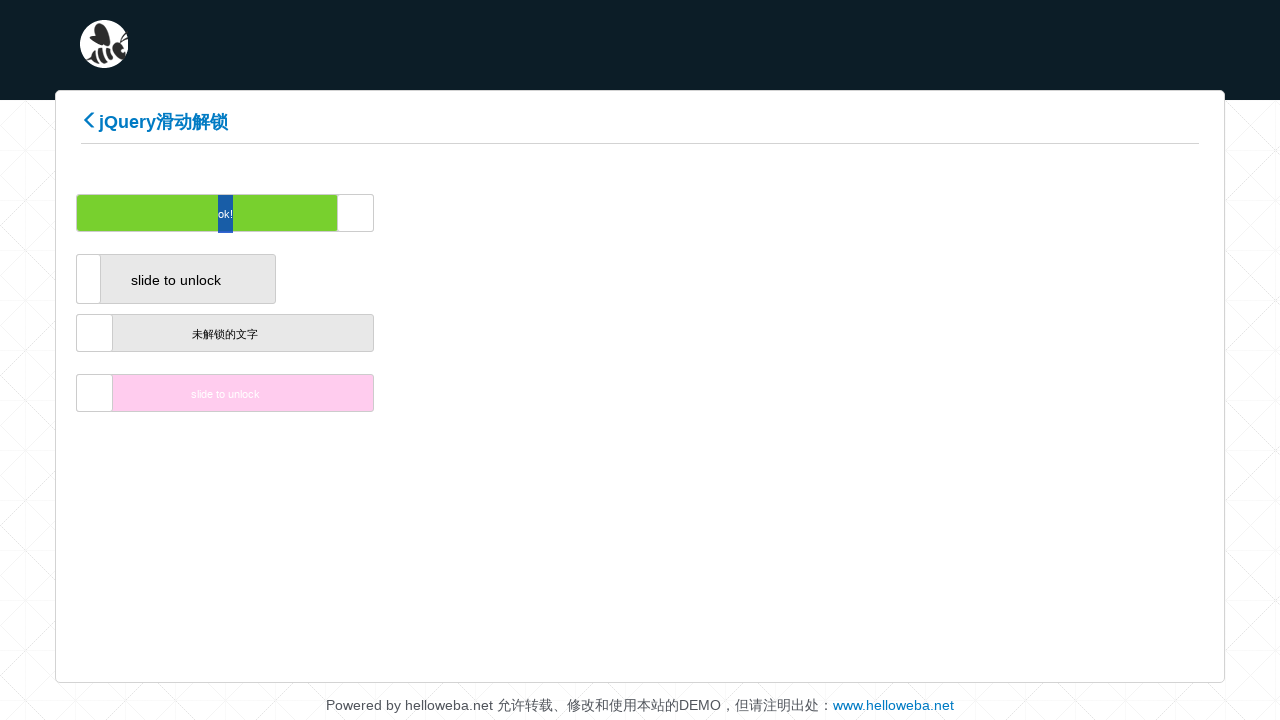

Dragged slider to the right (increment 182/200) at (720, 213)
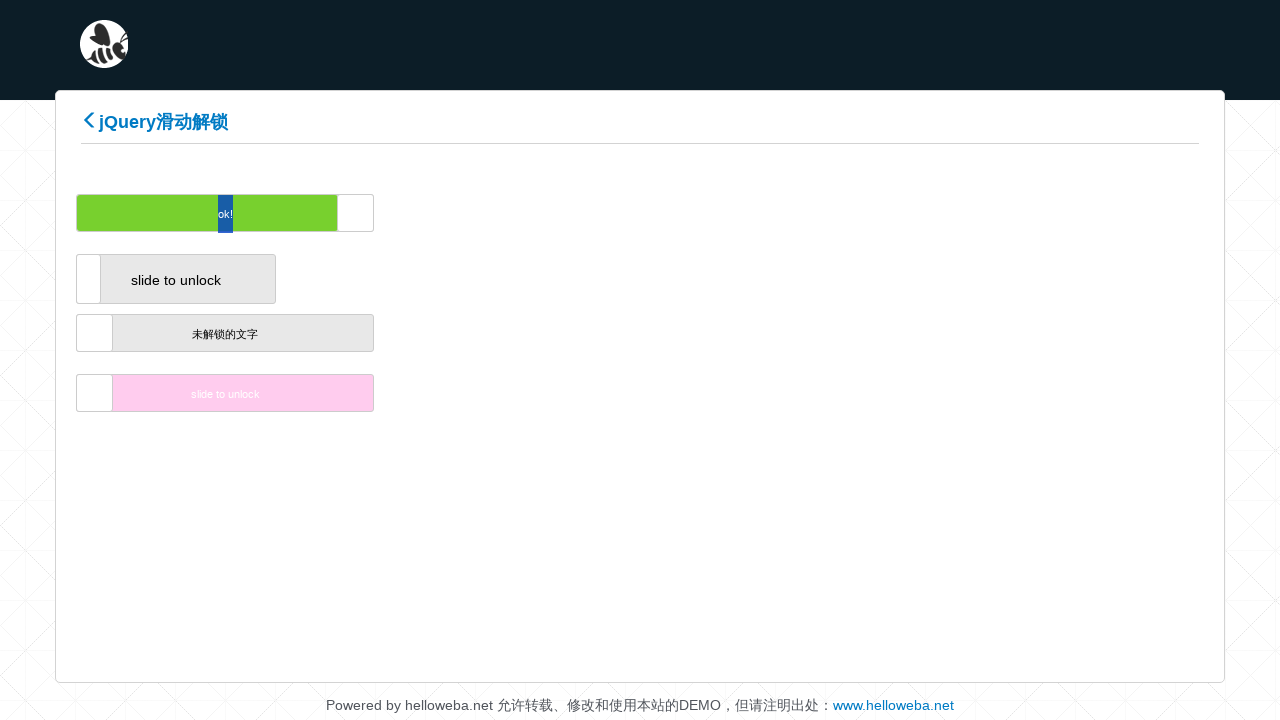

Waited 200ms between drag movements
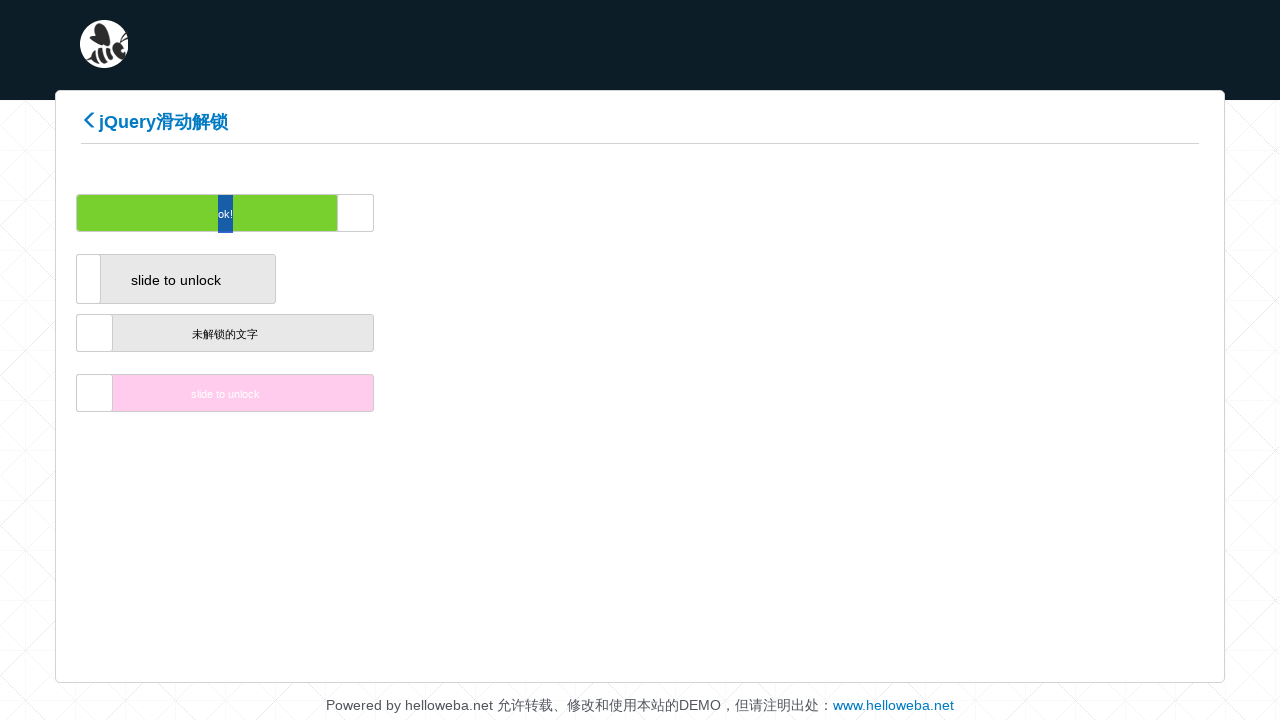

Dragged slider to the right (increment 183/200) at (722, 213)
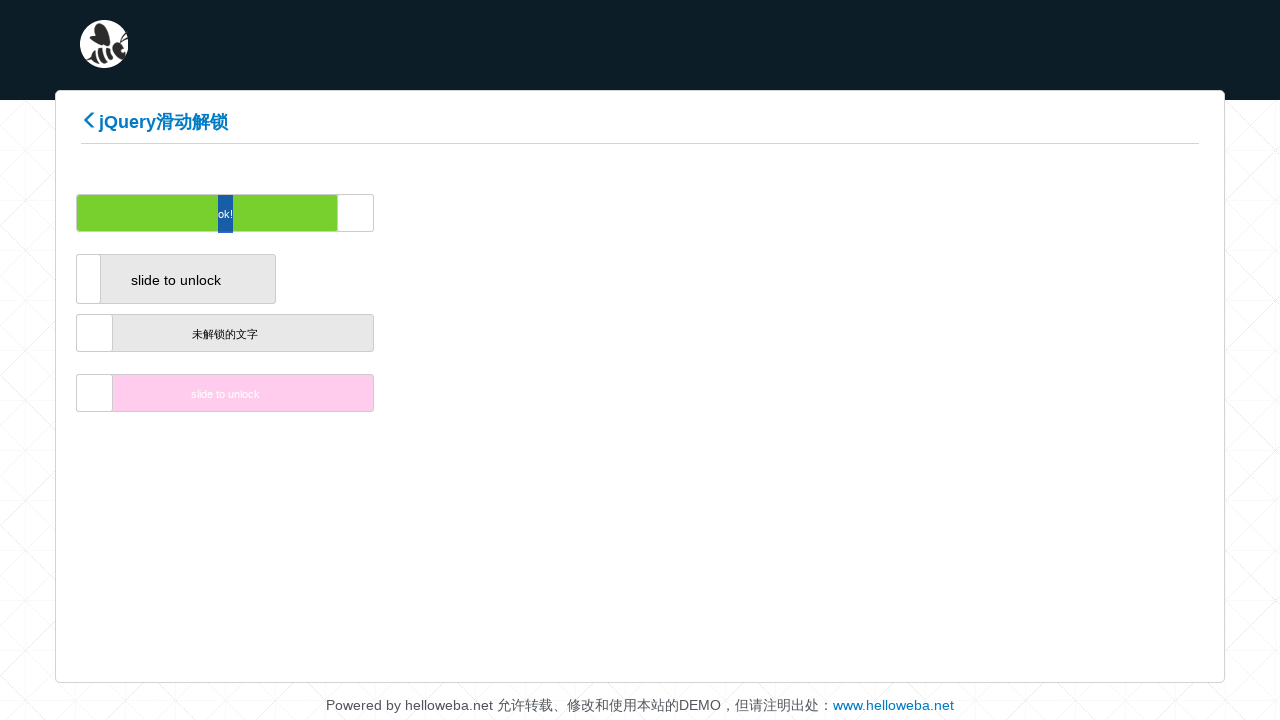

Waited 200ms between drag movements
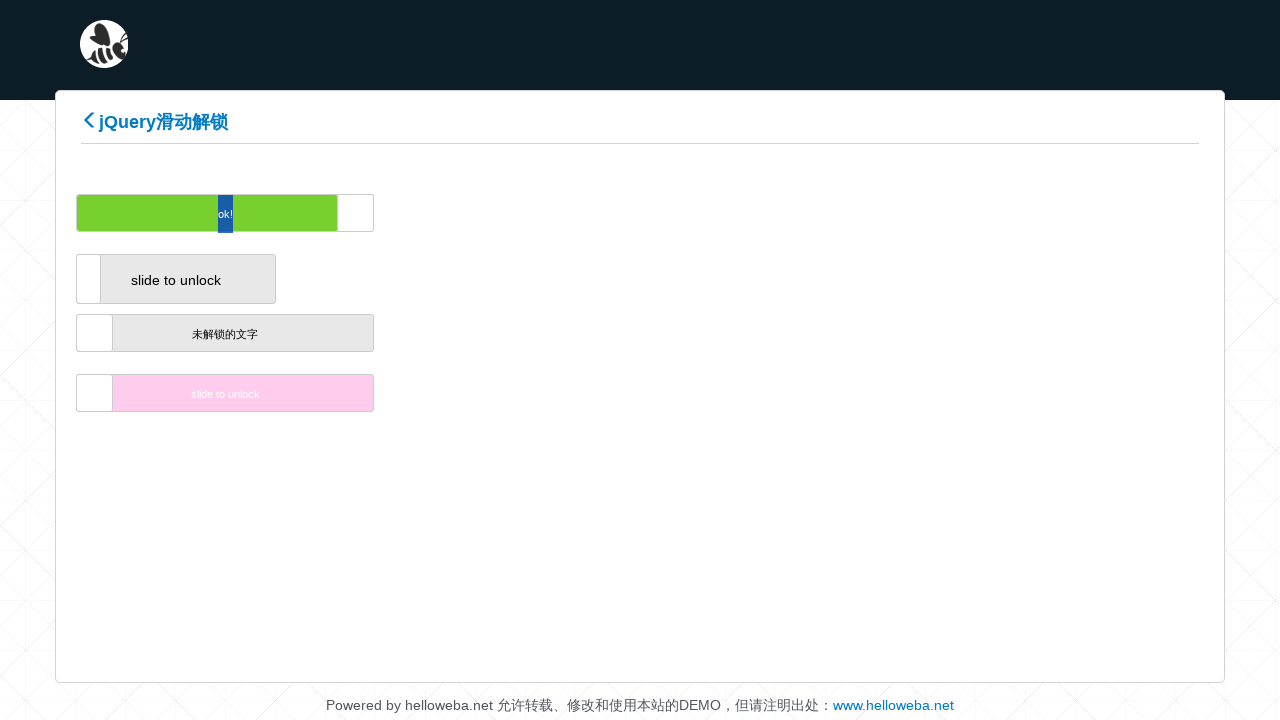

Dragged slider to the right (increment 184/200) at (724, 213)
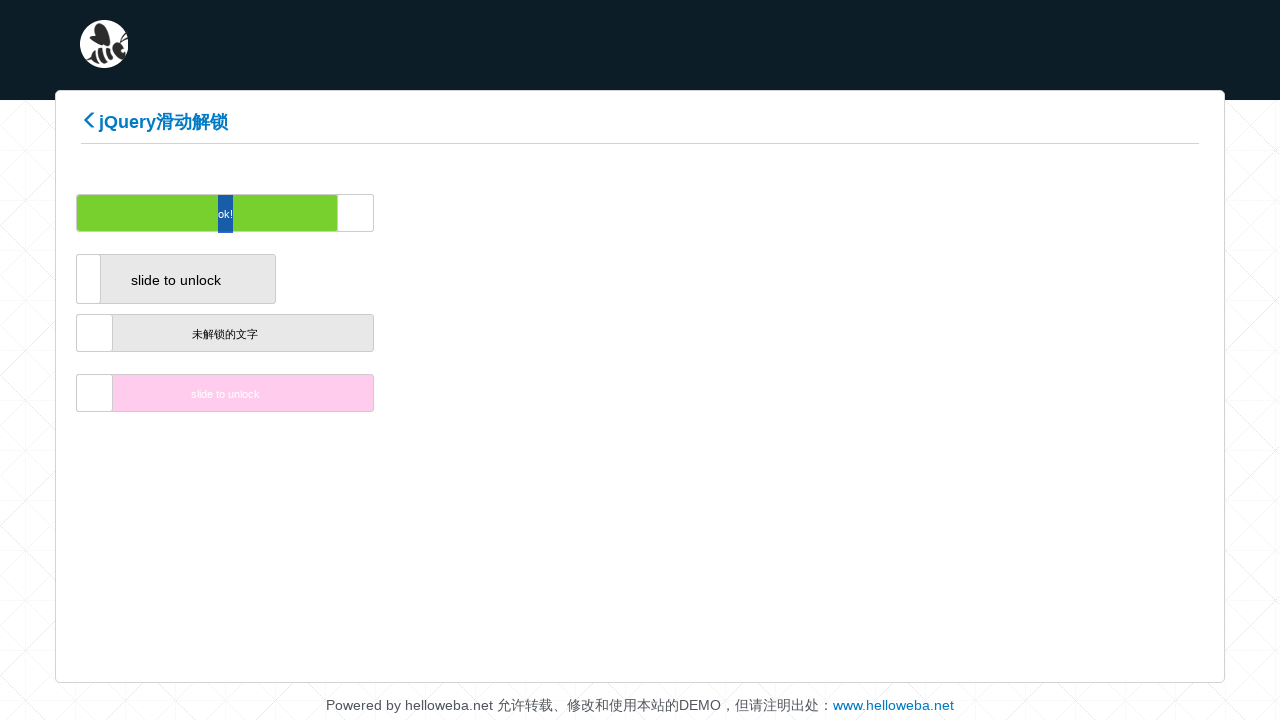

Waited 200ms between drag movements
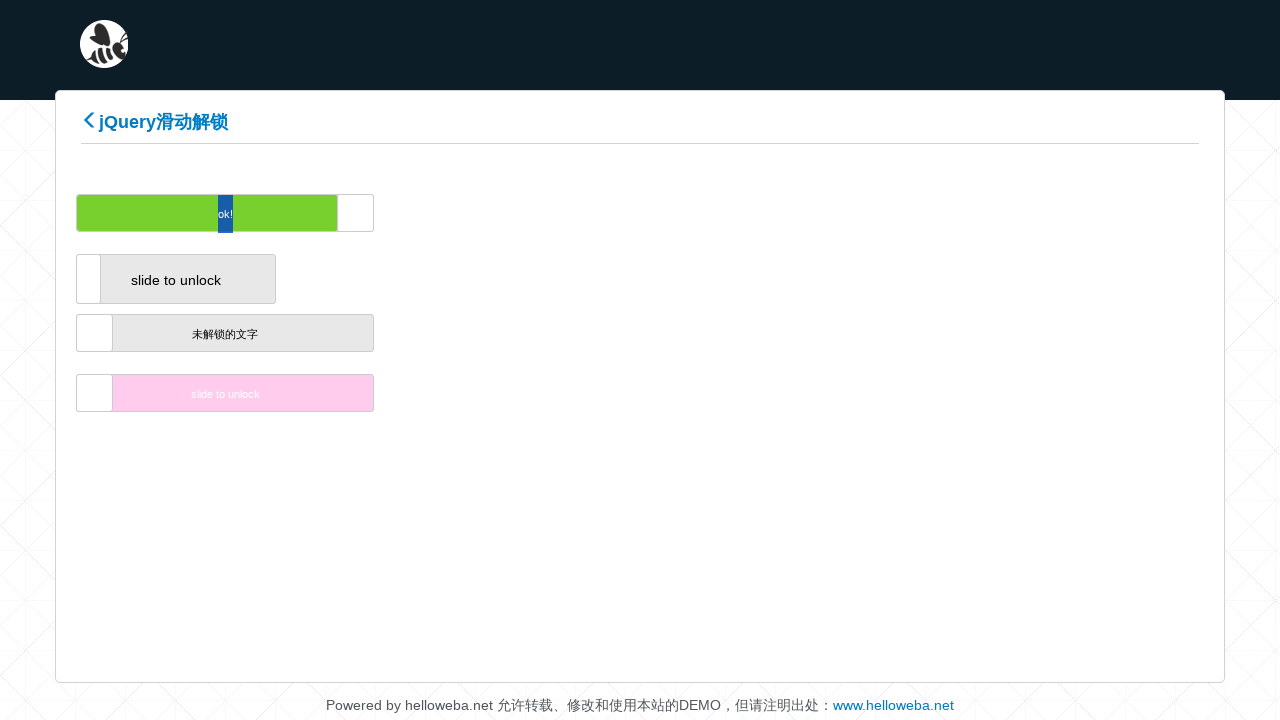

Dragged slider to the right (increment 185/200) at (726, 213)
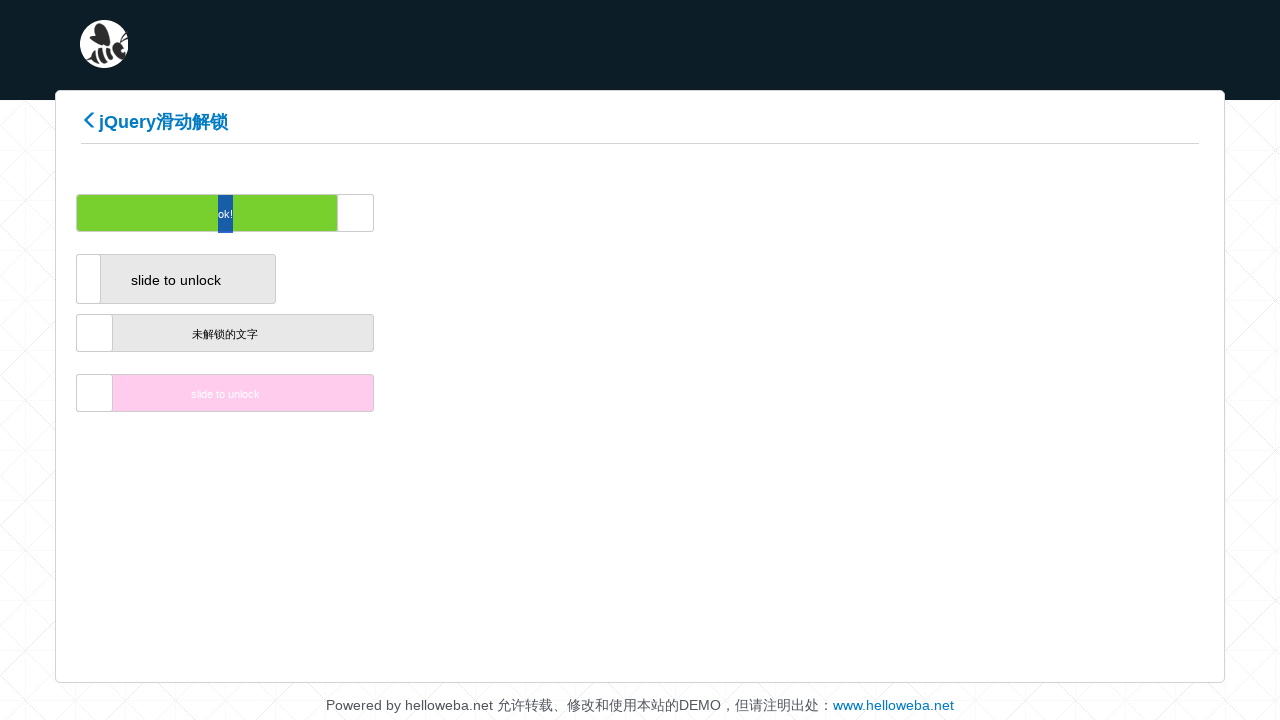

Waited 200ms between drag movements
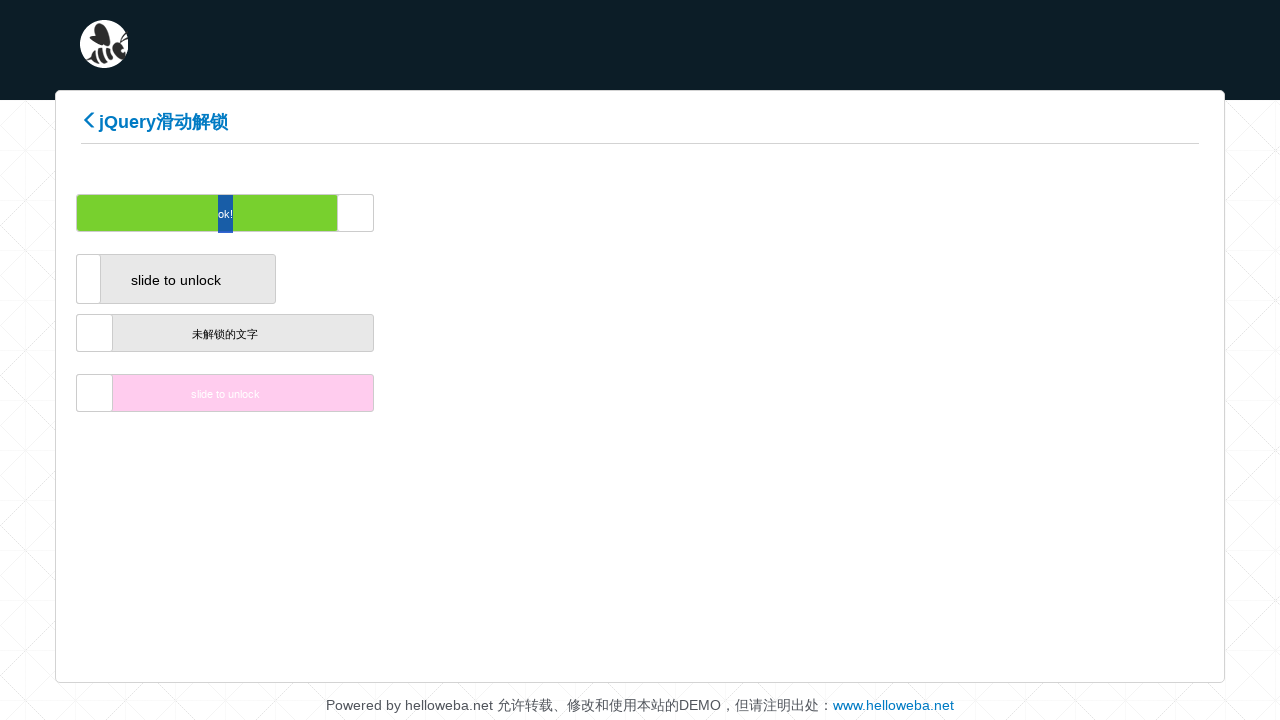

Dragged slider to the right (increment 186/200) at (728, 213)
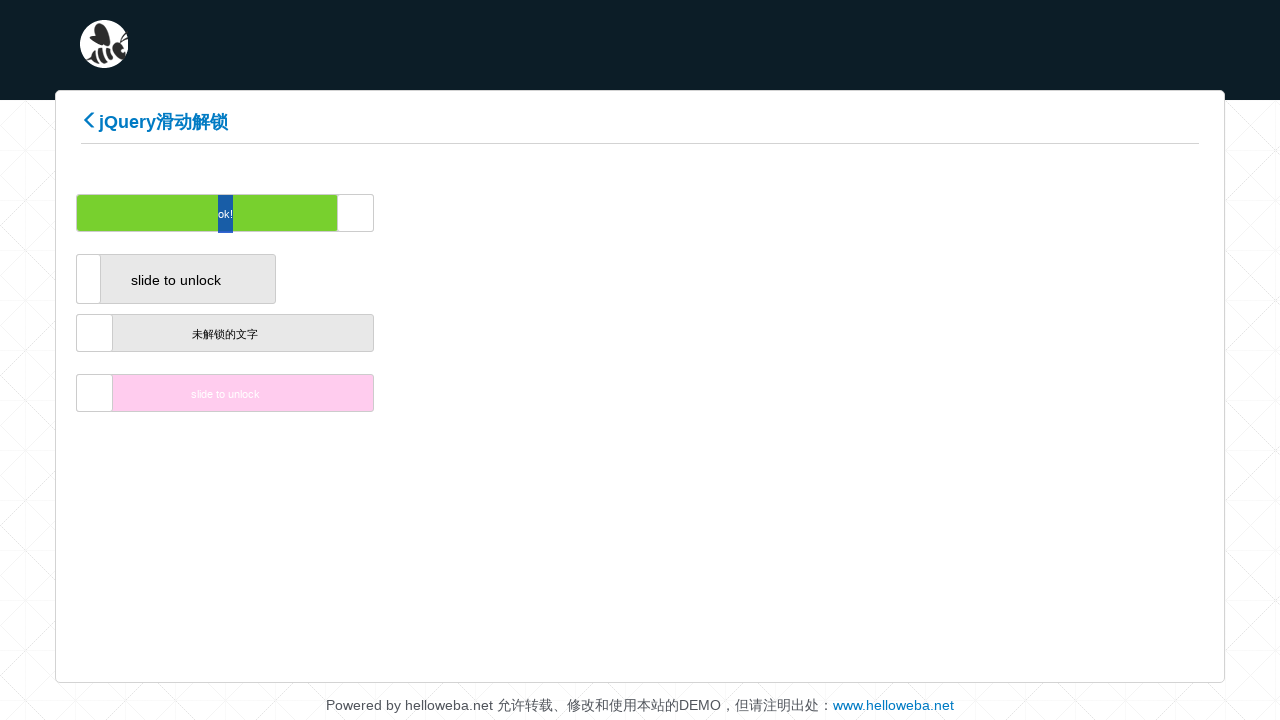

Waited 200ms between drag movements
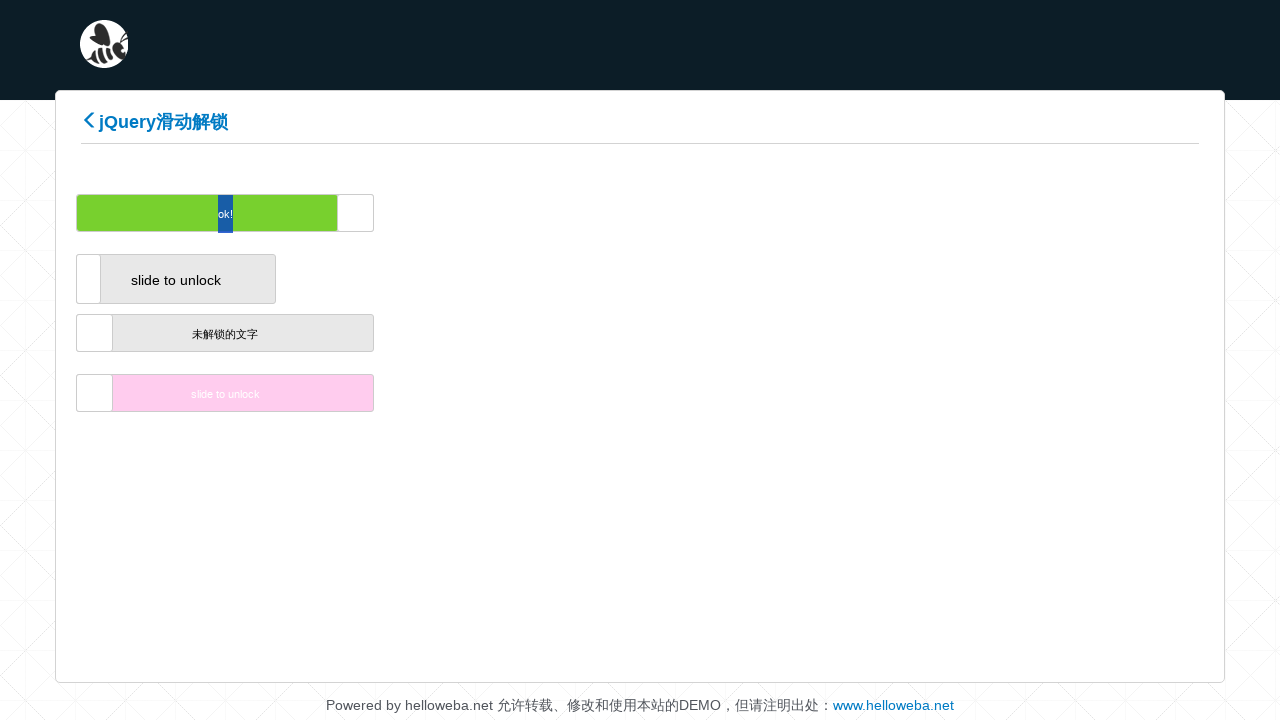

Dragged slider to the right (increment 187/200) at (730, 213)
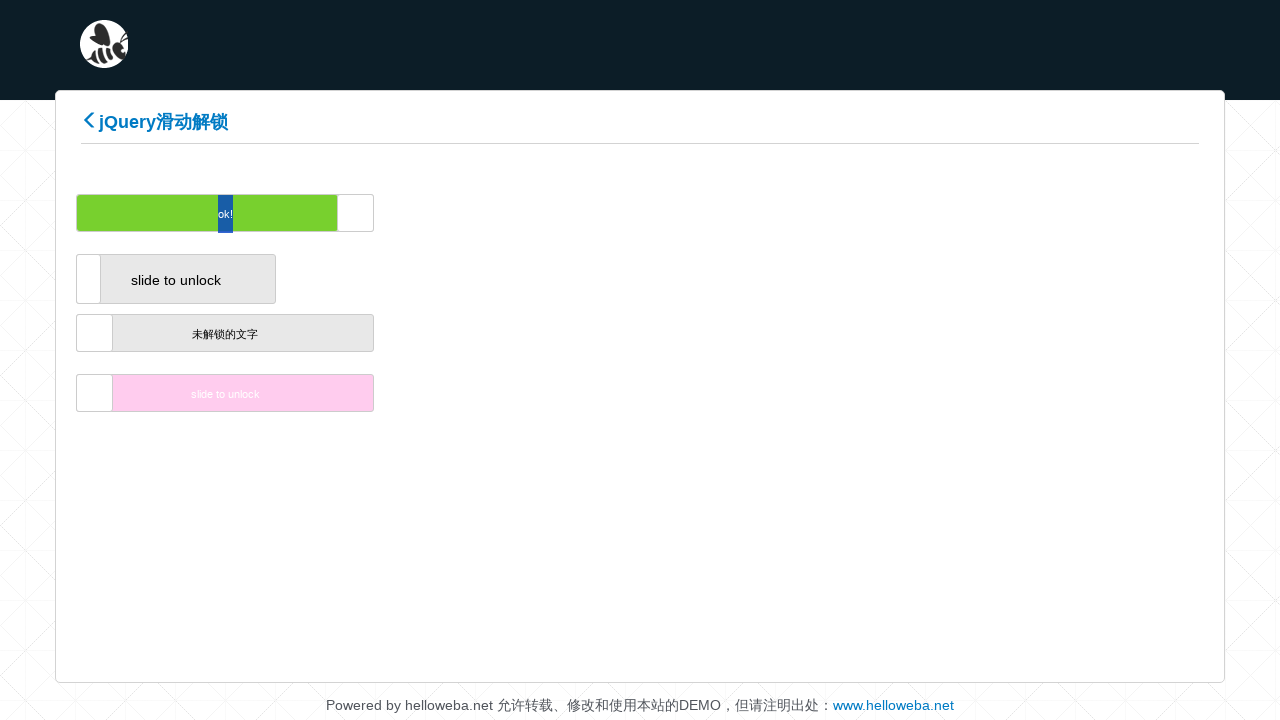

Waited 200ms between drag movements
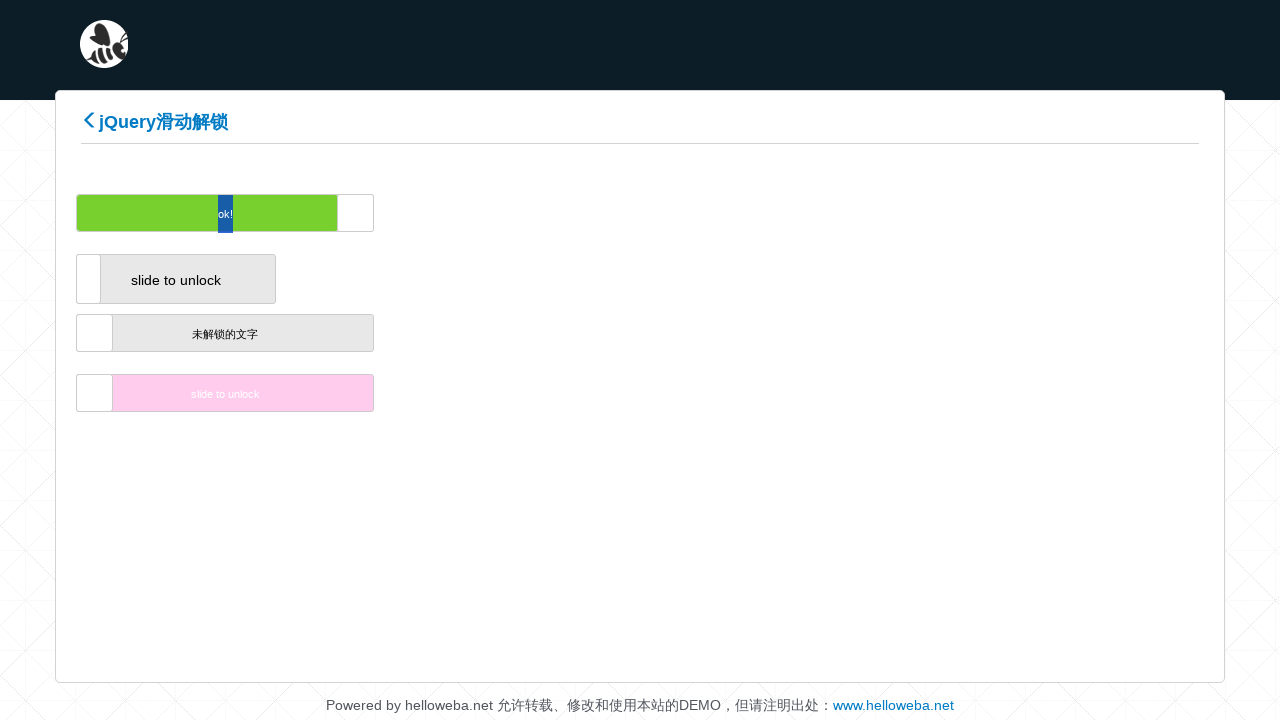

Dragged slider to the right (increment 188/200) at (732, 213)
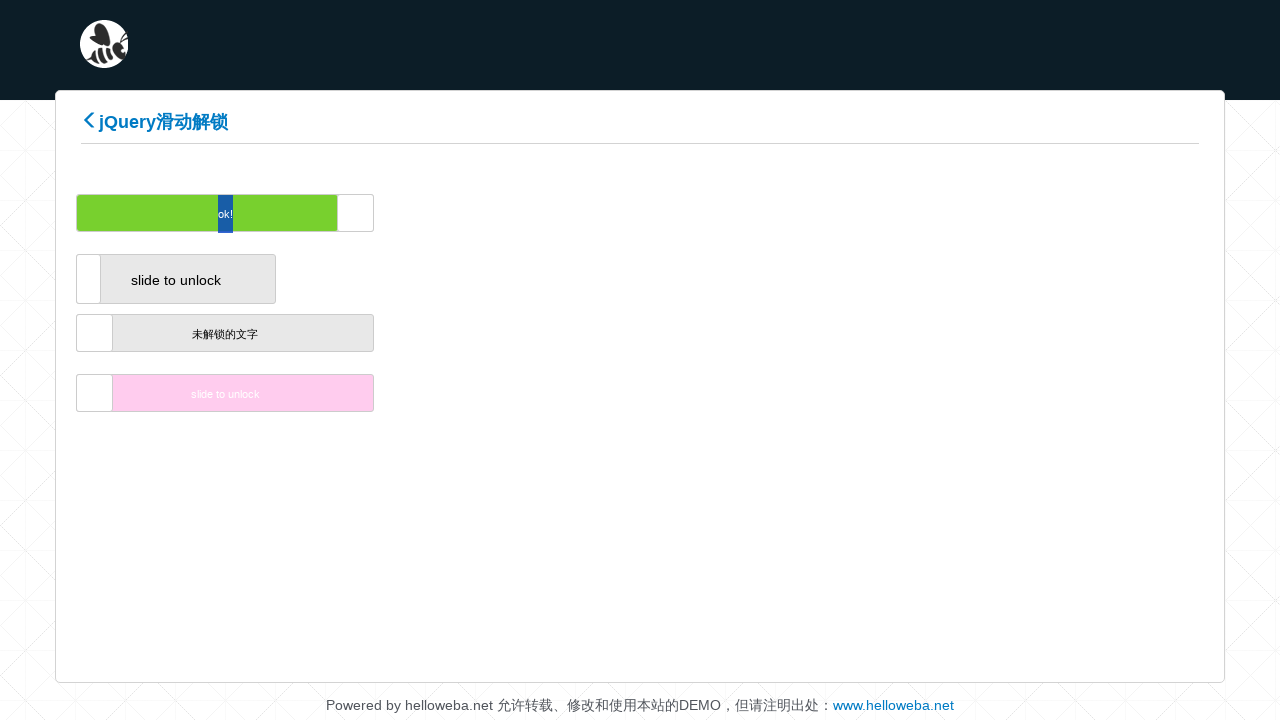

Waited 200ms between drag movements
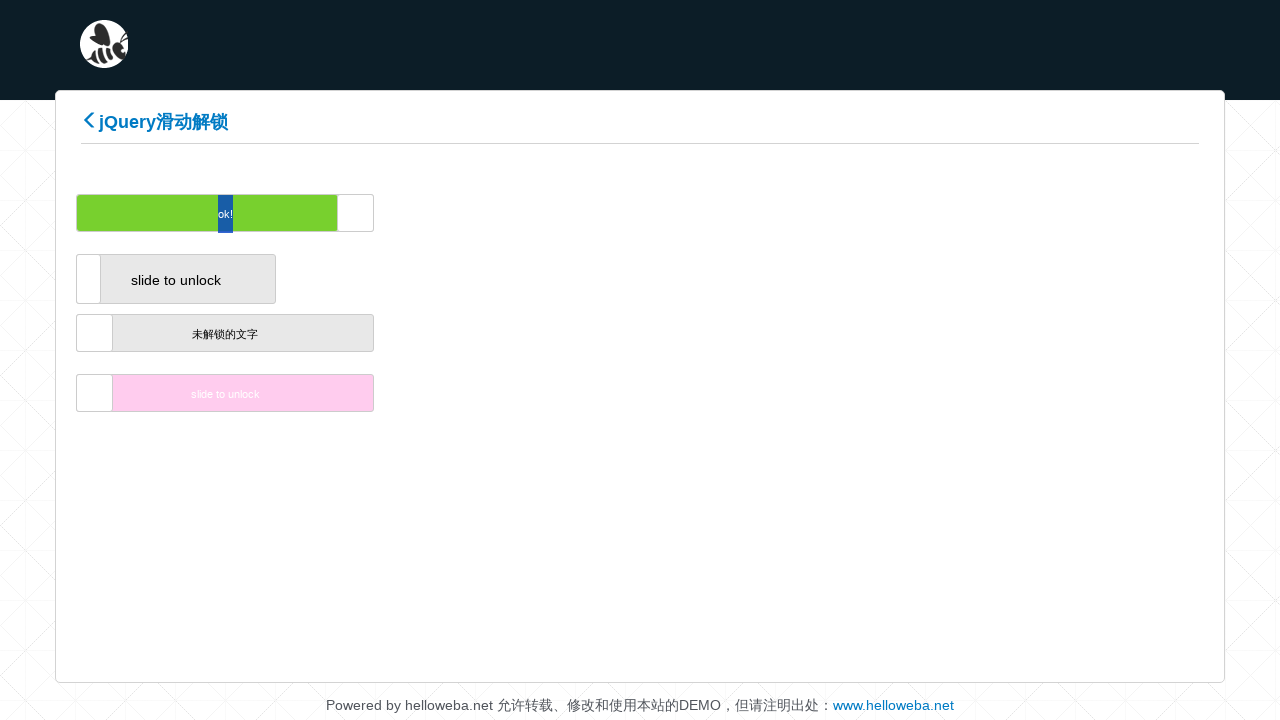

Dragged slider to the right (increment 189/200) at (734, 213)
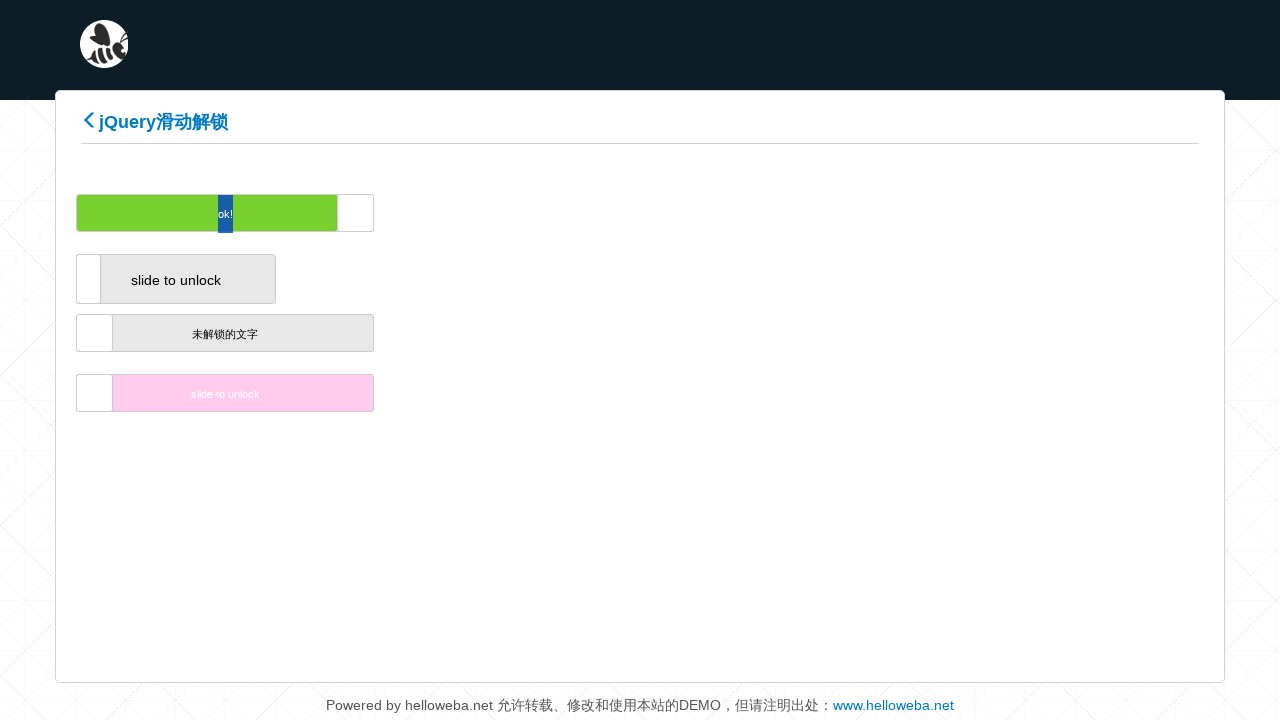

Waited 200ms between drag movements
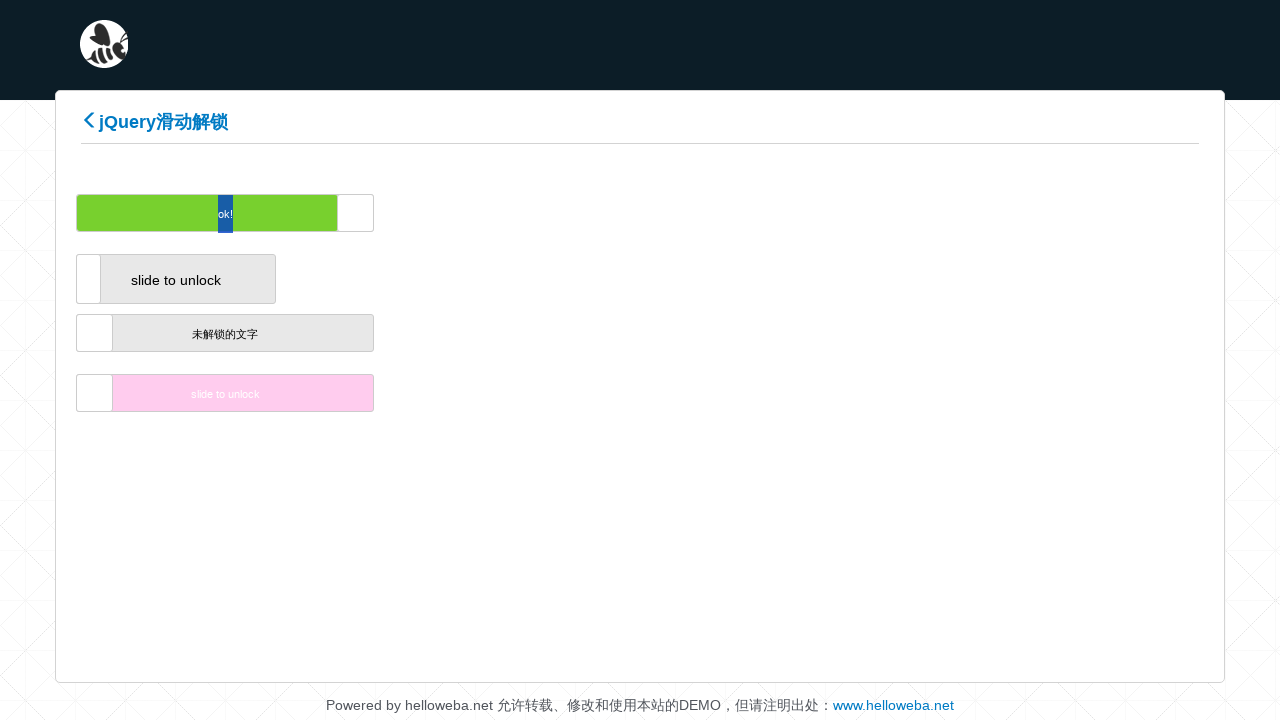

Dragged slider to the right (increment 190/200) at (736, 213)
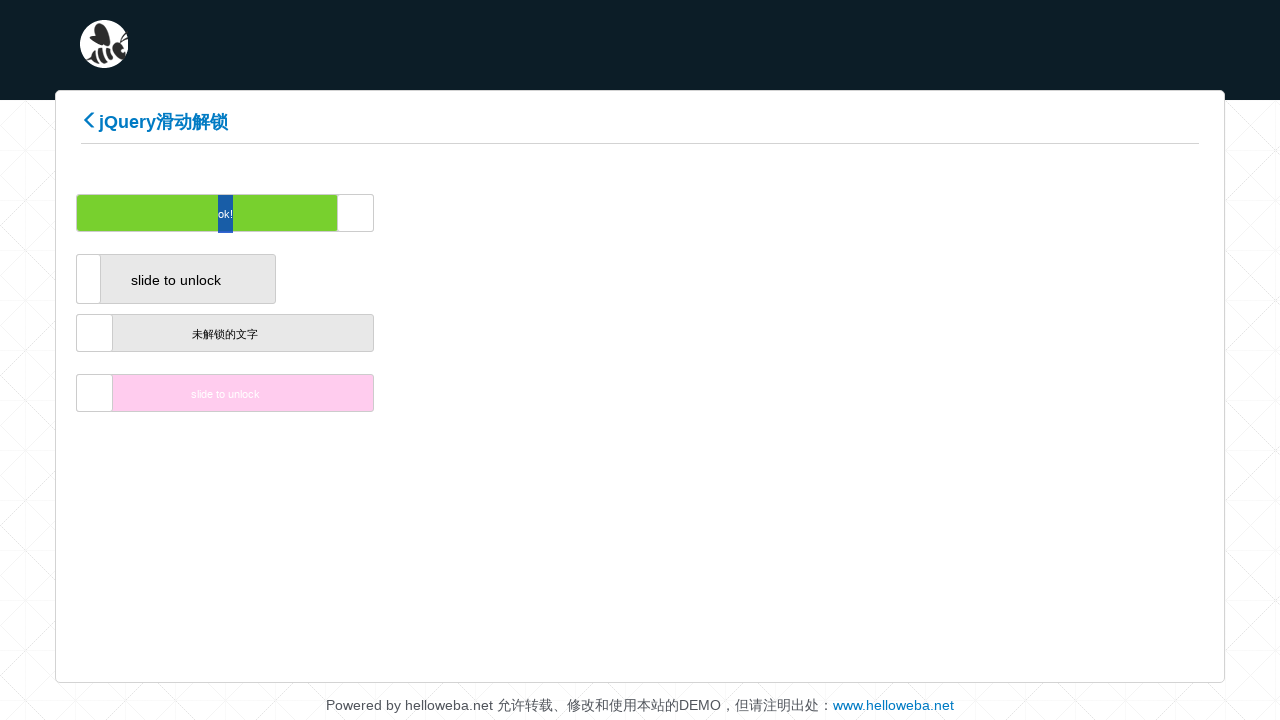

Waited 200ms between drag movements
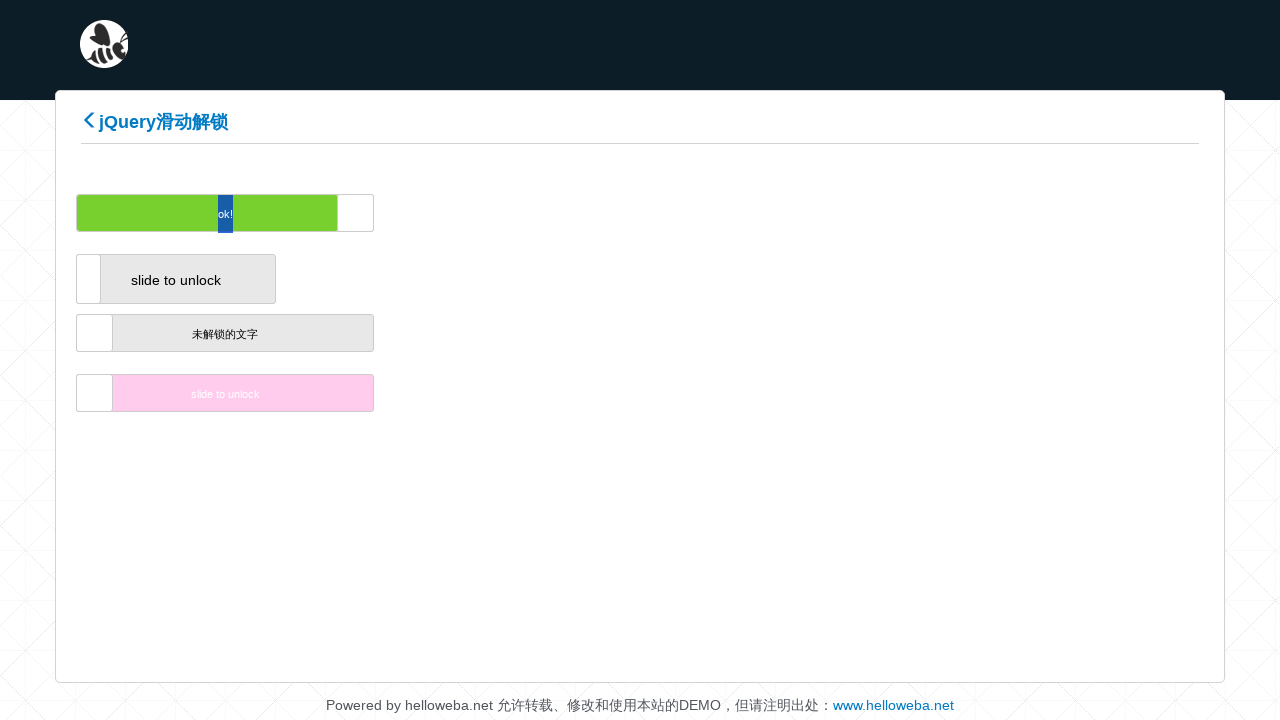

Dragged slider to the right (increment 191/200) at (738, 213)
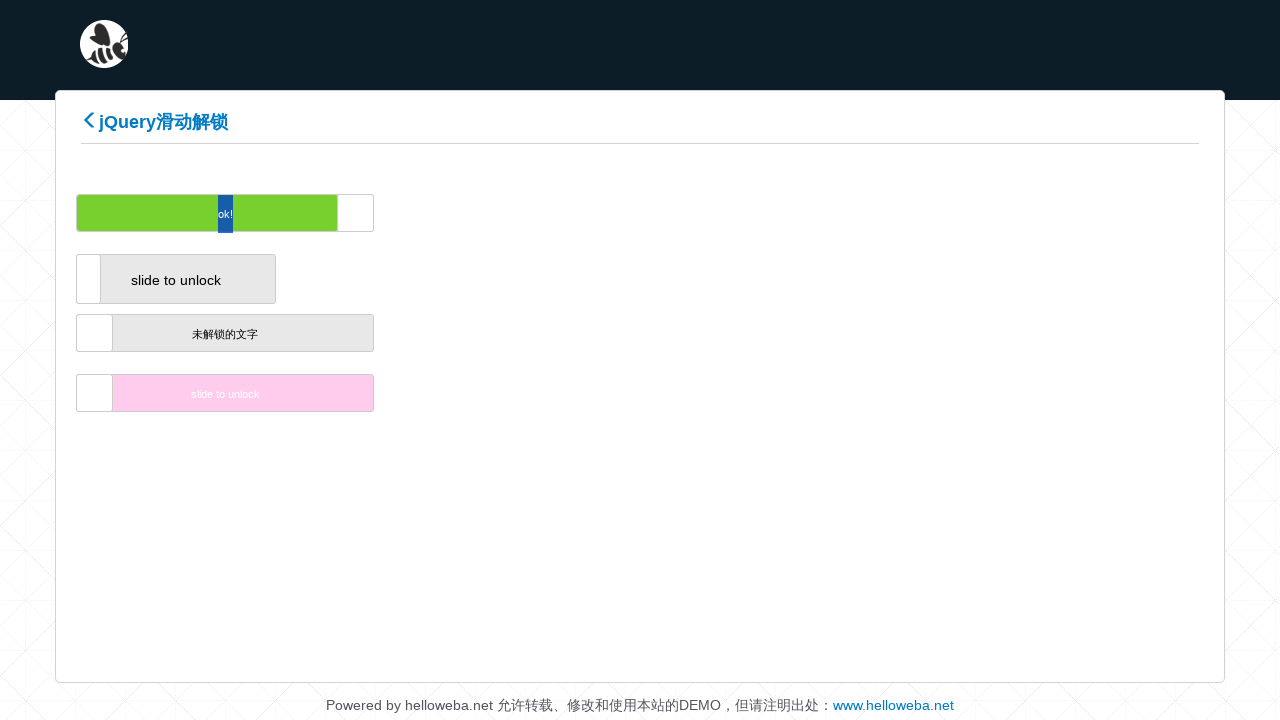

Waited 200ms between drag movements
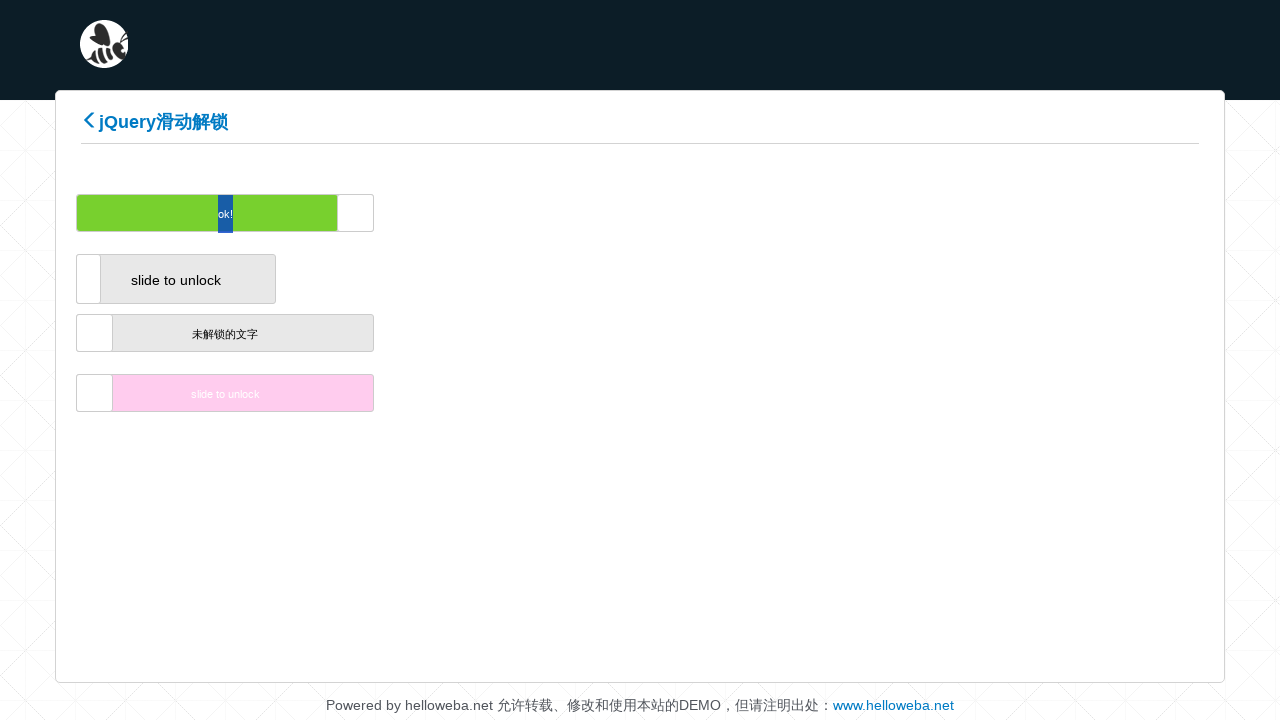

Dragged slider to the right (increment 192/200) at (740, 213)
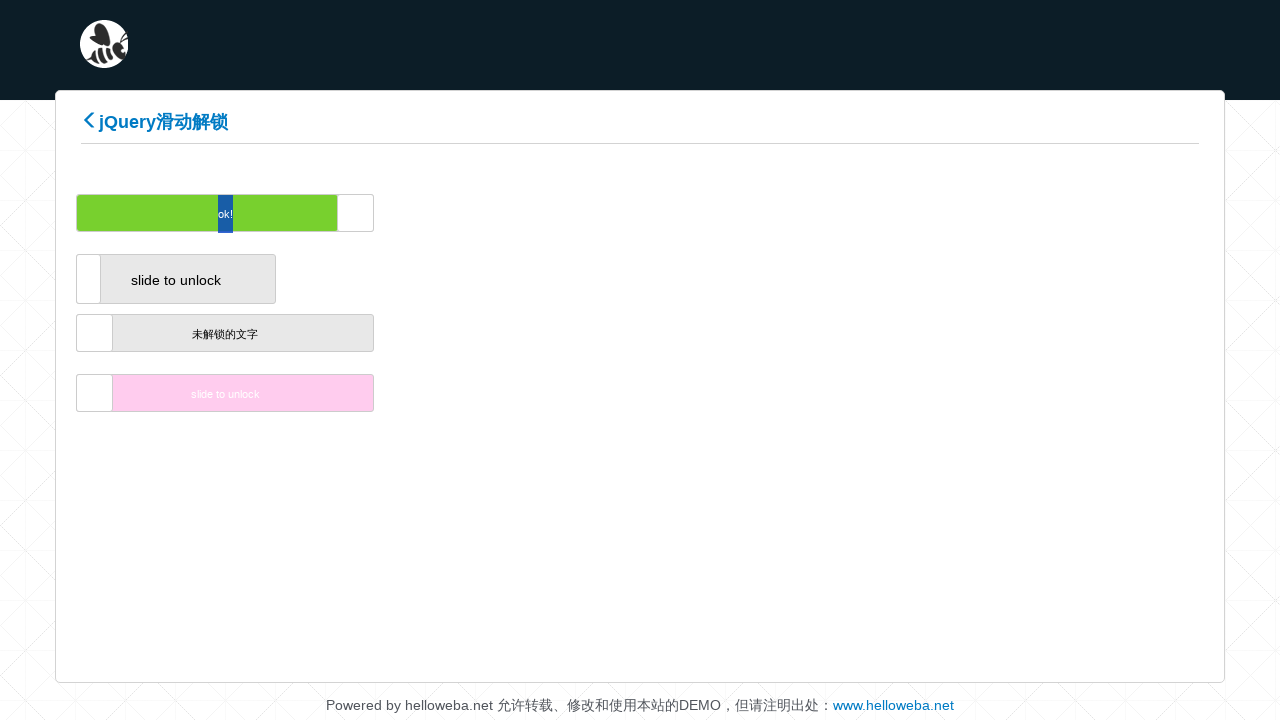

Waited 200ms between drag movements
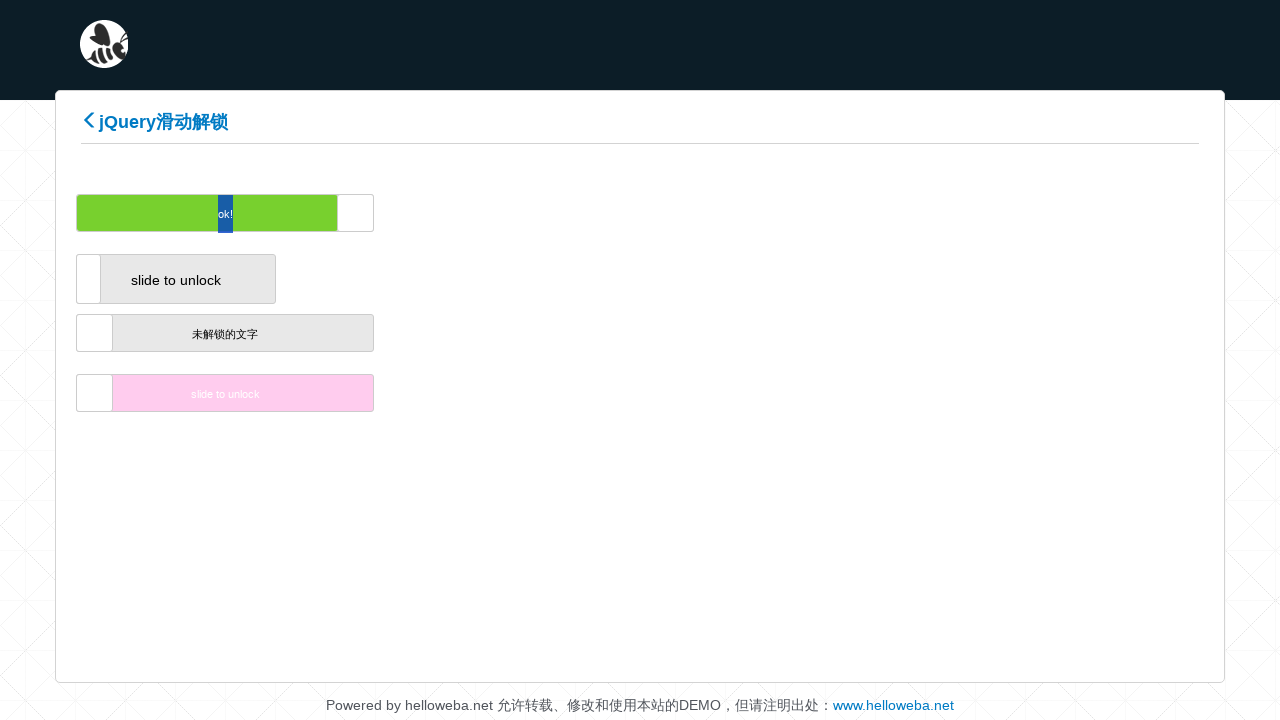

Dragged slider to the right (increment 193/200) at (742, 213)
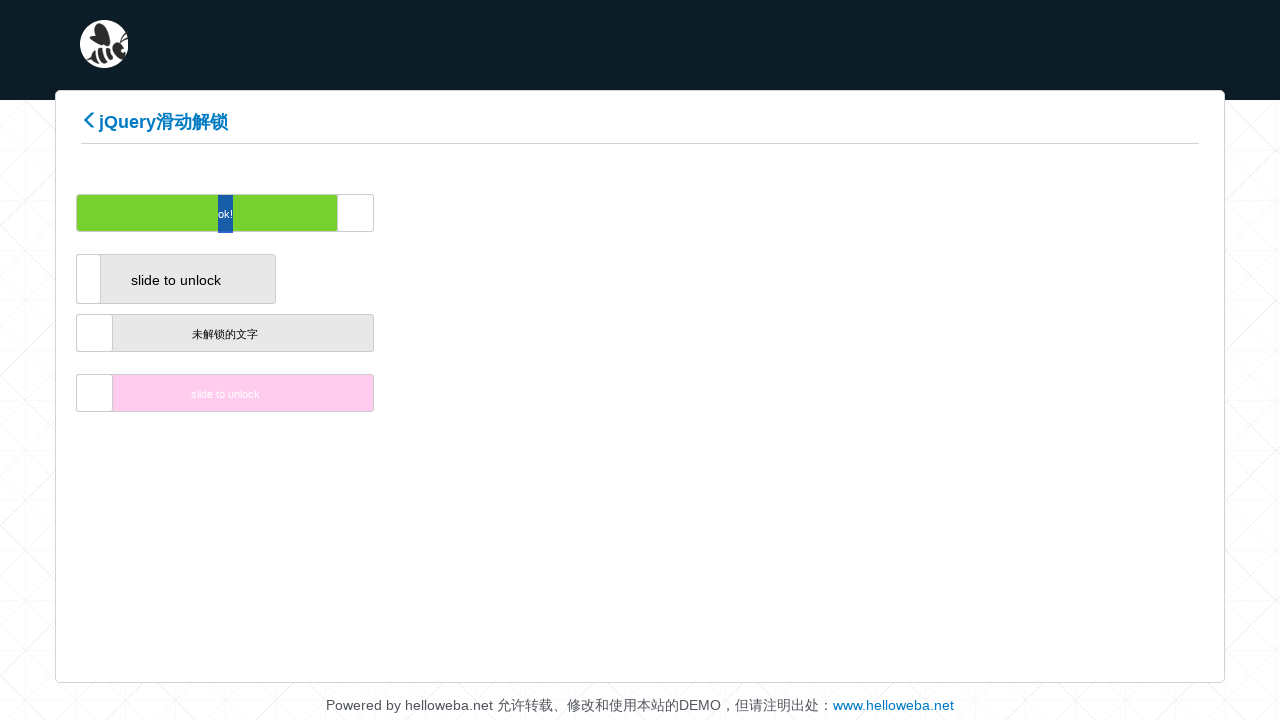

Waited 200ms between drag movements
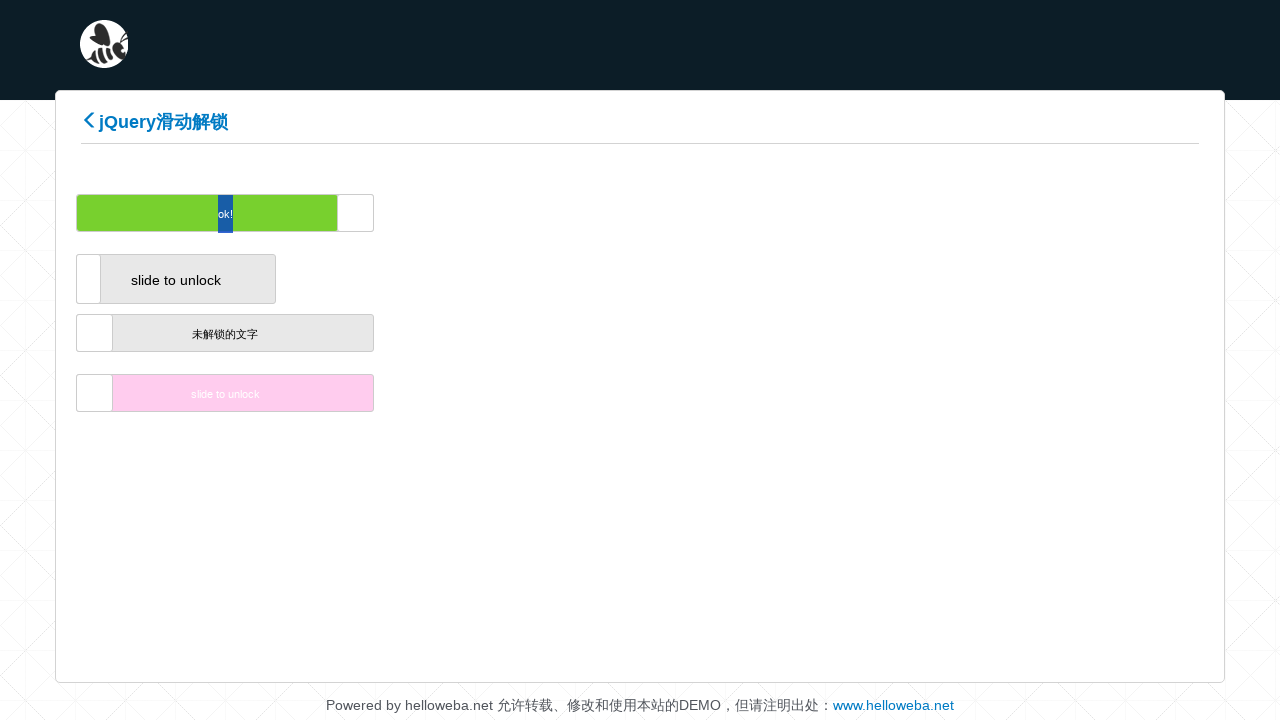

Dragged slider to the right (increment 194/200) at (744, 213)
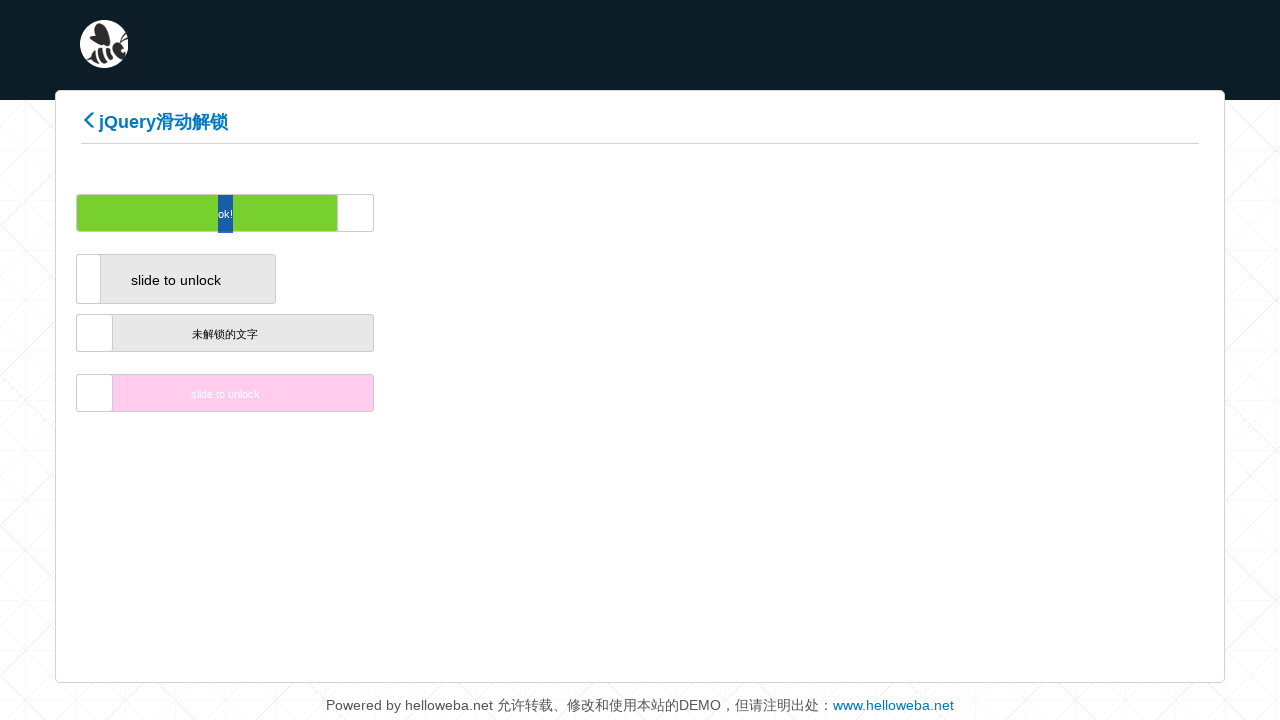

Waited 200ms between drag movements
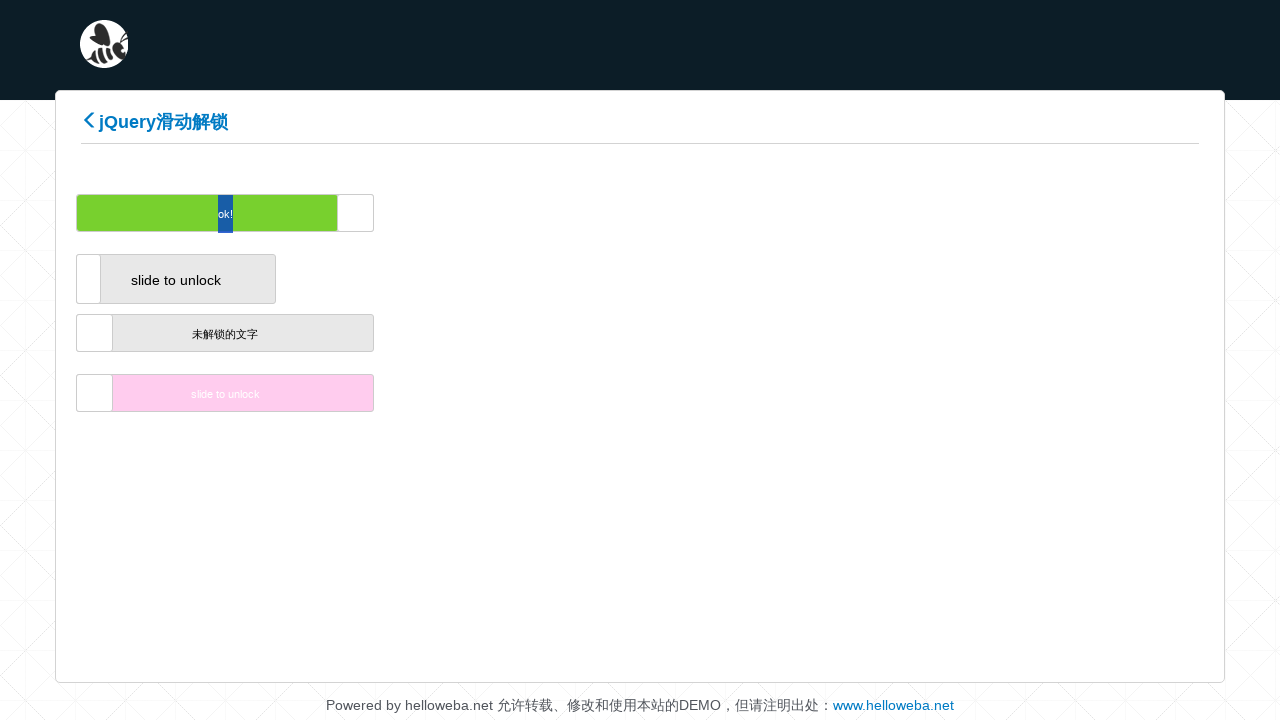

Dragged slider to the right (increment 195/200) at (746, 213)
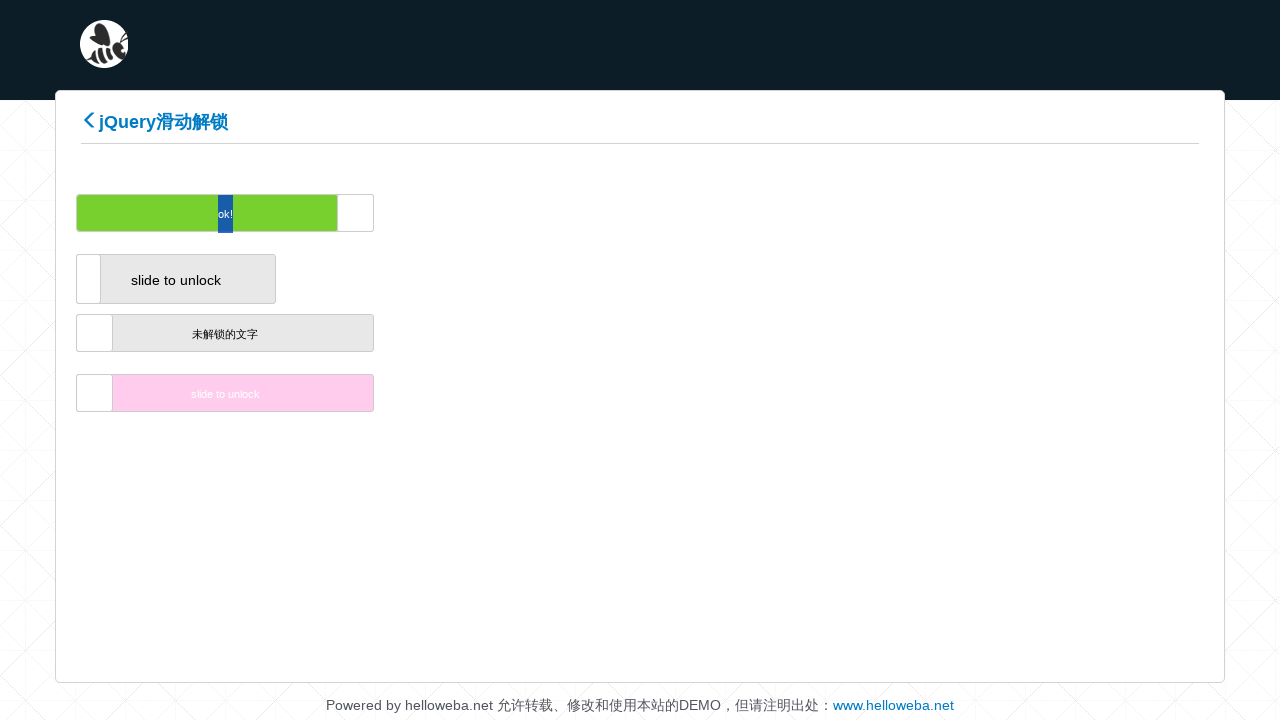

Waited 200ms between drag movements
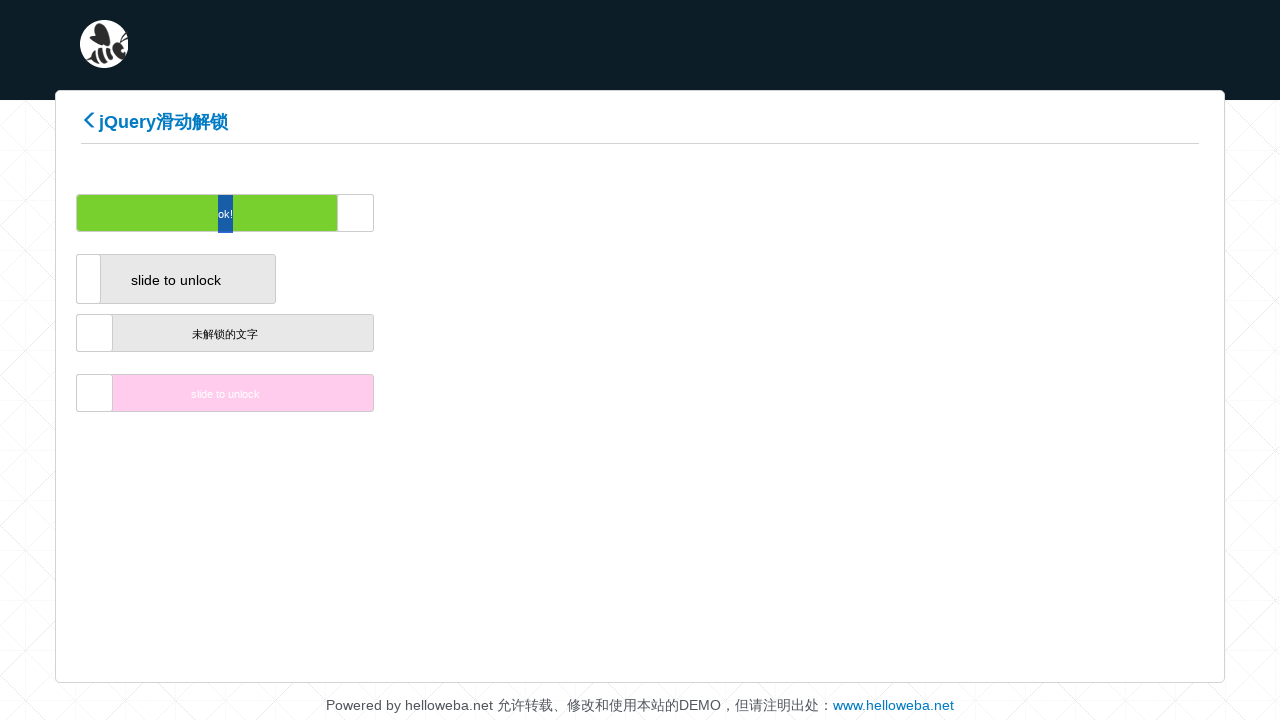

Dragged slider to the right (increment 196/200) at (748, 213)
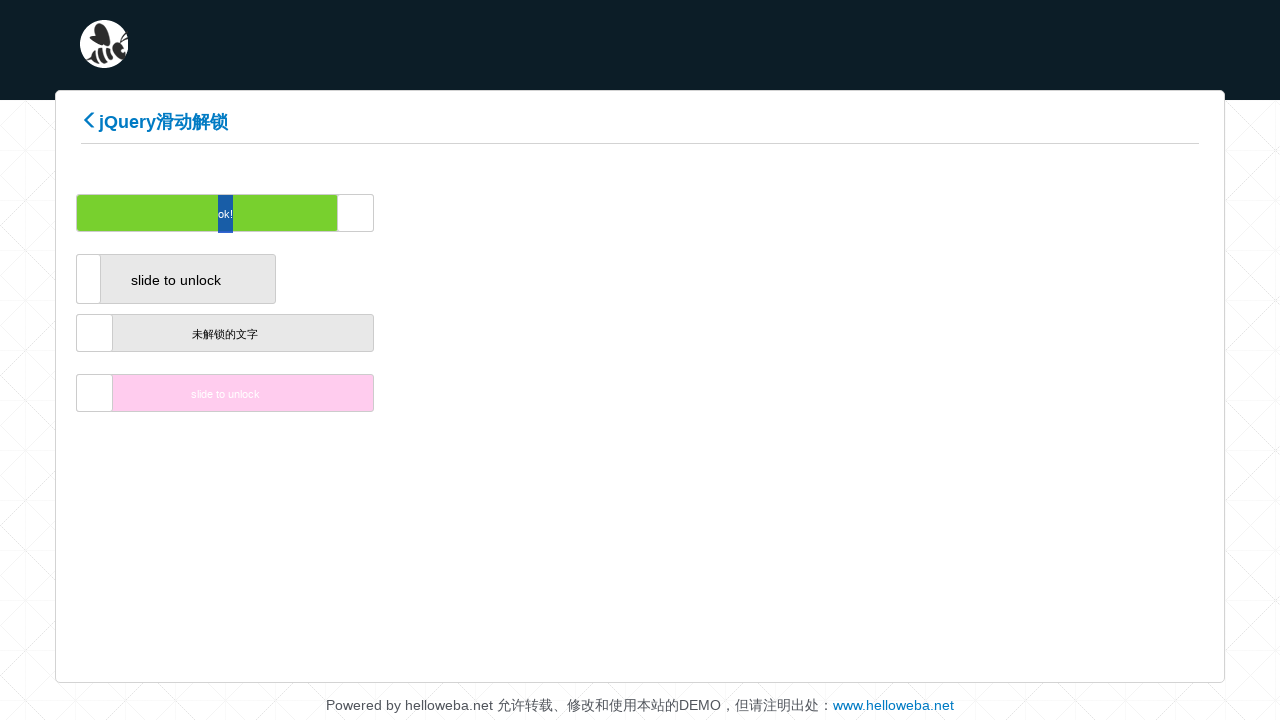

Waited 200ms between drag movements
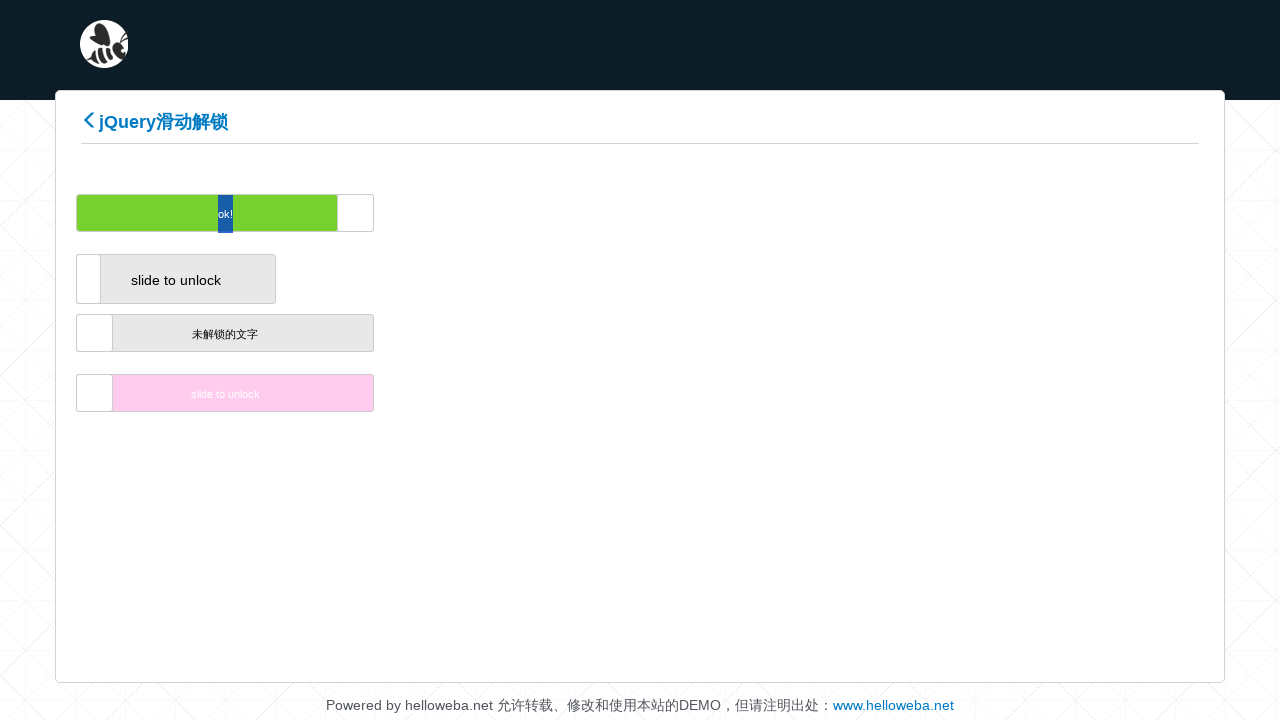

Dragged slider to the right (increment 197/200) at (750, 213)
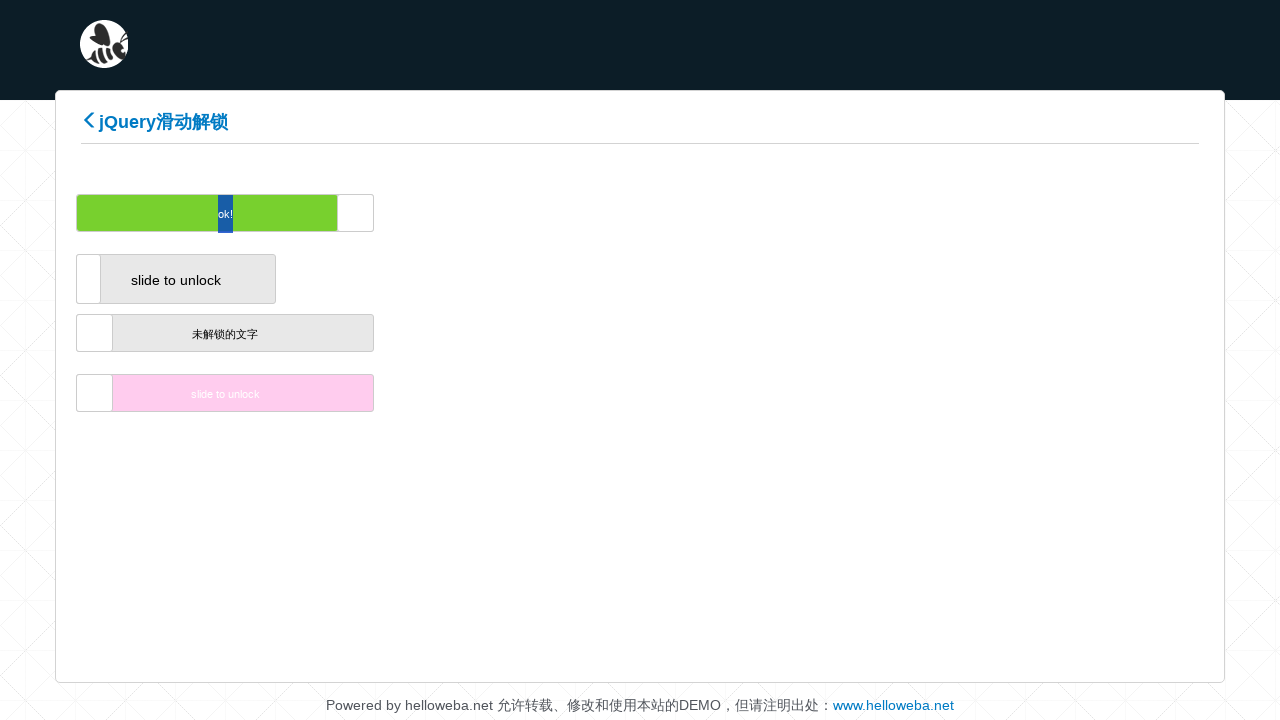

Waited 200ms between drag movements
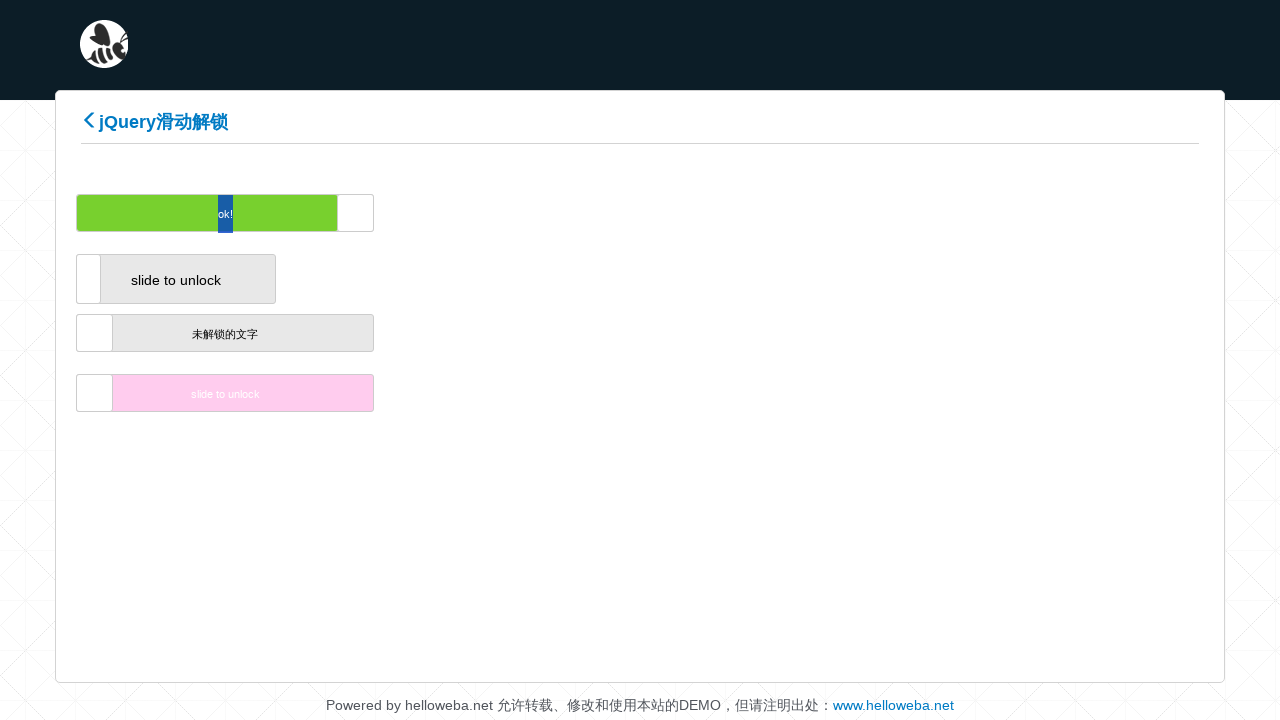

Dragged slider to the right (increment 198/200) at (752, 213)
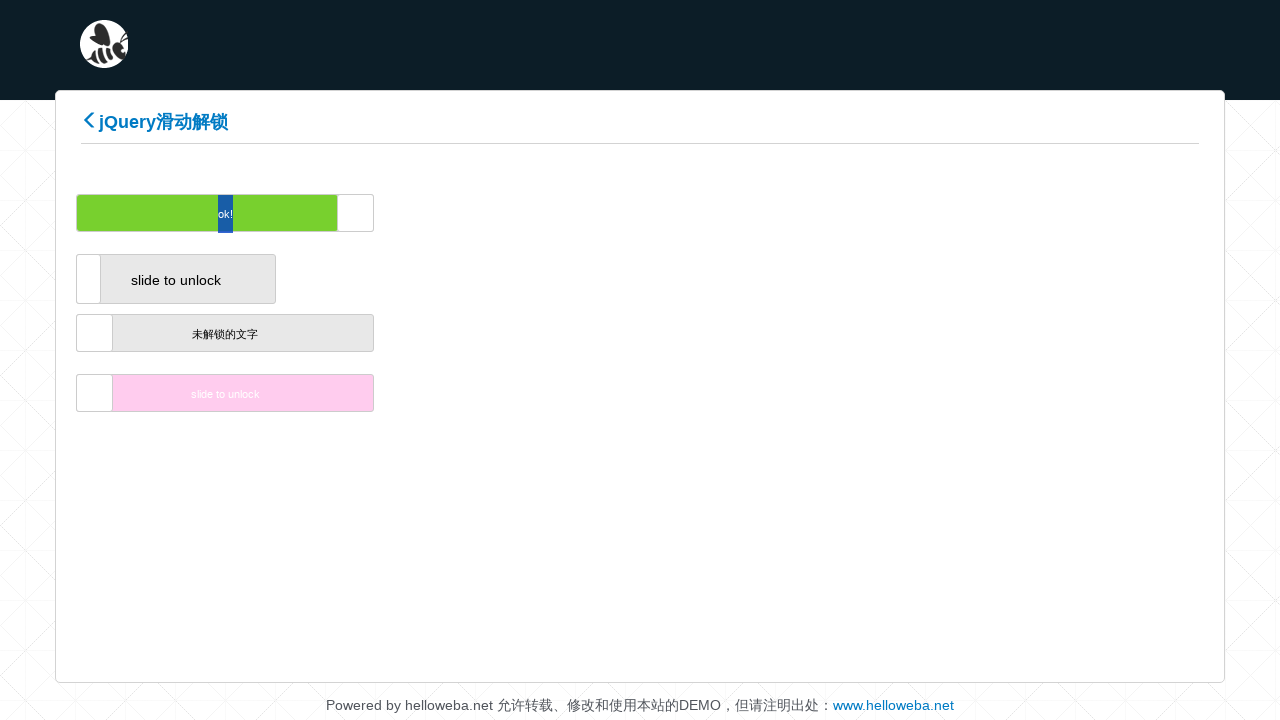

Waited 200ms between drag movements
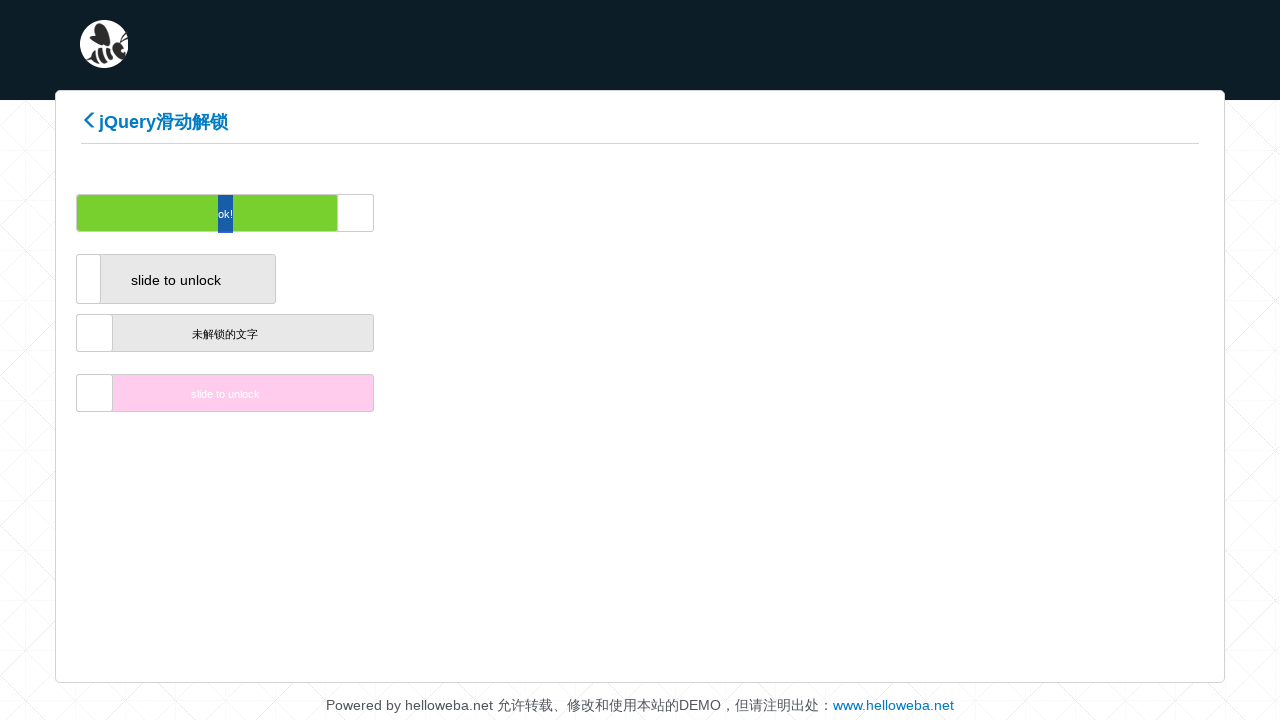

Dragged slider to the right (increment 199/200) at (754, 213)
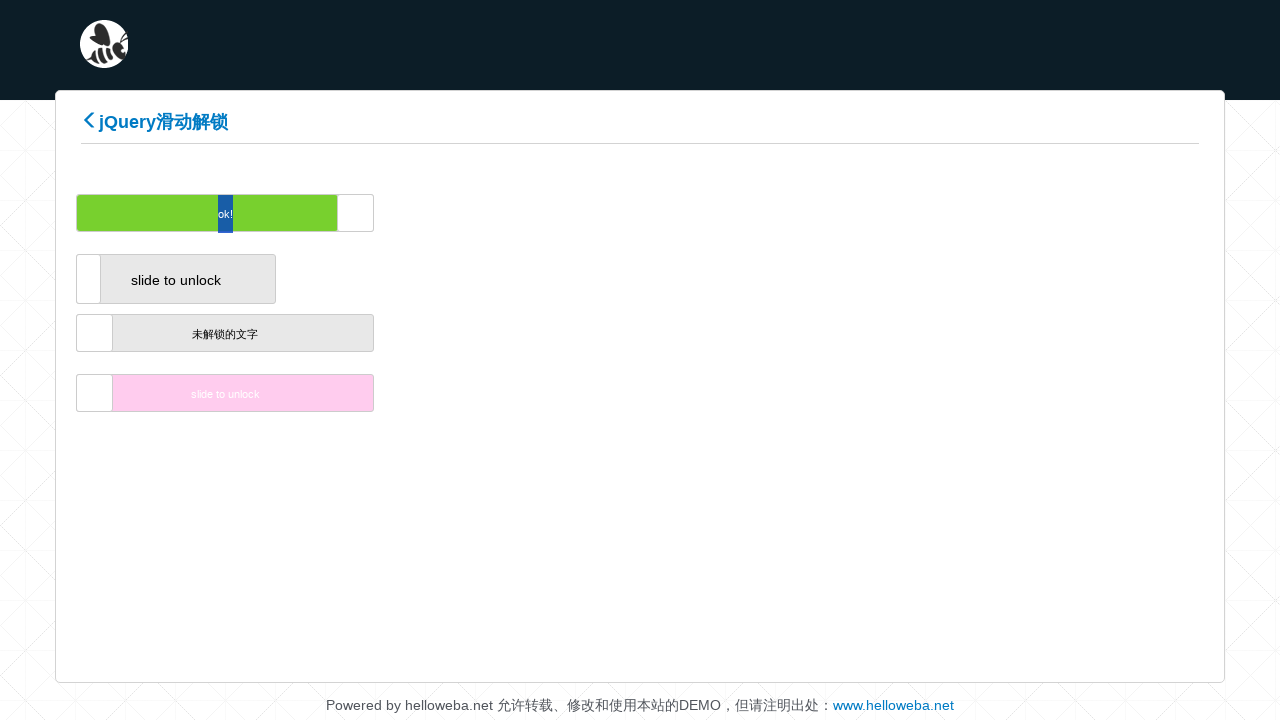

Waited 200ms between drag movements
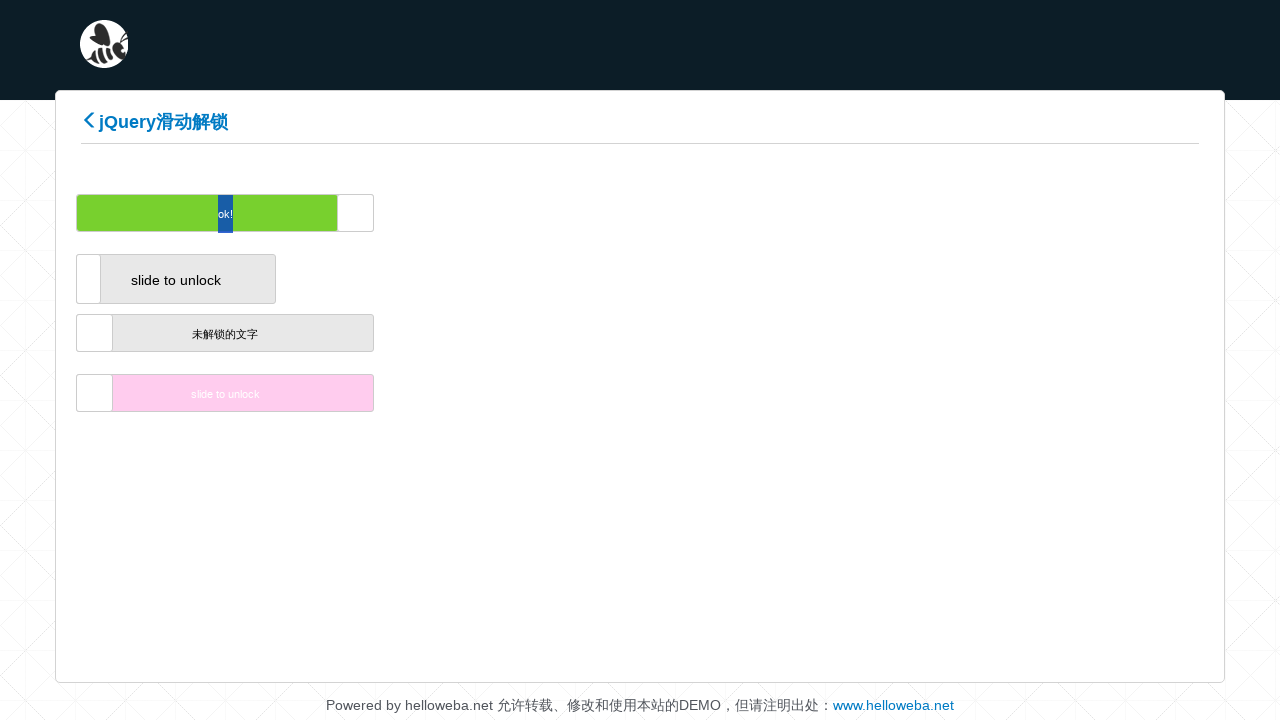

Dragged slider to the right (increment 200/200) at (756, 213)
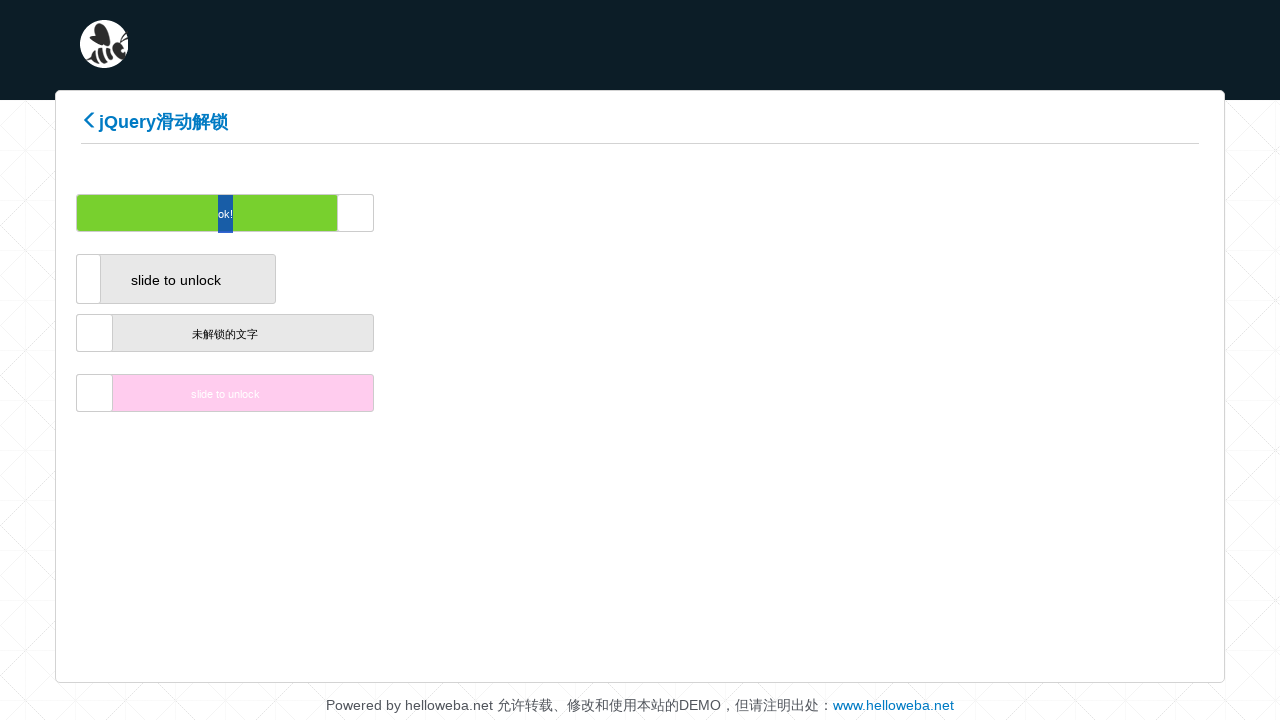

Waited 200ms between drag movements
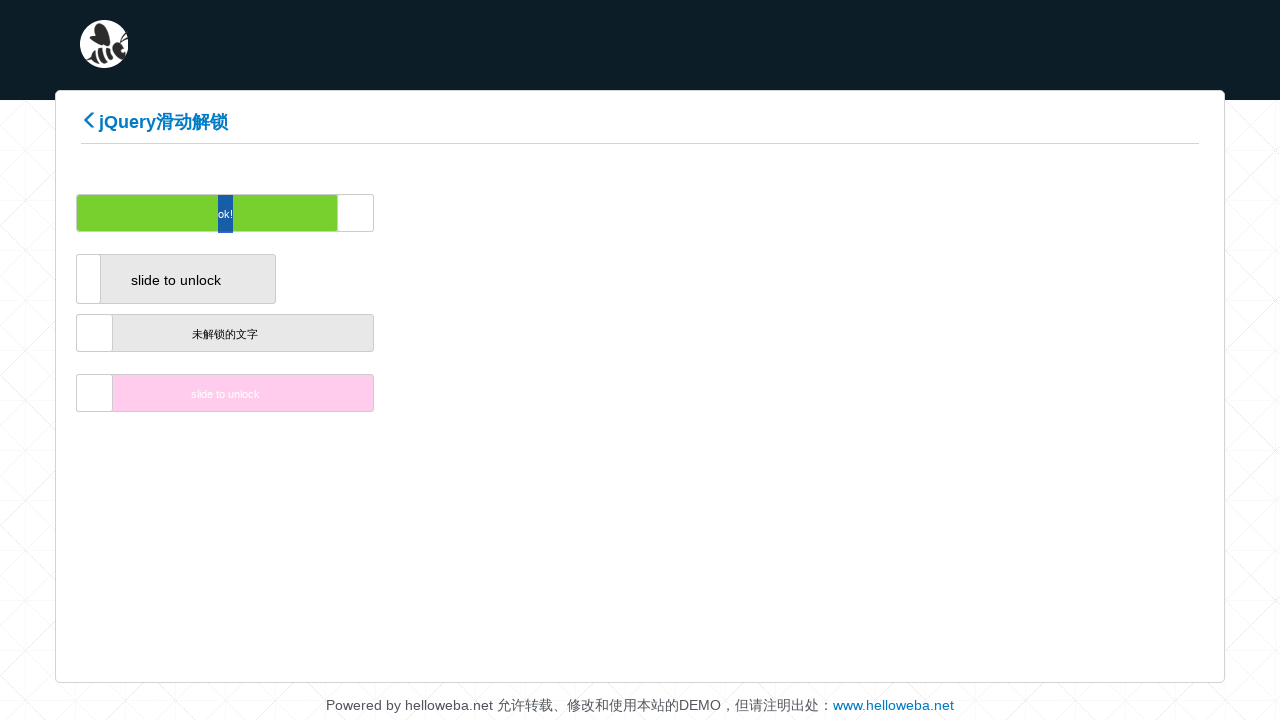

Released mouse button to complete drag at (756, 213)
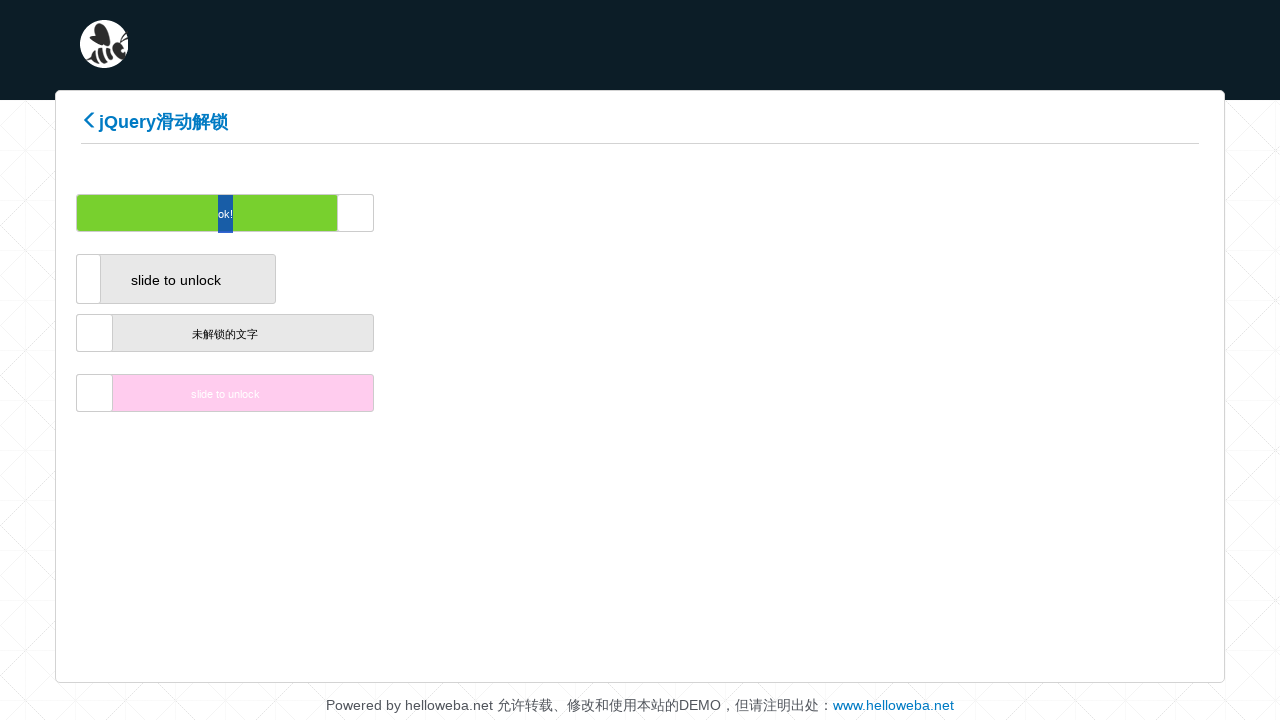

Set up dialog handler to automatically accept alerts
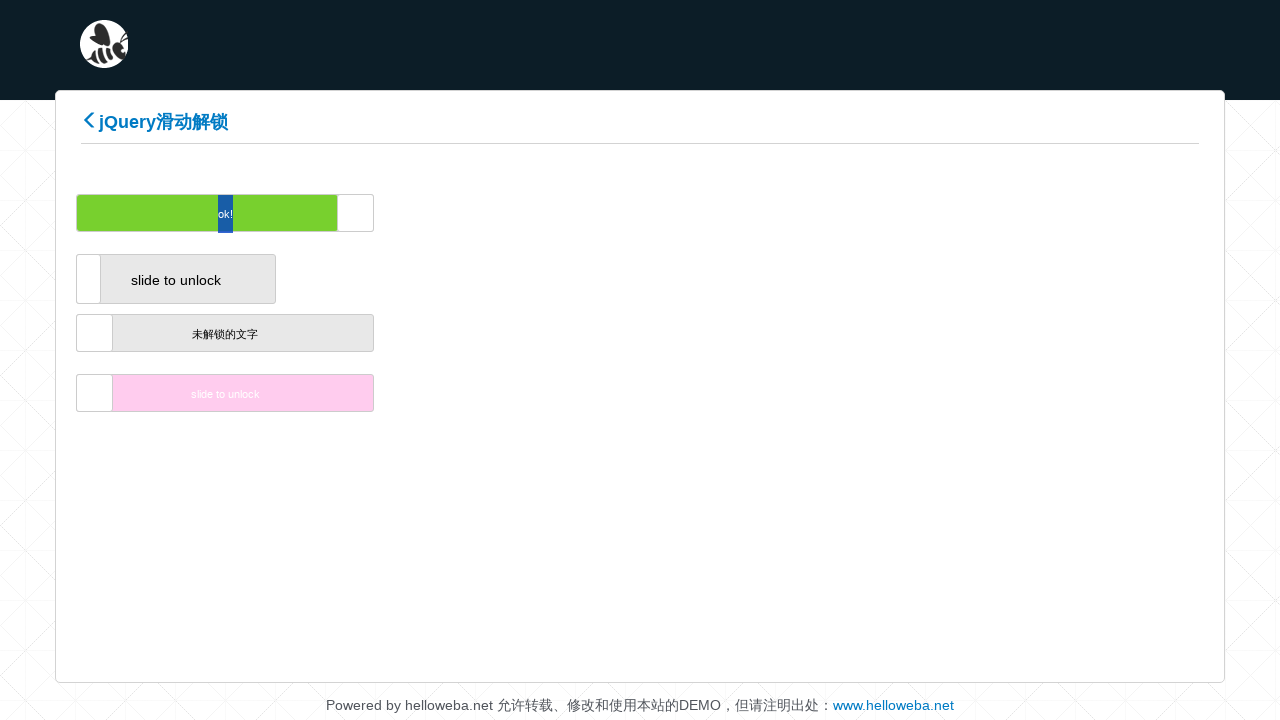

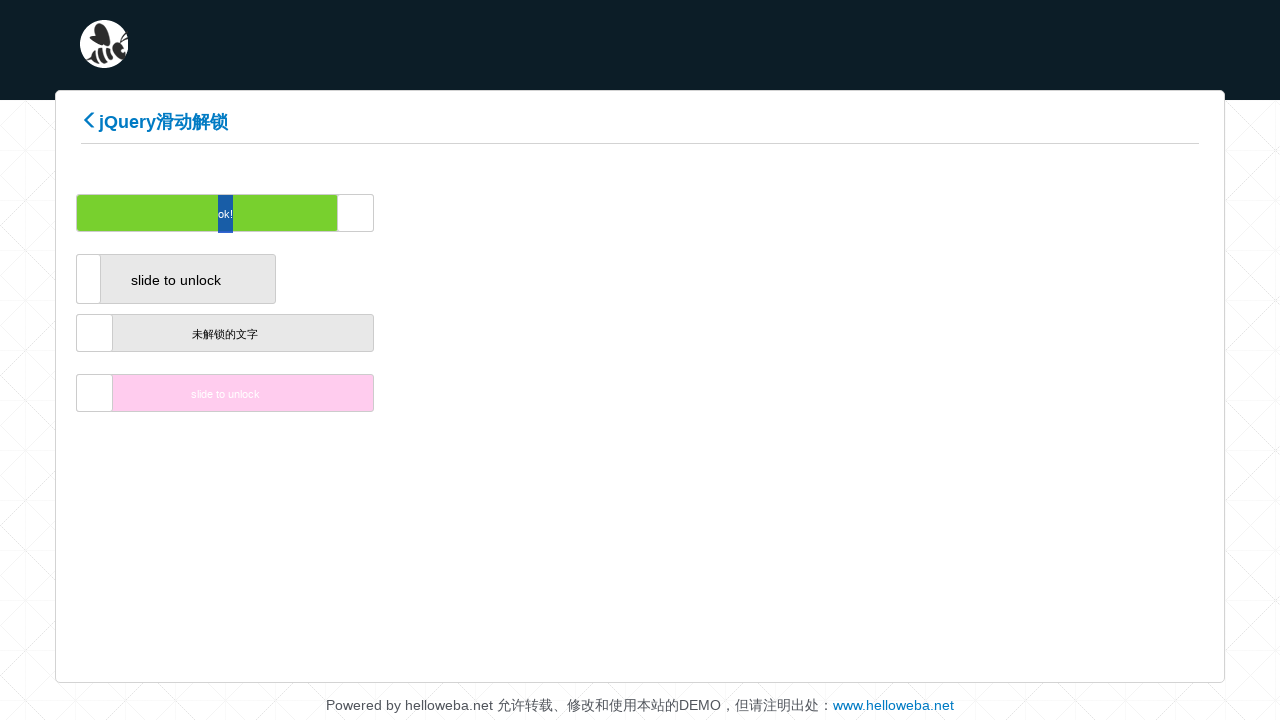